Tests dropdown selection by iterating through country options and selecting Japan without using Select class

Starting URL: https://www.orangehrm.com/hris-hr-software-demo/

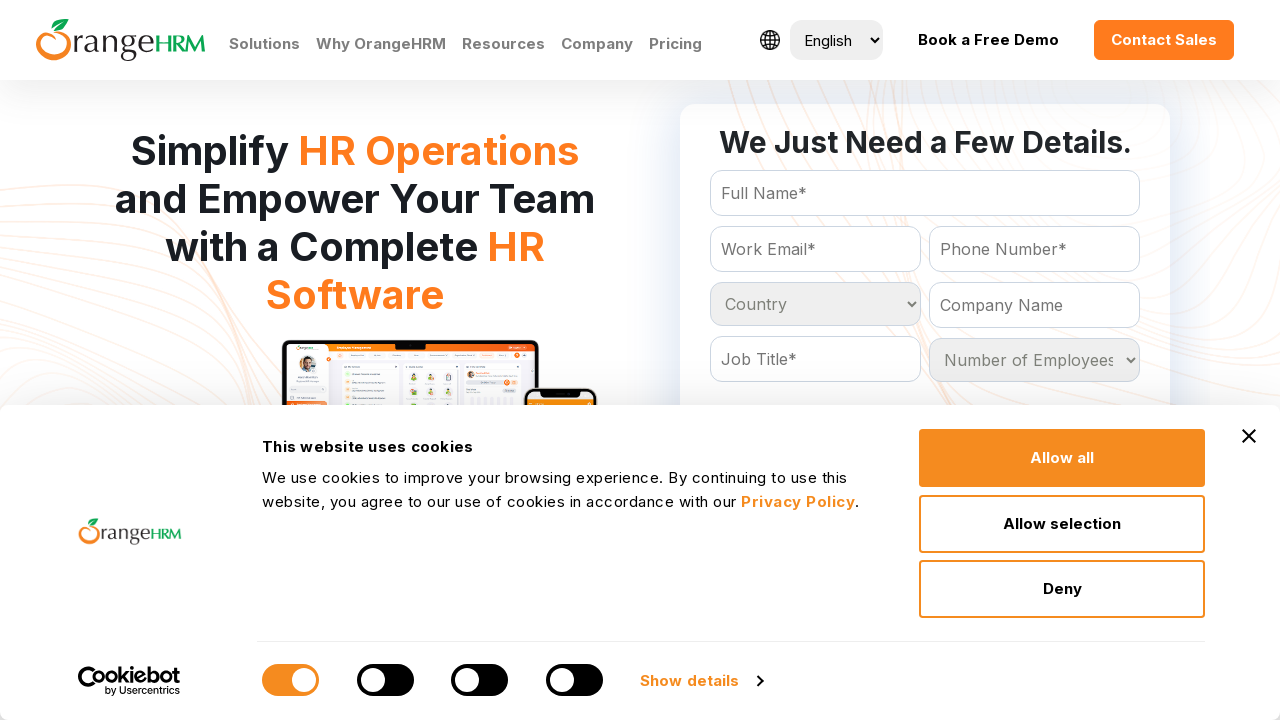

Located country dropdown options
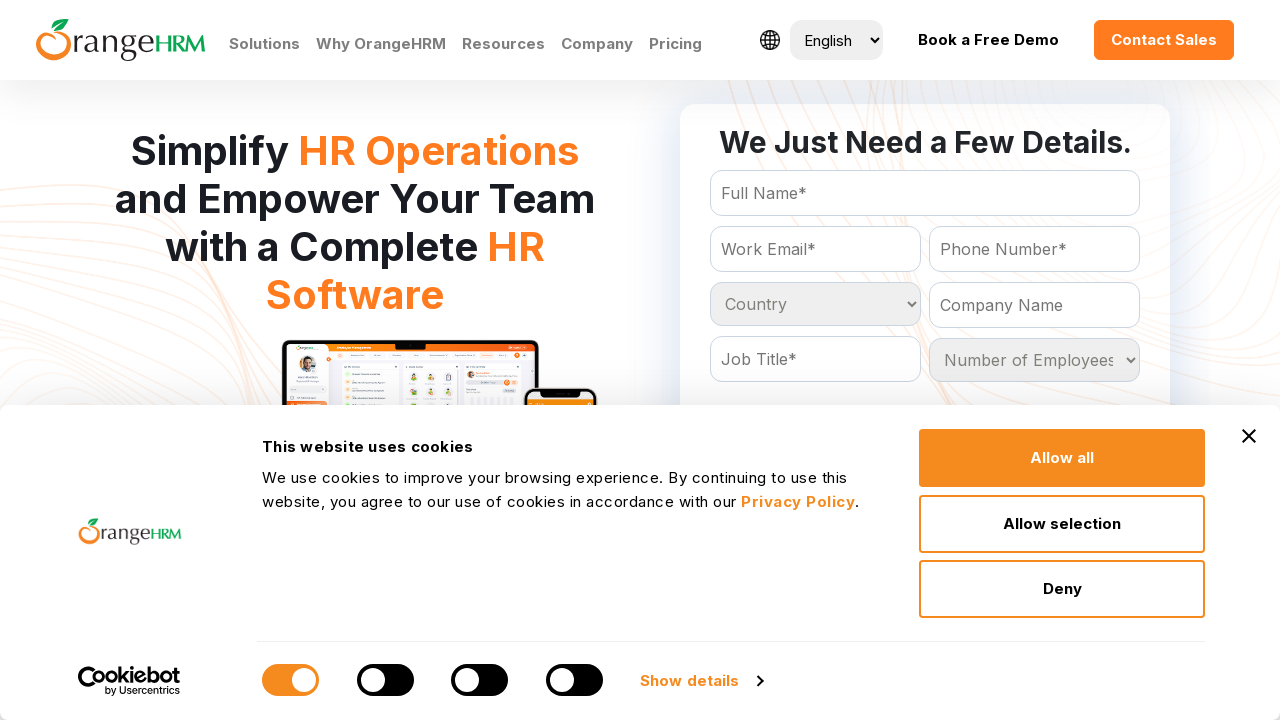

Counted 233 country options in dropdown
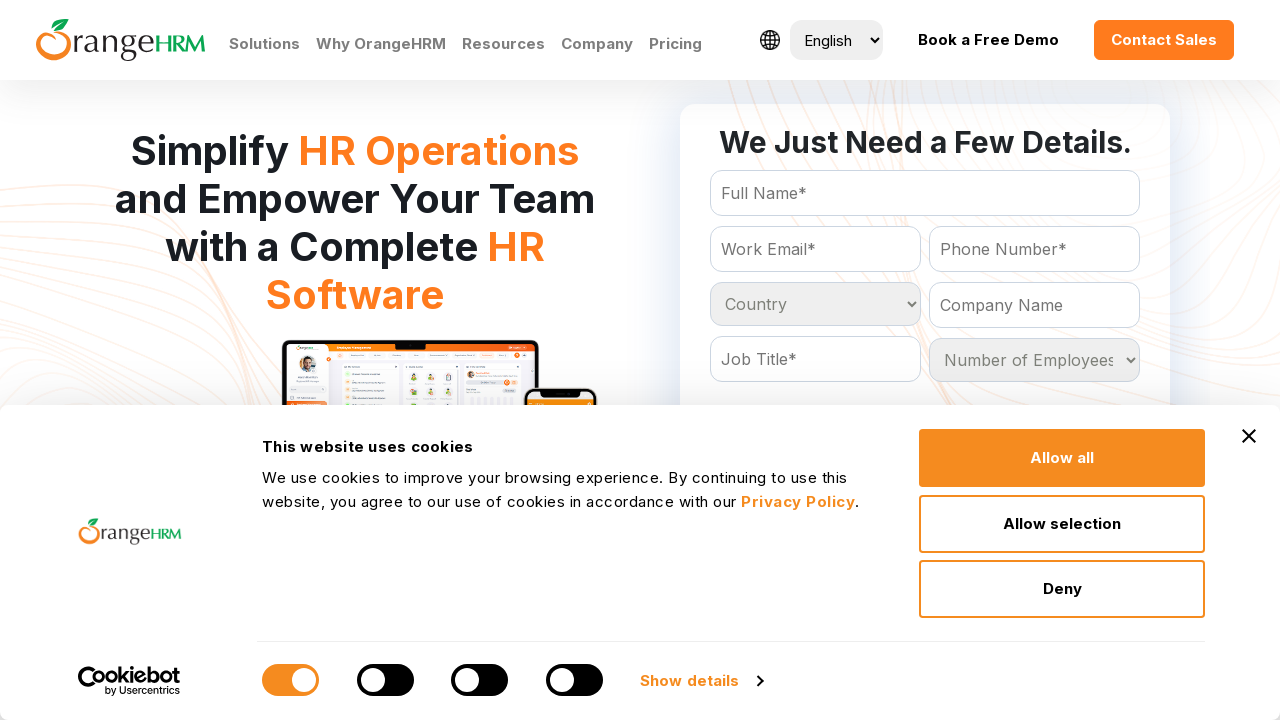

Retrieved option at index 0
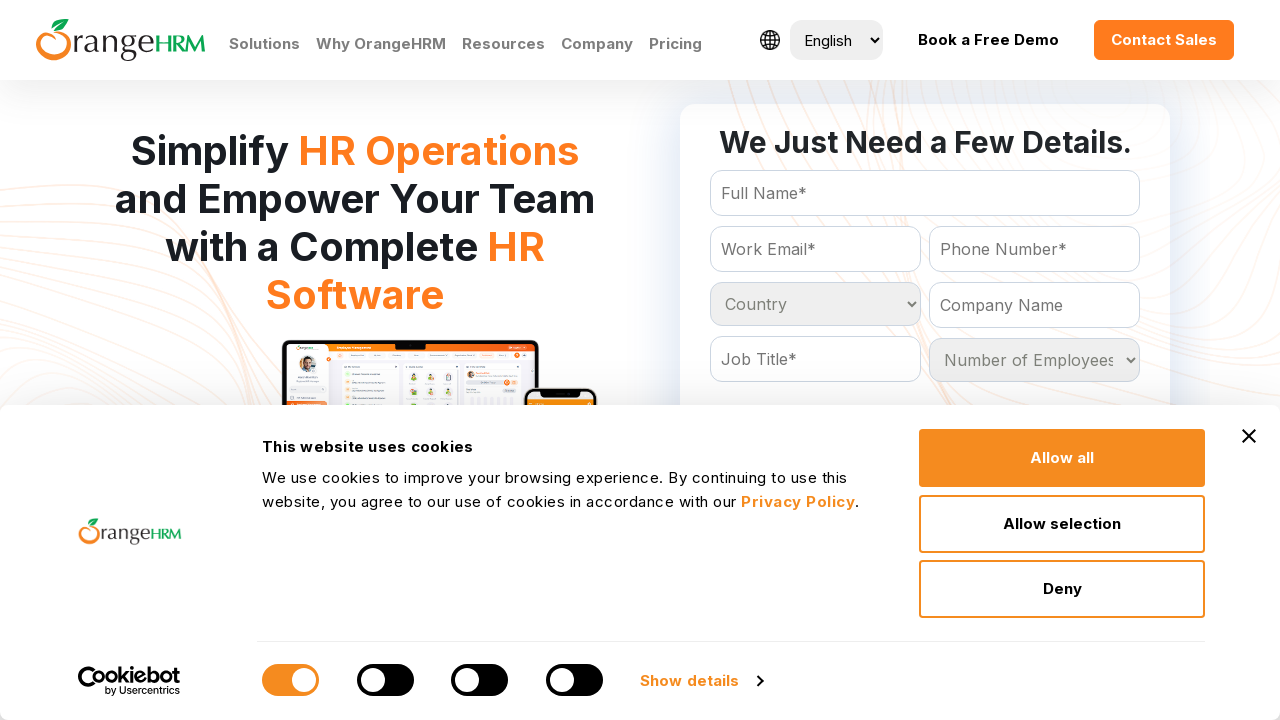

Extracted text content: 'Country
	'
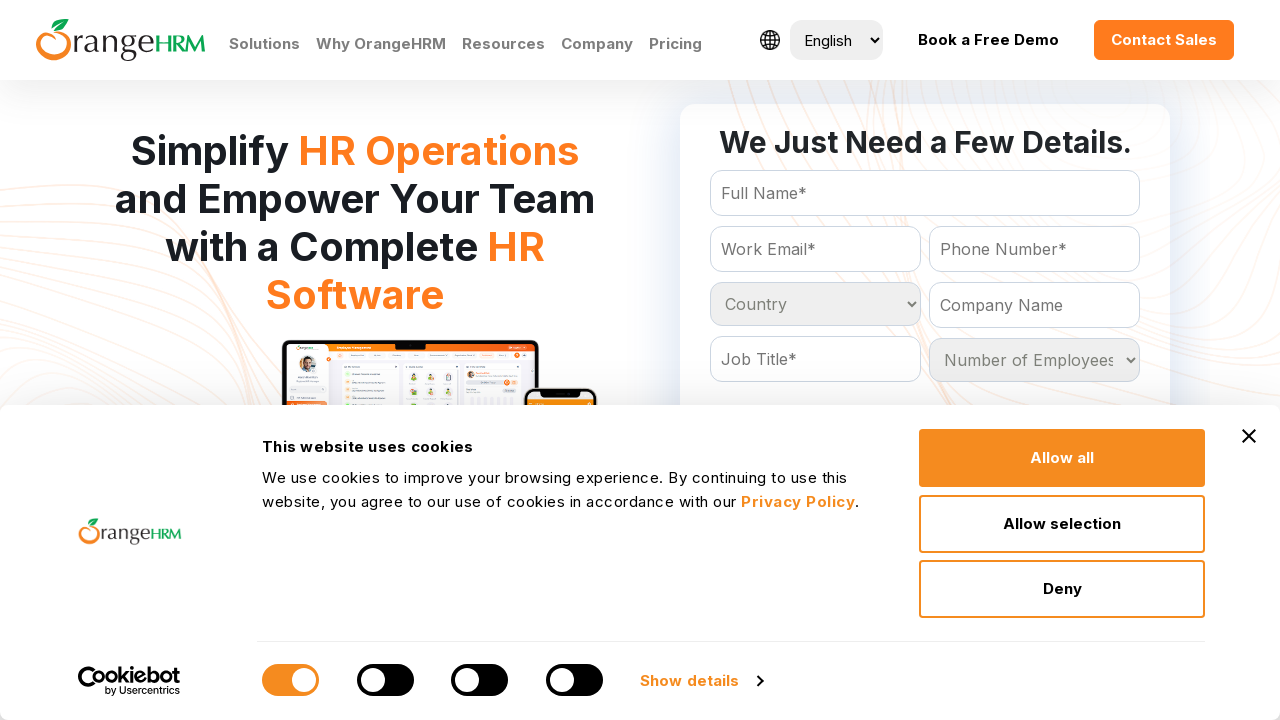

Retrieved option at index 1
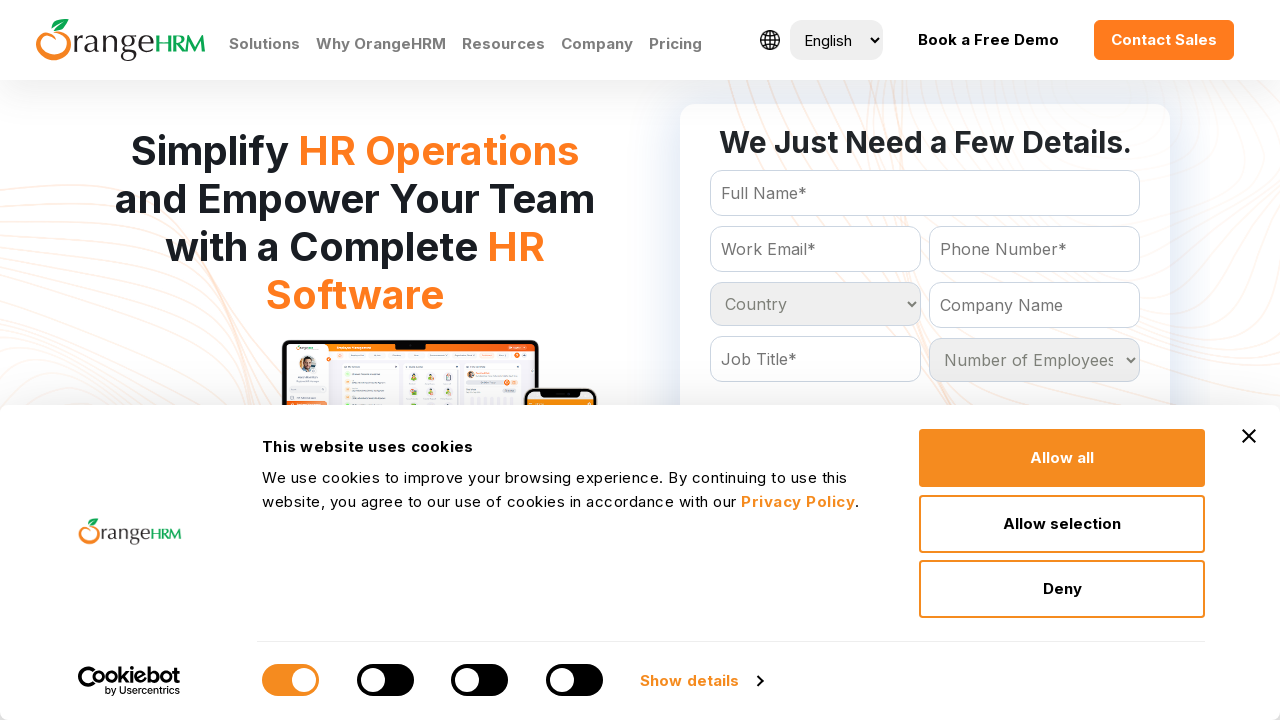

Extracted text content: 'Afghanistan
	'
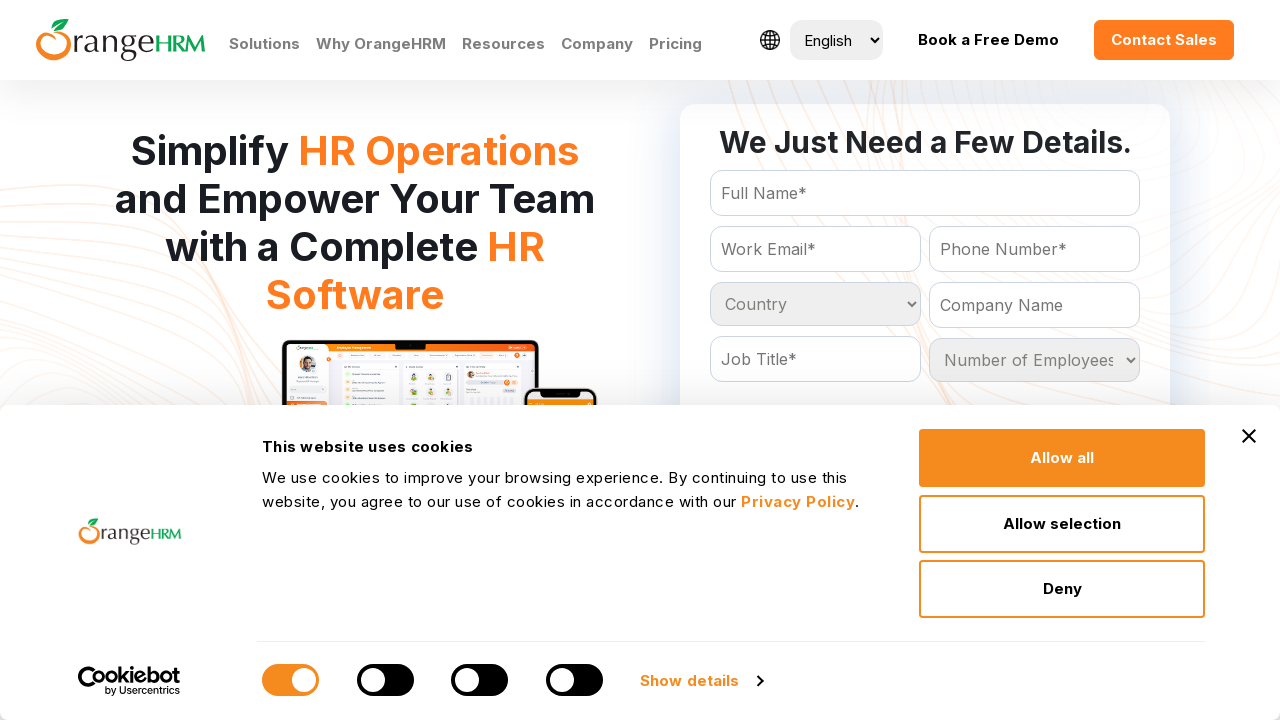

Retrieved option at index 2
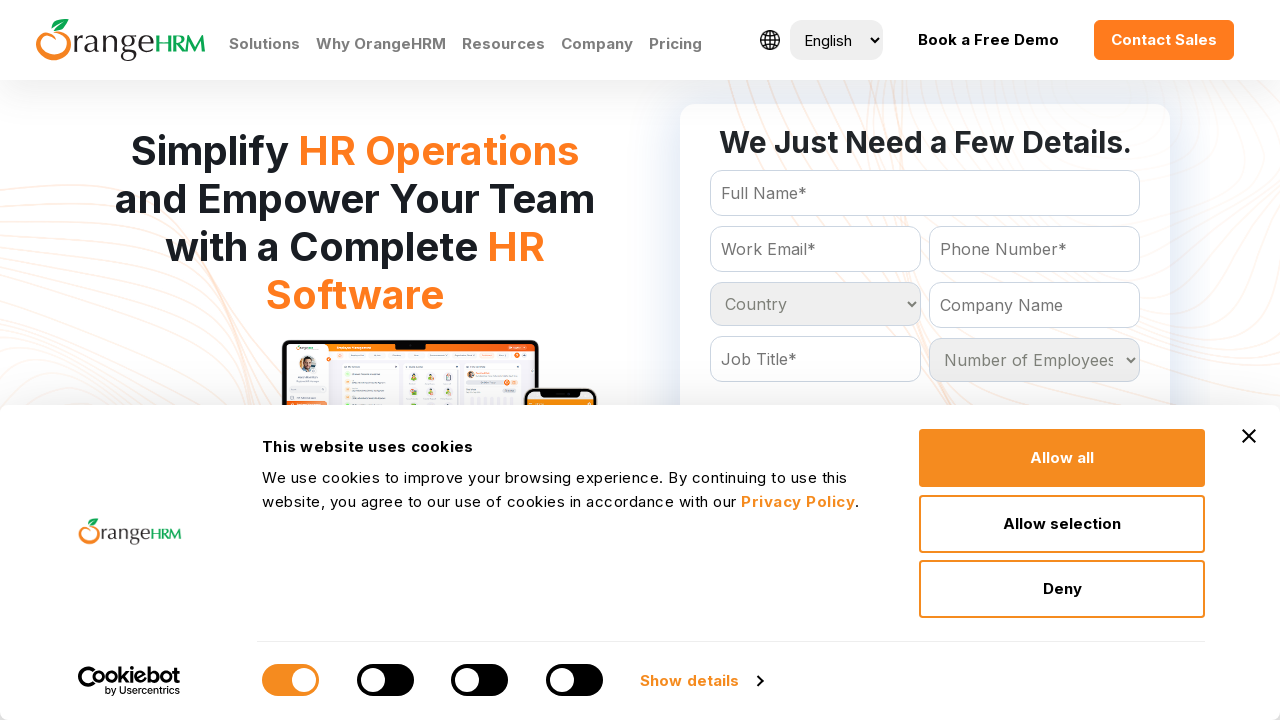

Extracted text content: 'Albania
	'
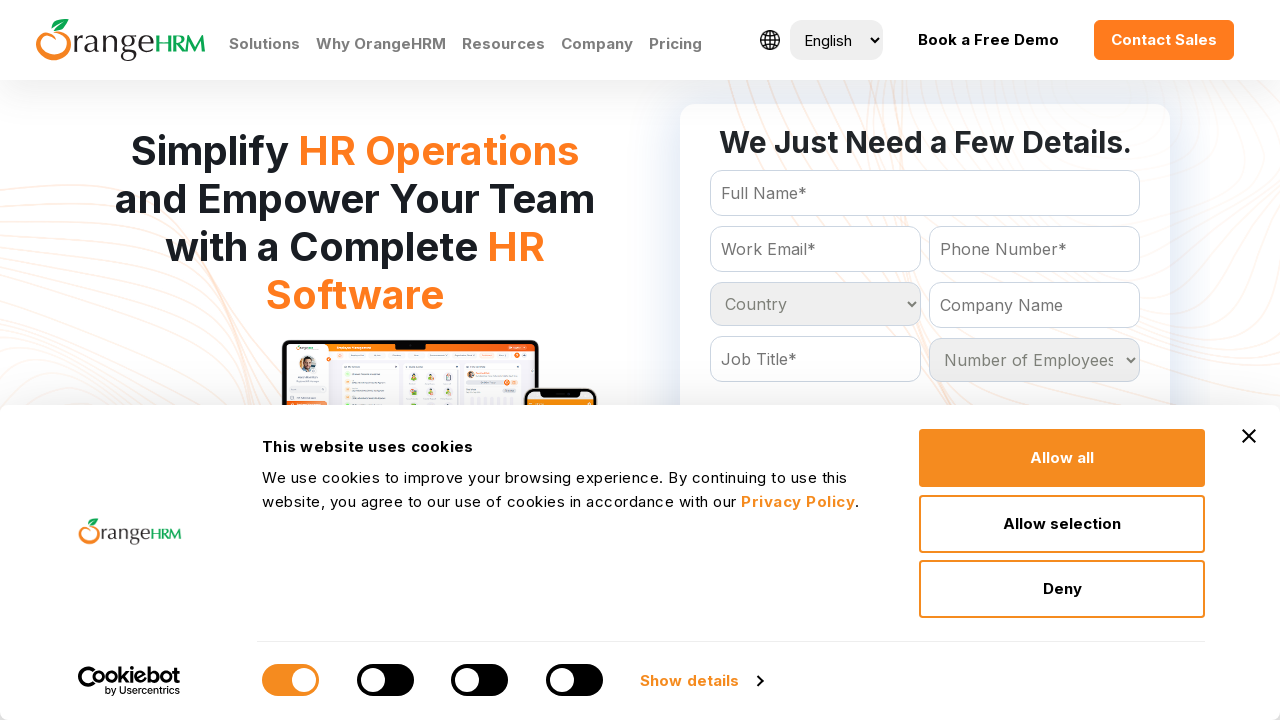

Retrieved option at index 3
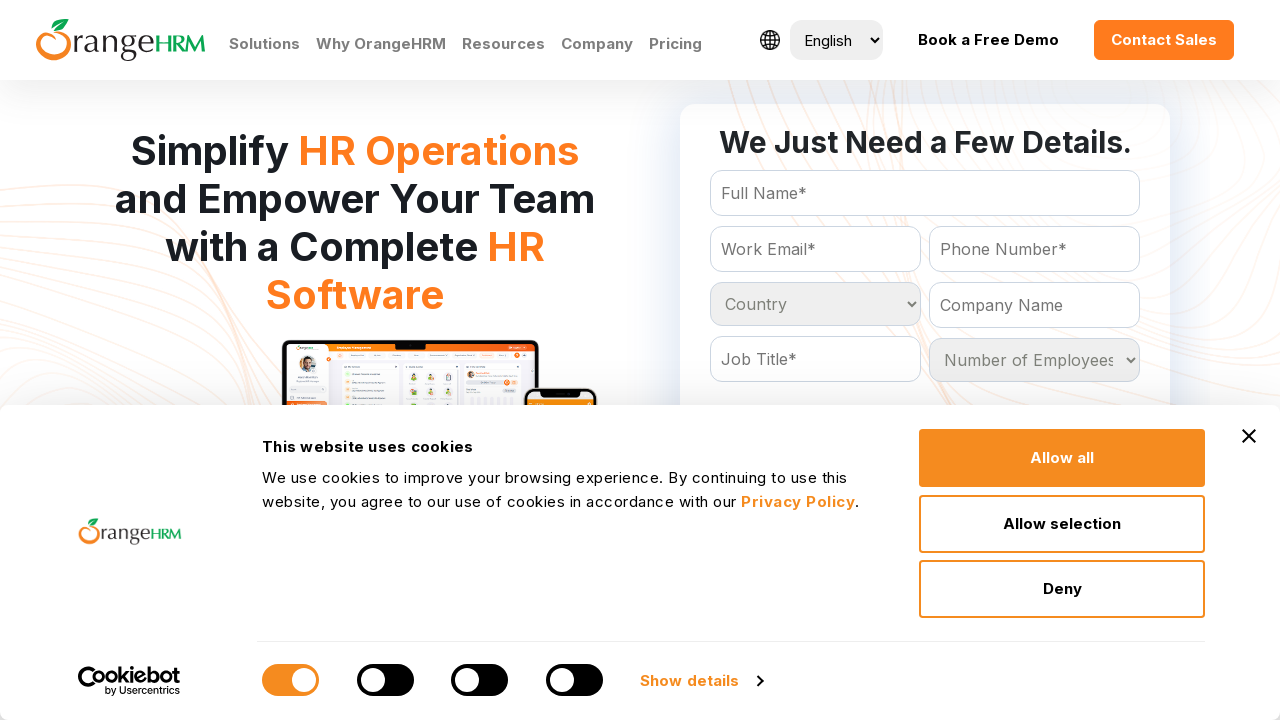

Extracted text content: 'Algeria
	'
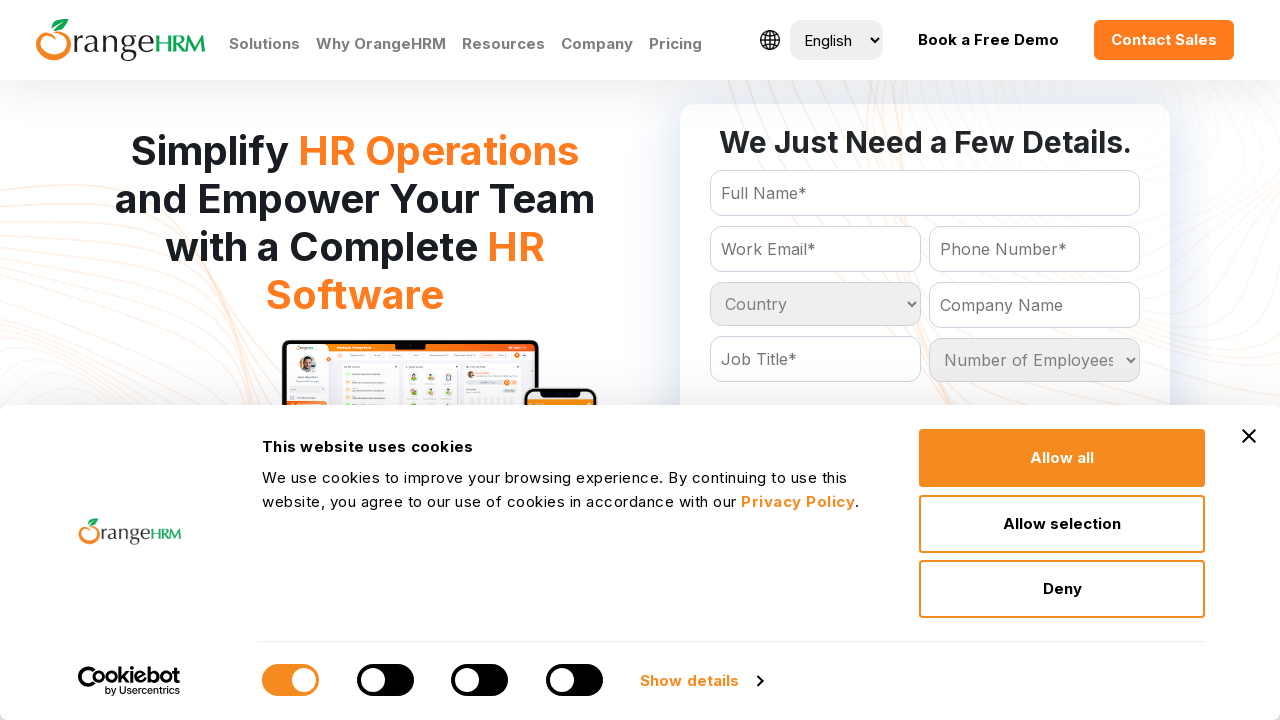

Retrieved option at index 4
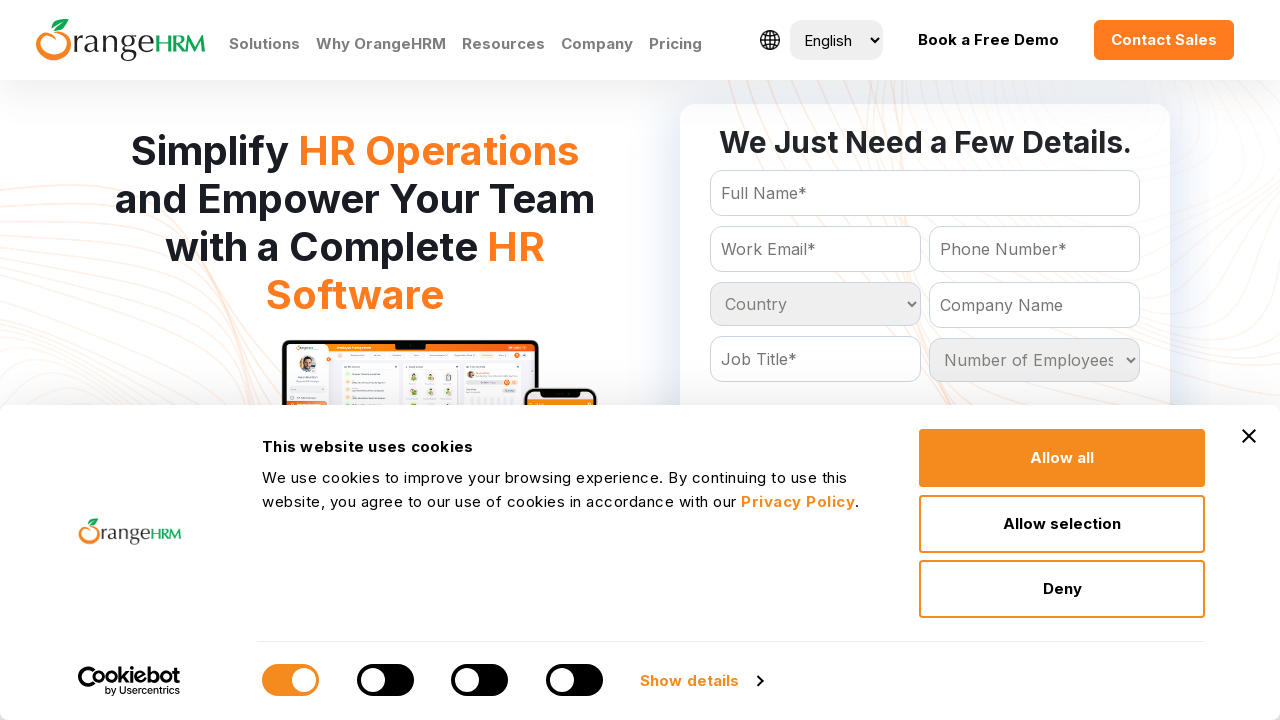

Extracted text content: 'American Samoa
	'
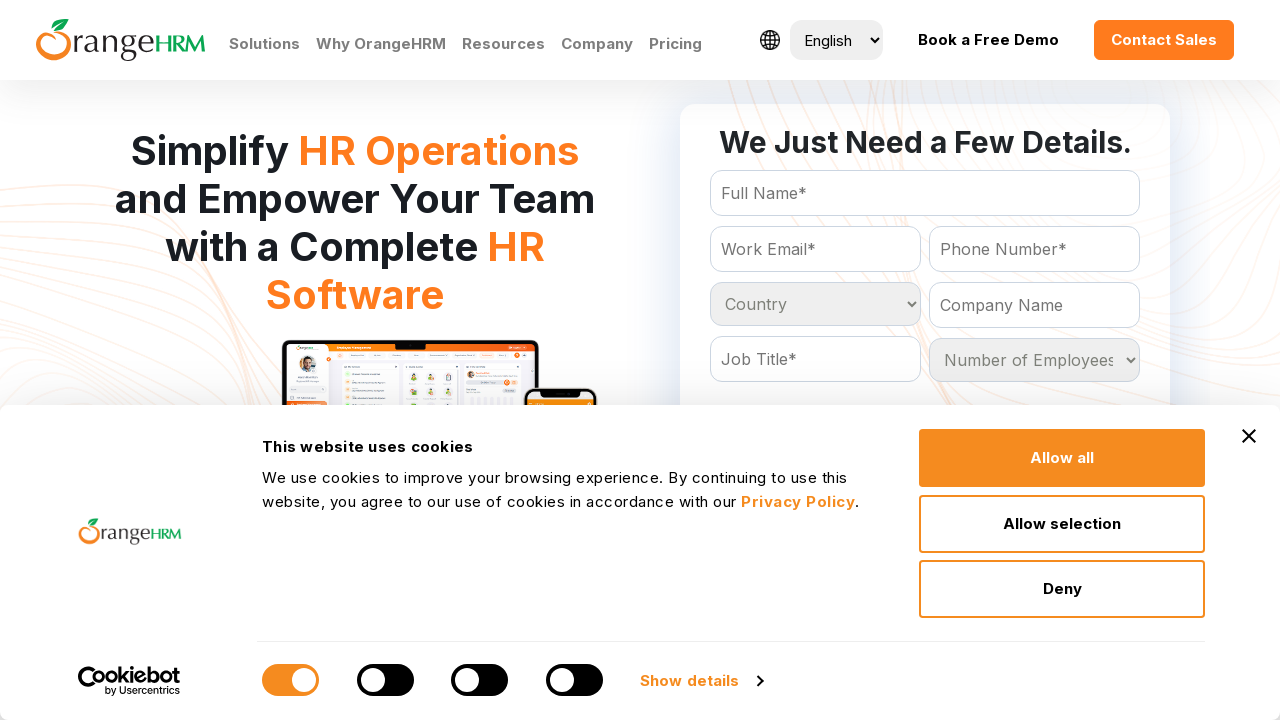

Retrieved option at index 5
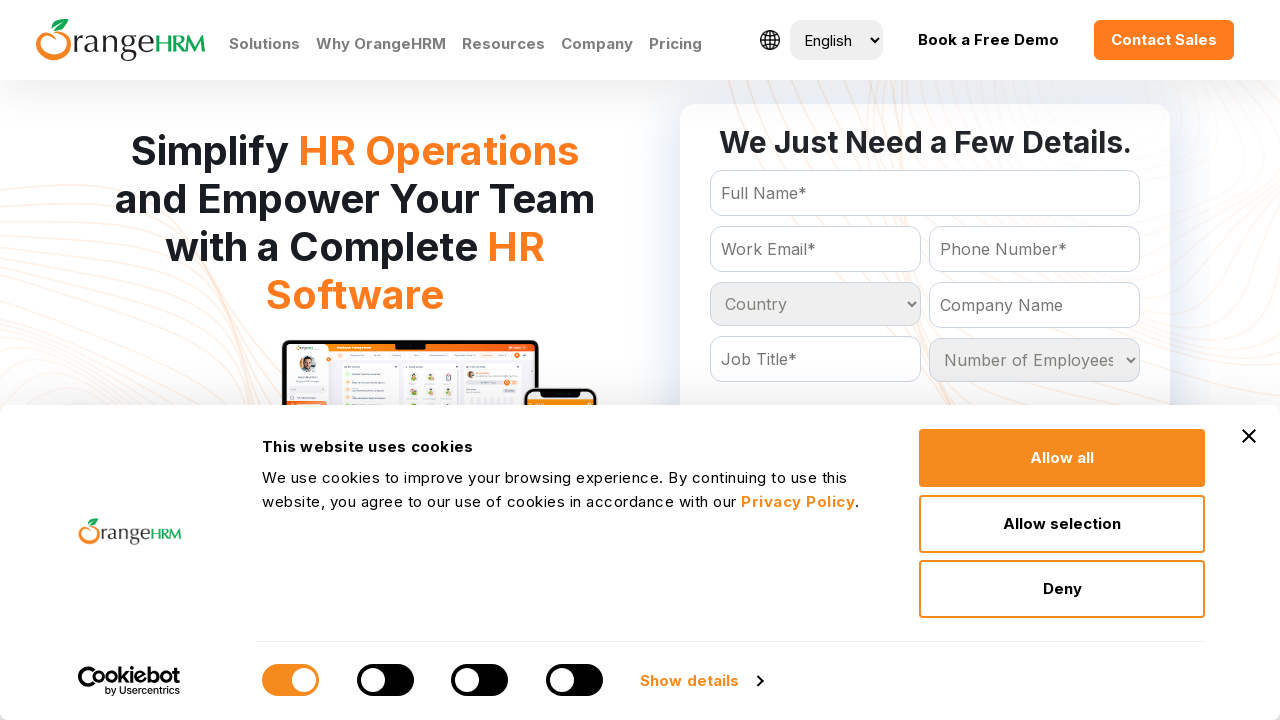

Extracted text content: 'Andorra
	'
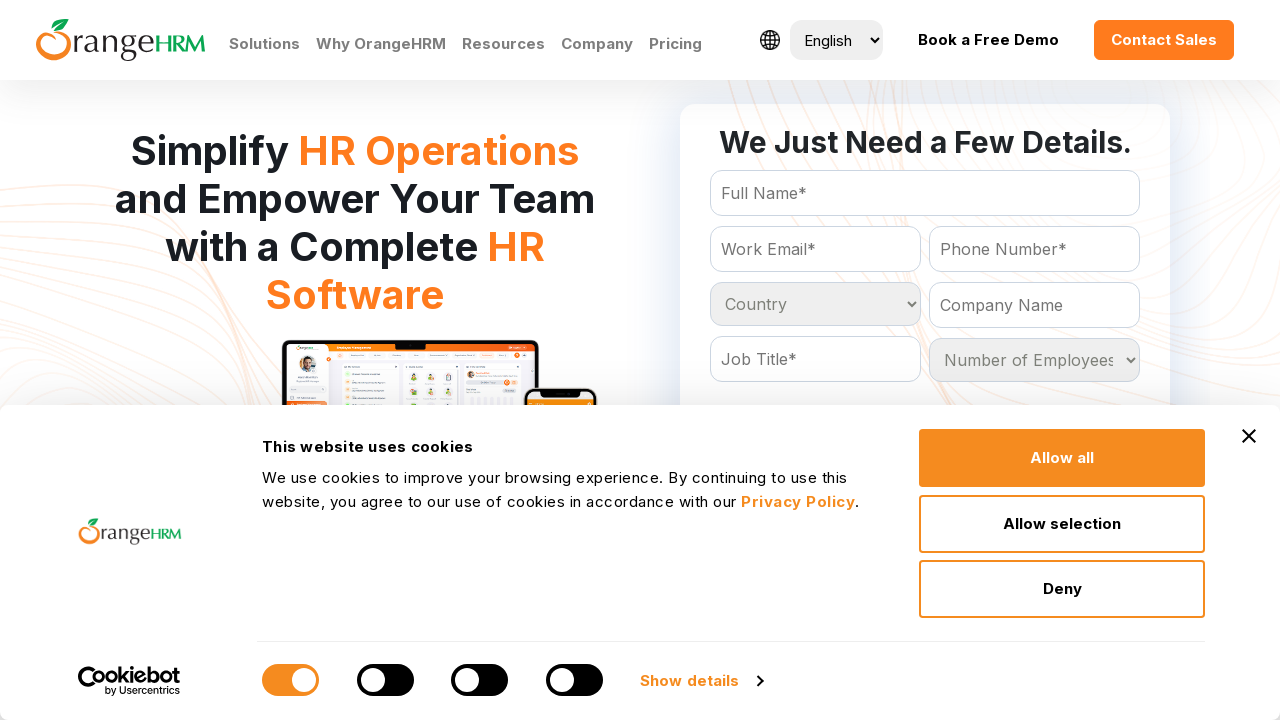

Retrieved option at index 6
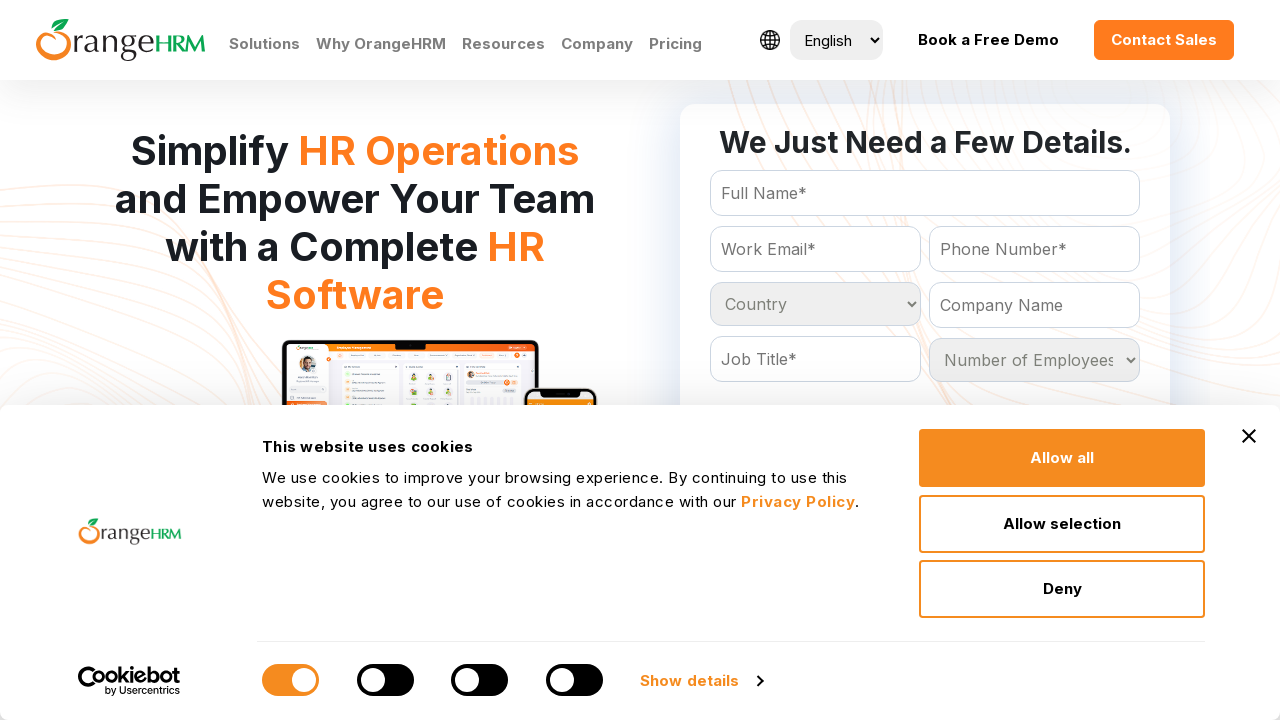

Extracted text content: 'Angola
	'
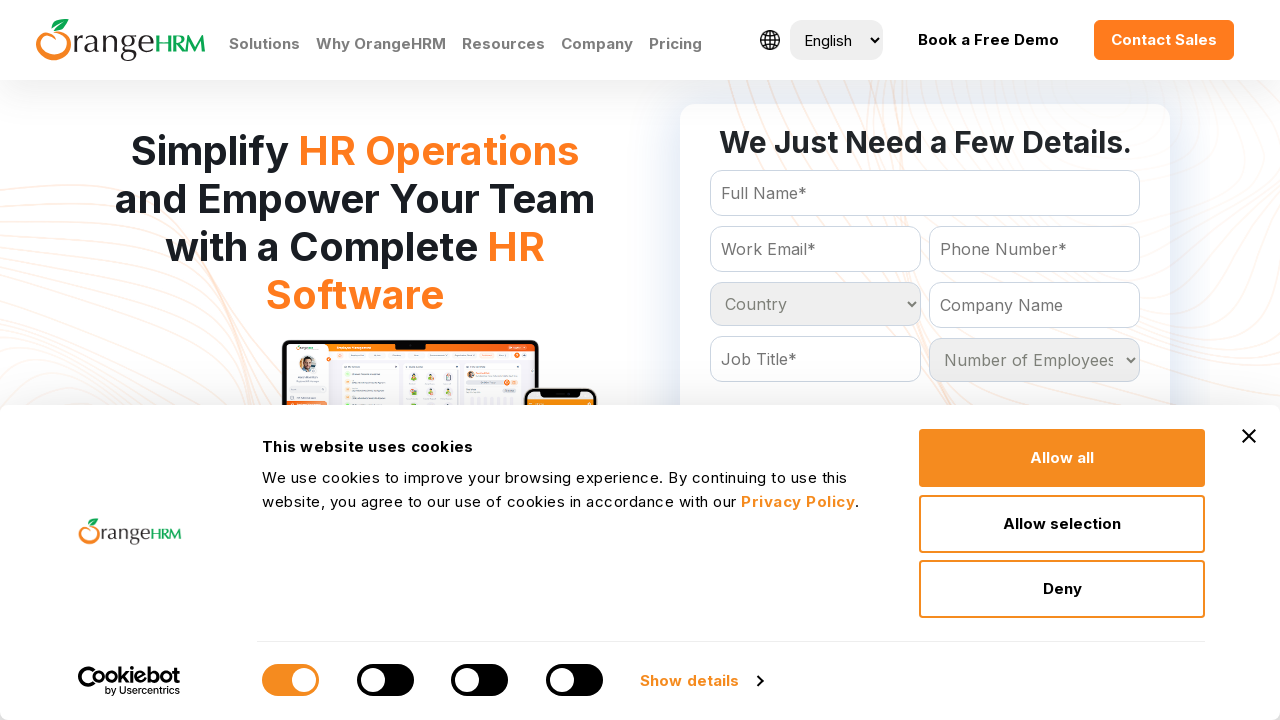

Retrieved option at index 7
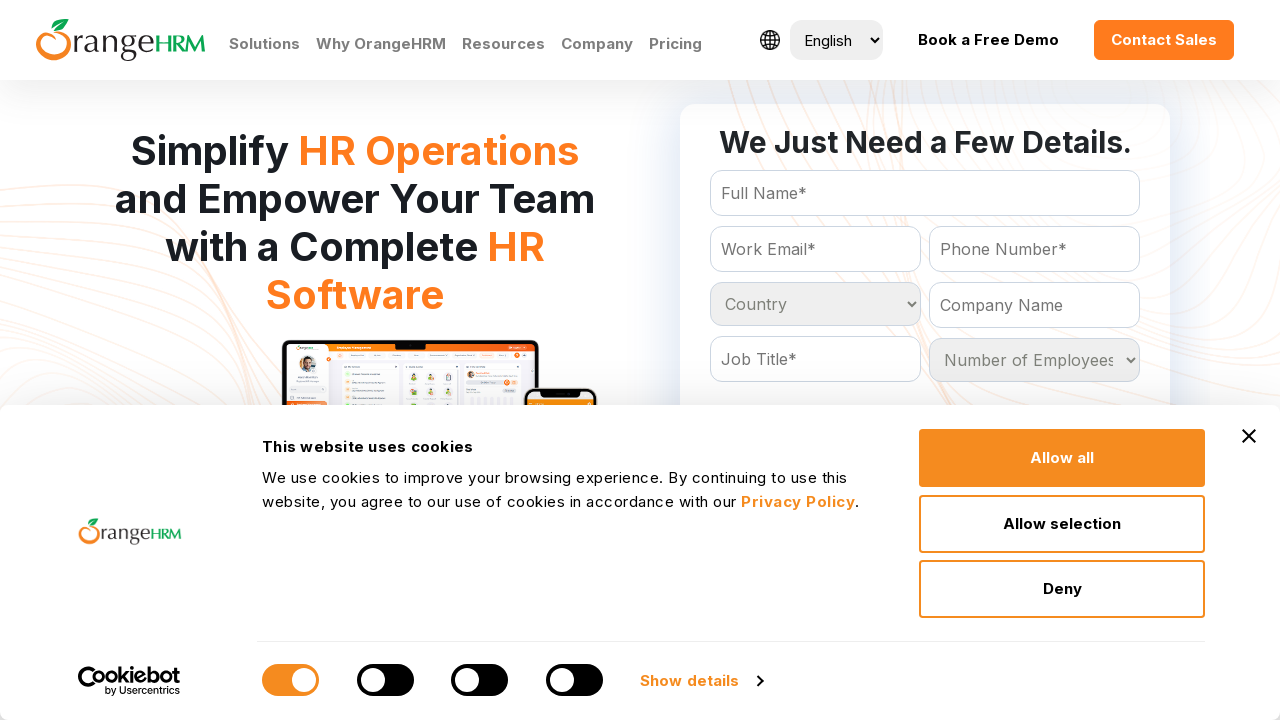

Extracted text content: 'Anguilla
	'
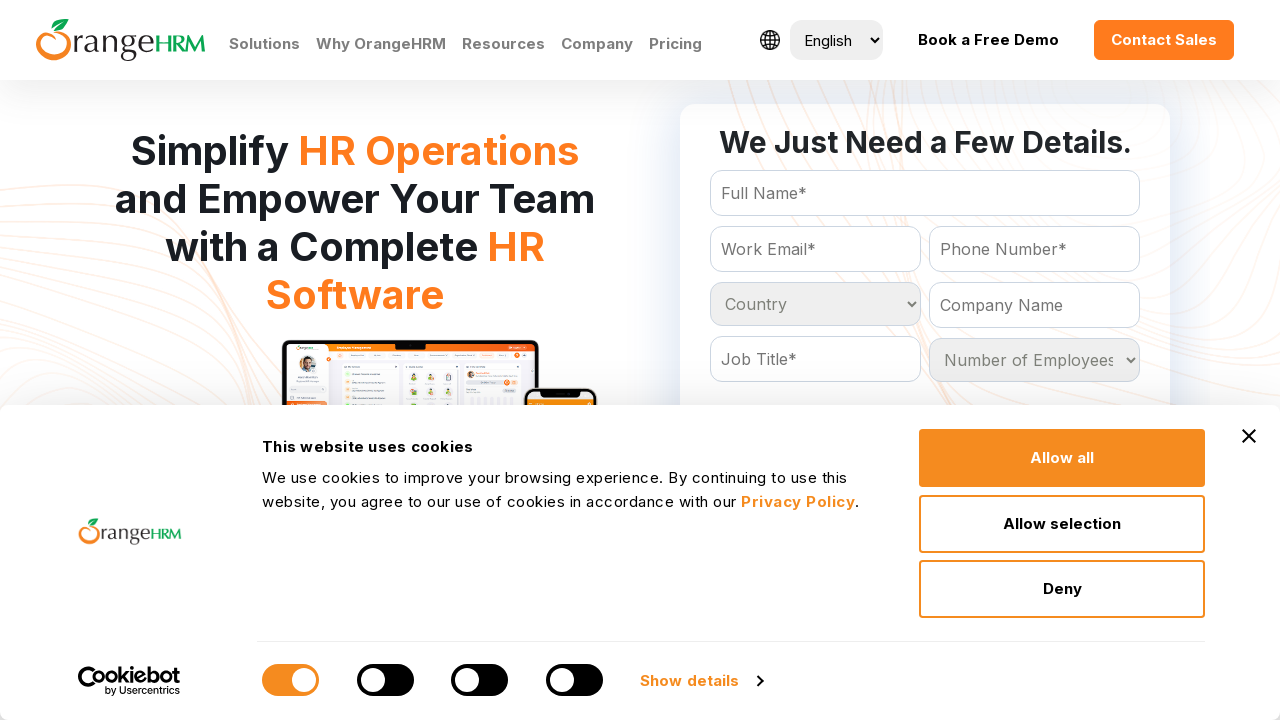

Retrieved option at index 8
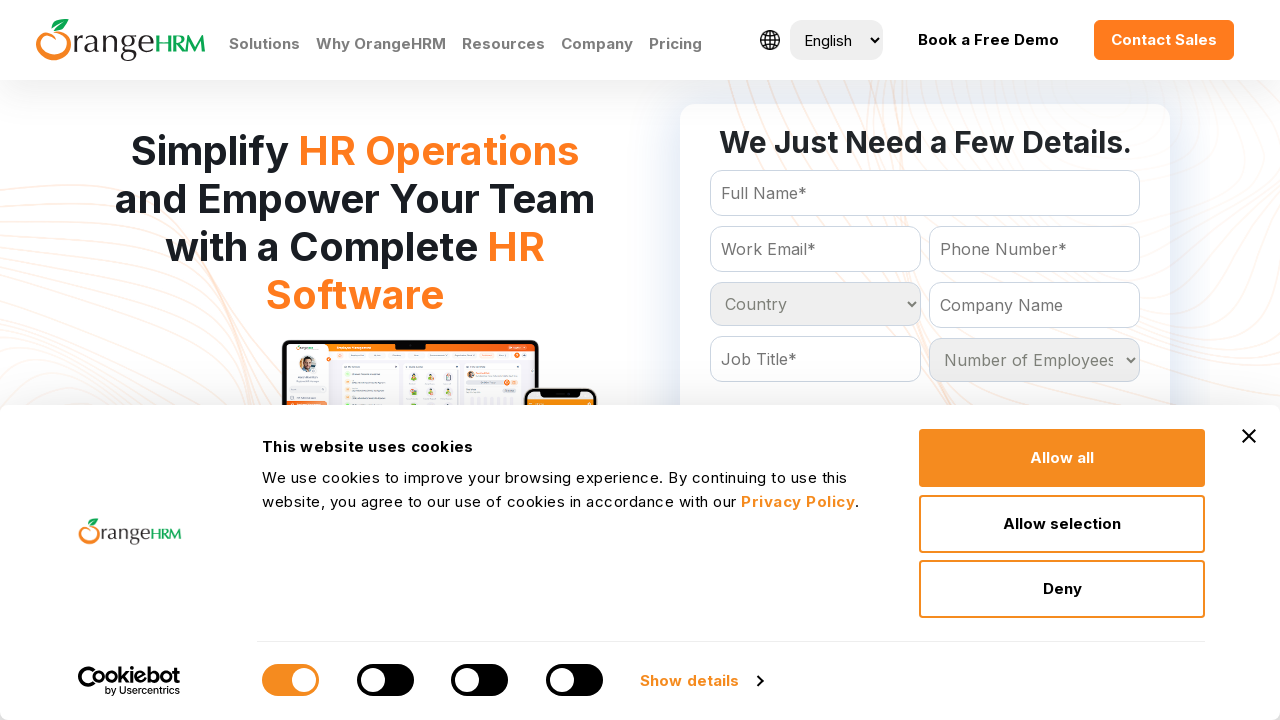

Extracted text content: 'Antigua and Barbuda
	'
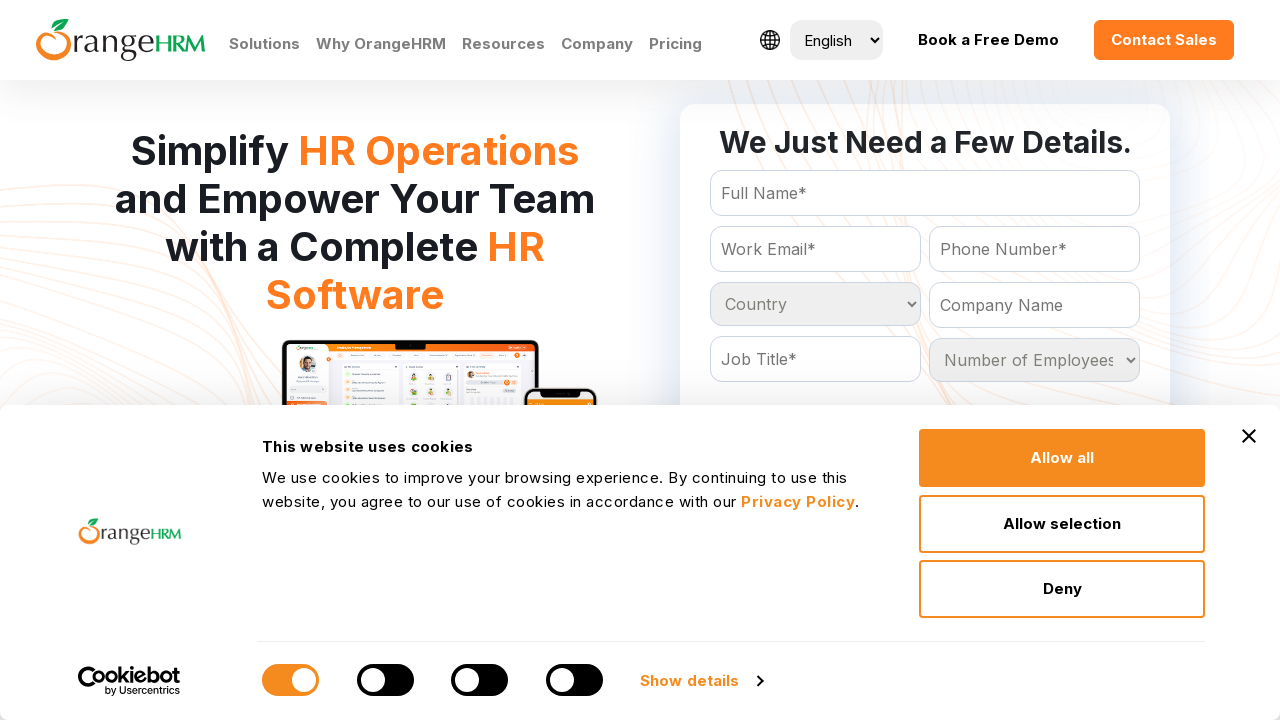

Retrieved option at index 9
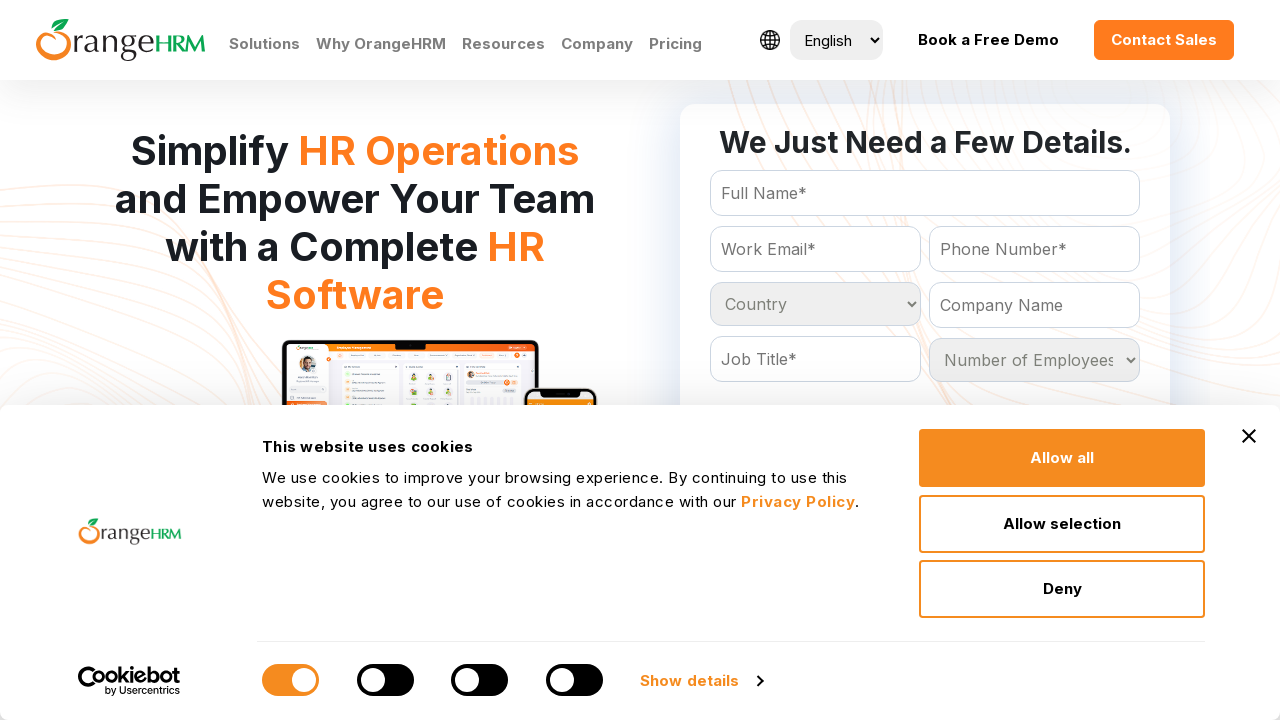

Extracted text content: 'Argentina
	'
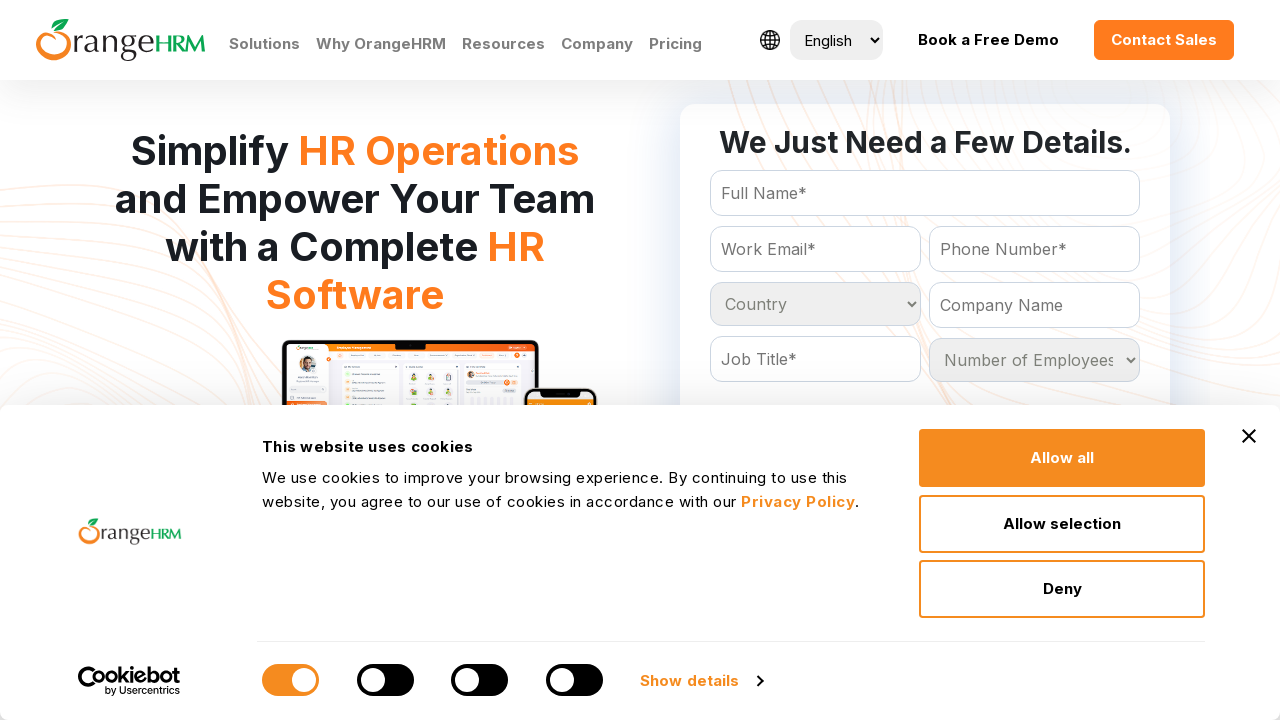

Retrieved option at index 10
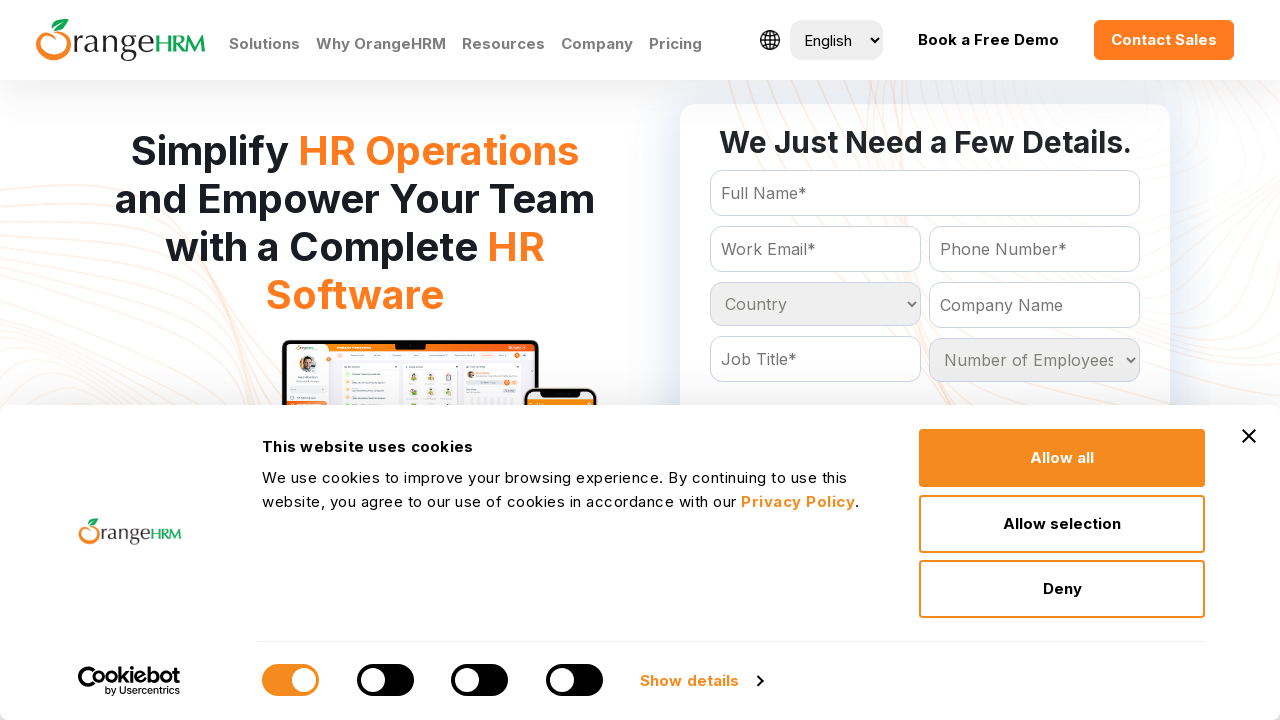

Extracted text content: 'Armenia
	'
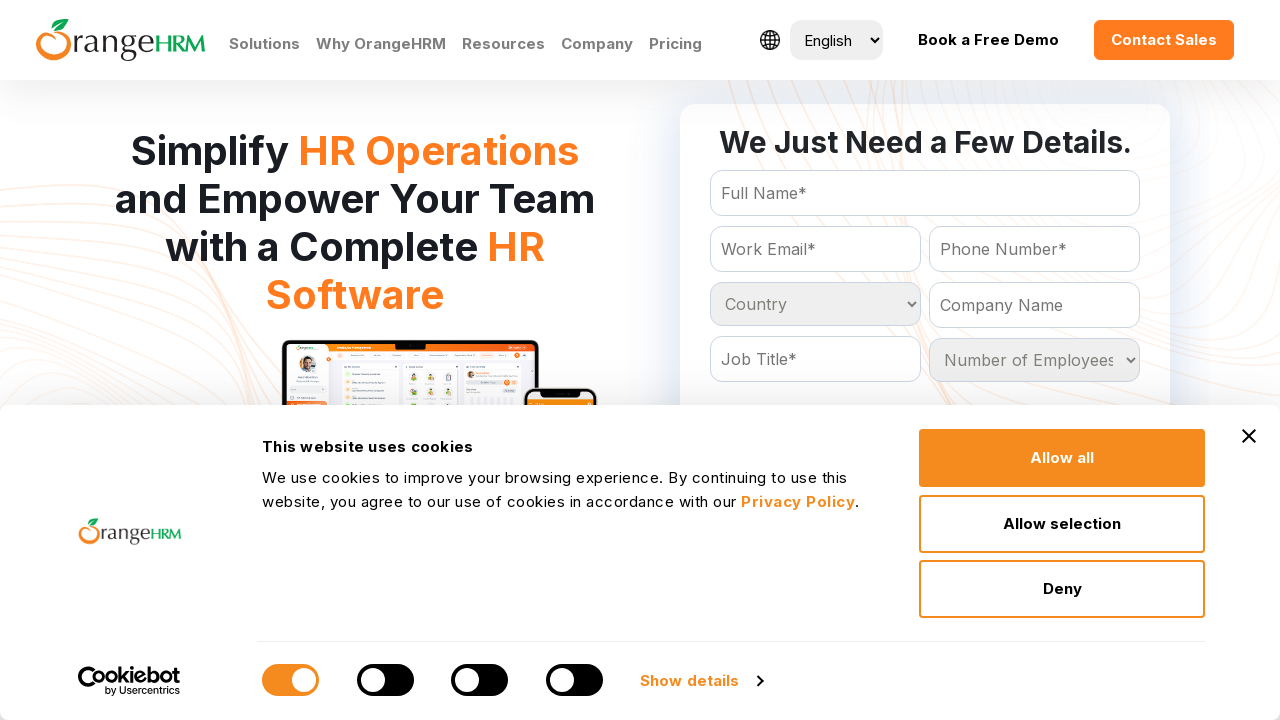

Retrieved option at index 11
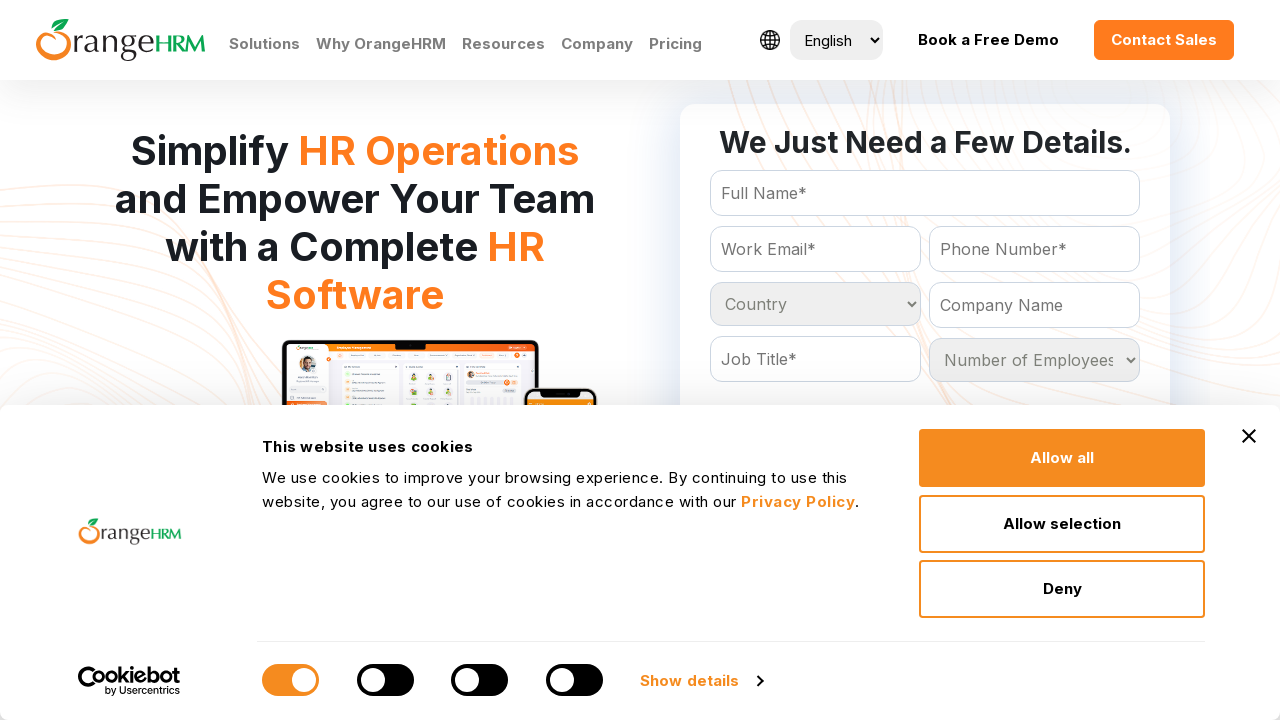

Extracted text content: 'Aruba
	'
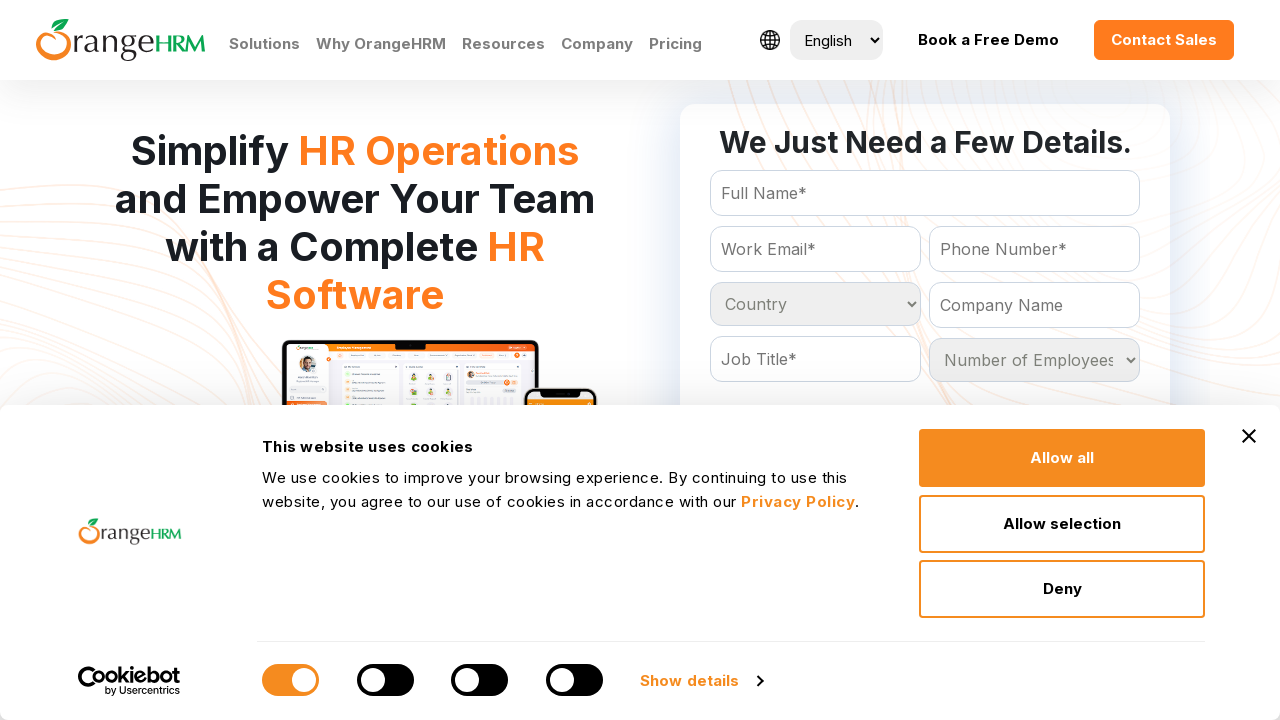

Retrieved option at index 12
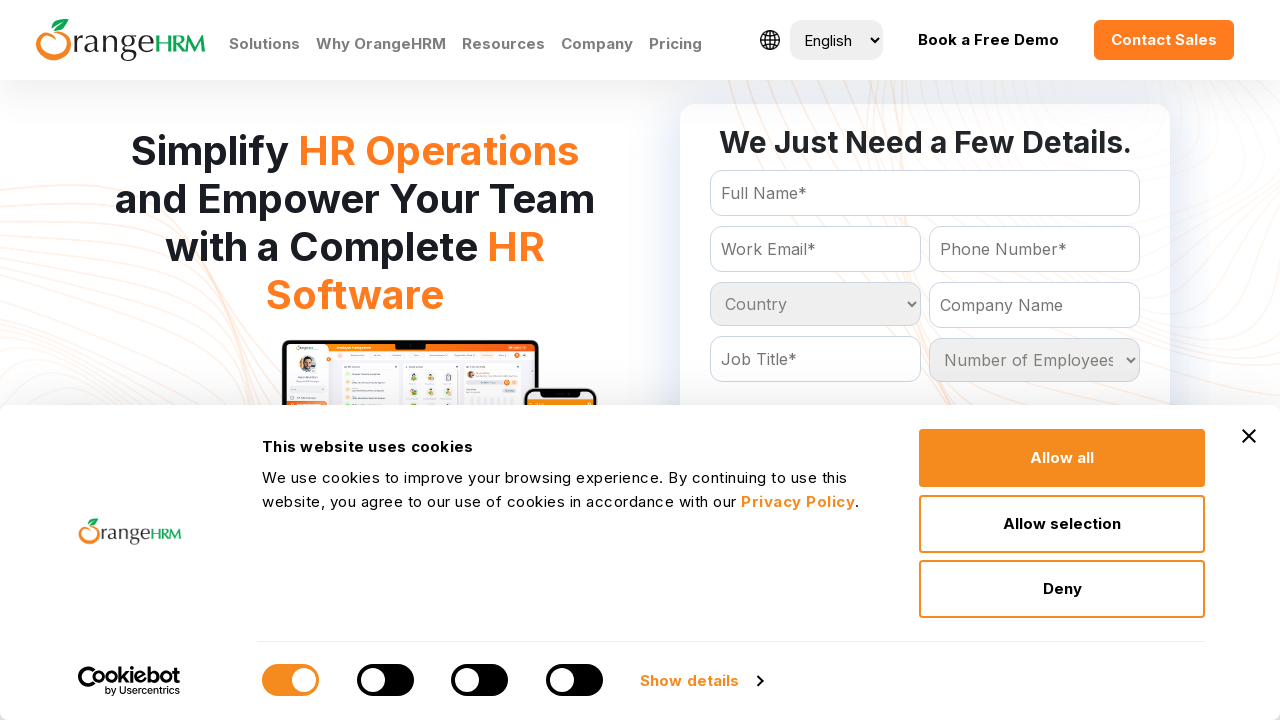

Extracted text content: 'Australia
	'
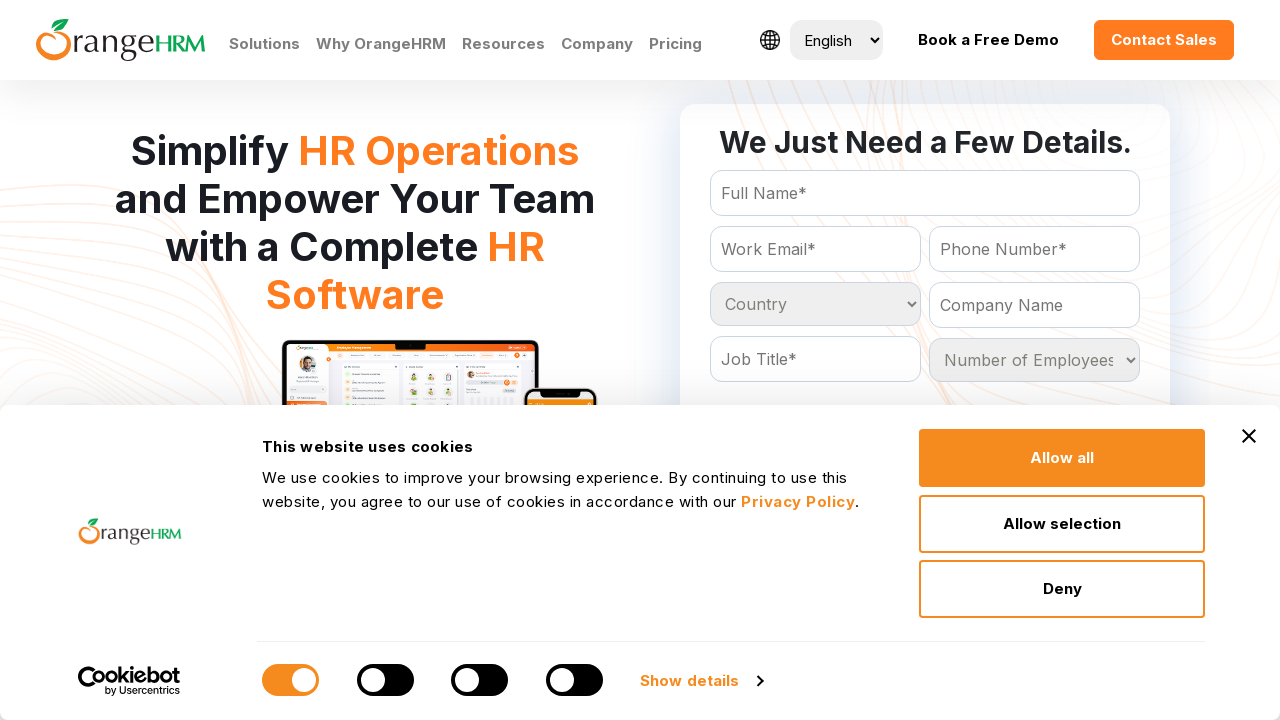

Retrieved option at index 13
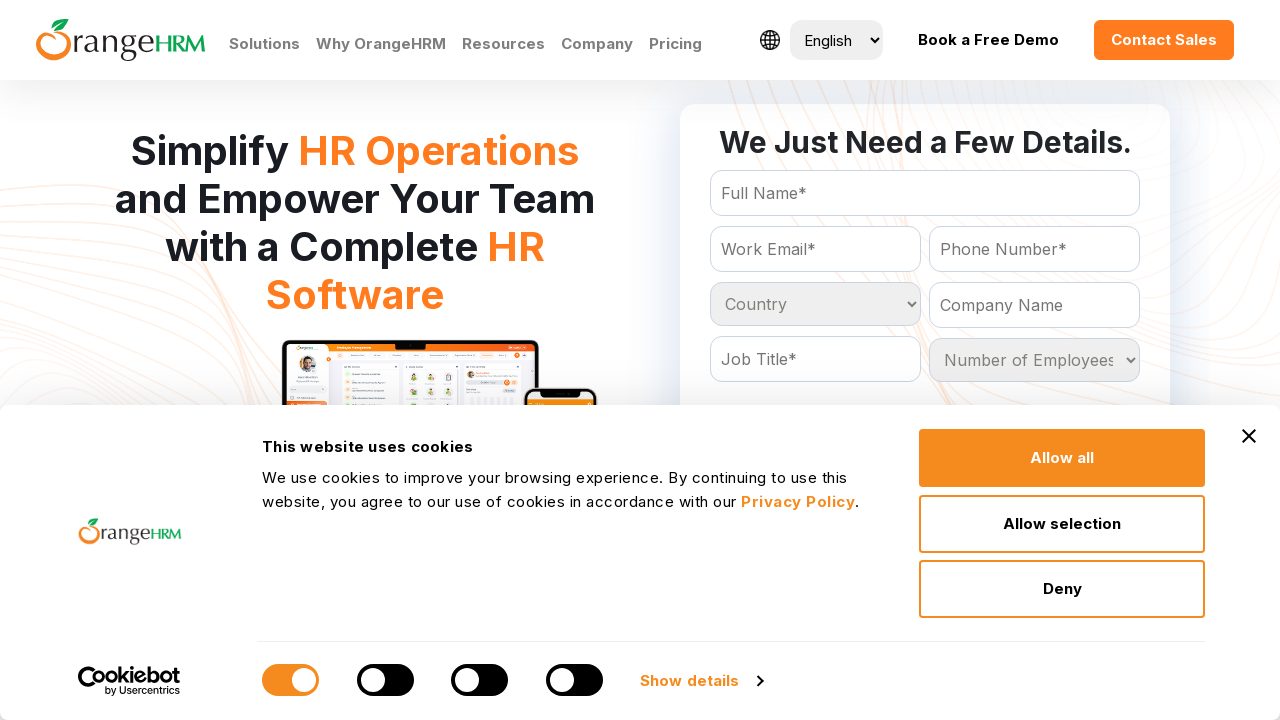

Extracted text content: 'Austria
	'
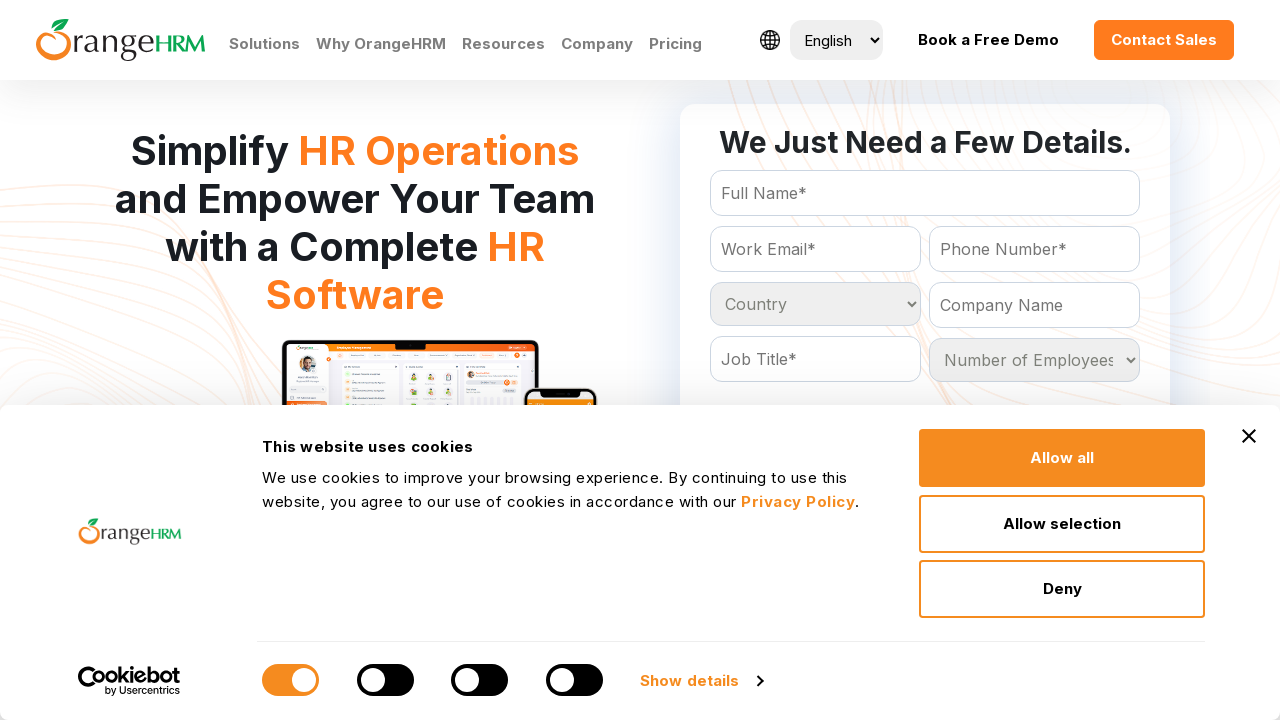

Retrieved option at index 14
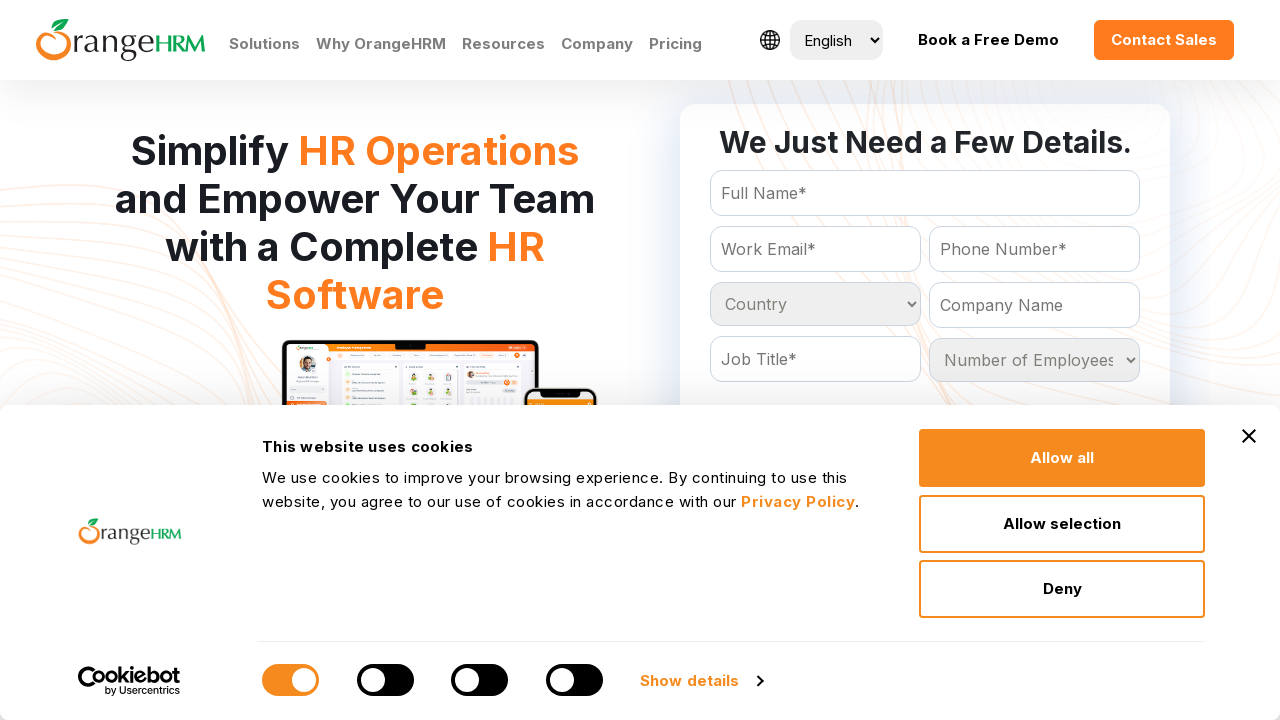

Extracted text content: 'Azerbaijan
	'
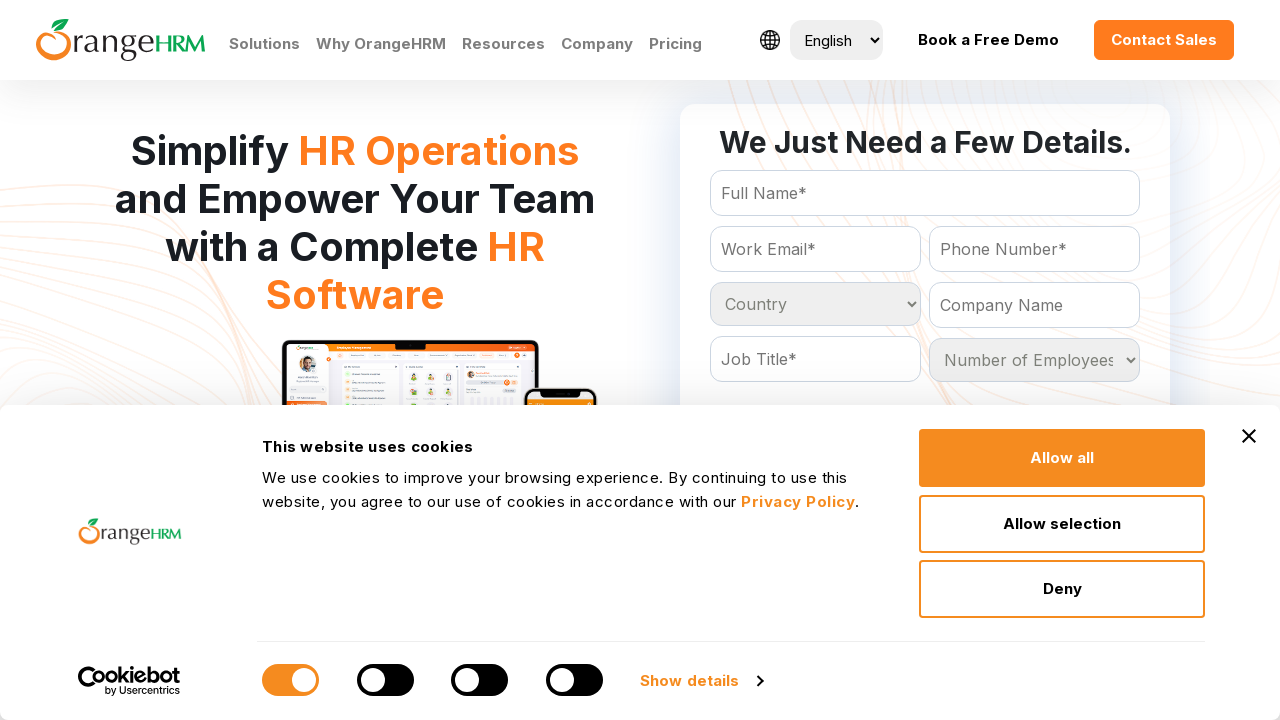

Retrieved option at index 15
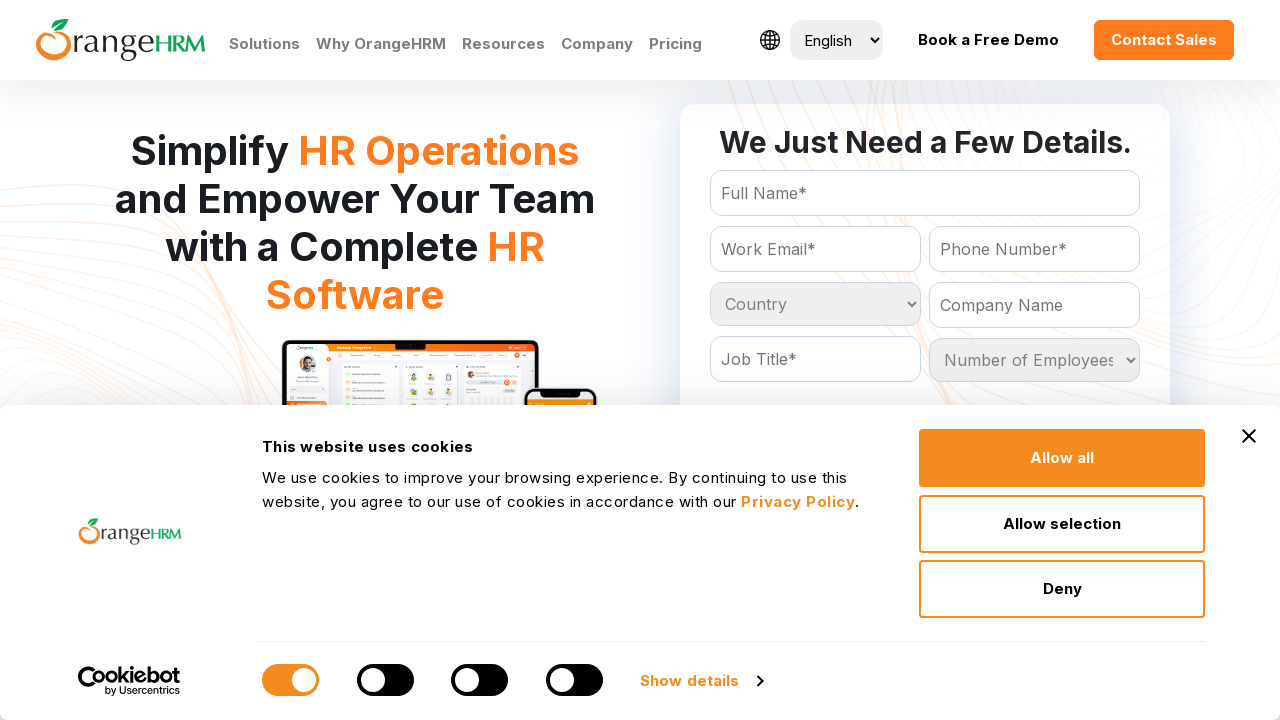

Extracted text content: 'Bahamas
	'
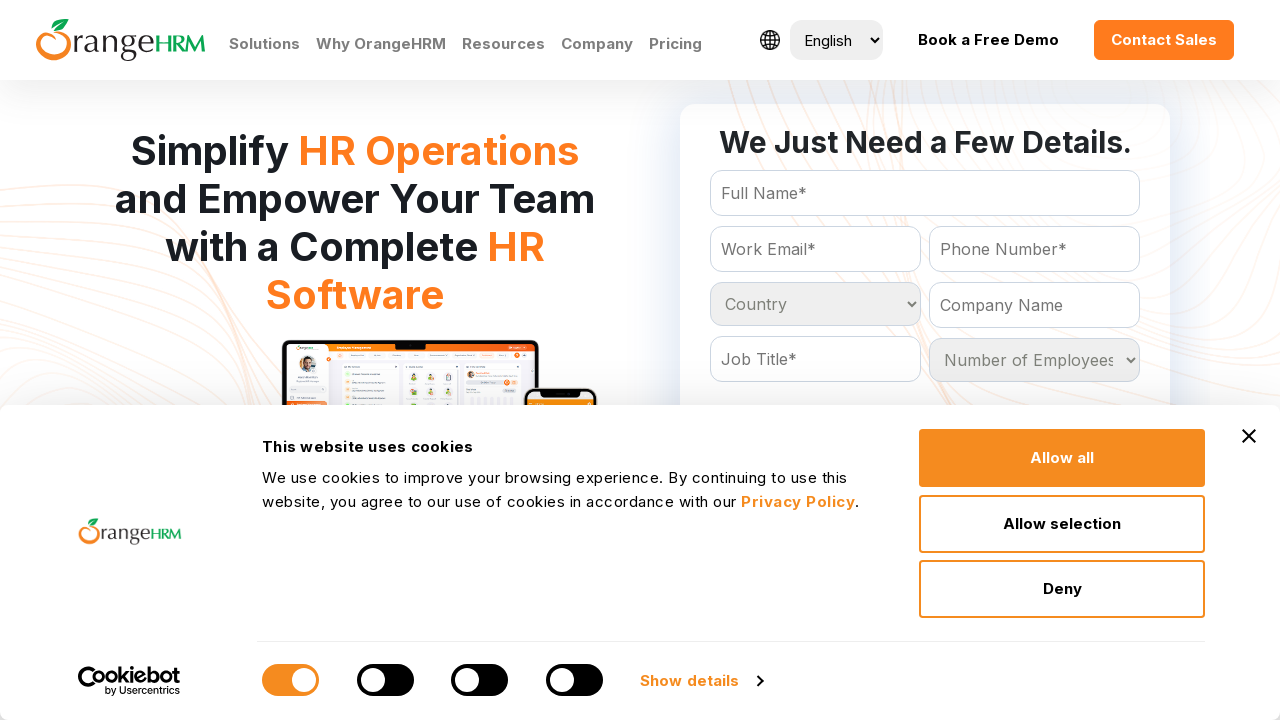

Retrieved option at index 16
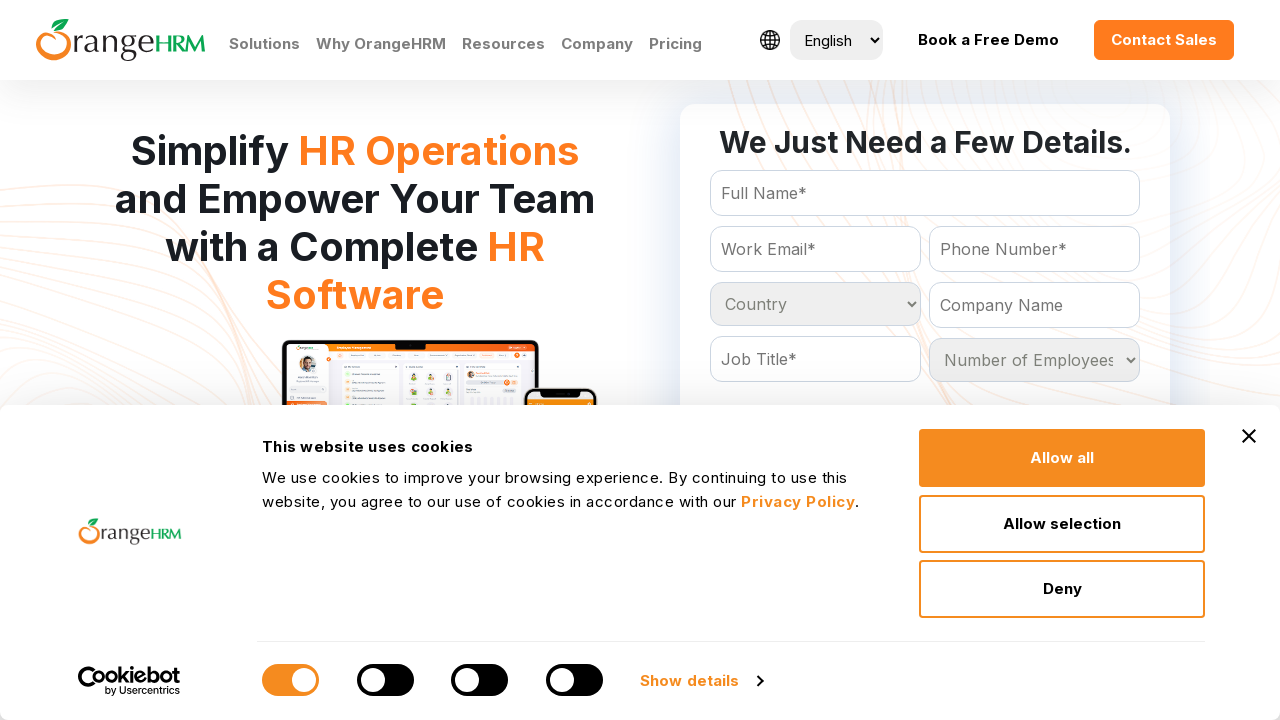

Extracted text content: 'Bahrain
	'
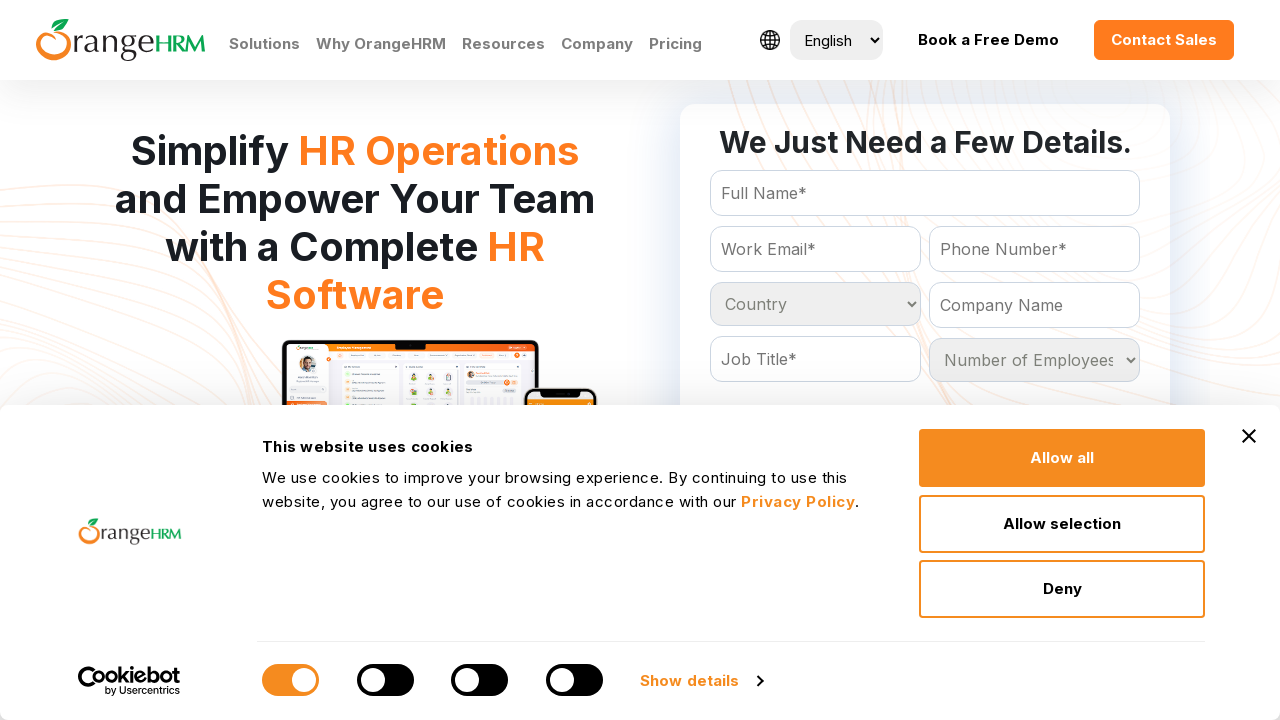

Retrieved option at index 17
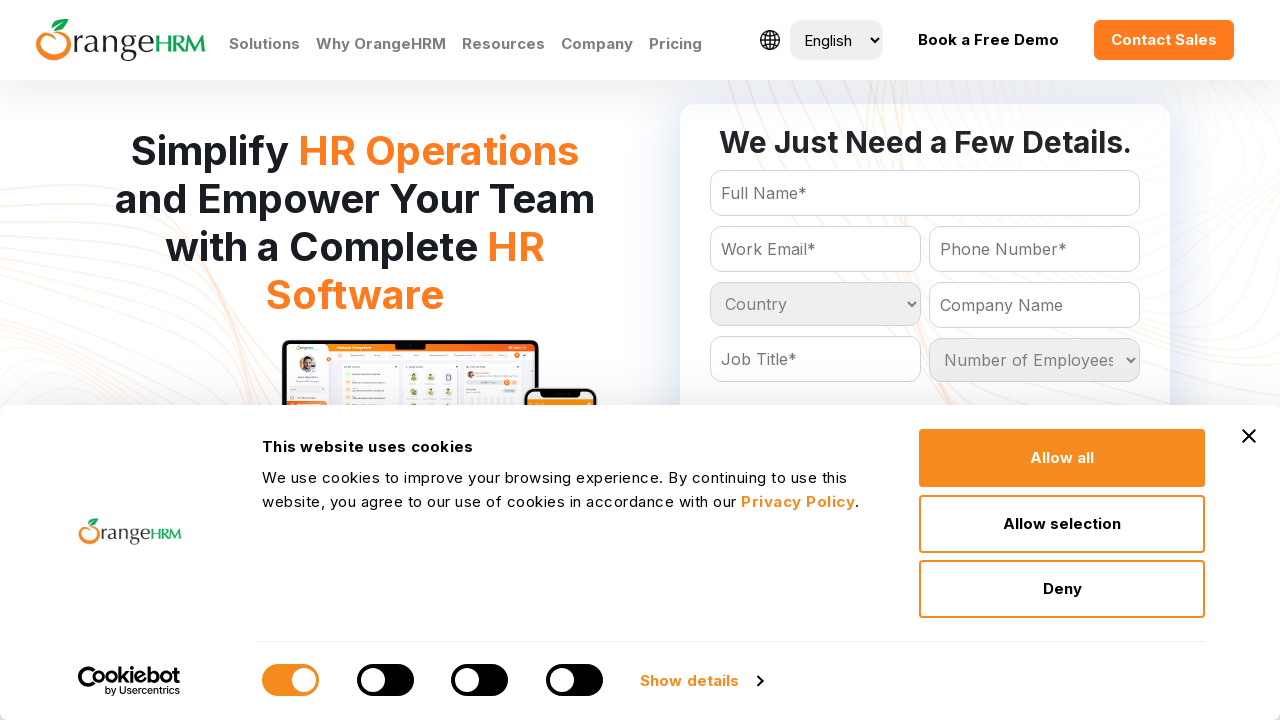

Extracted text content: 'Bangladesh
	'
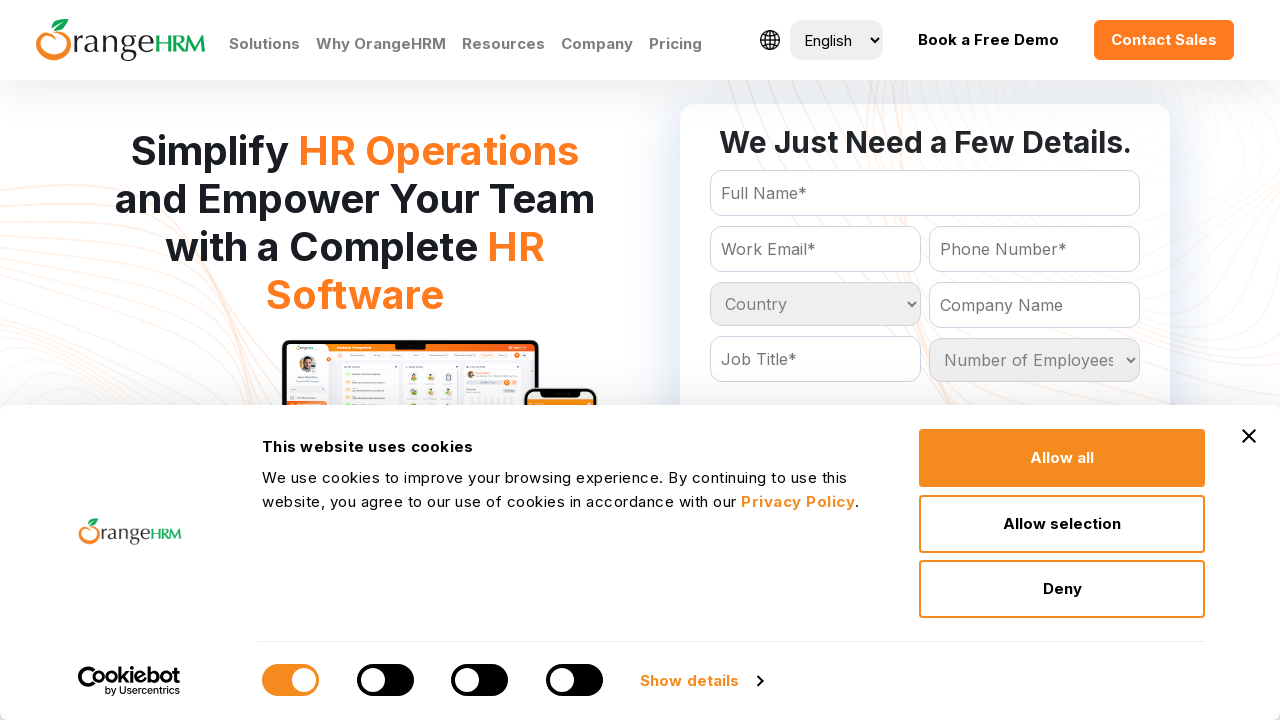

Retrieved option at index 18
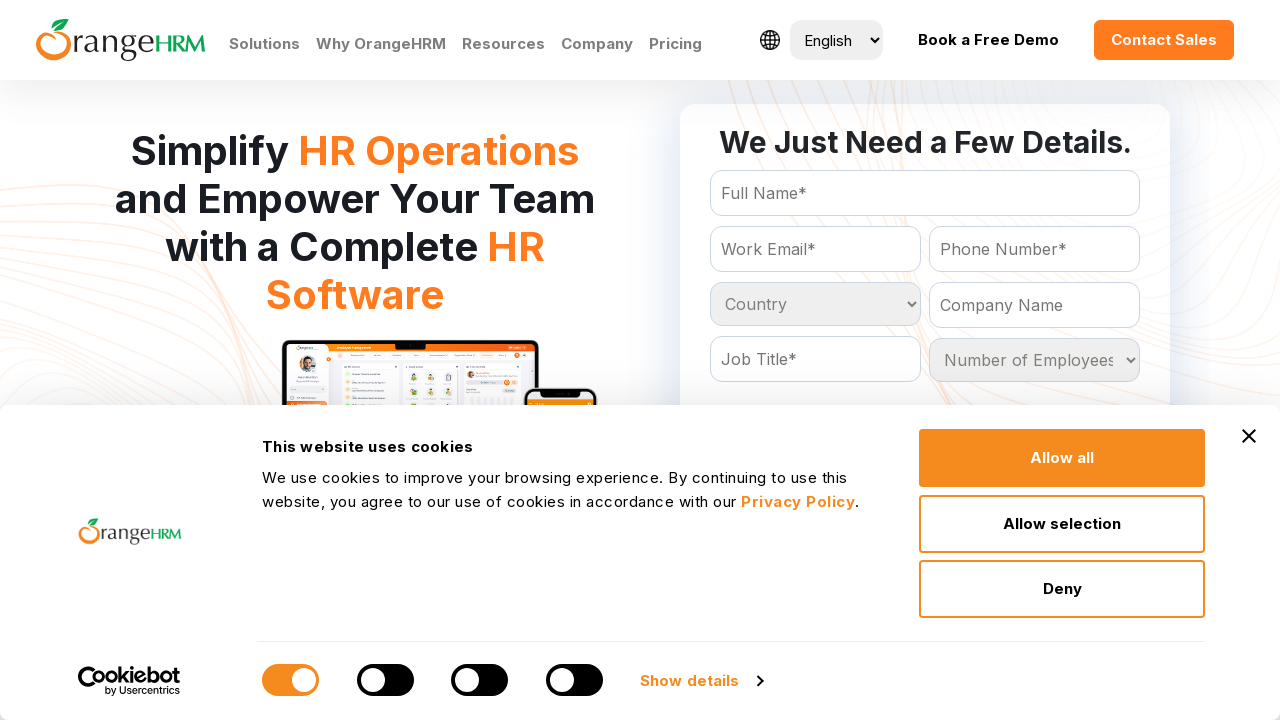

Extracted text content: 'Barbados
	'
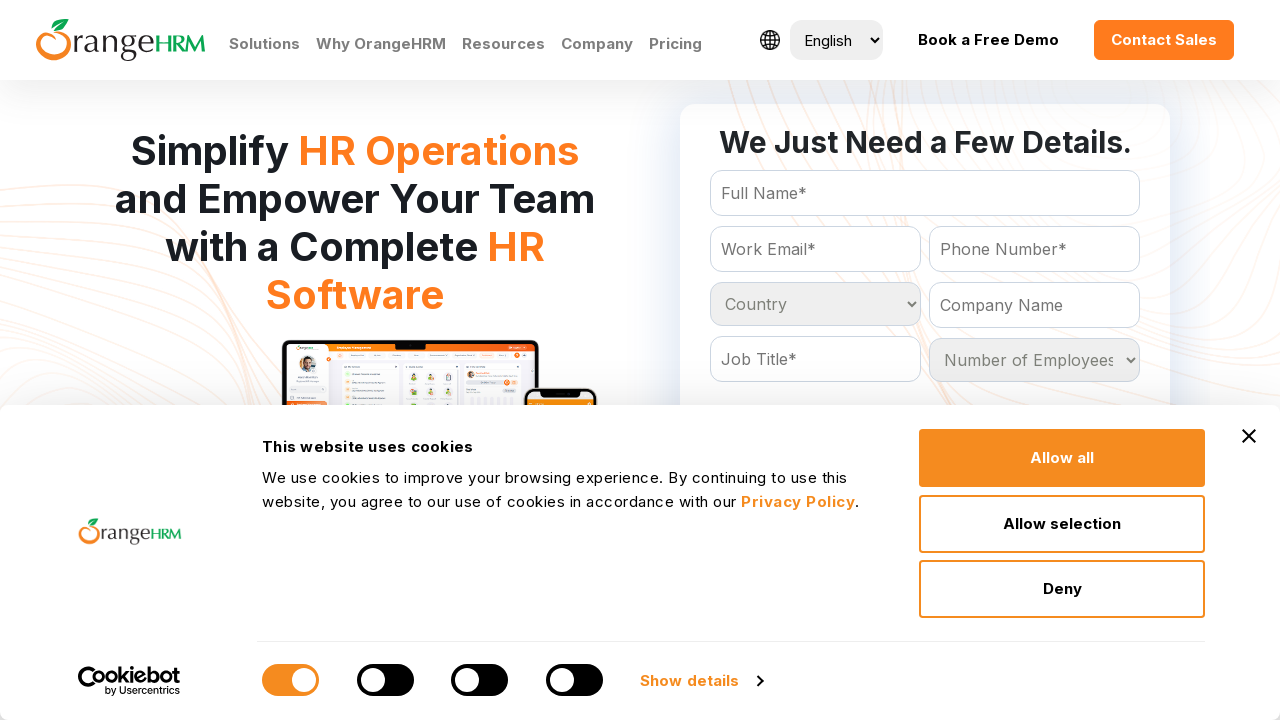

Retrieved option at index 19
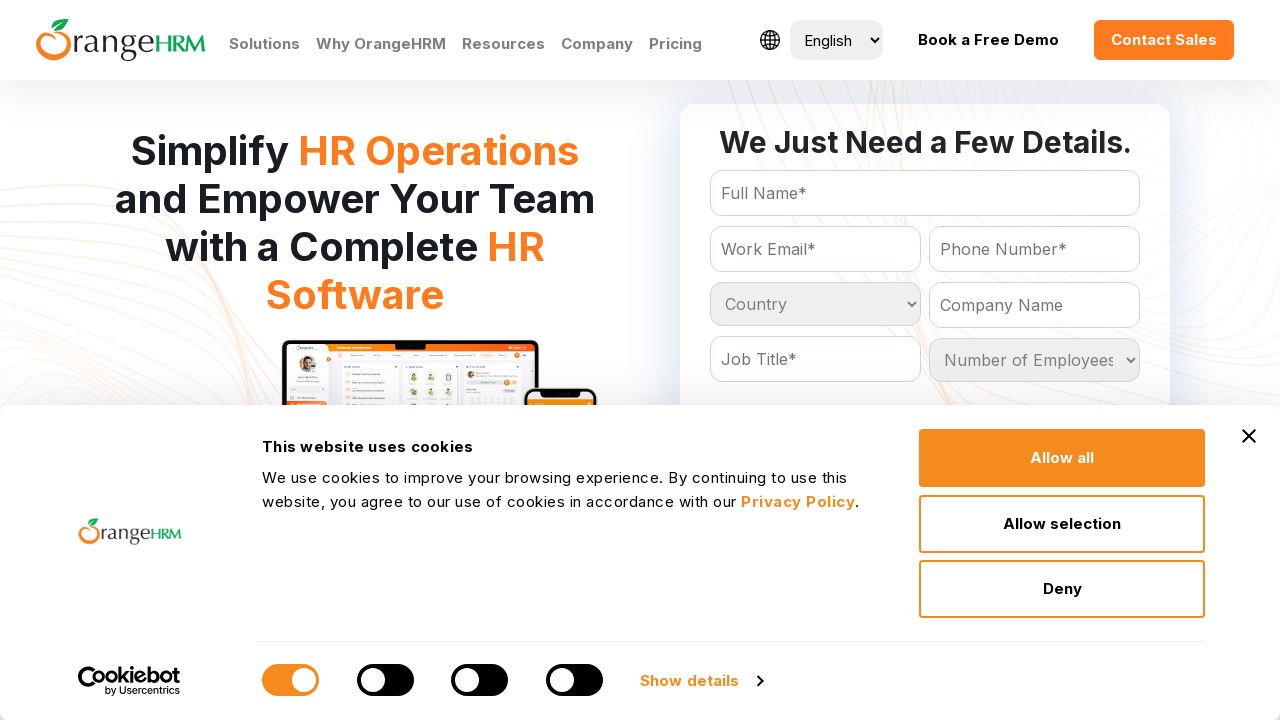

Extracted text content: 'Belarus
	'
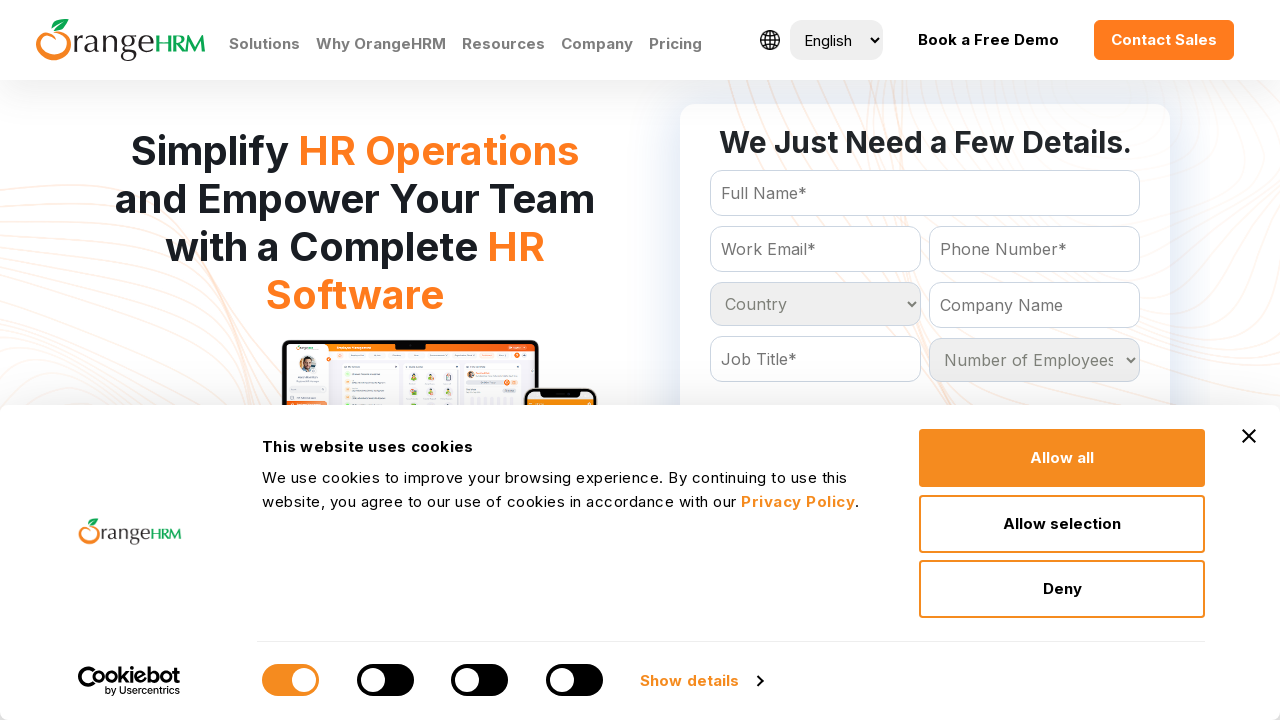

Retrieved option at index 20
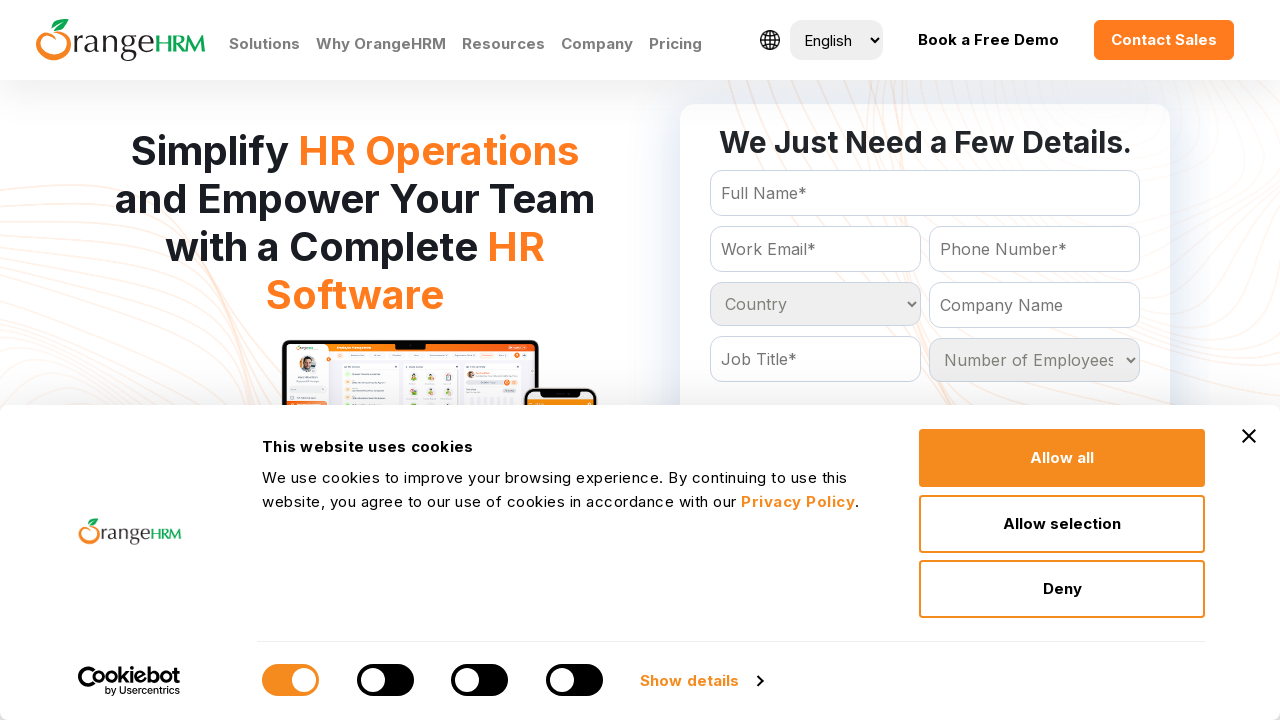

Extracted text content: 'Belgium
	'
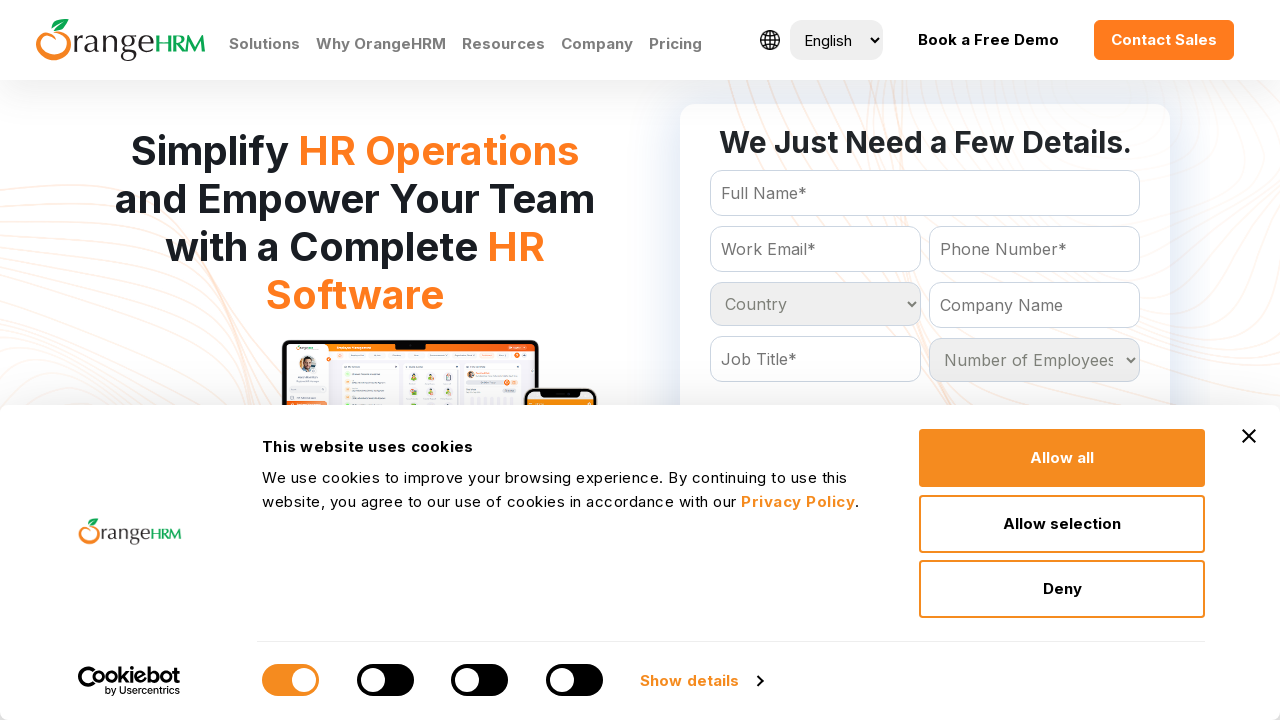

Retrieved option at index 21
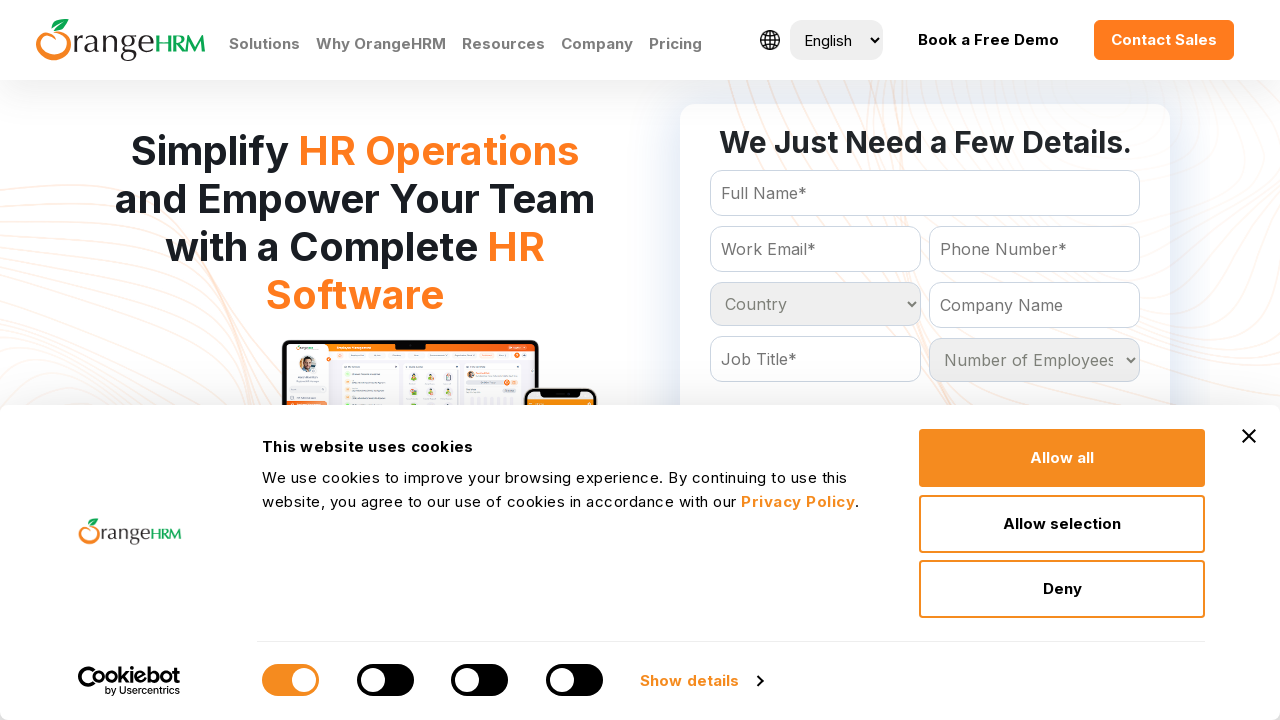

Extracted text content: 'Belize
	'
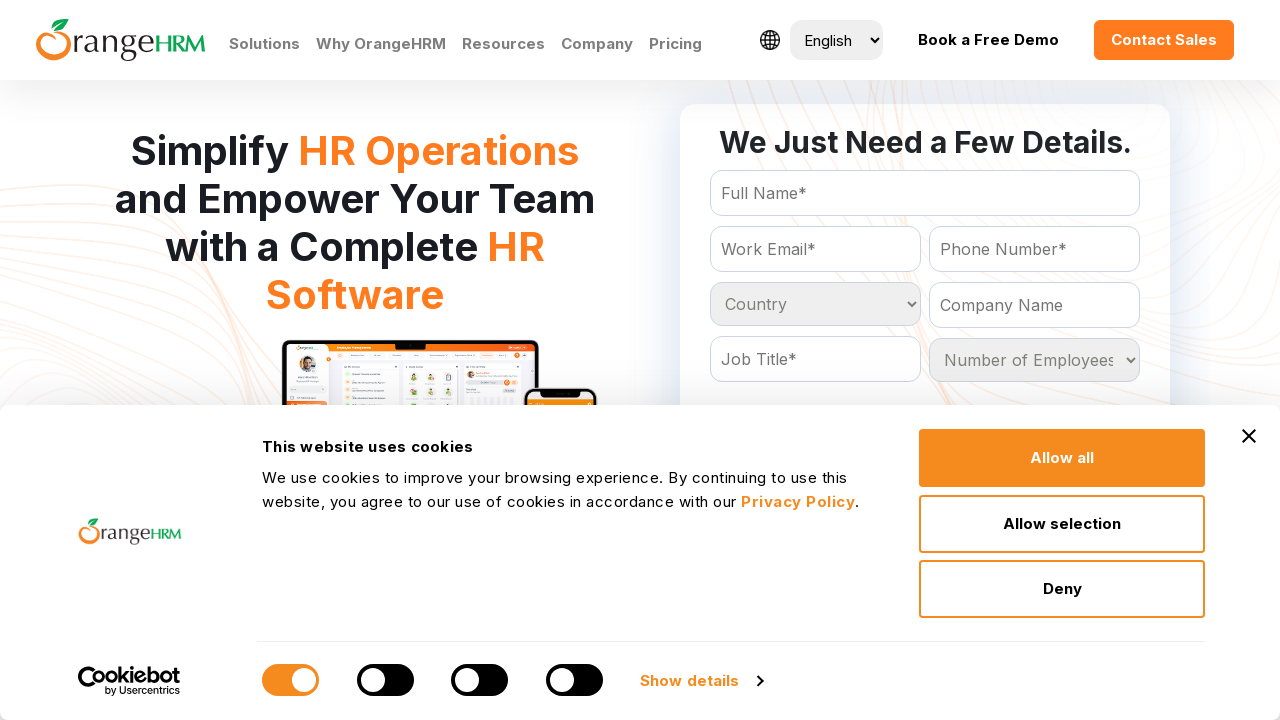

Retrieved option at index 22
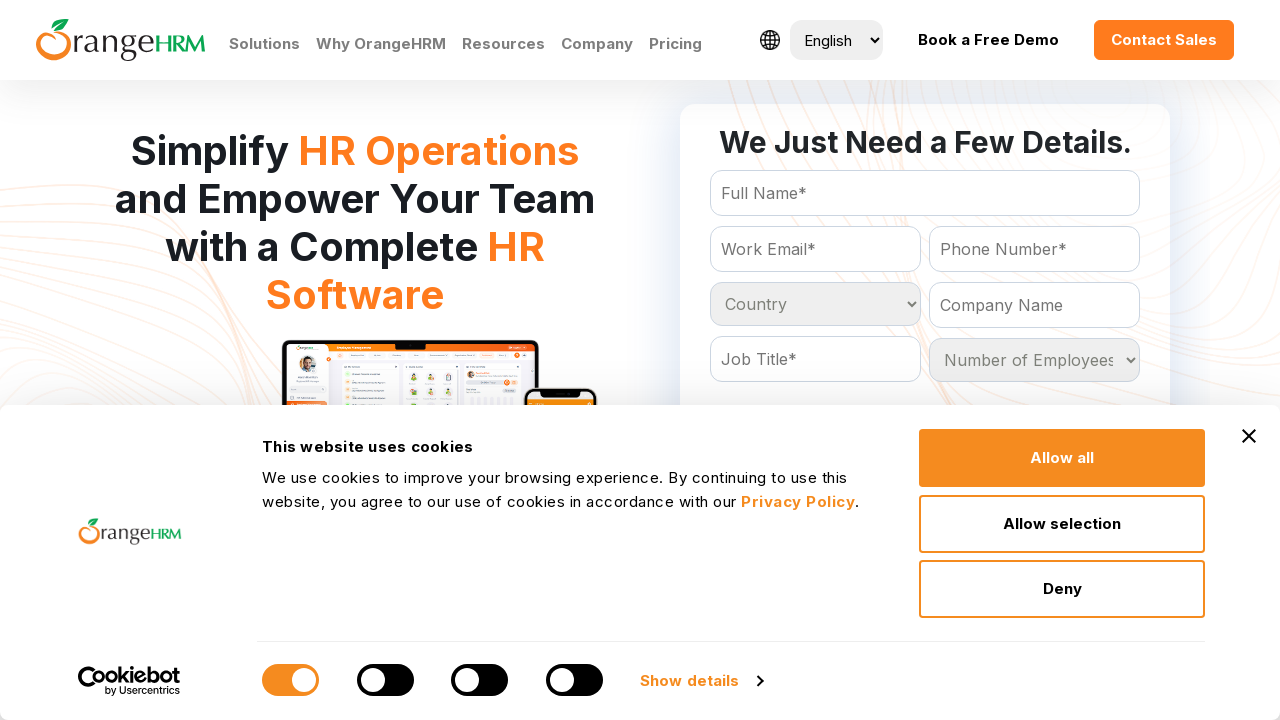

Extracted text content: 'Benin
	'
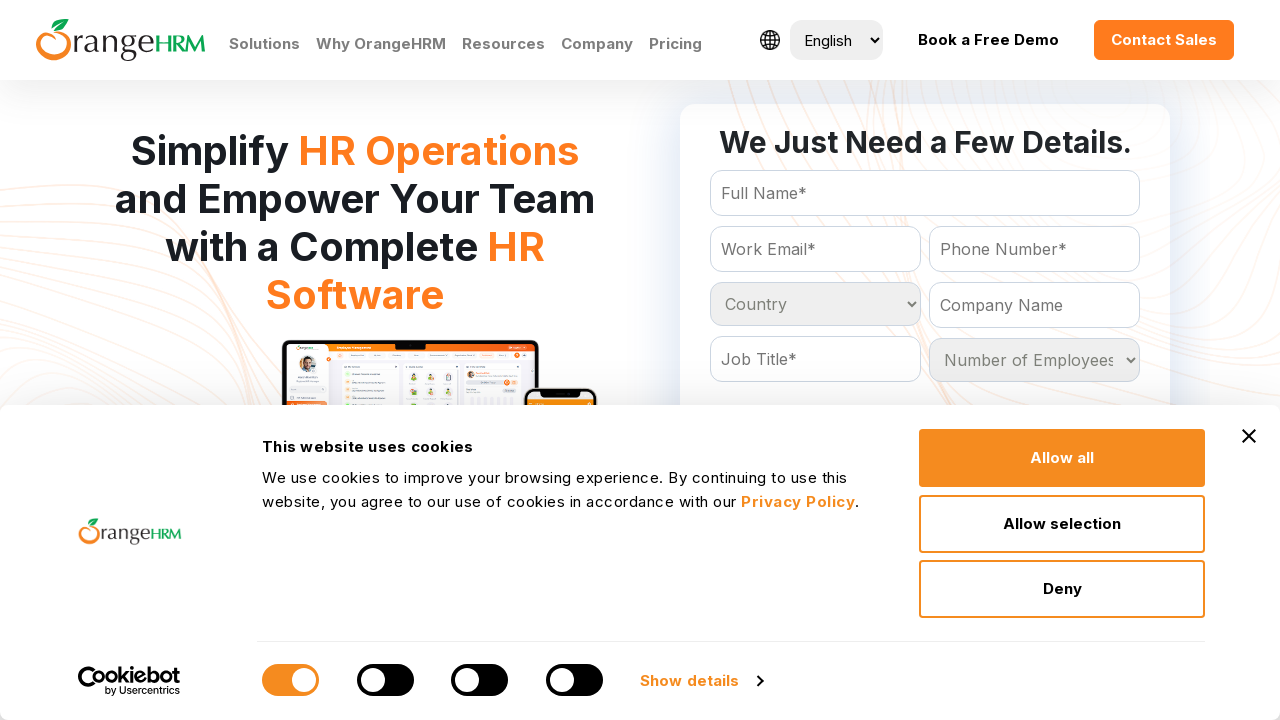

Retrieved option at index 23
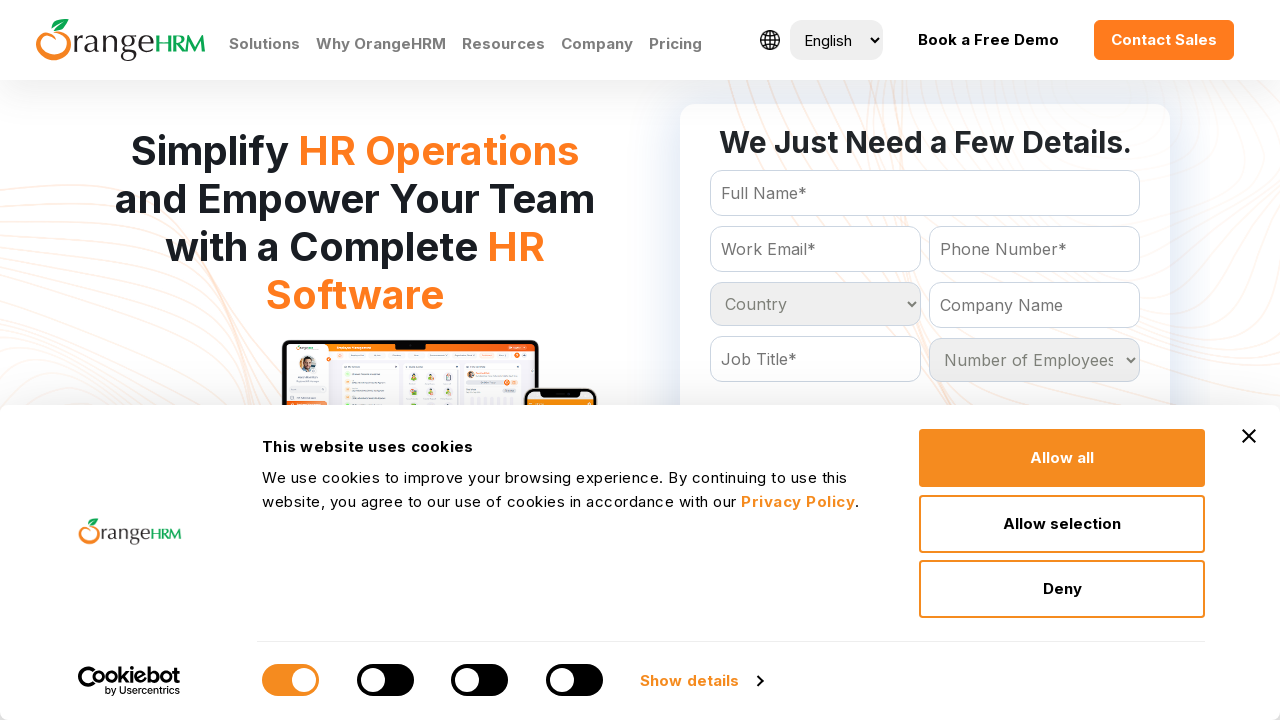

Extracted text content: 'Bermuda
	'
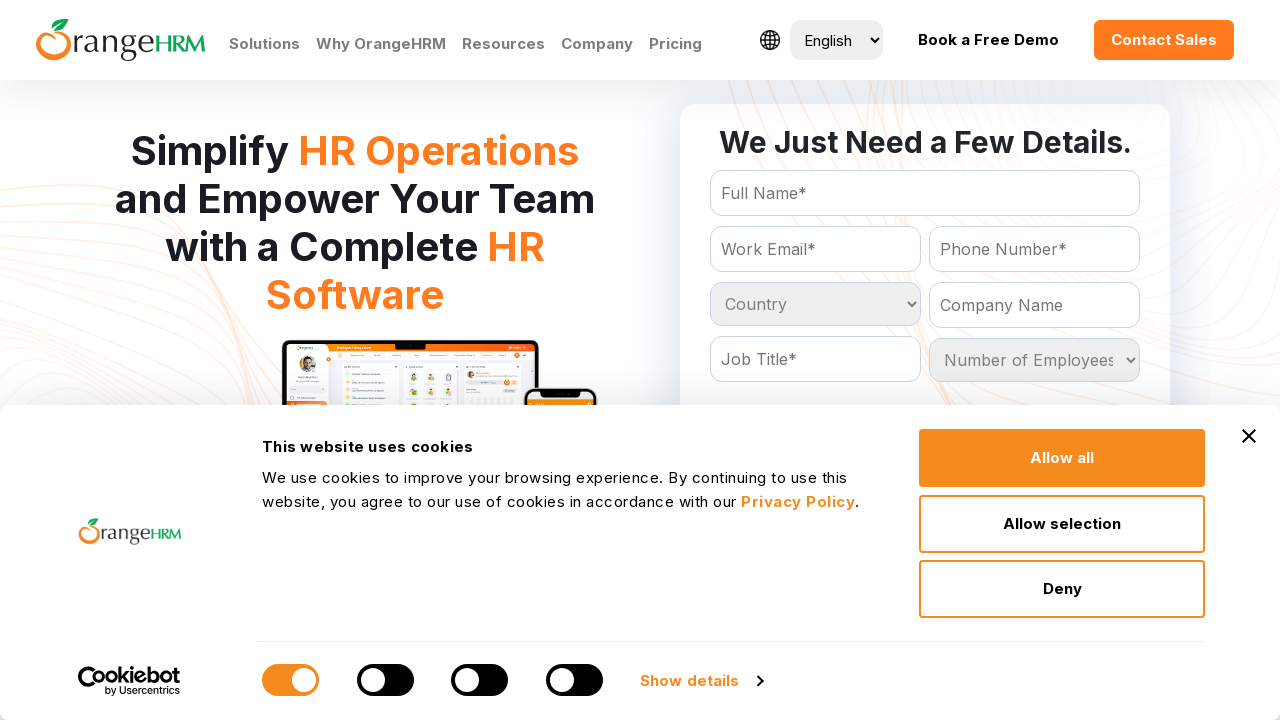

Retrieved option at index 24
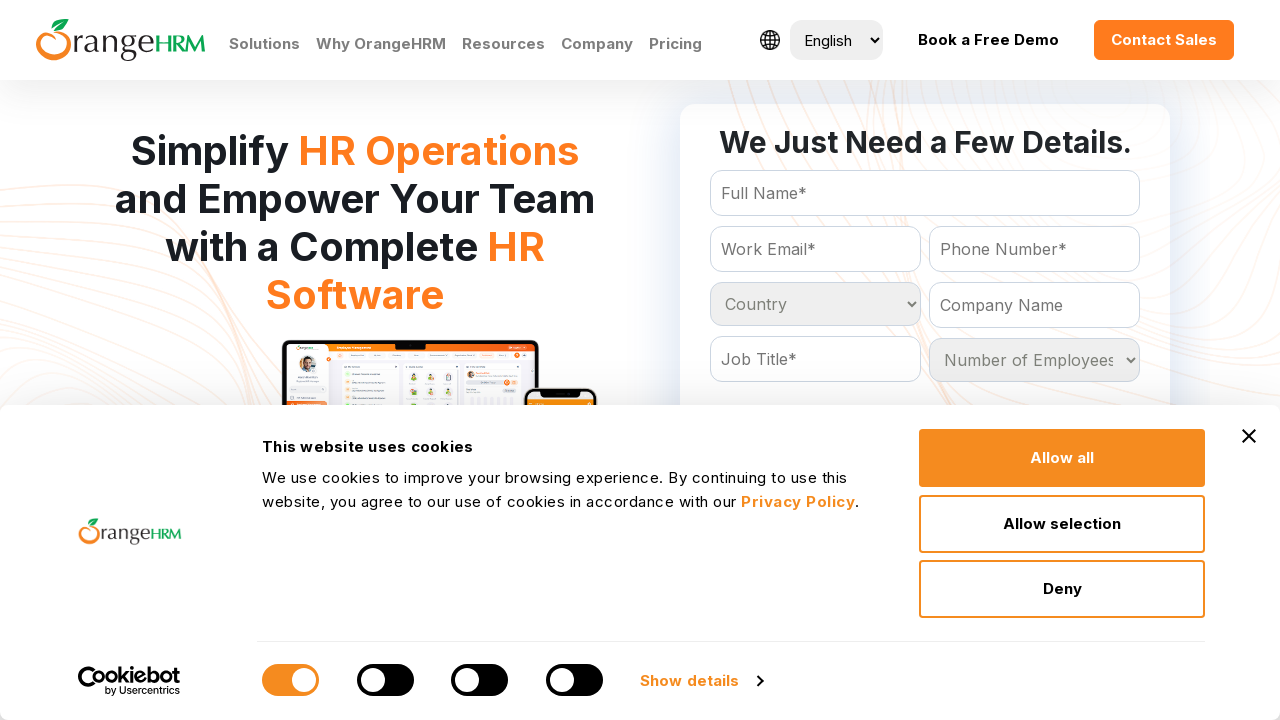

Extracted text content: 'Bhutan
	'
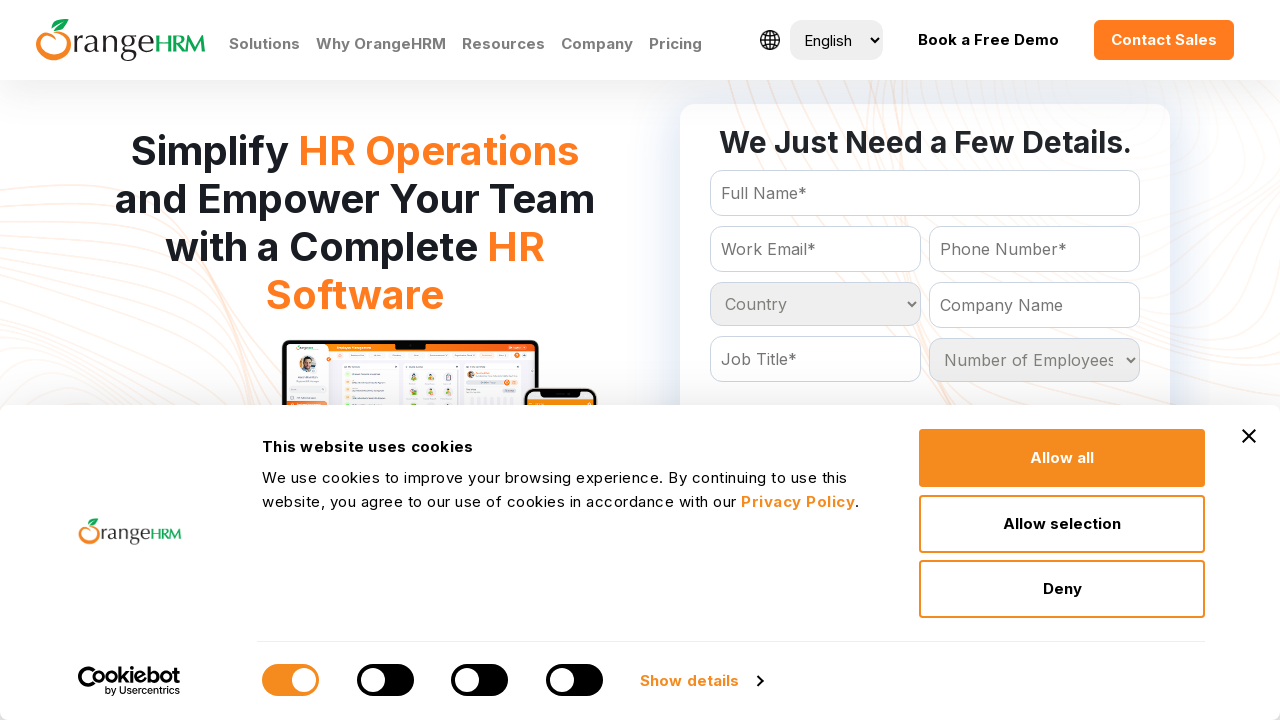

Retrieved option at index 25
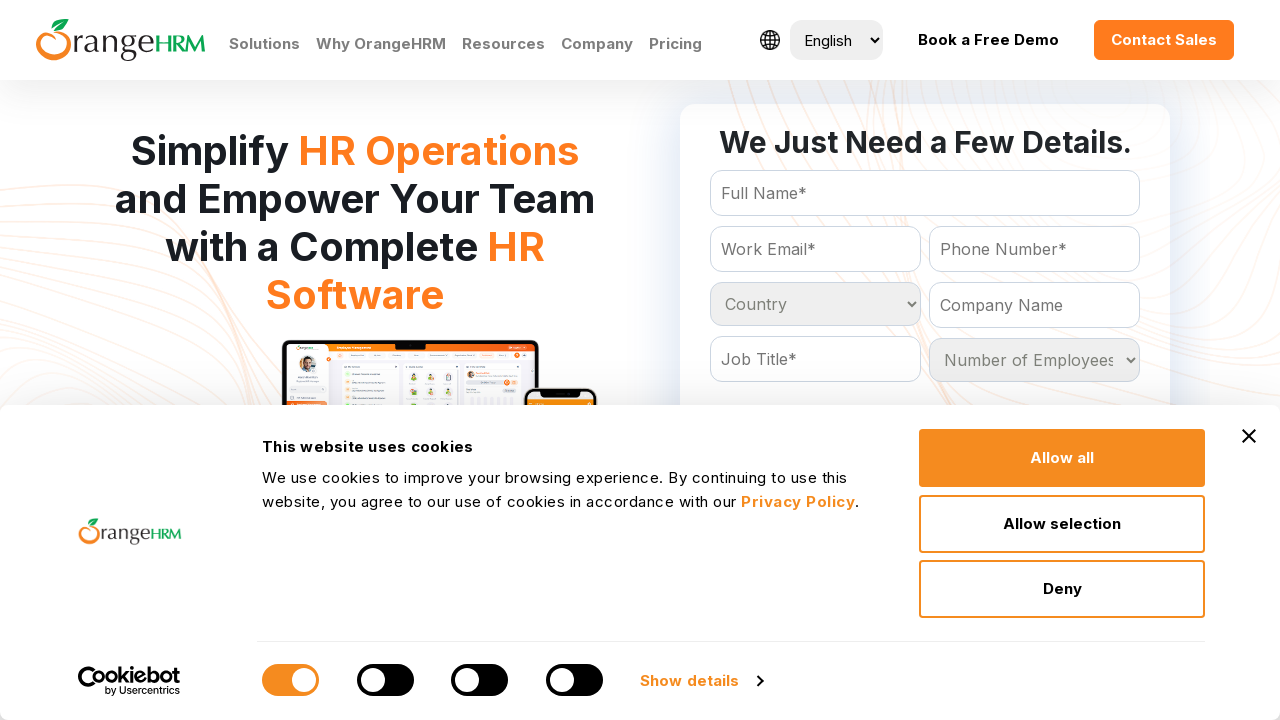

Extracted text content: 'Bolivia
	'
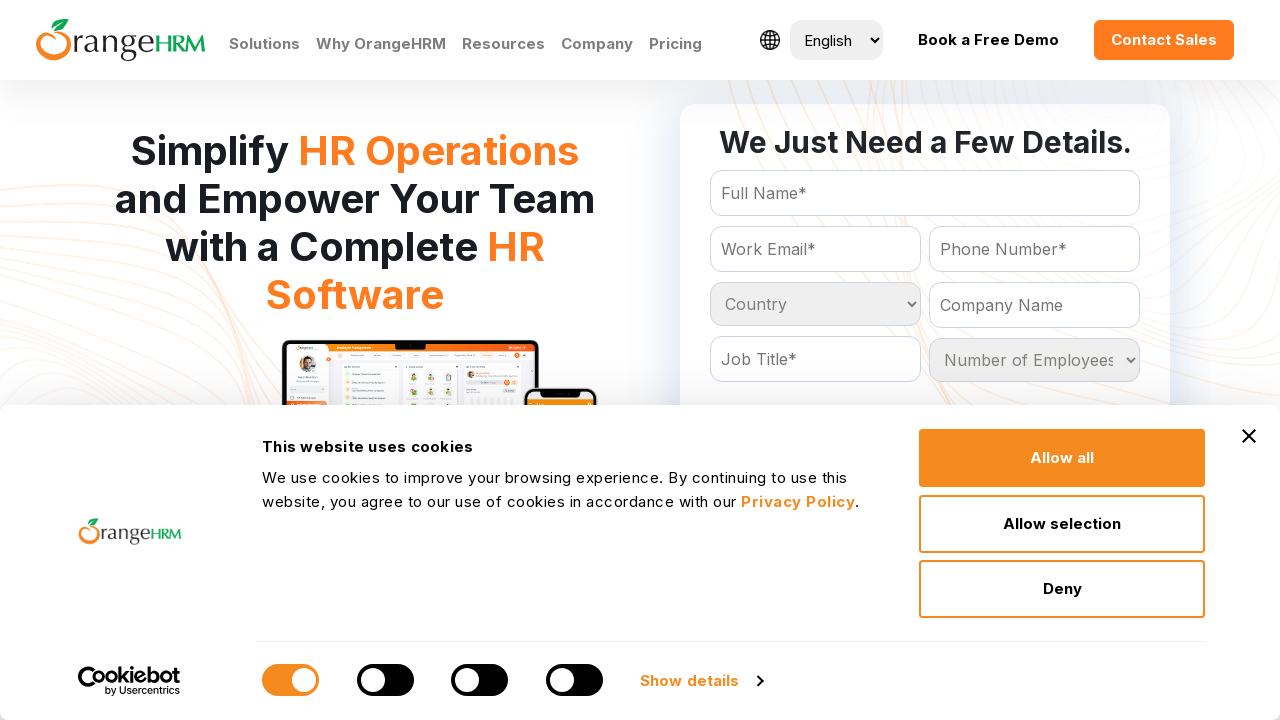

Retrieved option at index 26
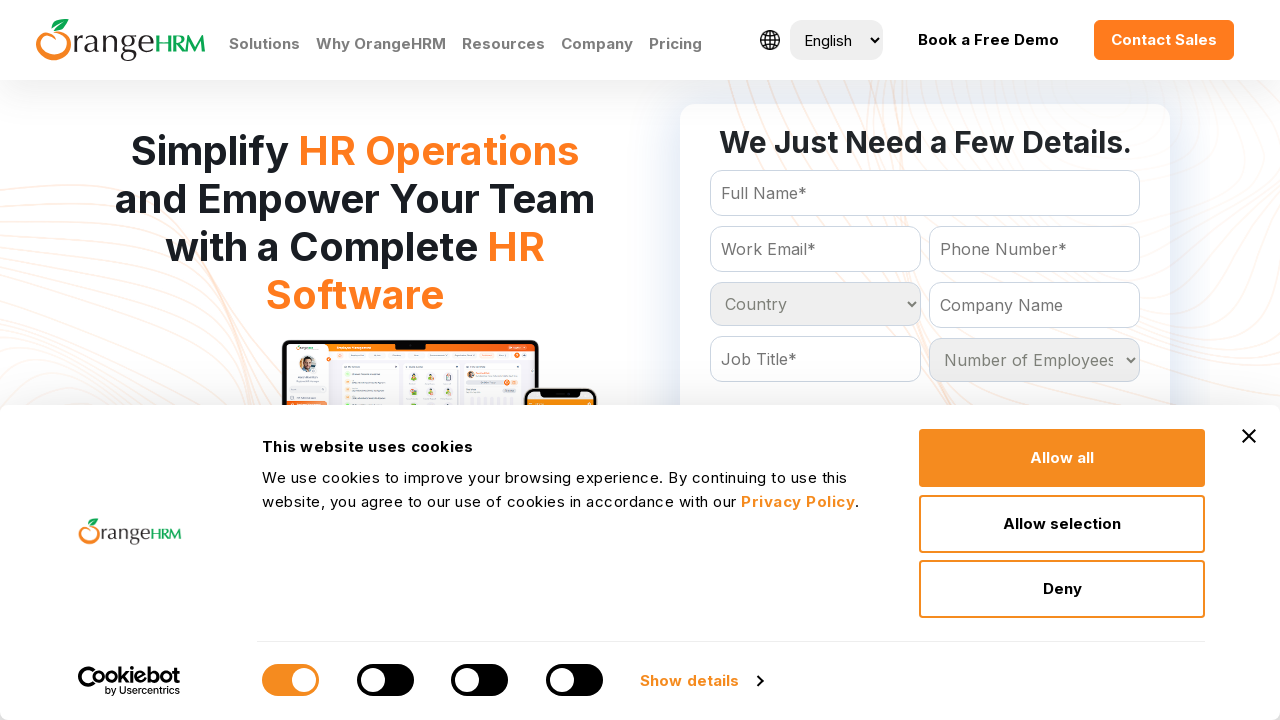

Extracted text content: 'Bosnia and Herzegowina
	'
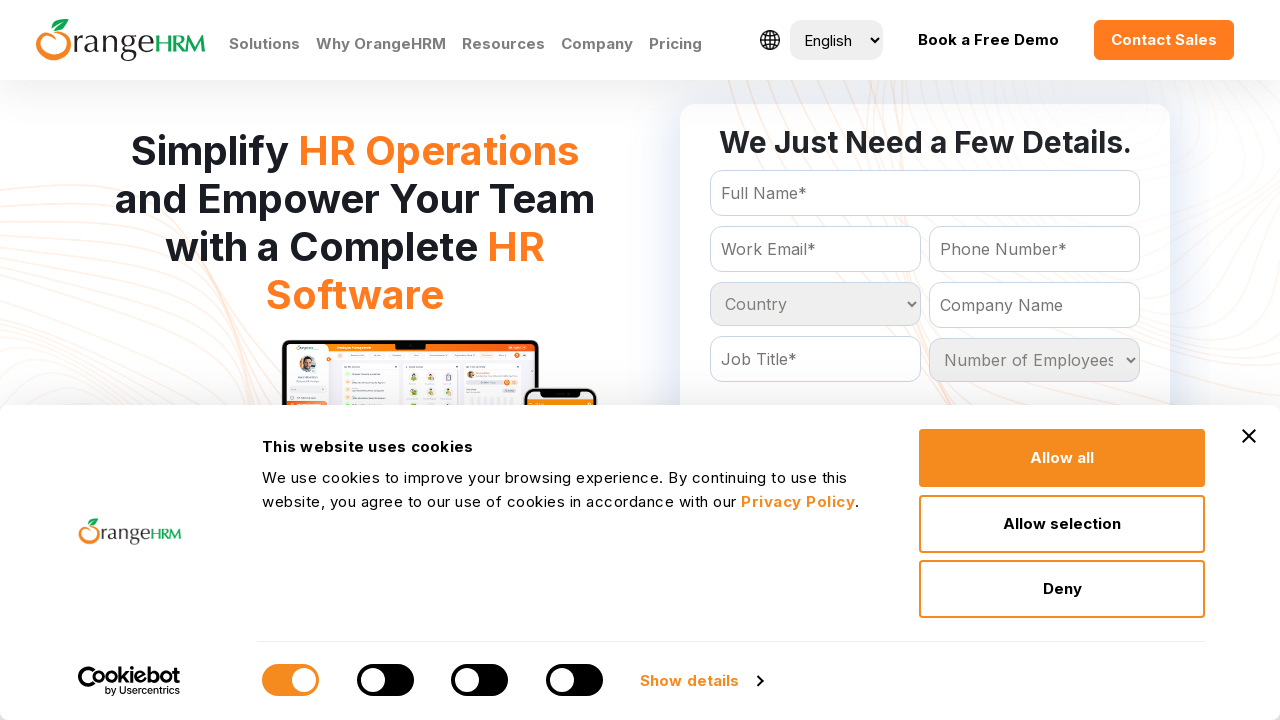

Retrieved option at index 27
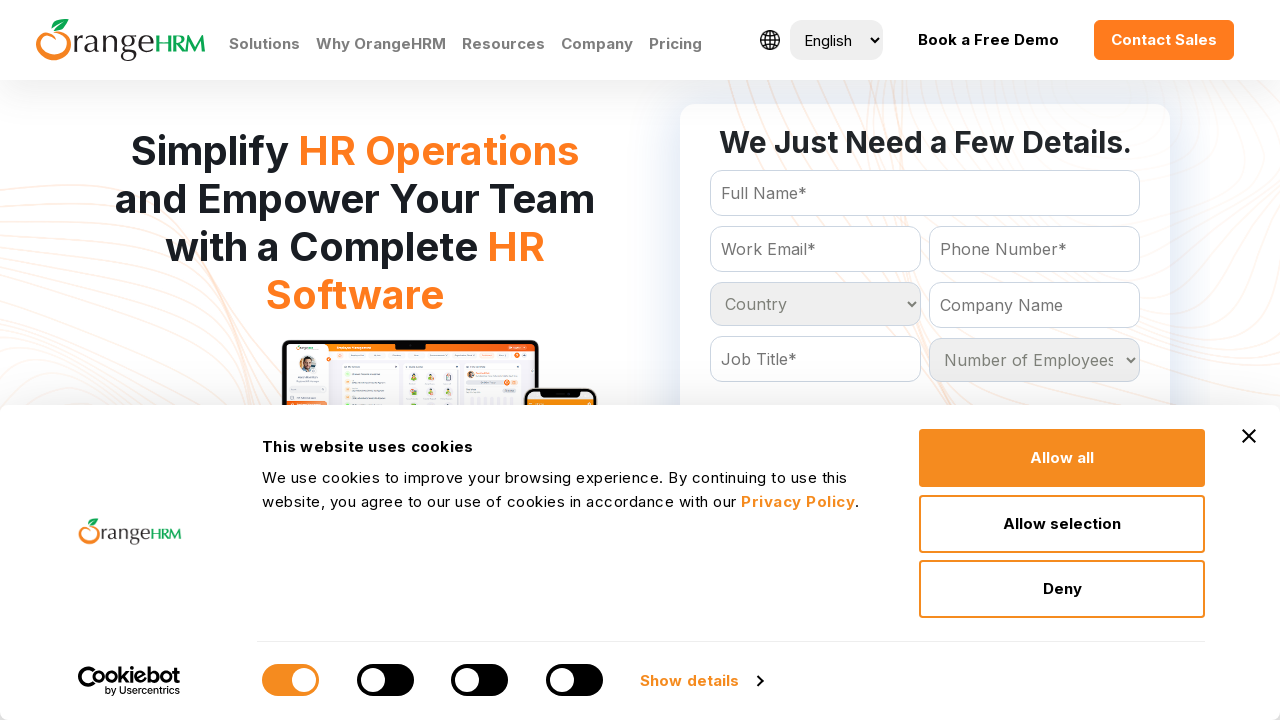

Extracted text content: 'Botswana
	'
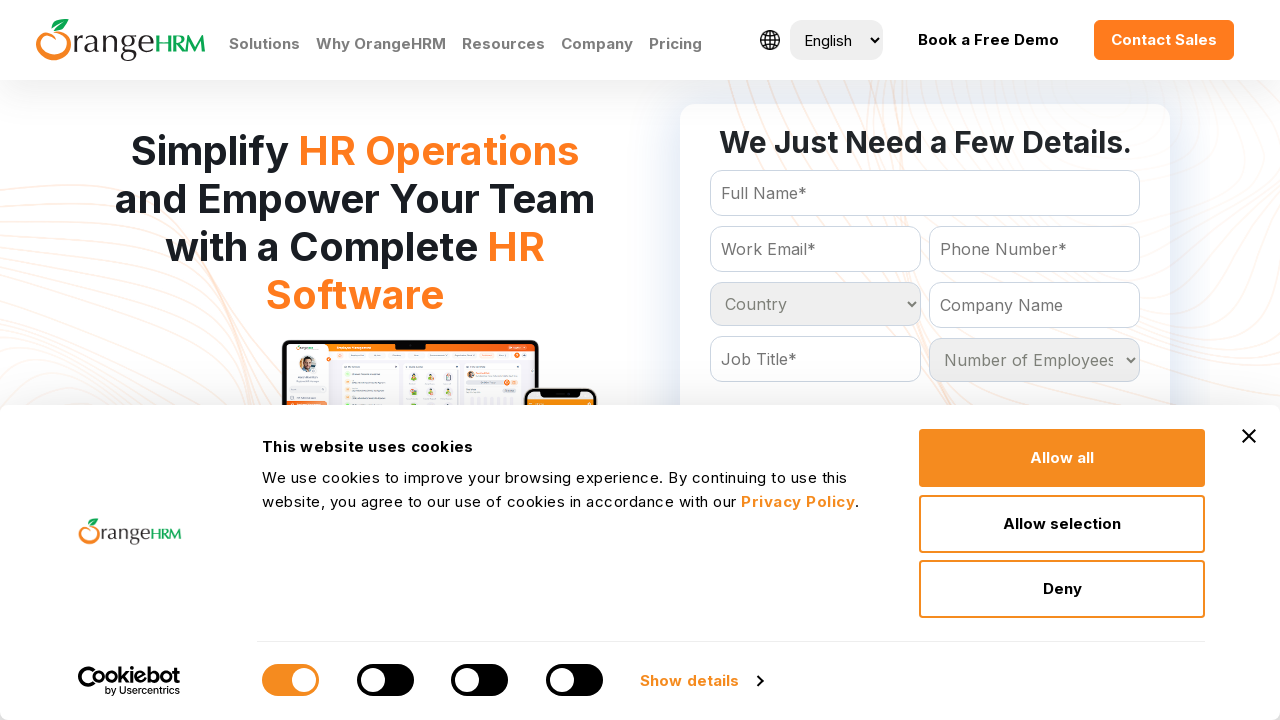

Retrieved option at index 28
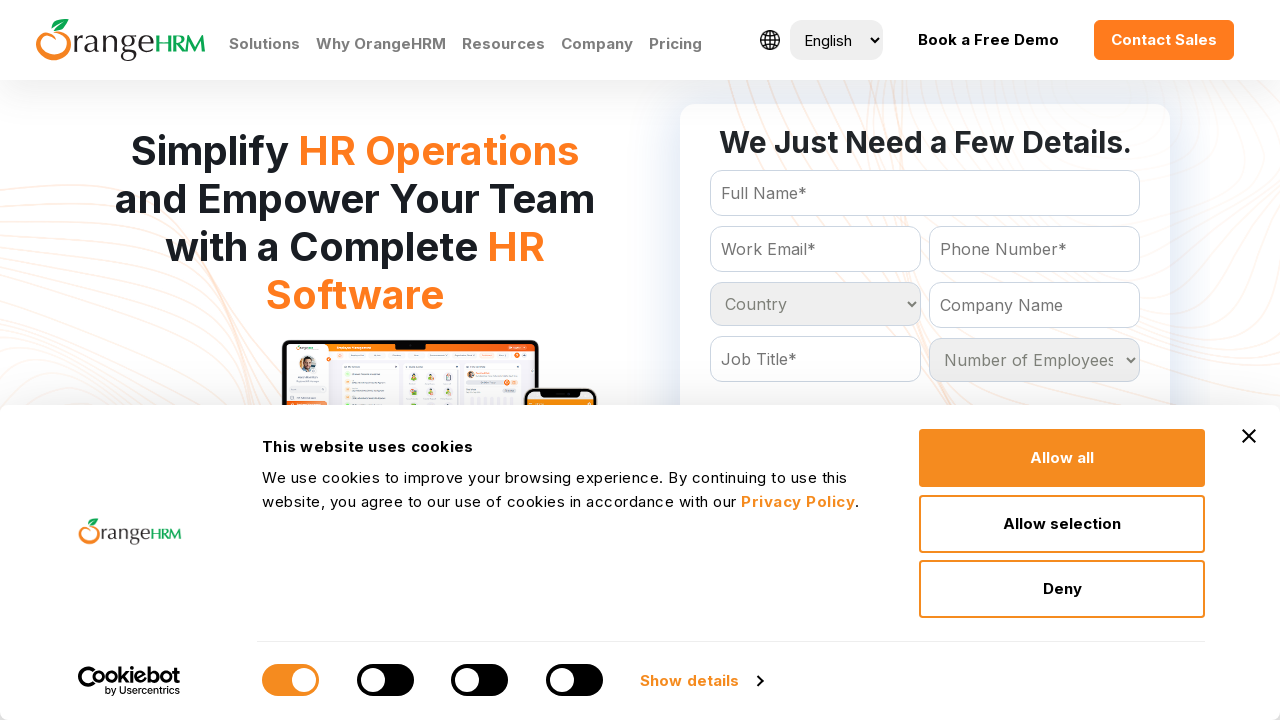

Extracted text content: 'Bouvet Island
	'
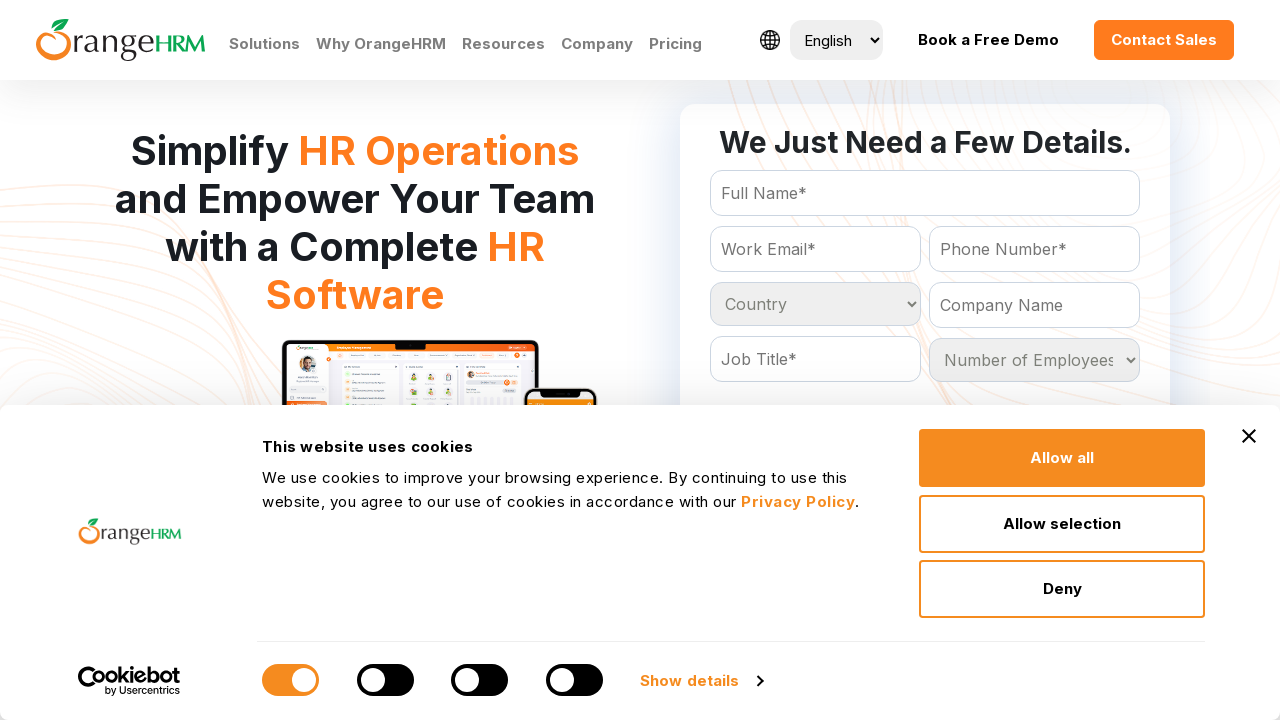

Retrieved option at index 29
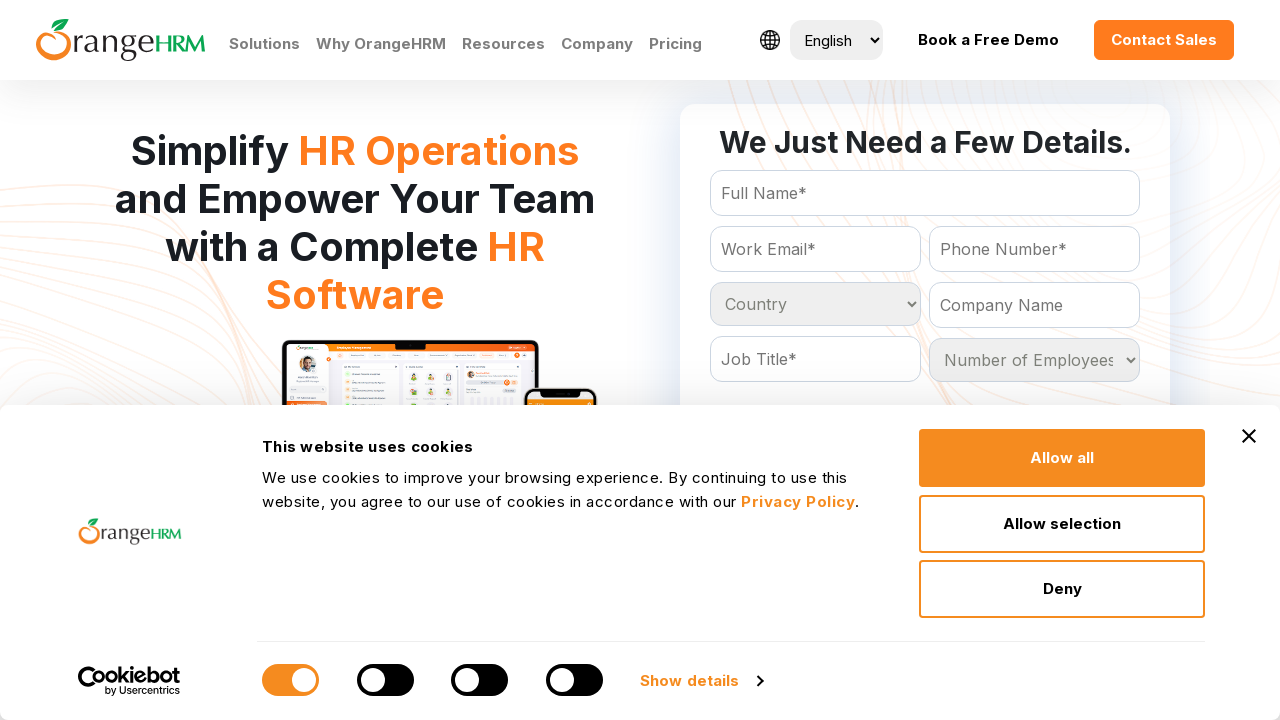

Extracted text content: 'Brazil
	'
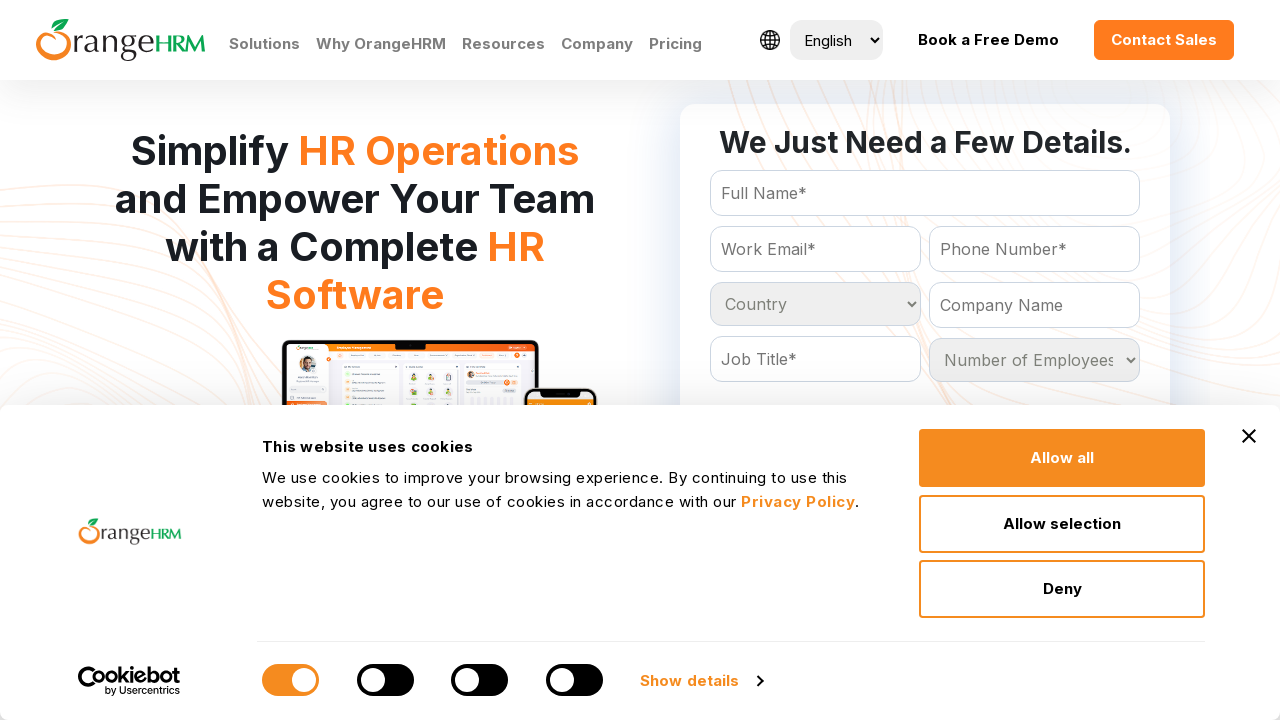

Retrieved option at index 30
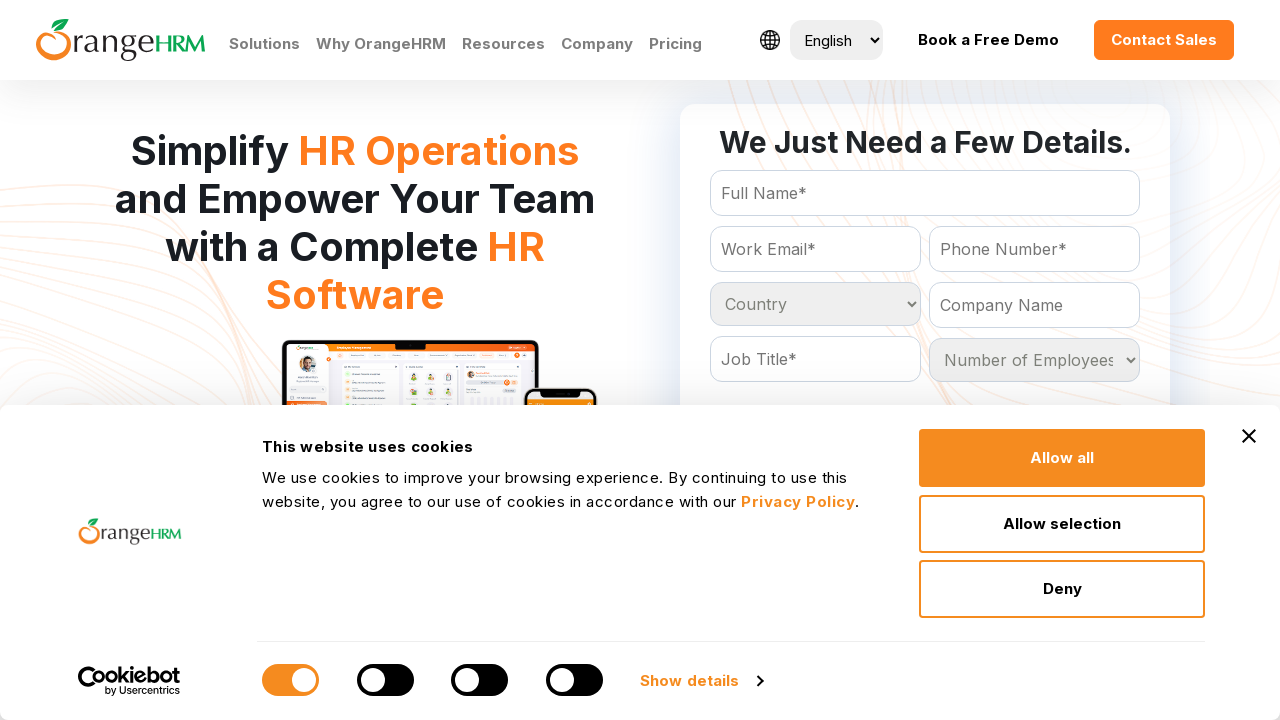

Extracted text content: 'Brunei Darussalam
	'
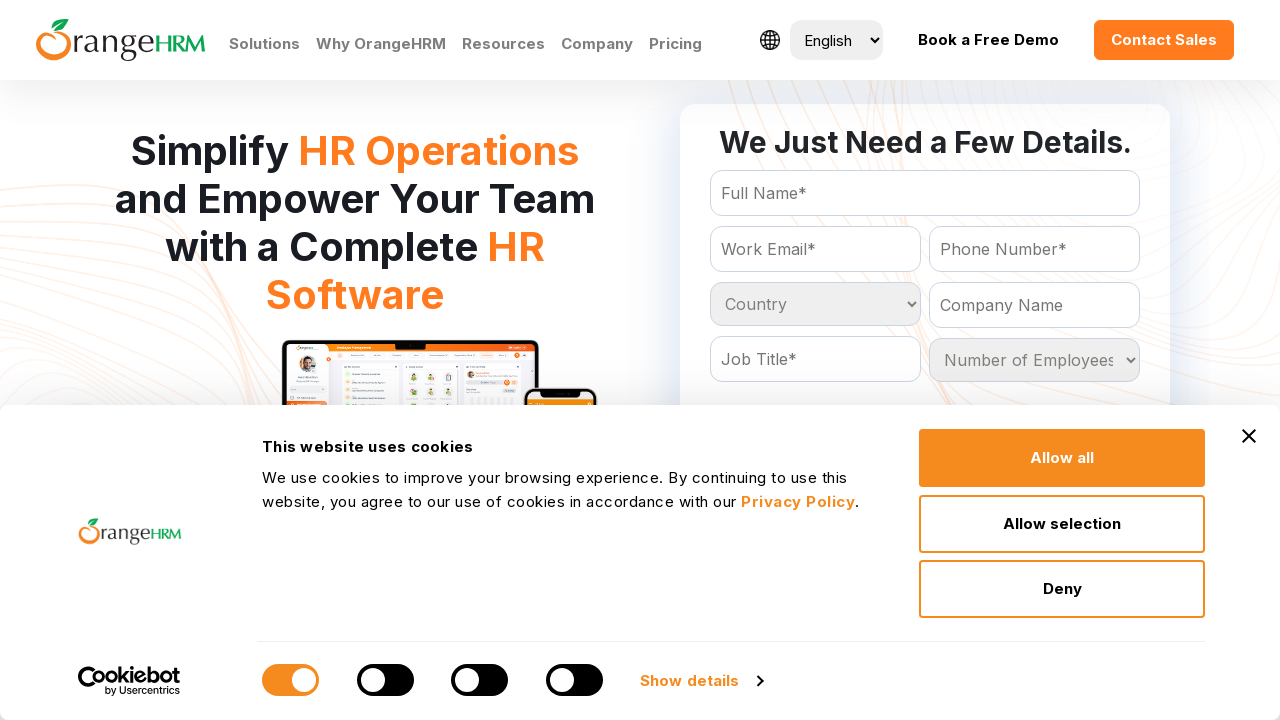

Retrieved option at index 31
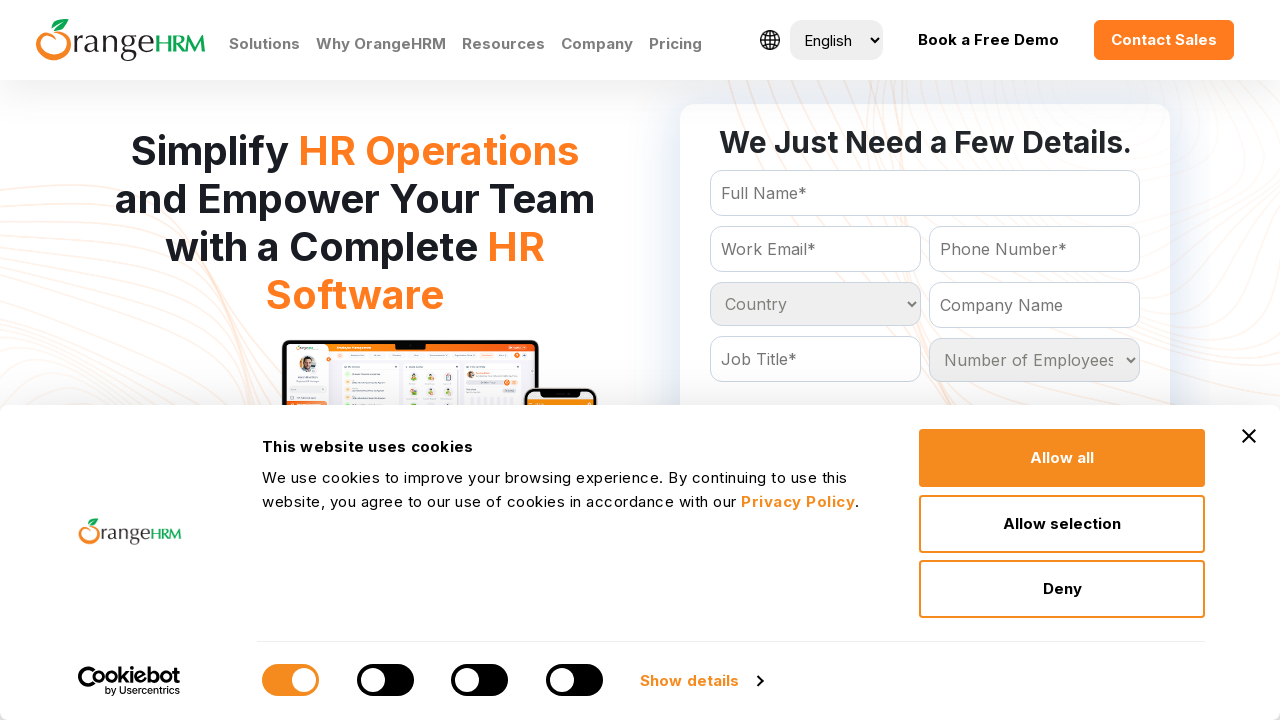

Extracted text content: 'Bulgaria
	'
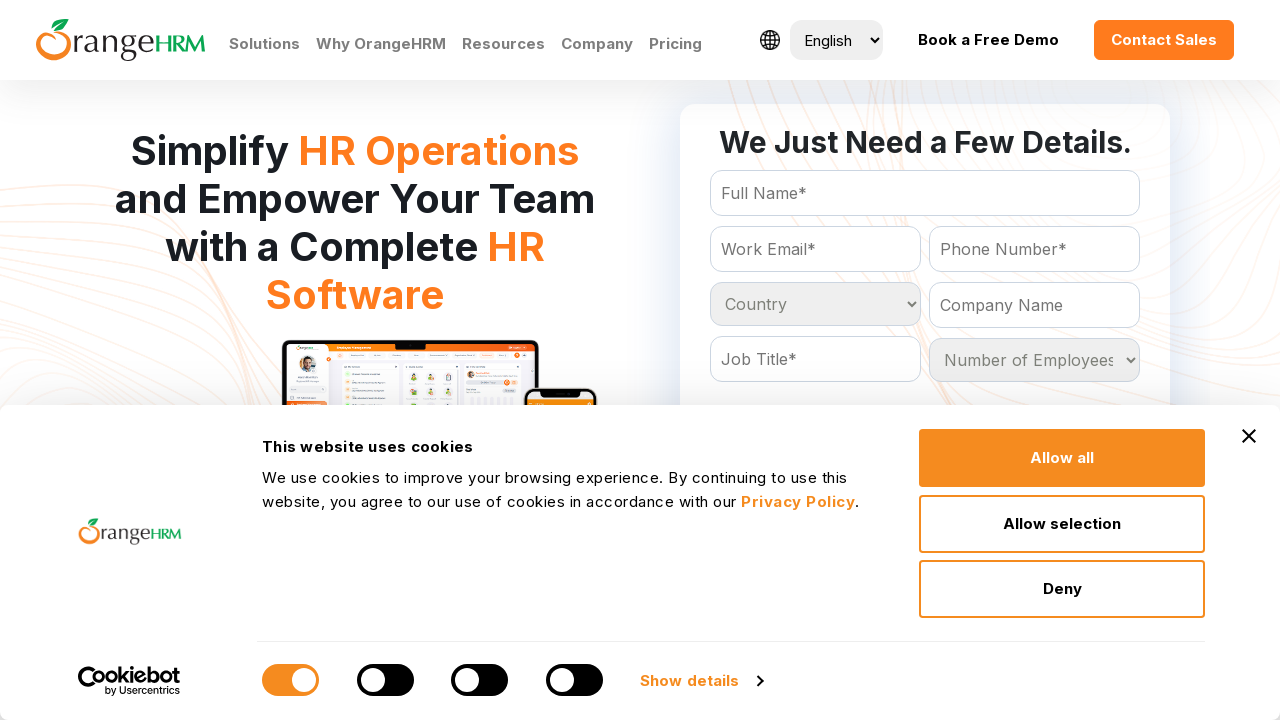

Retrieved option at index 32
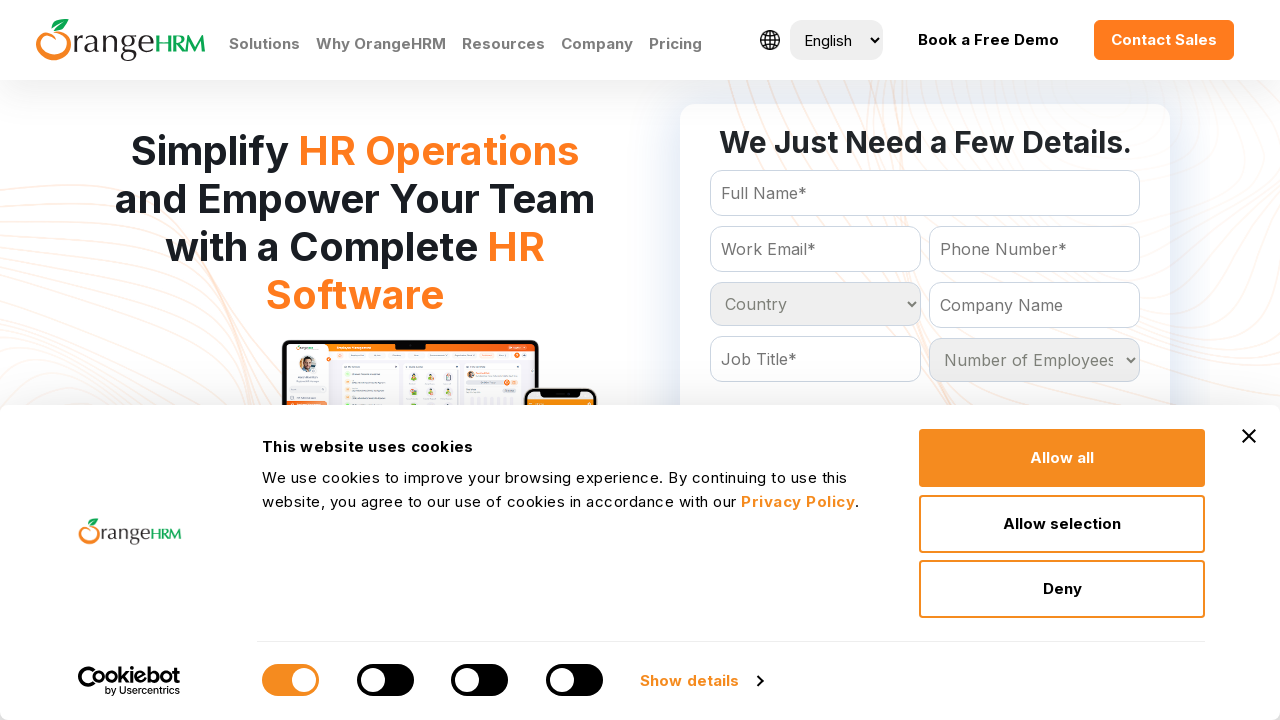

Extracted text content: 'Burkina Faso
	'
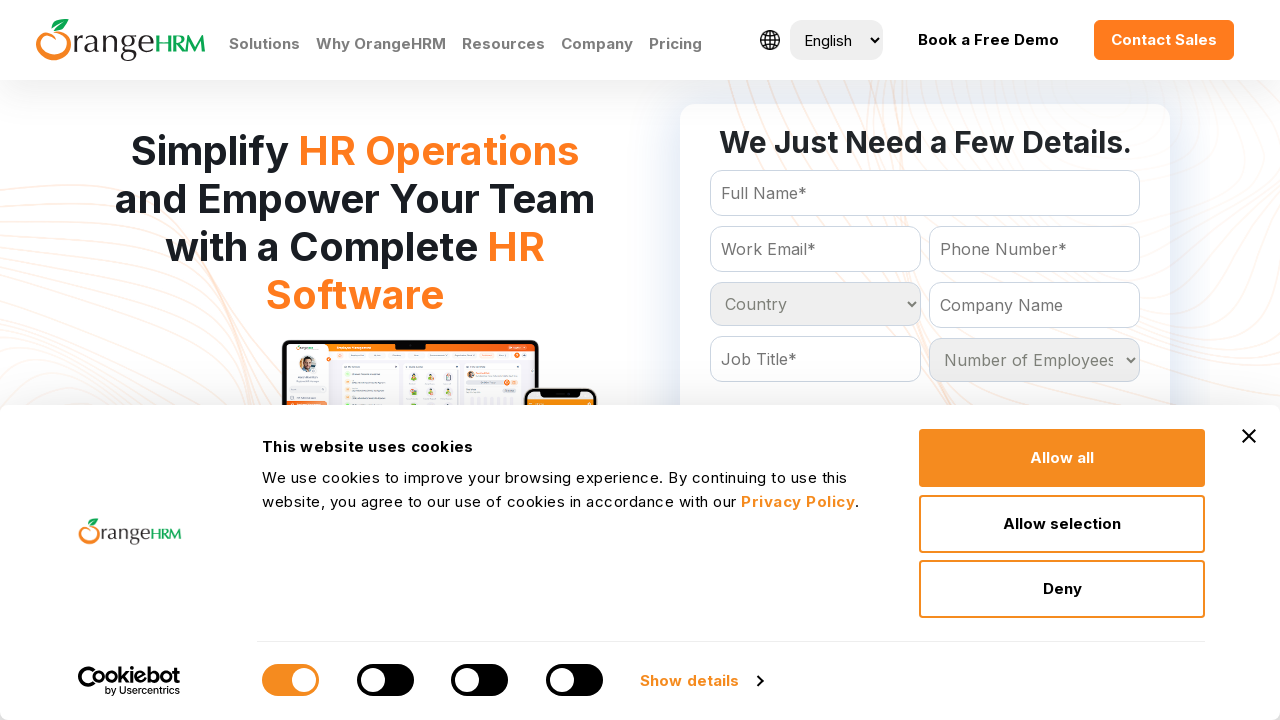

Retrieved option at index 33
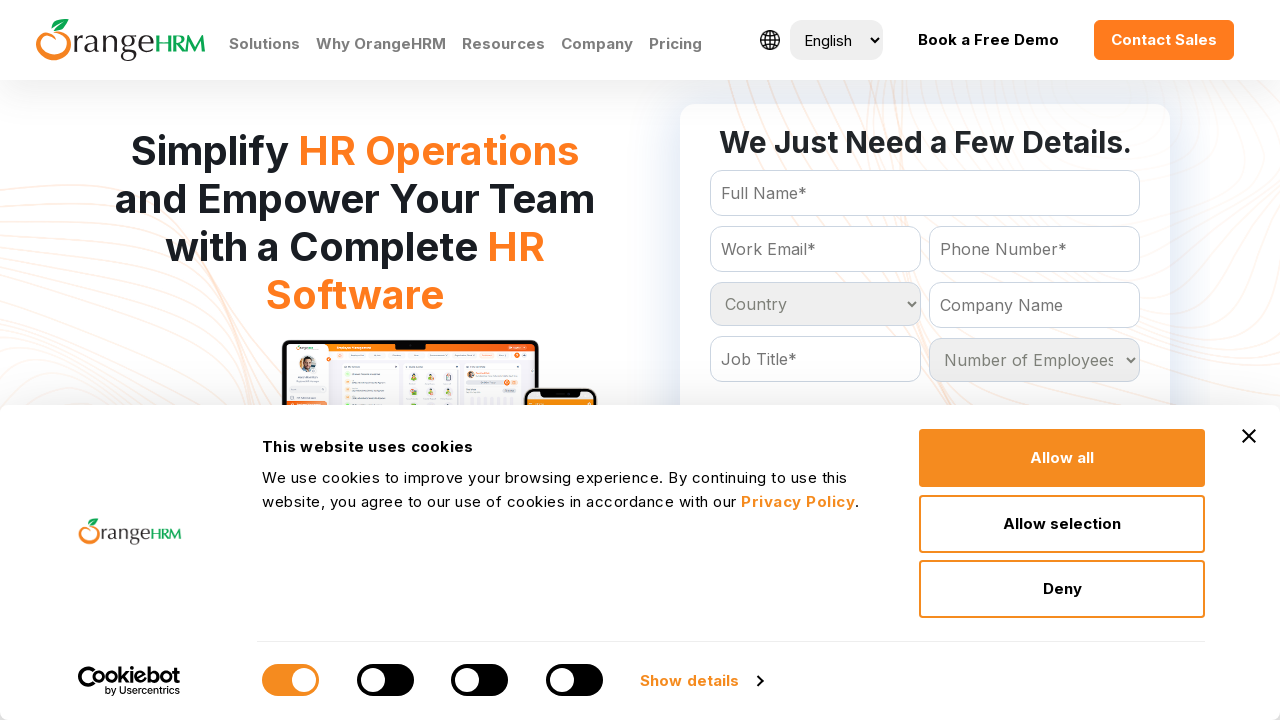

Extracted text content: 'Burundi
	'
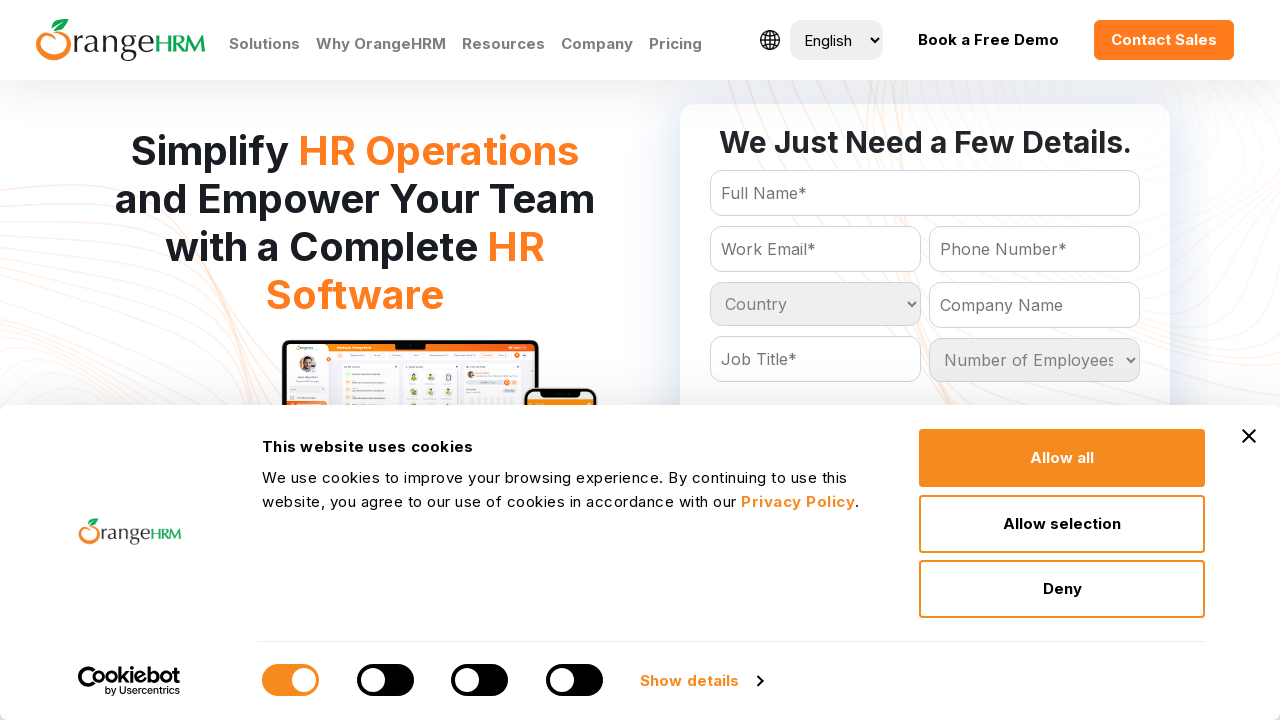

Retrieved option at index 34
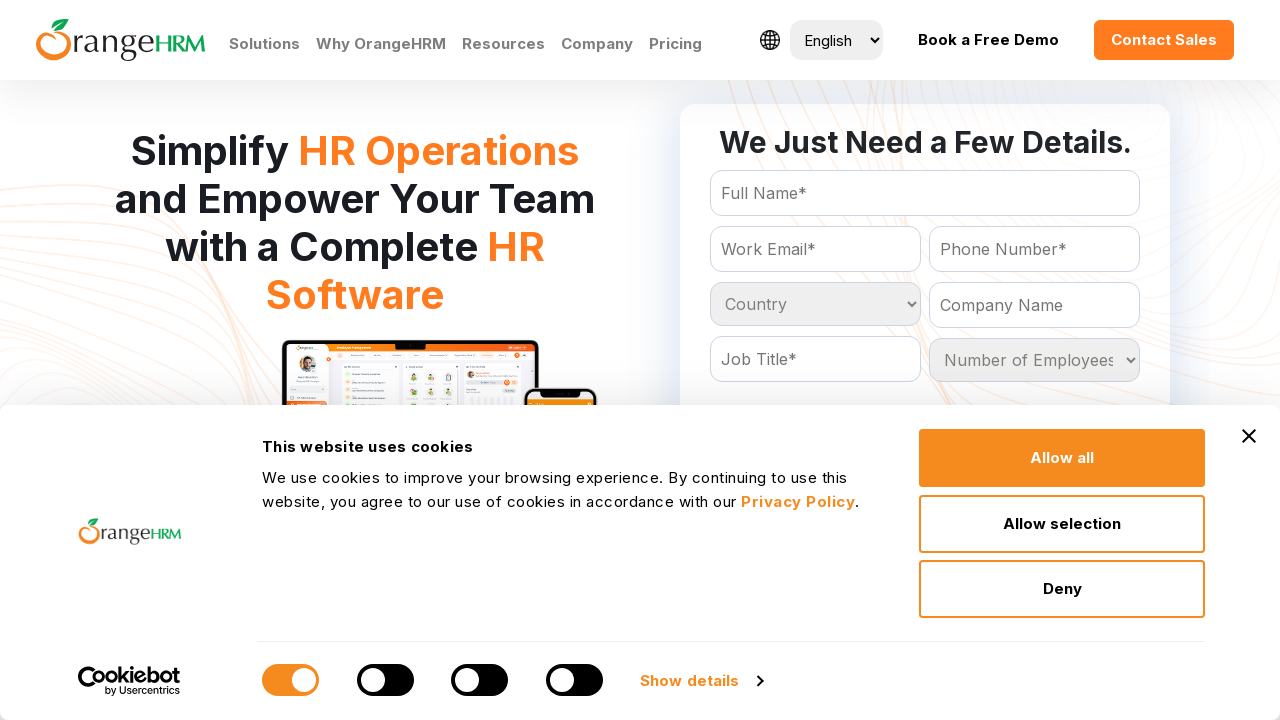

Extracted text content: 'Cambodia
	'
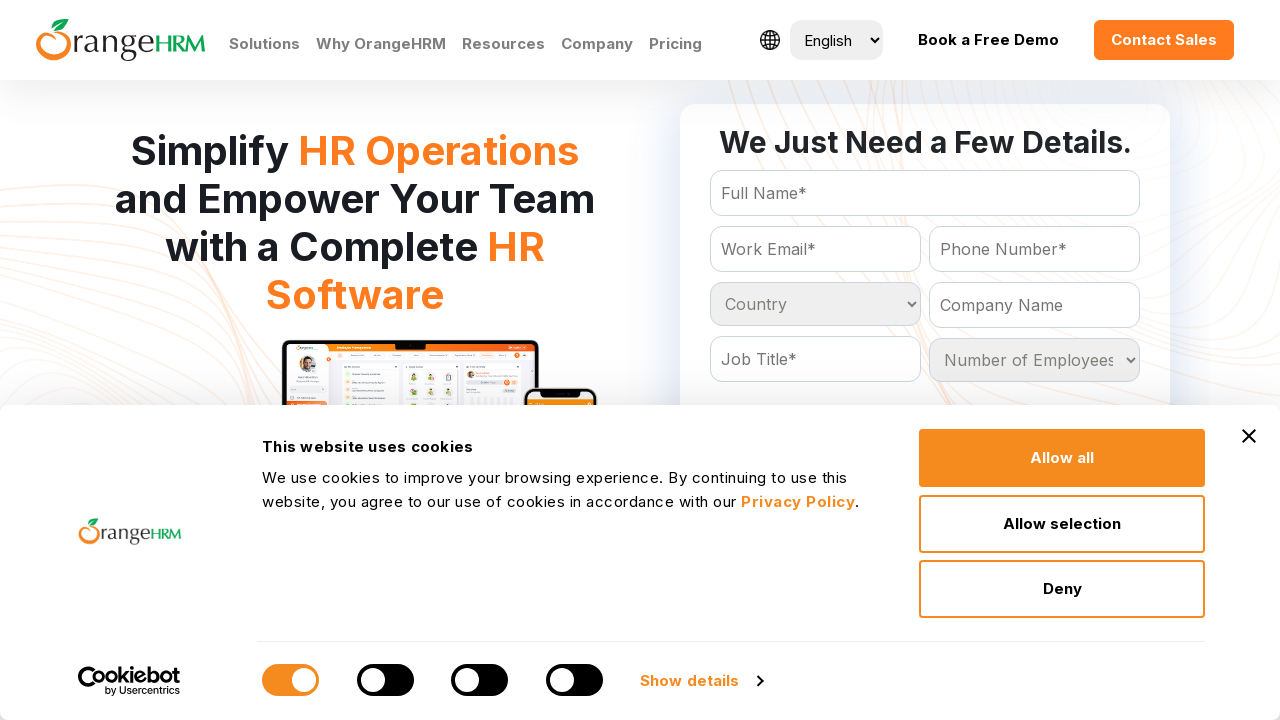

Retrieved option at index 35
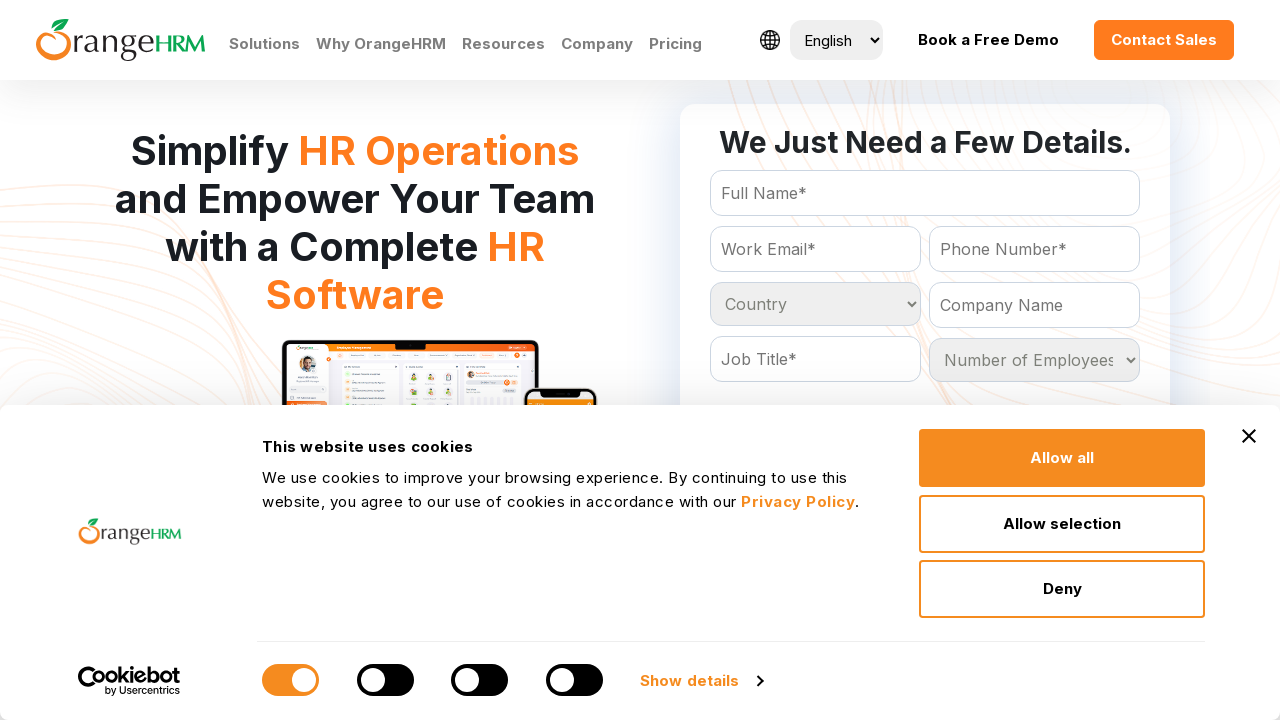

Extracted text content: 'Cameroon
	'
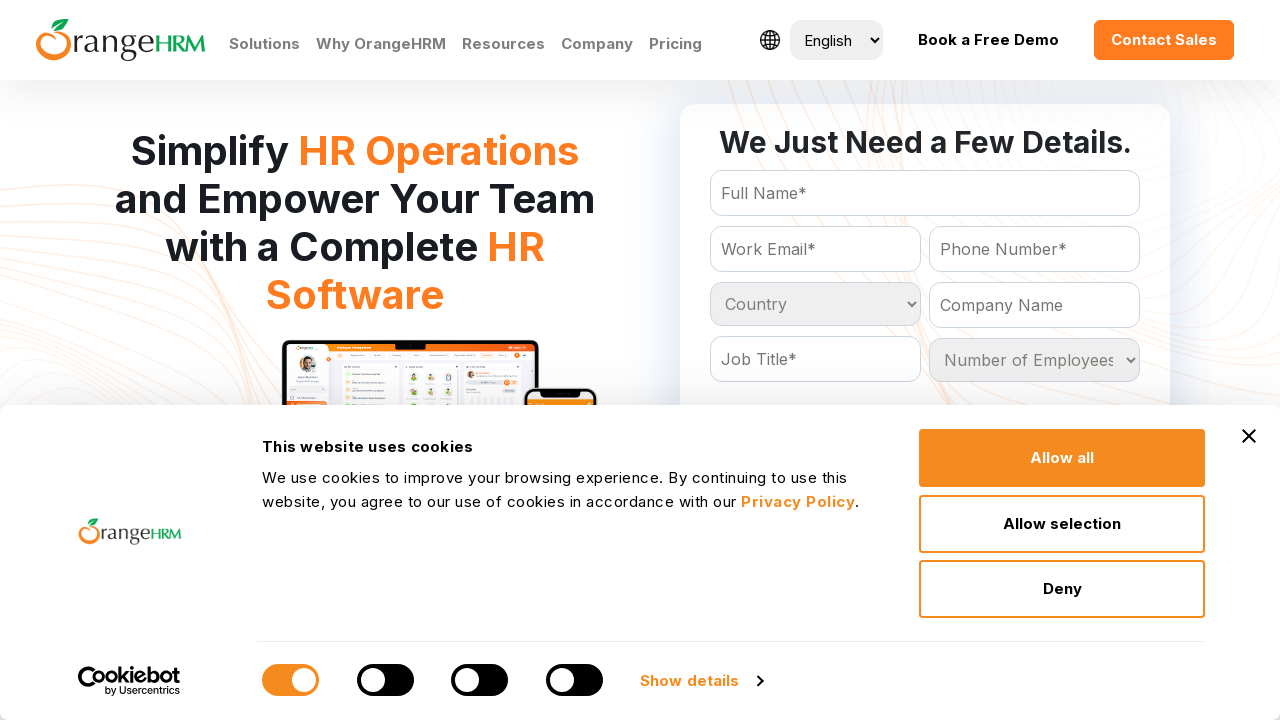

Retrieved option at index 36
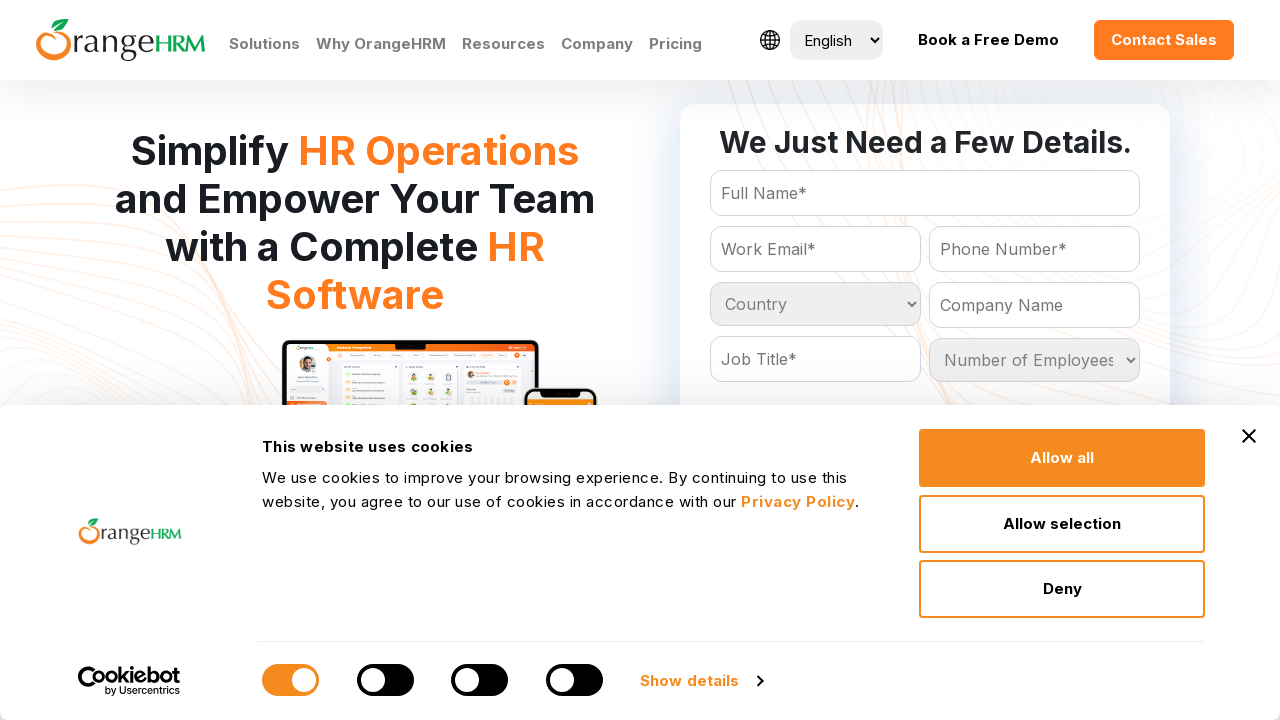

Extracted text content: 'Canada
	'
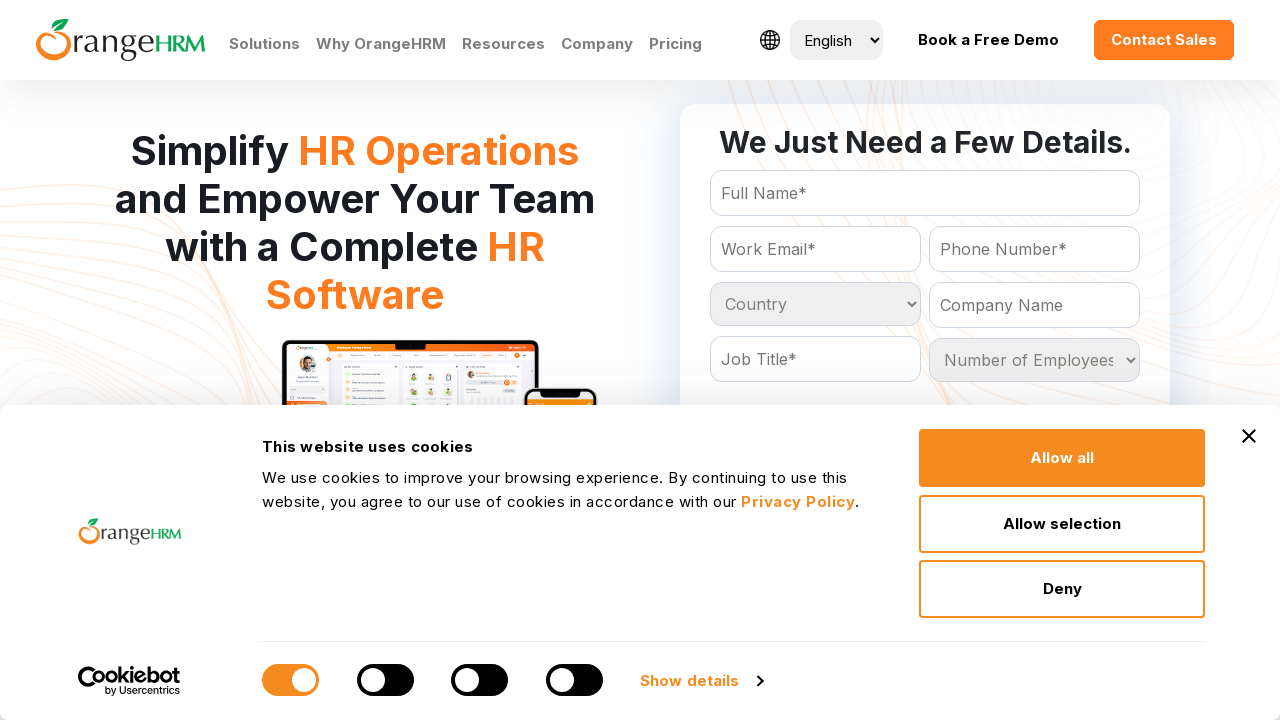

Retrieved option at index 37
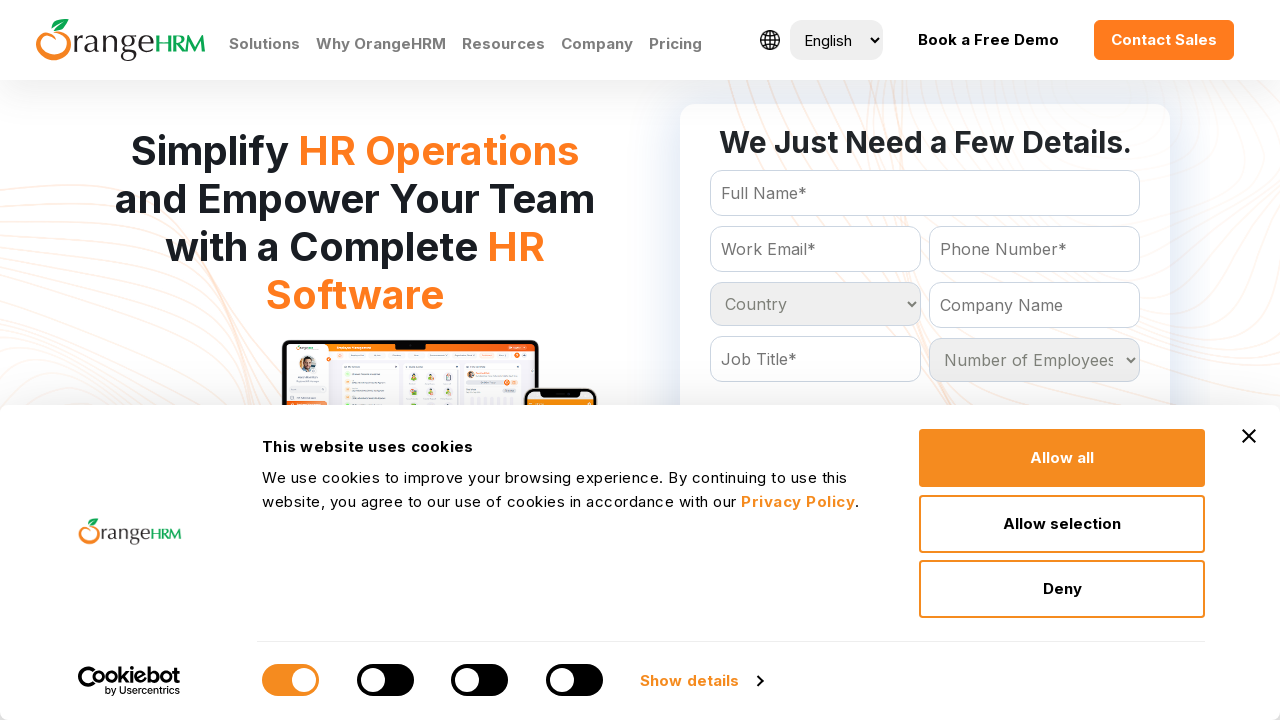

Extracted text content: 'Cape Verde
	'
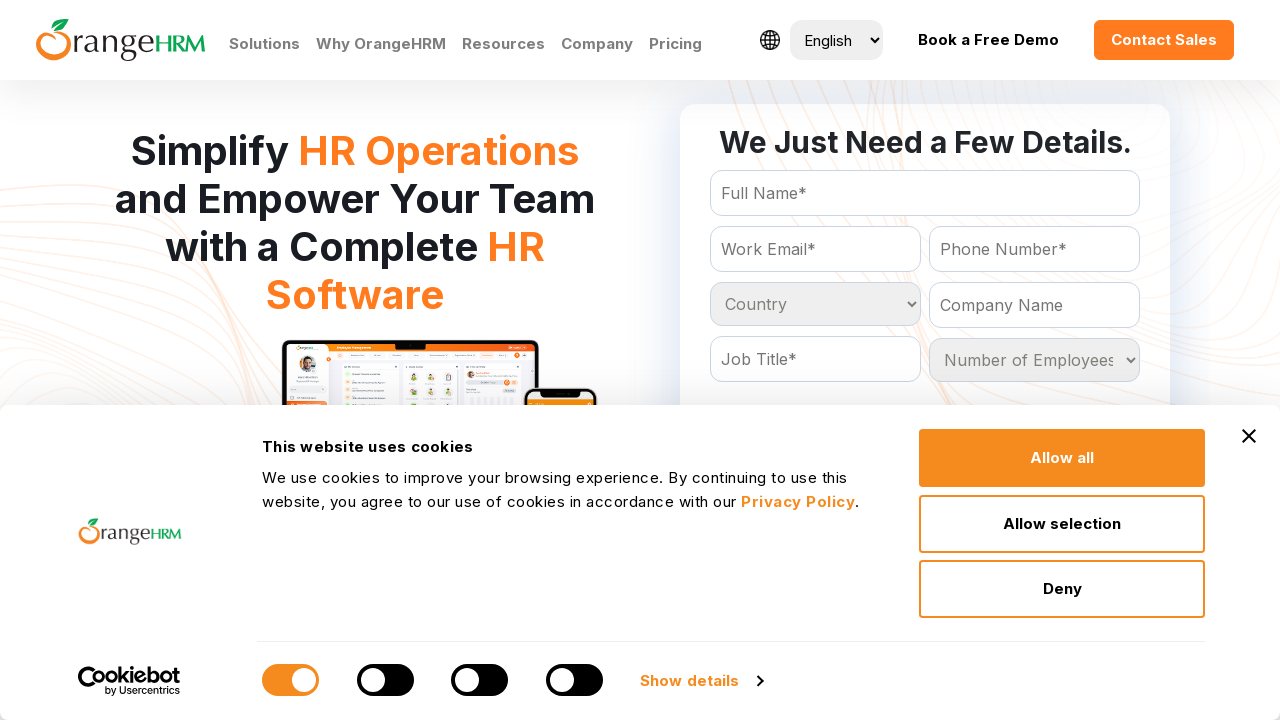

Retrieved option at index 38
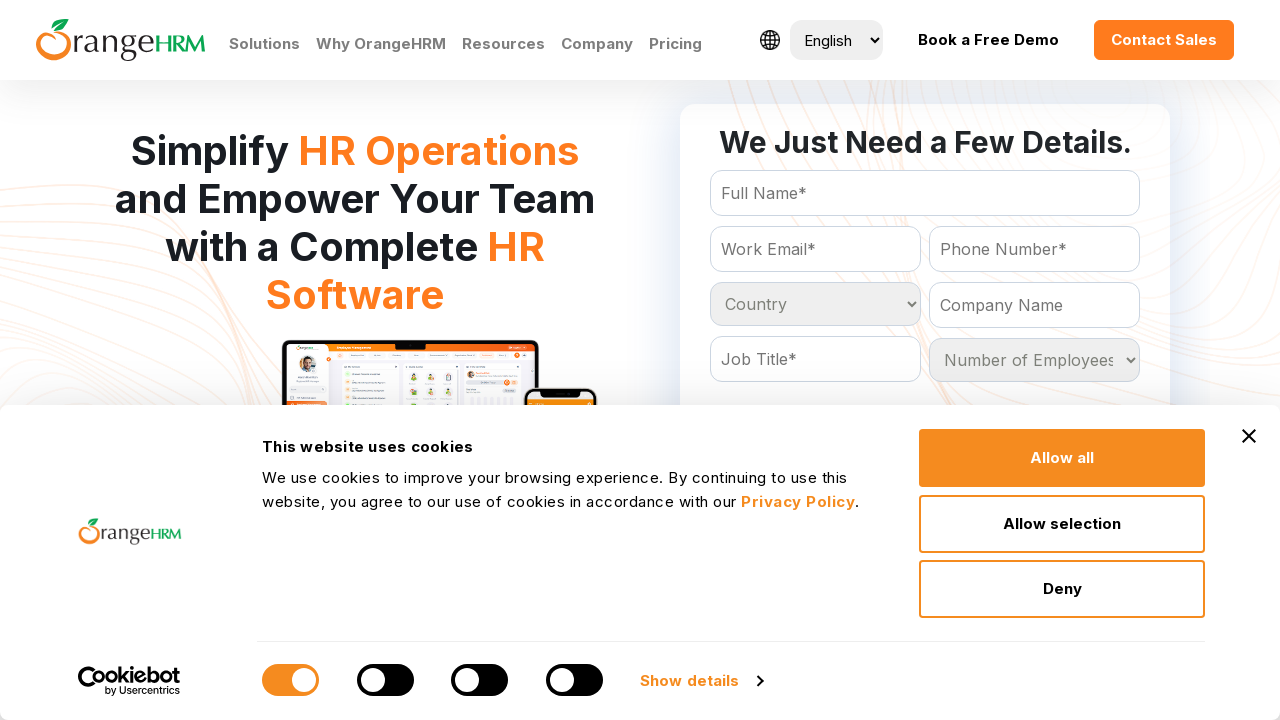

Extracted text content: 'Cayman Islands
	'
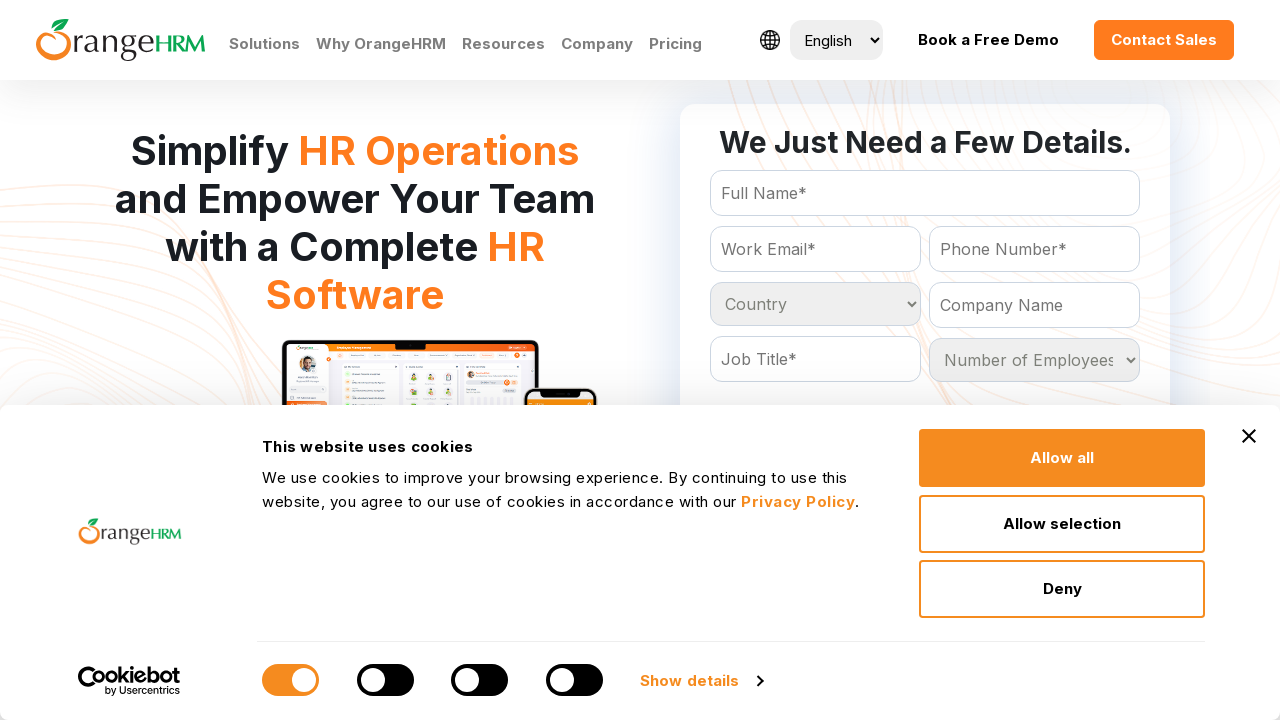

Retrieved option at index 39
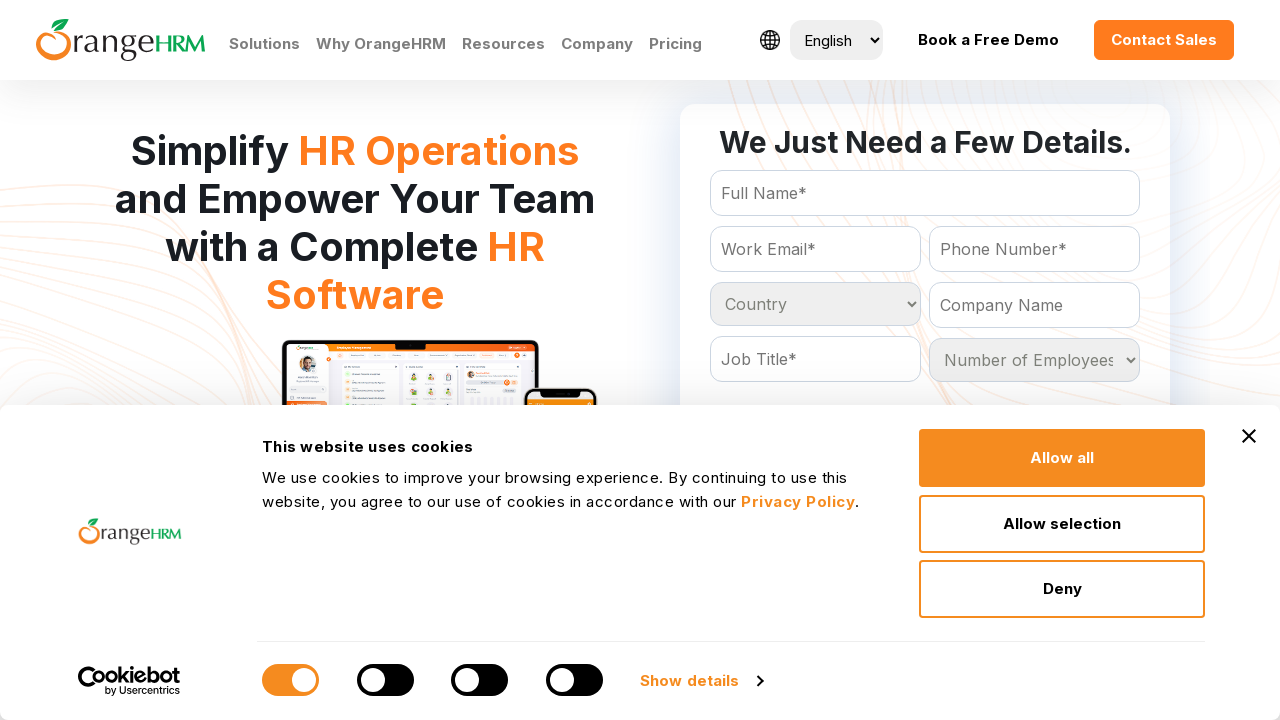

Extracted text content: 'Central African Republic
	'
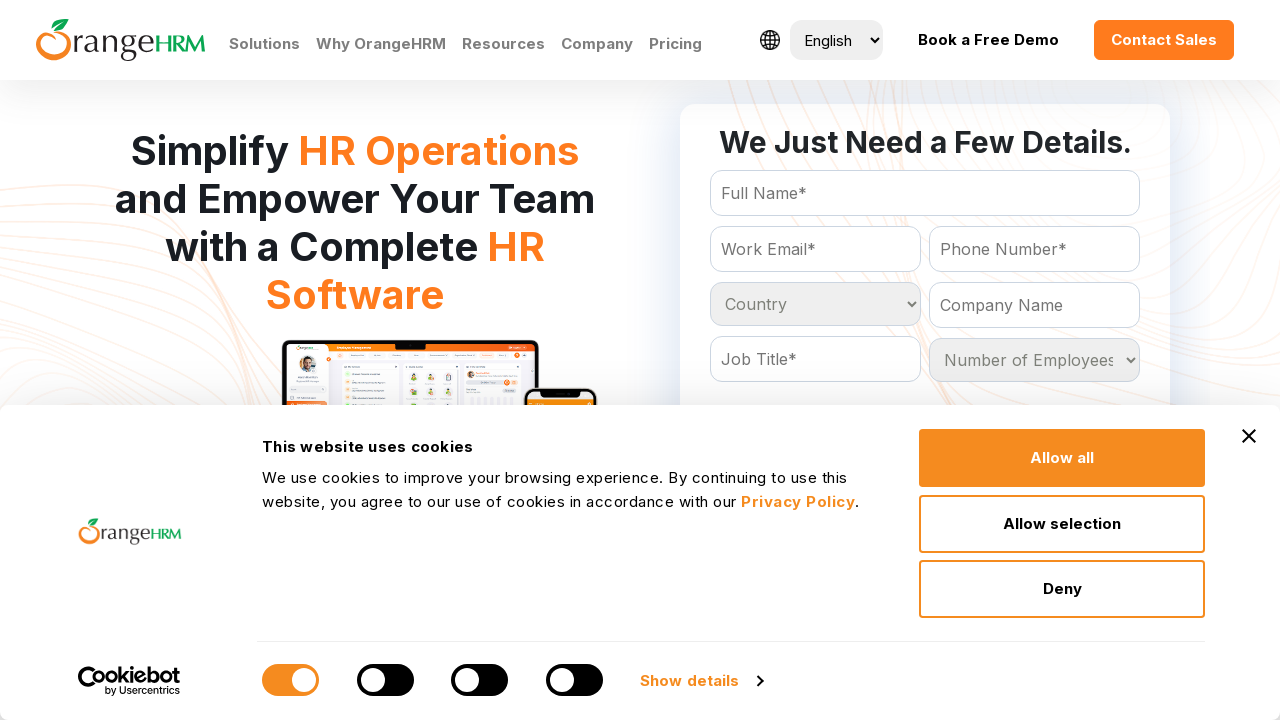

Retrieved option at index 40
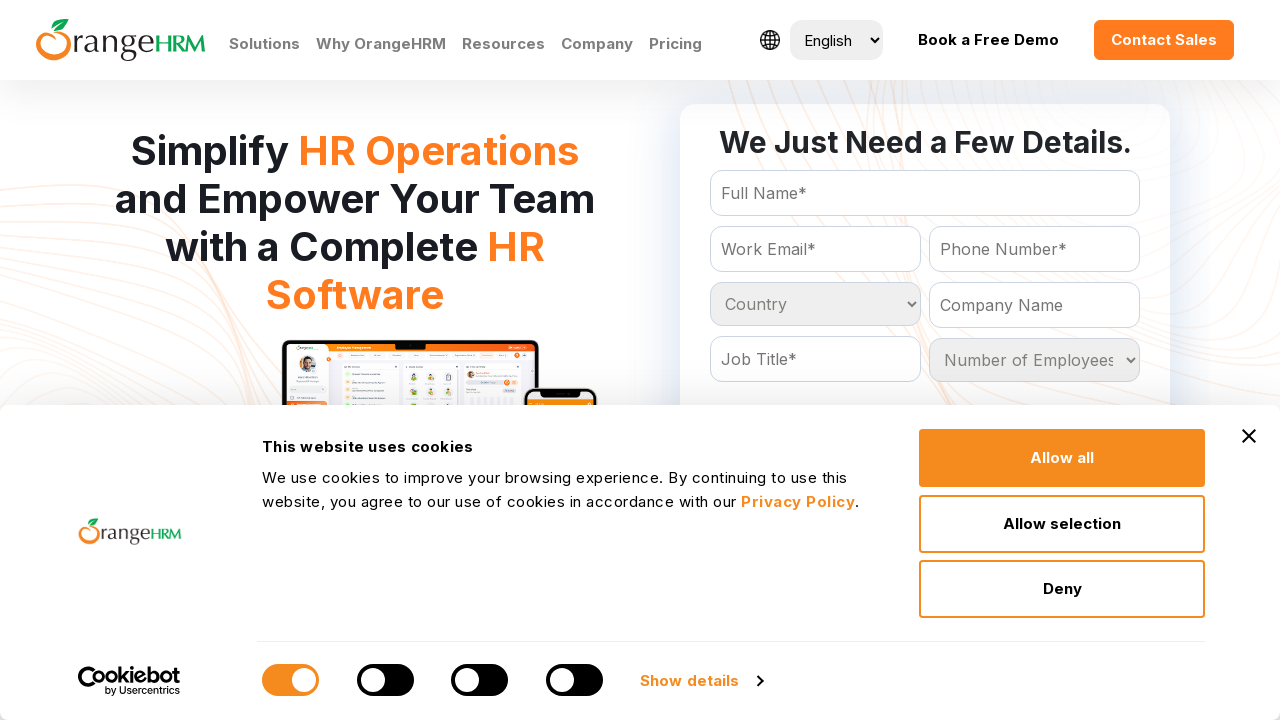

Extracted text content: 'Chad
	'
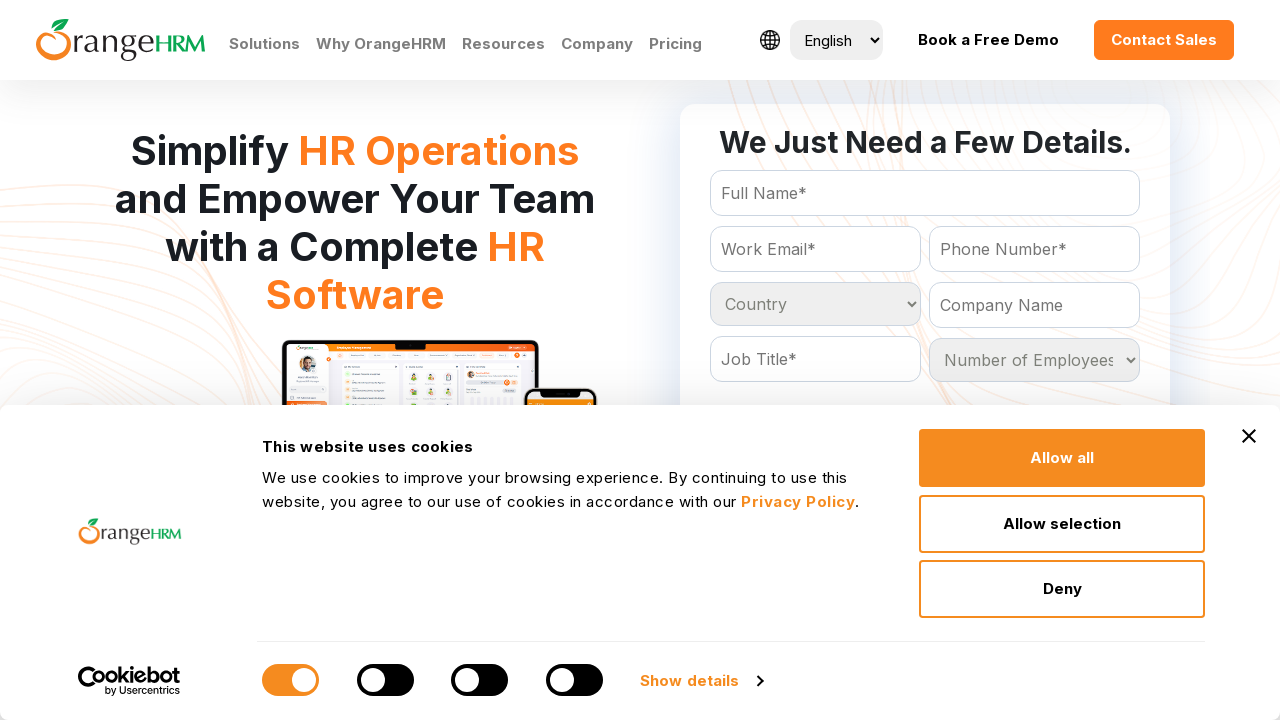

Retrieved option at index 41
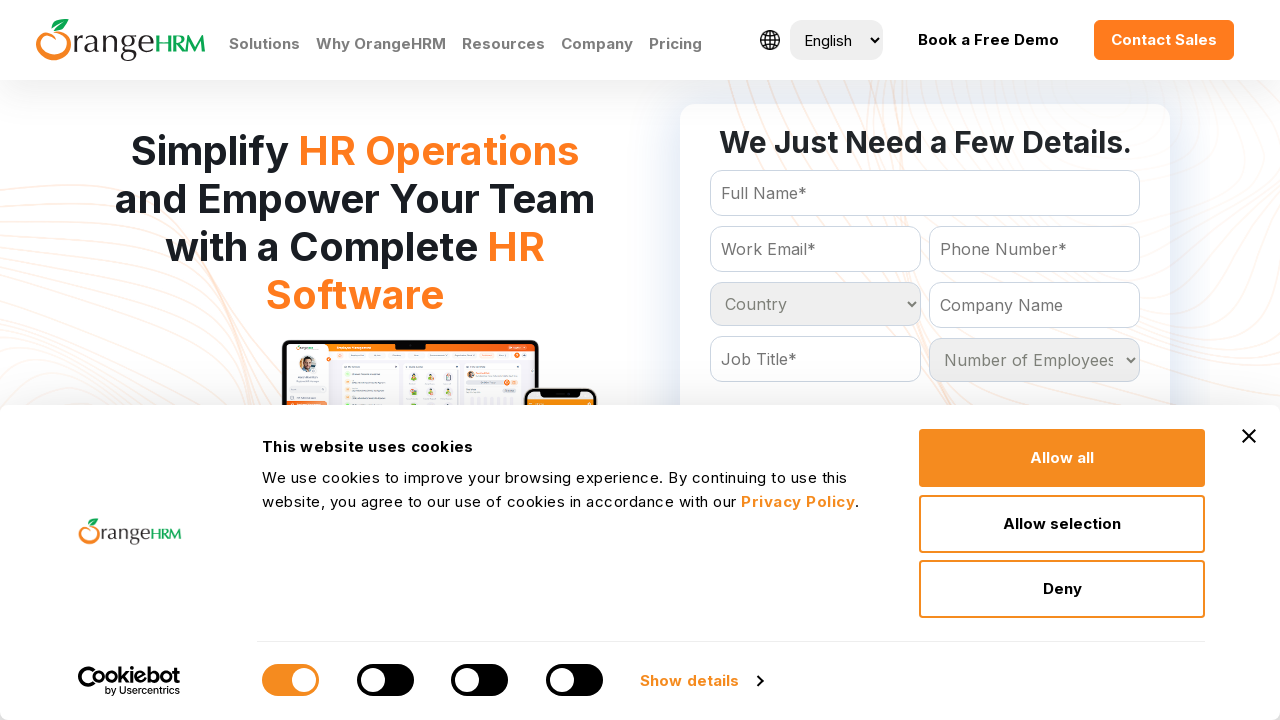

Extracted text content: 'Chile
	'
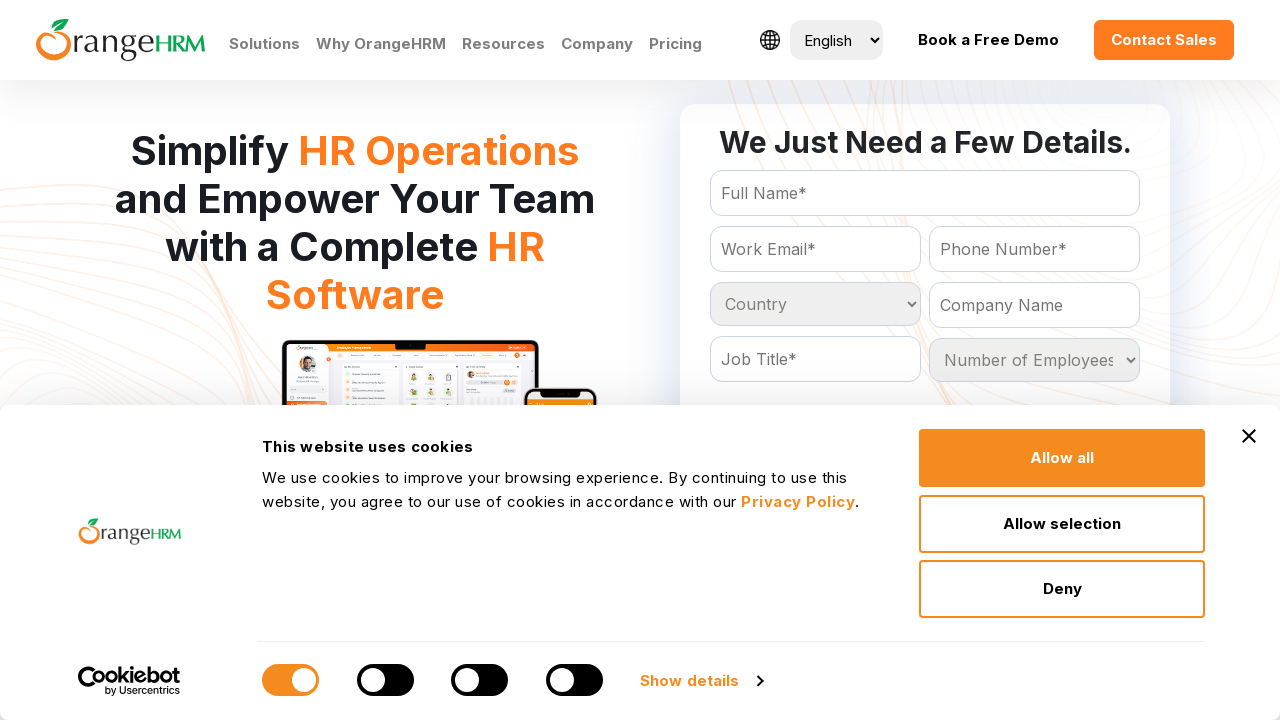

Retrieved option at index 42
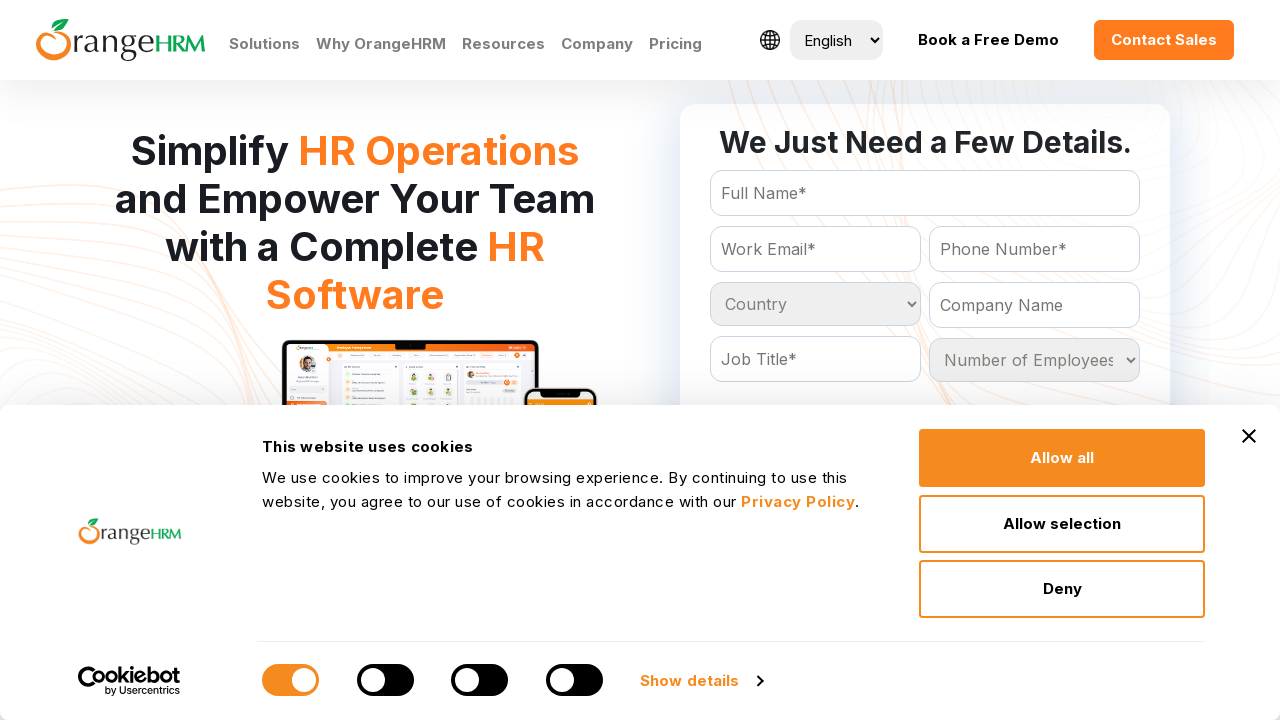

Extracted text content: 'China
	'
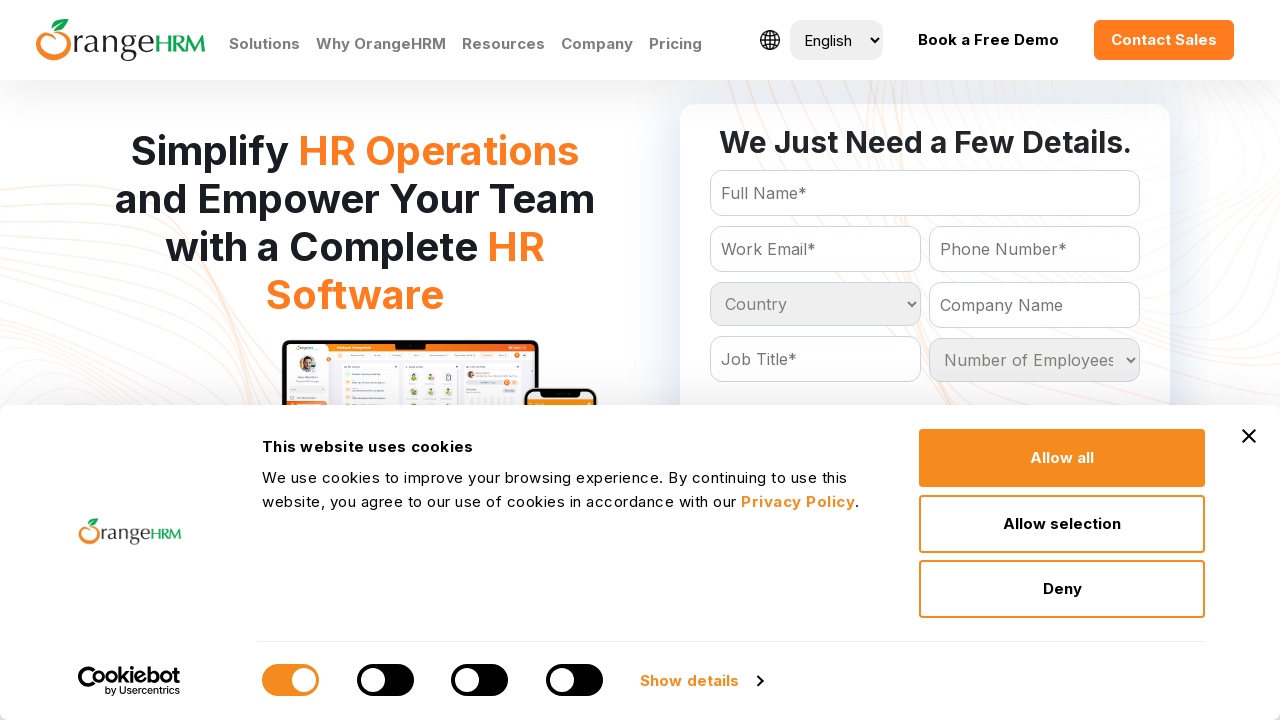

Retrieved option at index 43
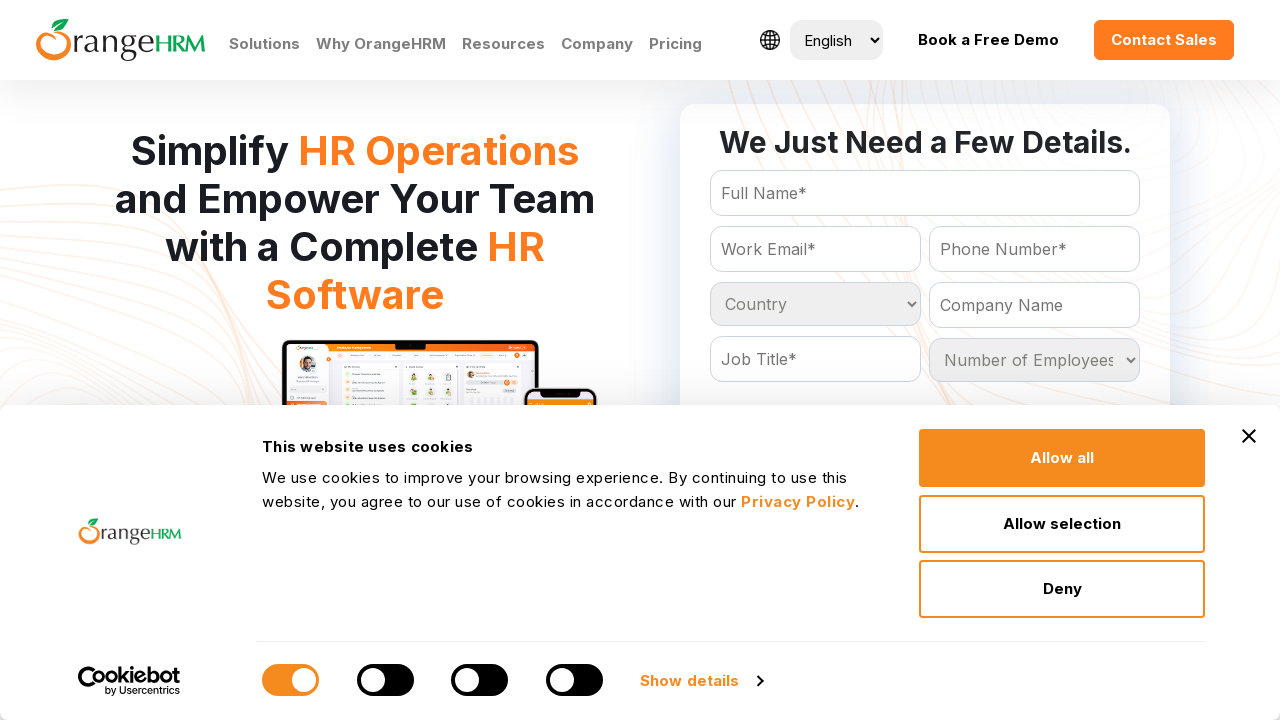

Extracted text content: 'Christmas Island
	'
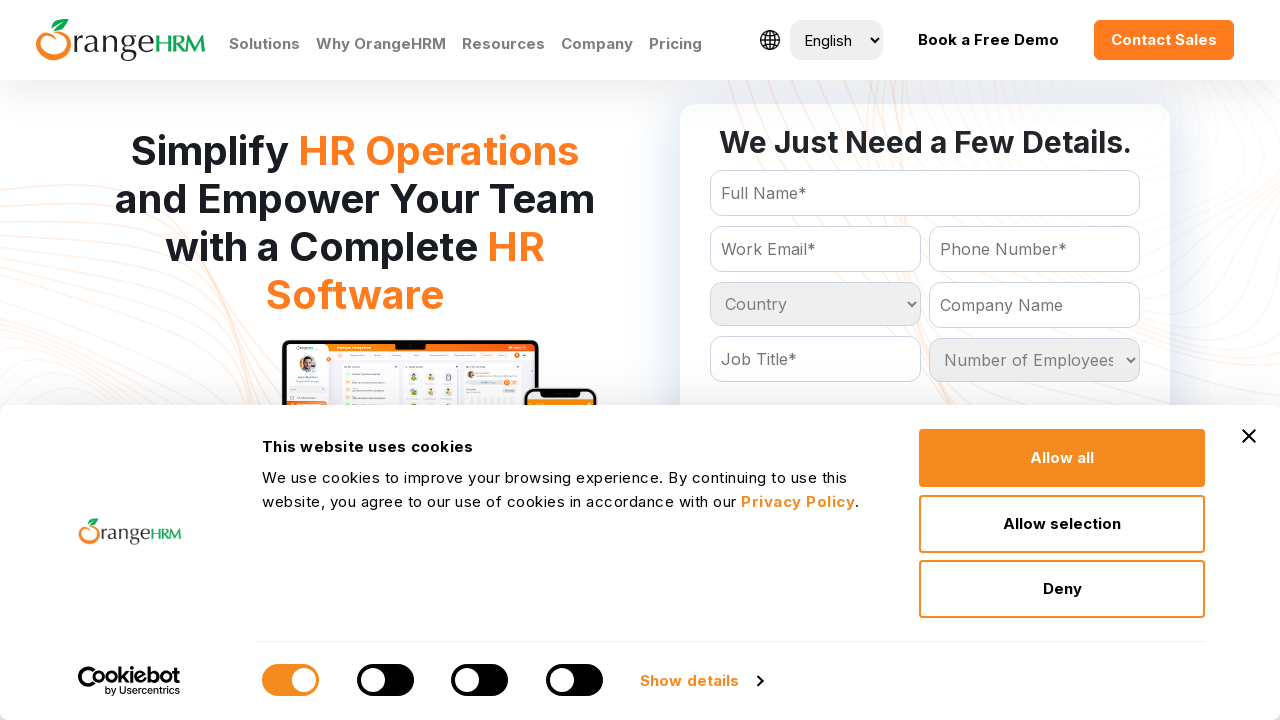

Retrieved option at index 44
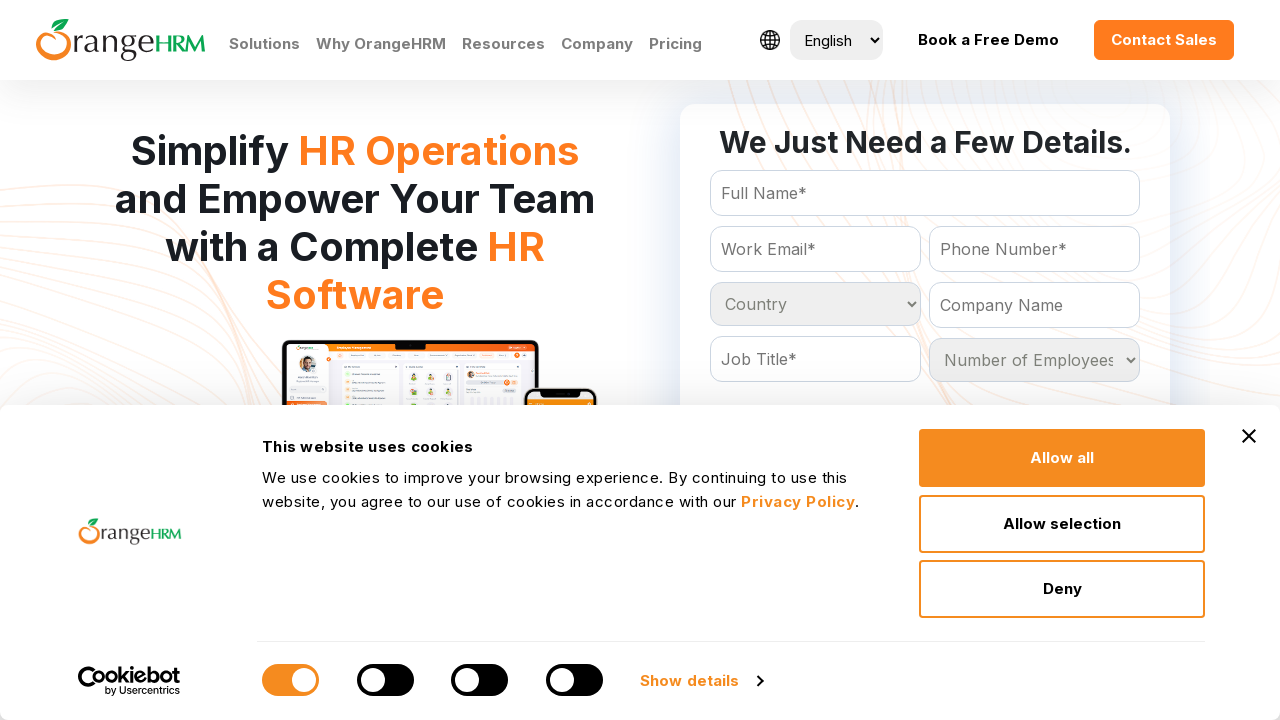

Extracted text content: 'Cocos (Keeling) Islands
	'
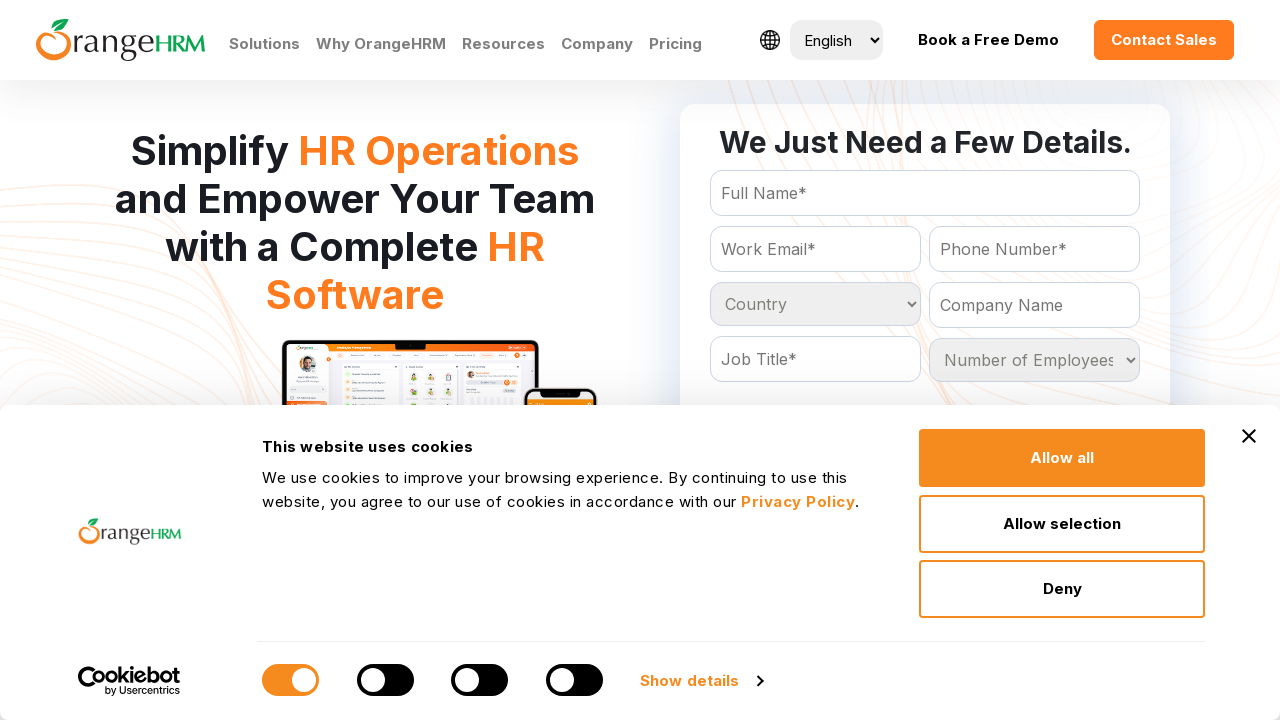

Retrieved option at index 45
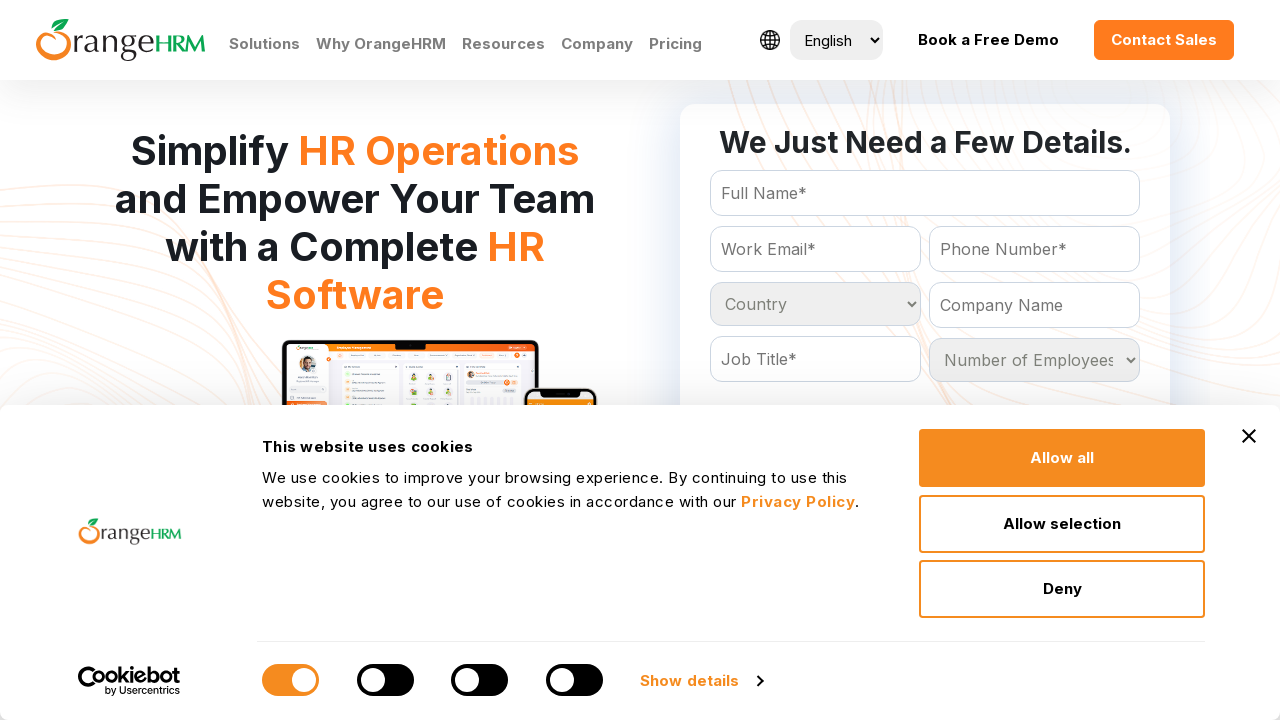

Extracted text content: 'Colombia
	'
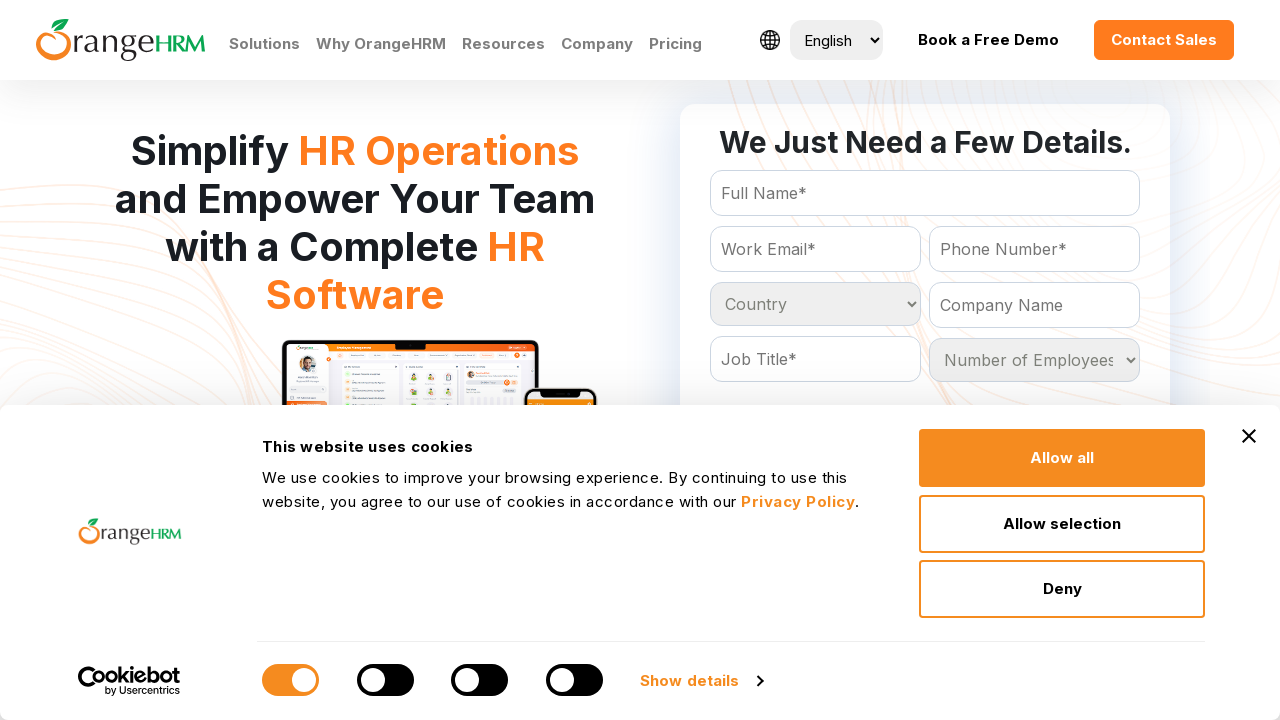

Retrieved option at index 46
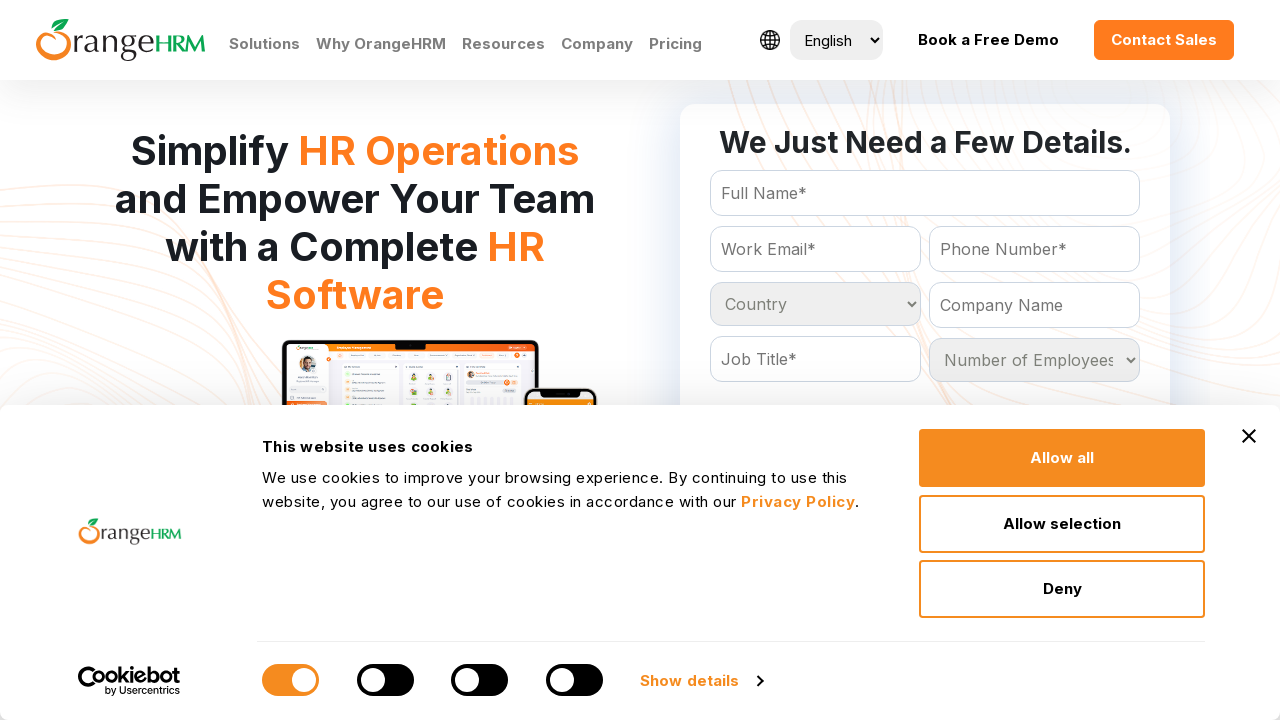

Extracted text content: 'Comoros
	'
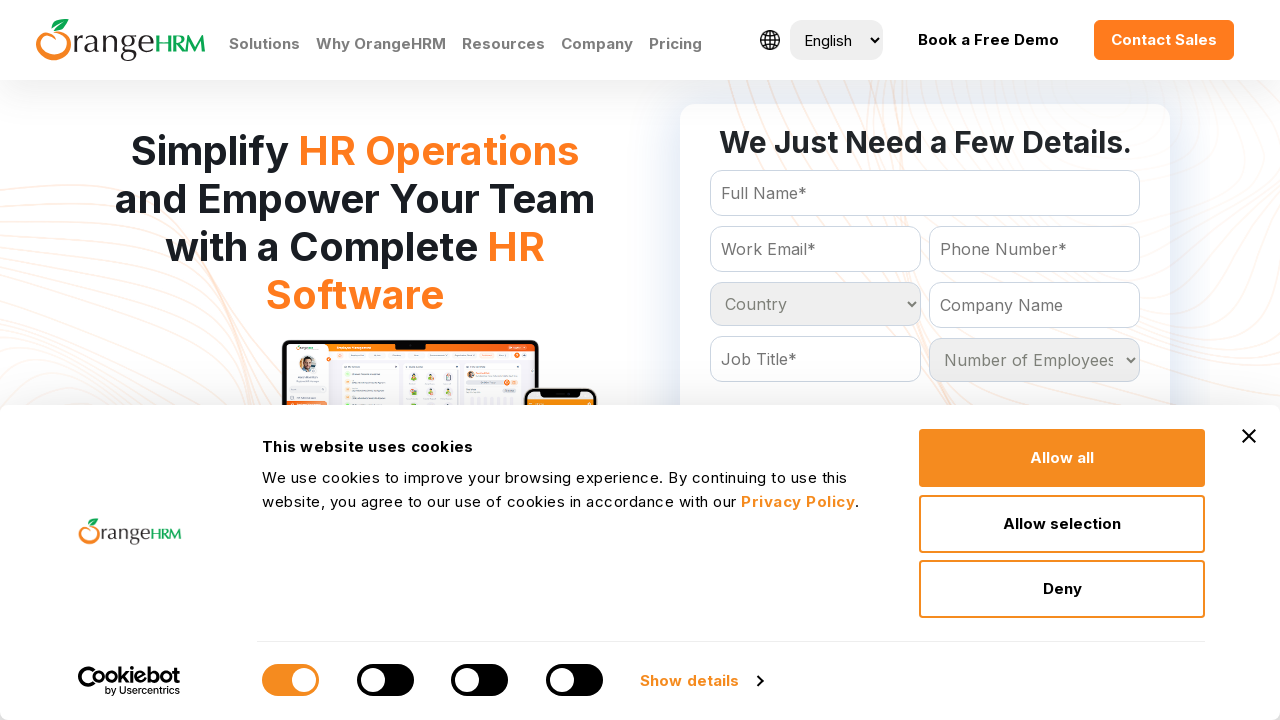

Retrieved option at index 47
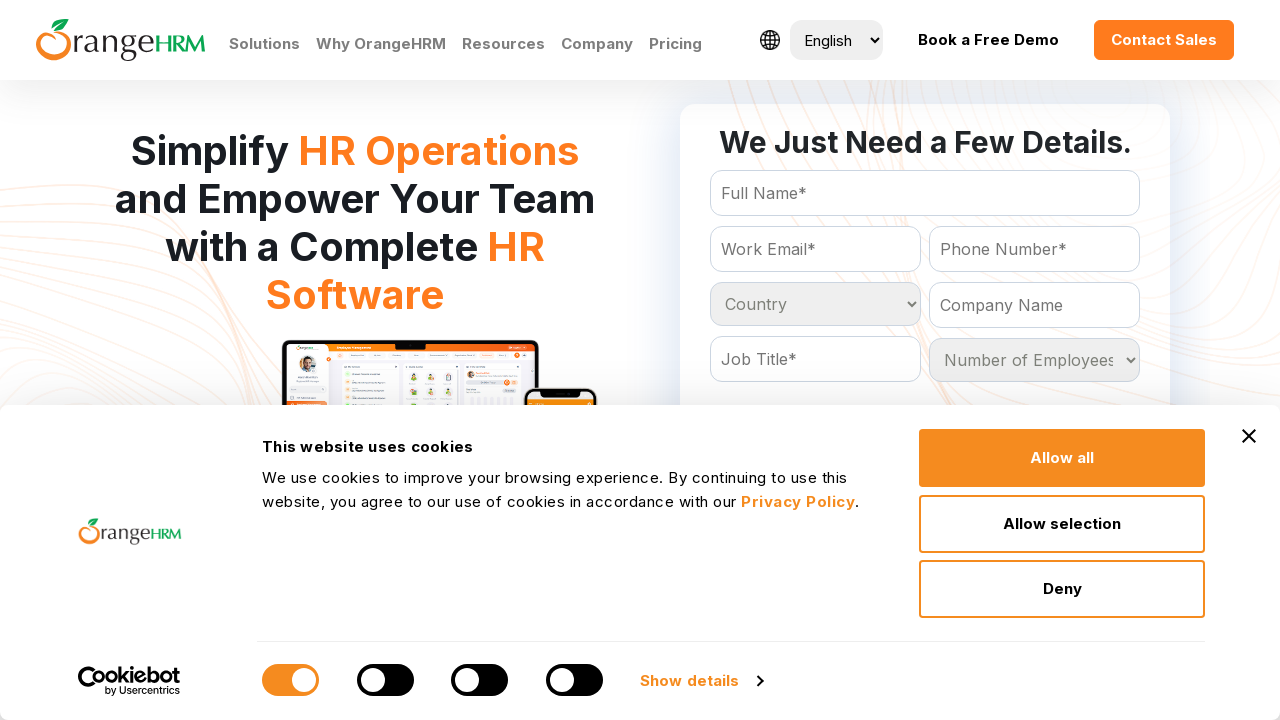

Extracted text content: 'Congo
	'
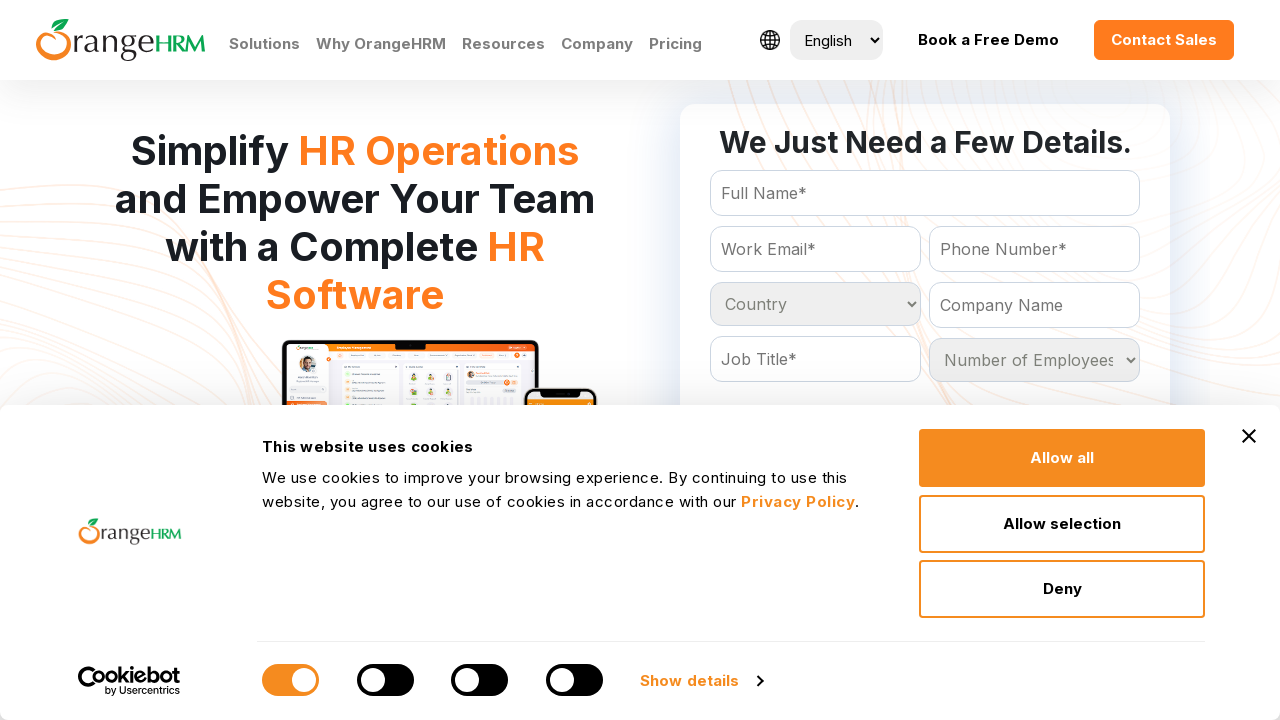

Retrieved option at index 48
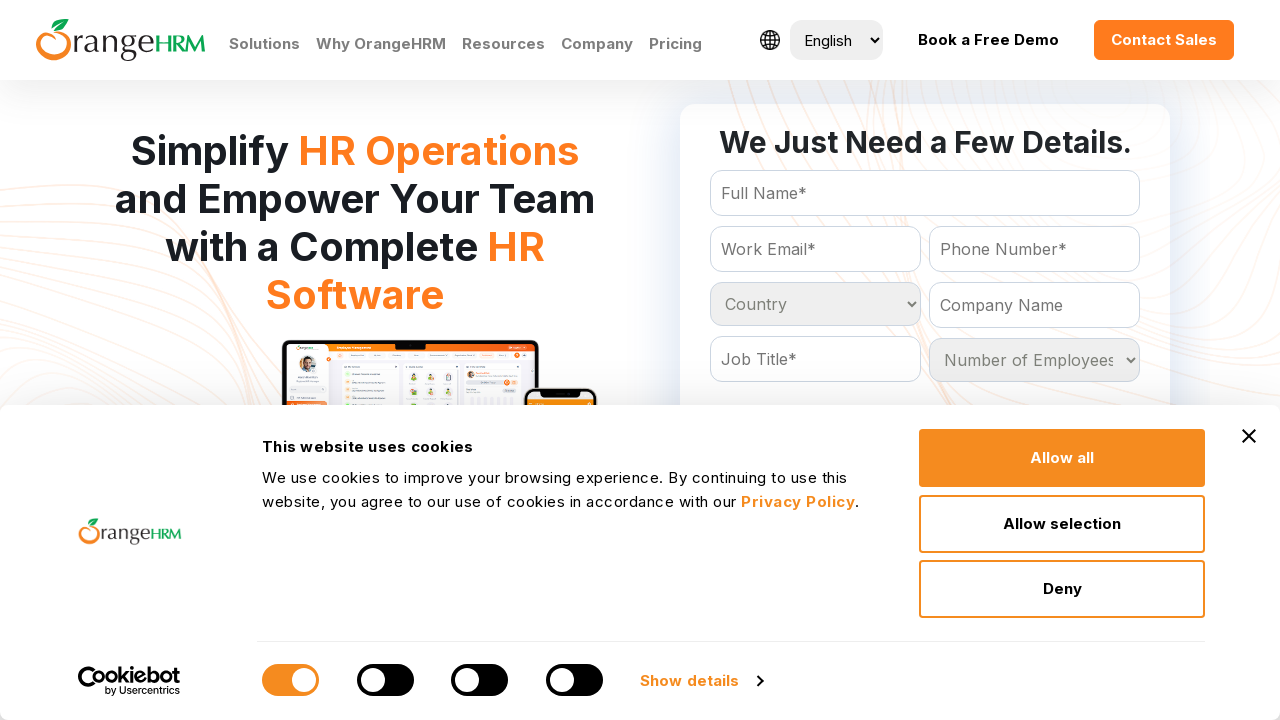

Extracted text content: 'Cook Islands
	'
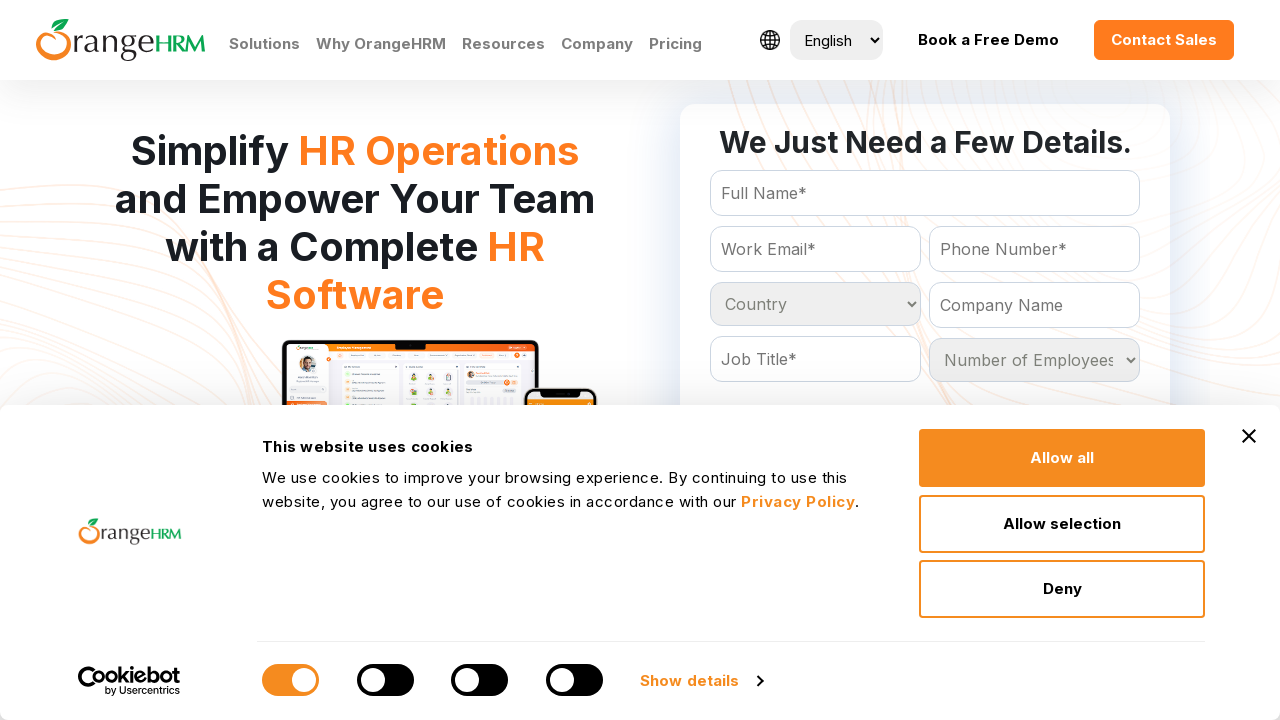

Retrieved option at index 49
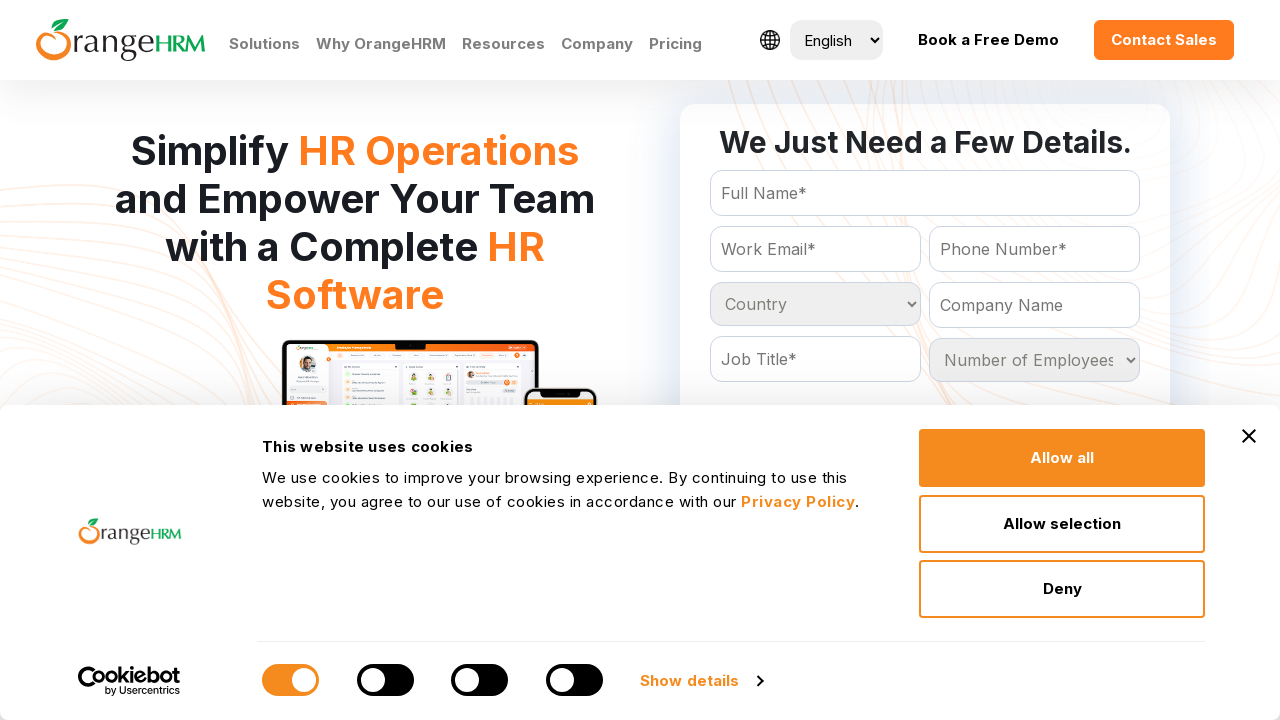

Extracted text content: 'Costa Rica
	'
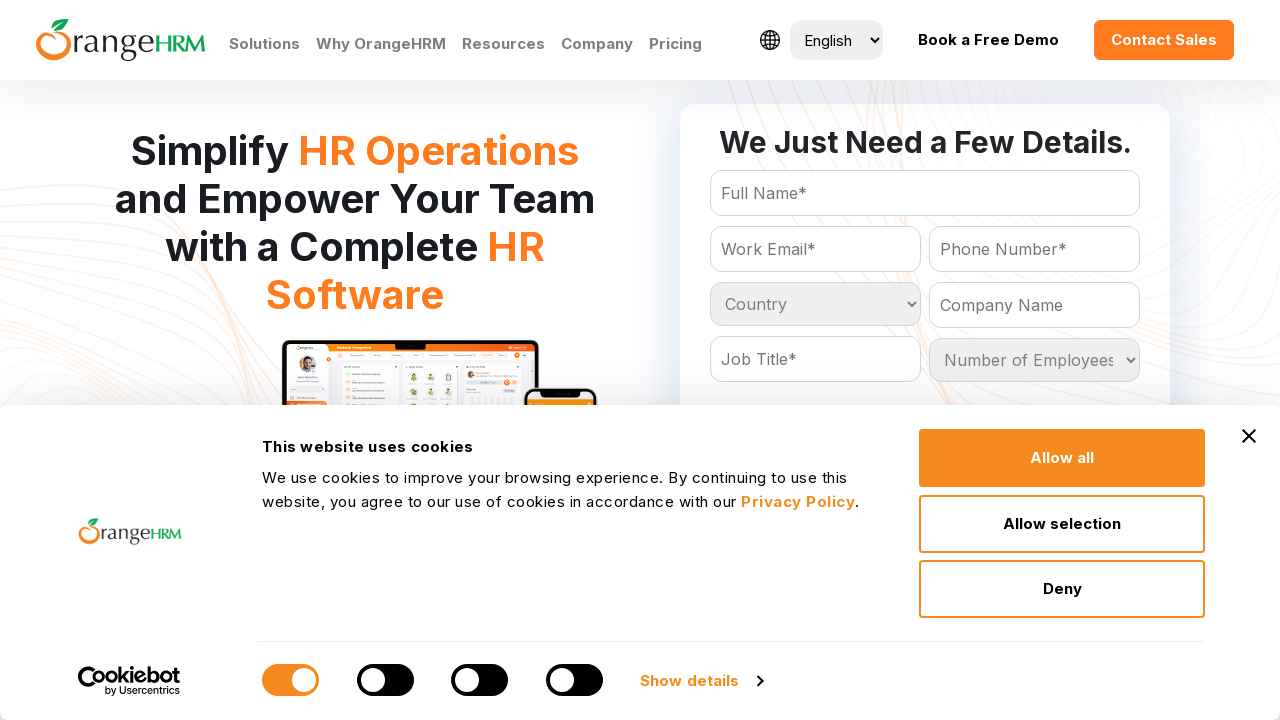

Retrieved option at index 50
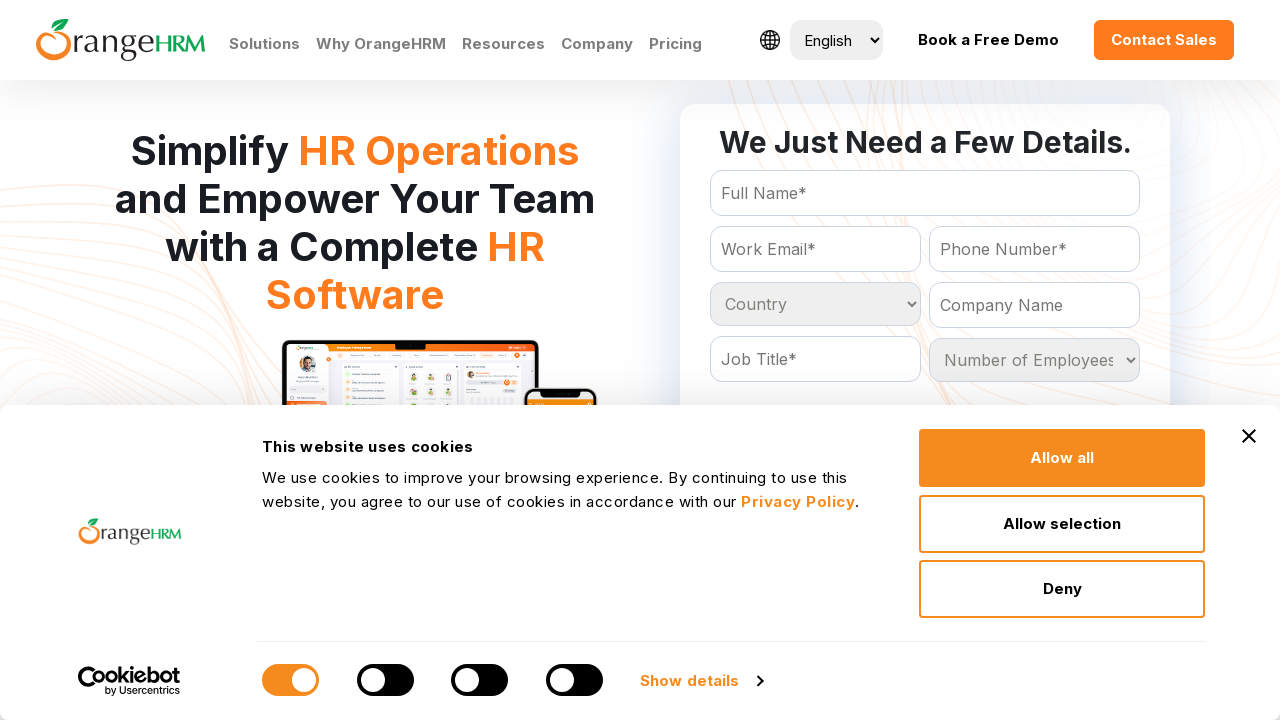

Extracted text content: 'Cote D'Ivoire
	'
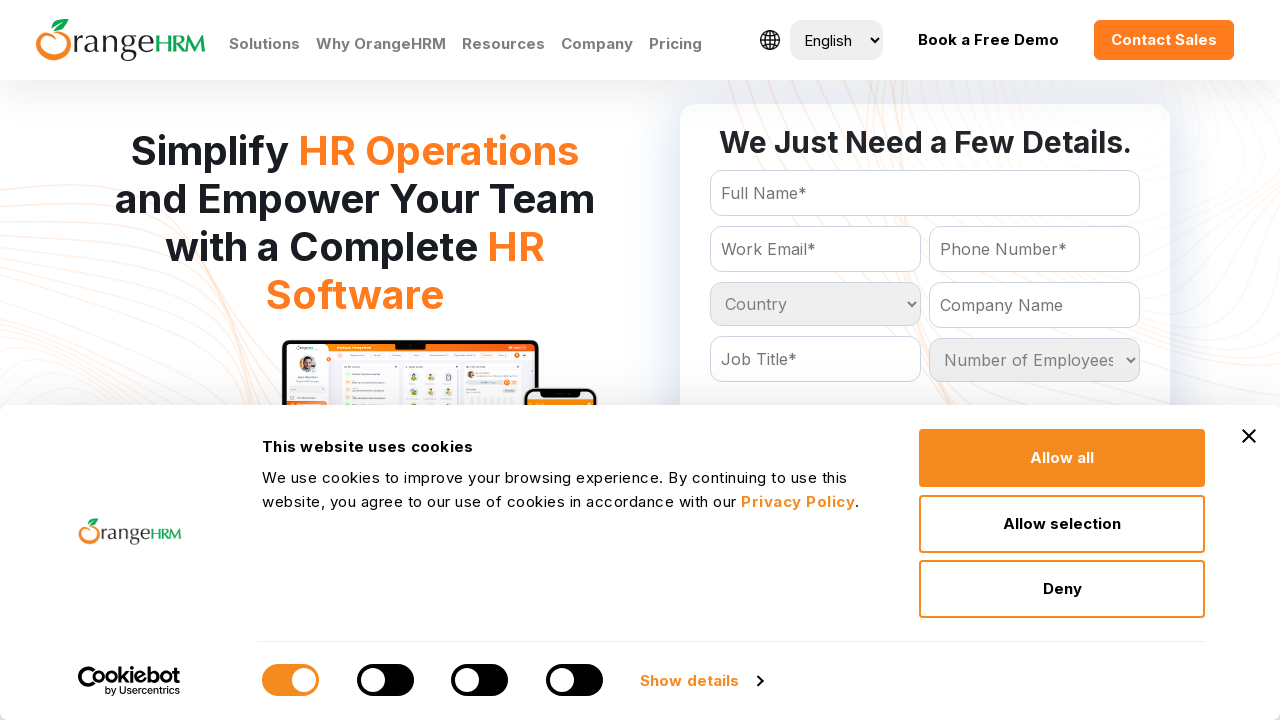

Retrieved option at index 51
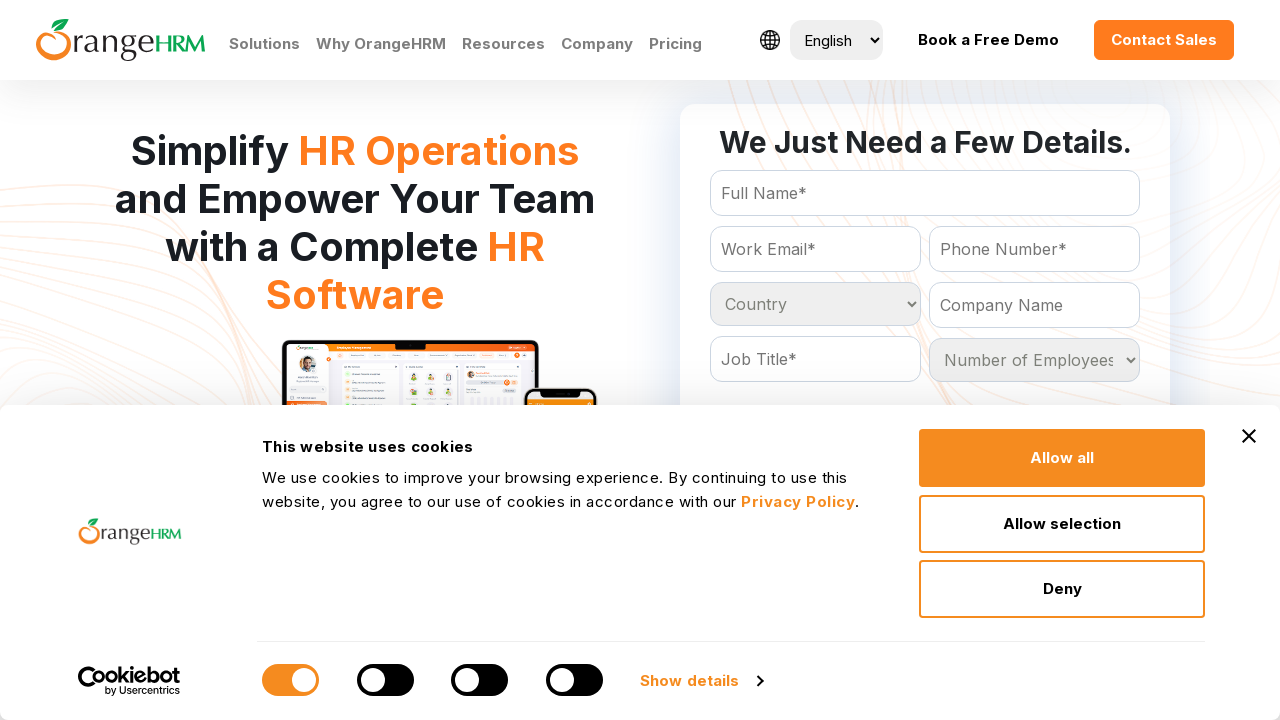

Extracted text content: 'Croatia
	'
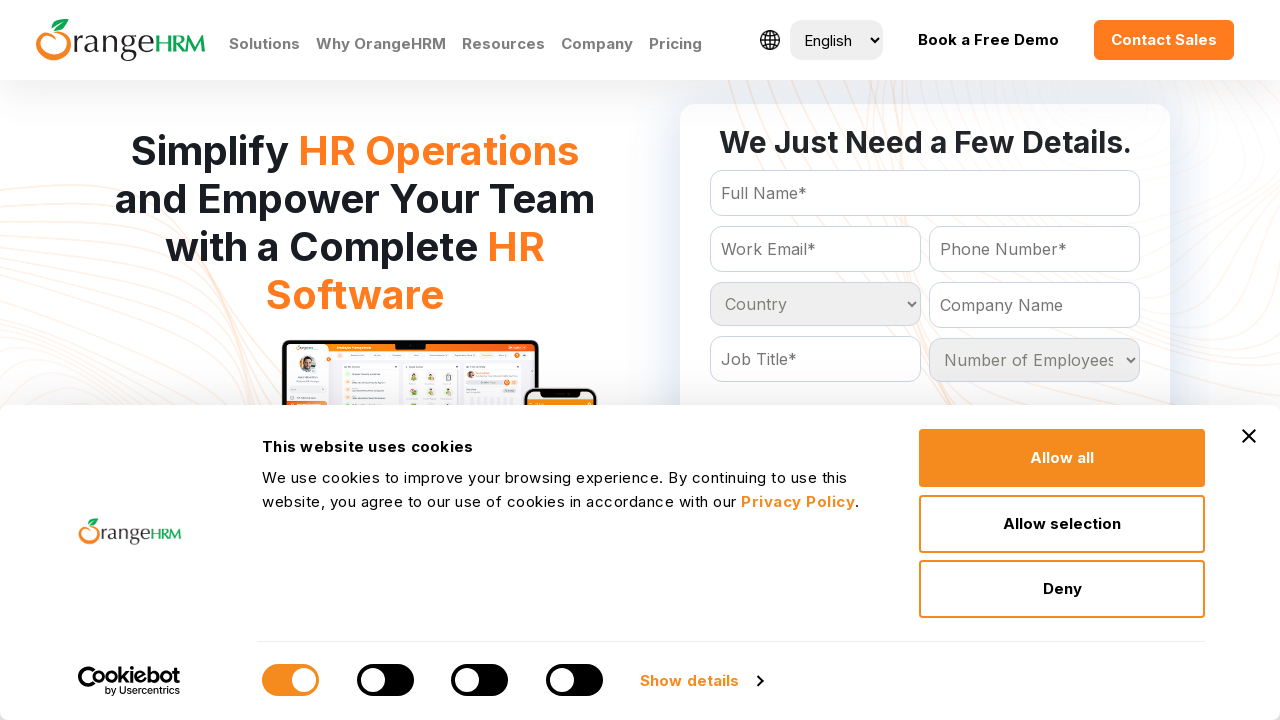

Retrieved option at index 52
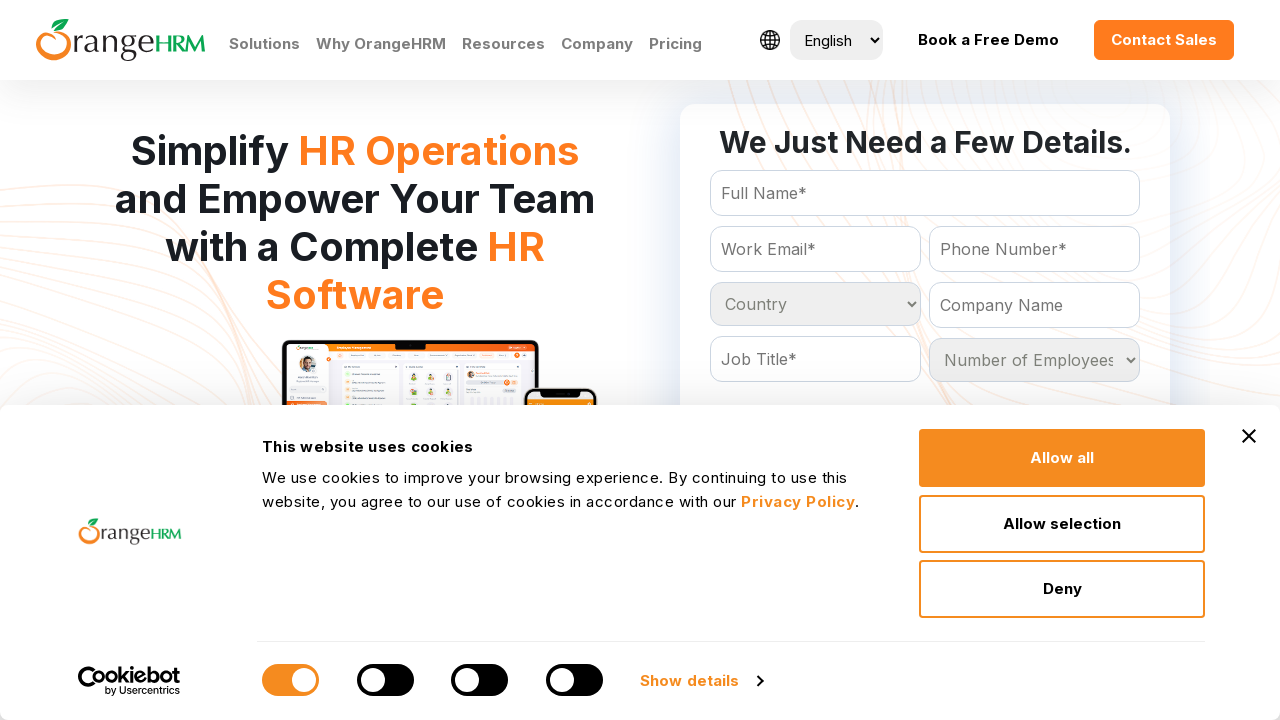

Extracted text content: 'Cuba
	'
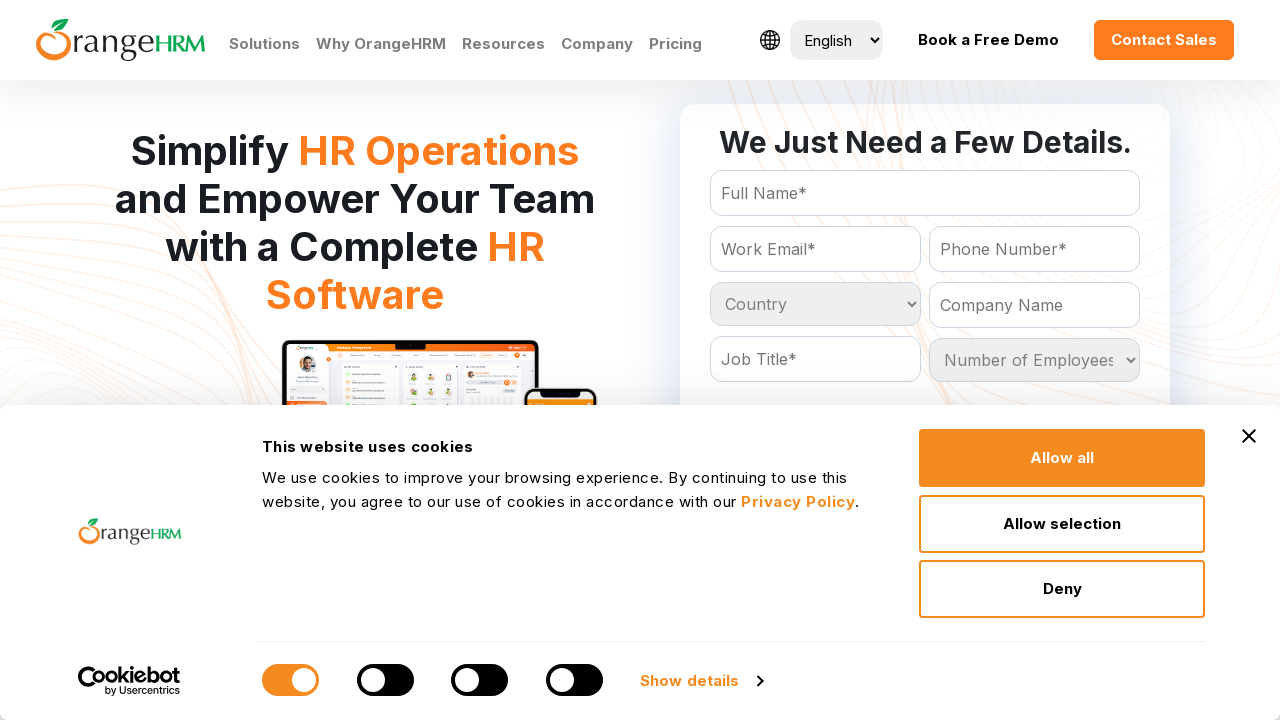

Retrieved option at index 53
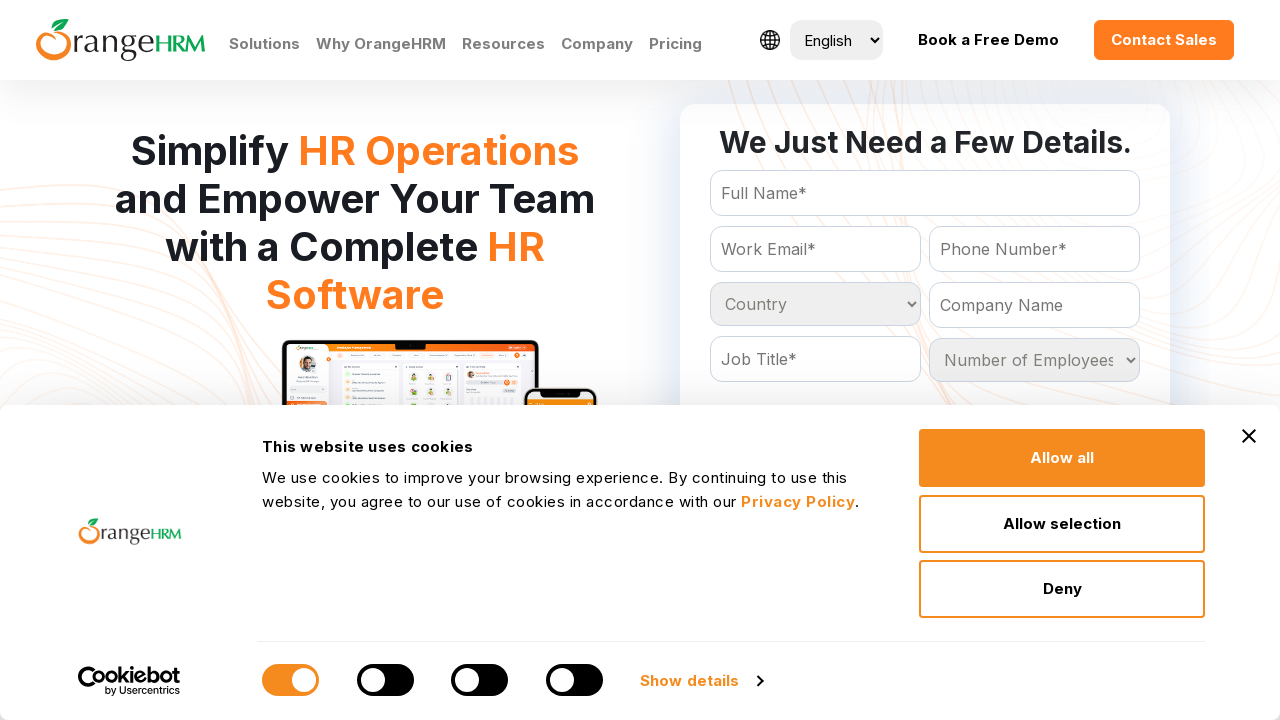

Extracted text content: 'Cyprus
	'
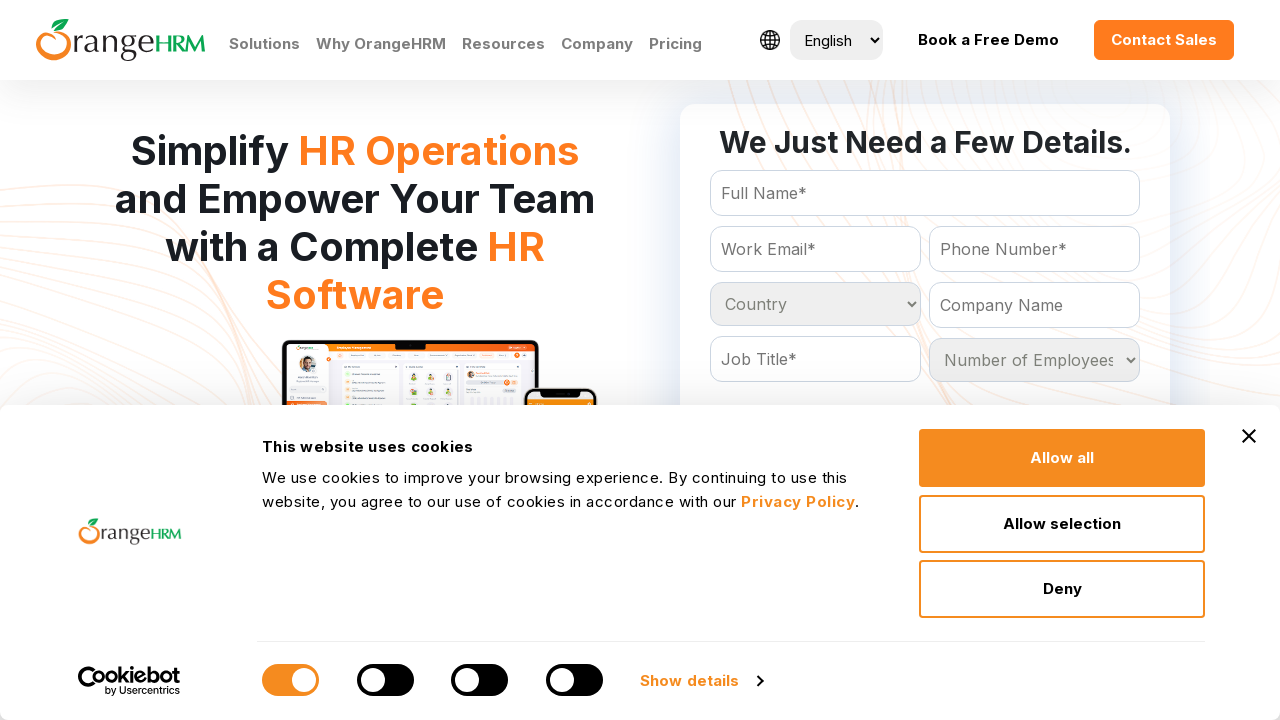

Retrieved option at index 54
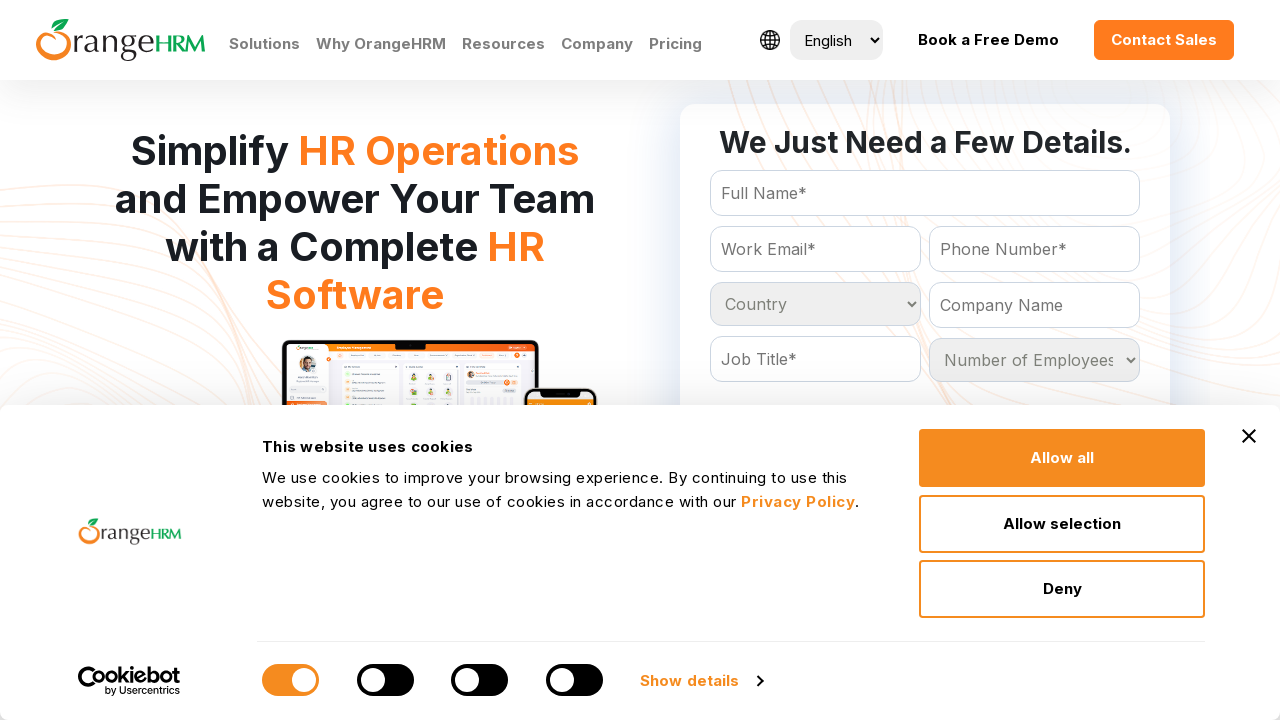

Extracted text content: 'Czech Republic
	'
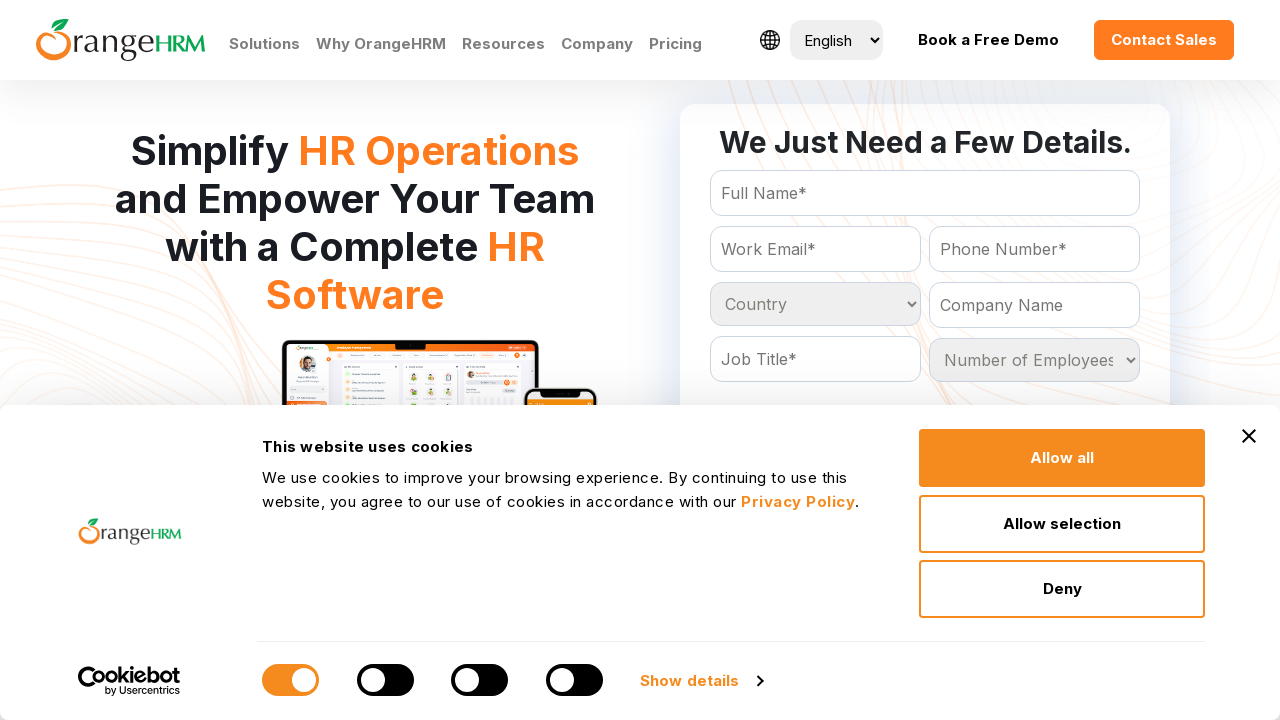

Retrieved option at index 55
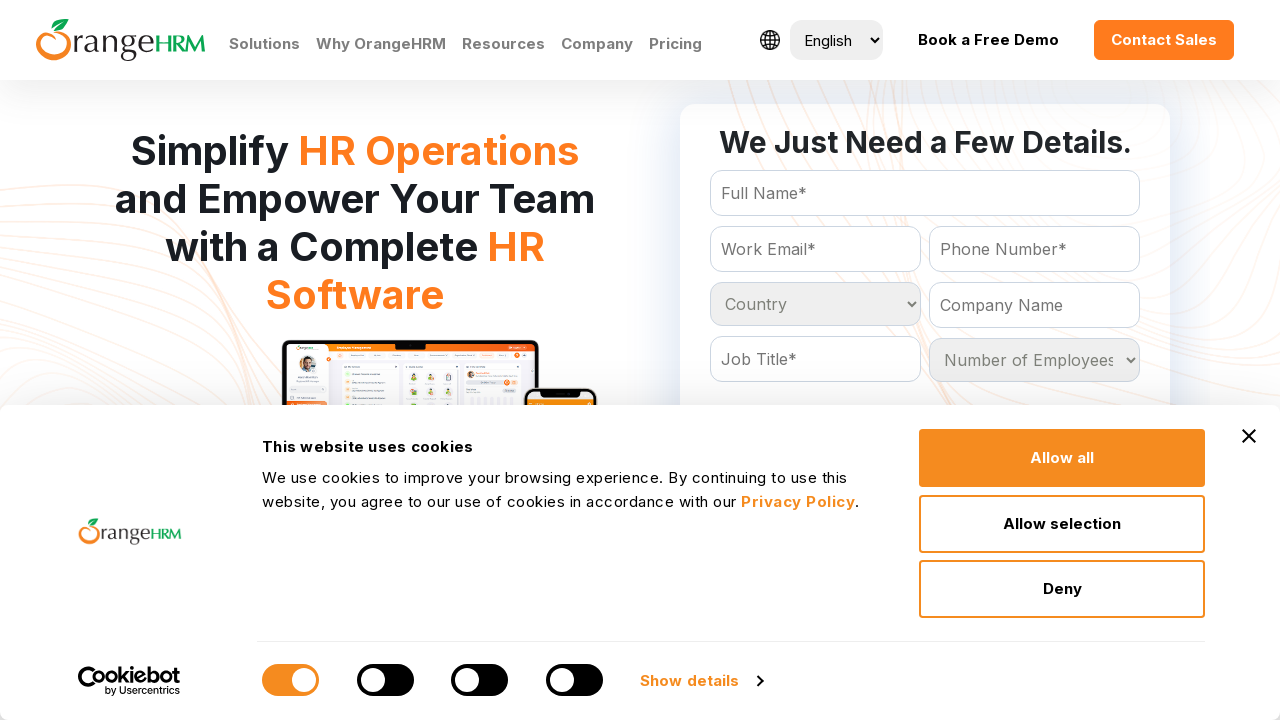

Extracted text content: 'Denmark
	'
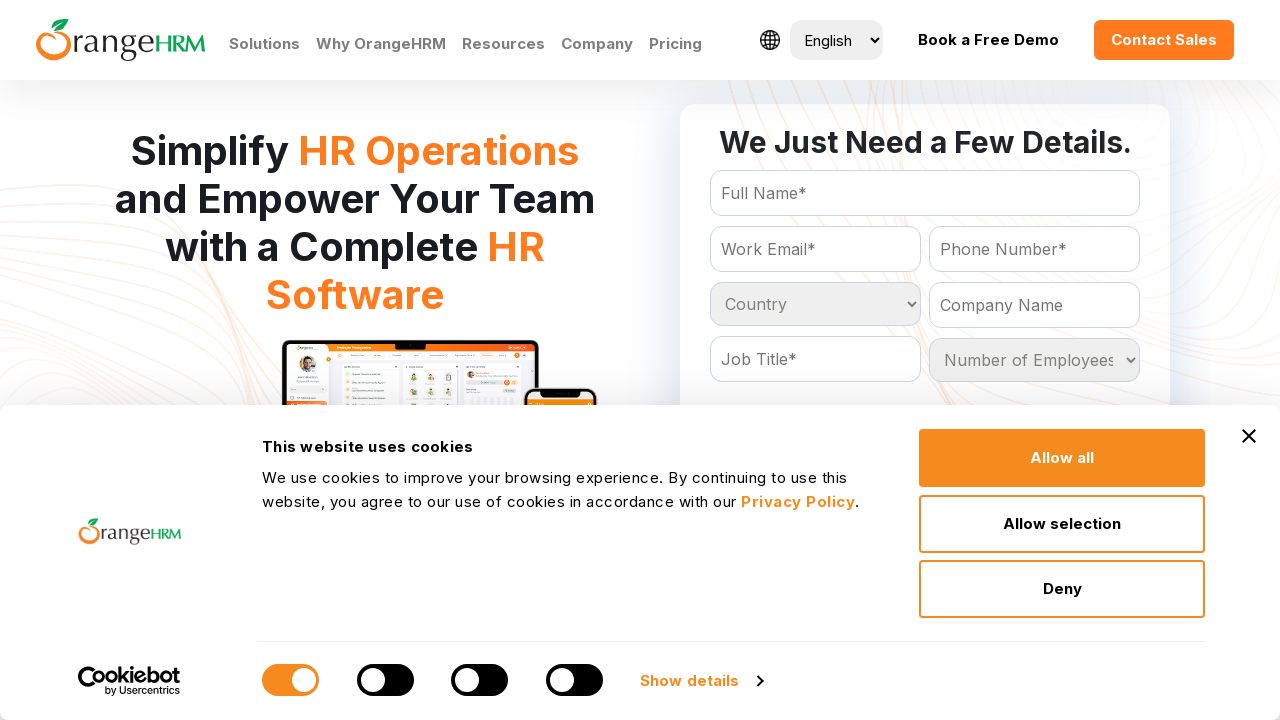

Retrieved option at index 56
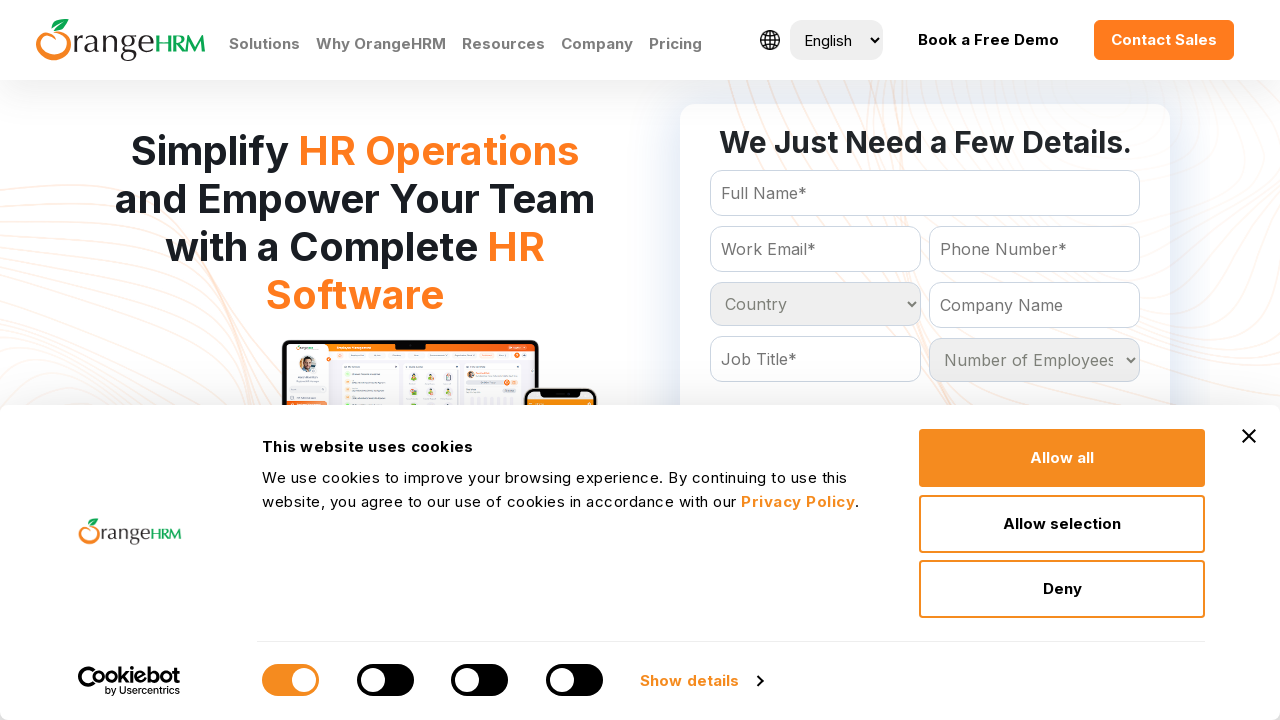

Extracted text content: 'Djibouti
	'
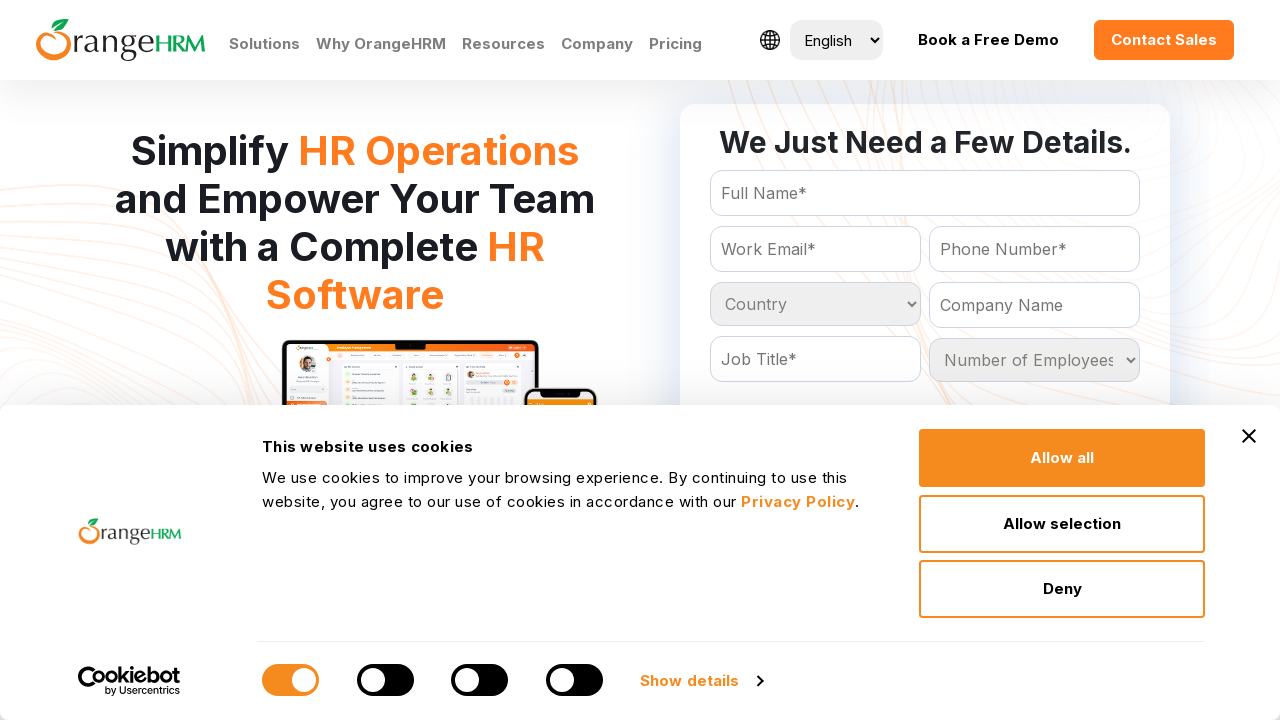

Retrieved option at index 57
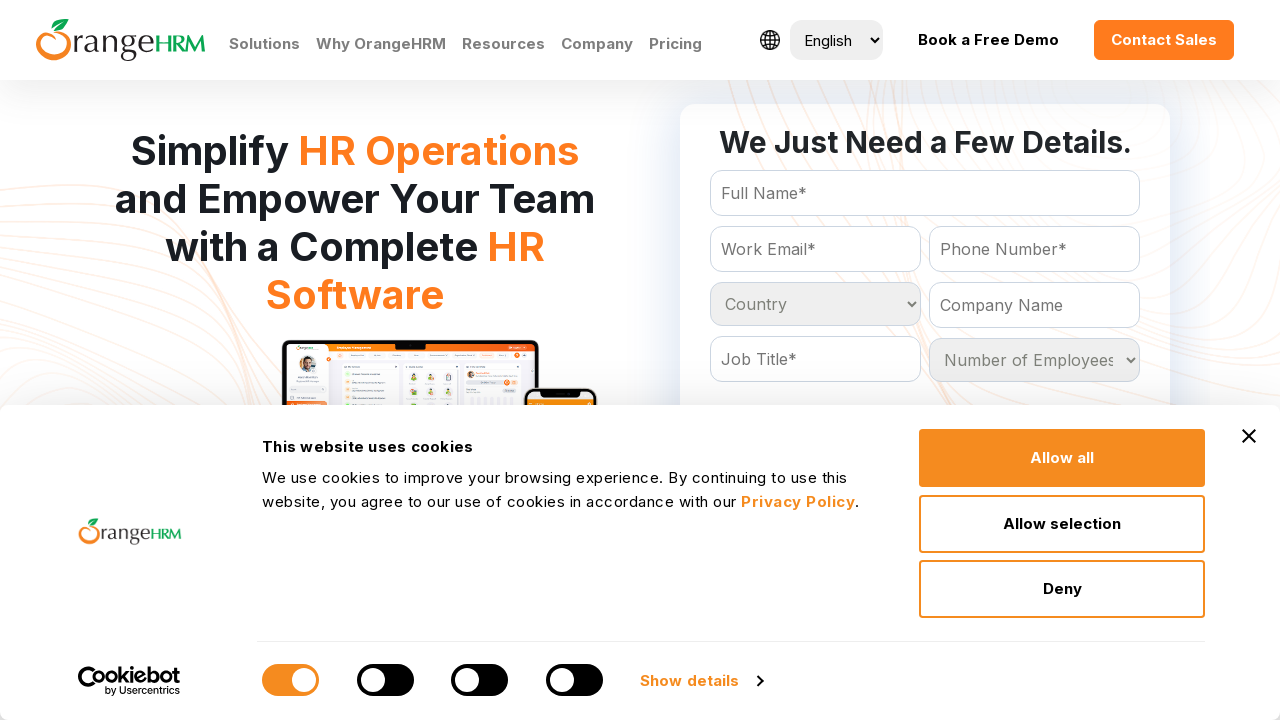

Extracted text content: 'Dominica
	'
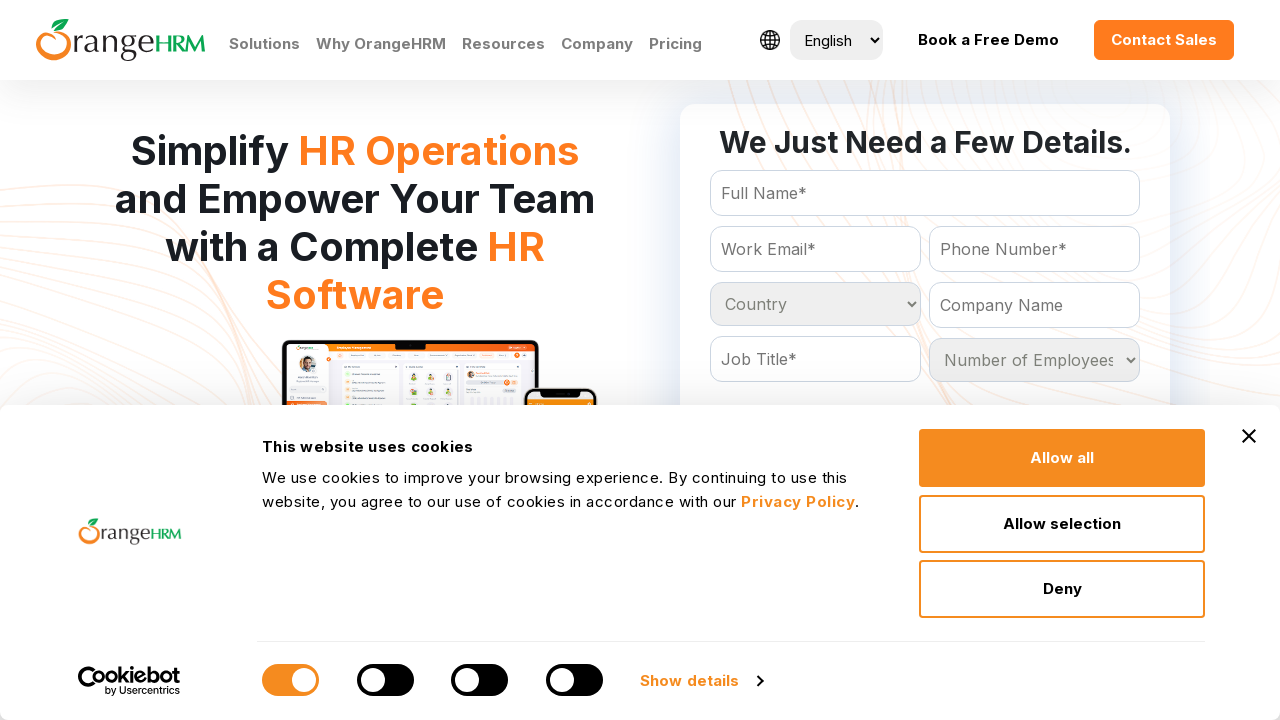

Retrieved option at index 58
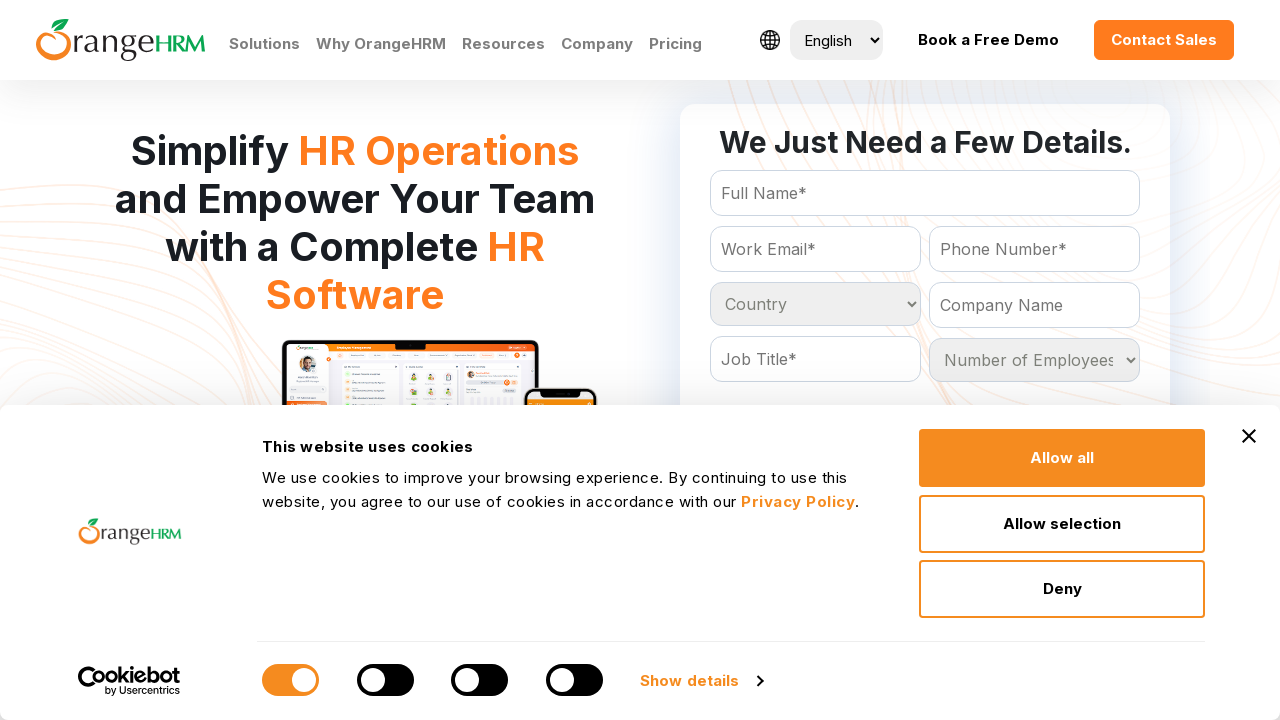

Extracted text content: 'Dominican Republic
	'
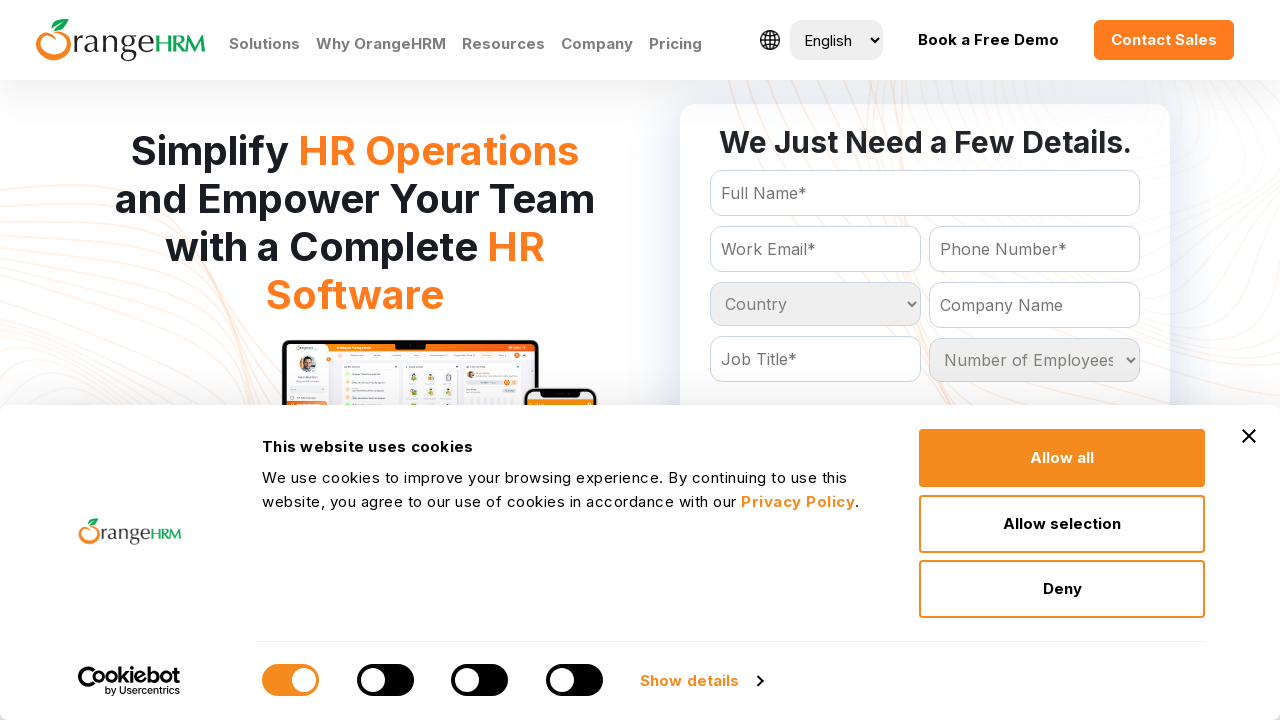

Retrieved option at index 59
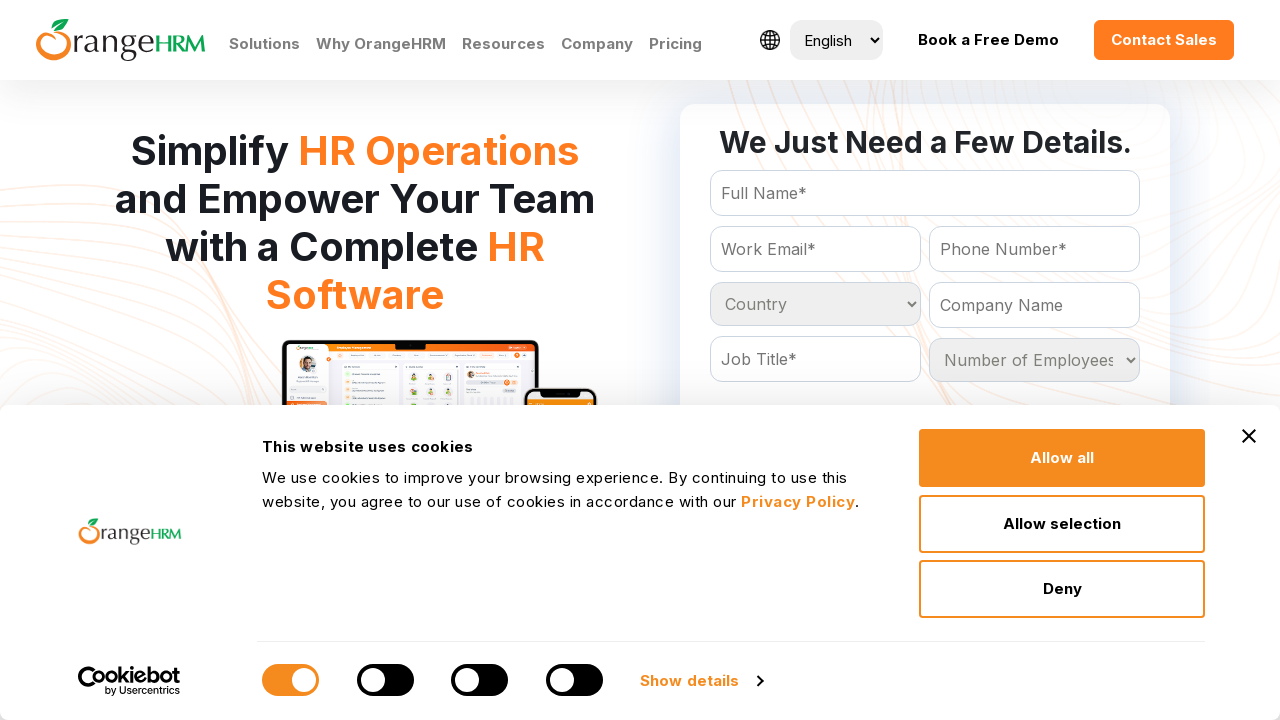

Extracted text content: 'East Timor
	'
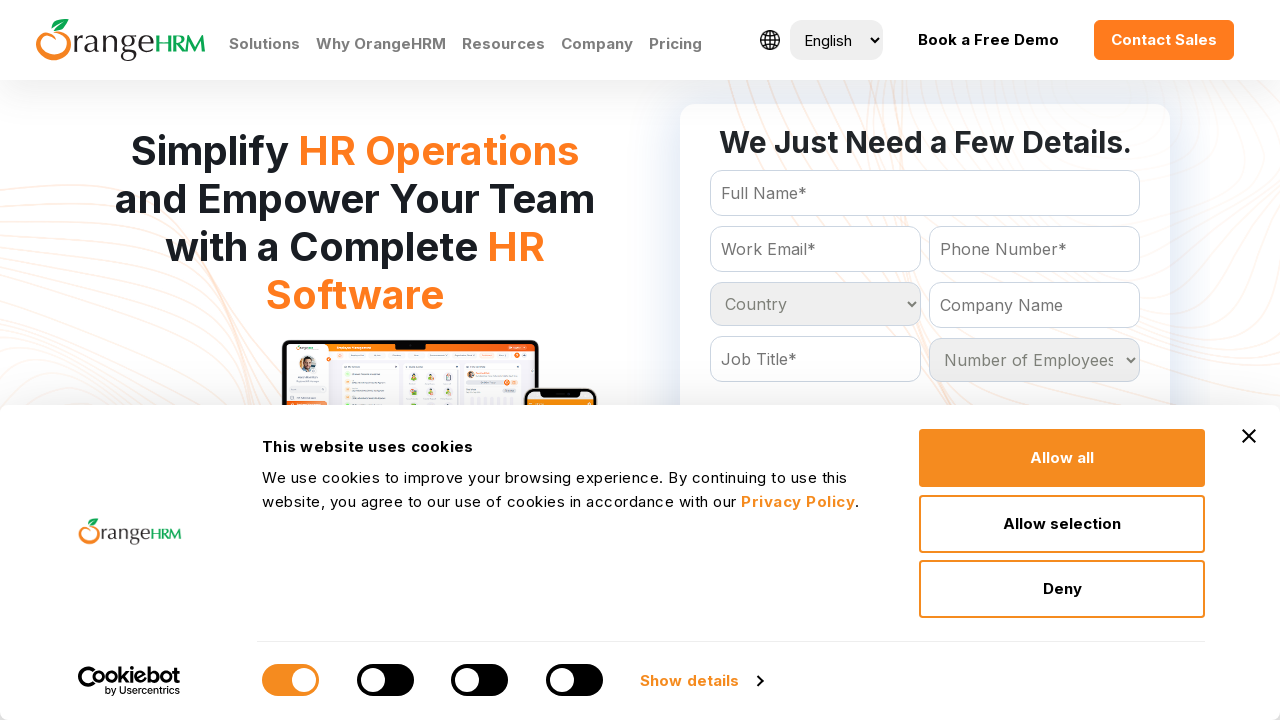

Retrieved option at index 60
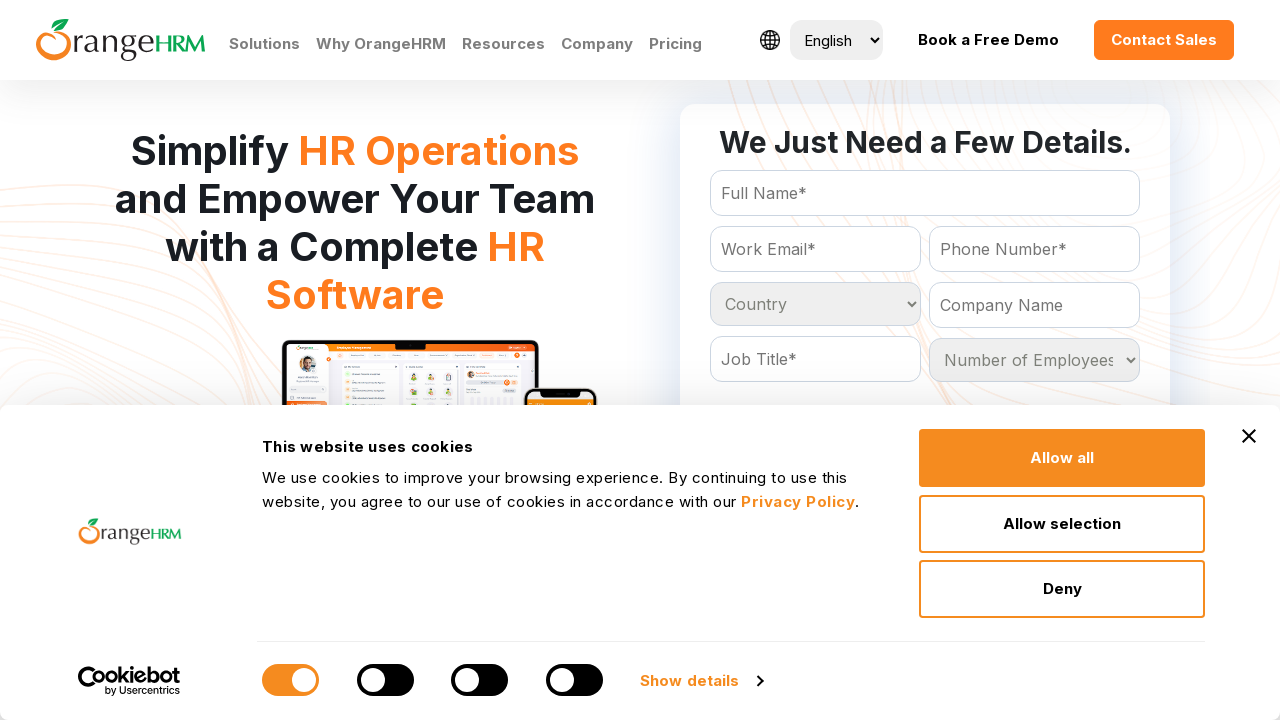

Extracted text content: 'Ecuador
	'
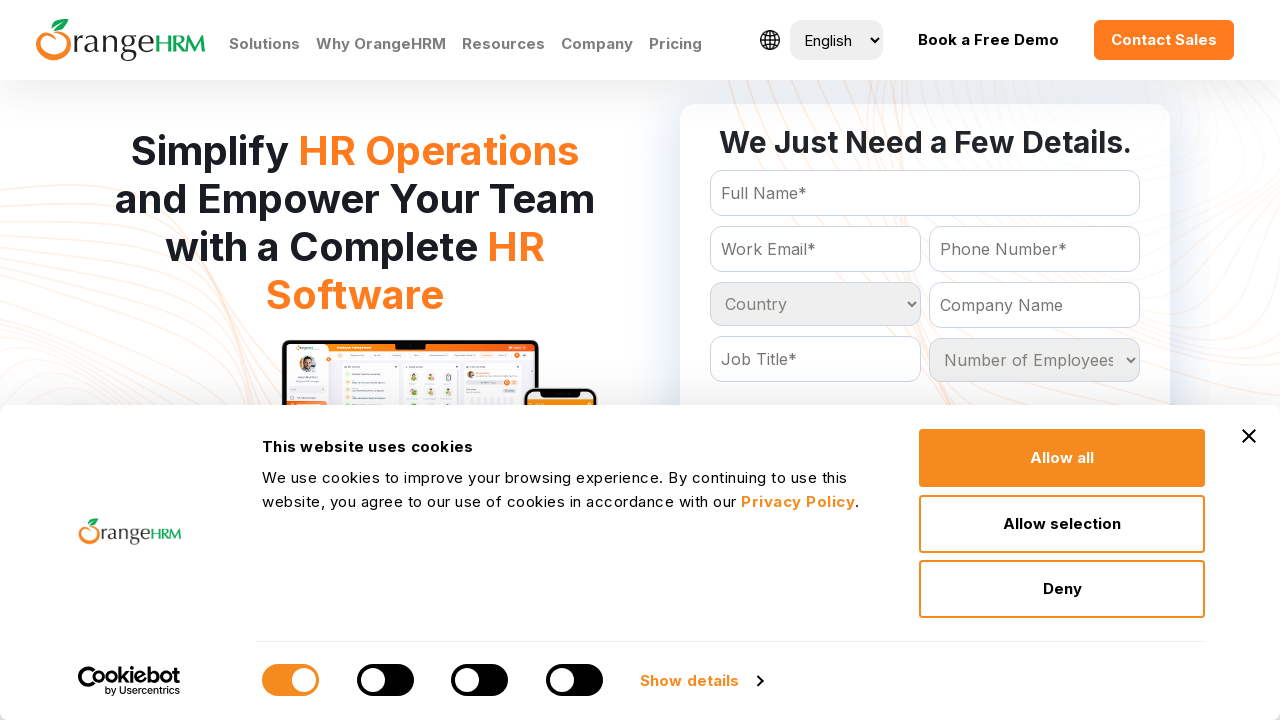

Retrieved option at index 61
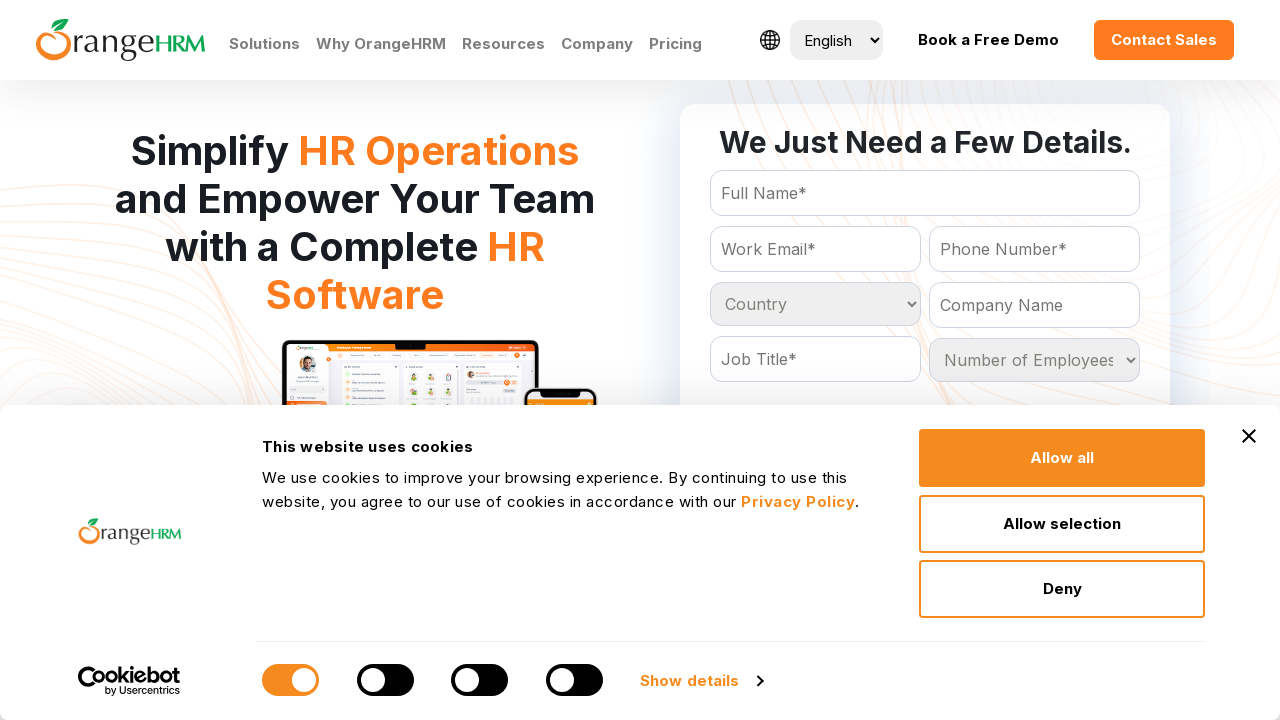

Extracted text content: 'Egypt
	'
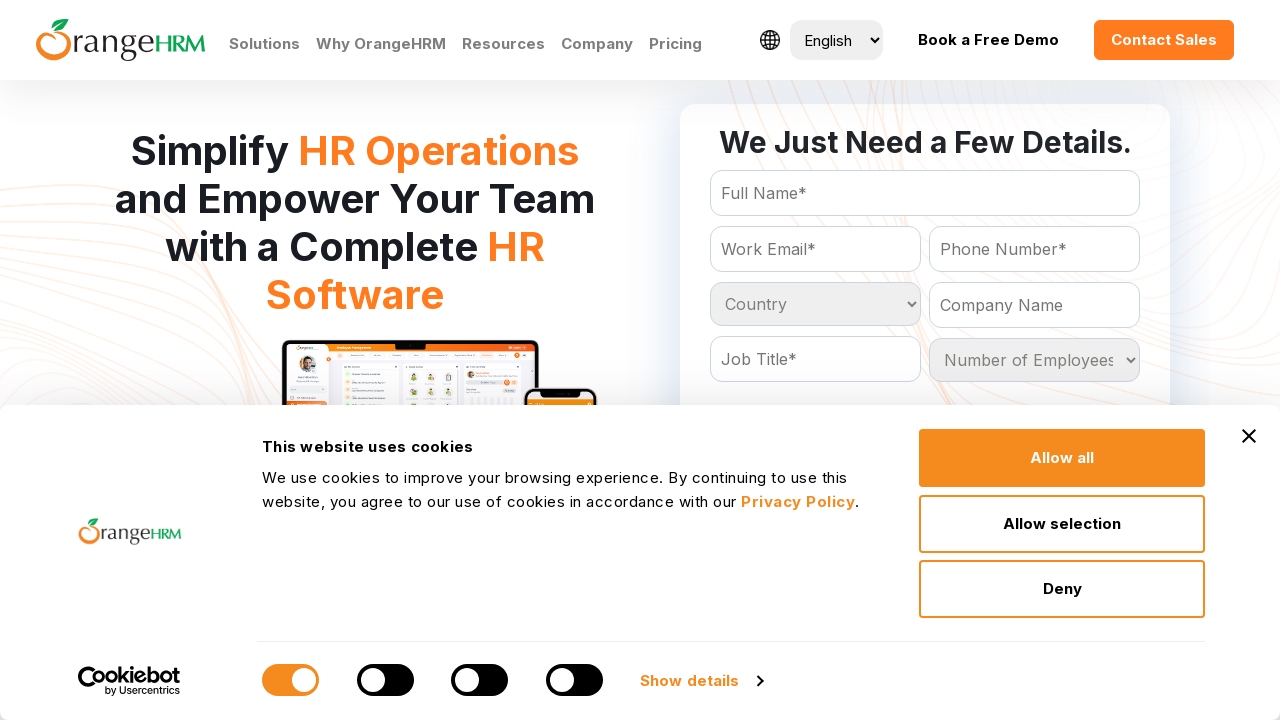

Retrieved option at index 62
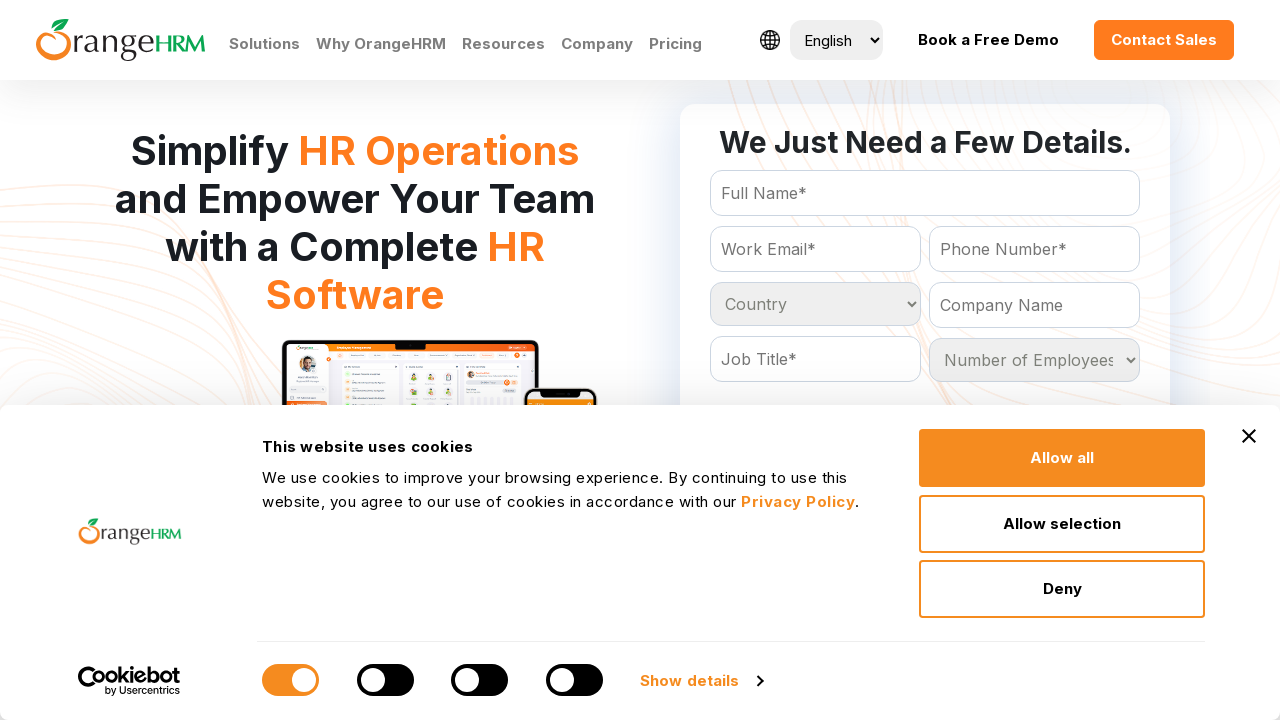

Extracted text content: 'El Salvador
	'
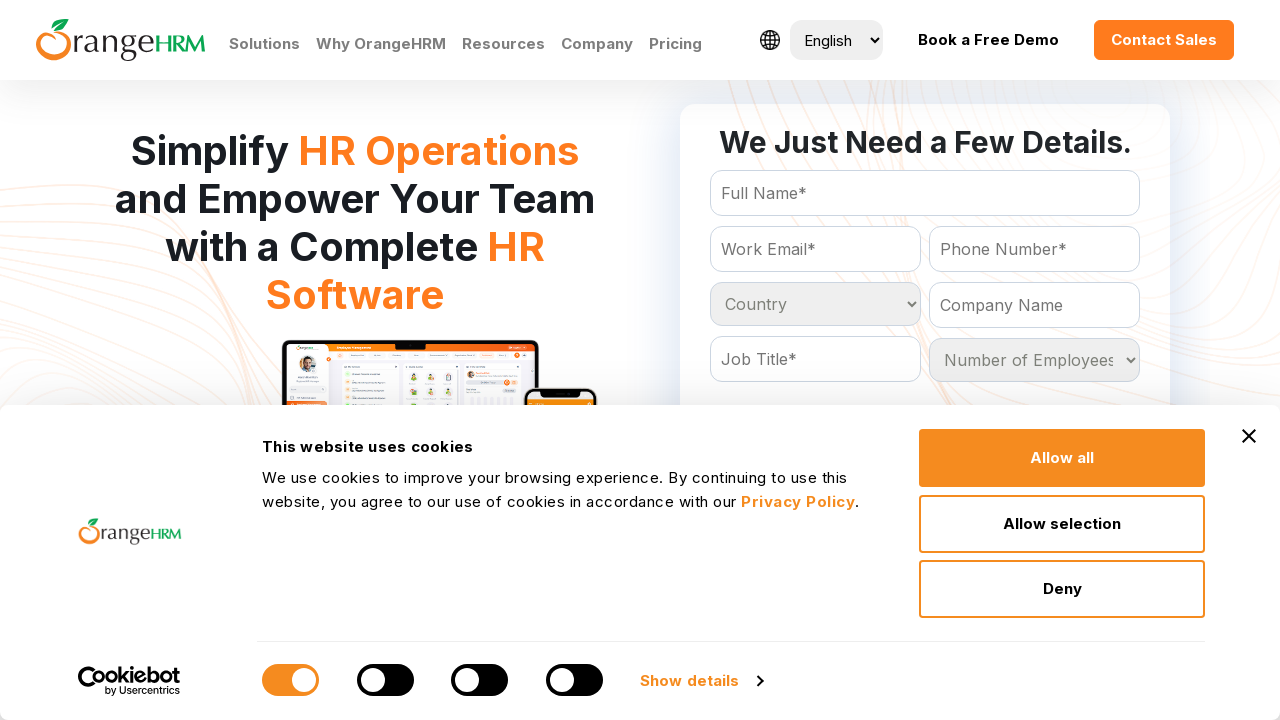

Retrieved option at index 63
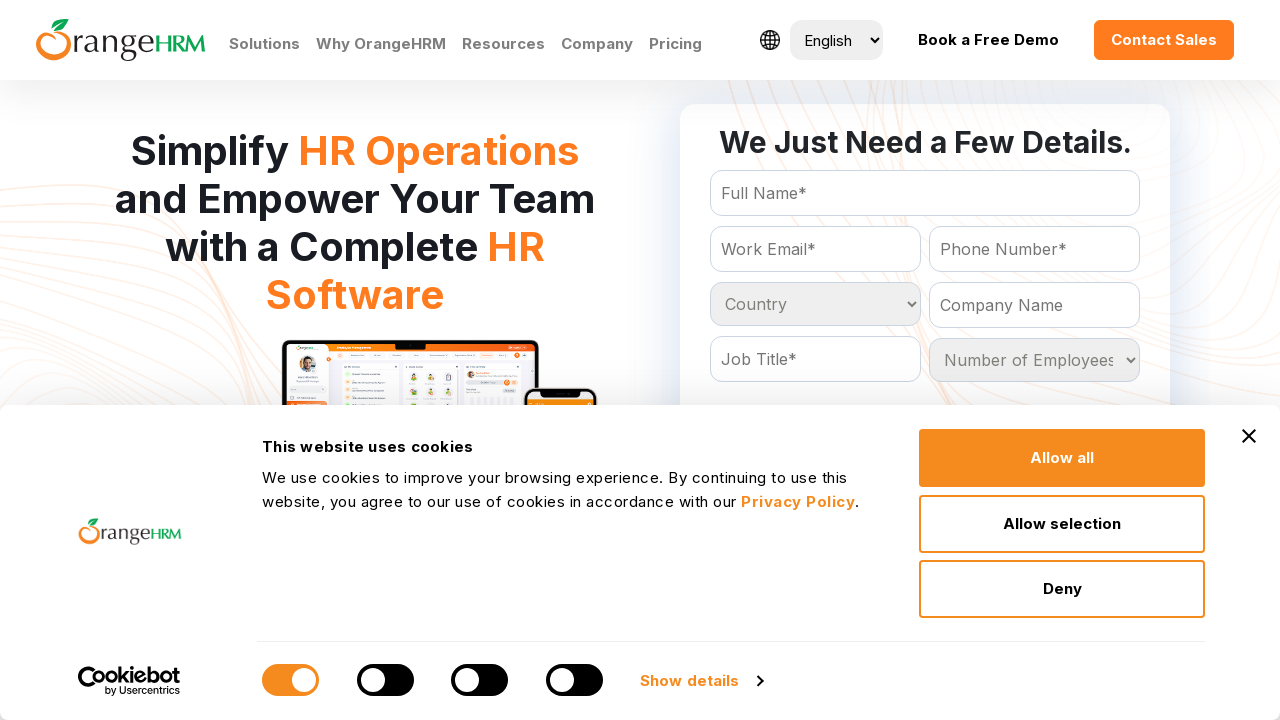

Extracted text content: 'Equatorial Guinea
	'
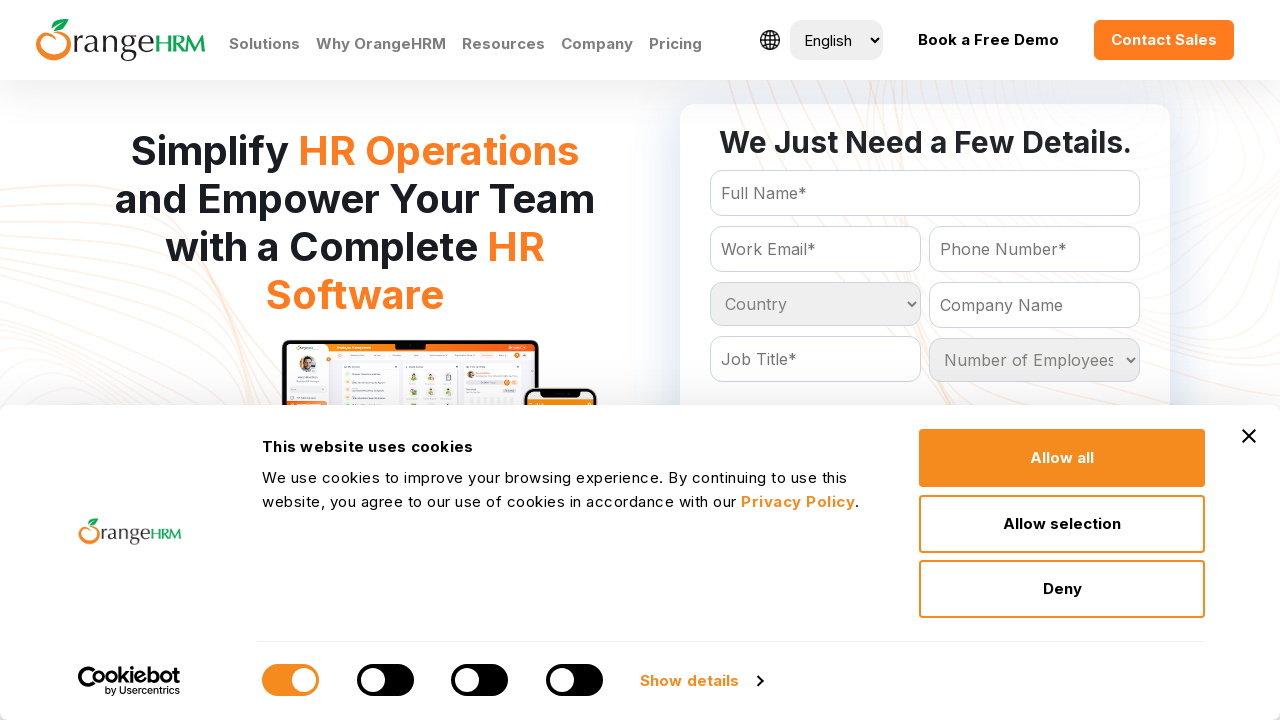

Retrieved option at index 64
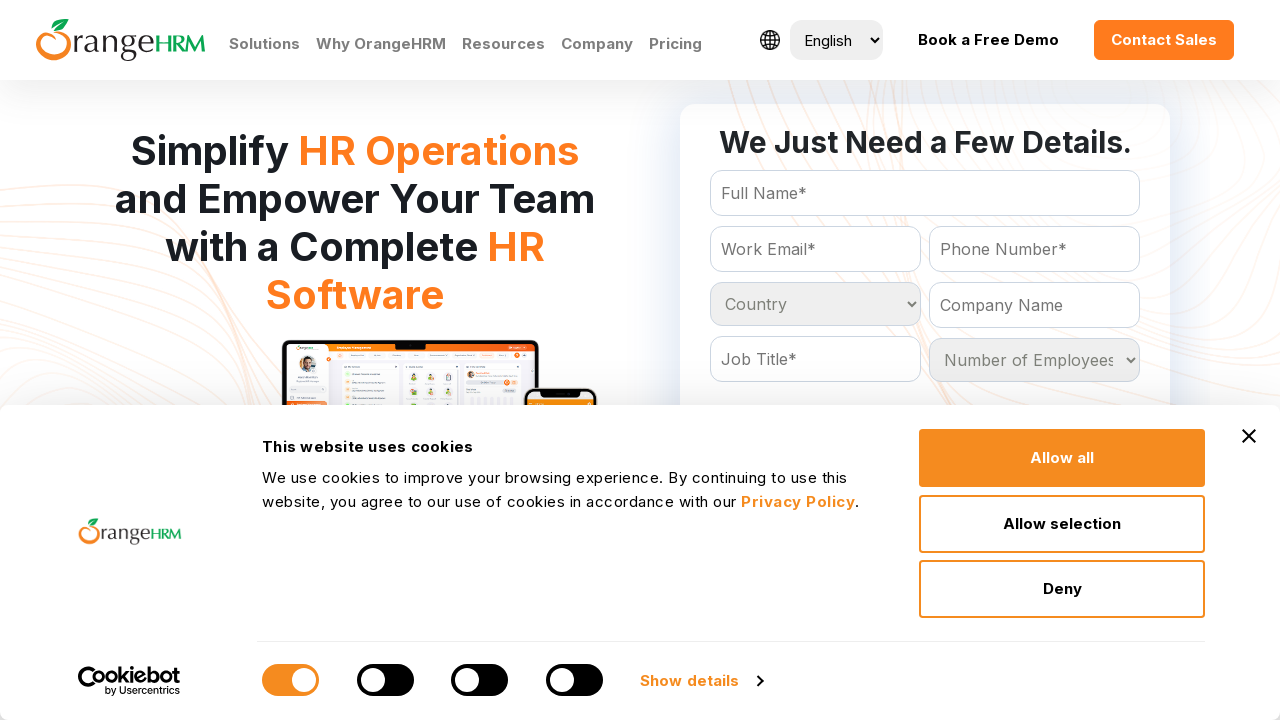

Extracted text content: 'Eritrea
	'
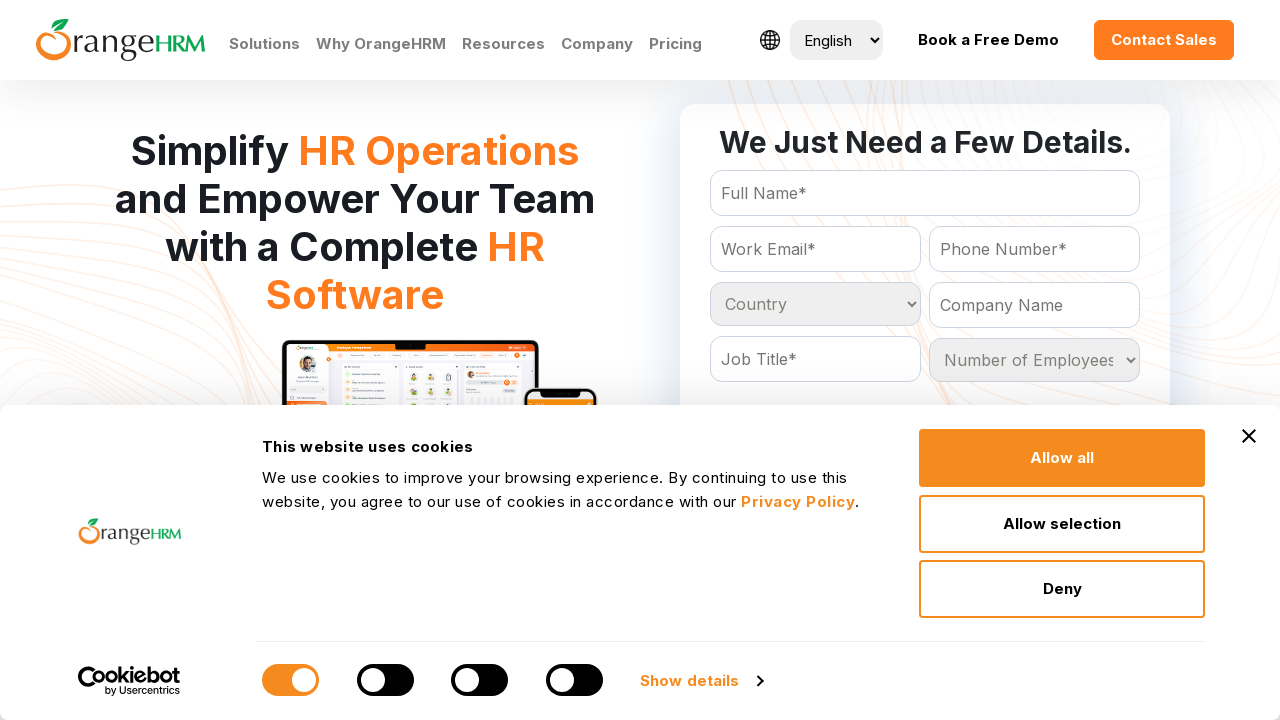

Retrieved option at index 65
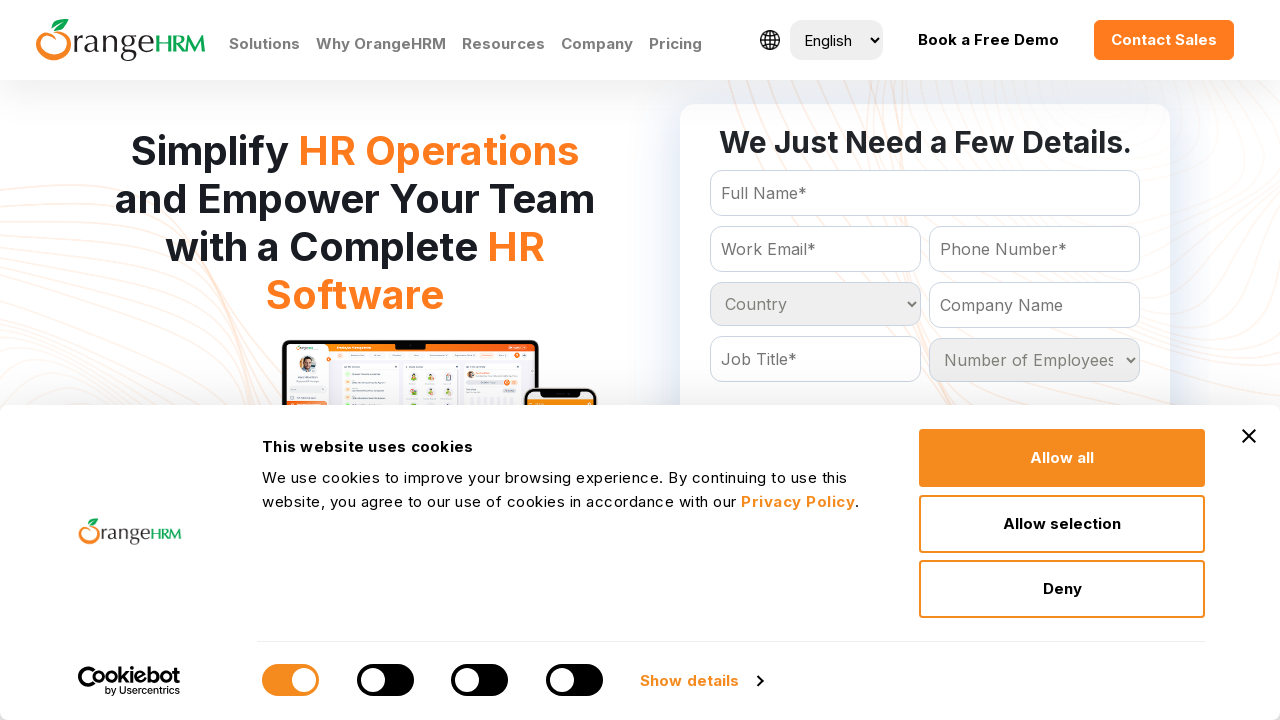

Extracted text content: 'Estonia
	'
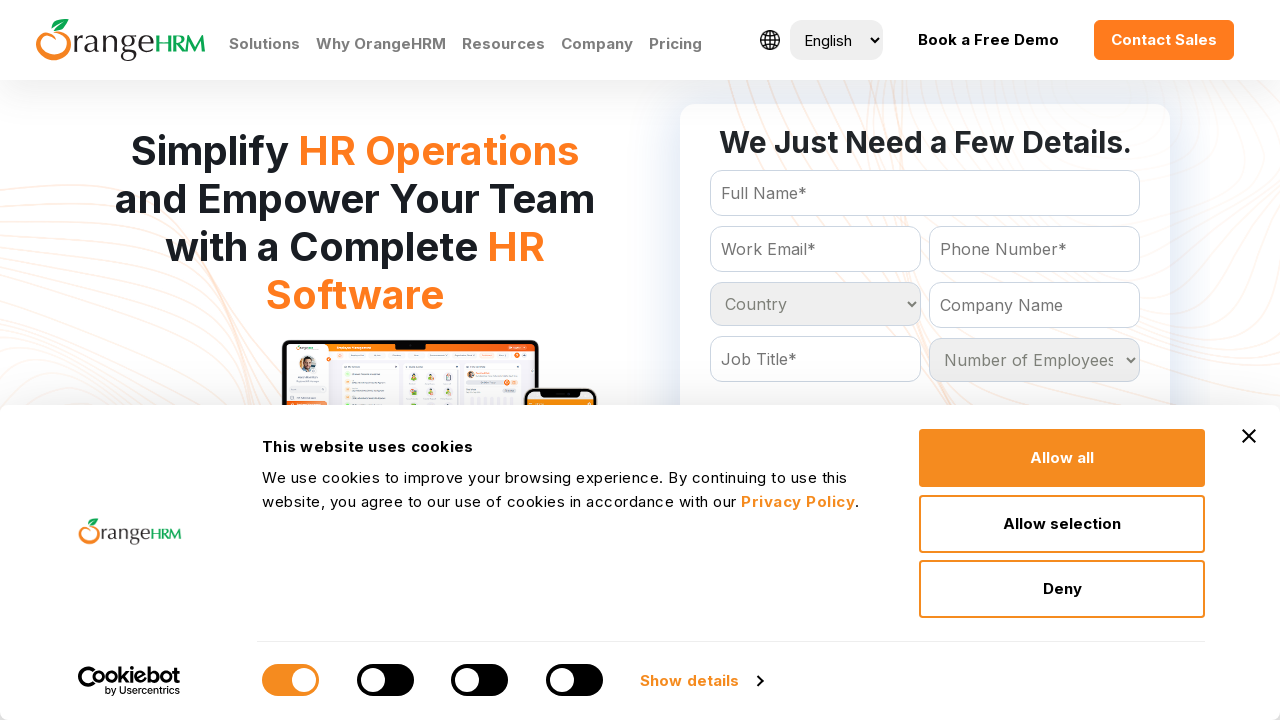

Retrieved option at index 66
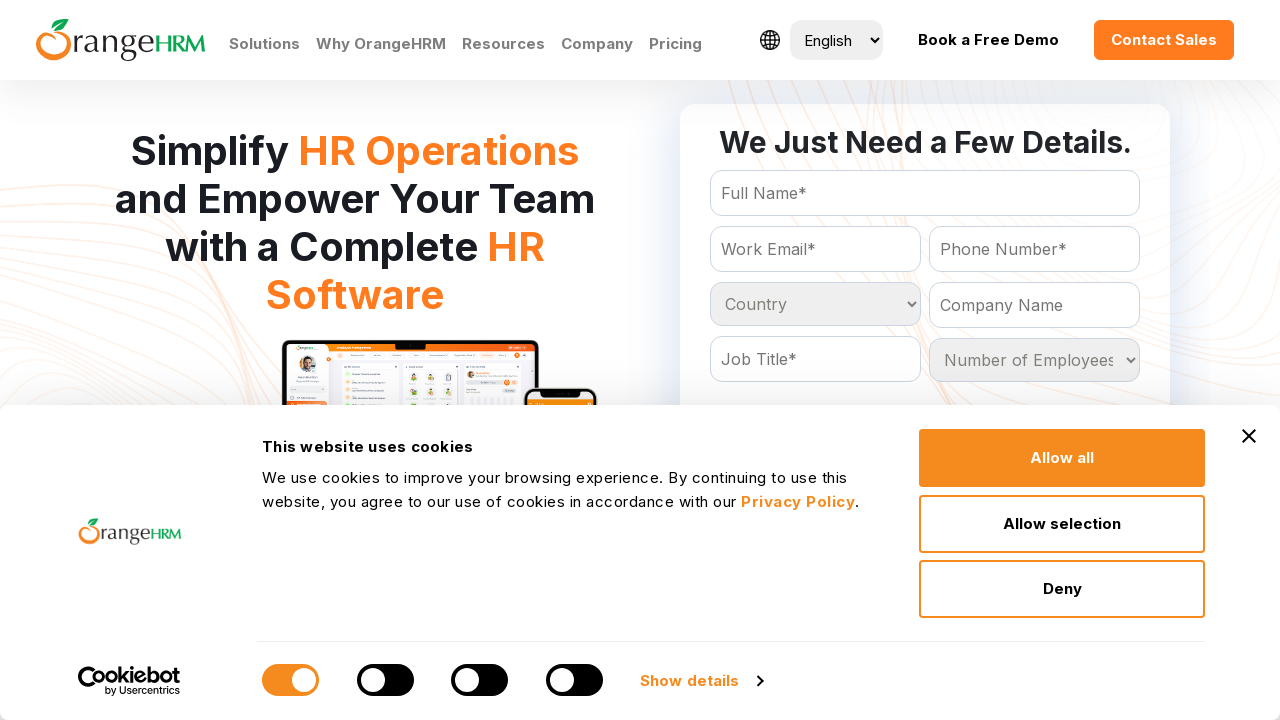

Extracted text content: 'Ethiopia
	'
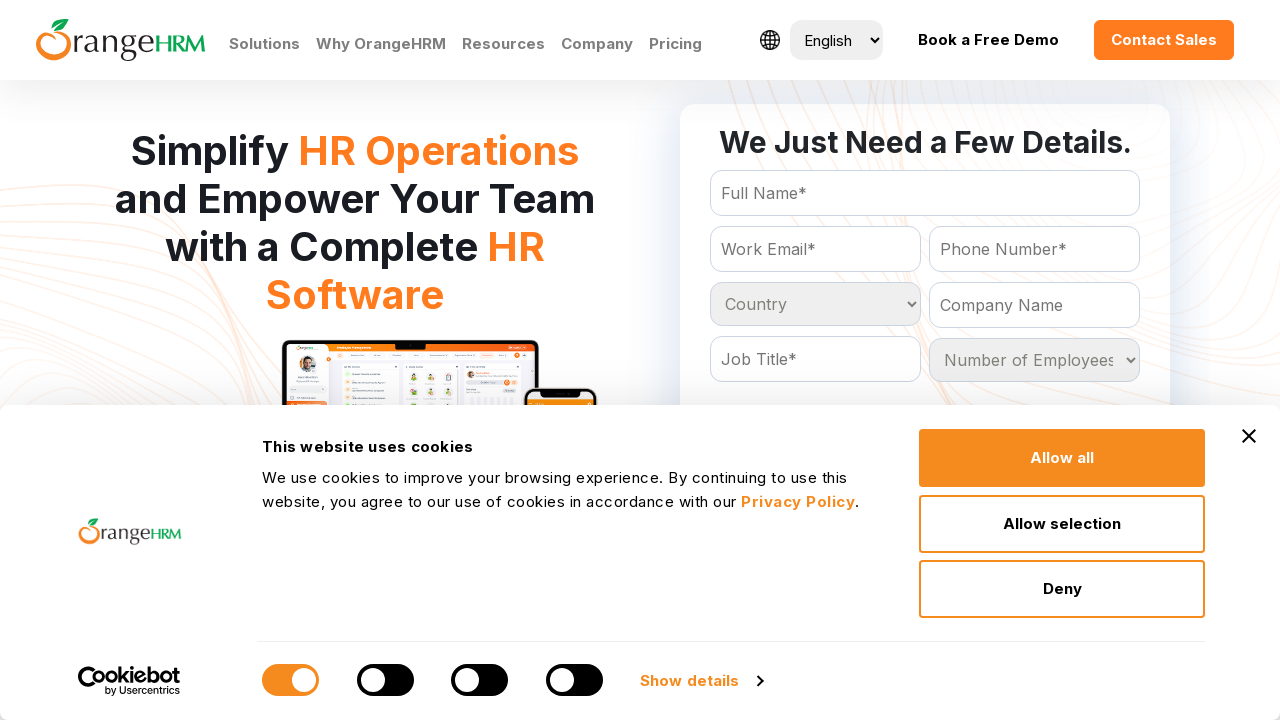

Retrieved option at index 67
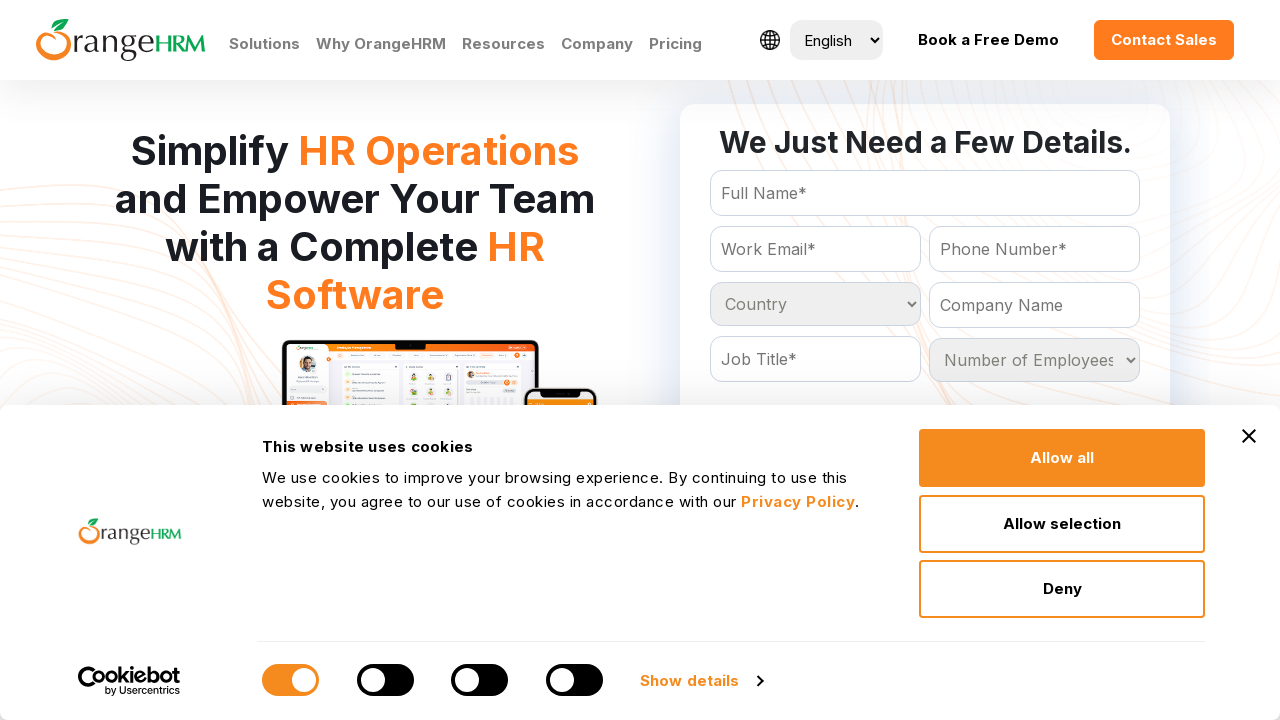

Extracted text content: 'Falkland Islands (Malvinas)
	'
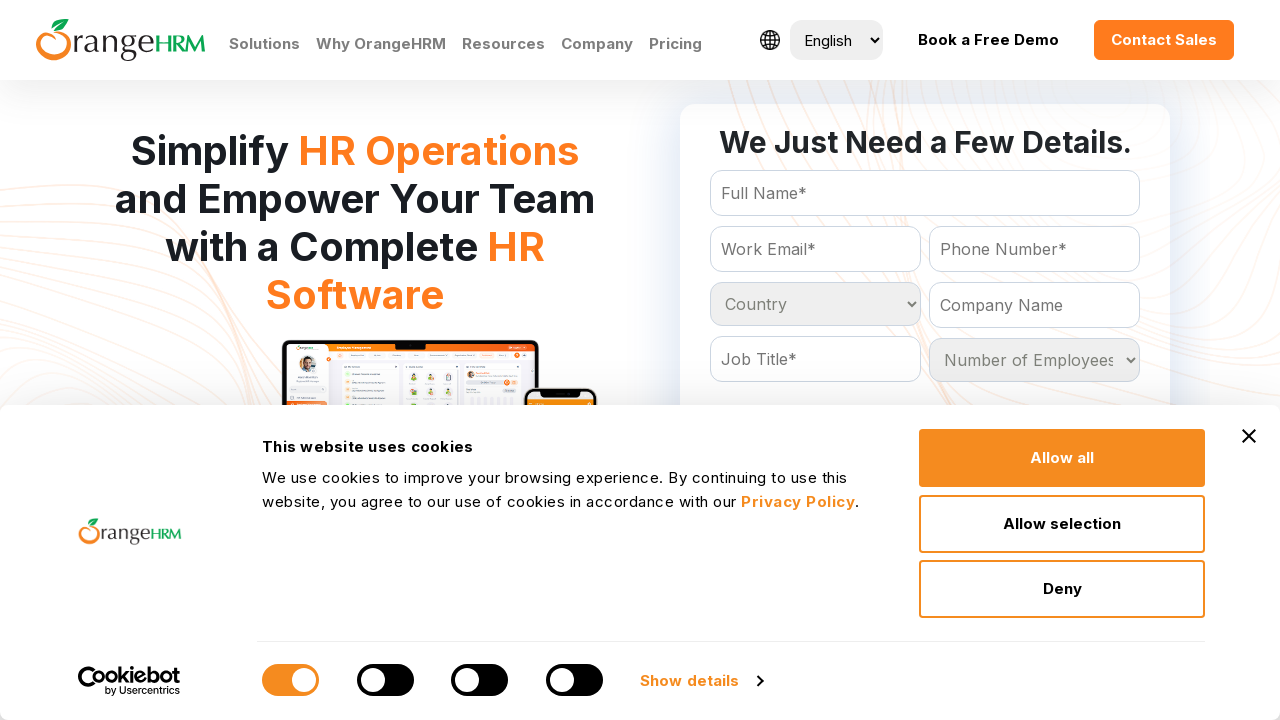

Retrieved option at index 68
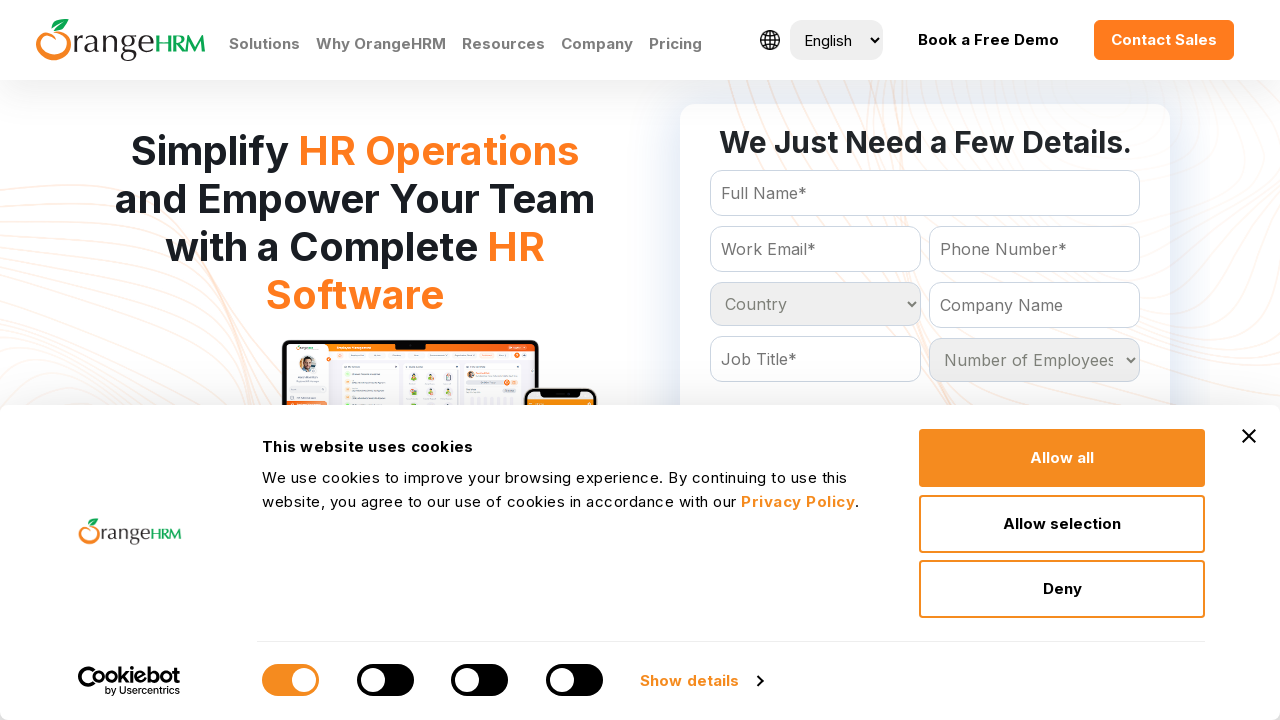

Extracted text content: 'Faroe Islands
	'
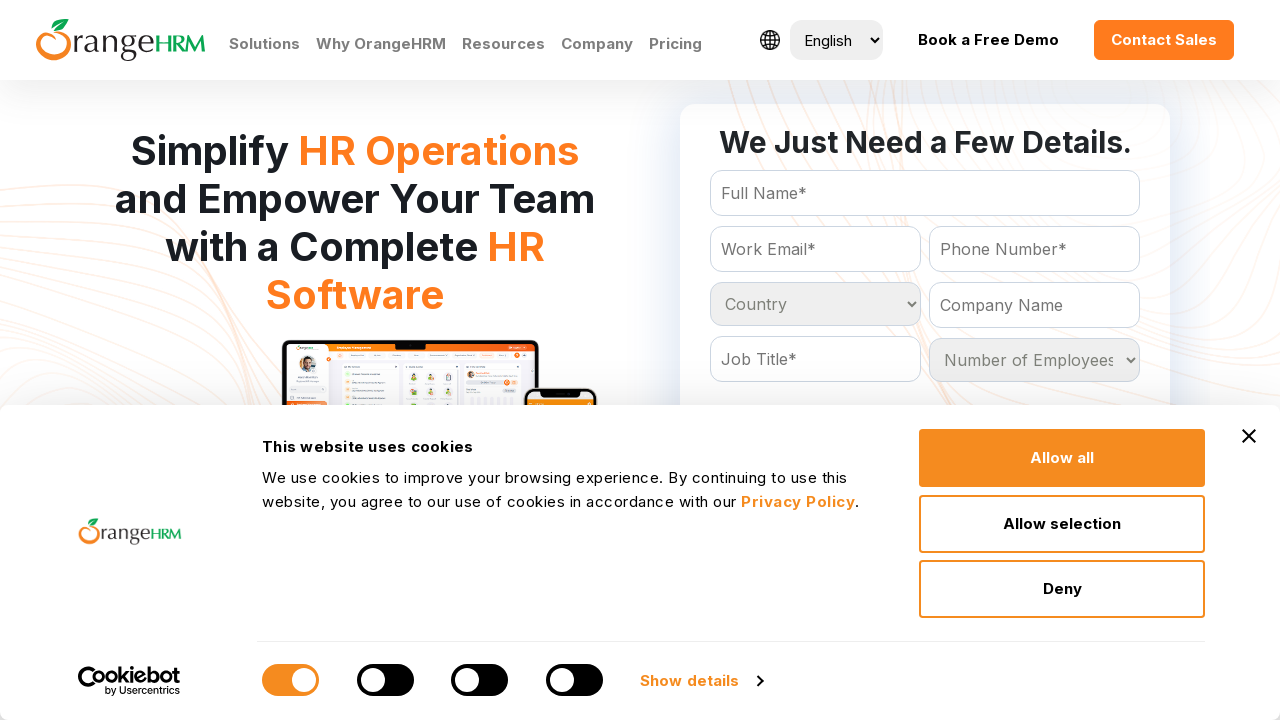

Retrieved option at index 69
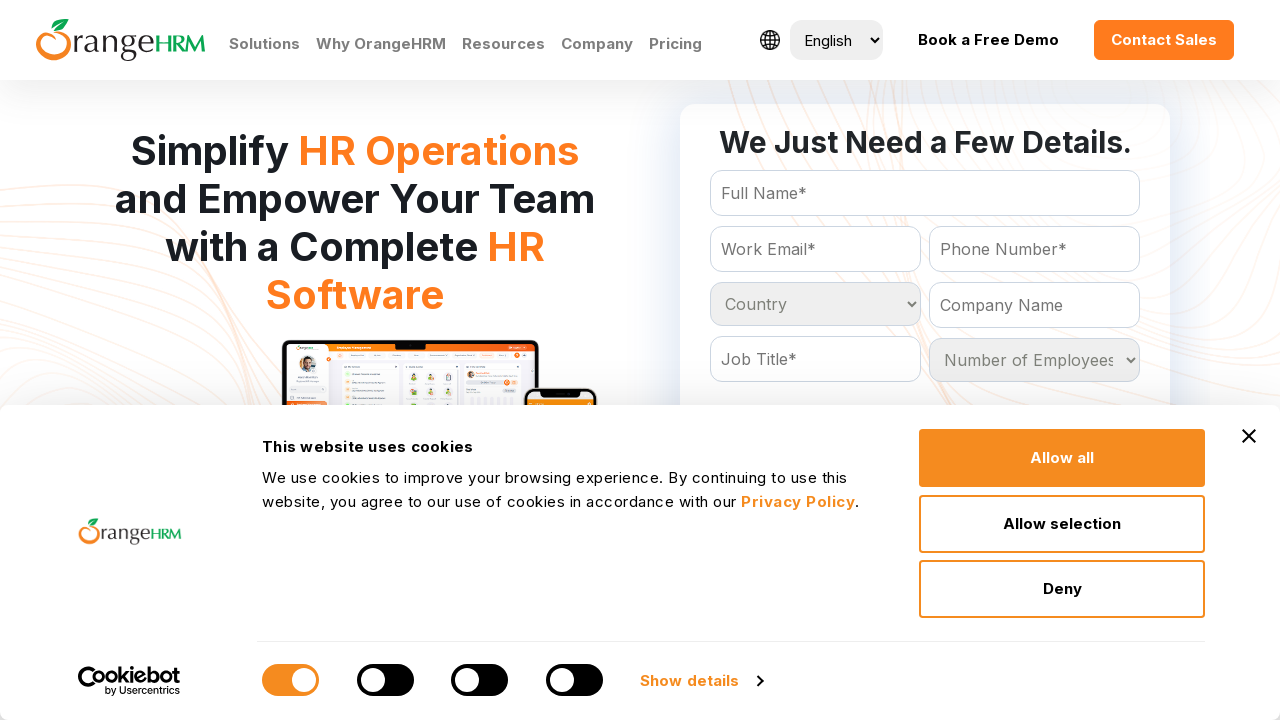

Extracted text content: 'Fiji
	'
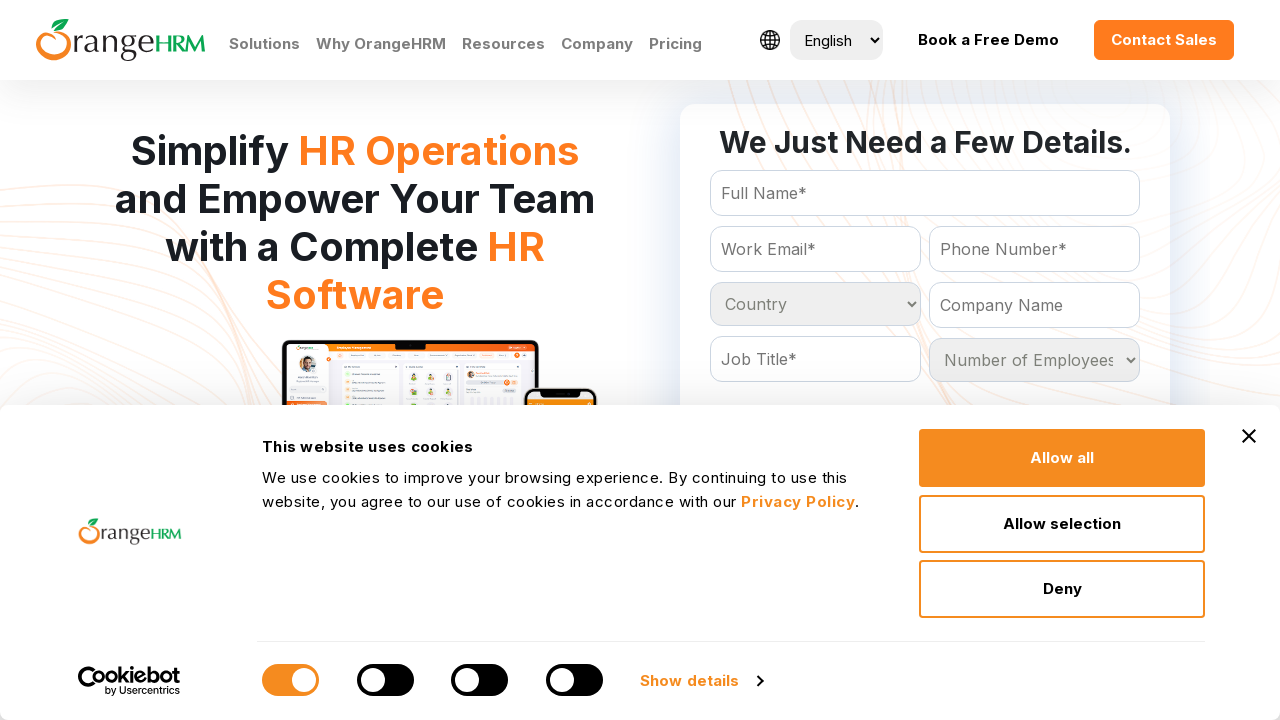

Retrieved option at index 70
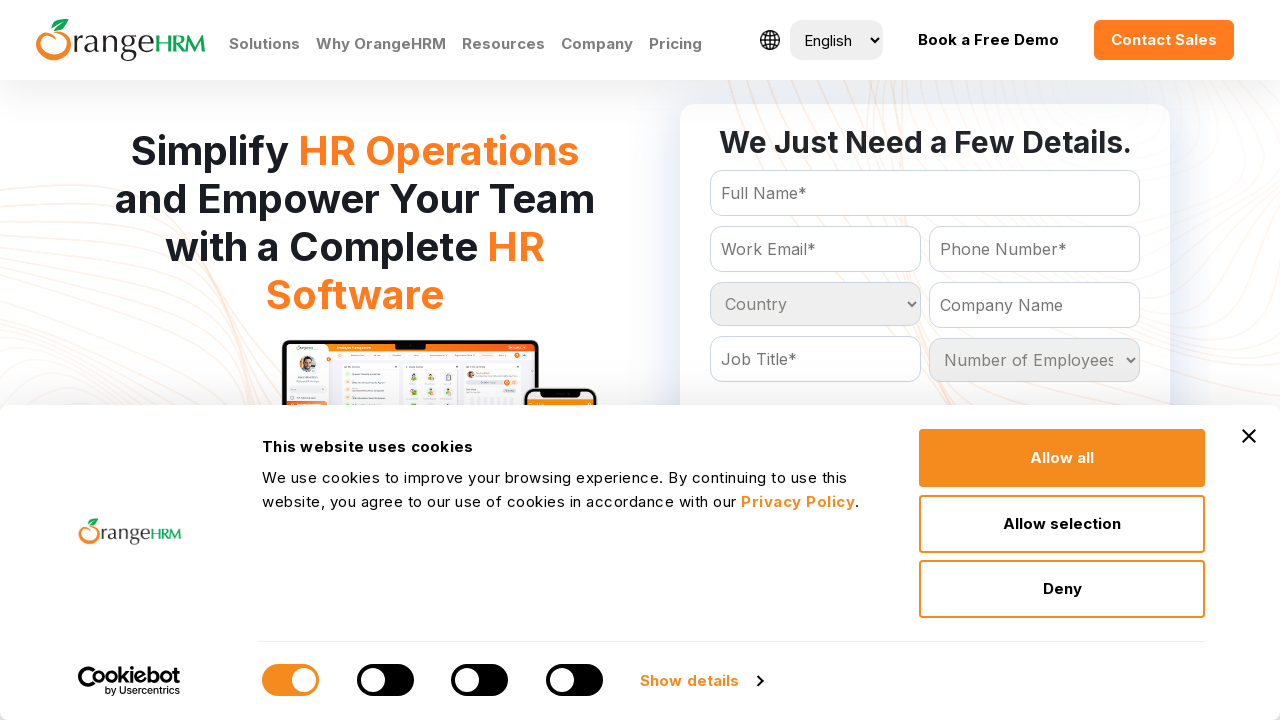

Extracted text content: 'Finland
	'
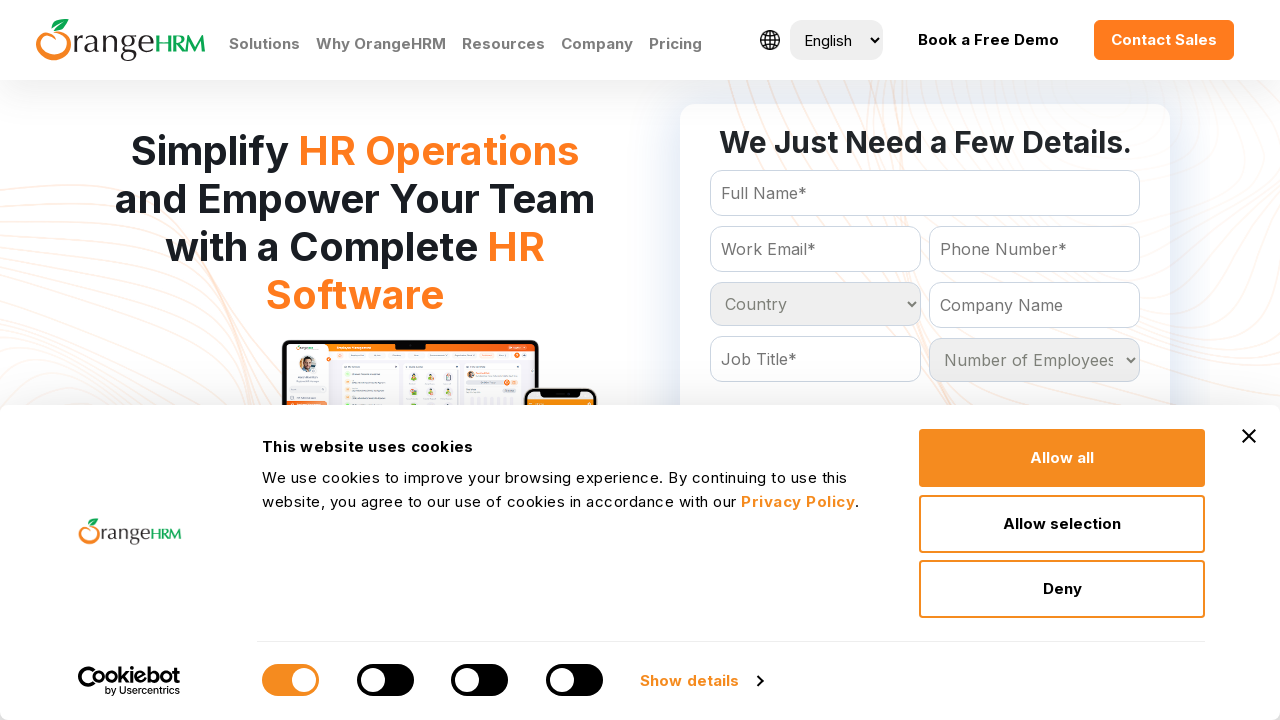

Retrieved option at index 71
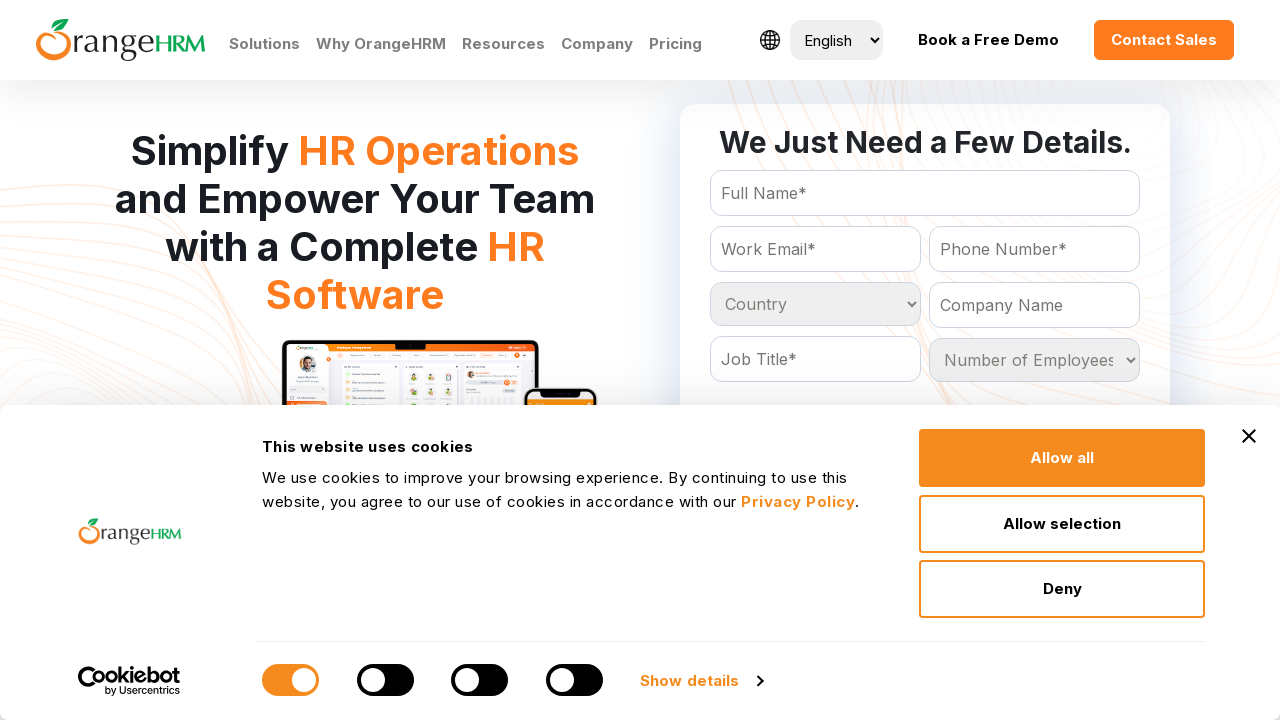

Extracted text content: 'France
	'
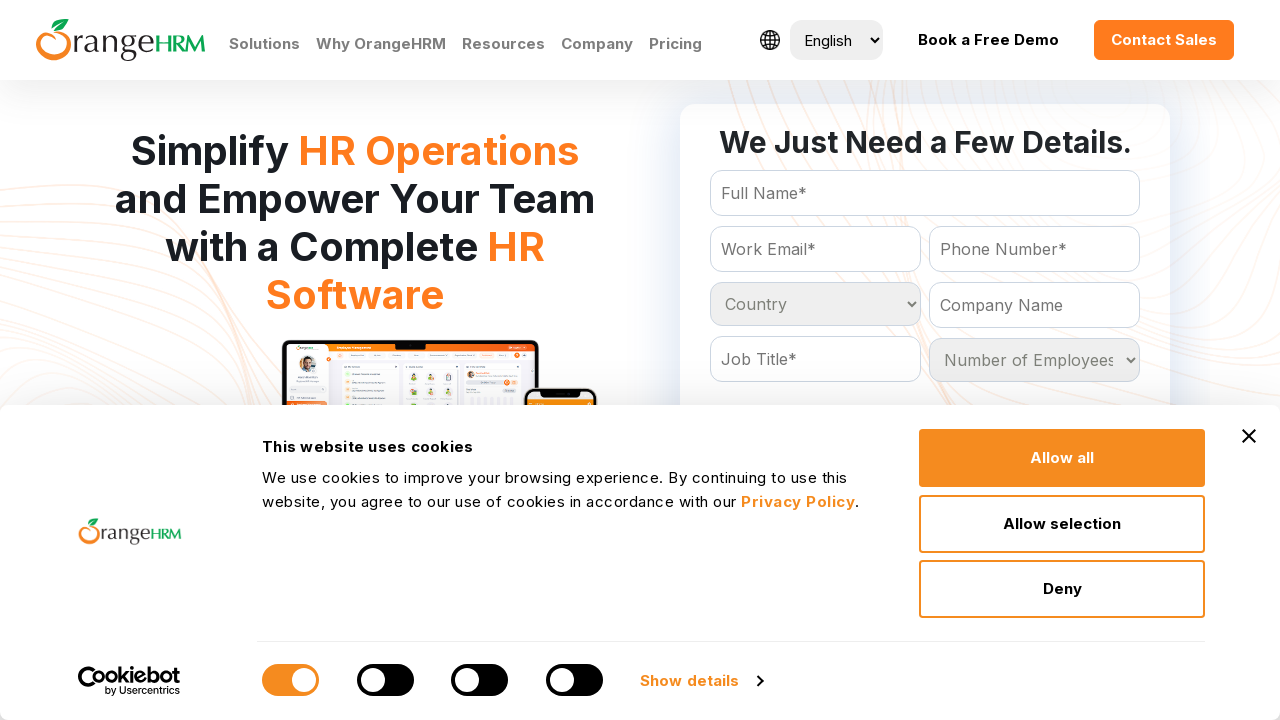

Retrieved option at index 72
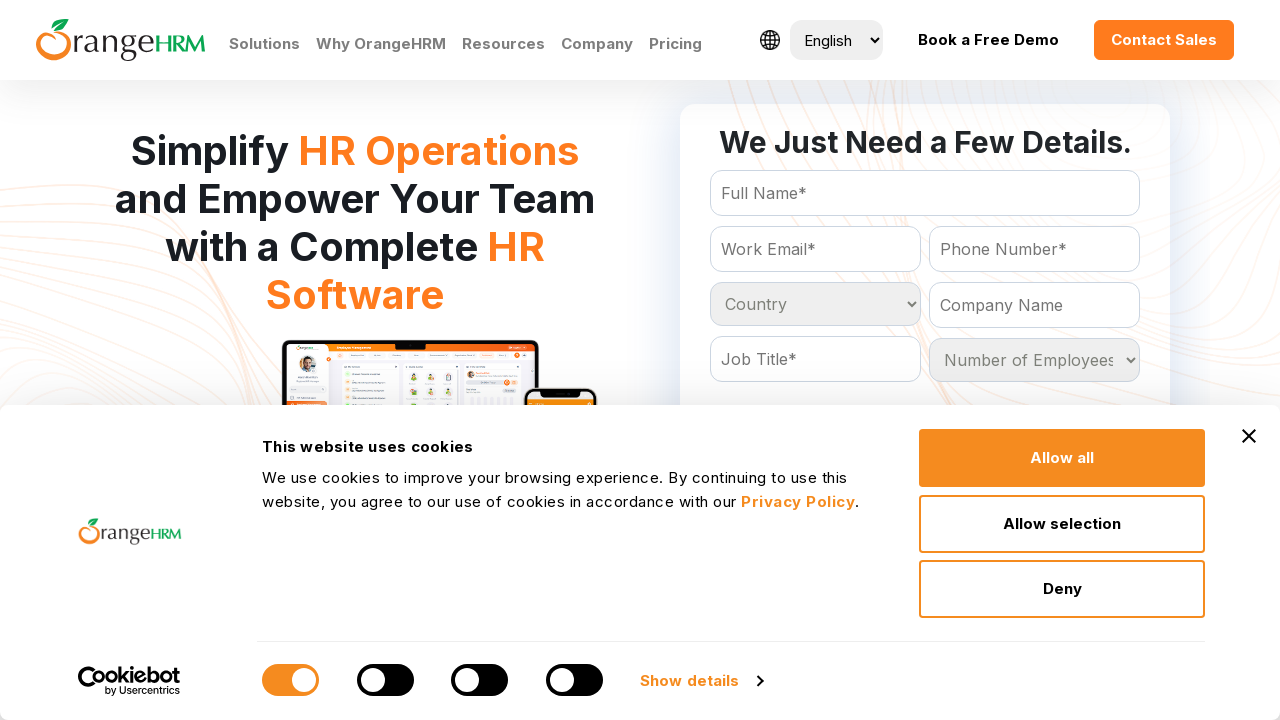

Extracted text content: 'French Guiana
	'
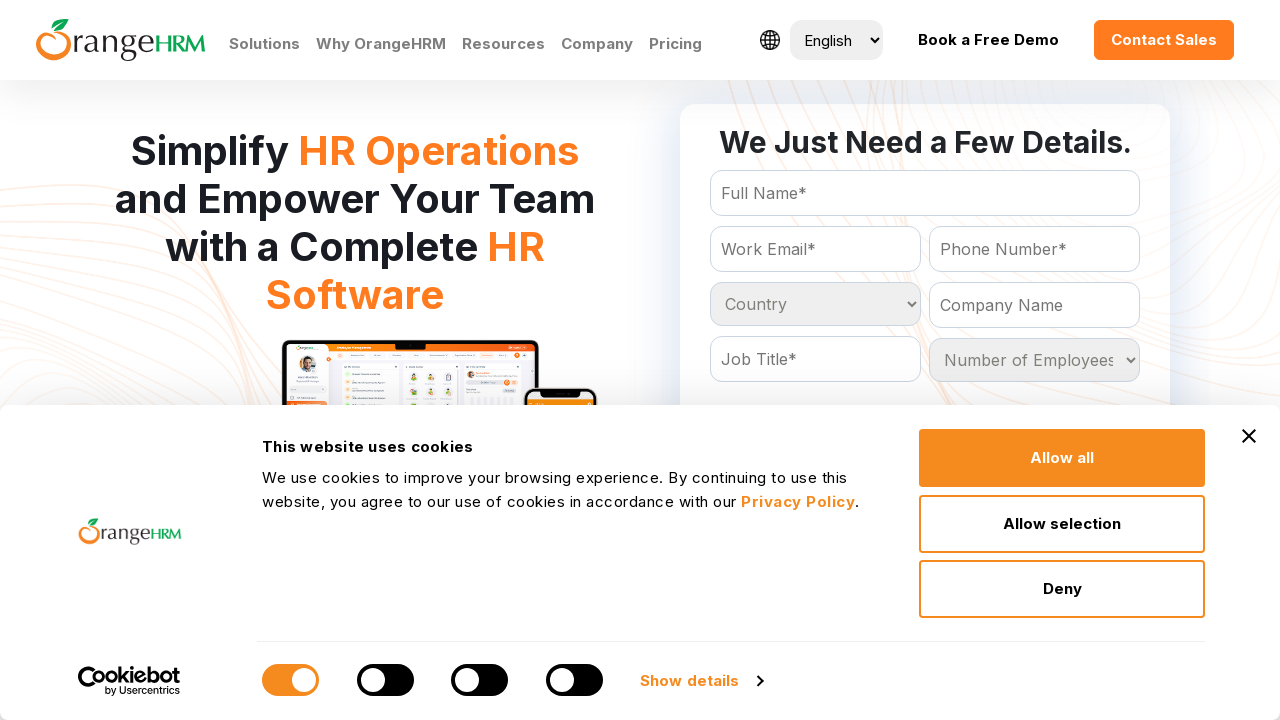

Retrieved option at index 73
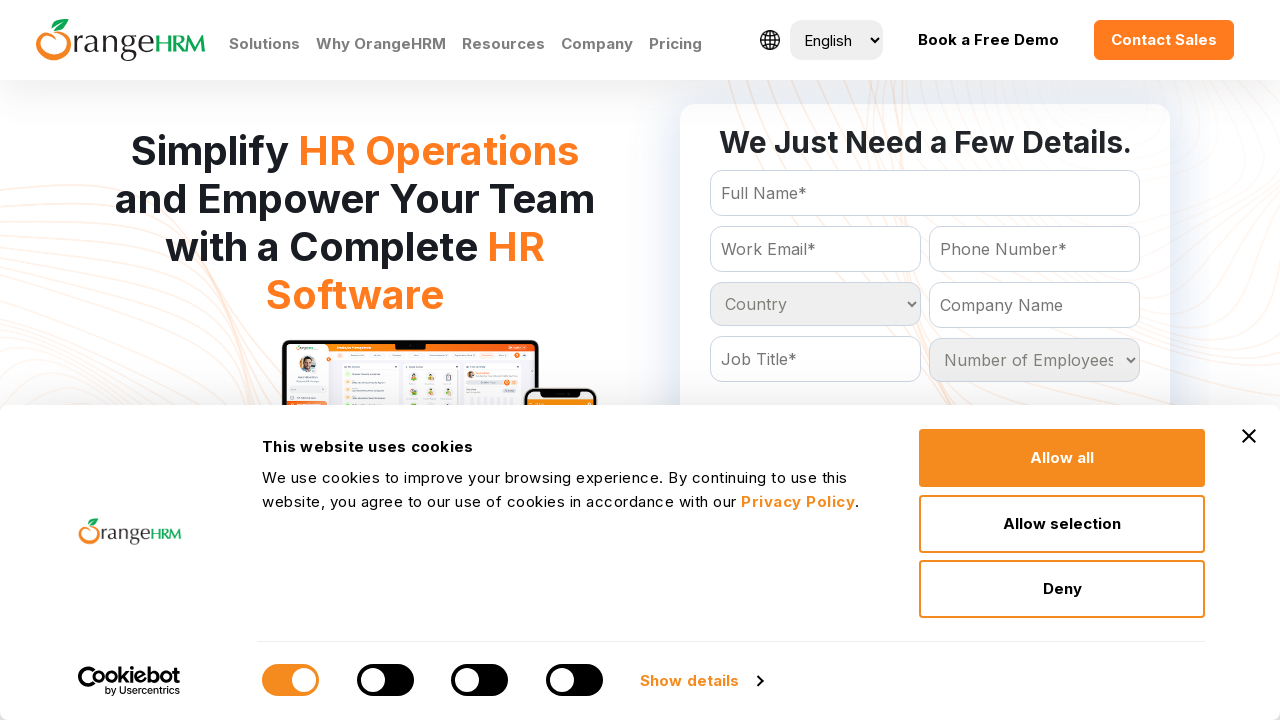

Extracted text content: 'French Polynesia
	'
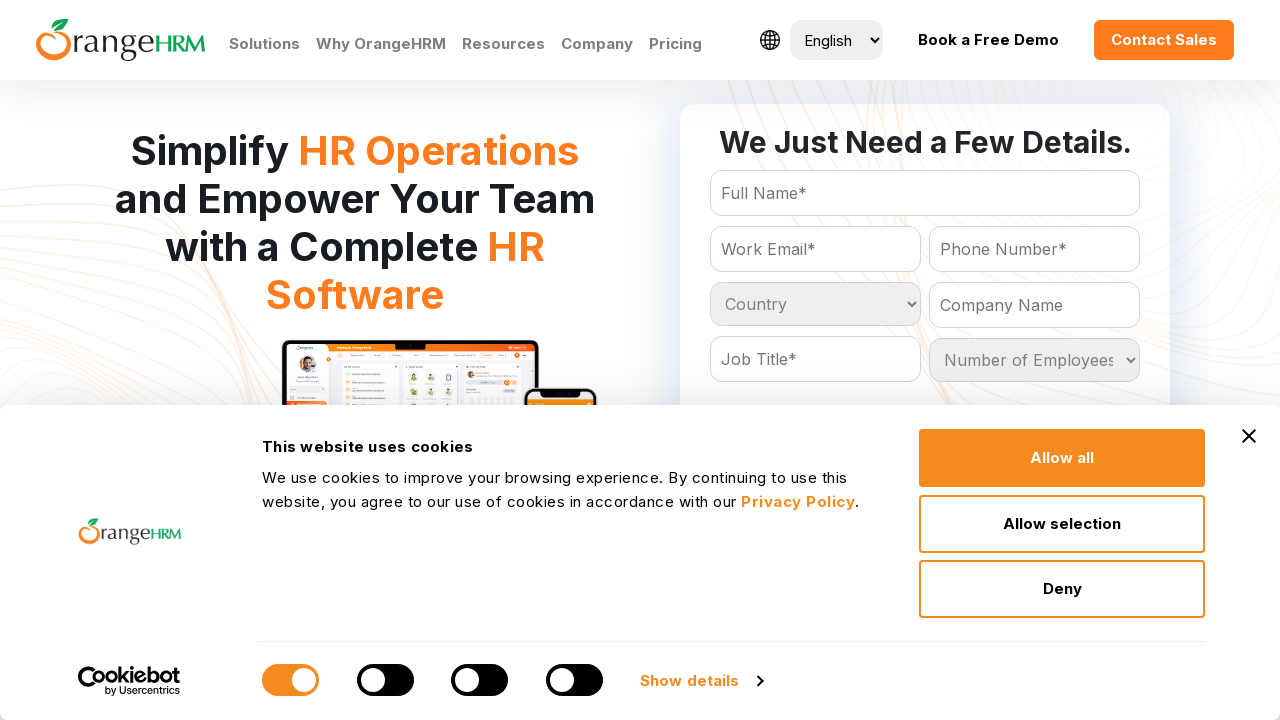

Retrieved option at index 74
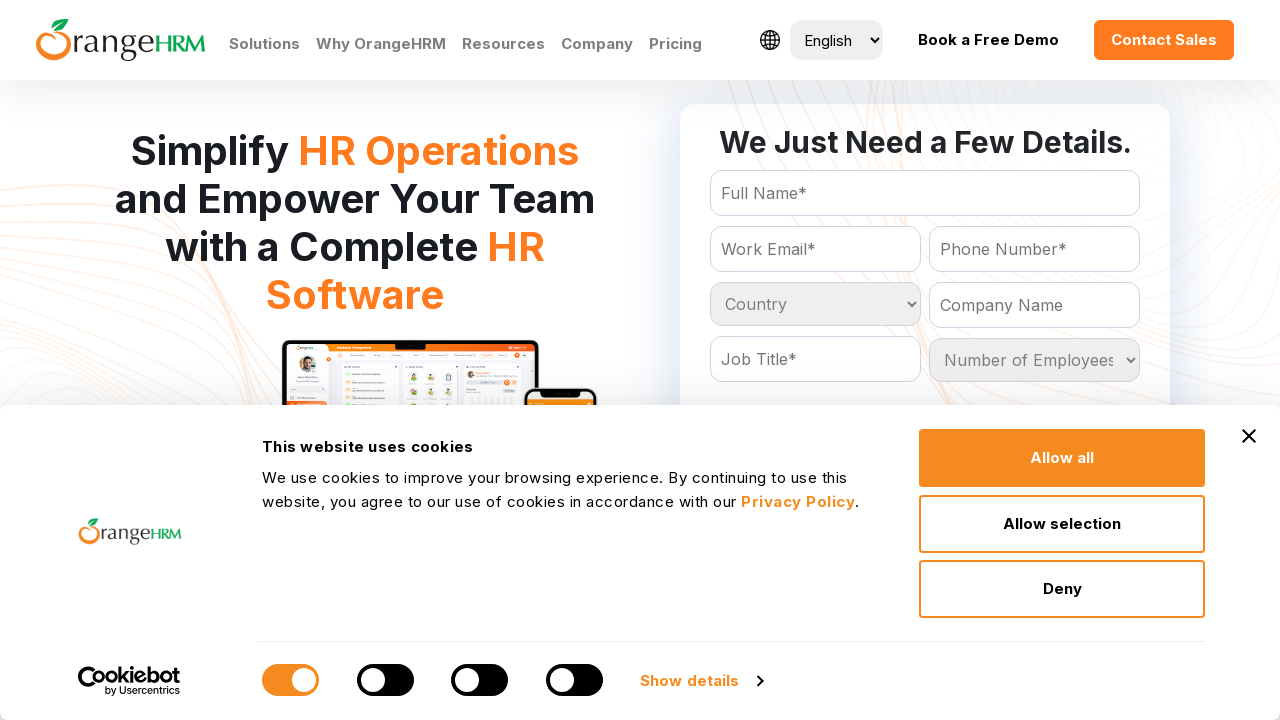

Extracted text content: 'French Southern Territories
	'
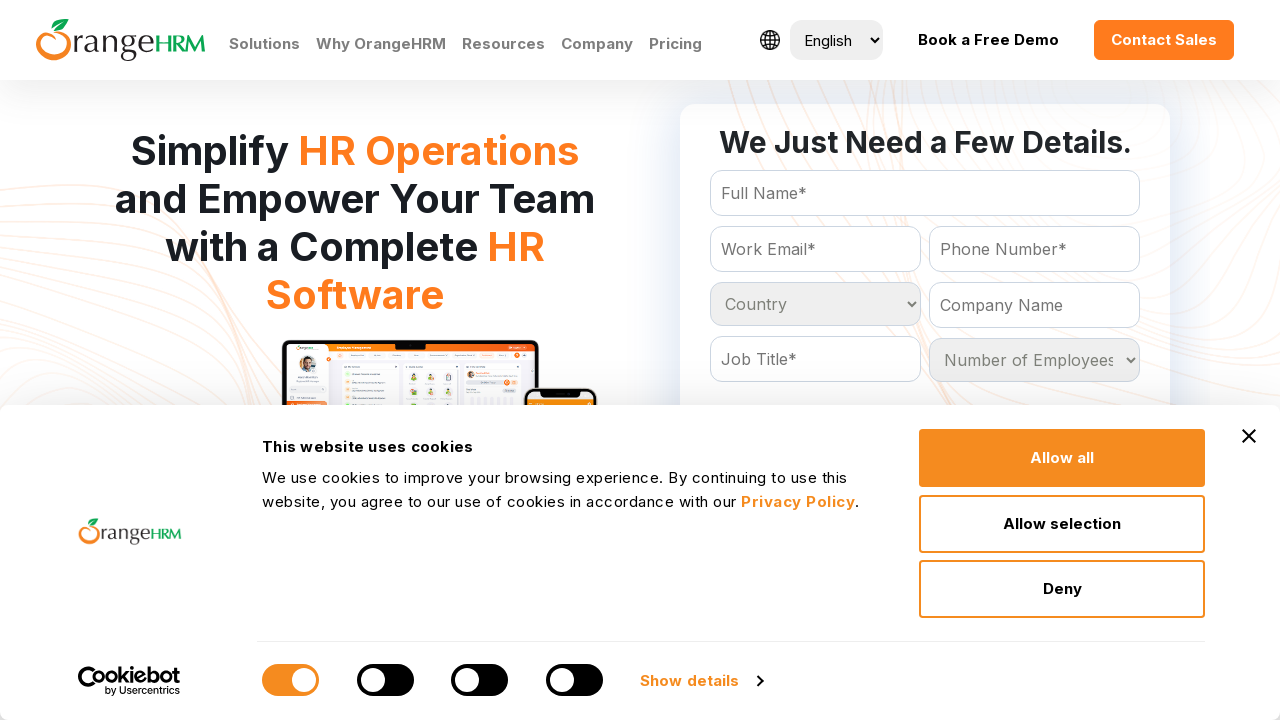

Retrieved option at index 75
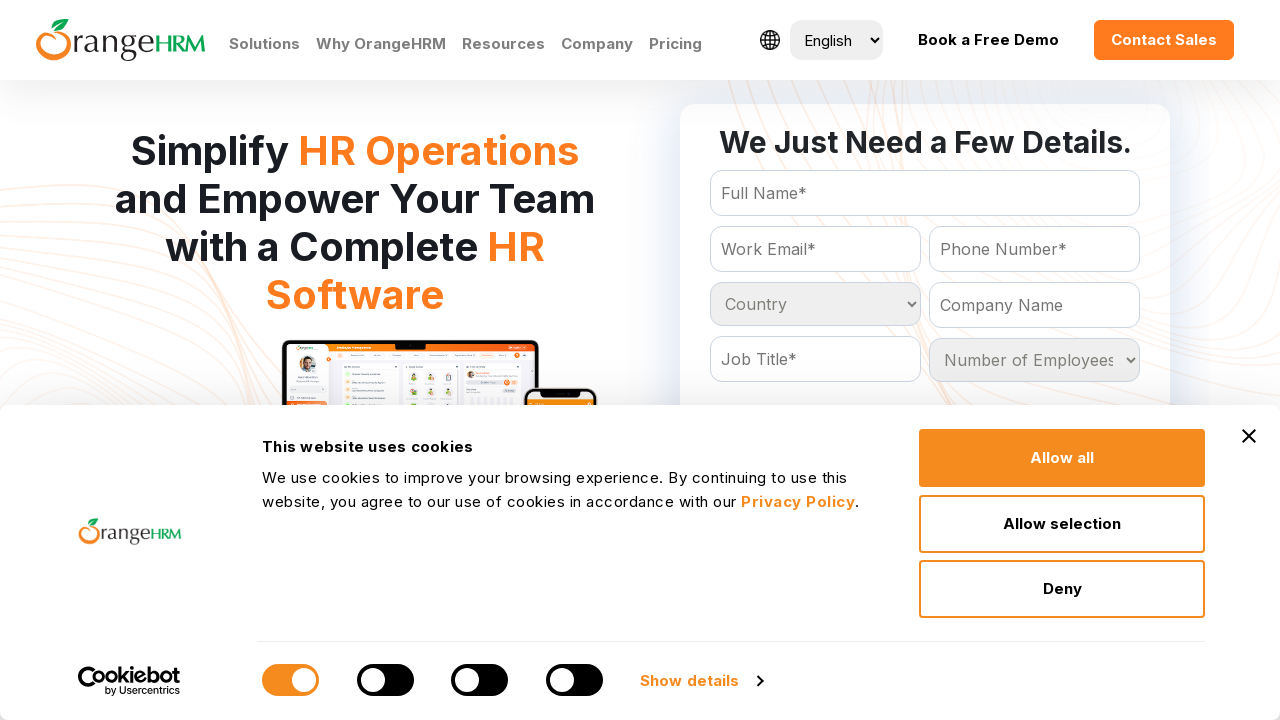

Extracted text content: 'Gabon
	'
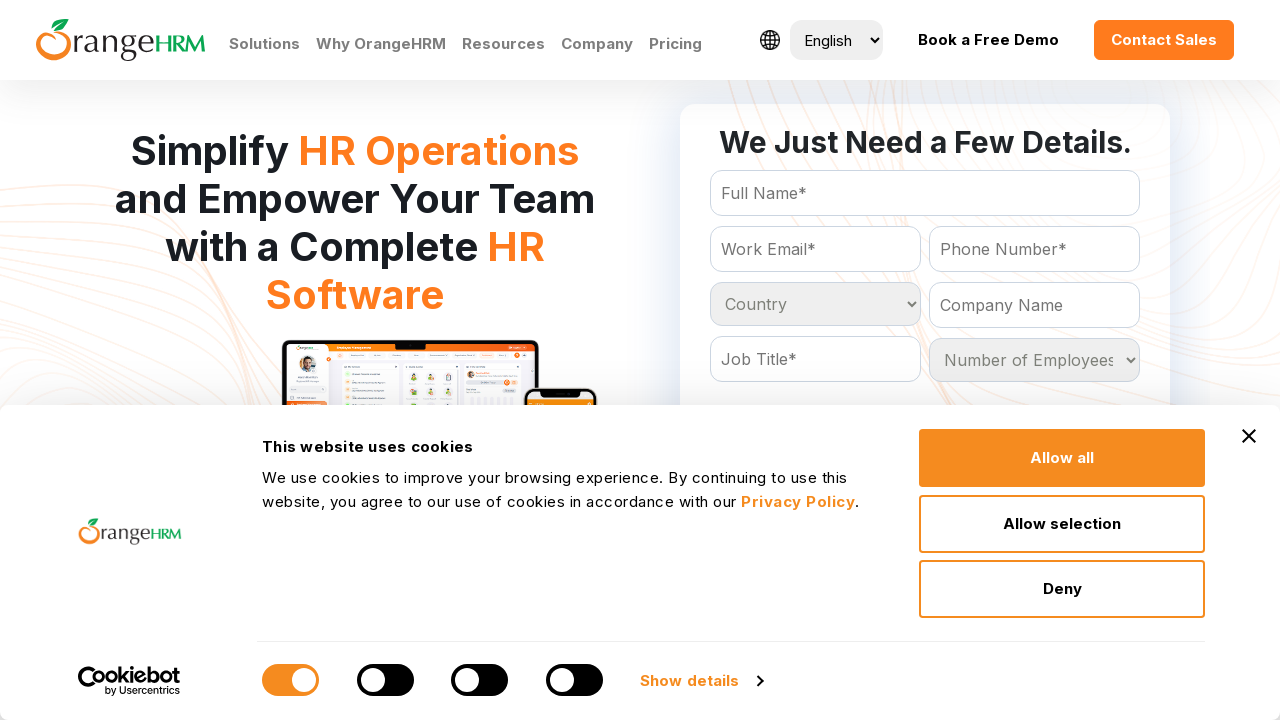

Retrieved option at index 76
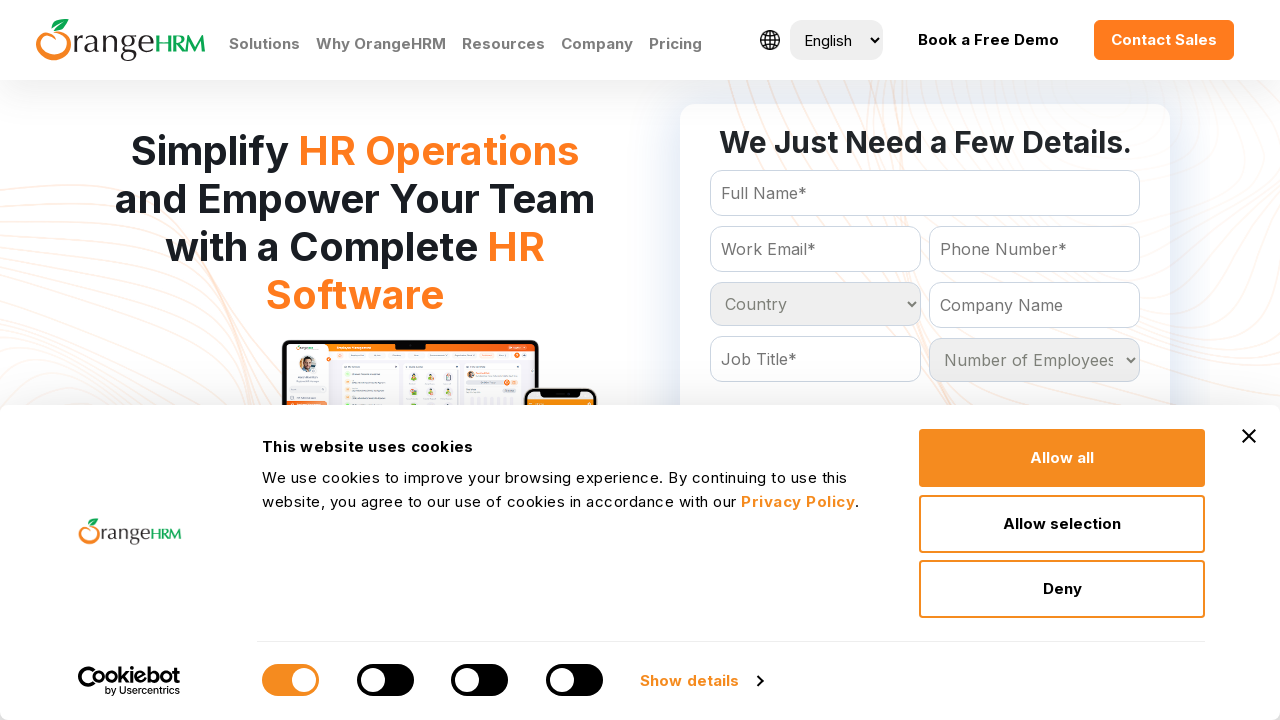

Extracted text content: 'Gambia
	'
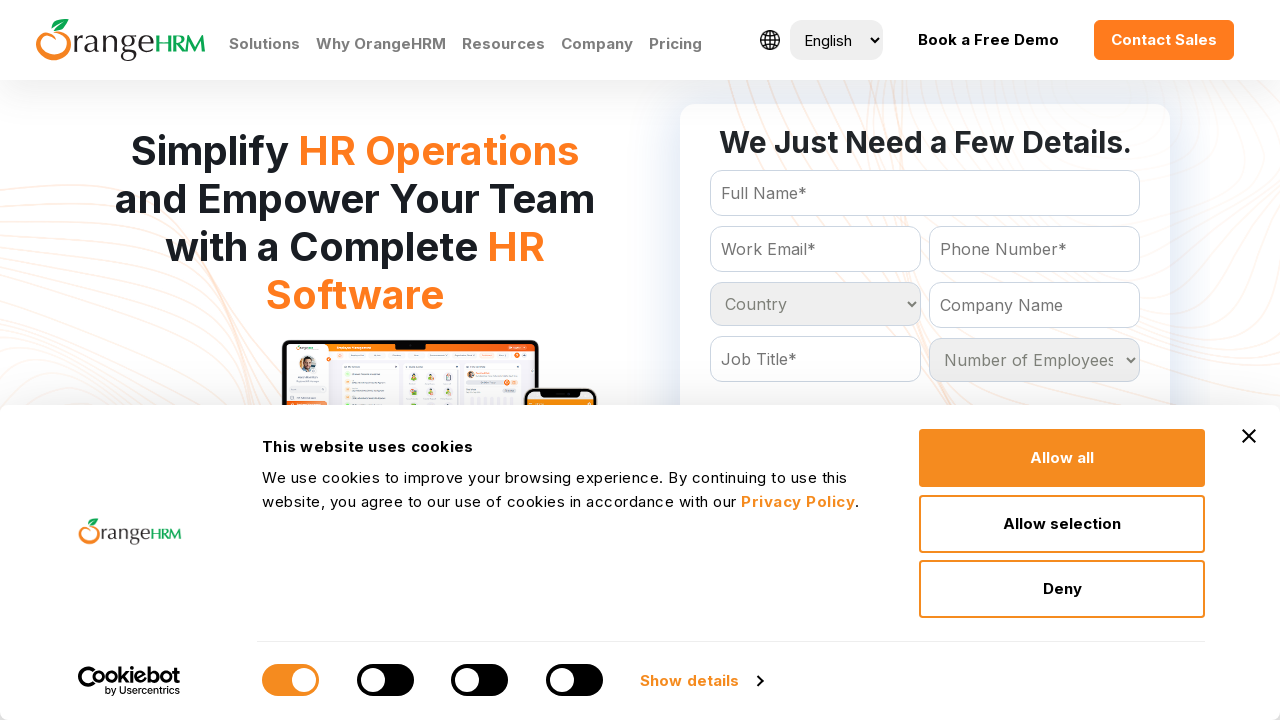

Retrieved option at index 77
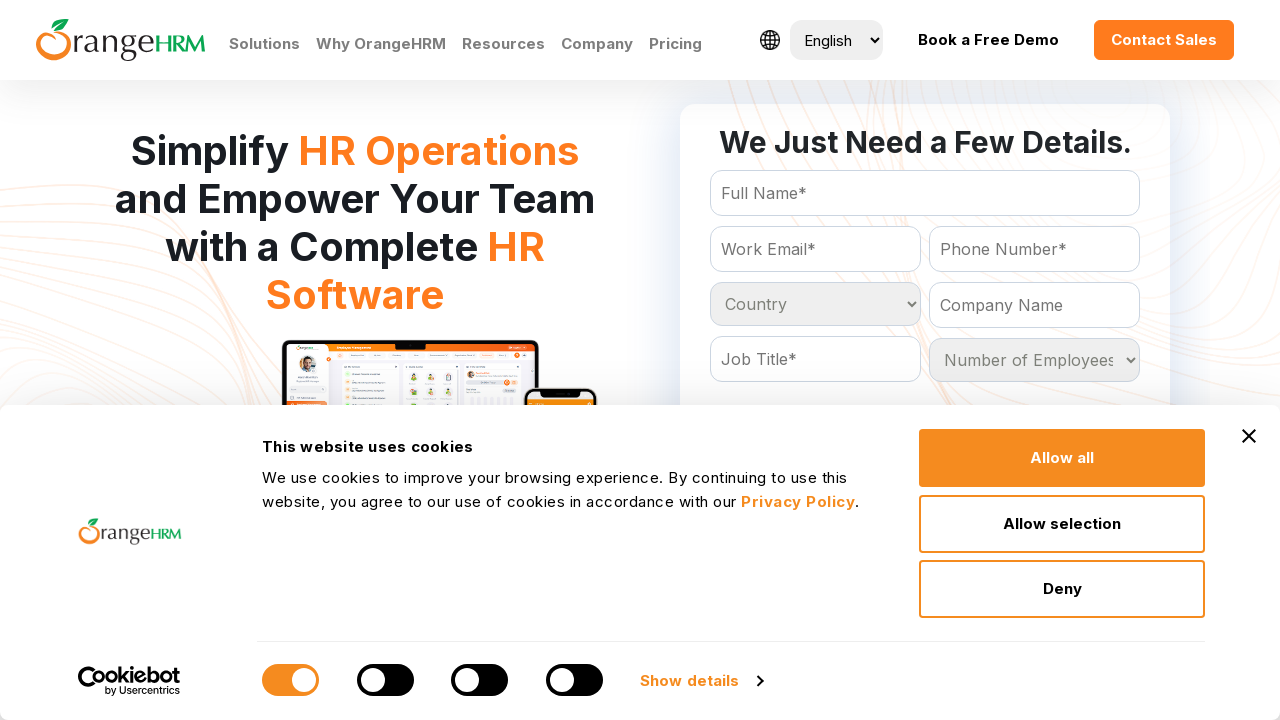

Extracted text content: 'Georgia
	'
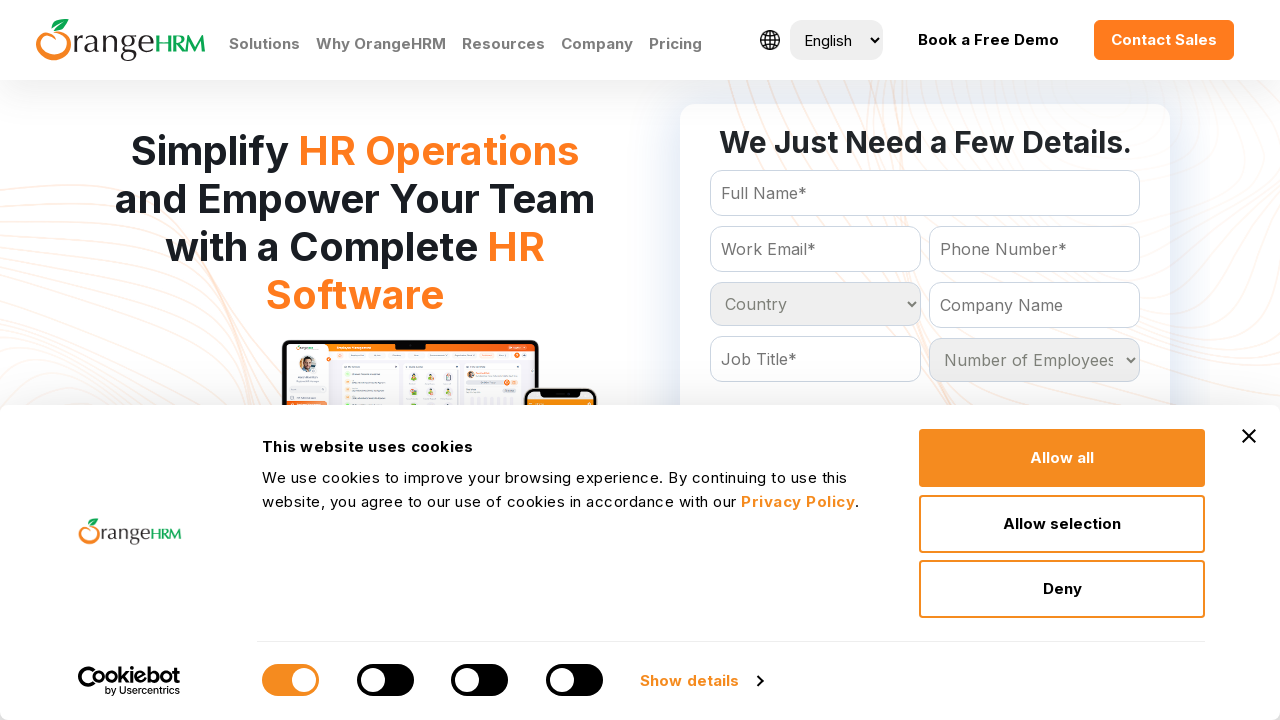

Retrieved option at index 78
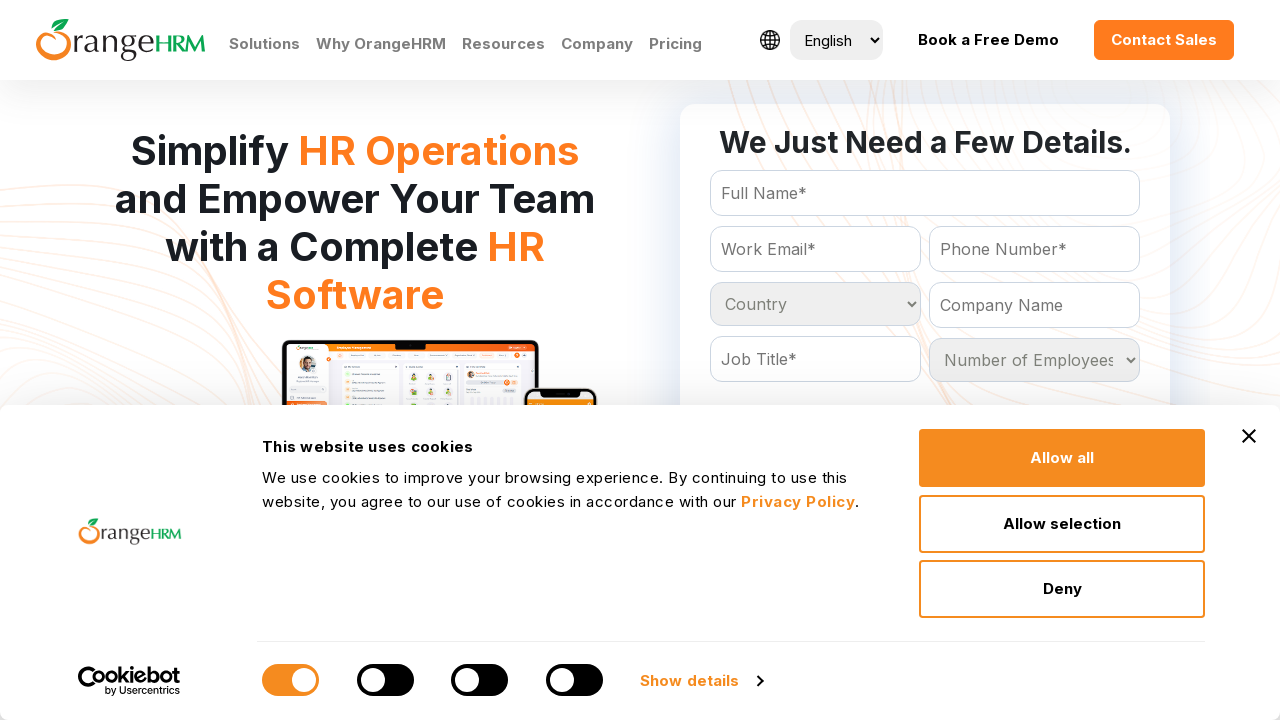

Extracted text content: 'Germany
	'
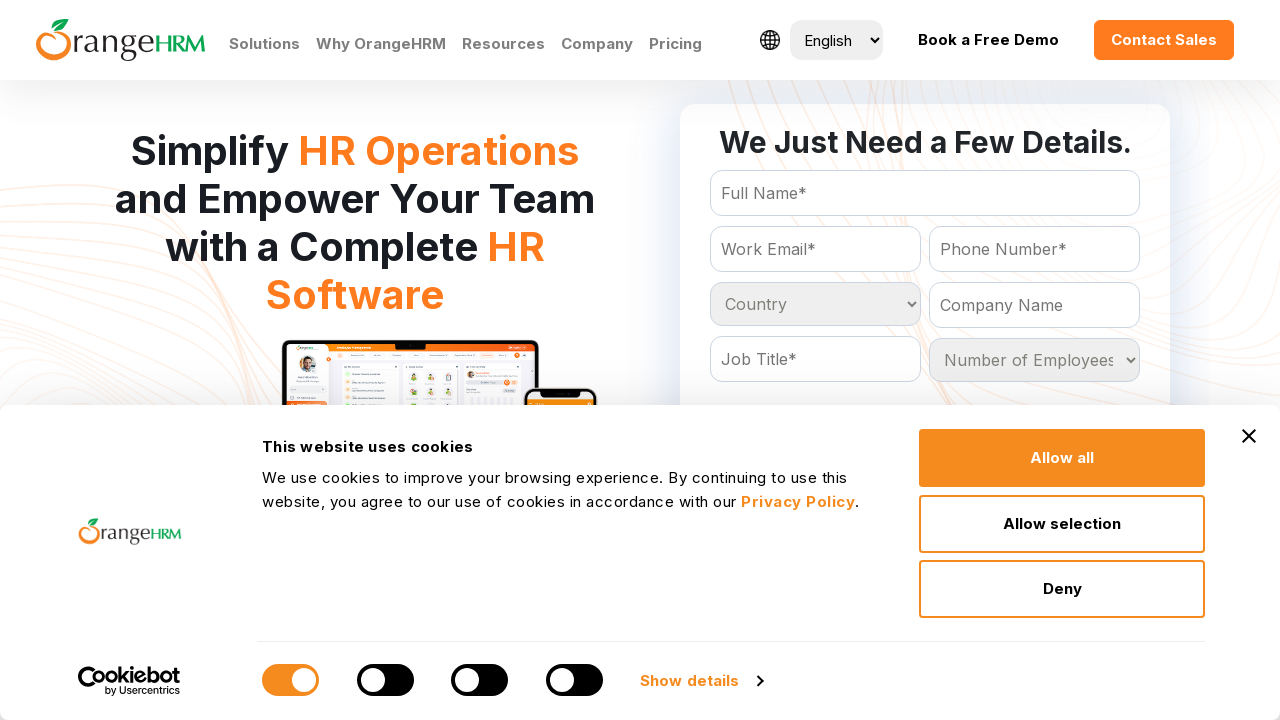

Retrieved option at index 79
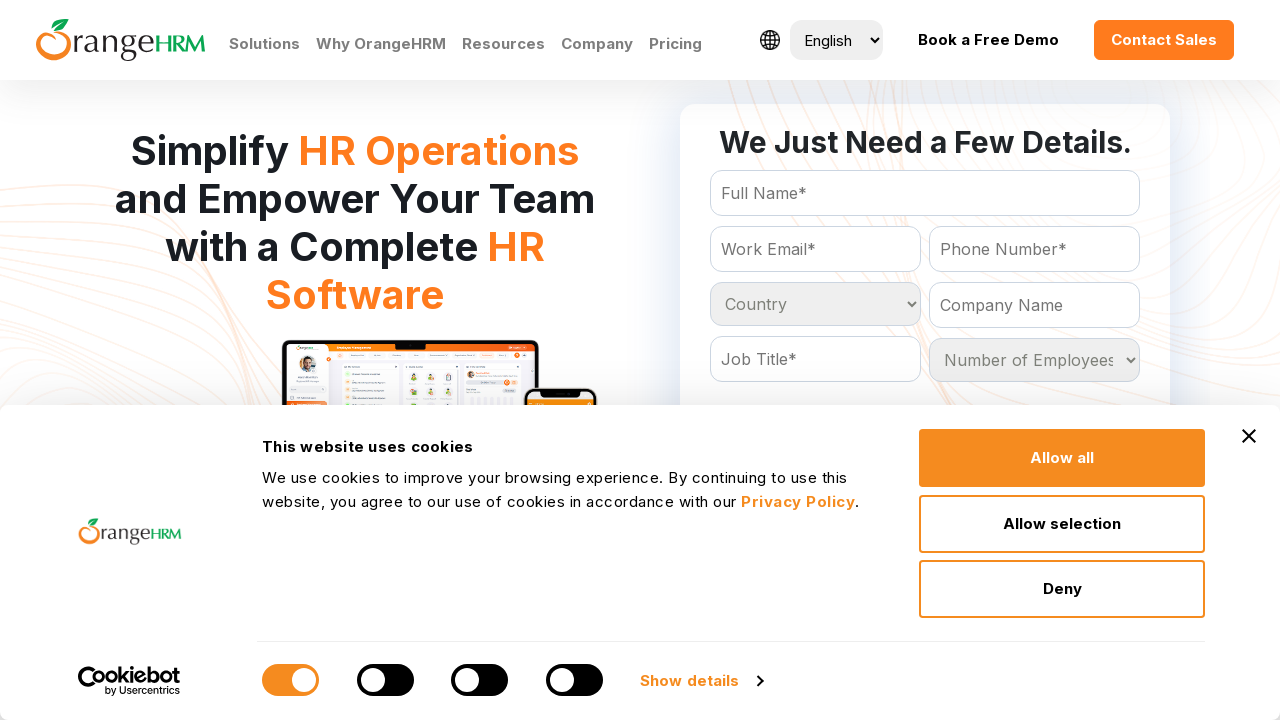

Extracted text content: 'Ghana
	'
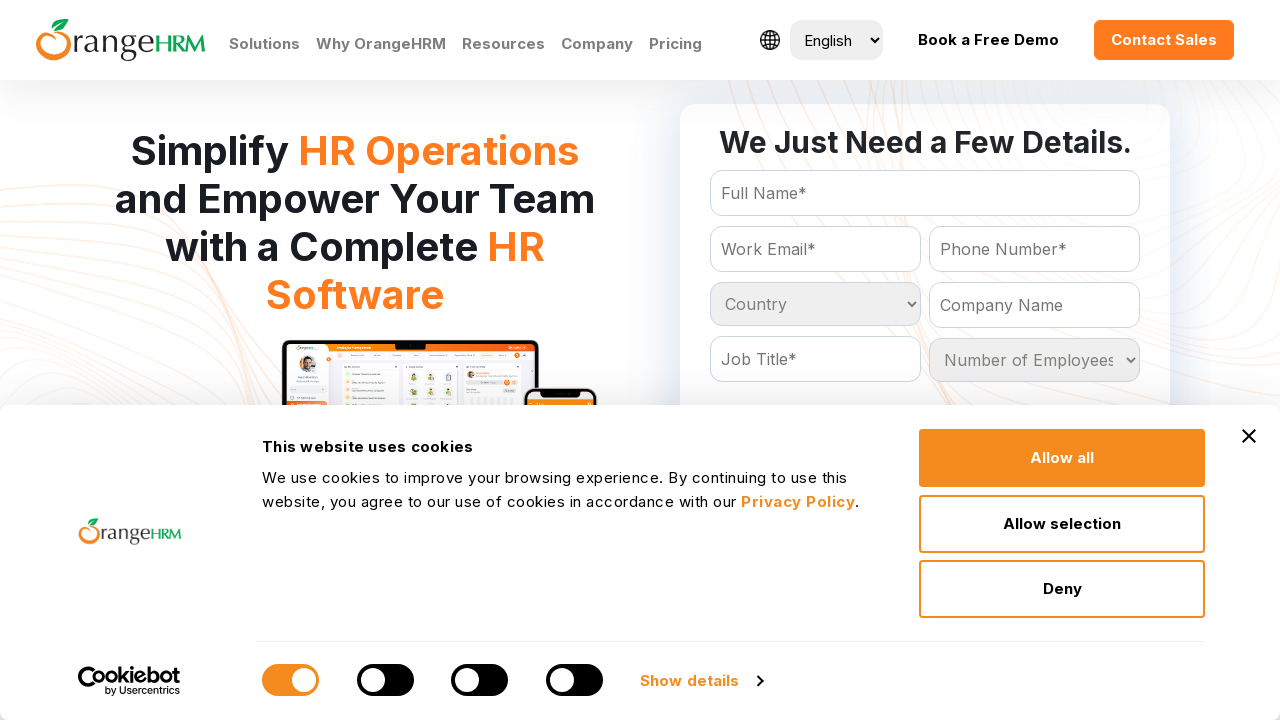

Retrieved option at index 80
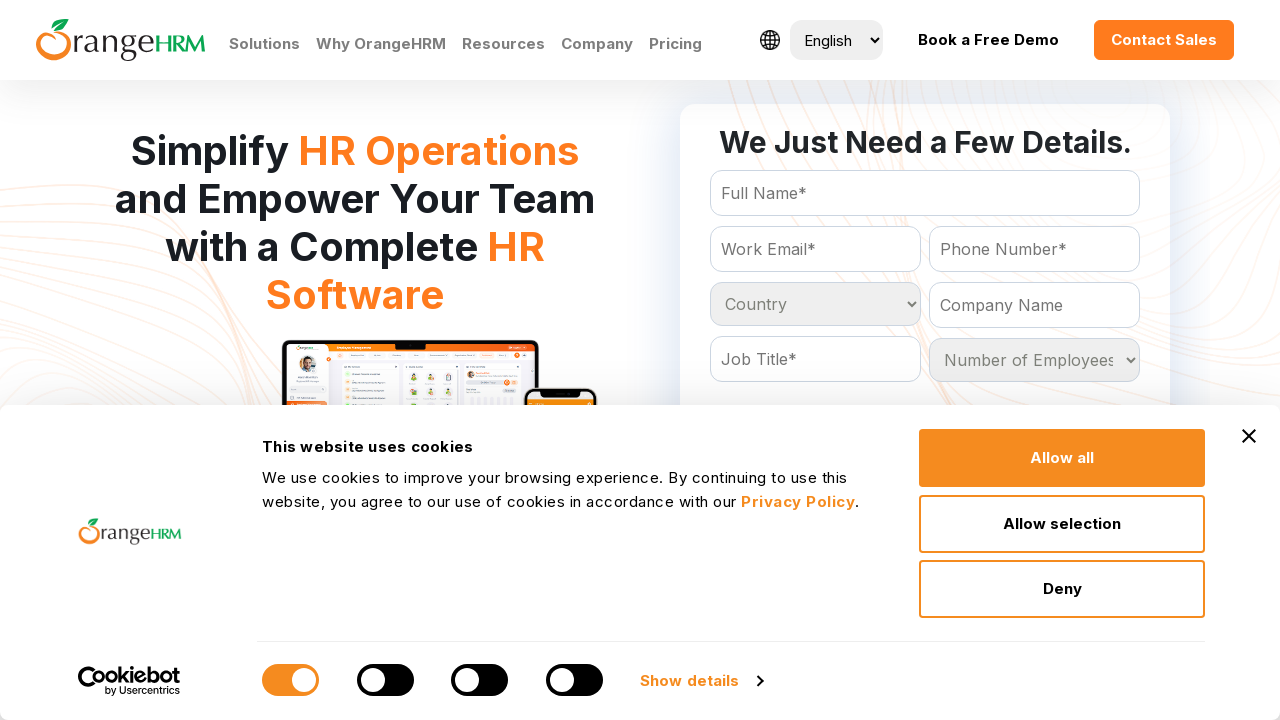

Extracted text content: 'Gibraltar
	'
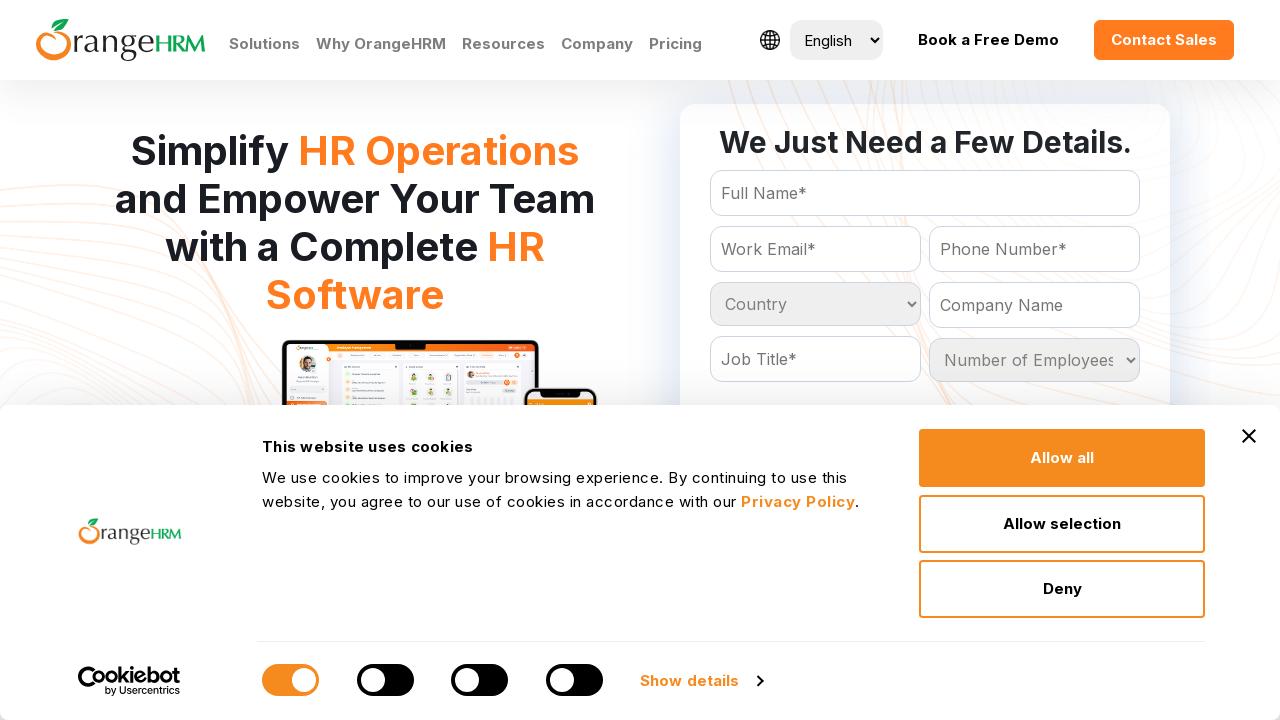

Retrieved option at index 81
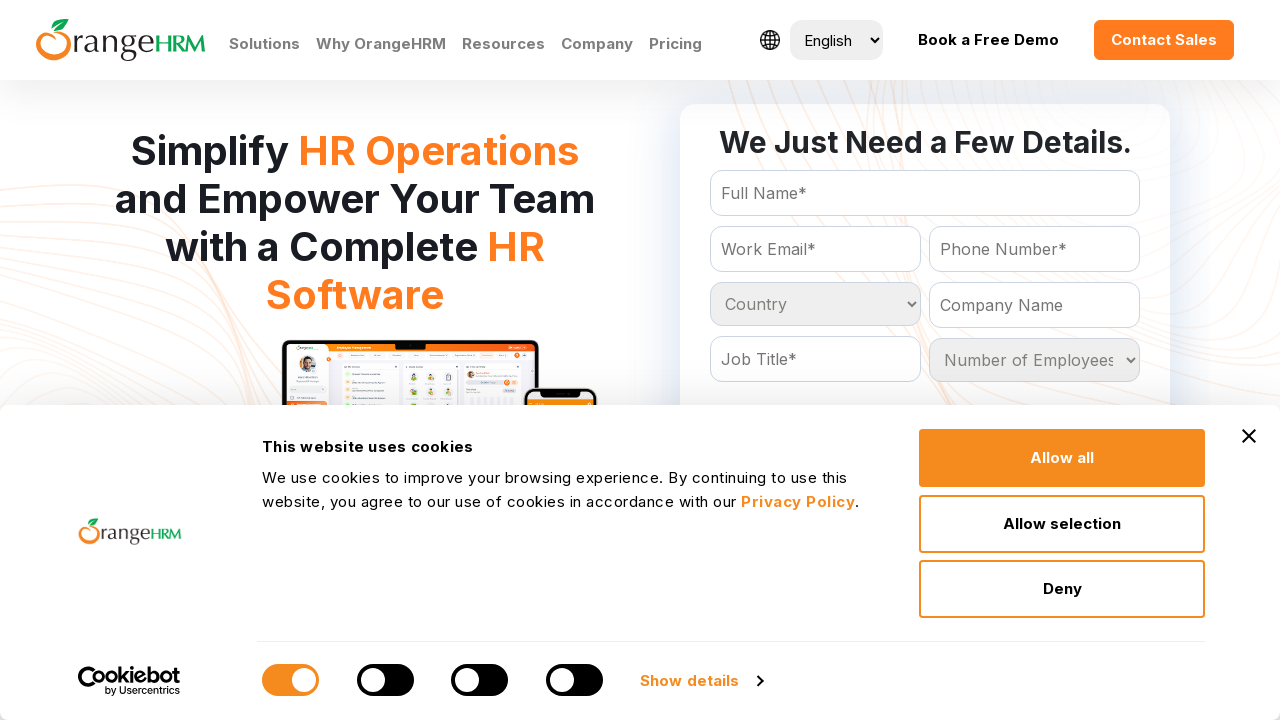

Extracted text content: 'Greece
	'
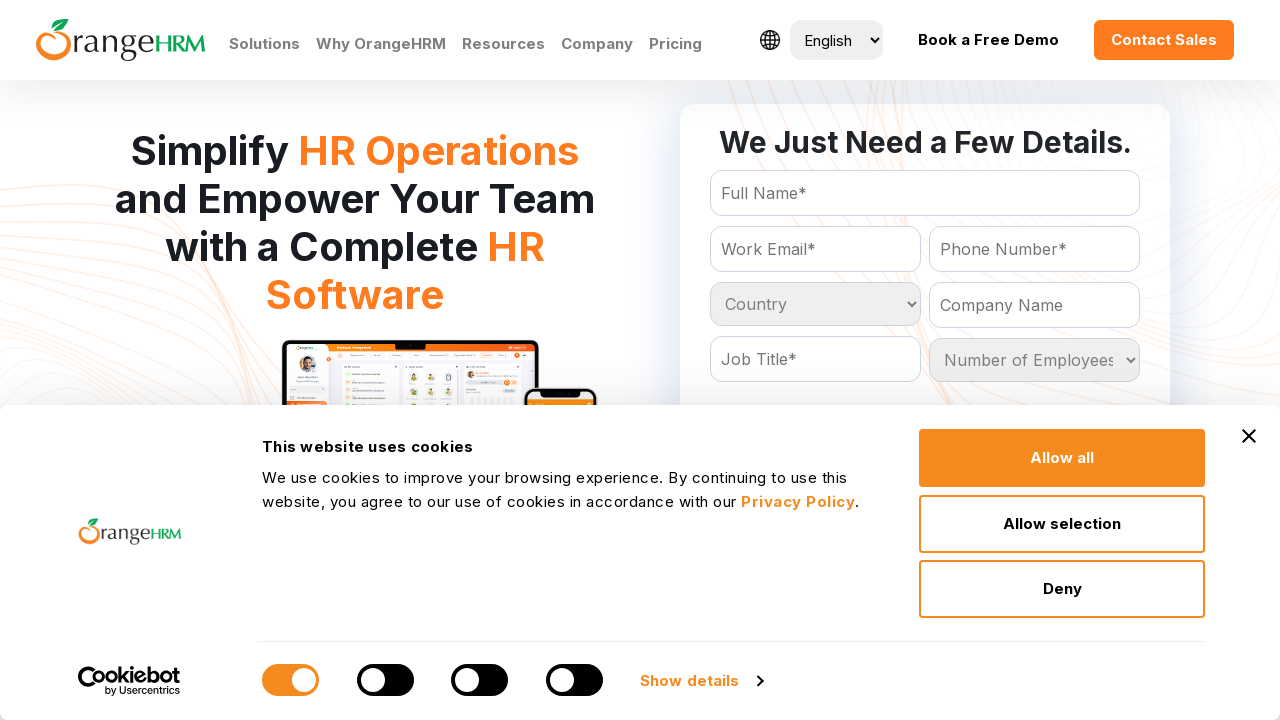

Retrieved option at index 82
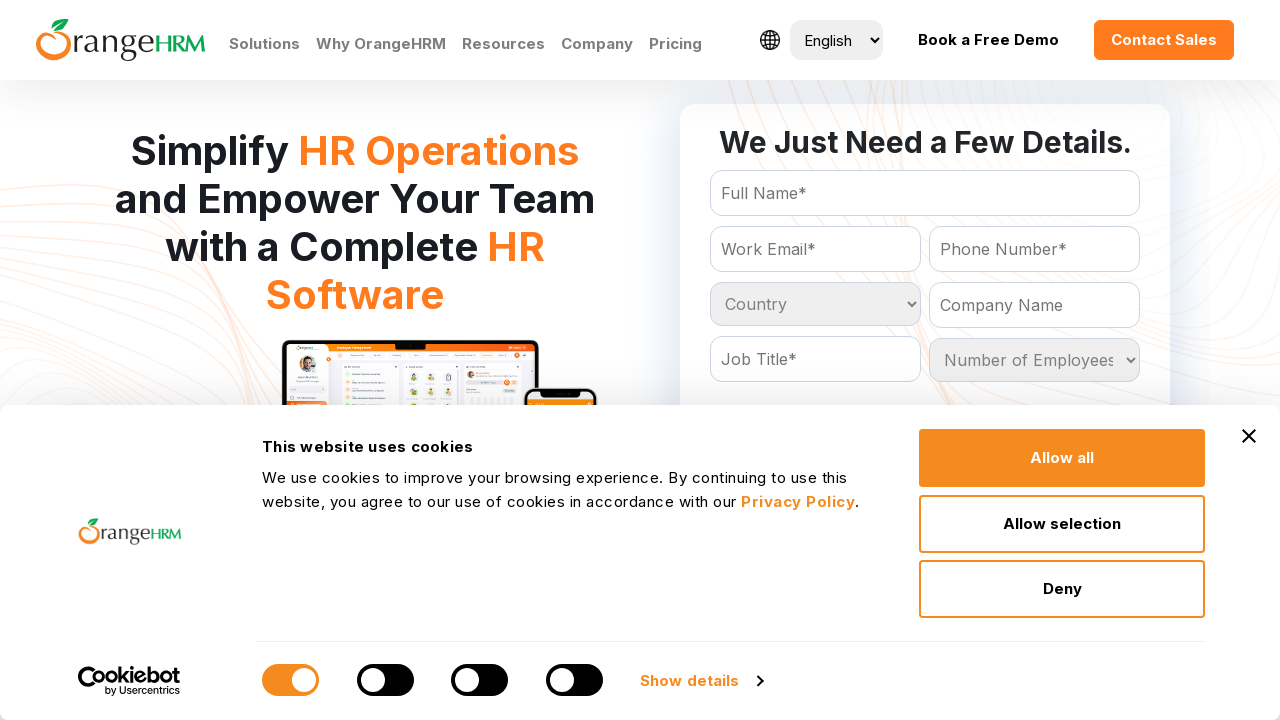

Extracted text content: 'Greenland
	'
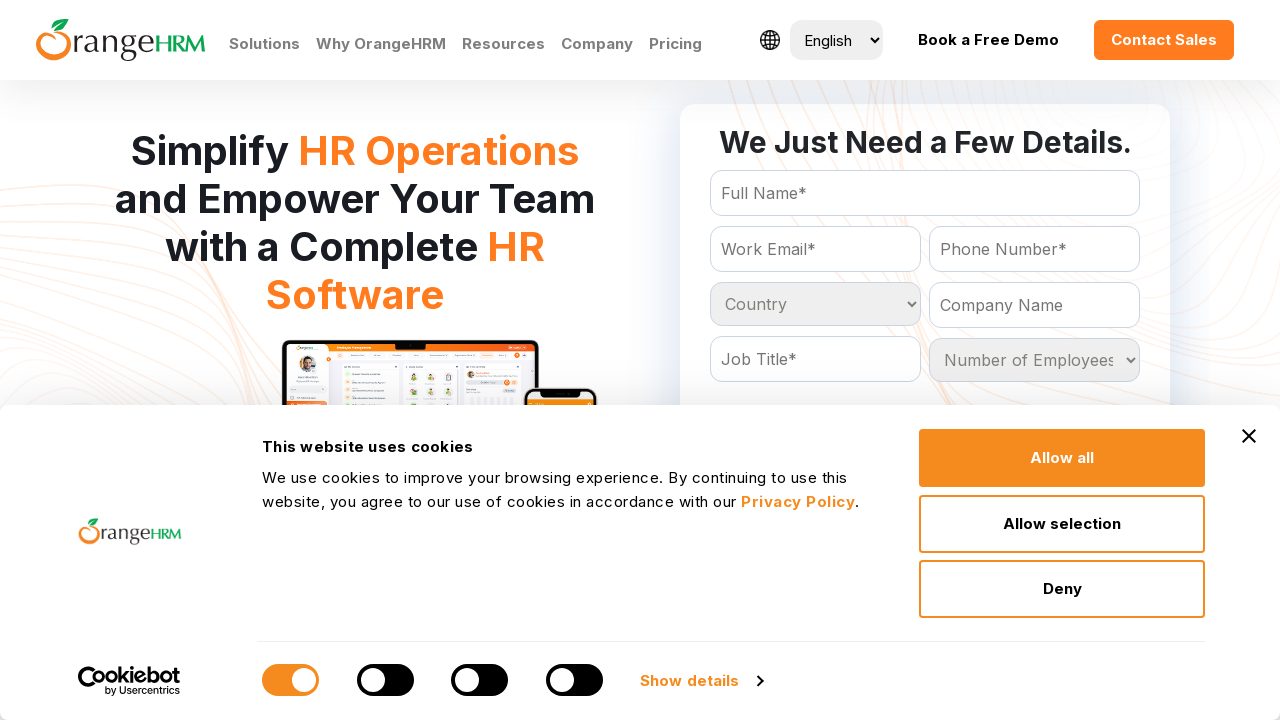

Retrieved option at index 83
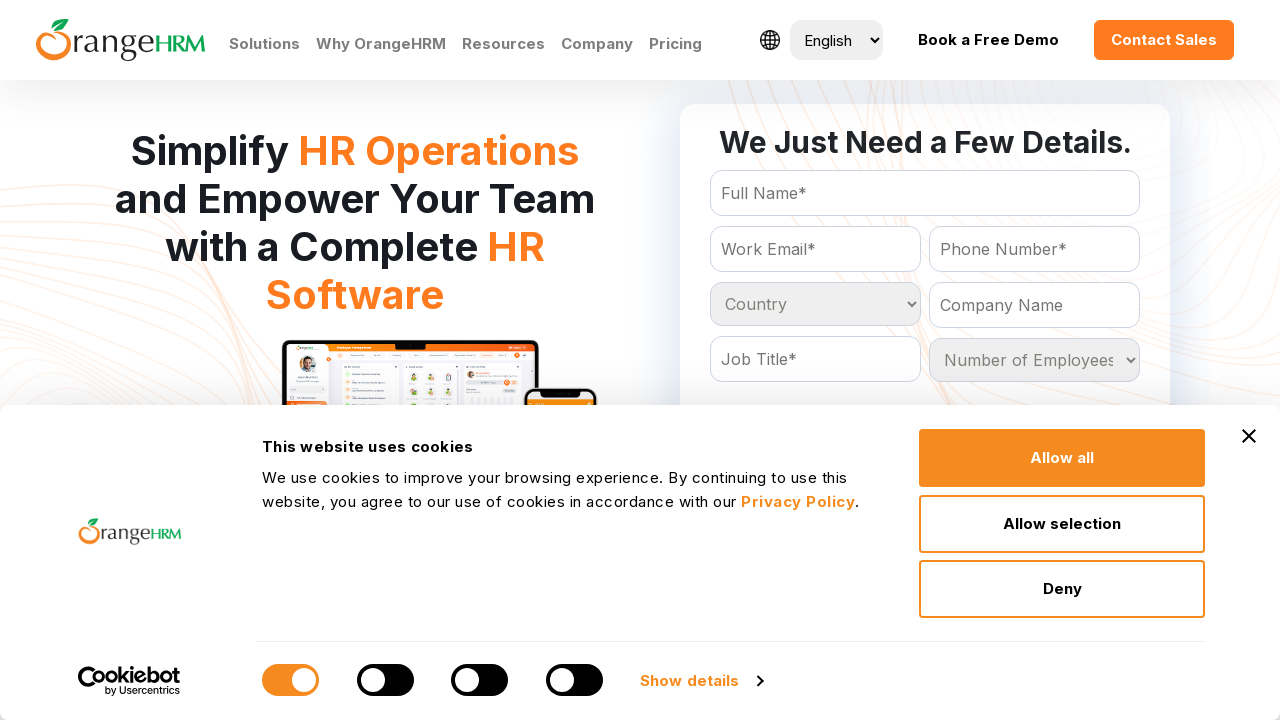

Extracted text content: 'Grenada
	'
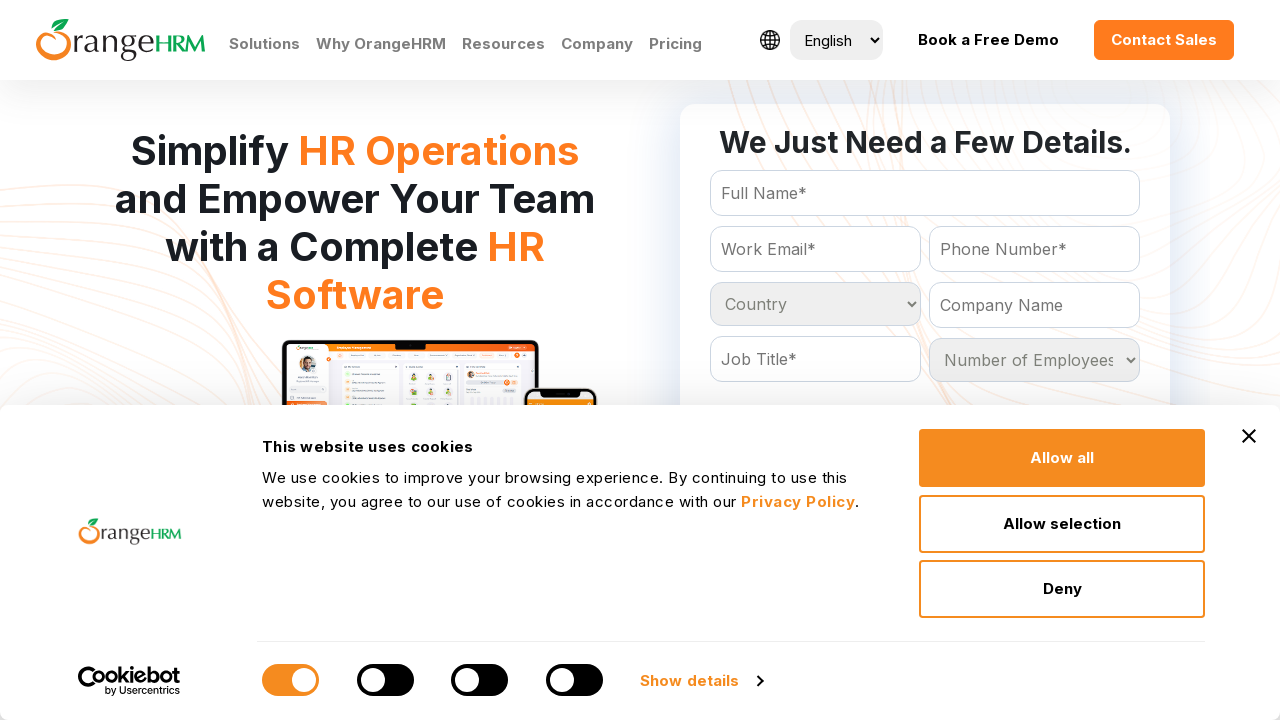

Retrieved option at index 84
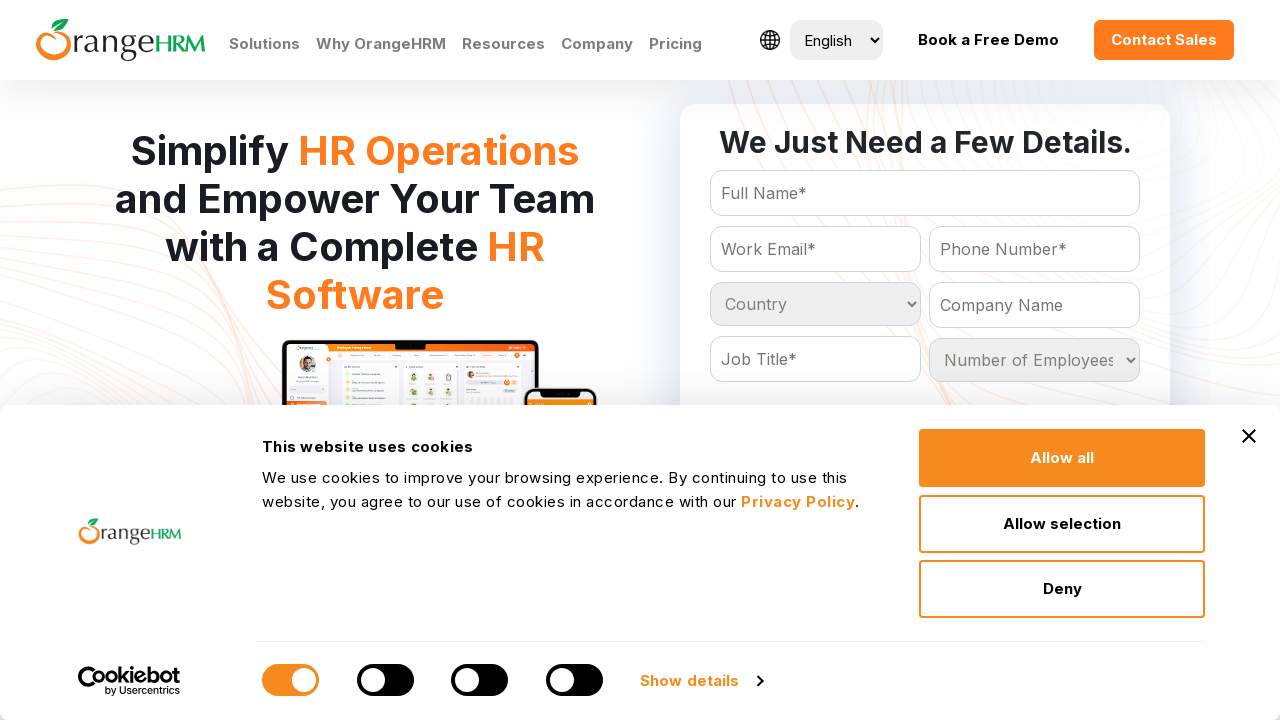

Extracted text content: 'Guadeloupe
	'
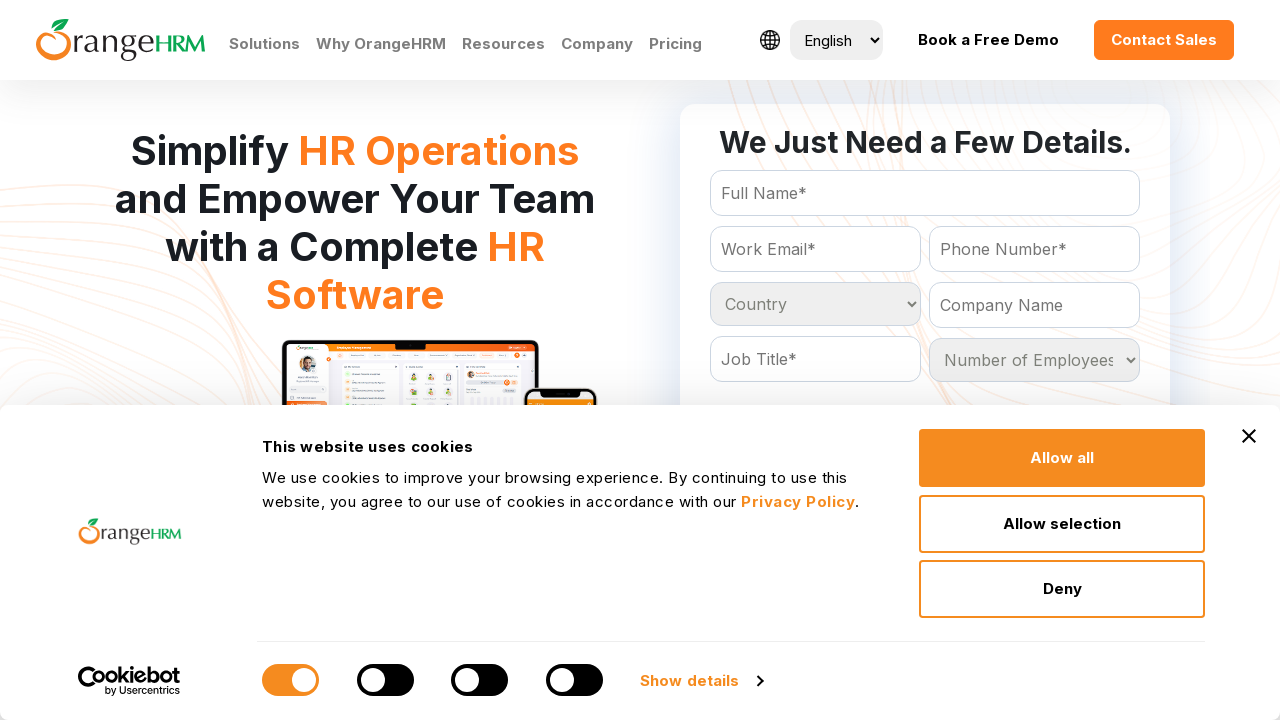

Retrieved option at index 85
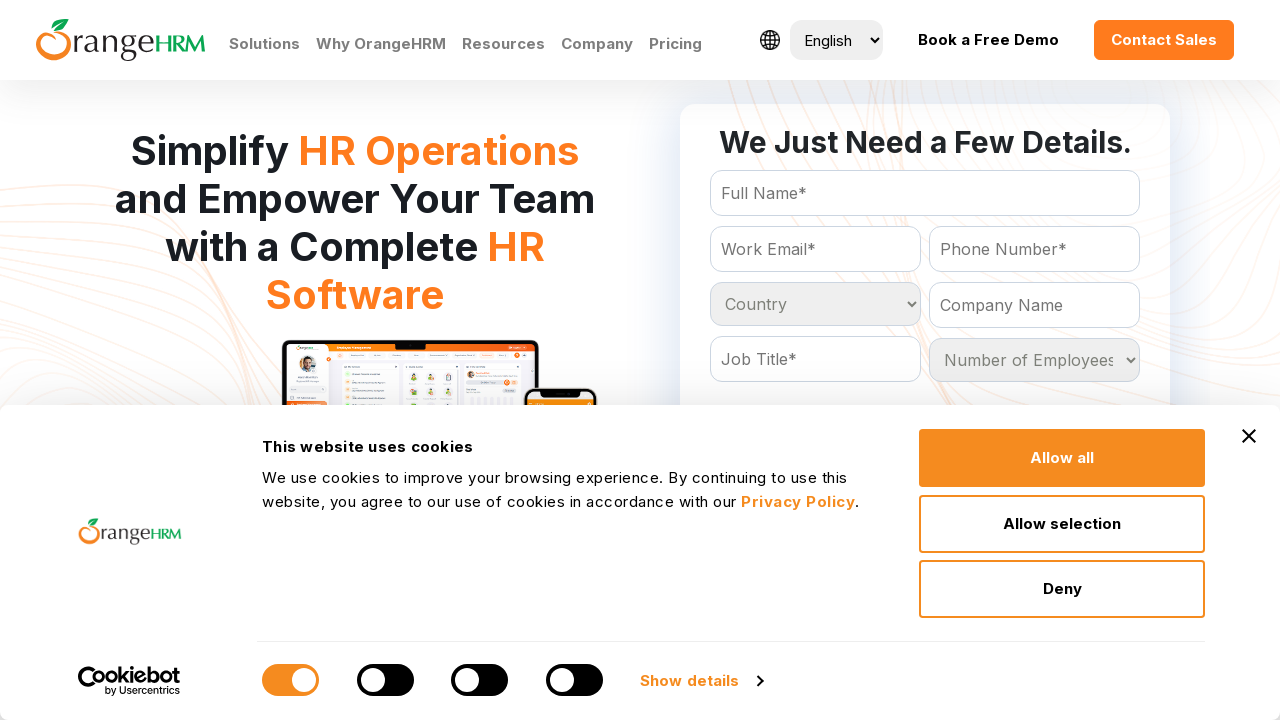

Extracted text content: 'Guam
	'
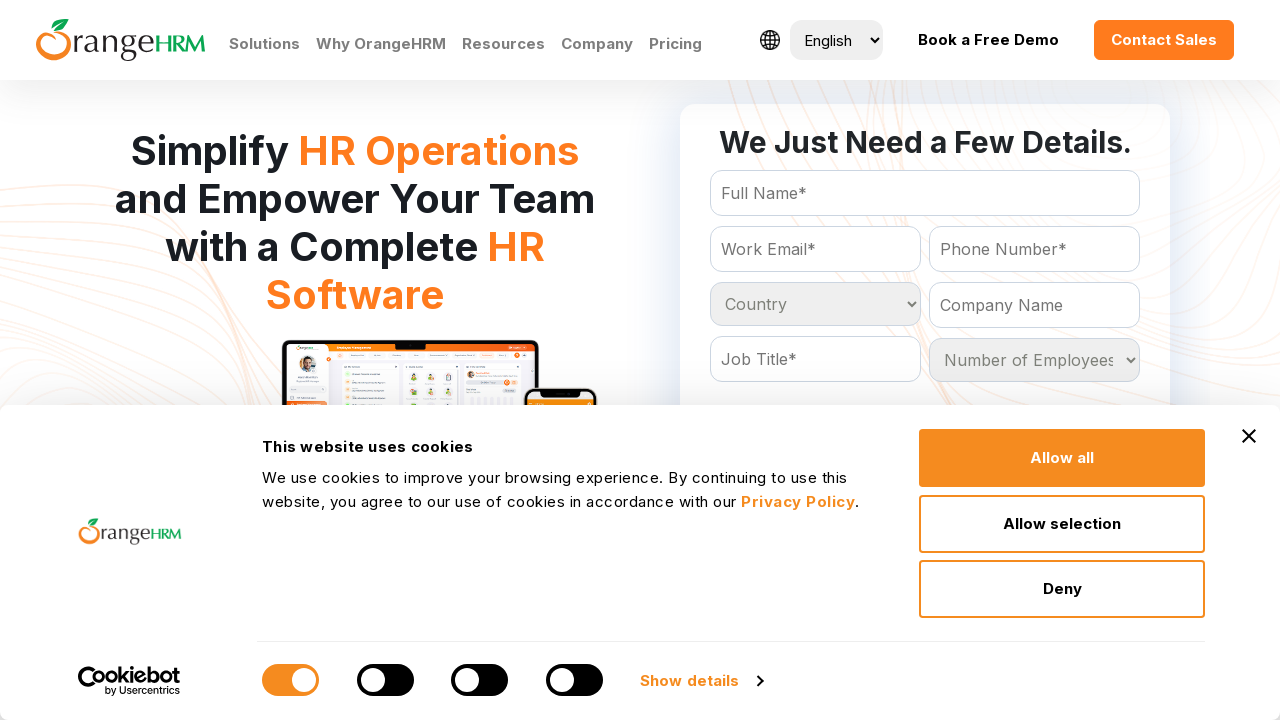

Retrieved option at index 86
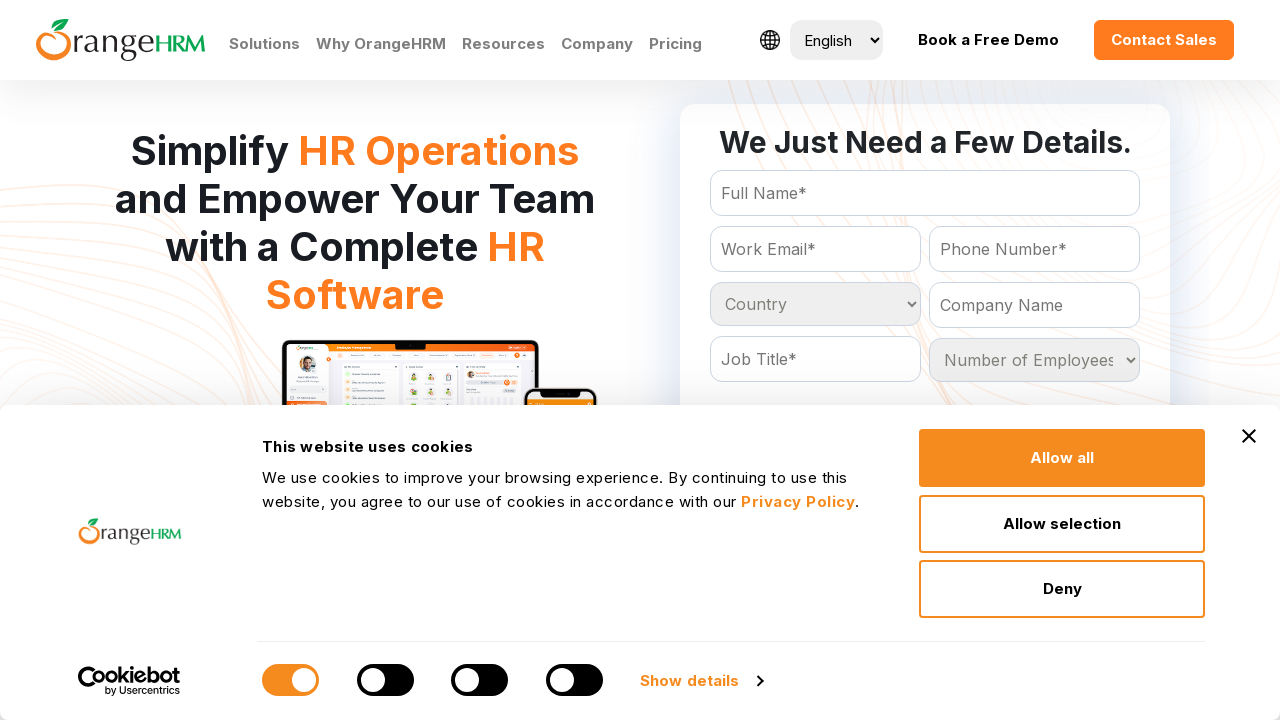

Extracted text content: 'Guatemala
	'
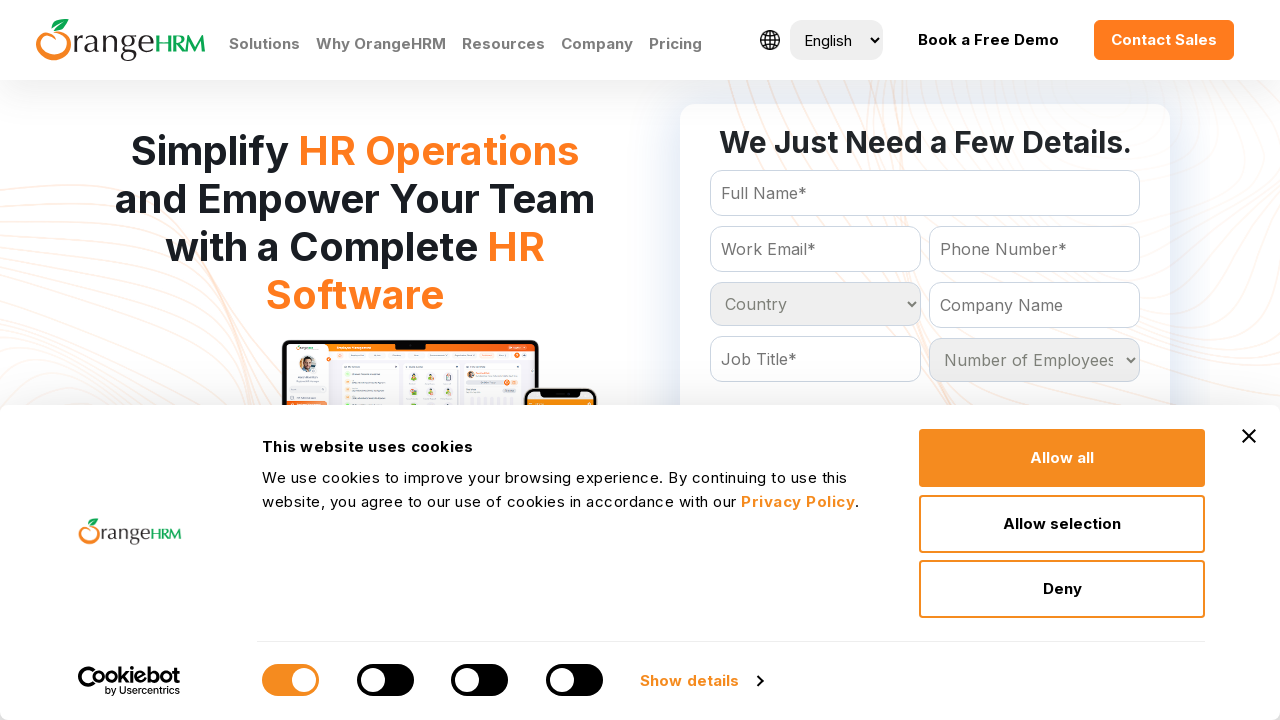

Retrieved option at index 87
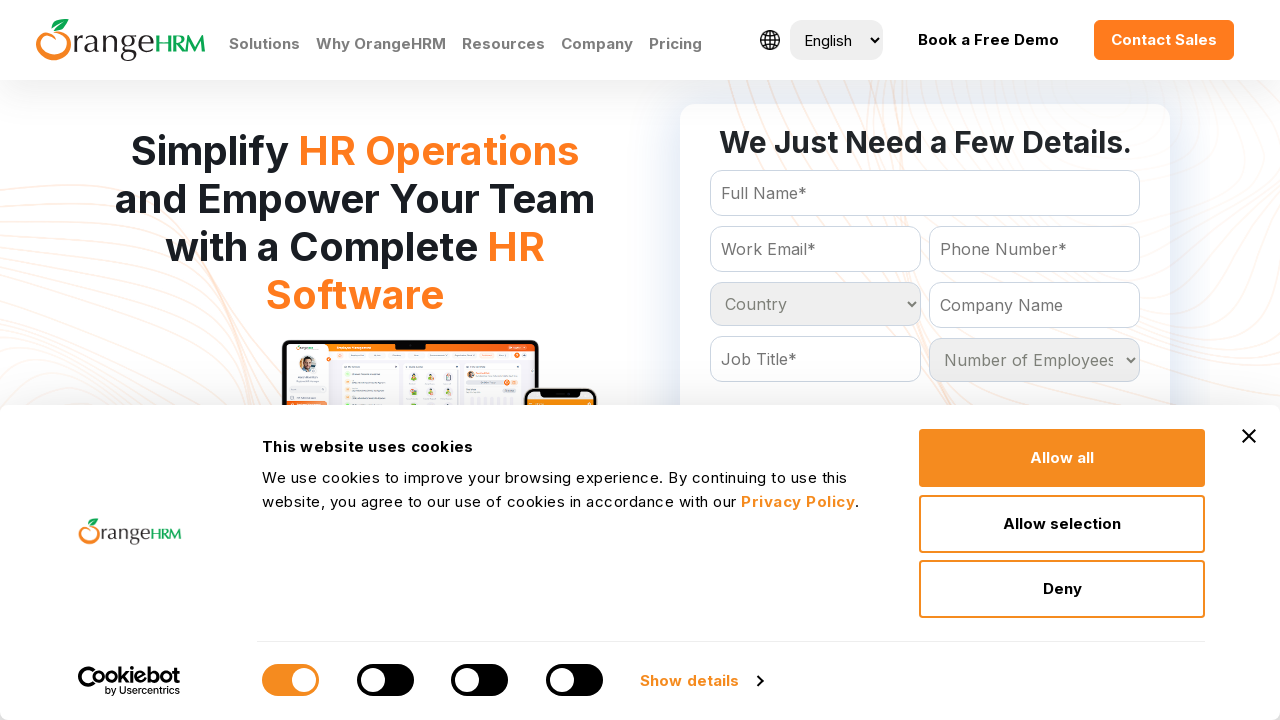

Extracted text content: 'Guinea
	'
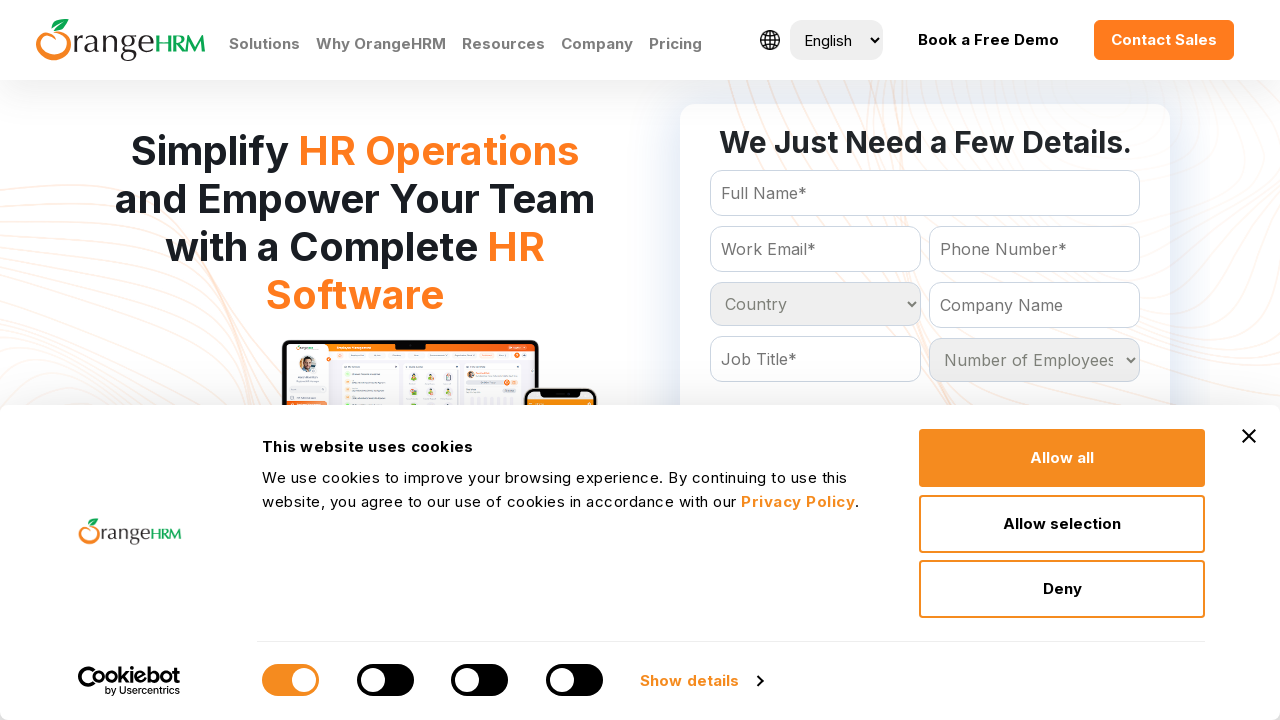

Retrieved option at index 88
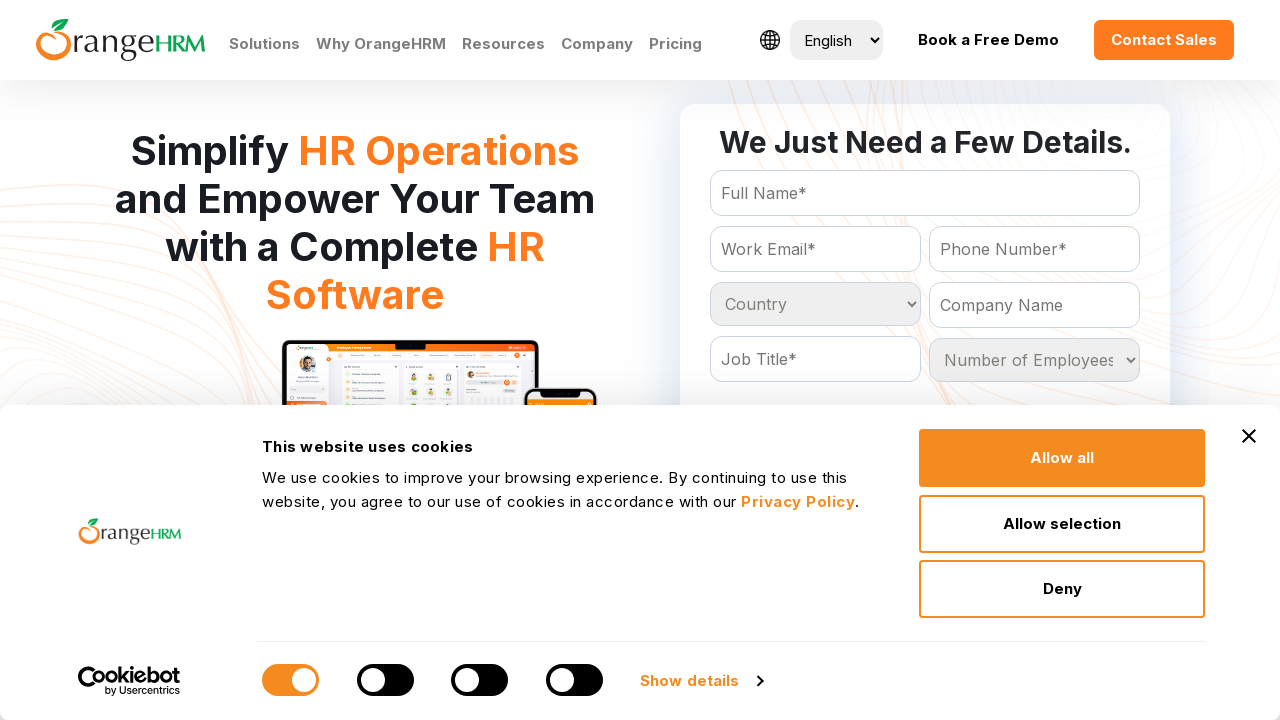

Extracted text content: 'Guinea-bissau
	'
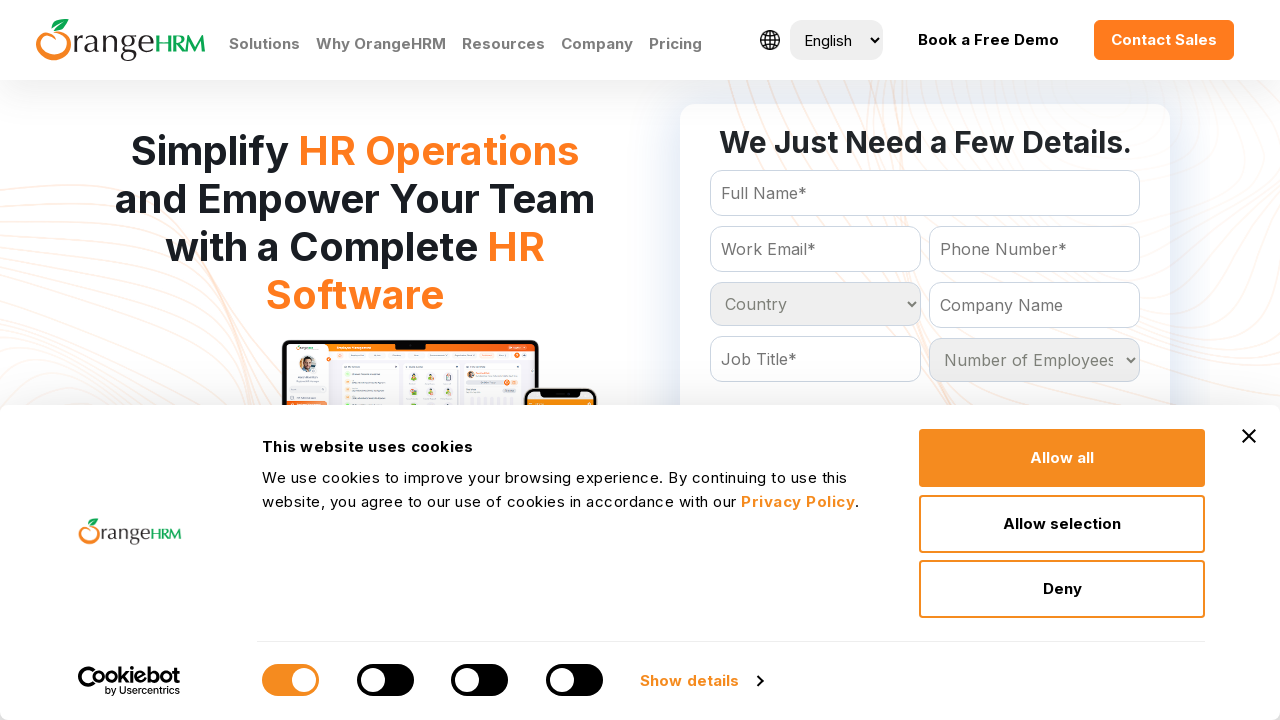

Retrieved option at index 89
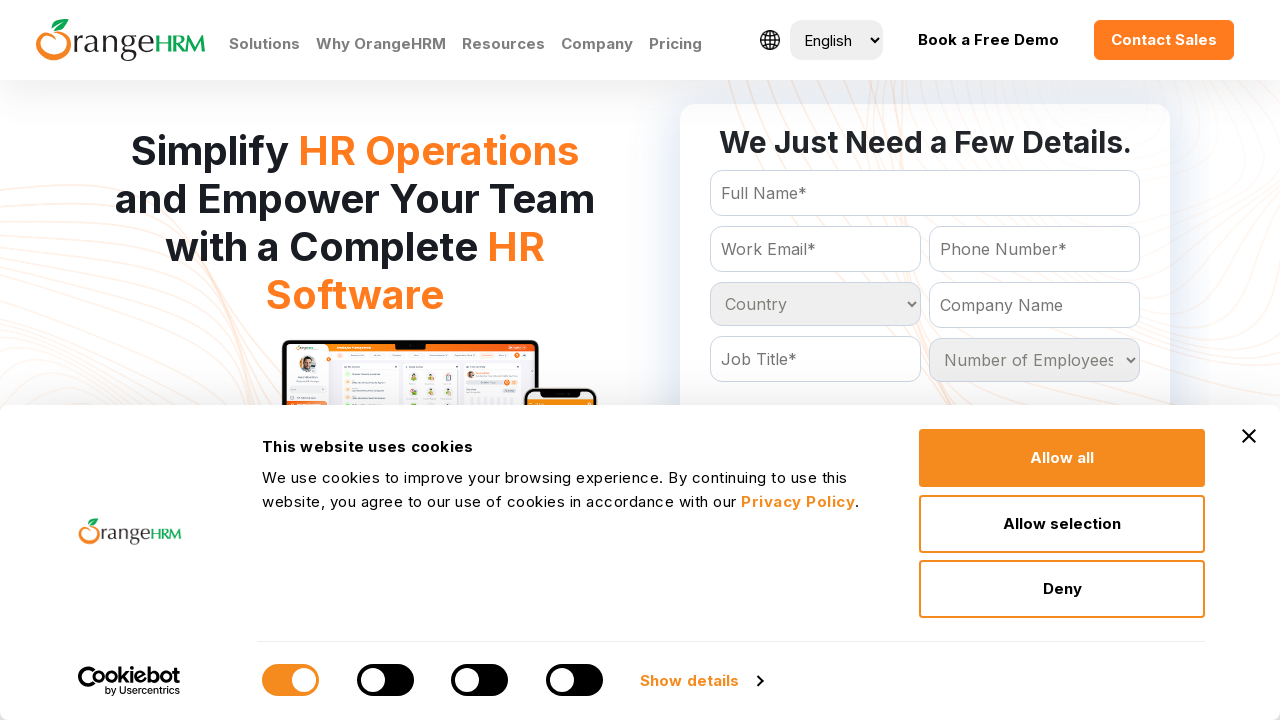

Extracted text content: 'Guyana
	'
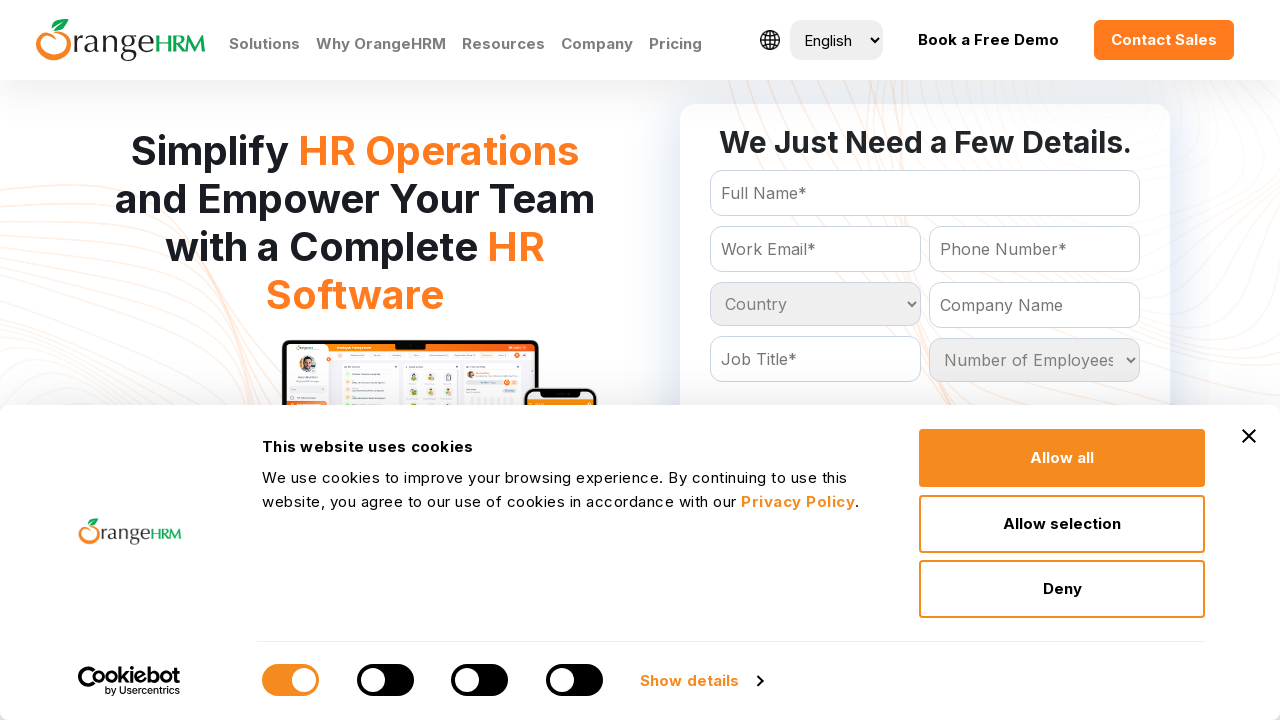

Retrieved option at index 90
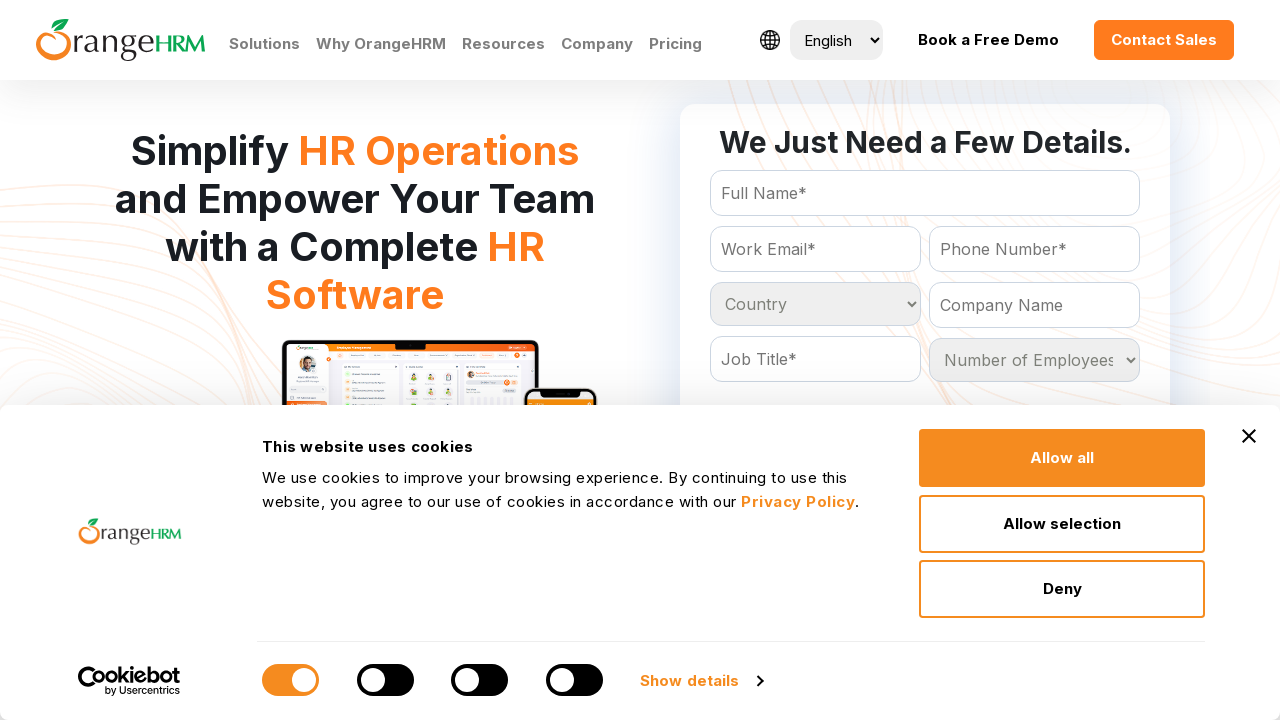

Extracted text content: 'Haiti
	'
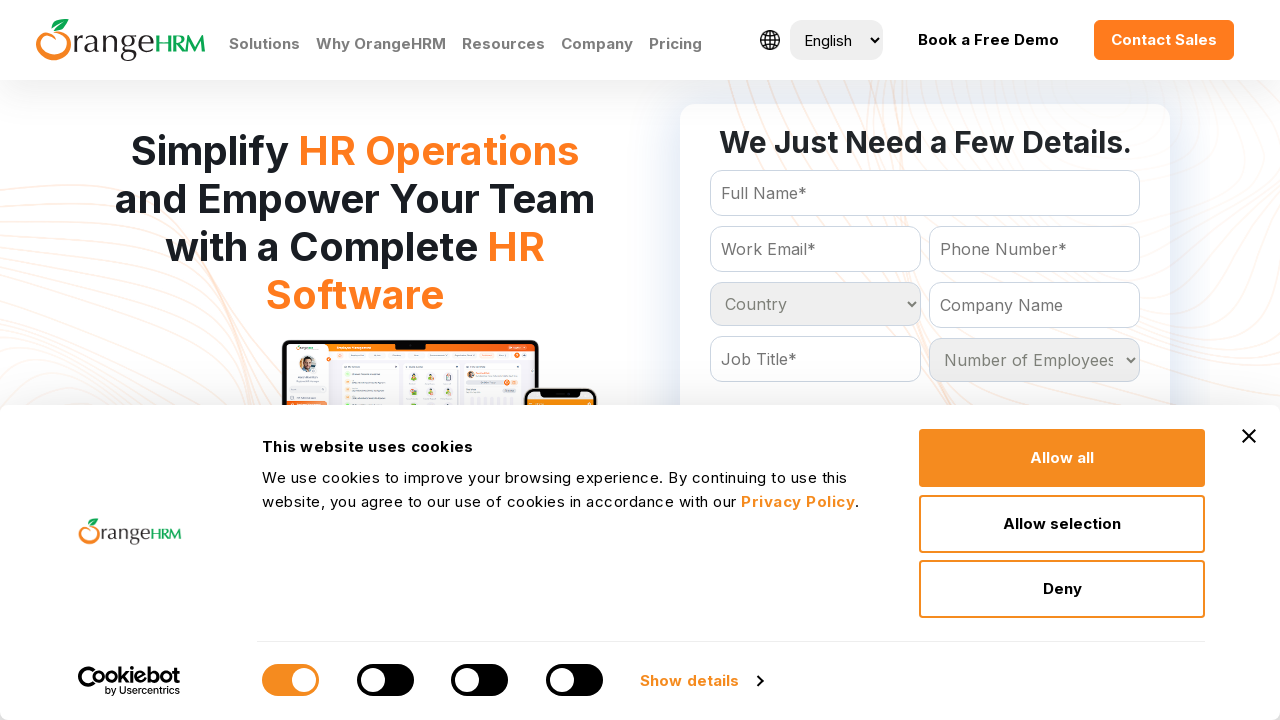

Retrieved option at index 91
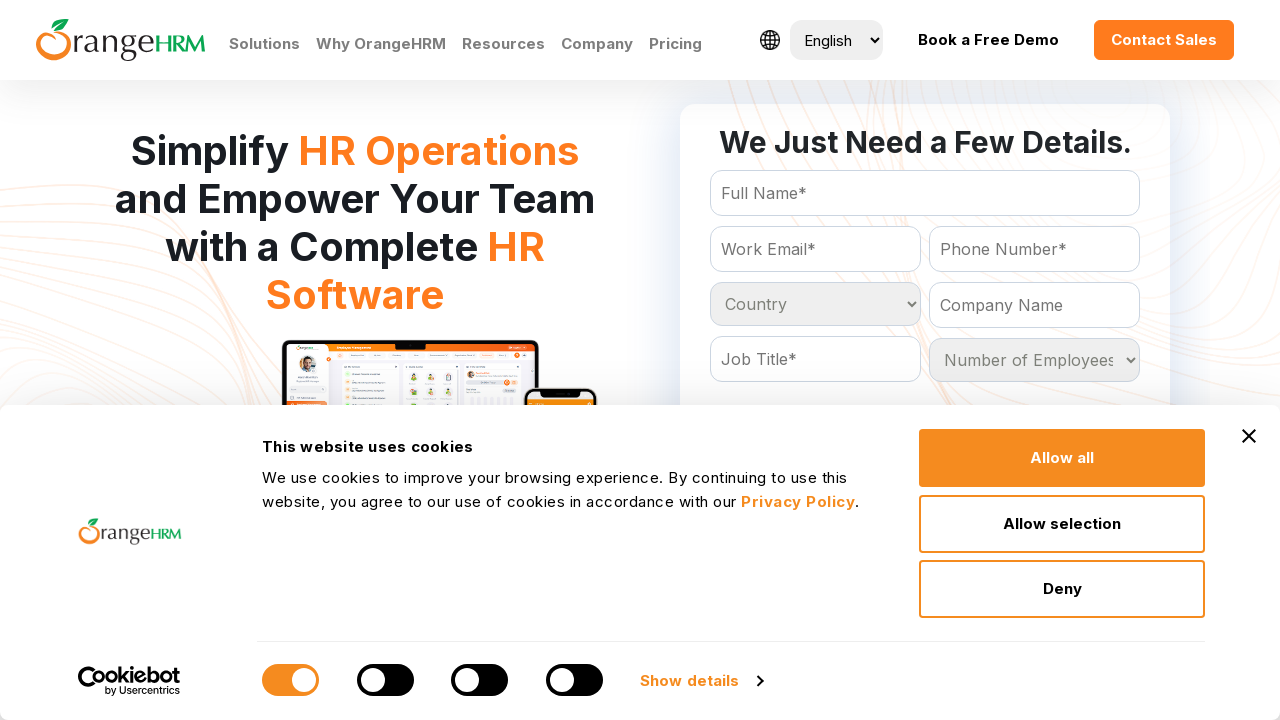

Extracted text content: 'Heard and Mc Donald Islands
	'
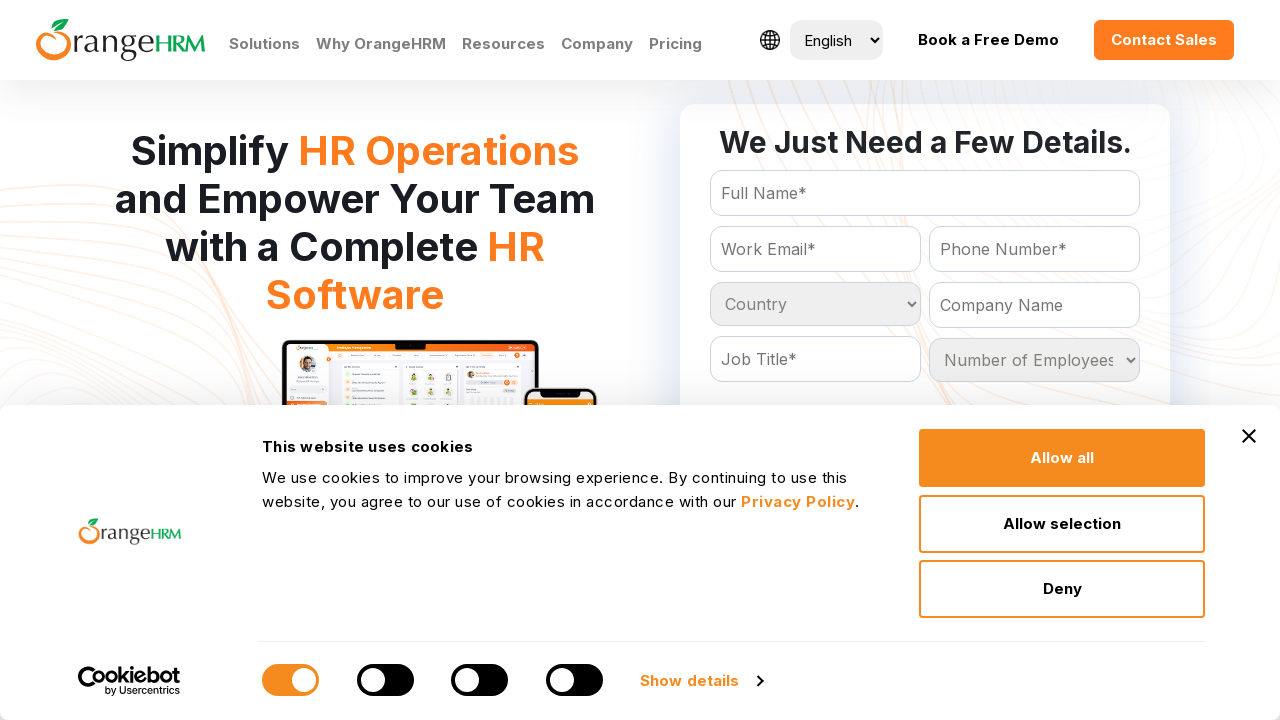

Retrieved option at index 92
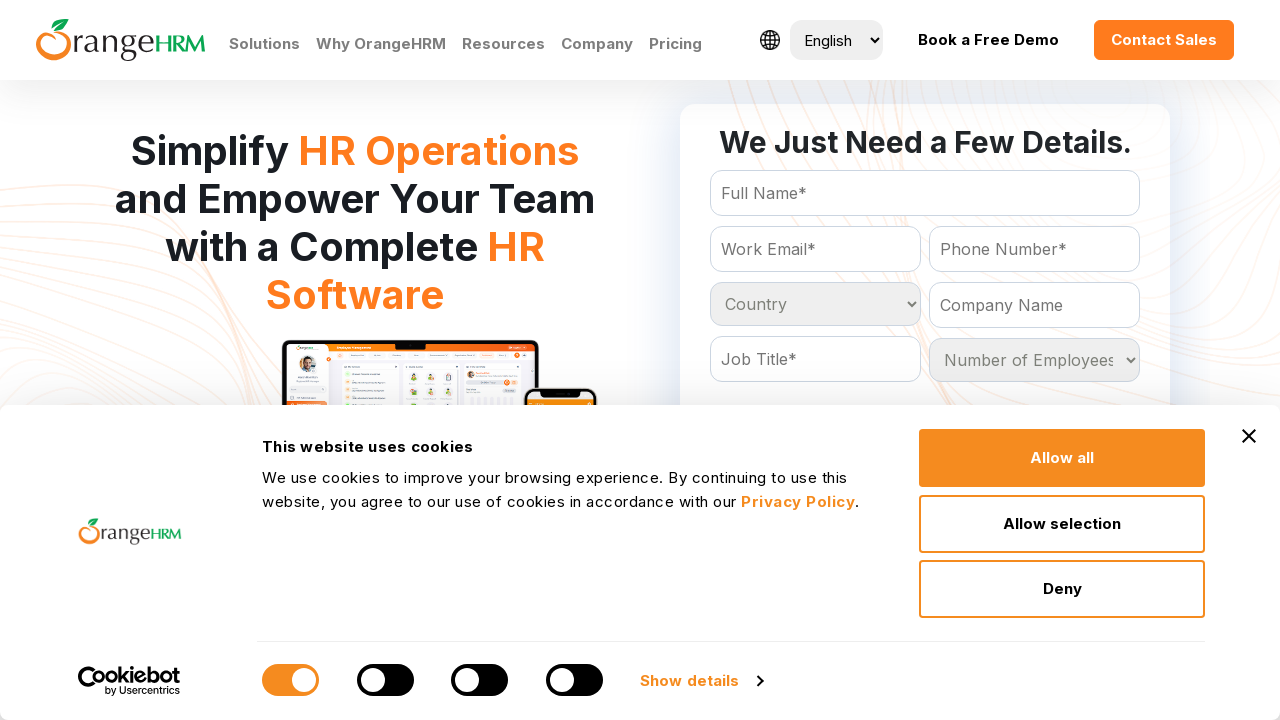

Extracted text content: 'Honduras
	'
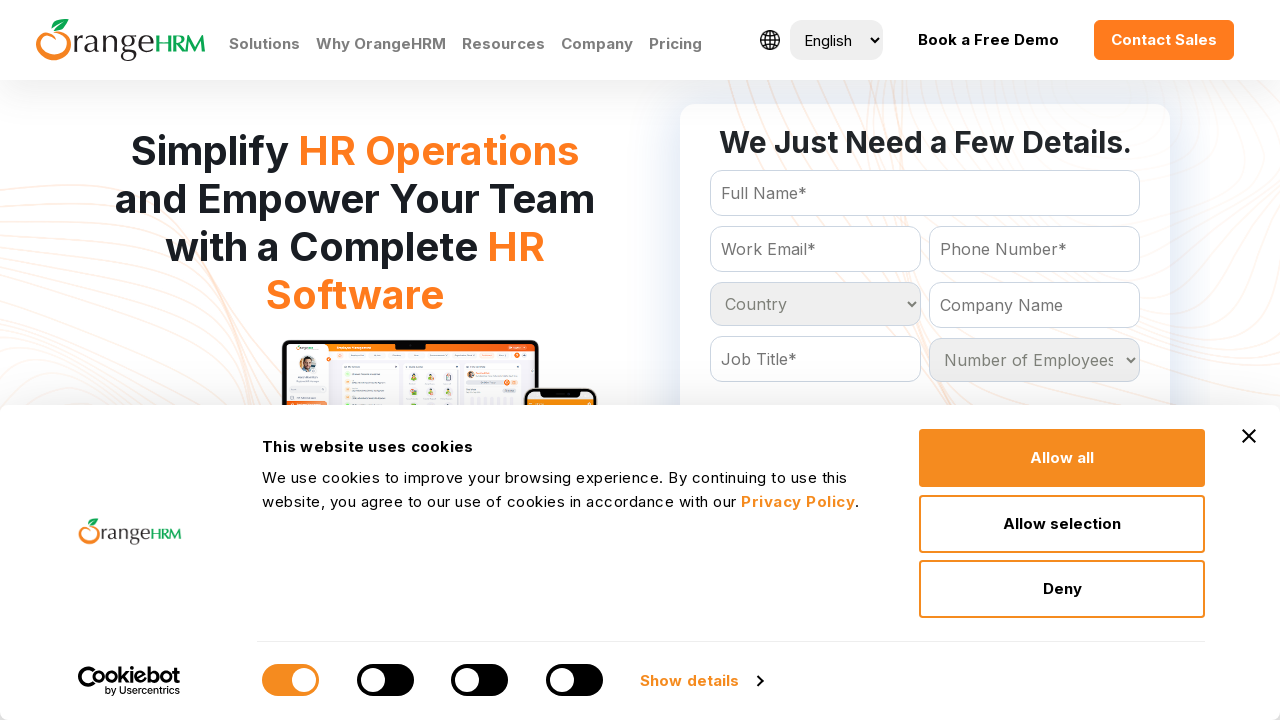

Retrieved option at index 93
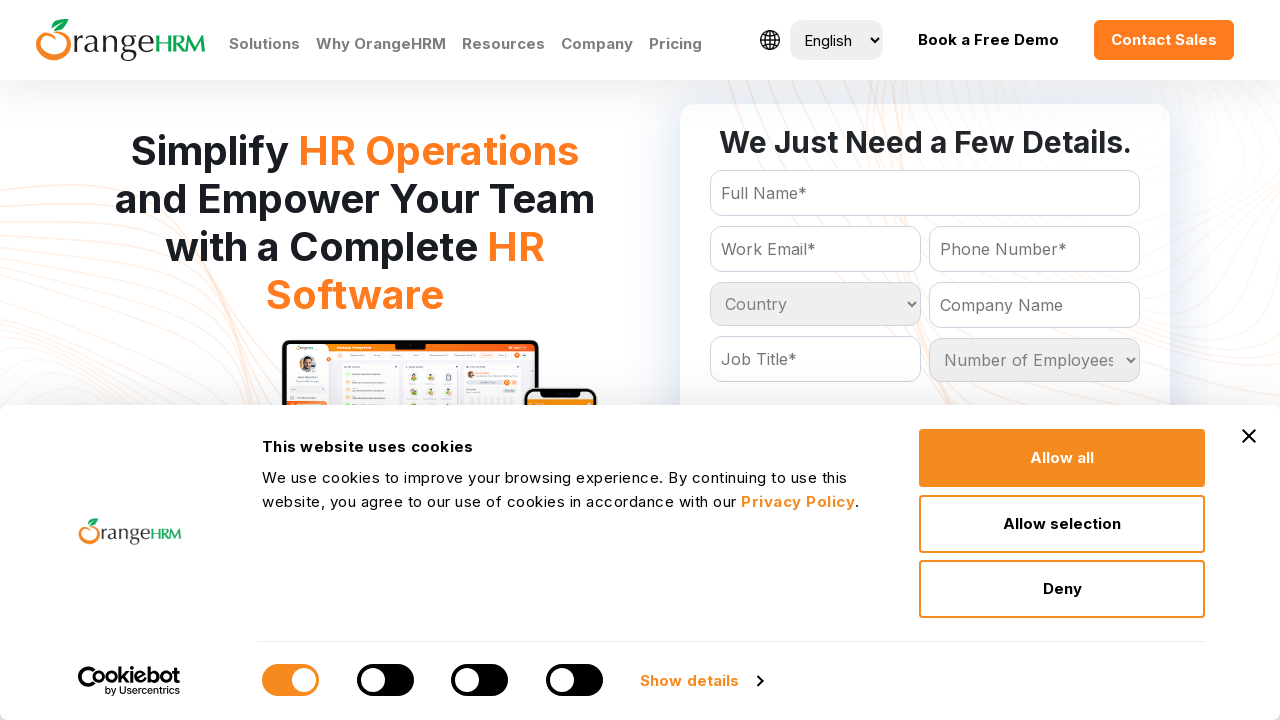

Extracted text content: 'Hong Kong
	'
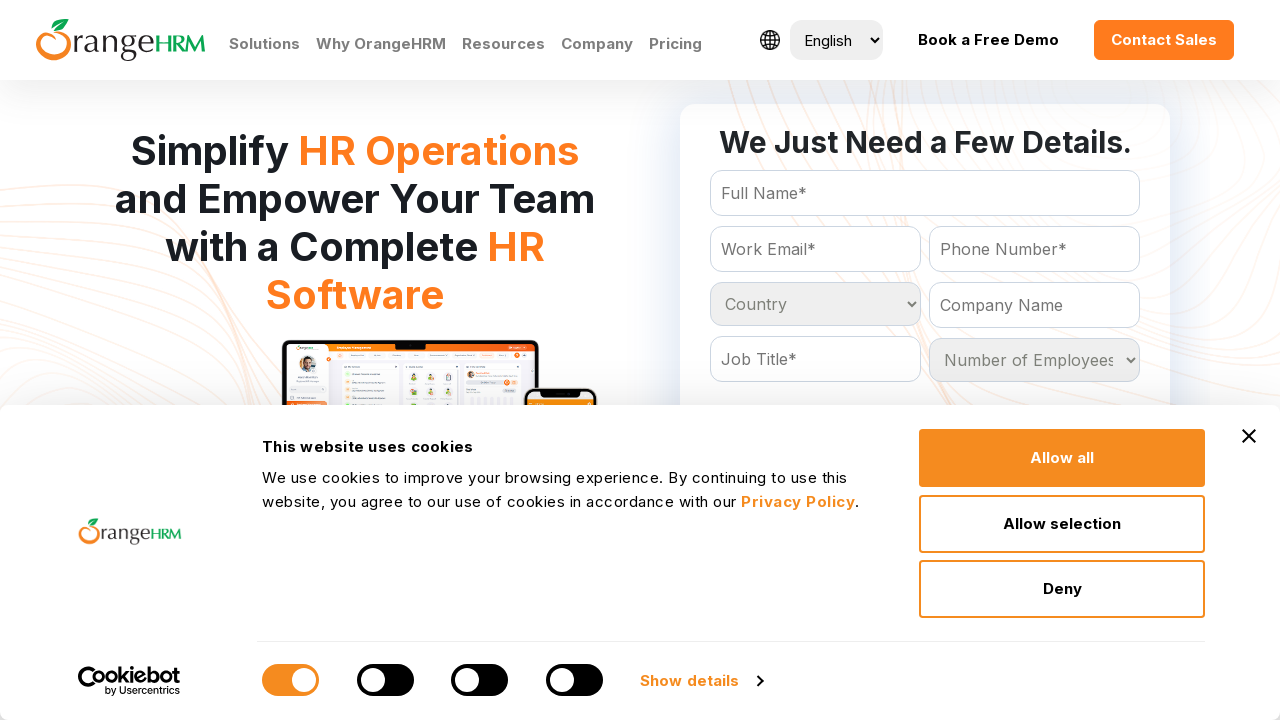

Retrieved option at index 94
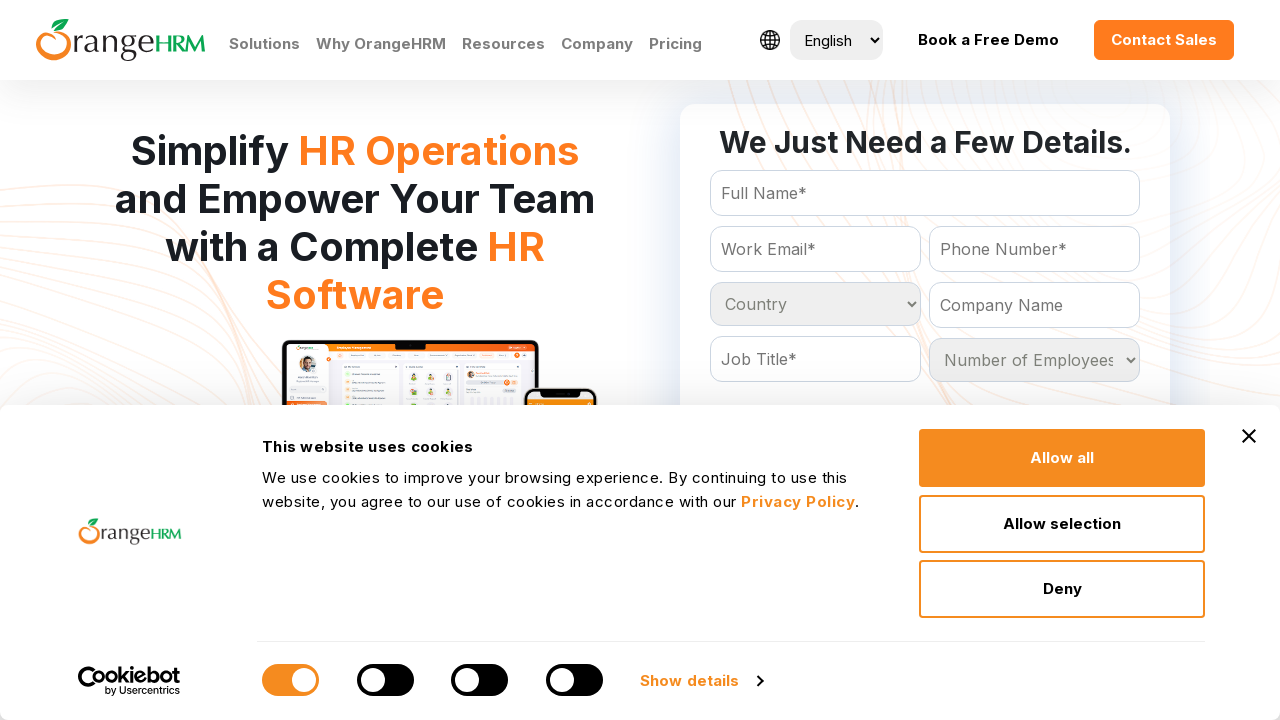

Extracted text content: 'Hungary
	'
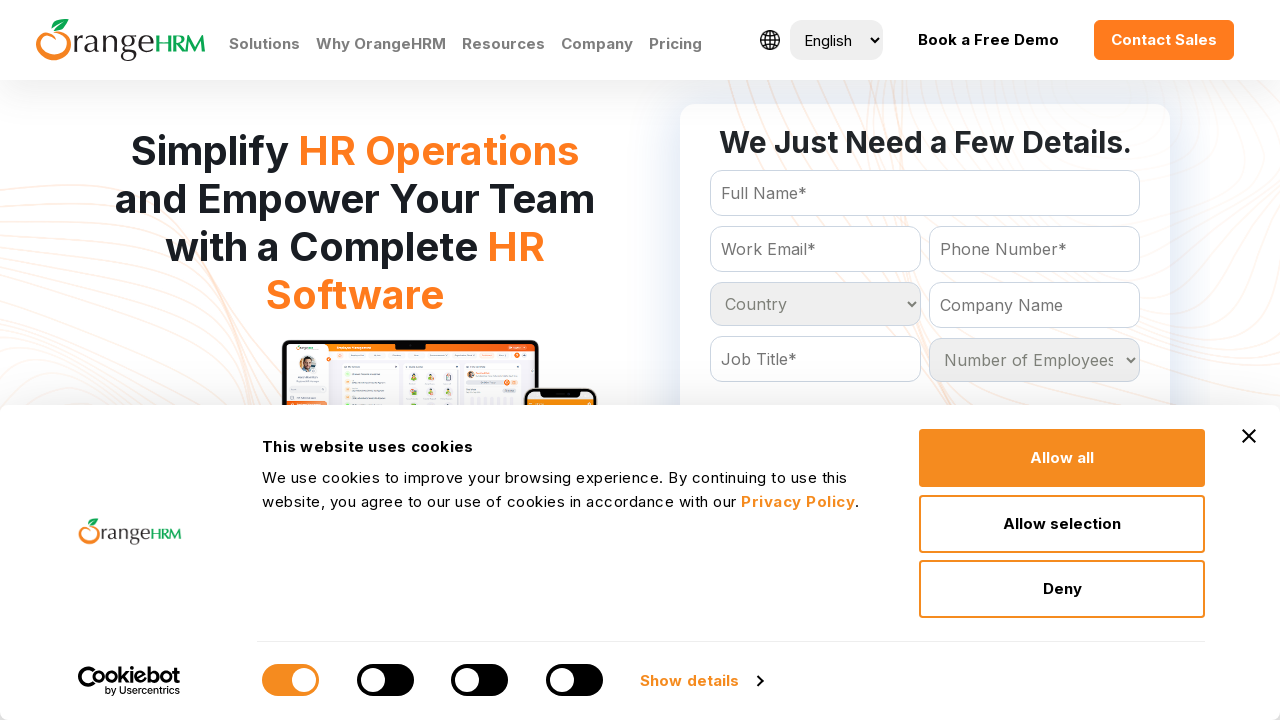

Retrieved option at index 95
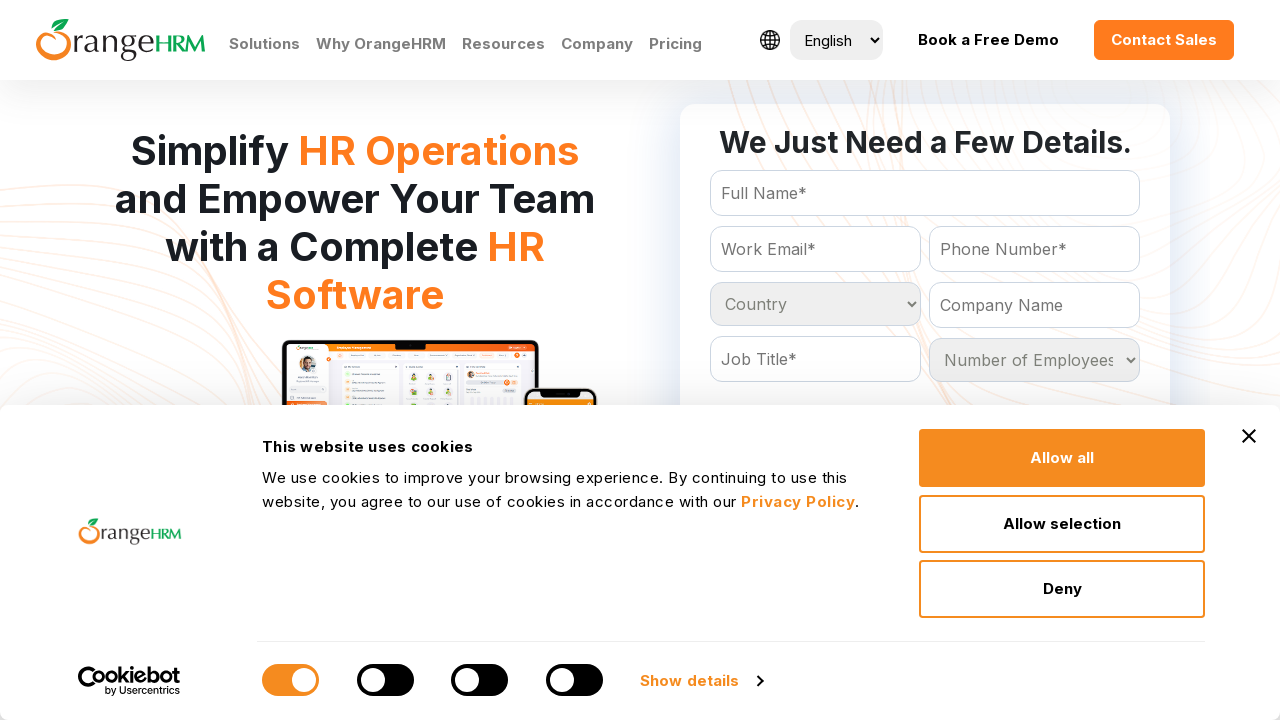

Extracted text content: 'Iceland
	'
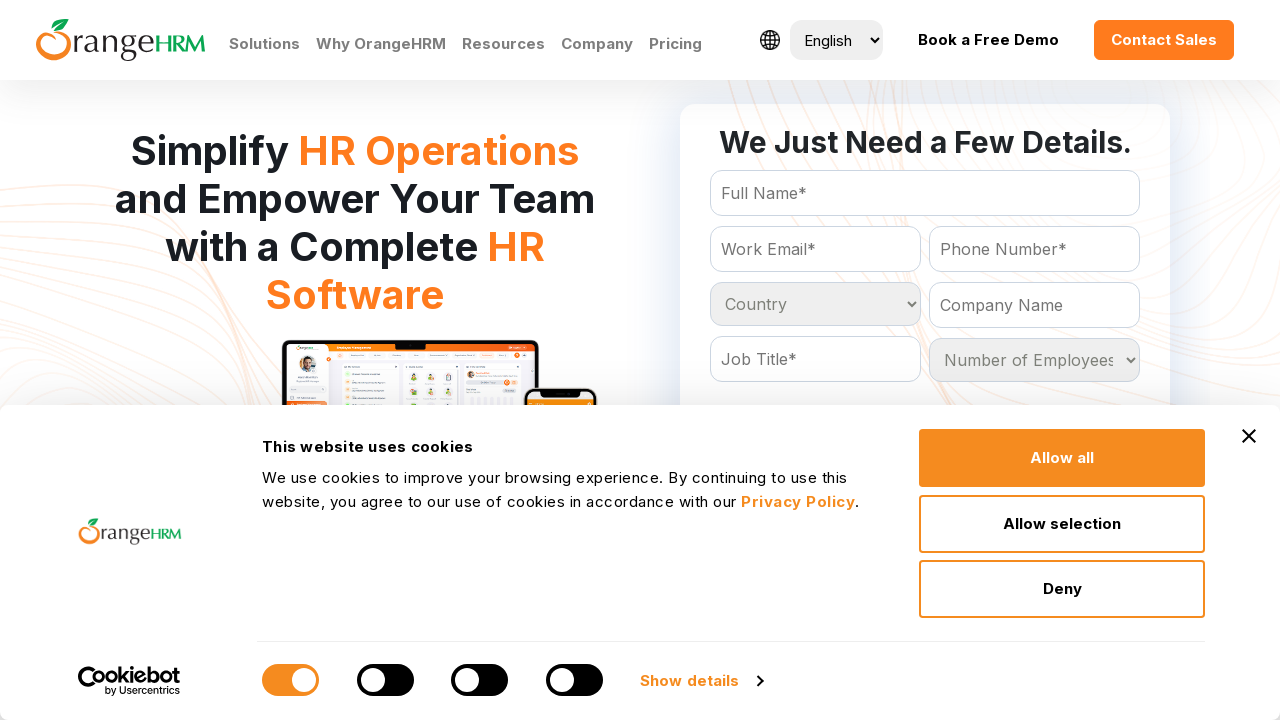

Retrieved option at index 96
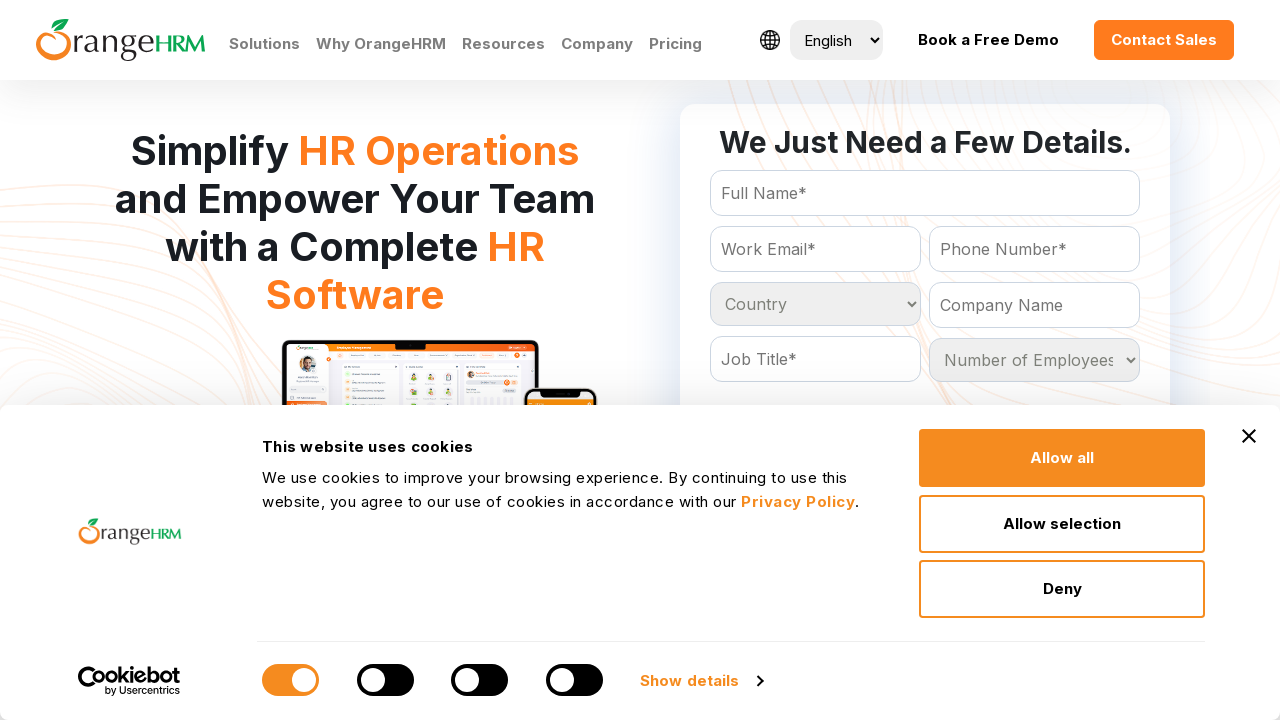

Extracted text content: 'India
	'
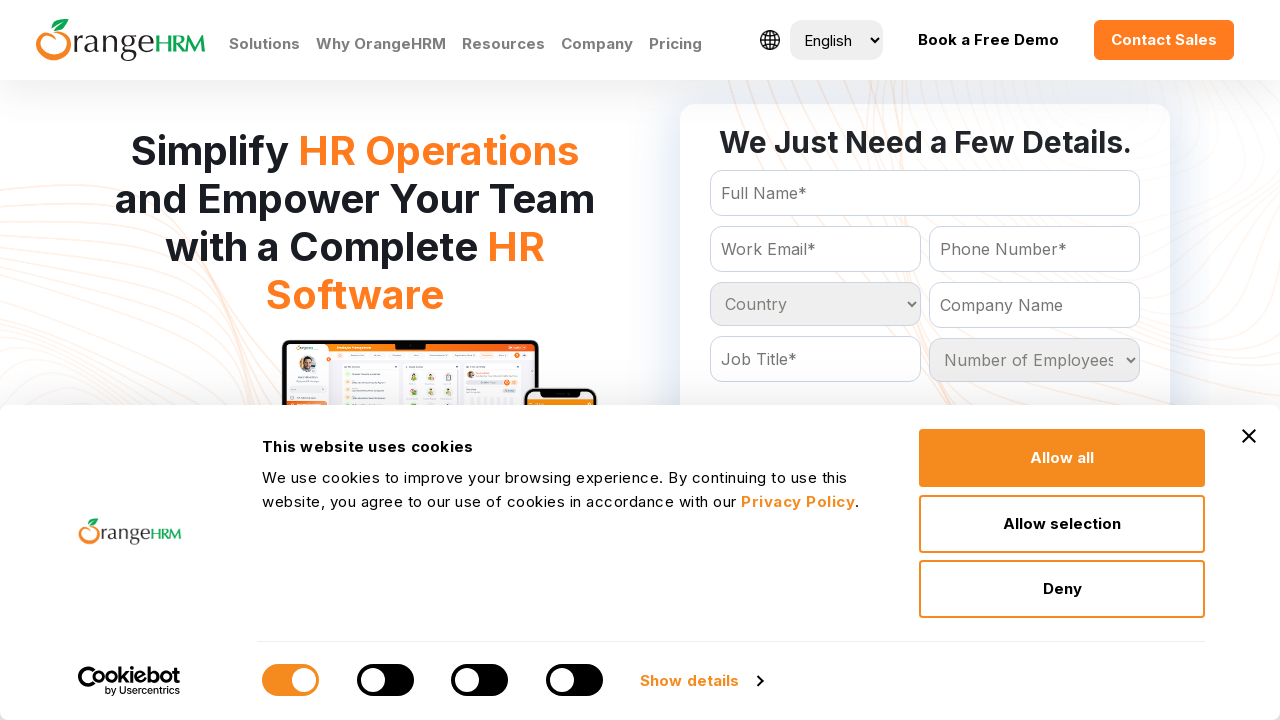

Retrieved option at index 97
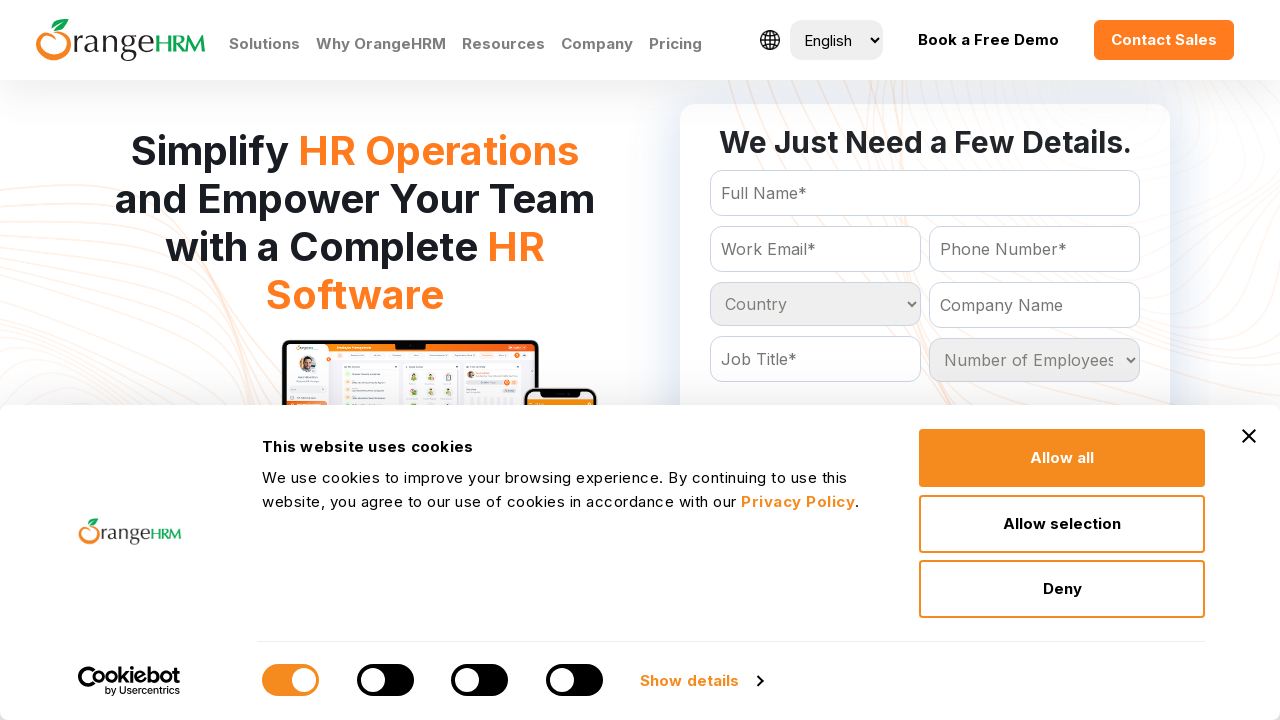

Extracted text content: 'Indonesia
	'
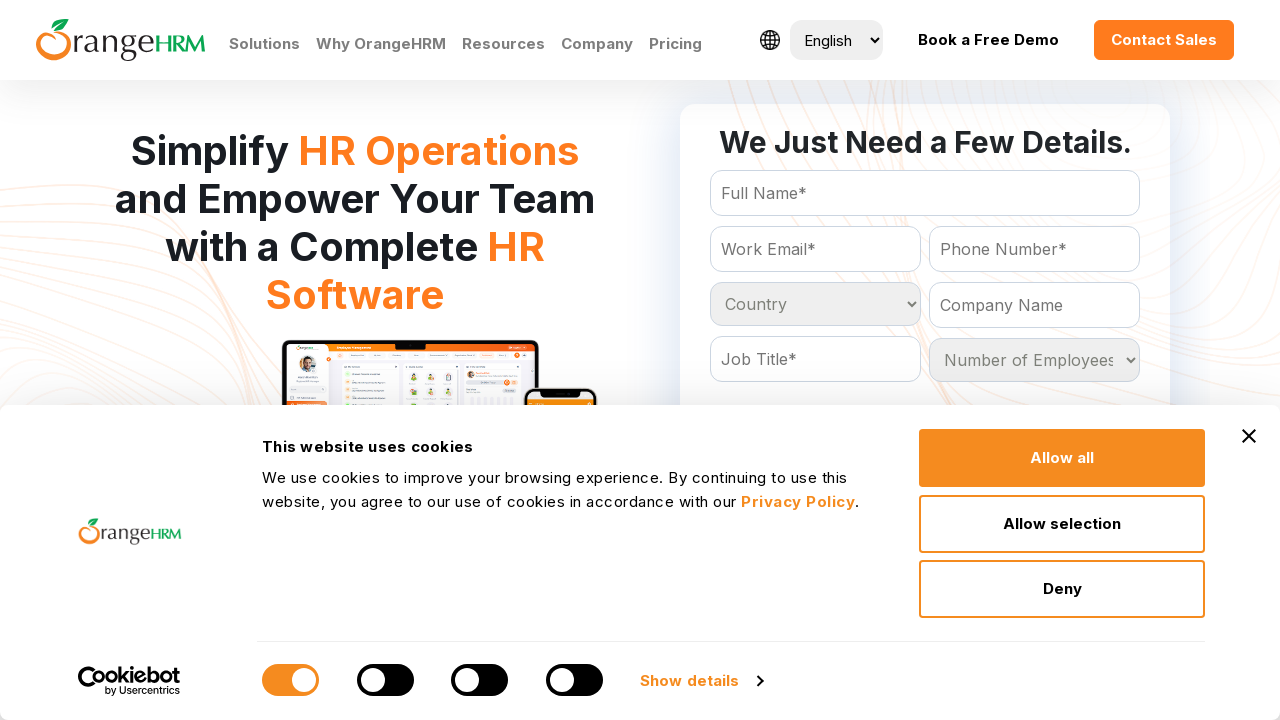

Retrieved option at index 98
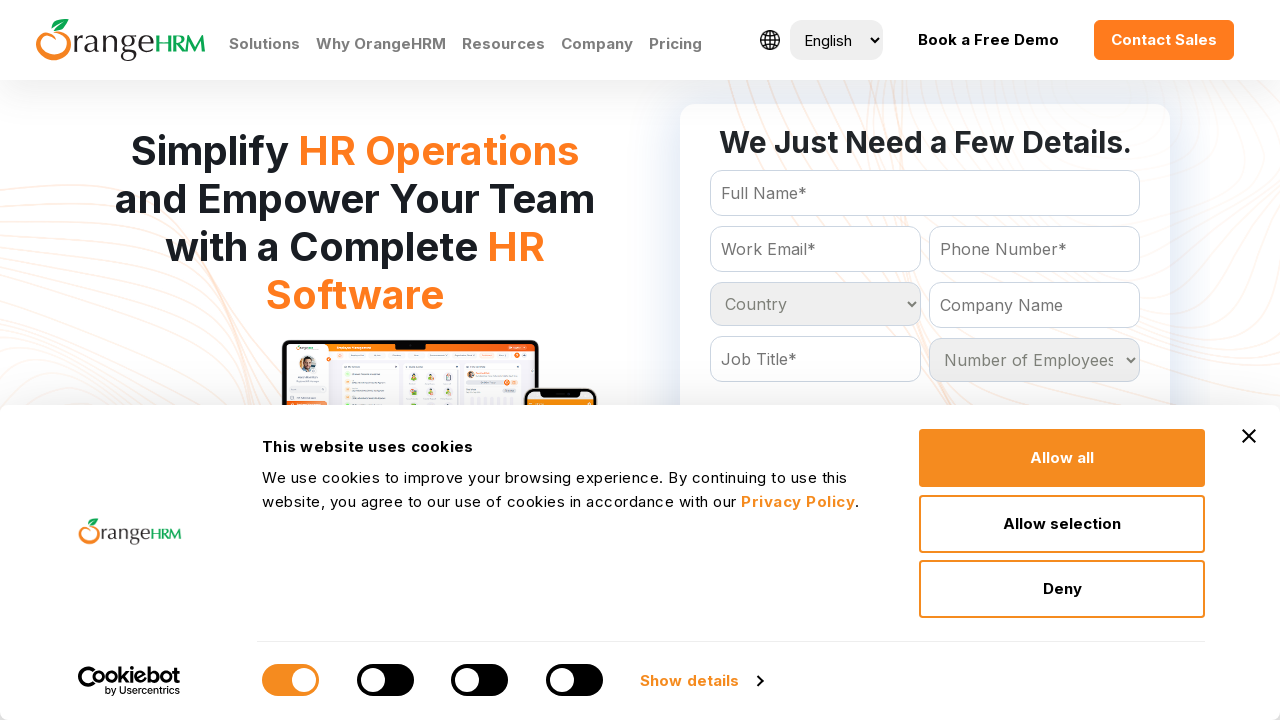

Extracted text content: 'Iran
	'
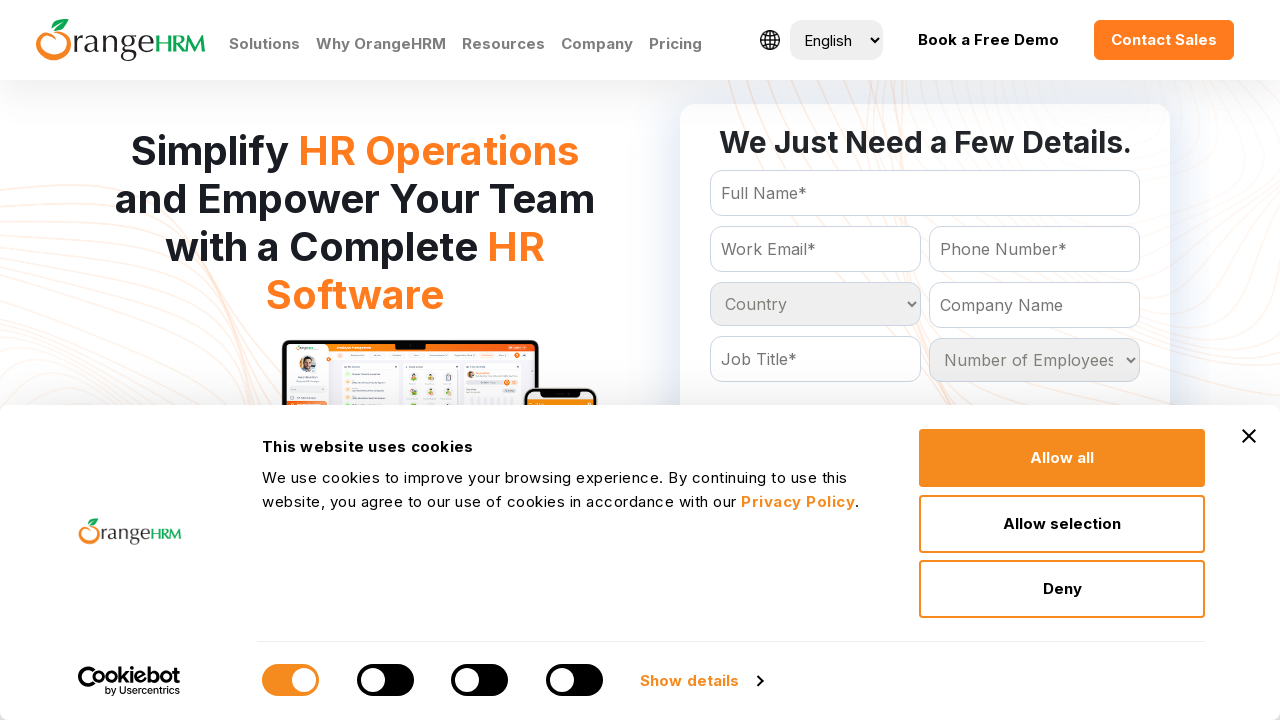

Retrieved option at index 99
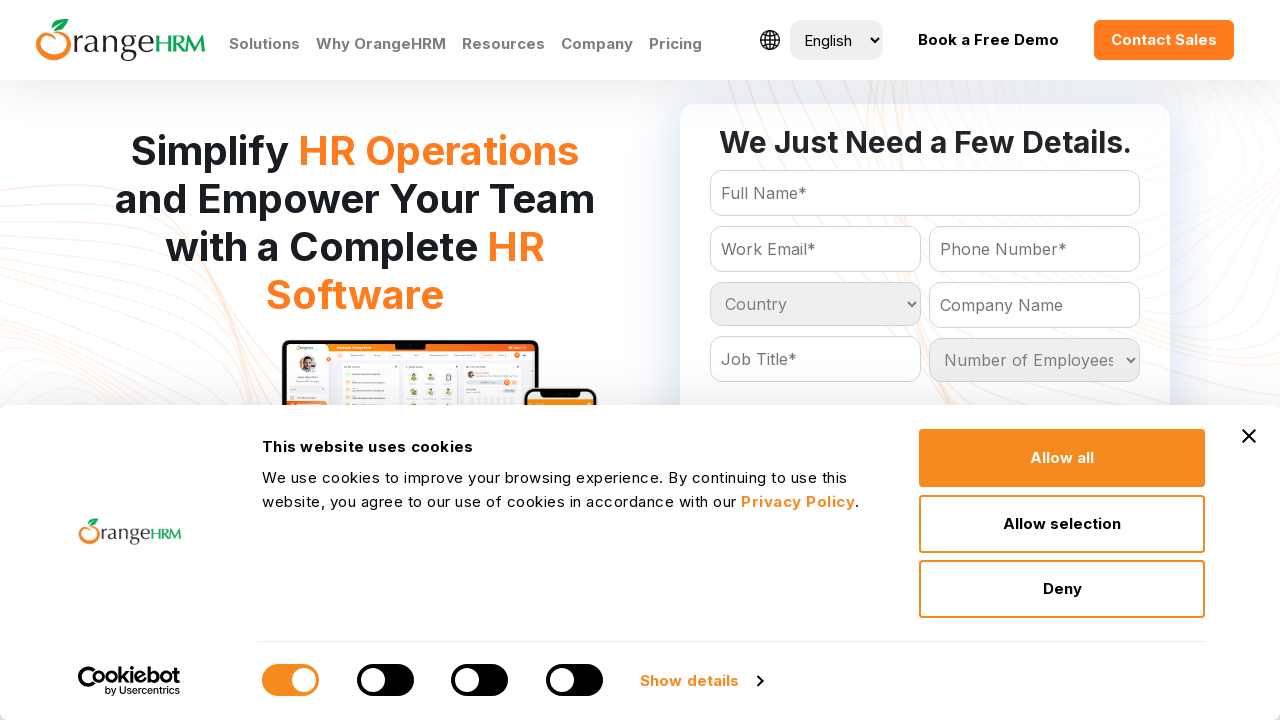

Extracted text content: 'Iraq
	'
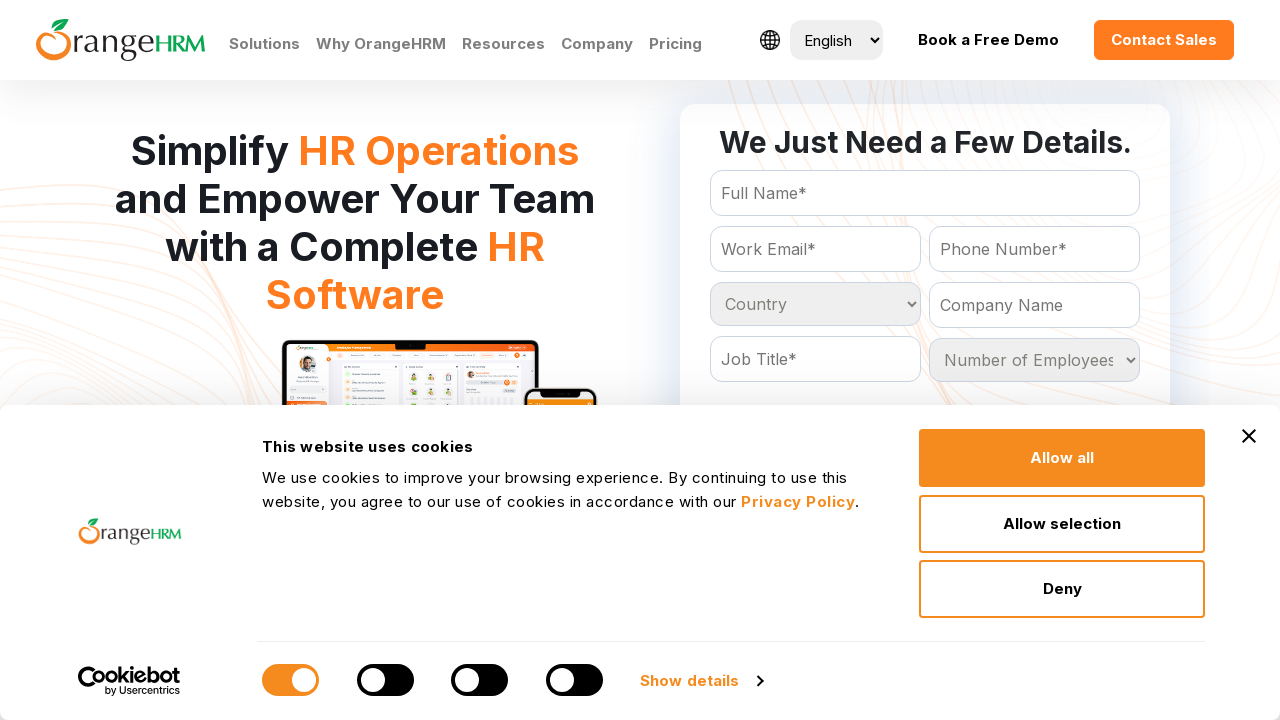

Retrieved option at index 100
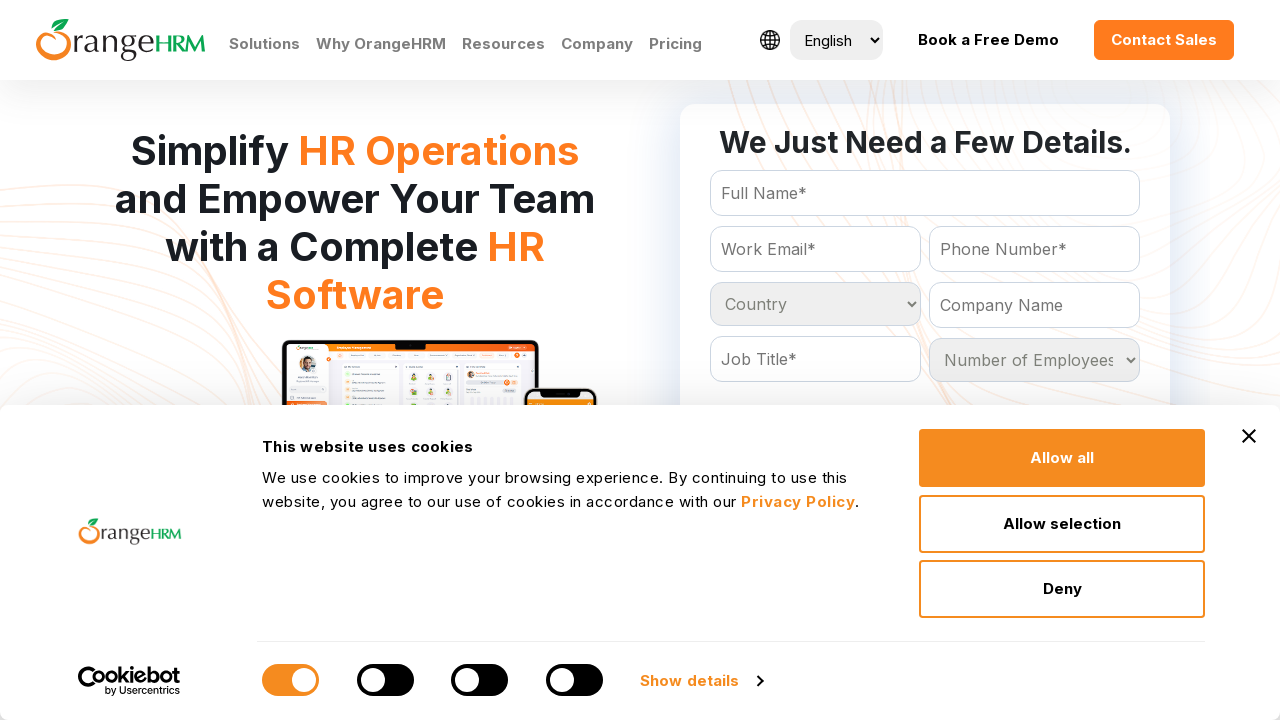

Extracted text content: 'Ireland
	'
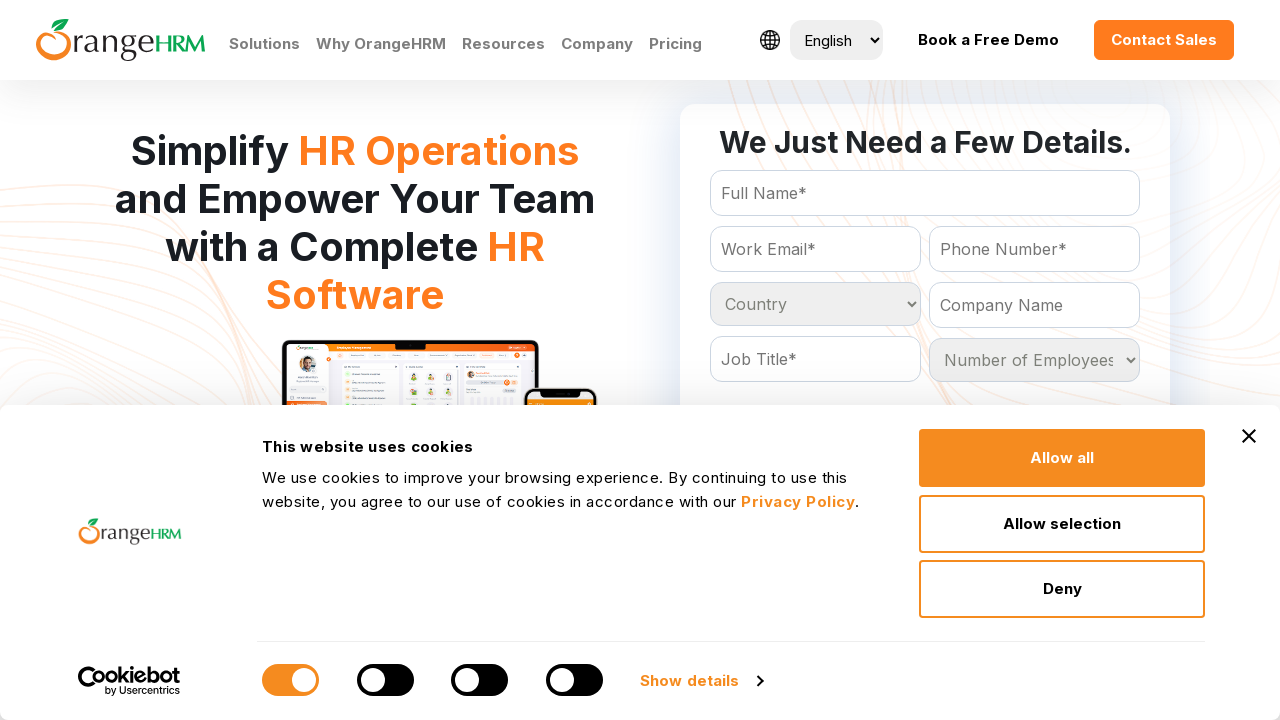

Retrieved option at index 101
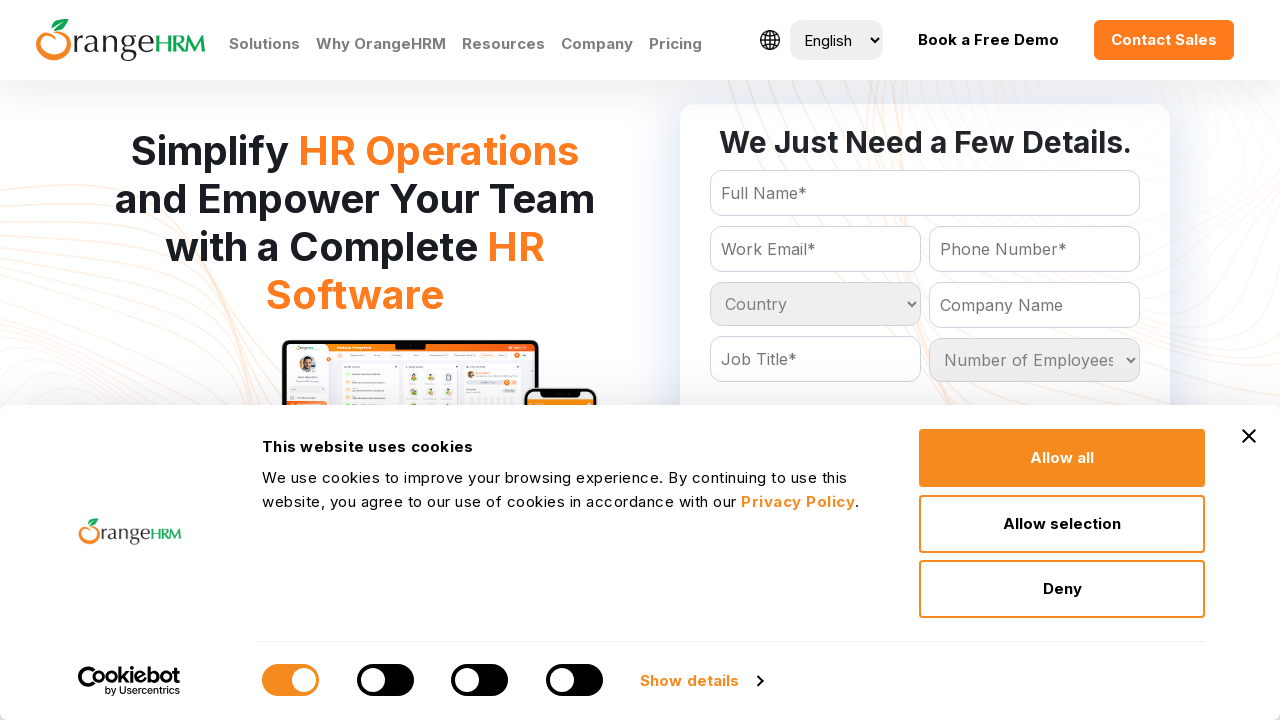

Extracted text content: 'Israel
	'
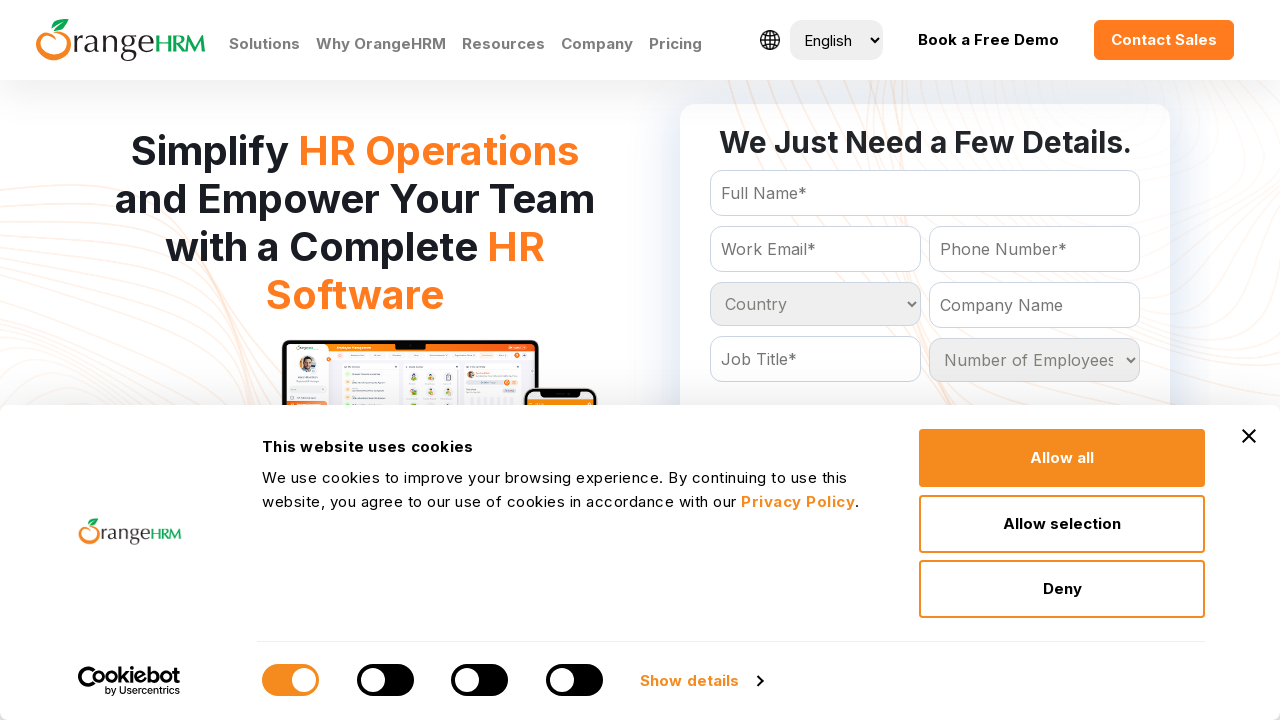

Retrieved option at index 102
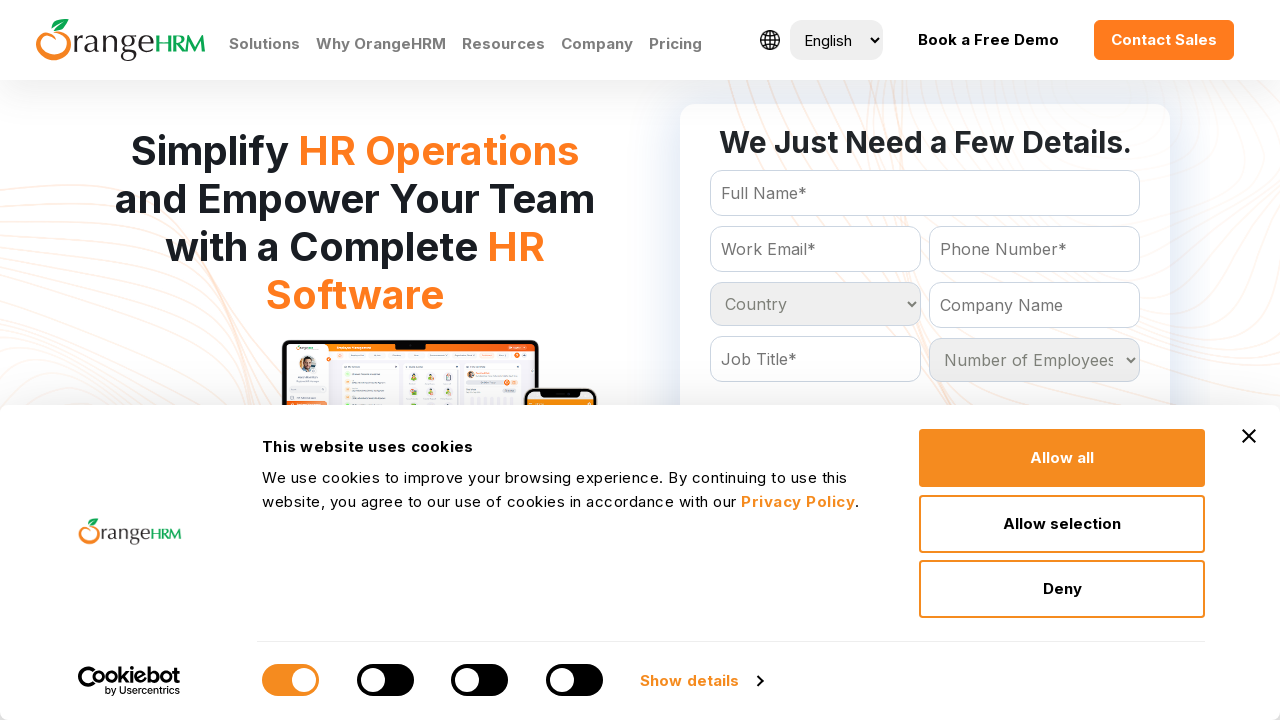

Extracted text content: 'Italy
	'
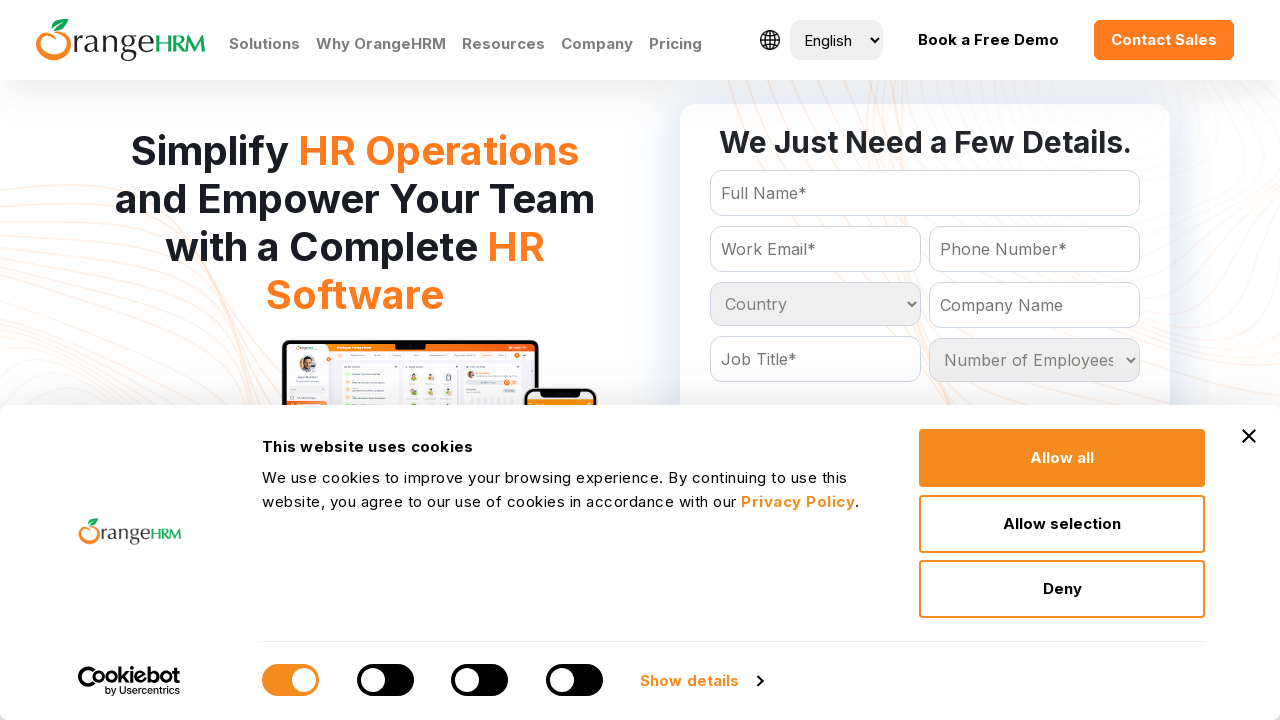

Retrieved option at index 103
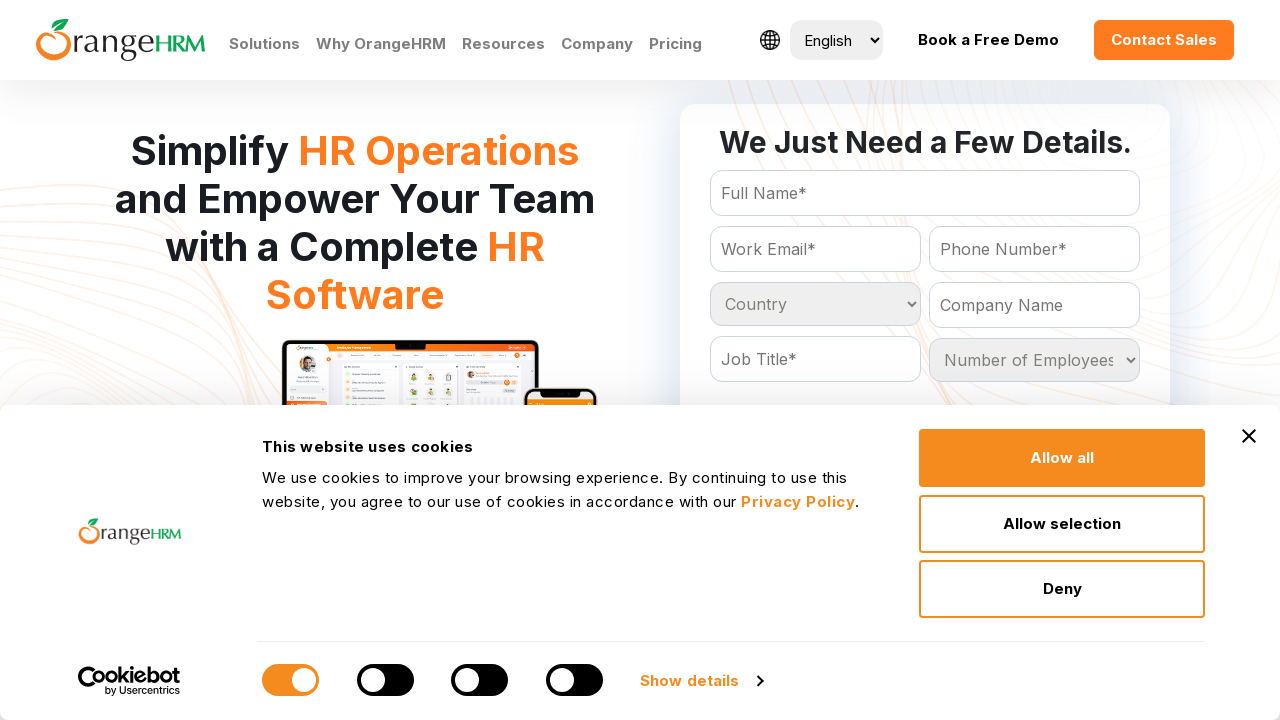

Extracted text content: 'Jamaica
	'
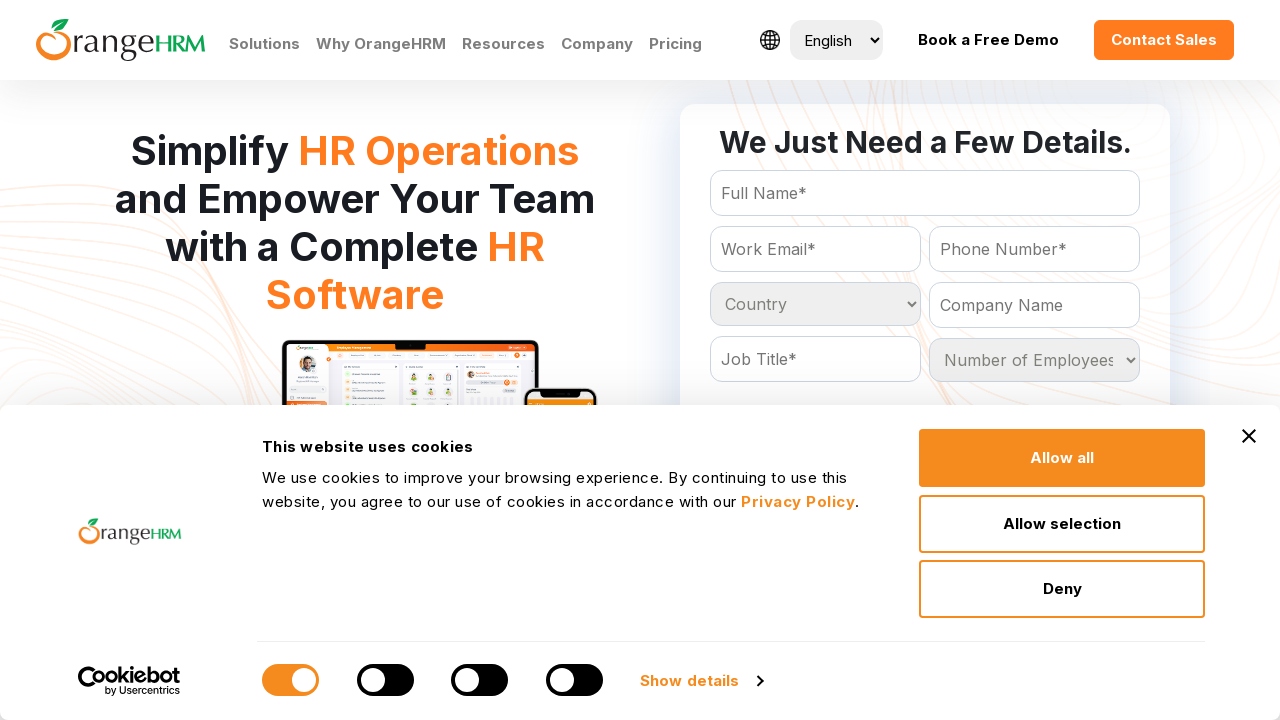

Retrieved option at index 104
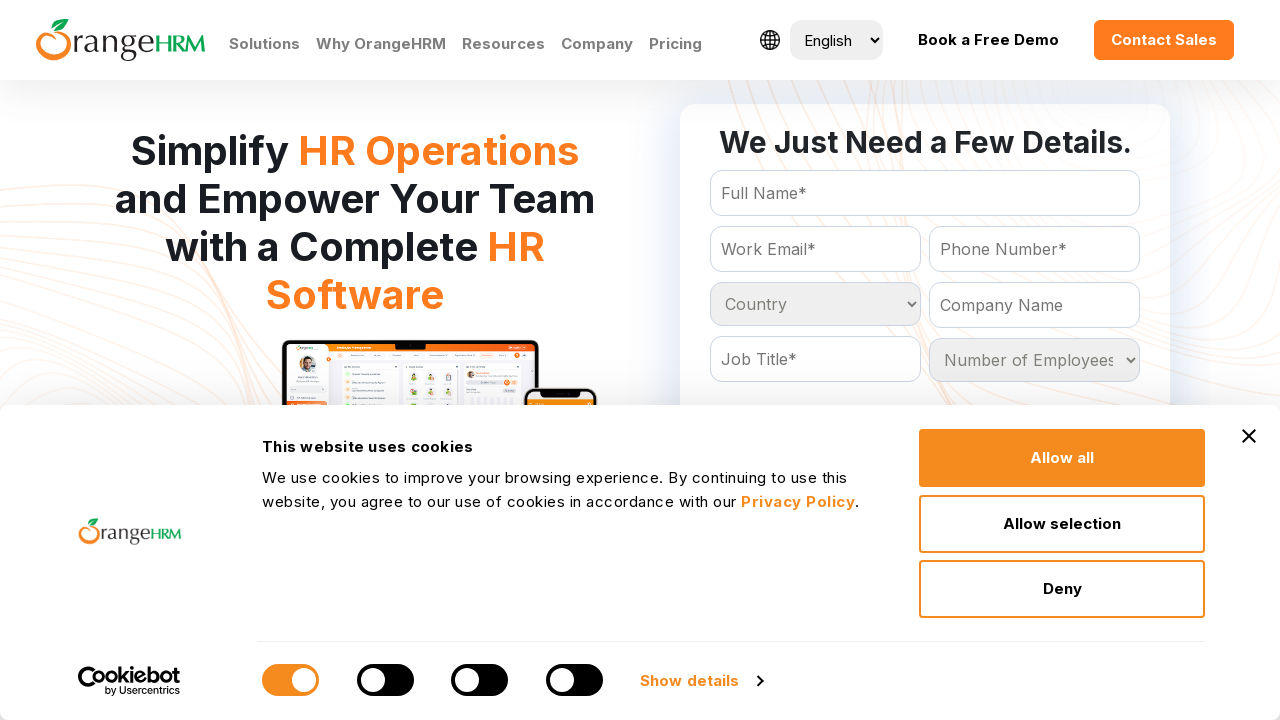

Extracted text content: 'Japan
	'
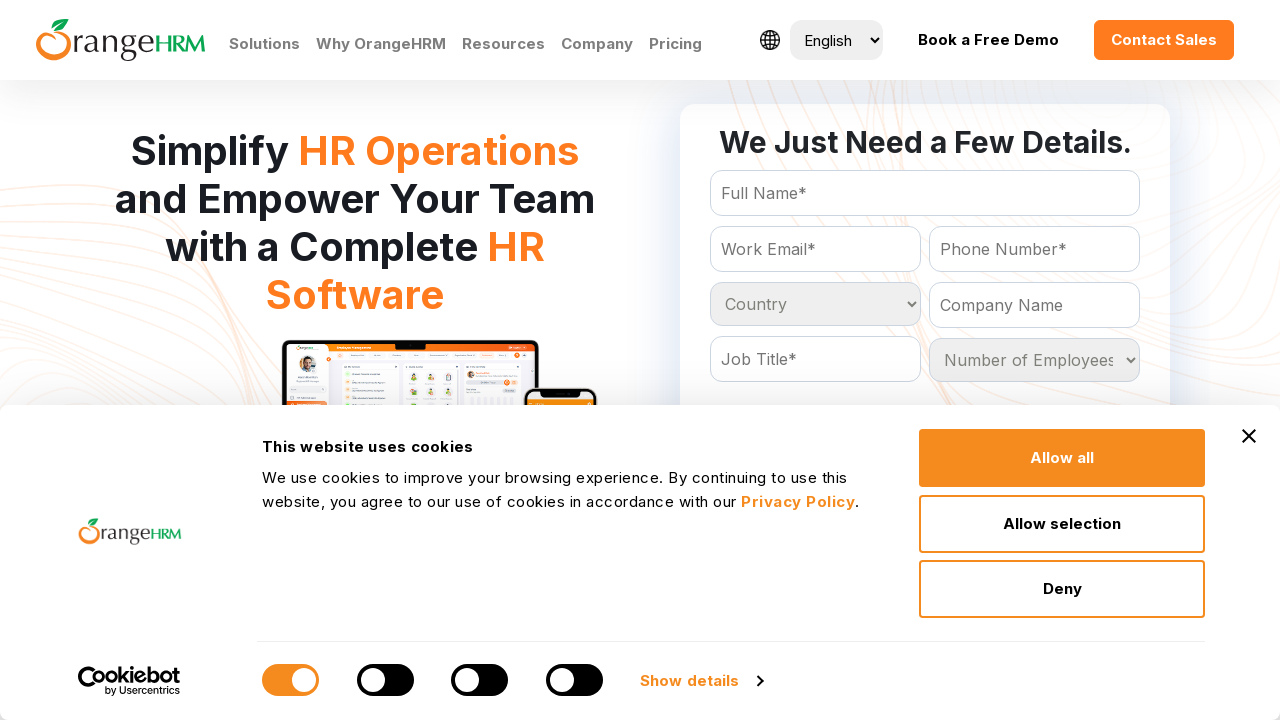

Retrieved option at index 105
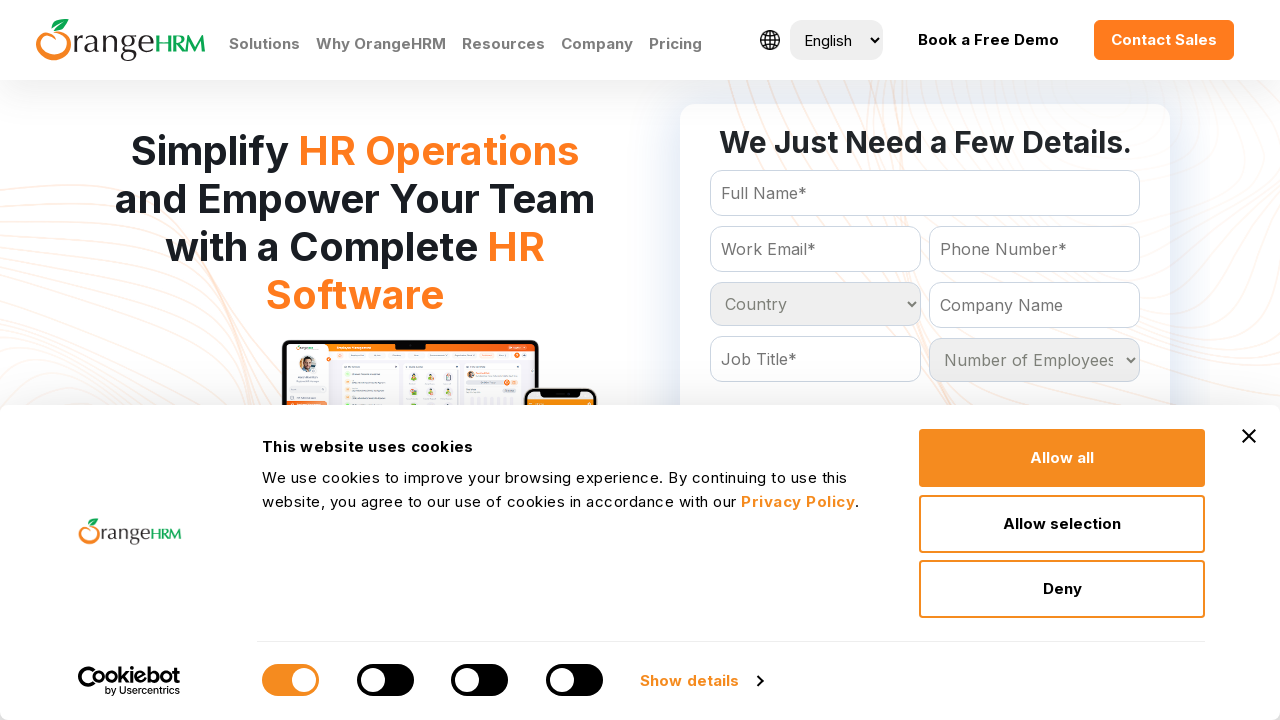

Extracted text content: 'Jordan
	'
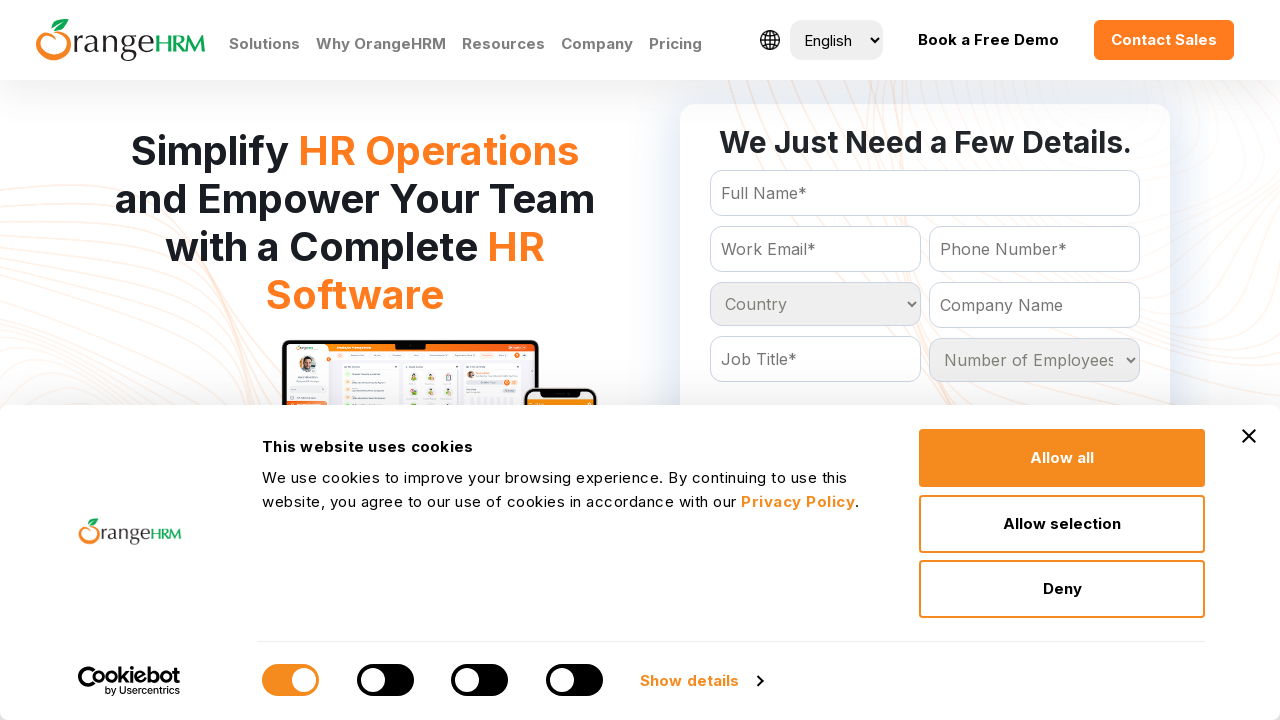

Retrieved option at index 106
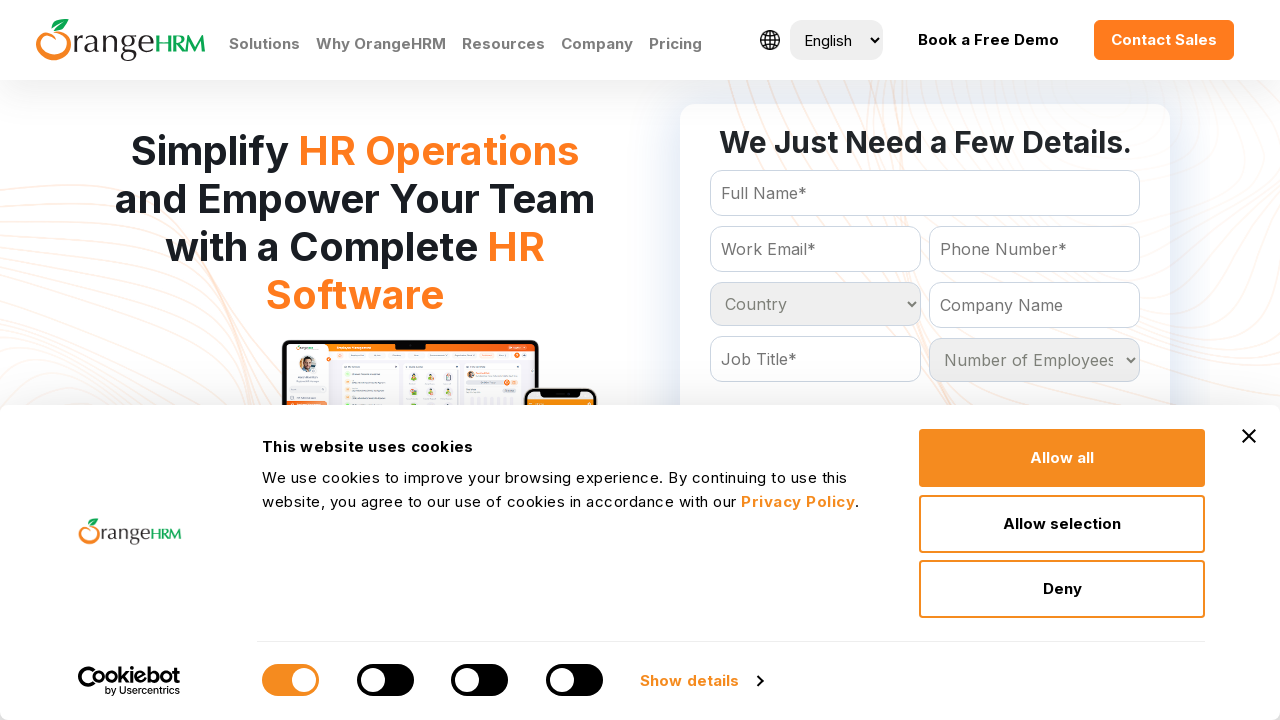

Extracted text content: 'Kazakhstan
	'
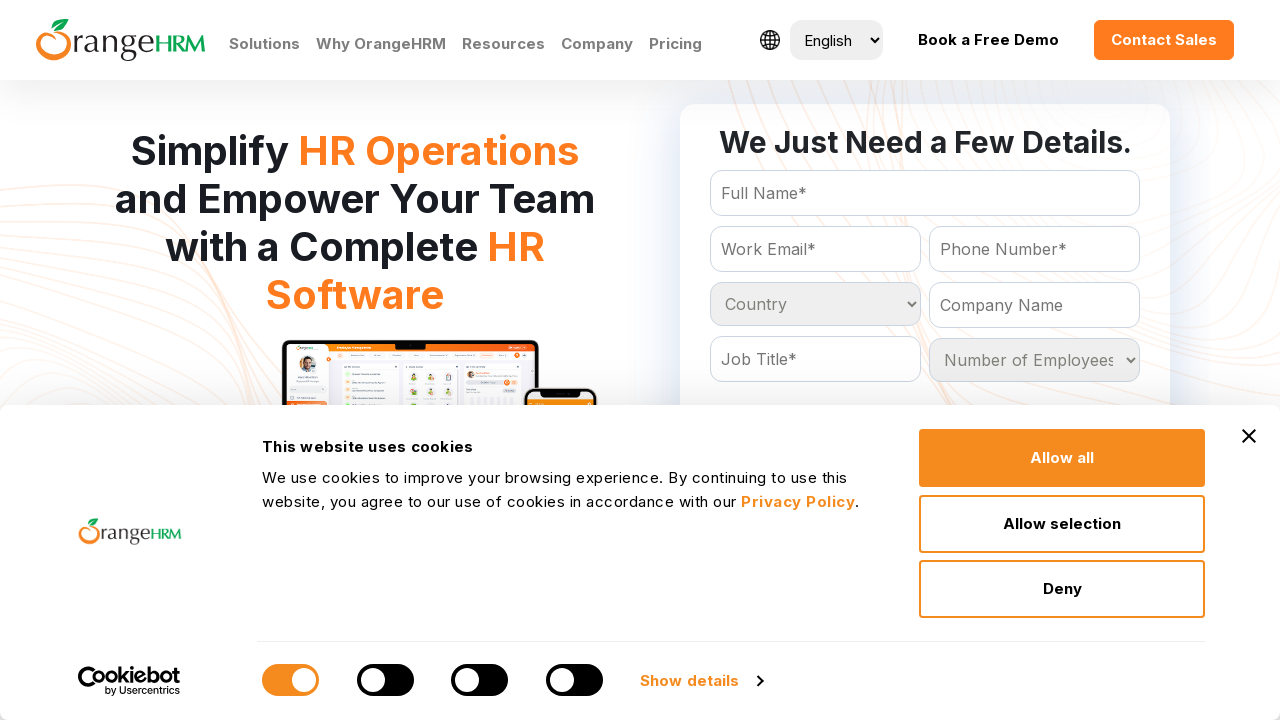

Retrieved option at index 107
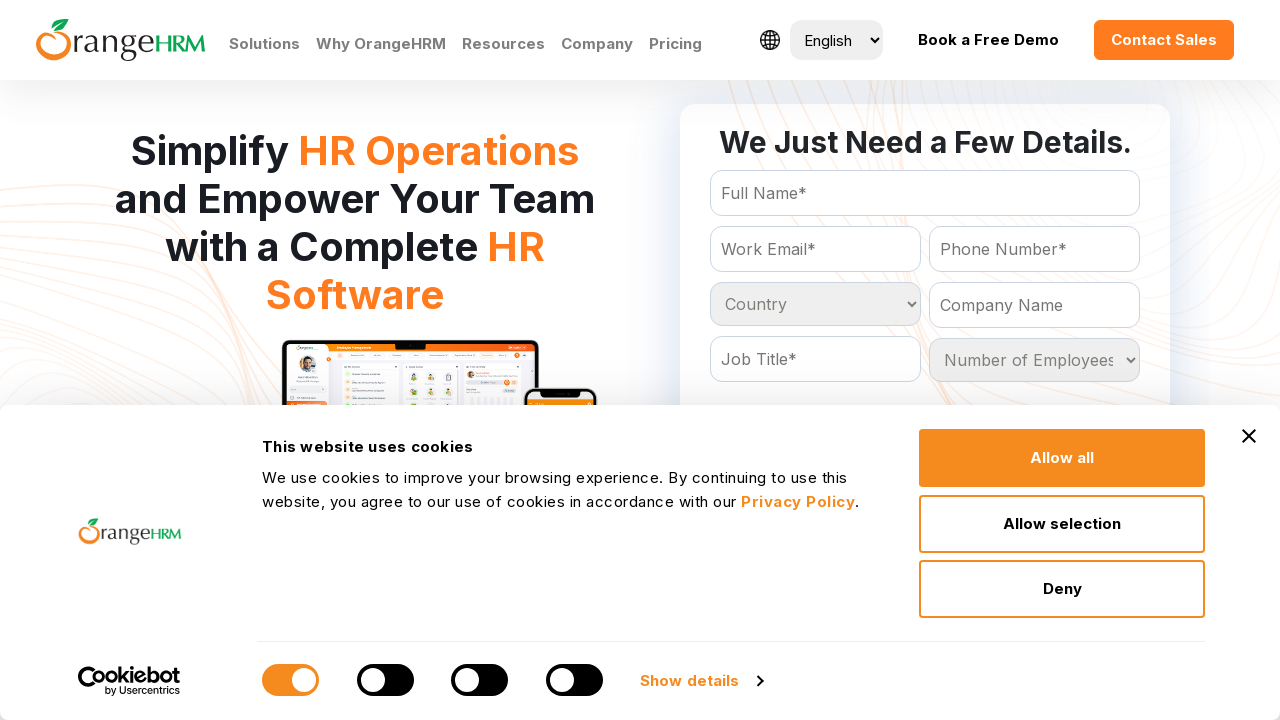

Extracted text content: 'Kenya
	'
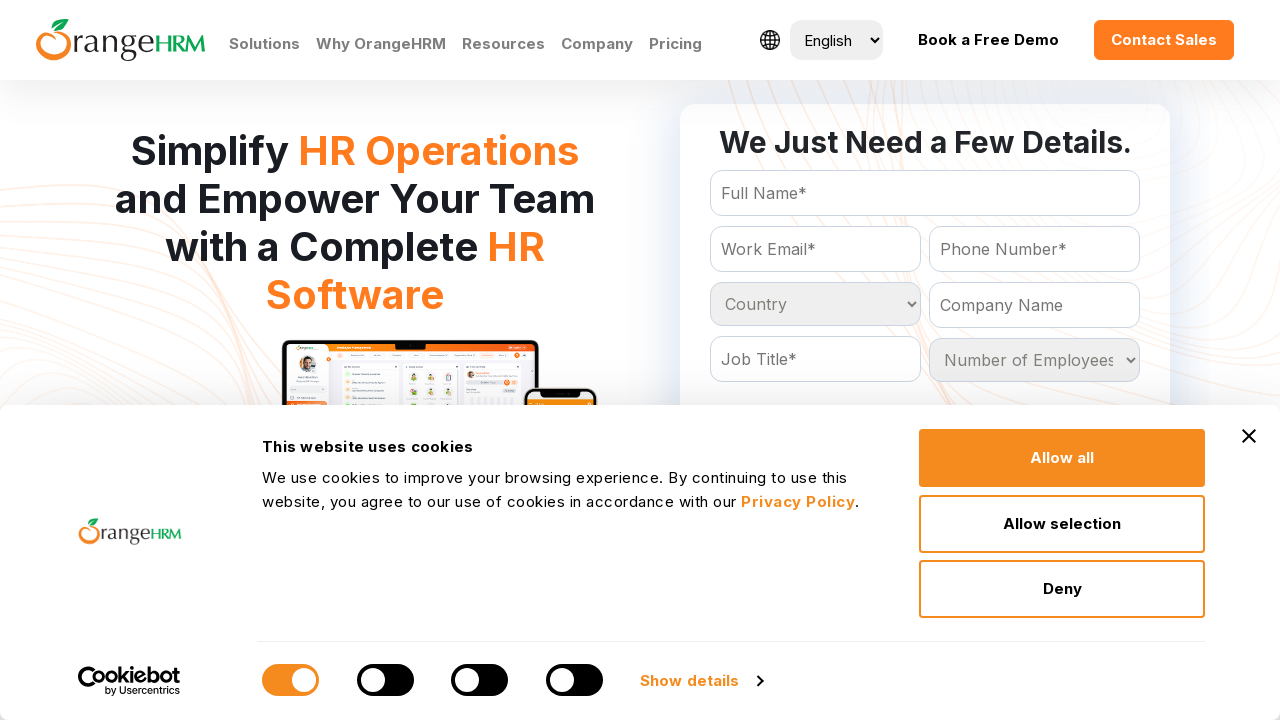

Retrieved option at index 108
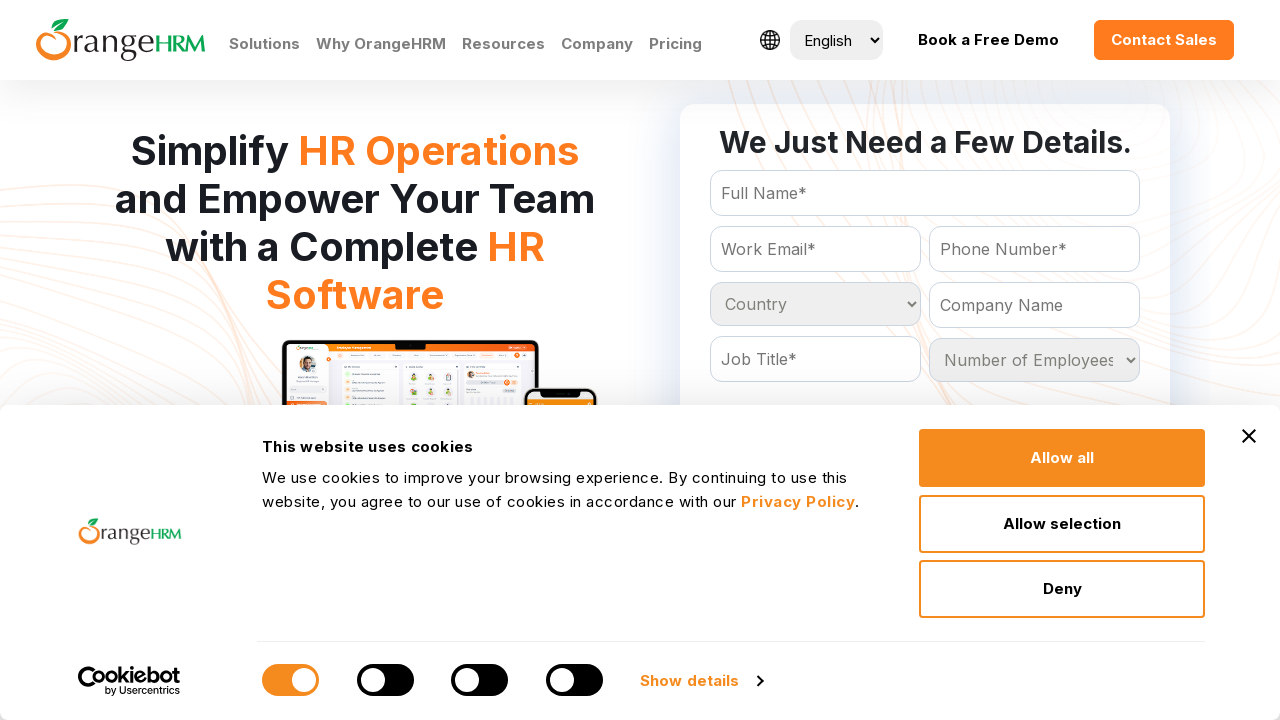

Extracted text content: 'Kiribati
	'
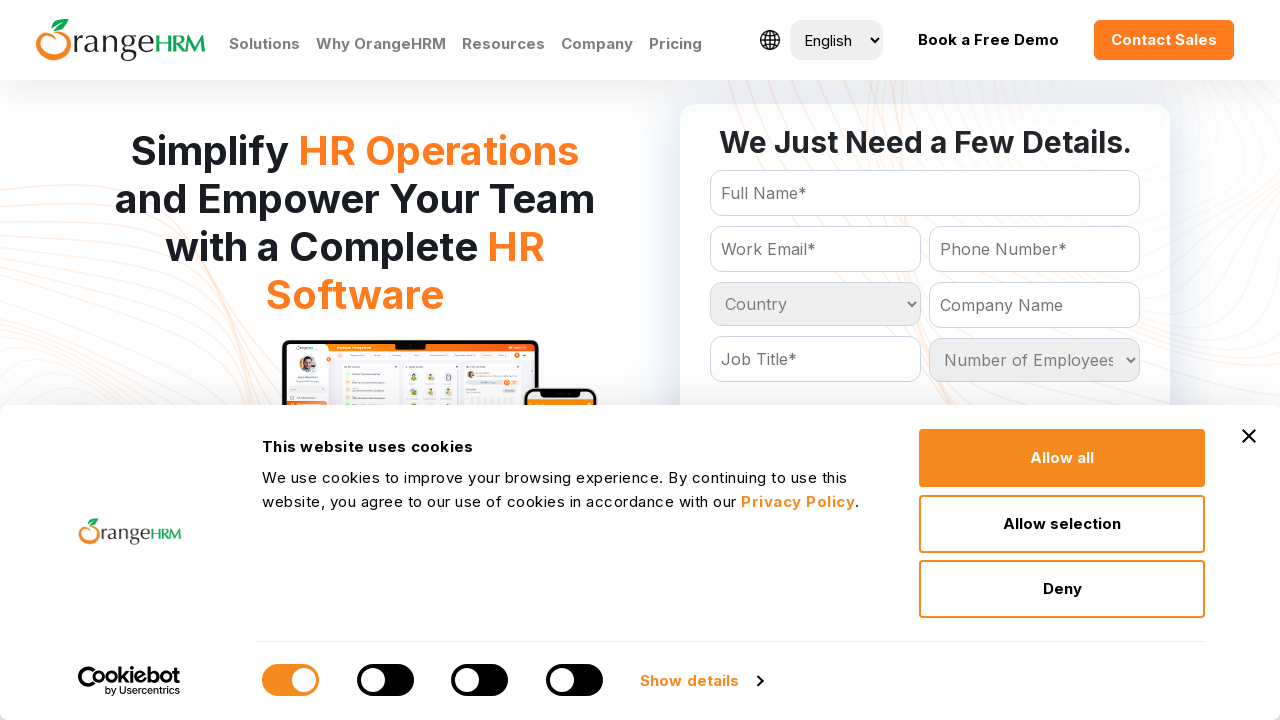

Retrieved option at index 109
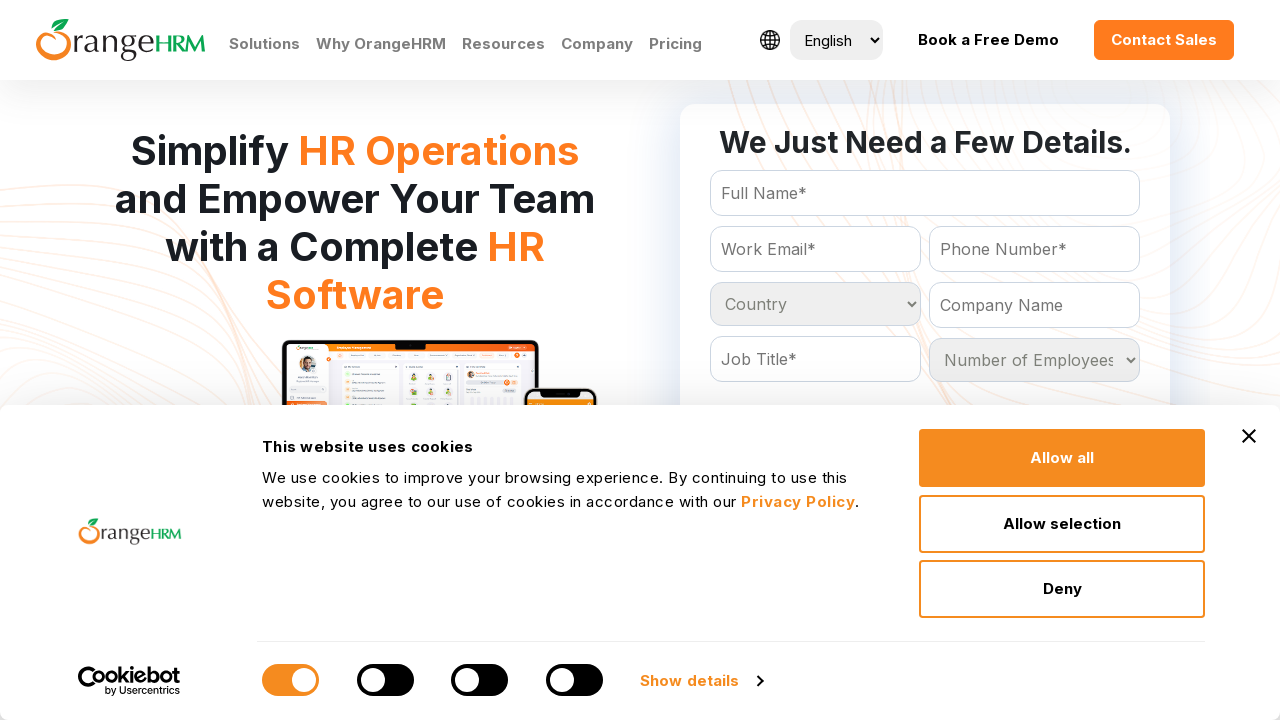

Extracted text content: 'North Korea
	'
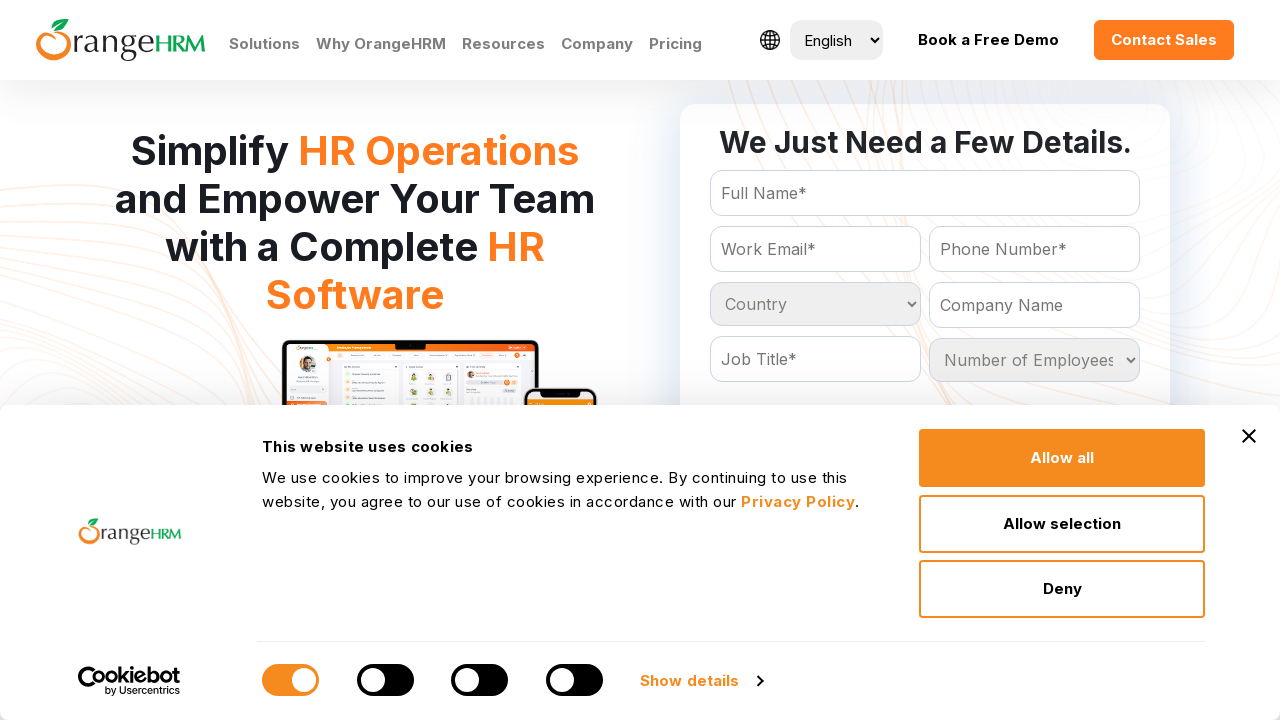

Retrieved option at index 110
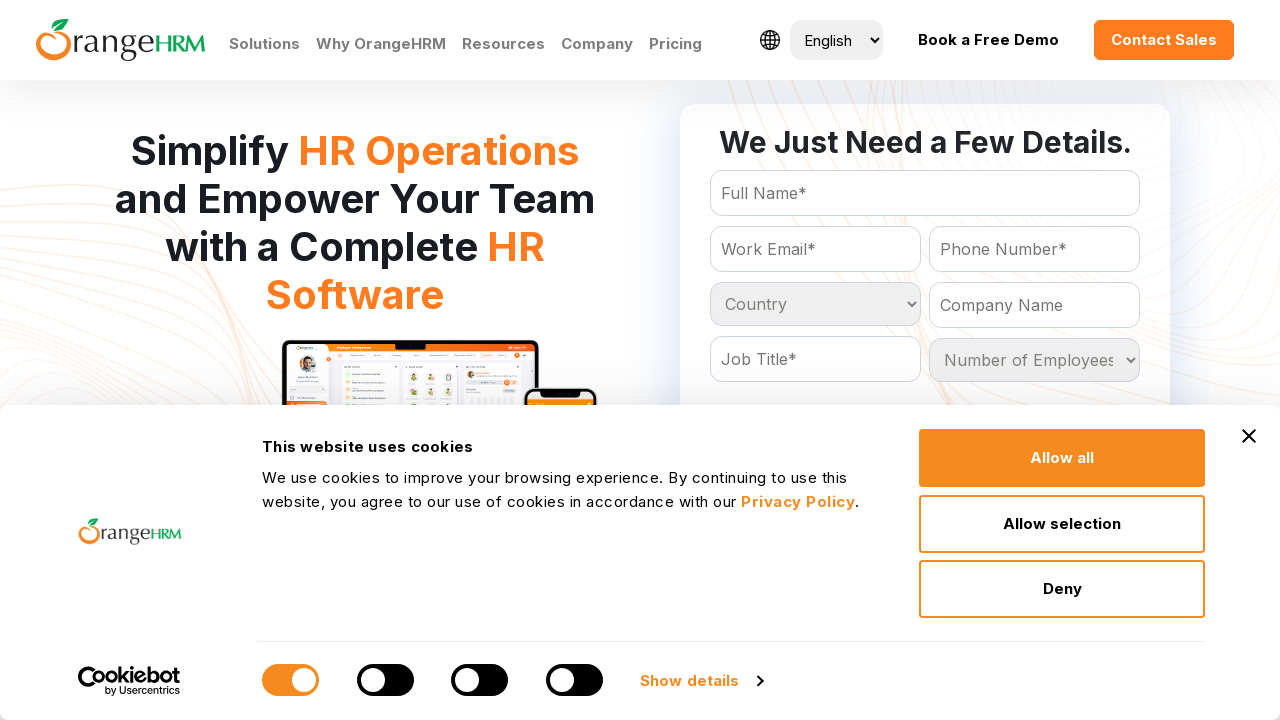

Extracted text content: 'South Korea
	'
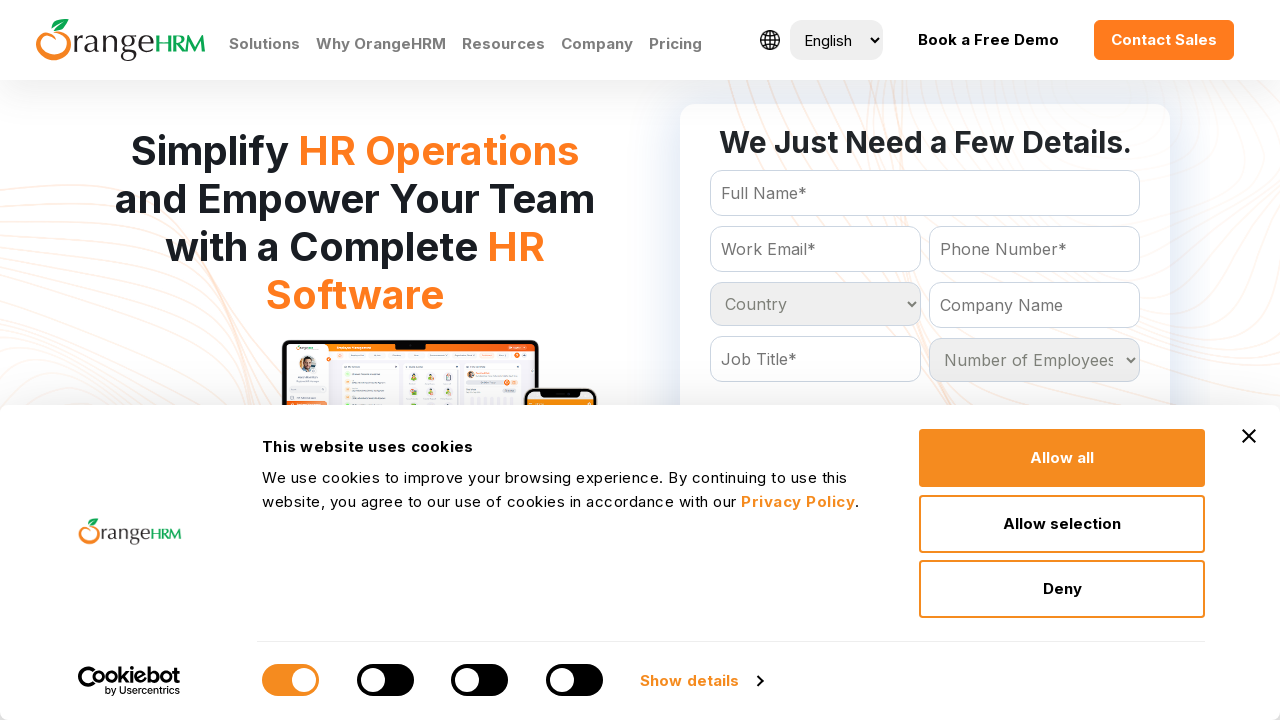

Retrieved option at index 111
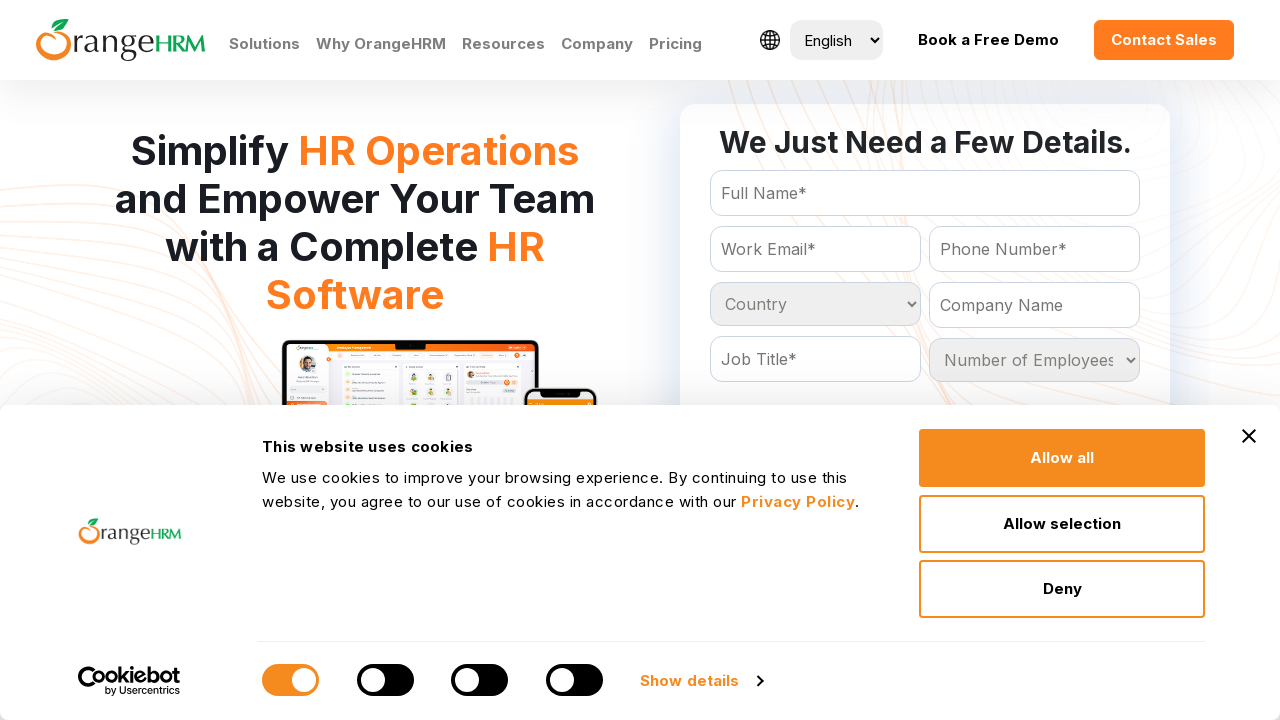

Extracted text content: 'Kuwait
	'
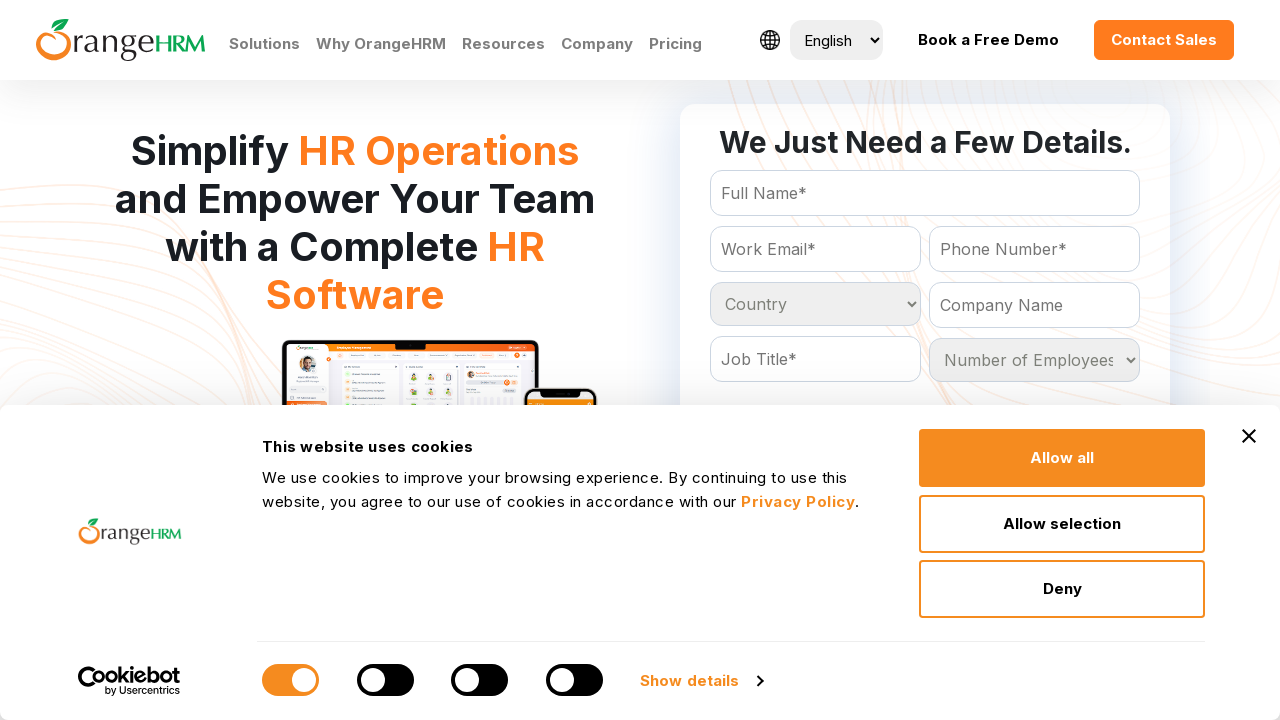

Retrieved option at index 112
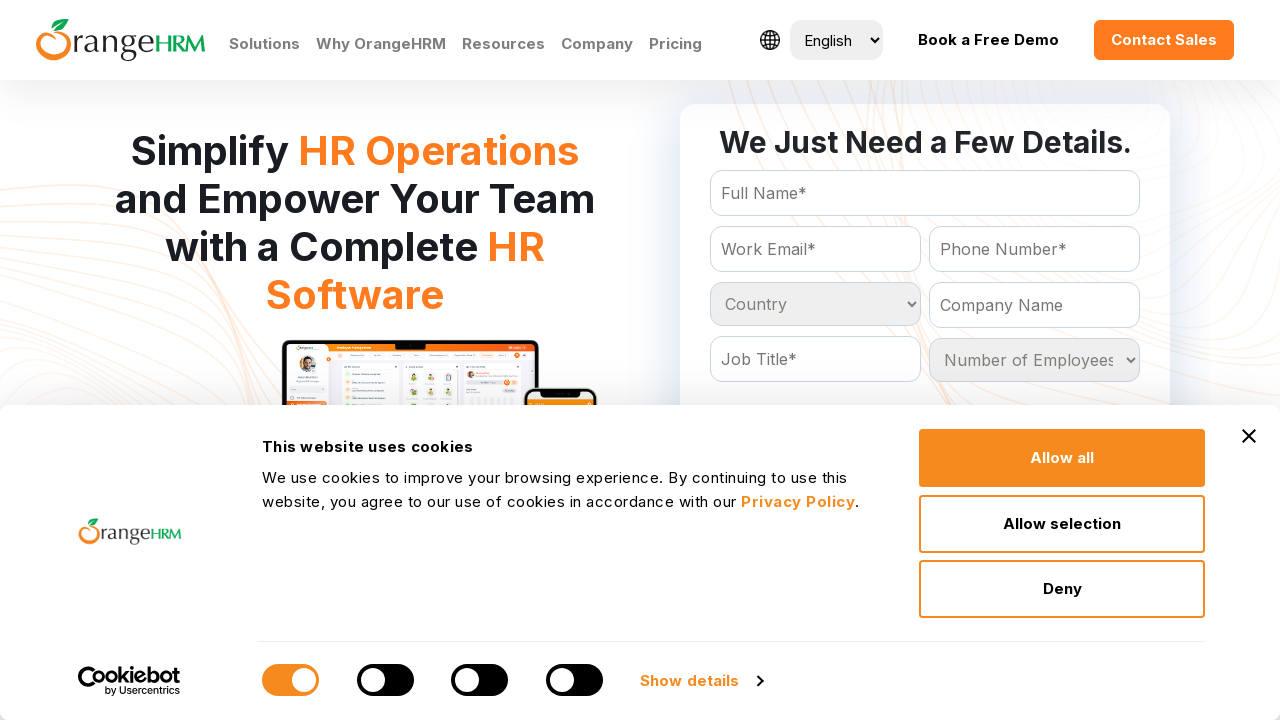

Extracted text content: 'Kyrgyzstan
	'
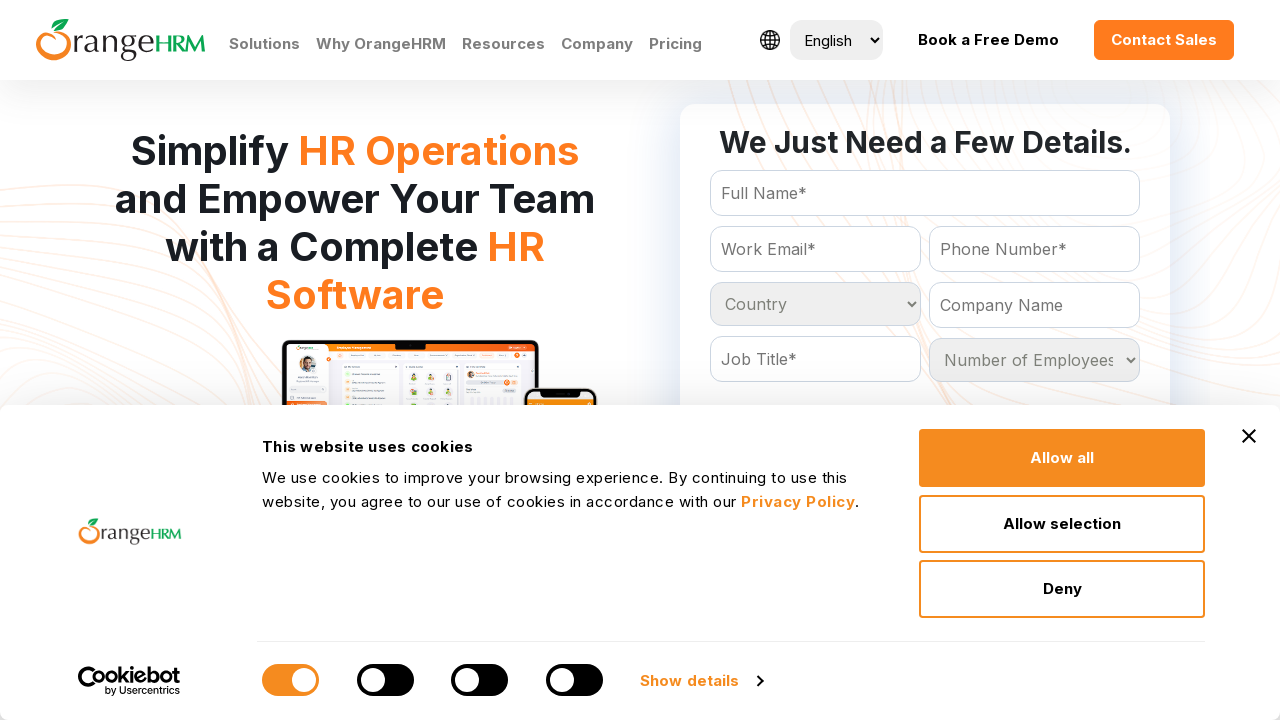

Retrieved option at index 113
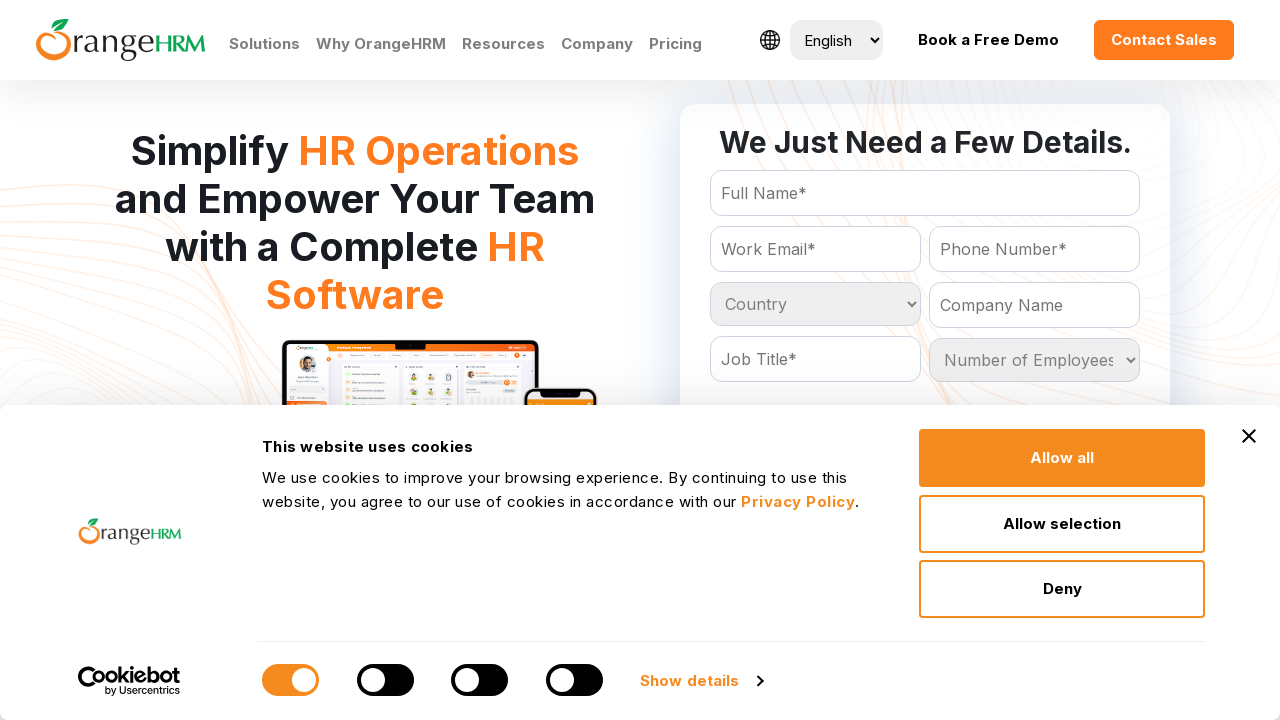

Extracted text content: 'Laos
	'
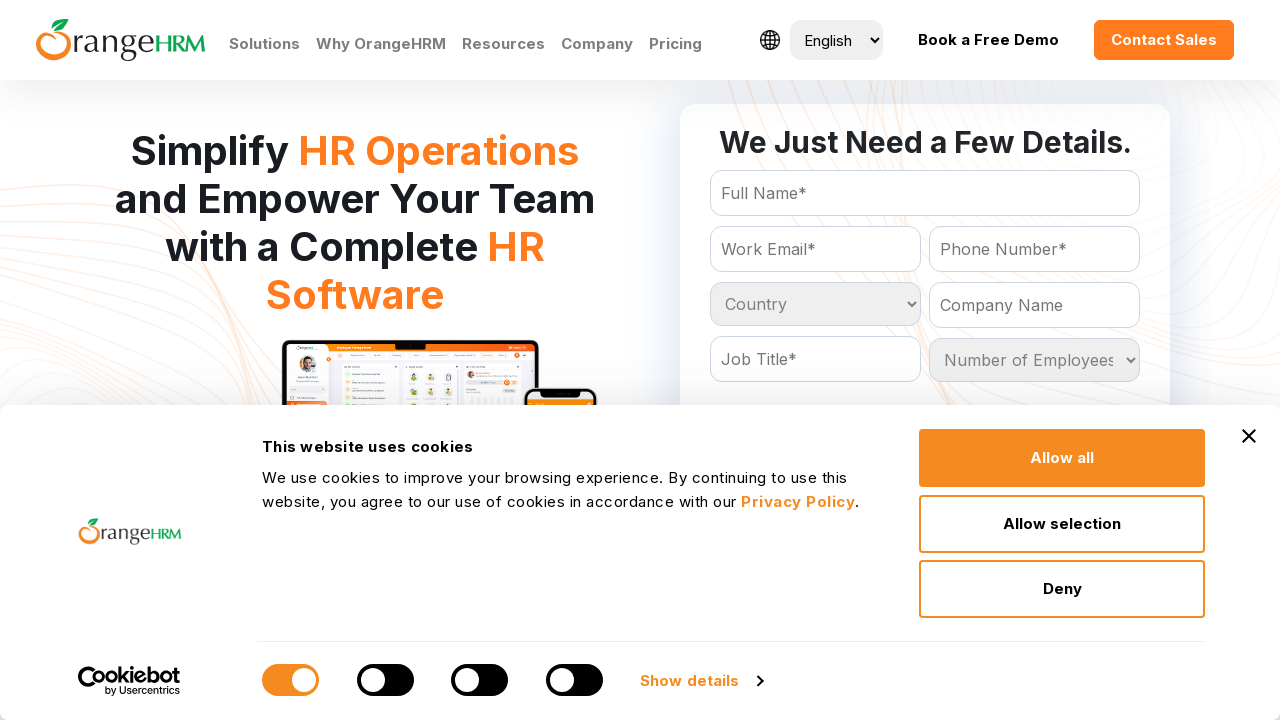

Retrieved option at index 114
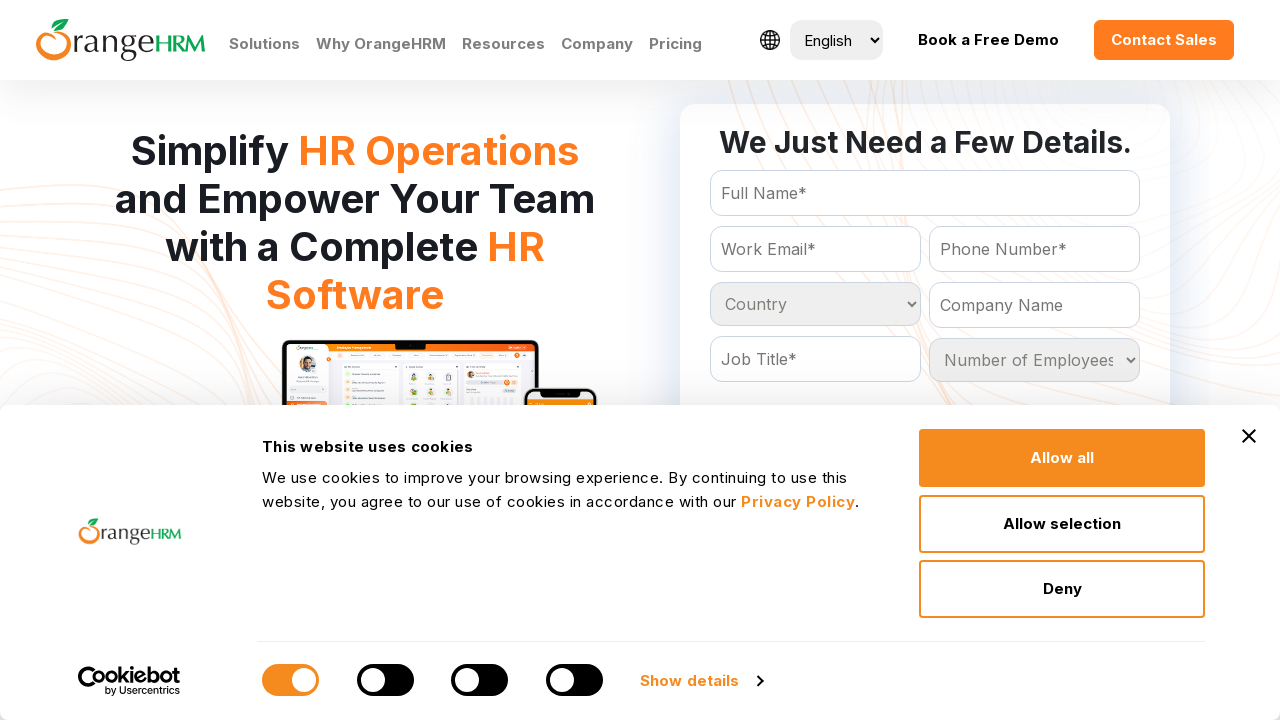

Extracted text content: 'Latvia
	'
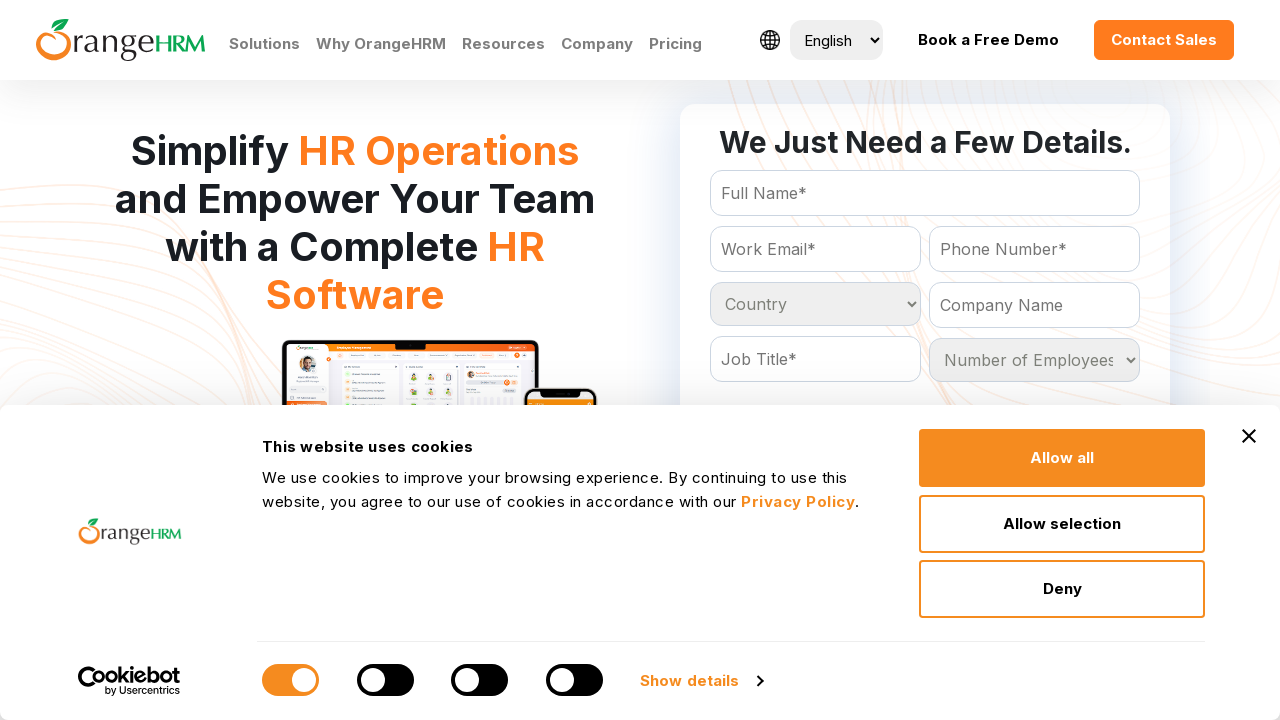

Retrieved option at index 115
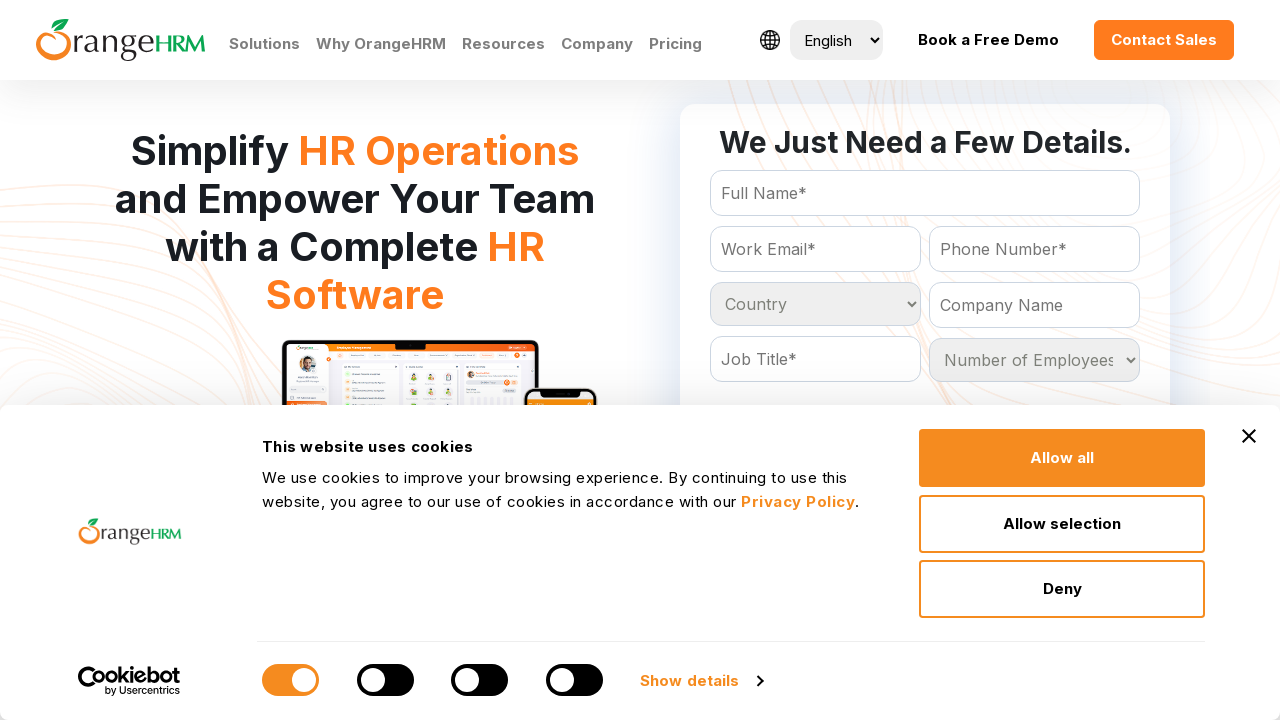

Extracted text content: 'Lebanon
	'
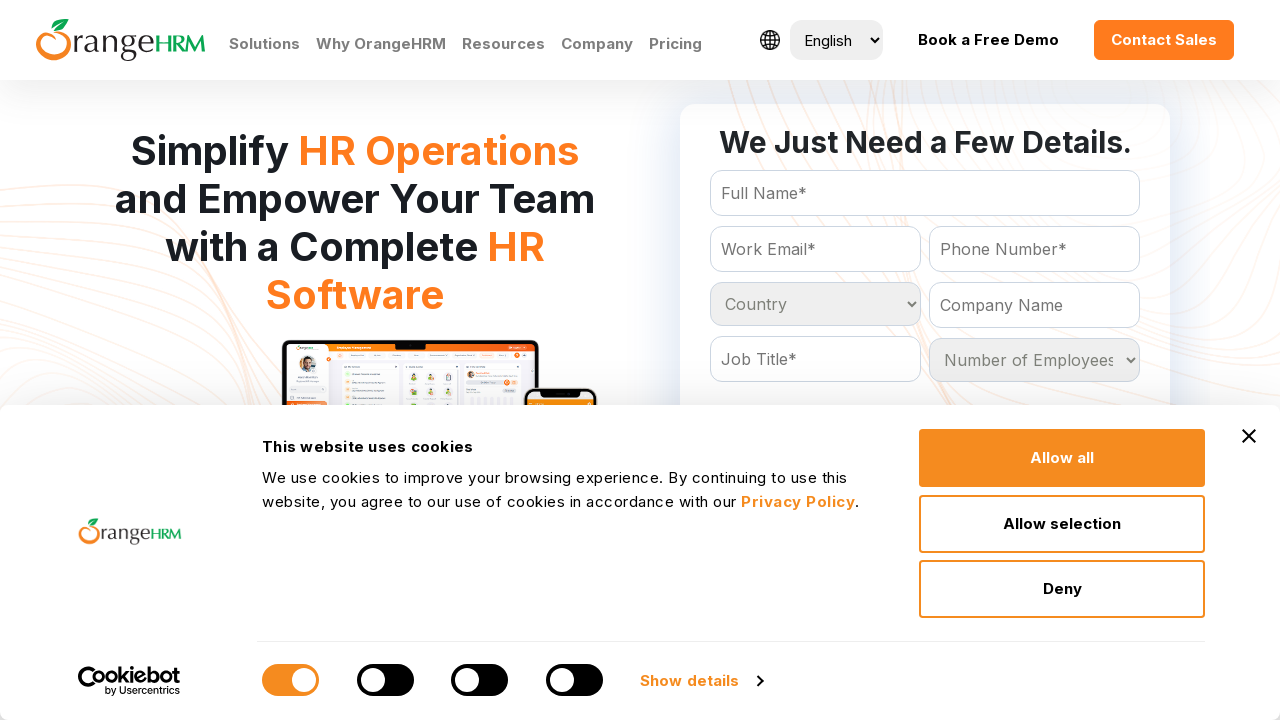

Retrieved option at index 116
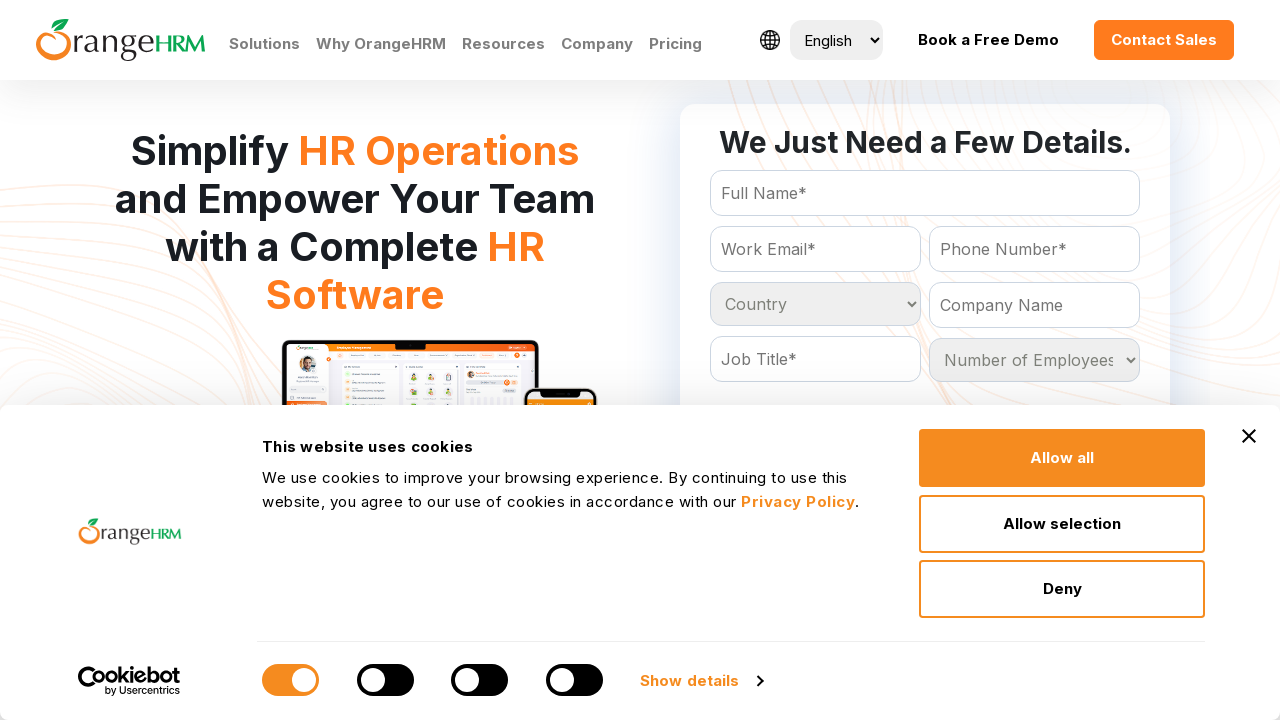

Extracted text content: 'Lesotho
	'
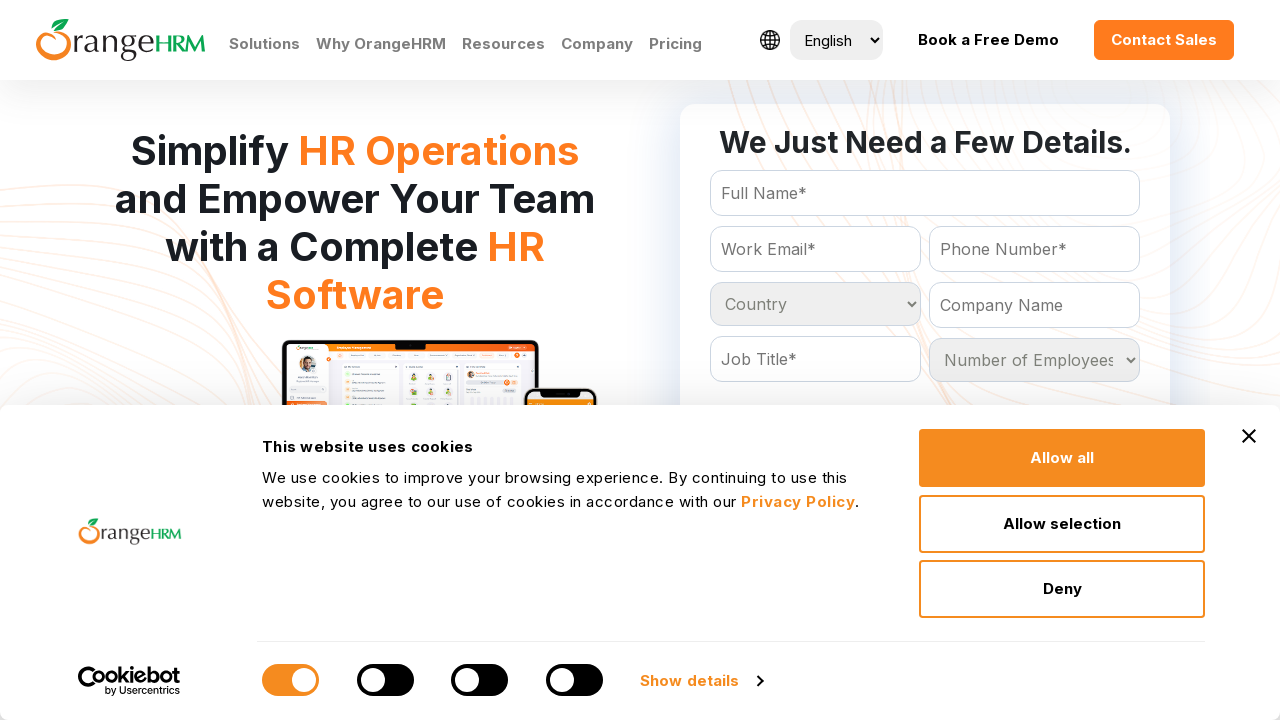

Retrieved option at index 117
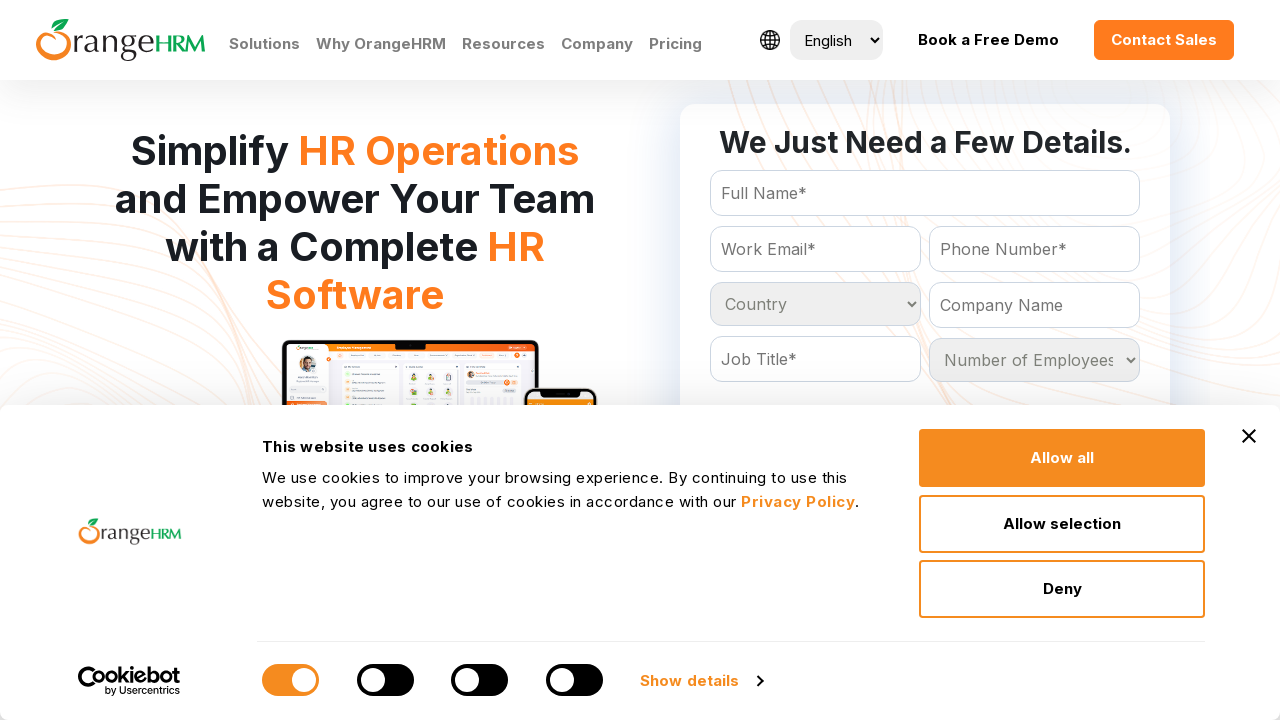

Extracted text content: 'Liberia
	'
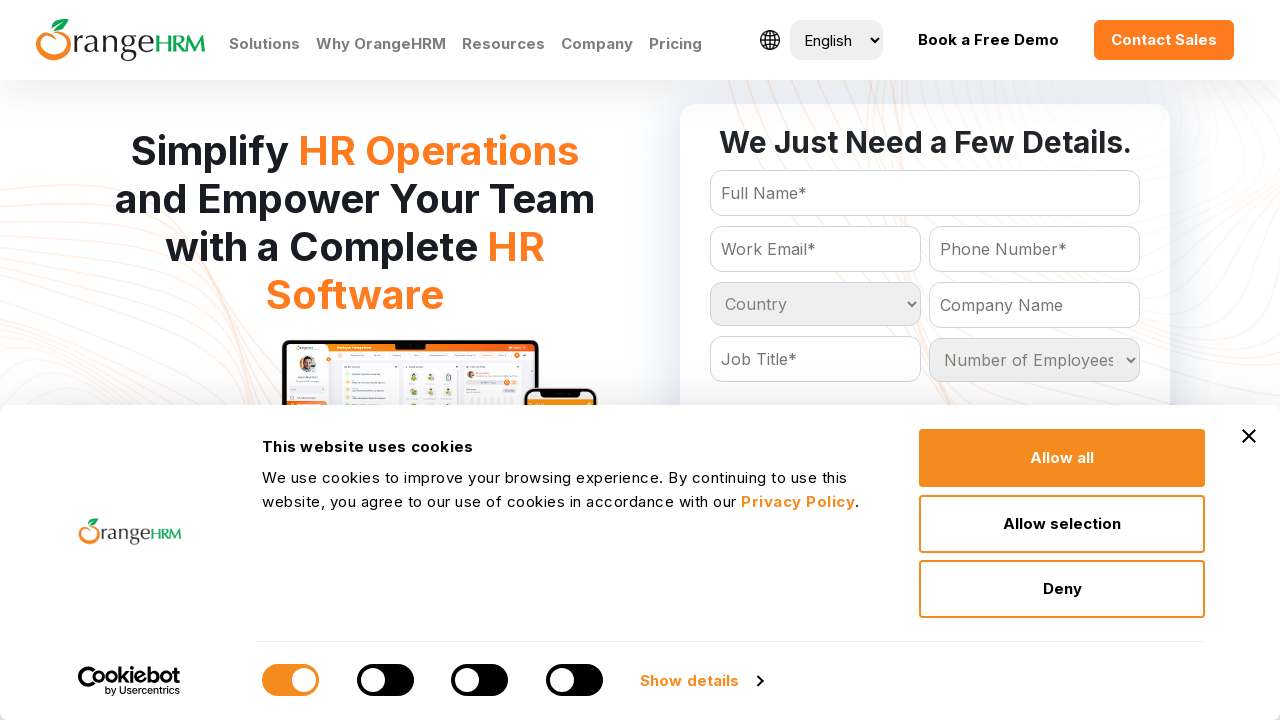

Retrieved option at index 118
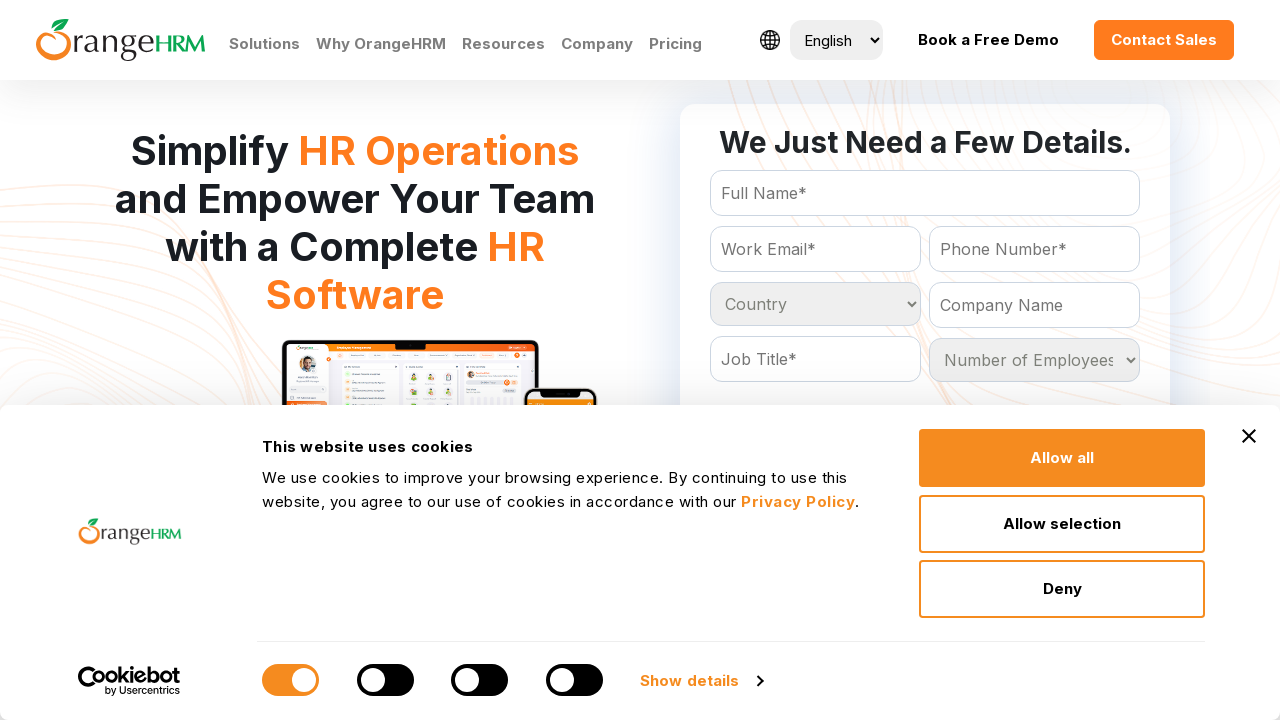

Extracted text content: 'Libya
	'
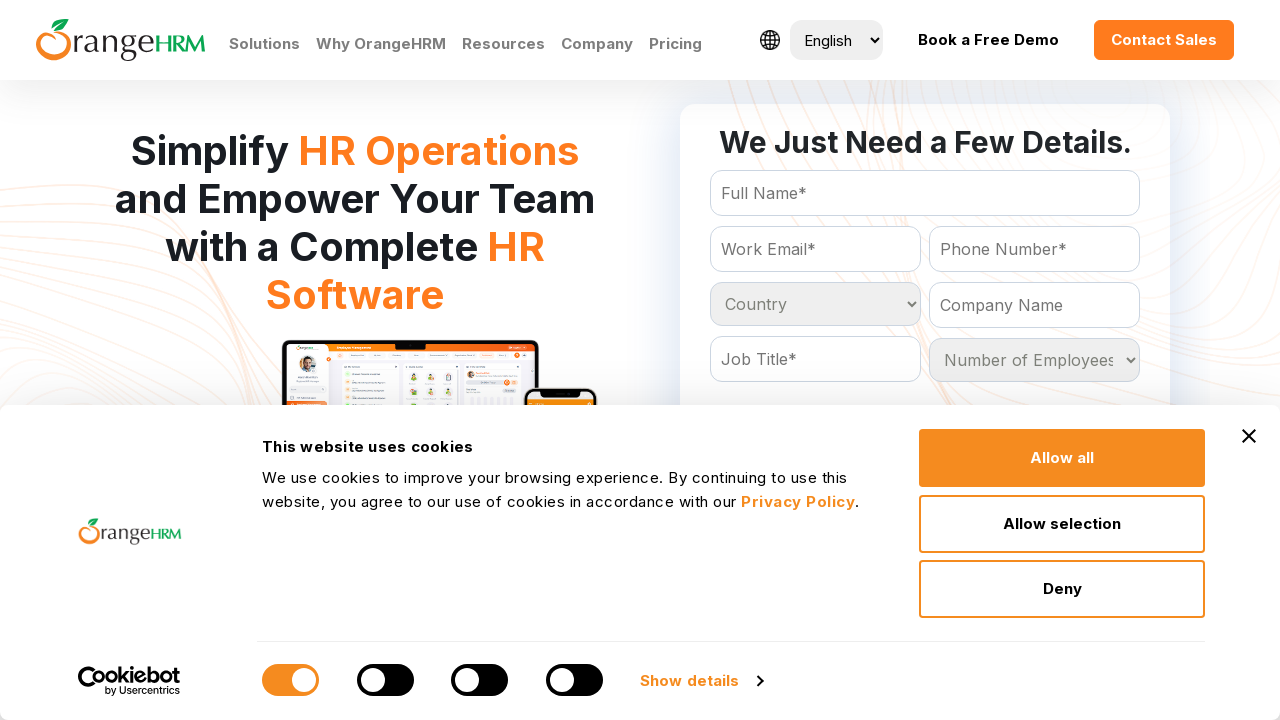

Retrieved option at index 119
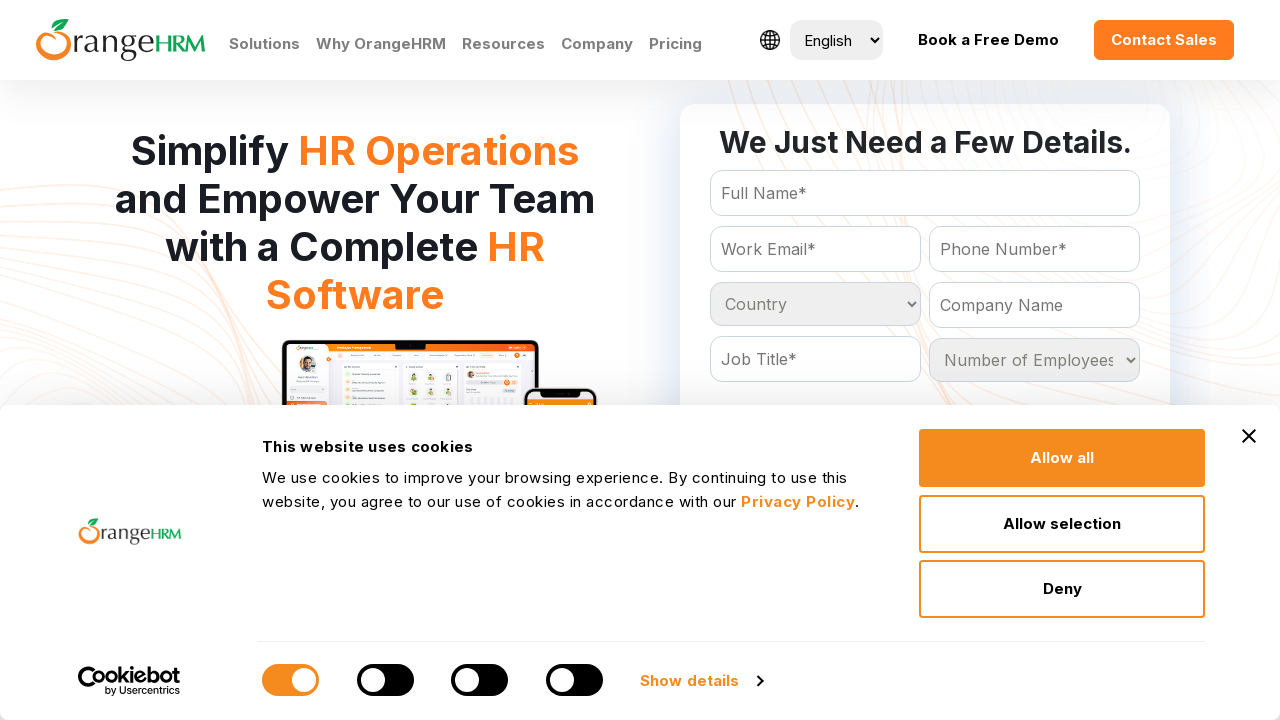

Extracted text content: 'Liechtenstein
	'
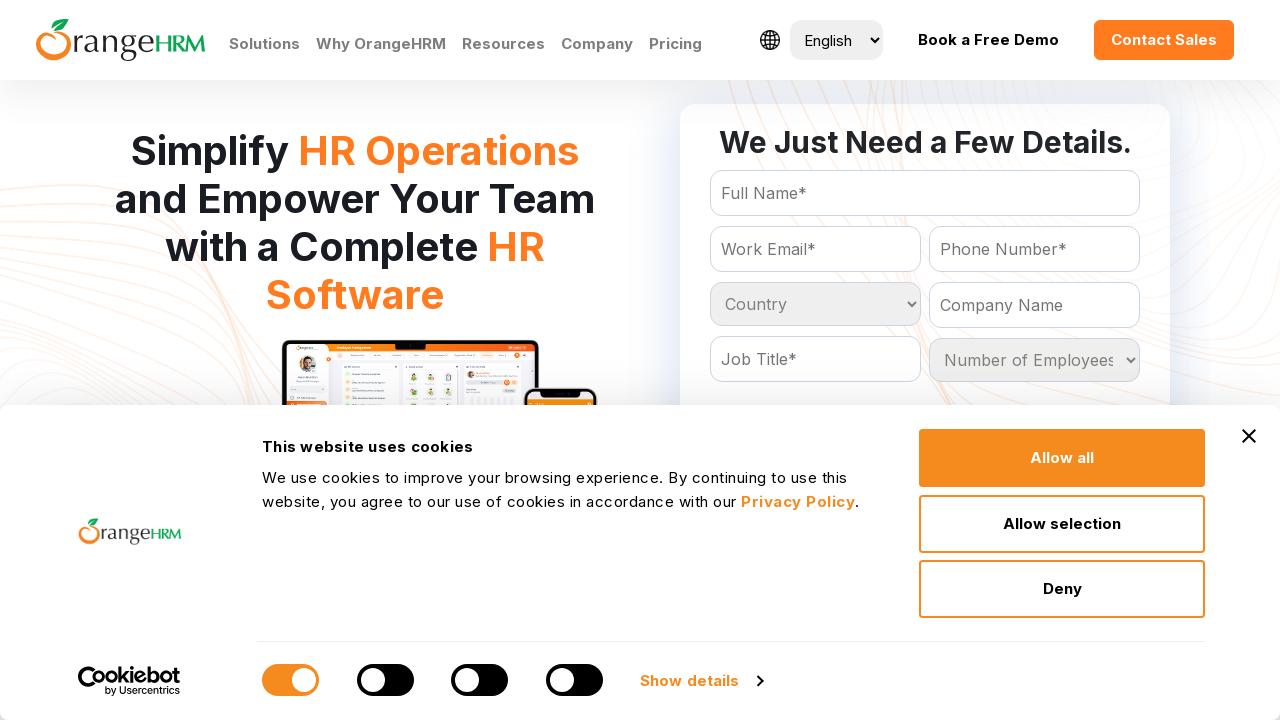

Retrieved option at index 120
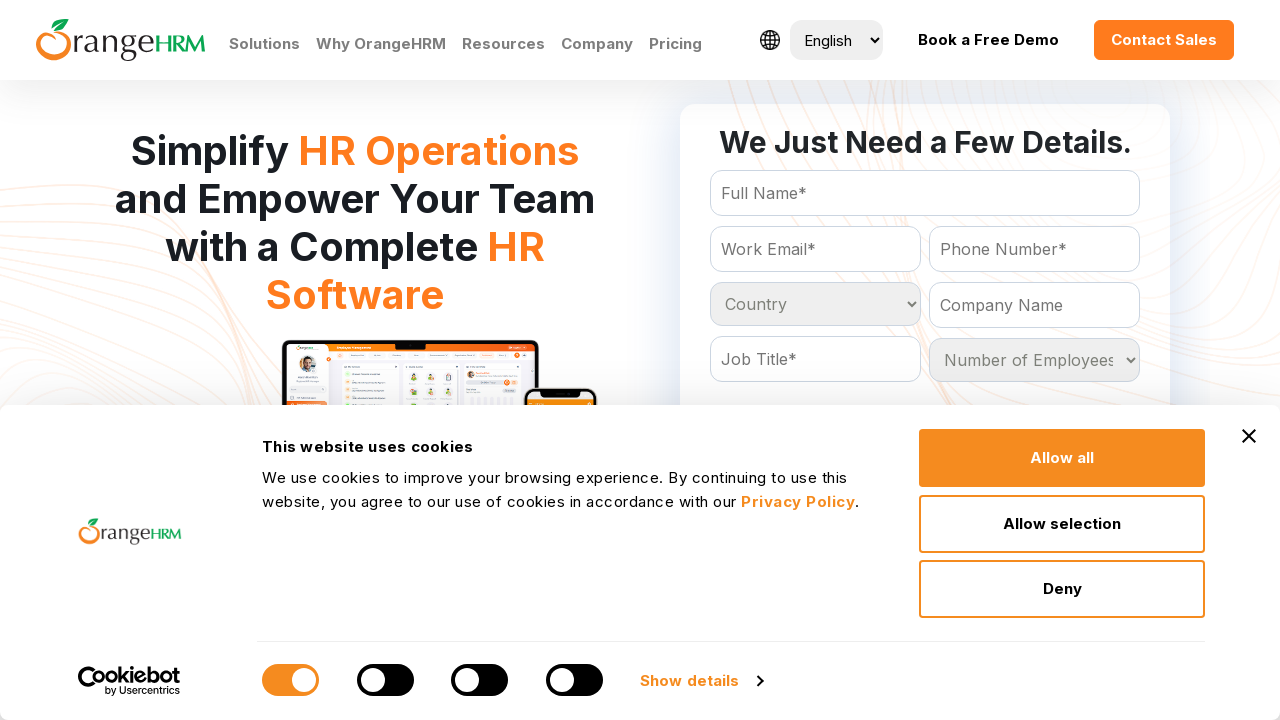

Extracted text content: 'Lithuania
	'
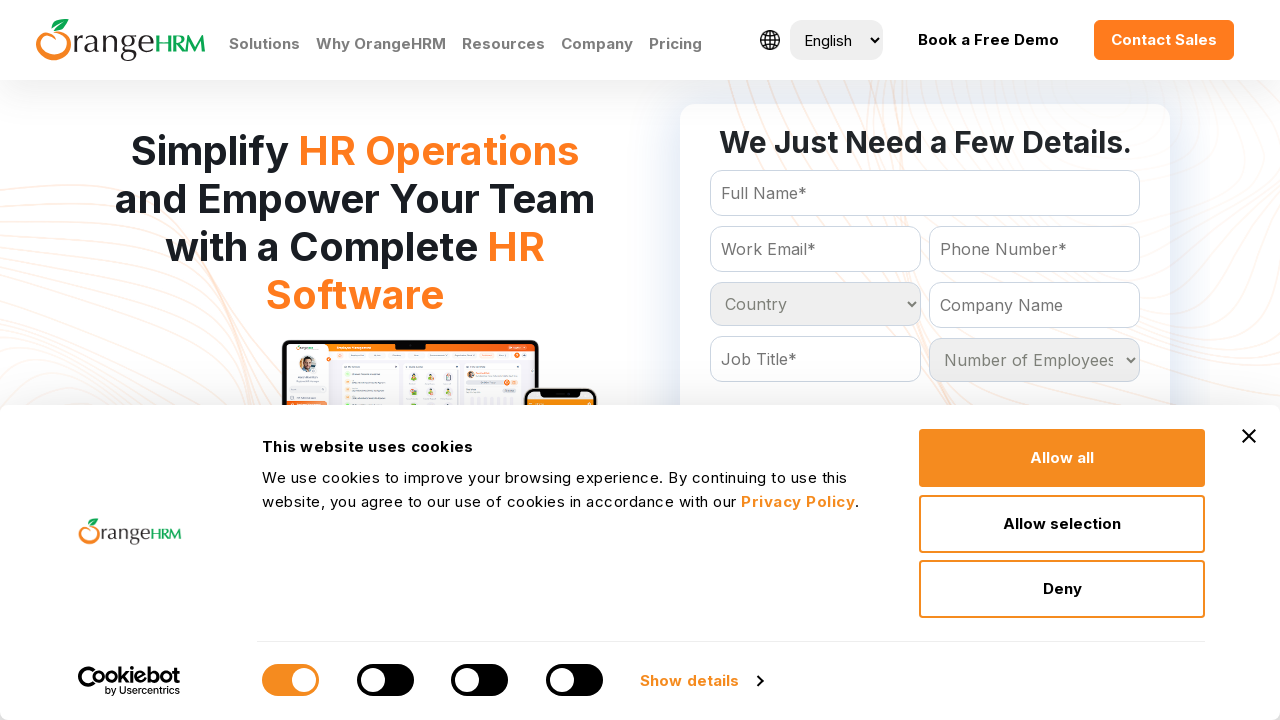

Retrieved option at index 121
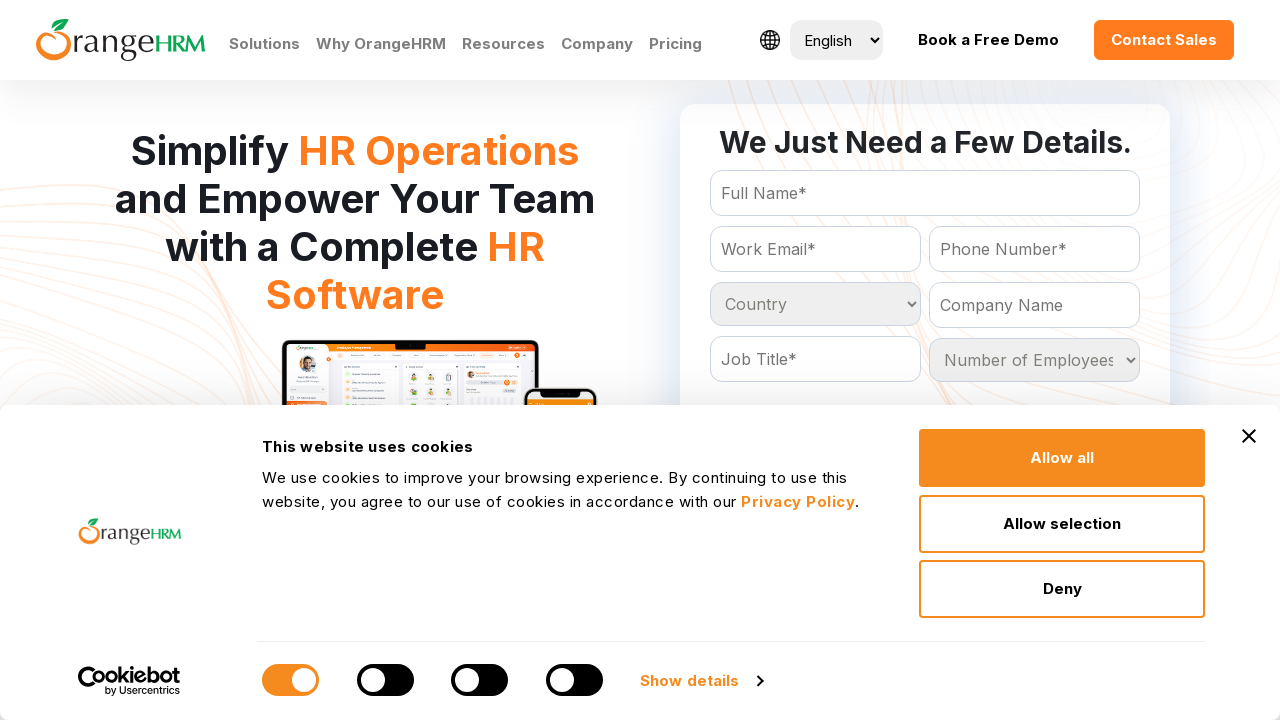

Extracted text content: 'Luxembourg
	'
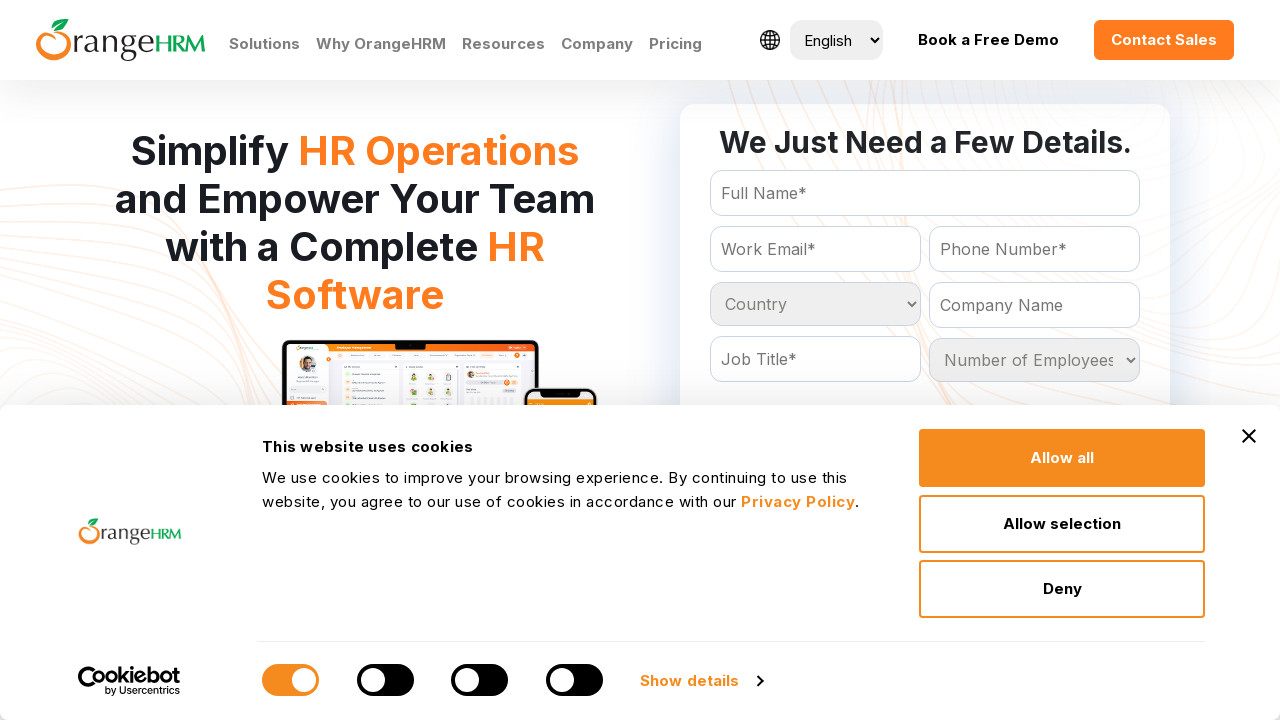

Retrieved option at index 122
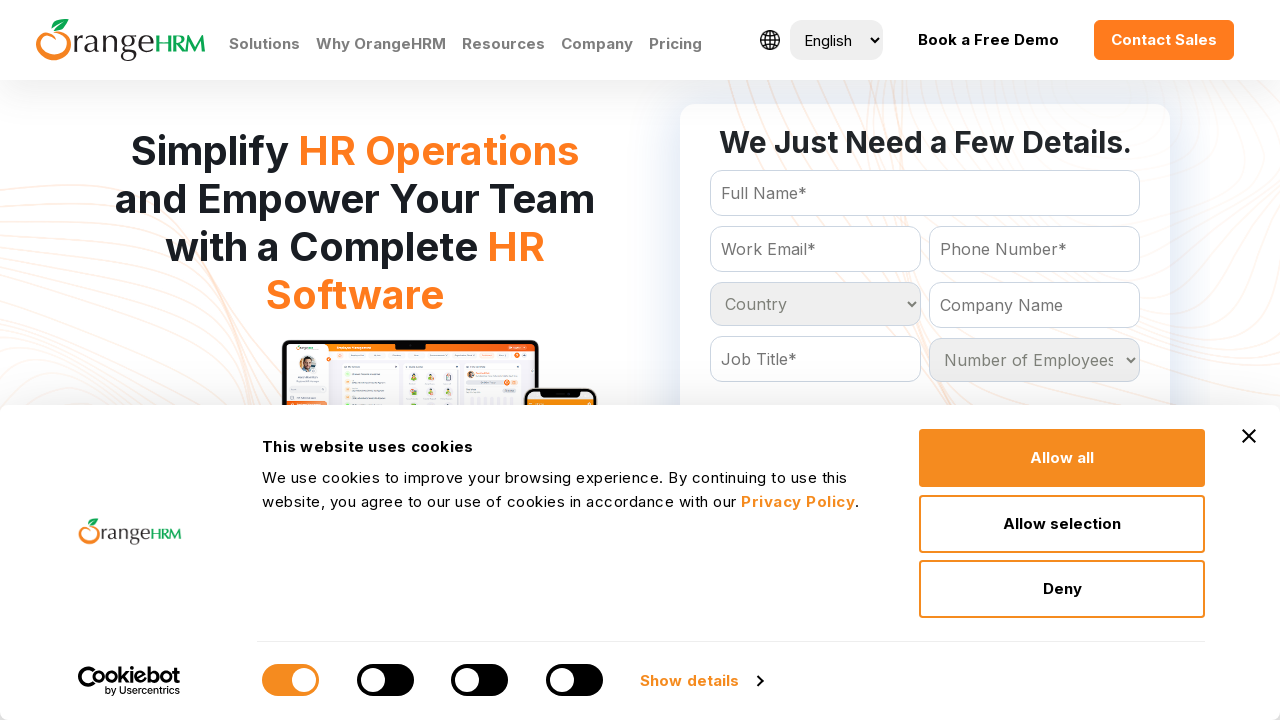

Extracted text content: 'Macau
	'
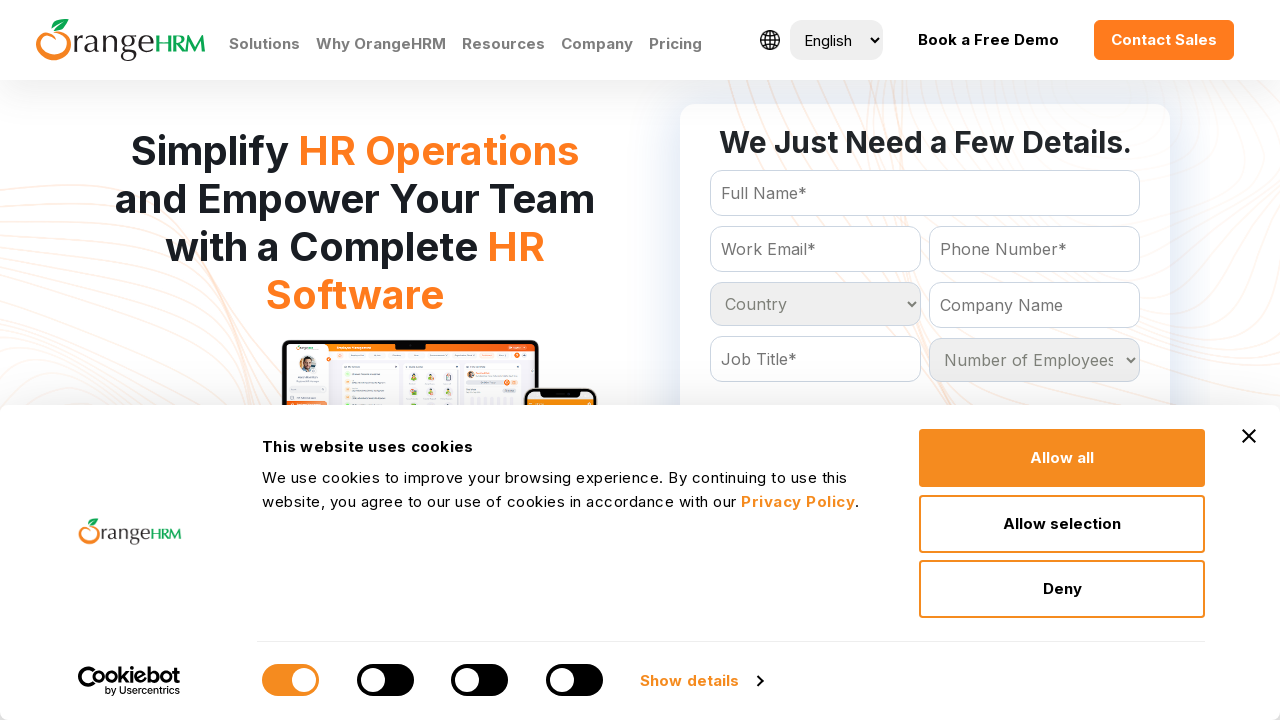

Retrieved option at index 123
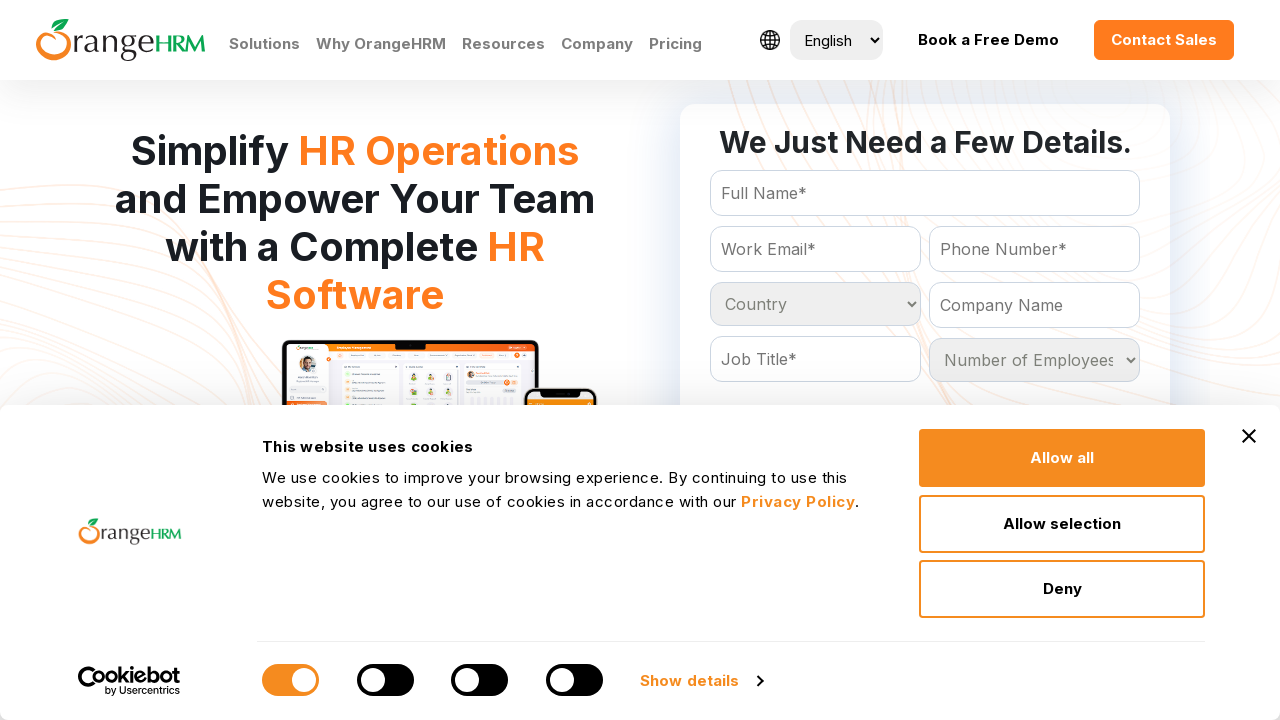

Extracted text content: 'Macedonia
	'
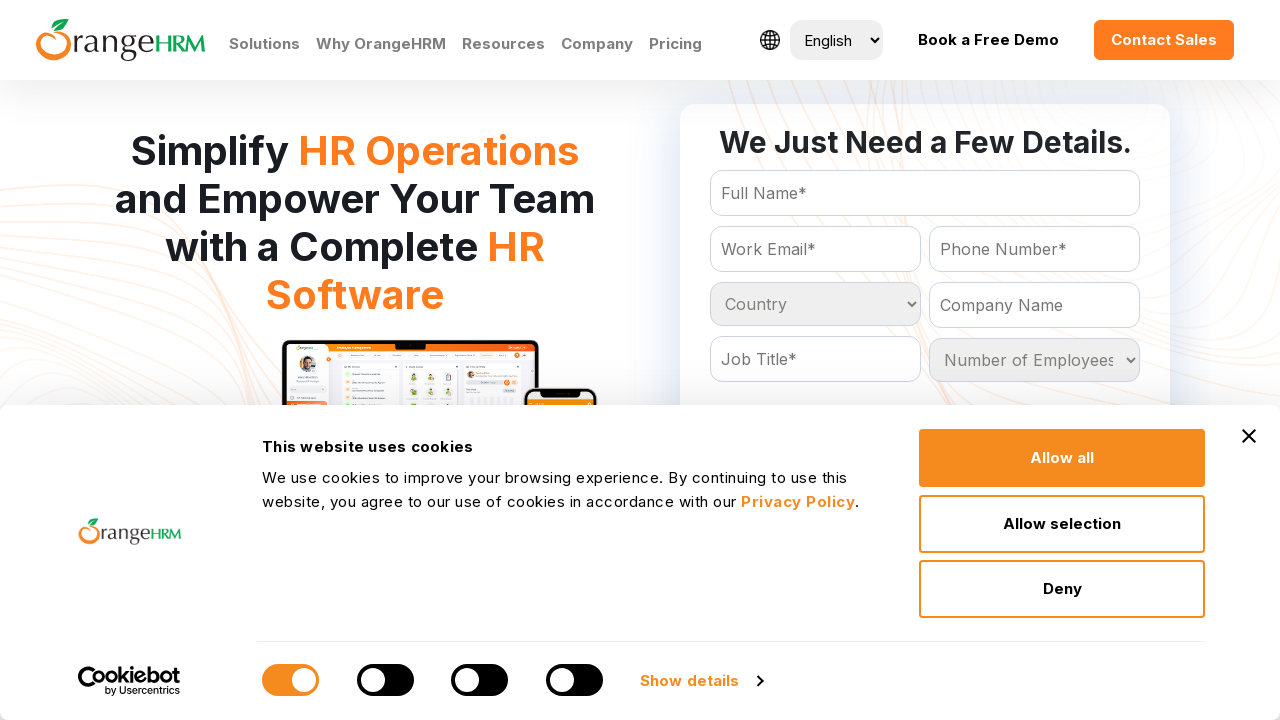

Retrieved option at index 124
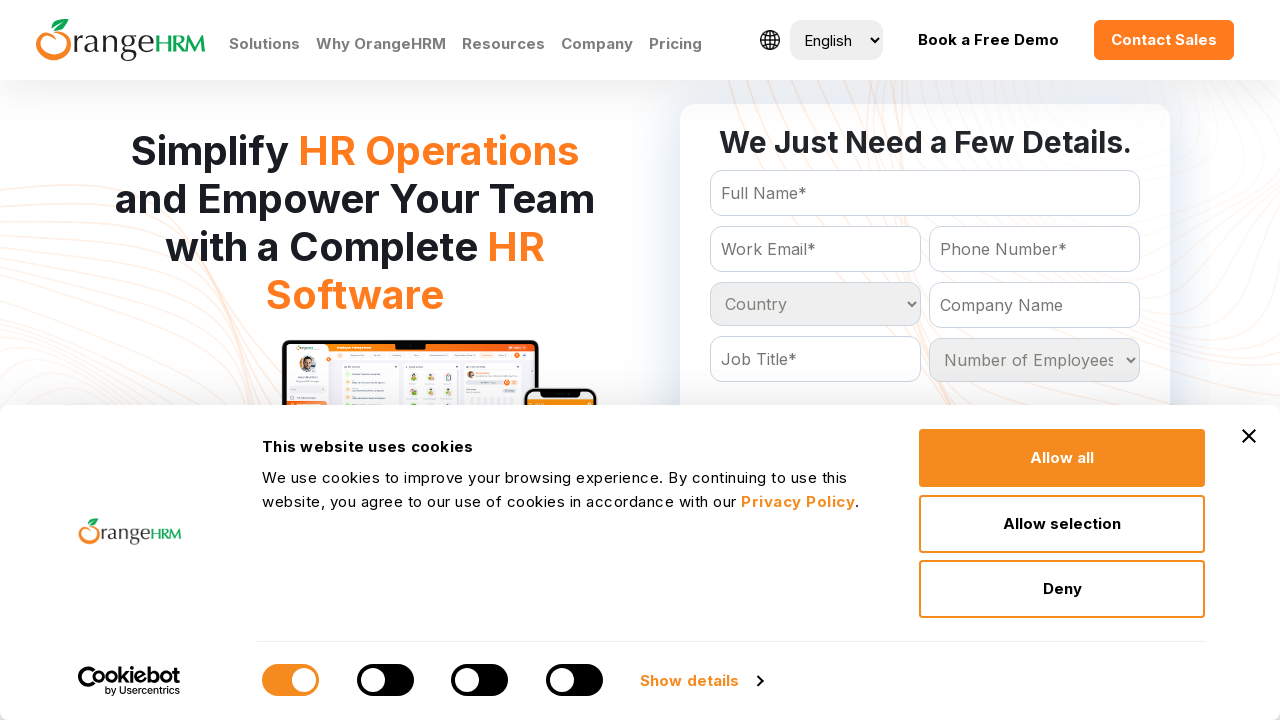

Extracted text content: 'Madagascar
	'
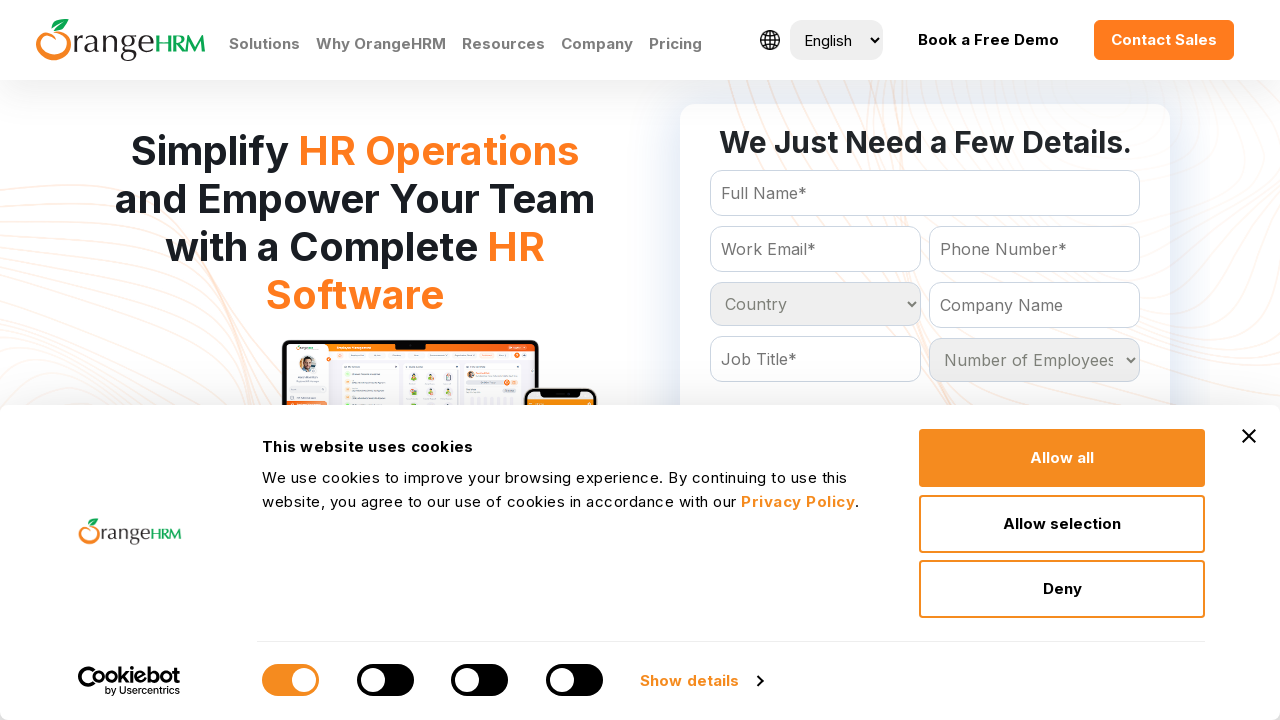

Retrieved option at index 125
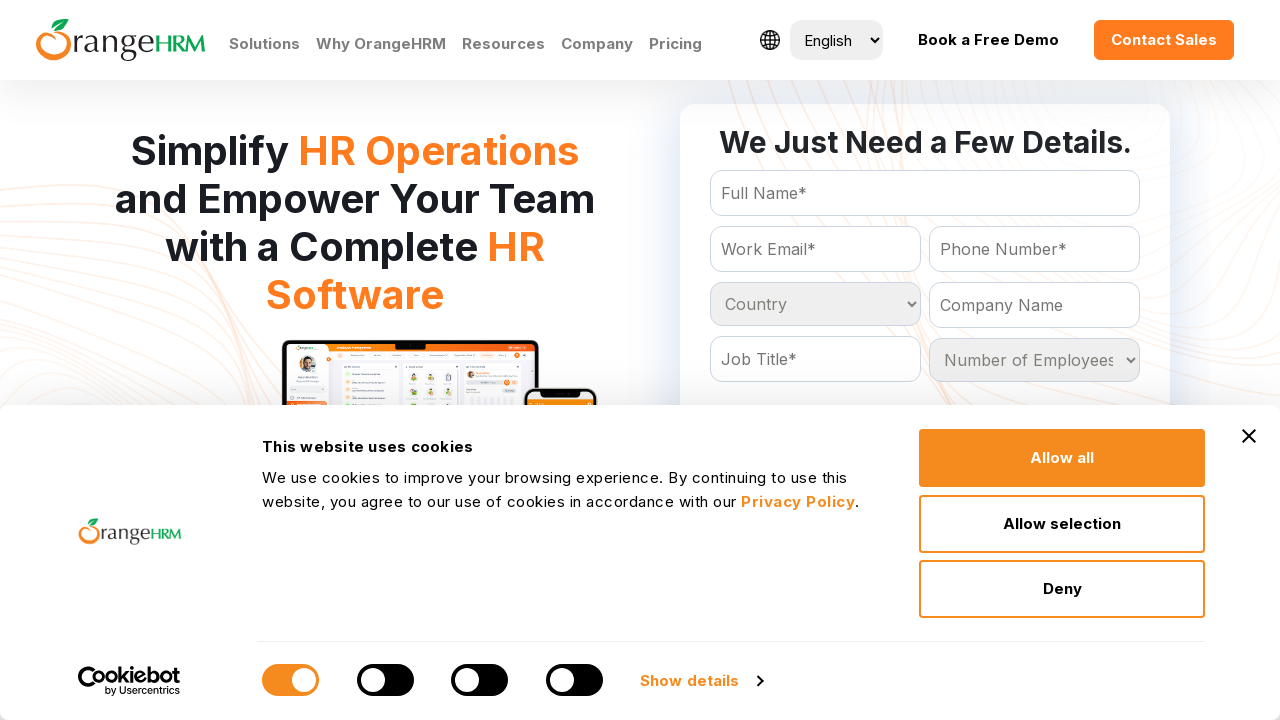

Extracted text content: 'Malawi
	'
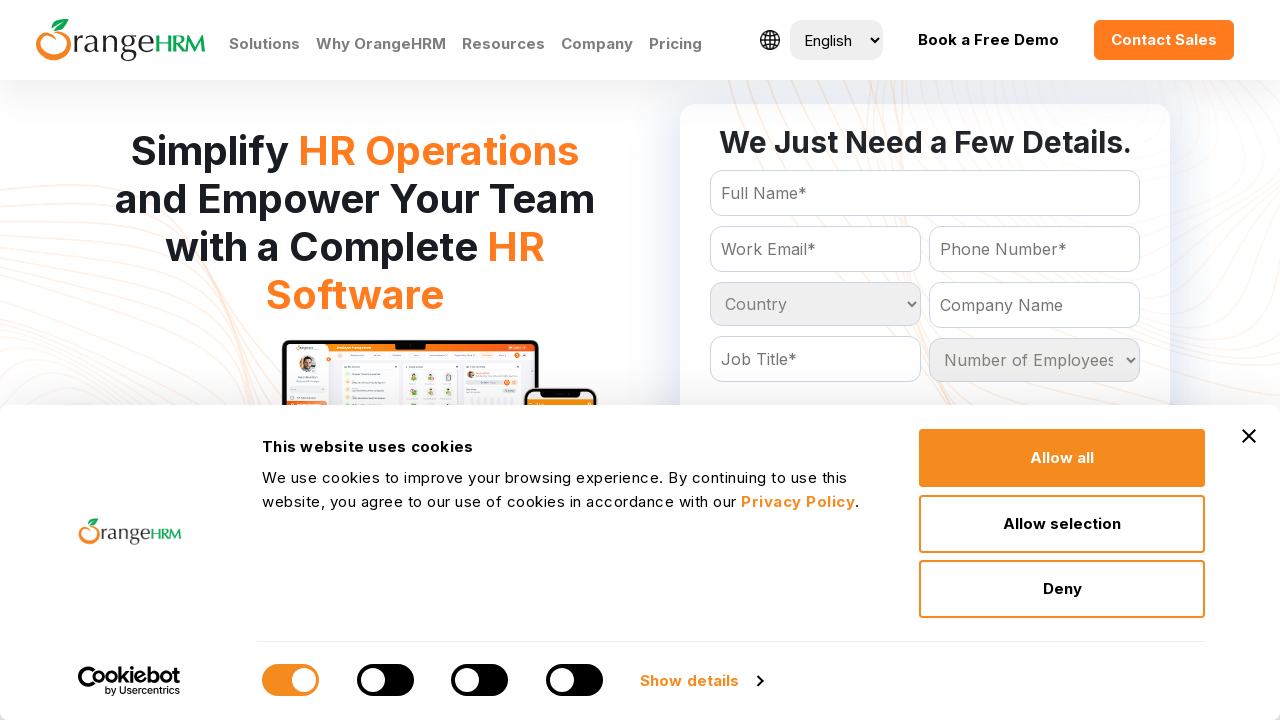

Retrieved option at index 126
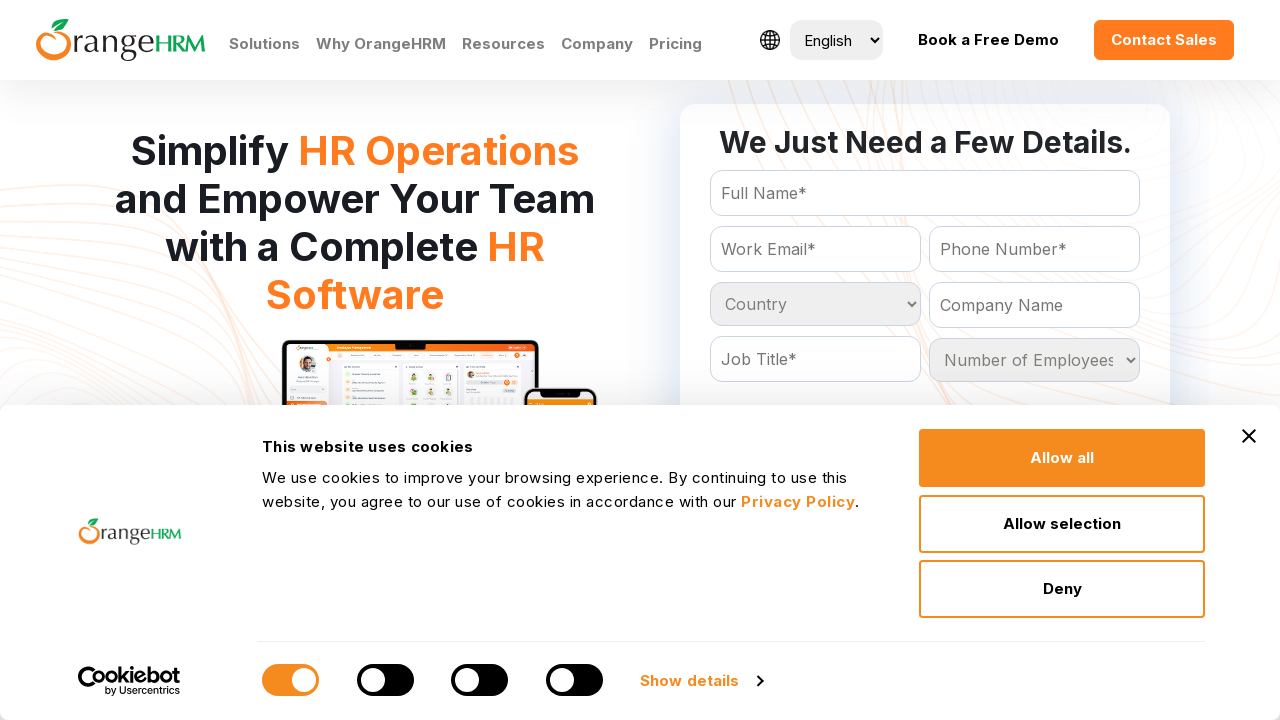

Extracted text content: 'Malaysia
	'
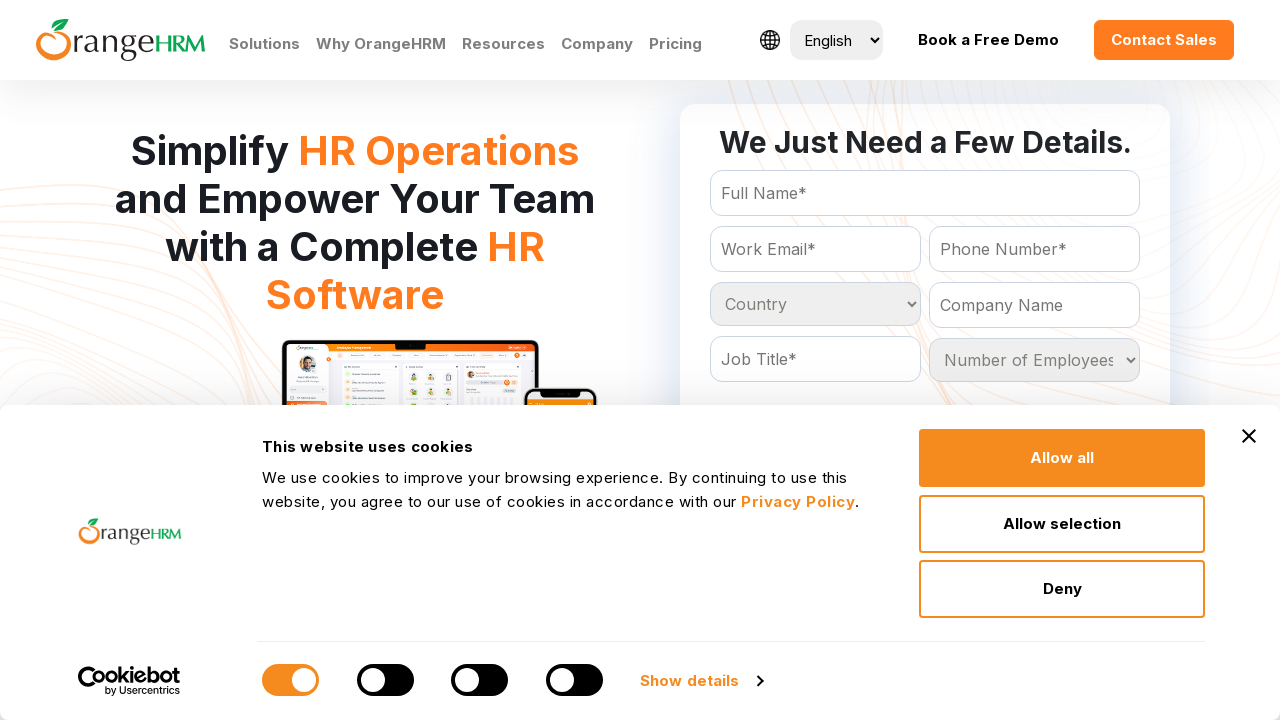

Retrieved option at index 127
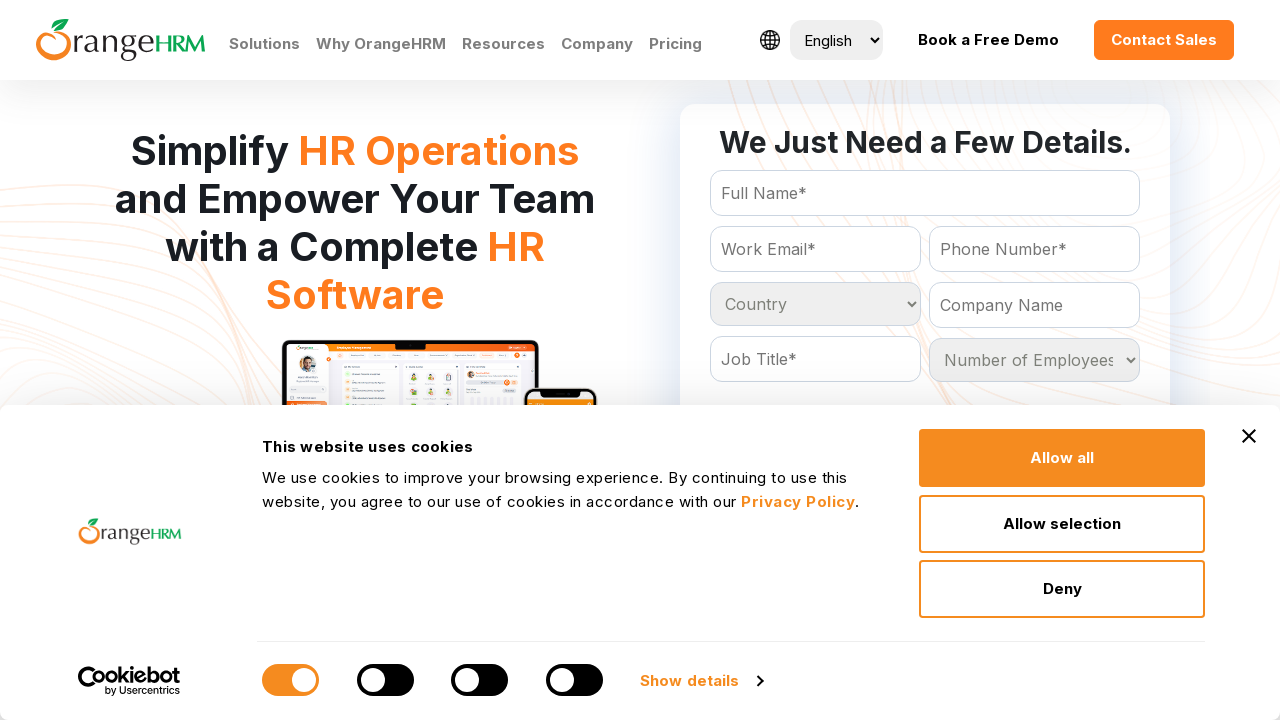

Extracted text content: 'Maldives
	'
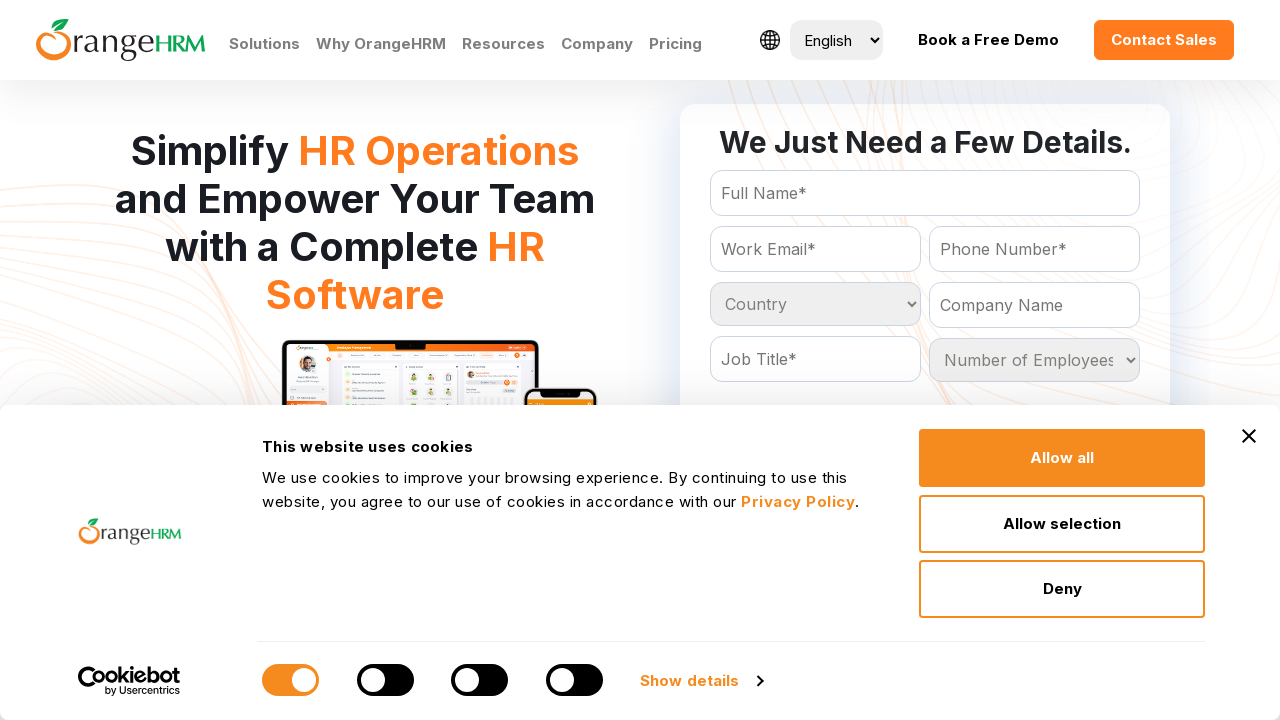

Retrieved option at index 128
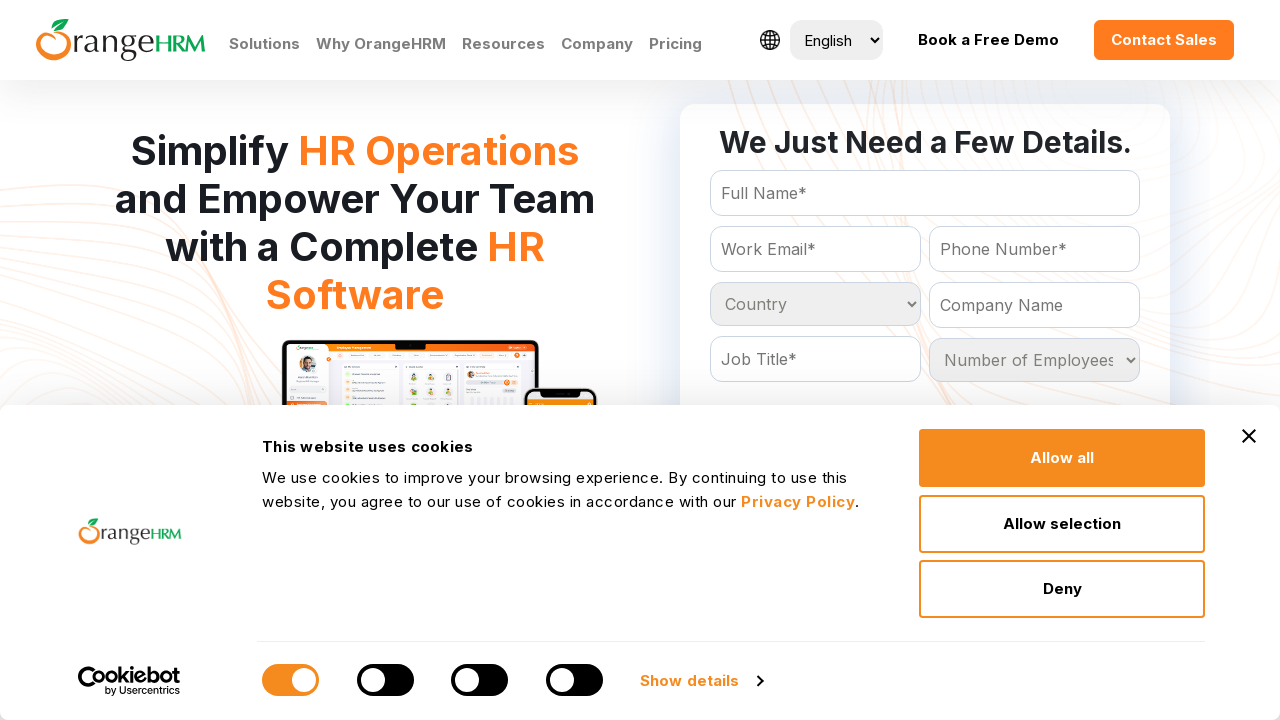

Extracted text content: 'Mali
	'
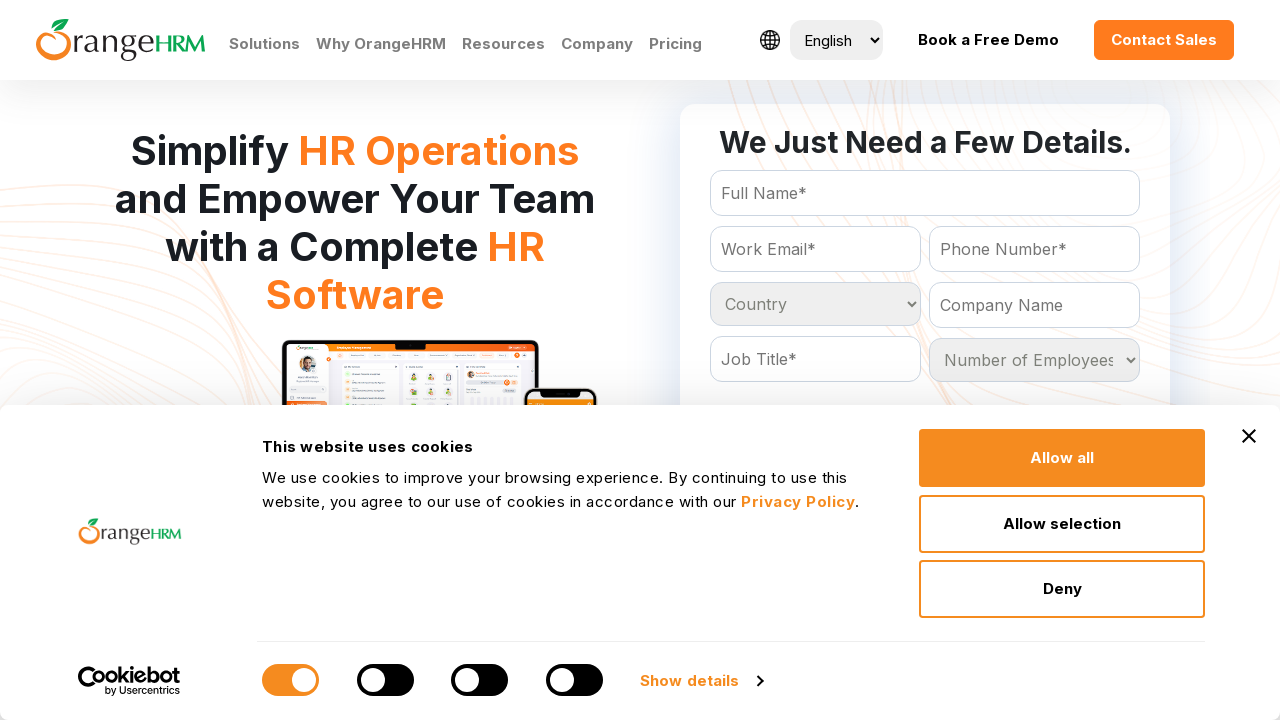

Retrieved option at index 129
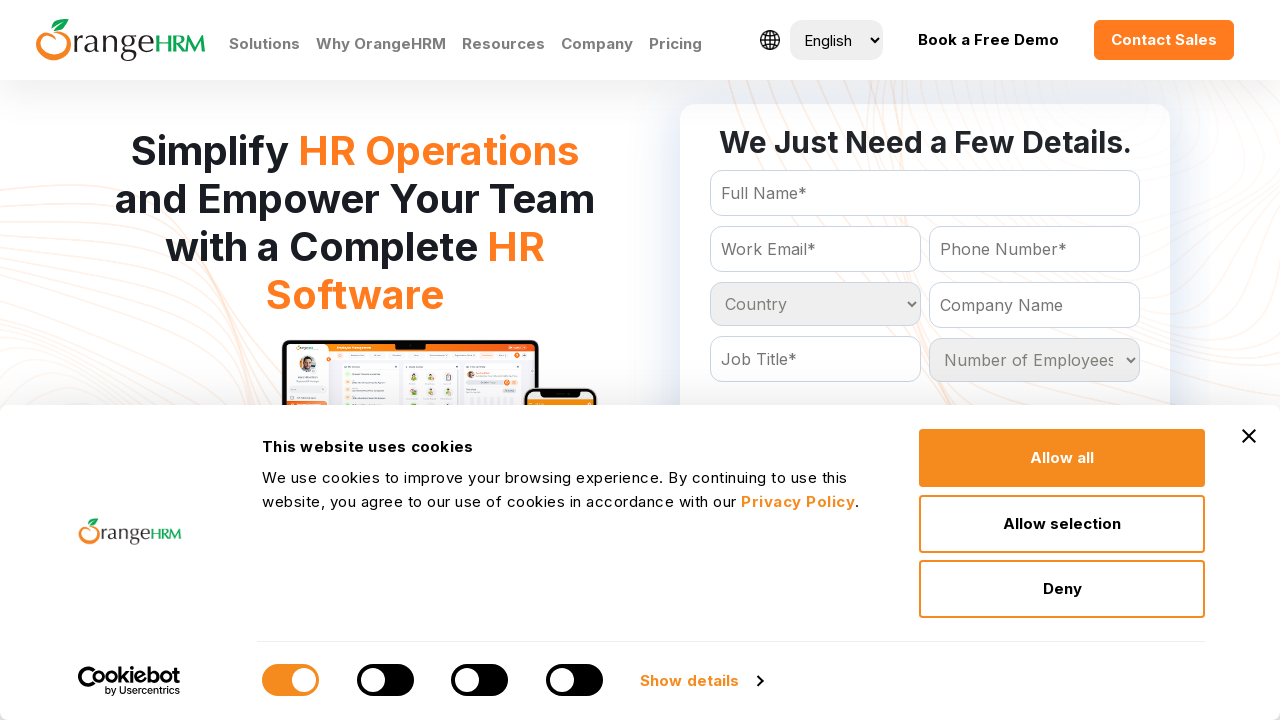

Extracted text content: 'Malta
	'
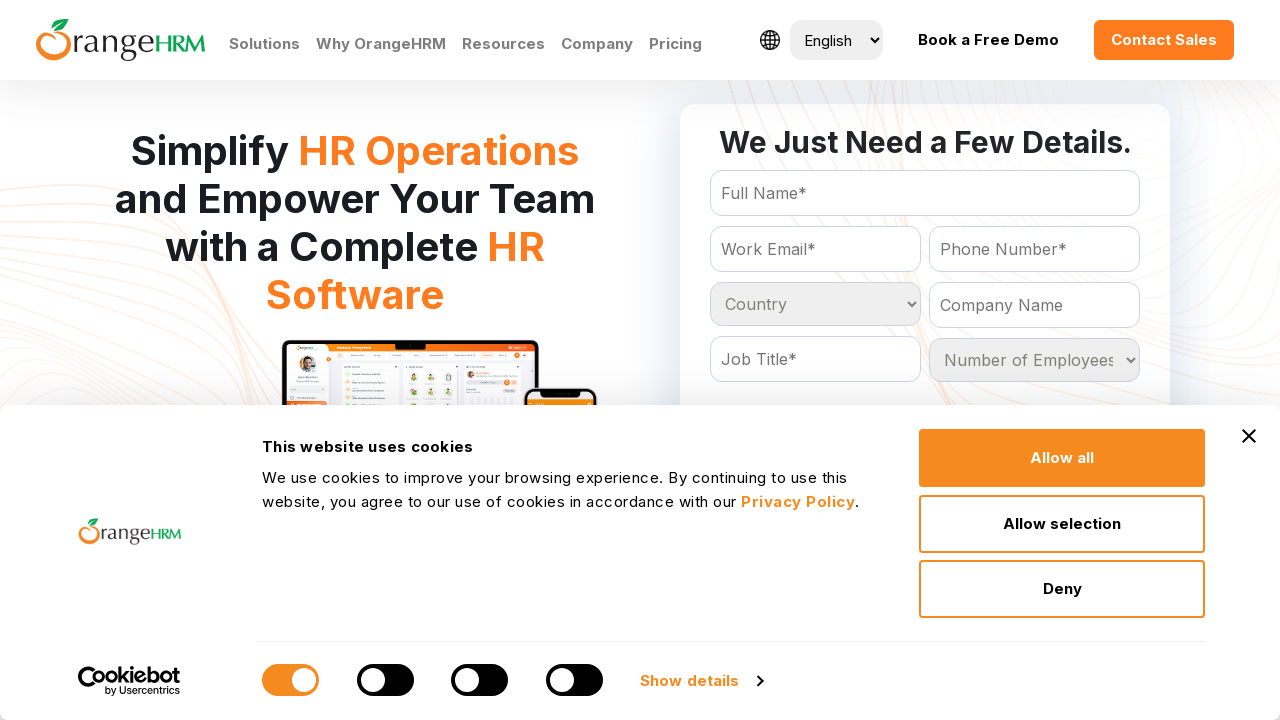

Retrieved option at index 130
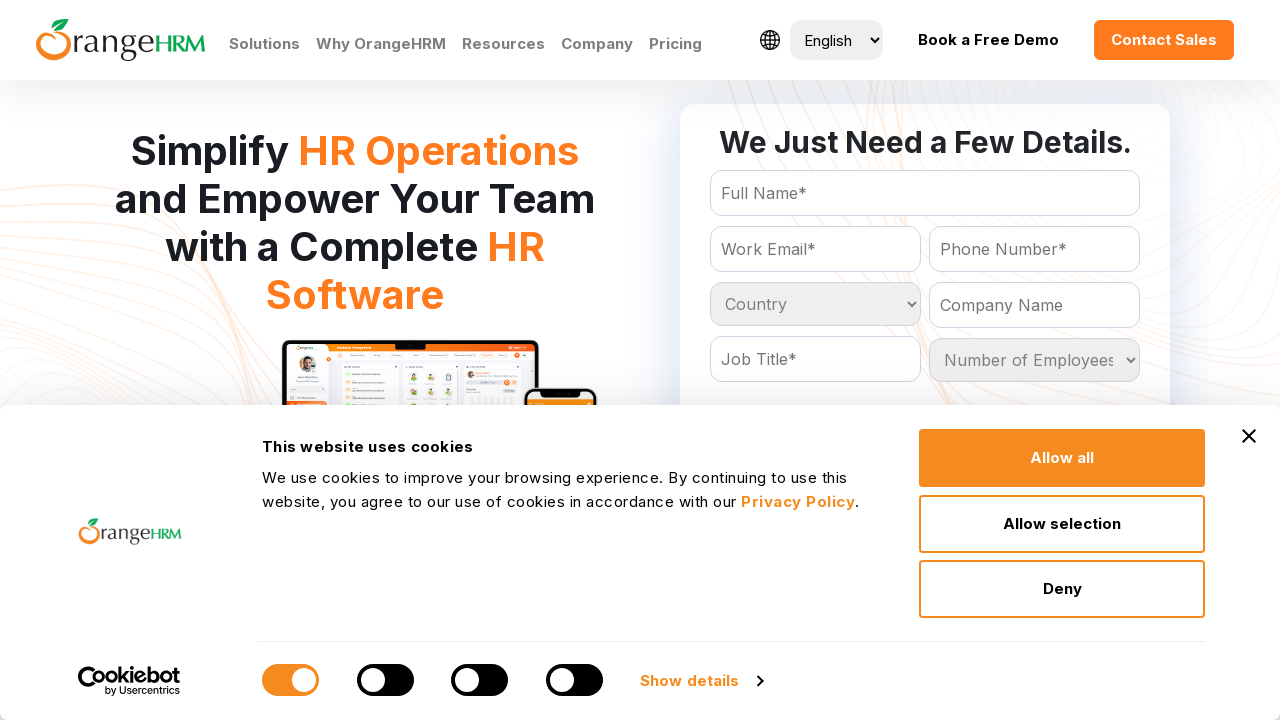

Extracted text content: 'Marshall Islands
	'
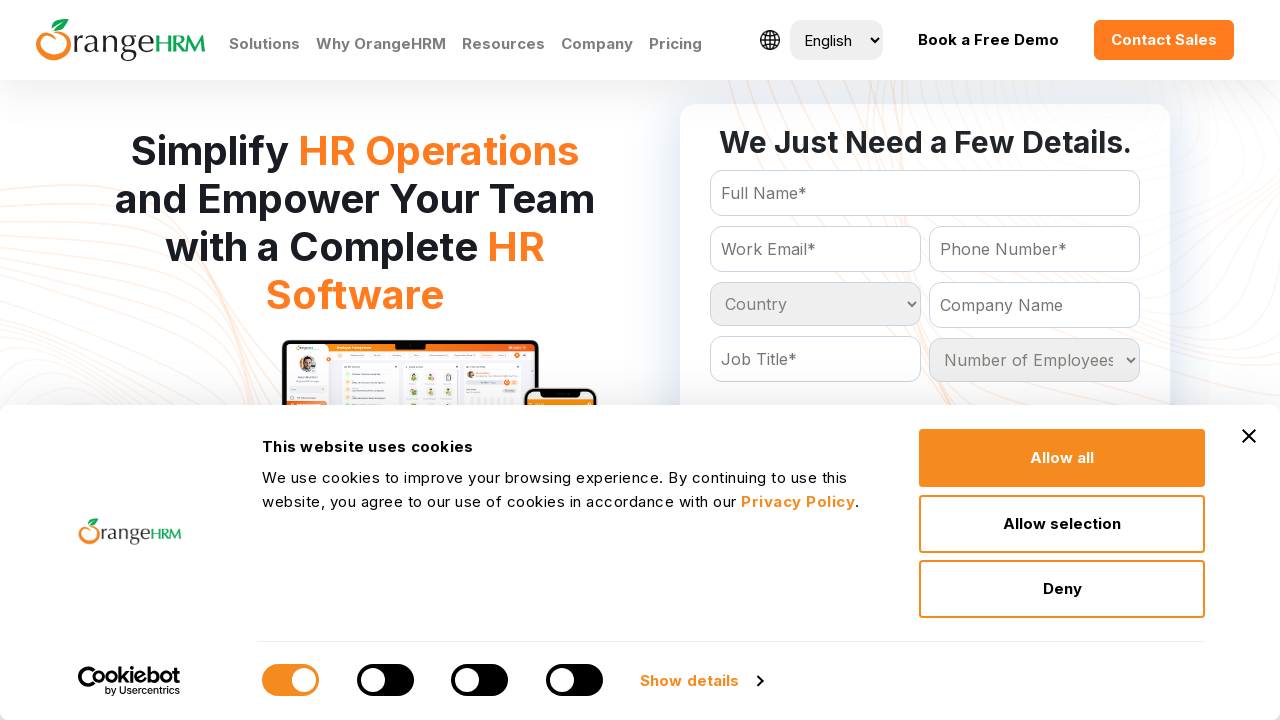

Retrieved option at index 131
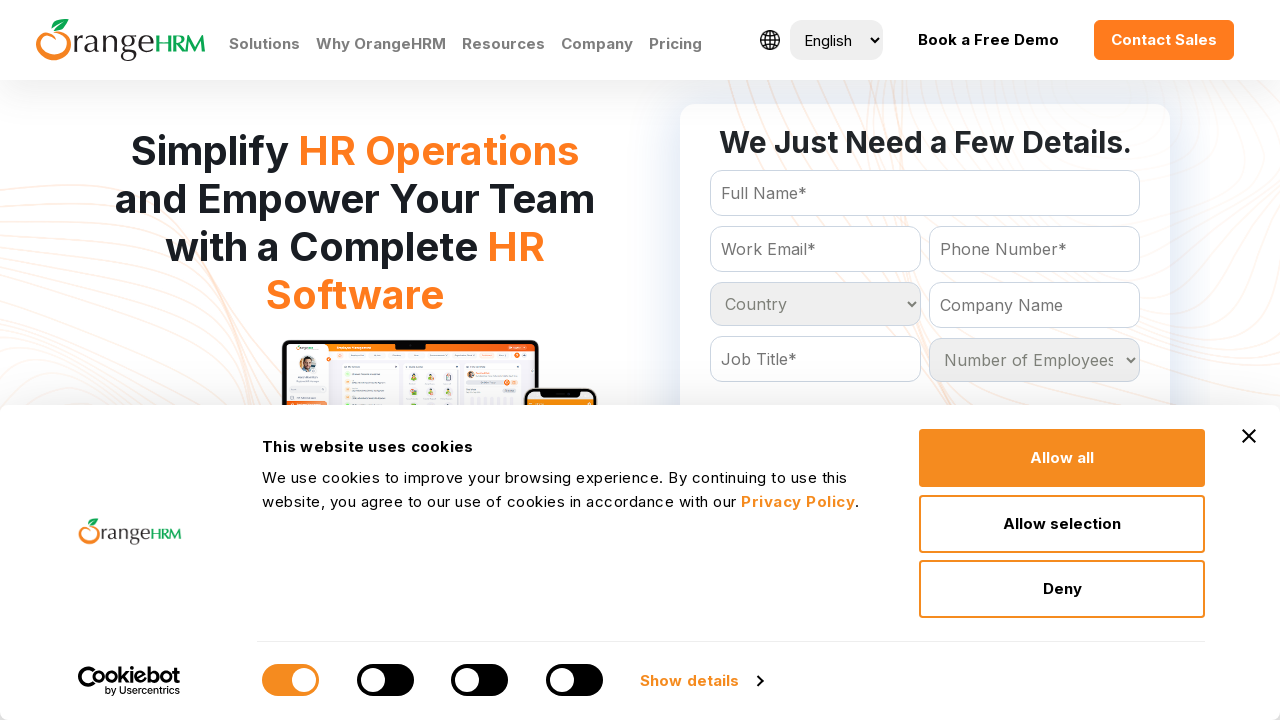

Extracted text content: 'Martinique
	'
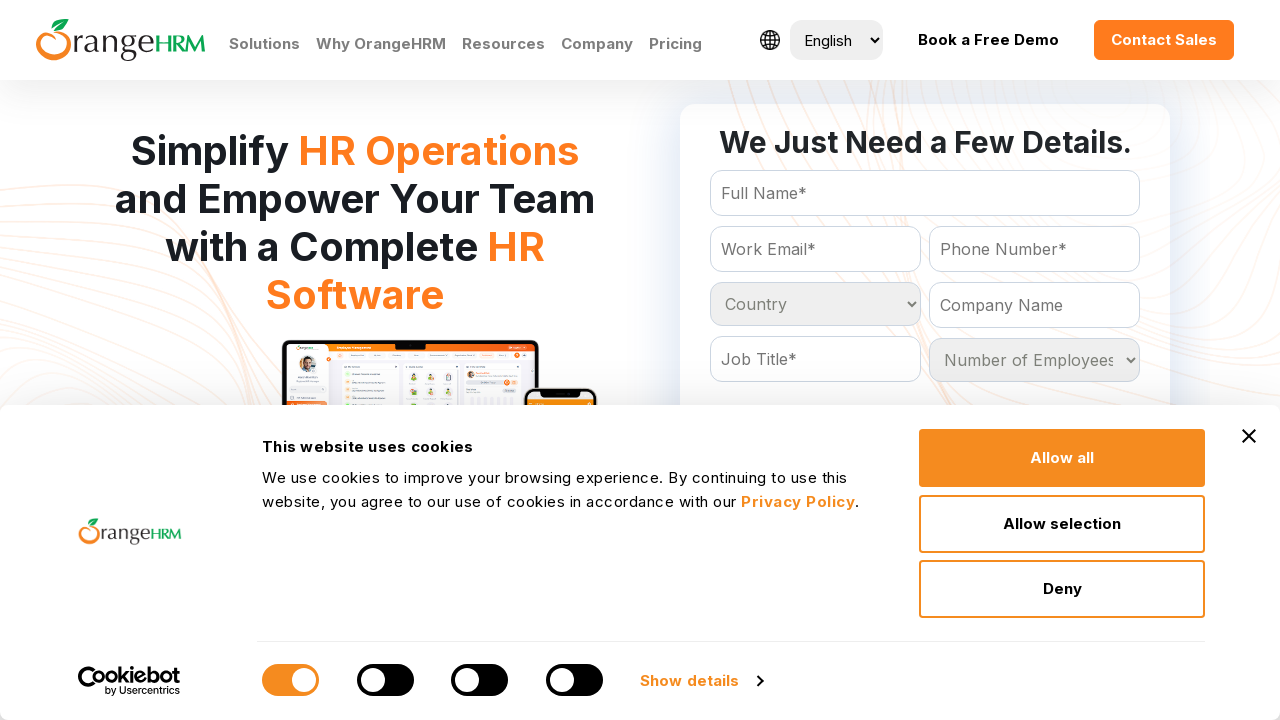

Retrieved option at index 132
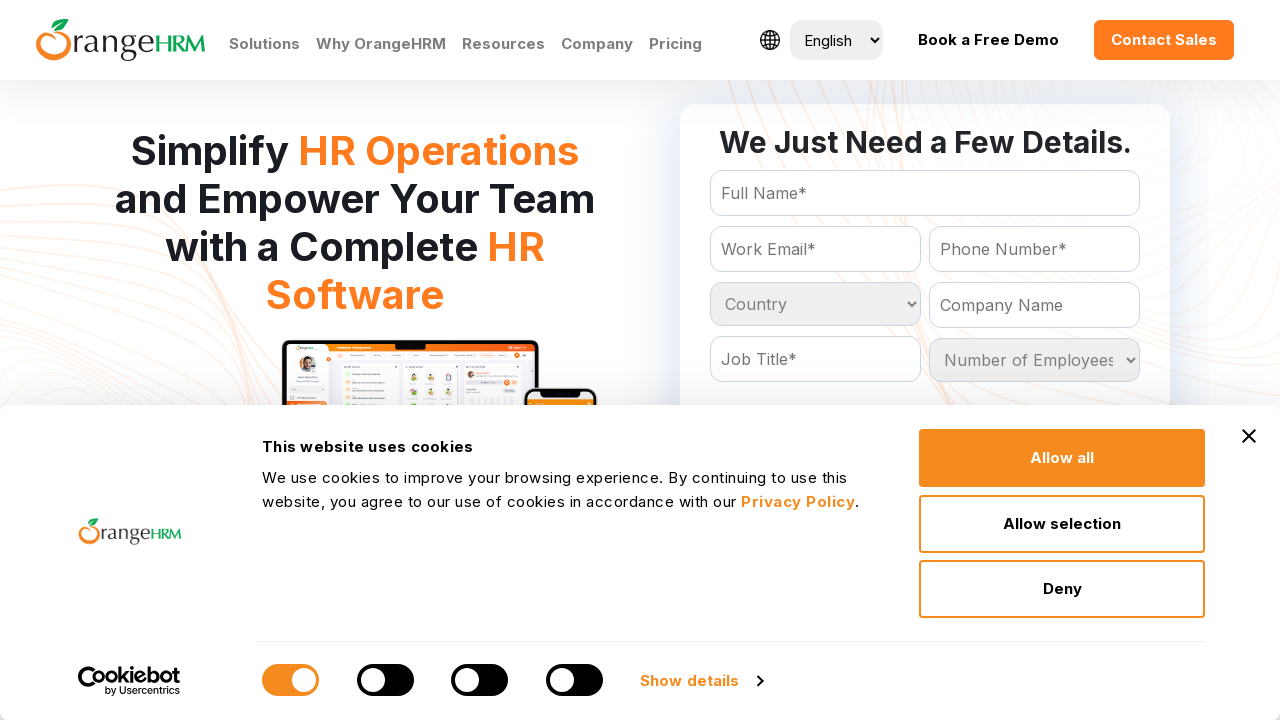

Extracted text content: 'Mauritania
	'
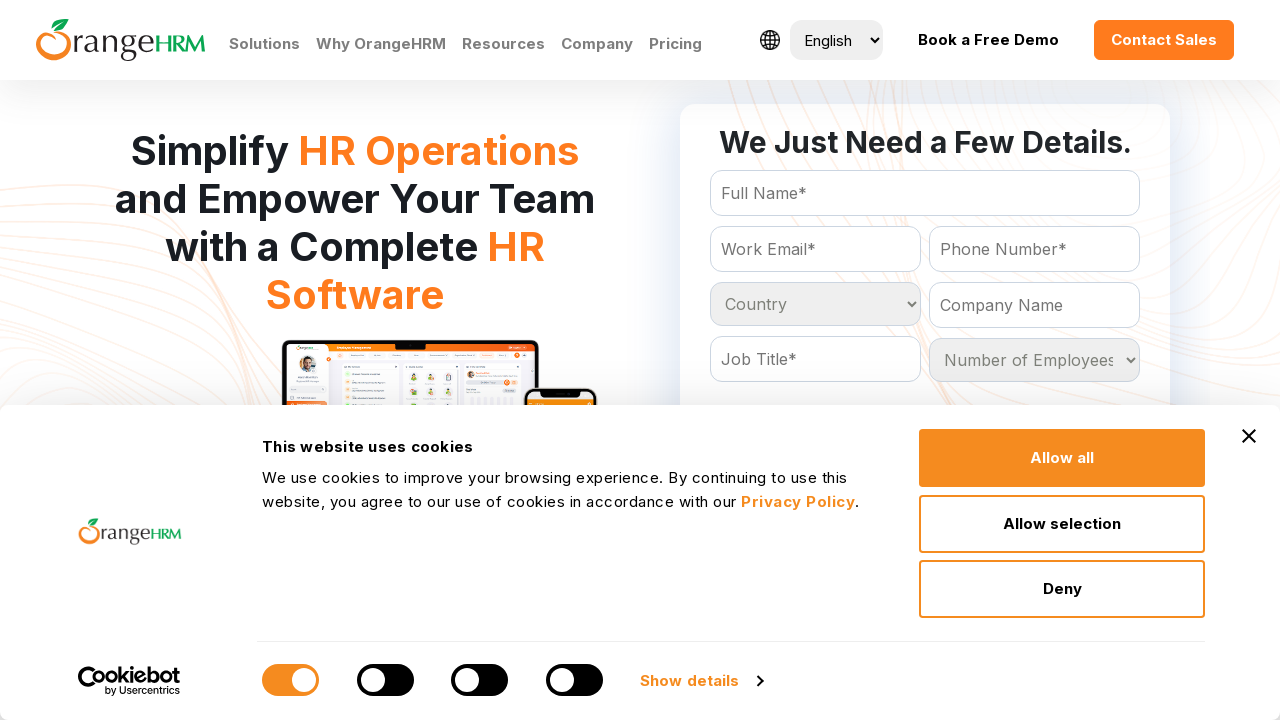

Retrieved option at index 133
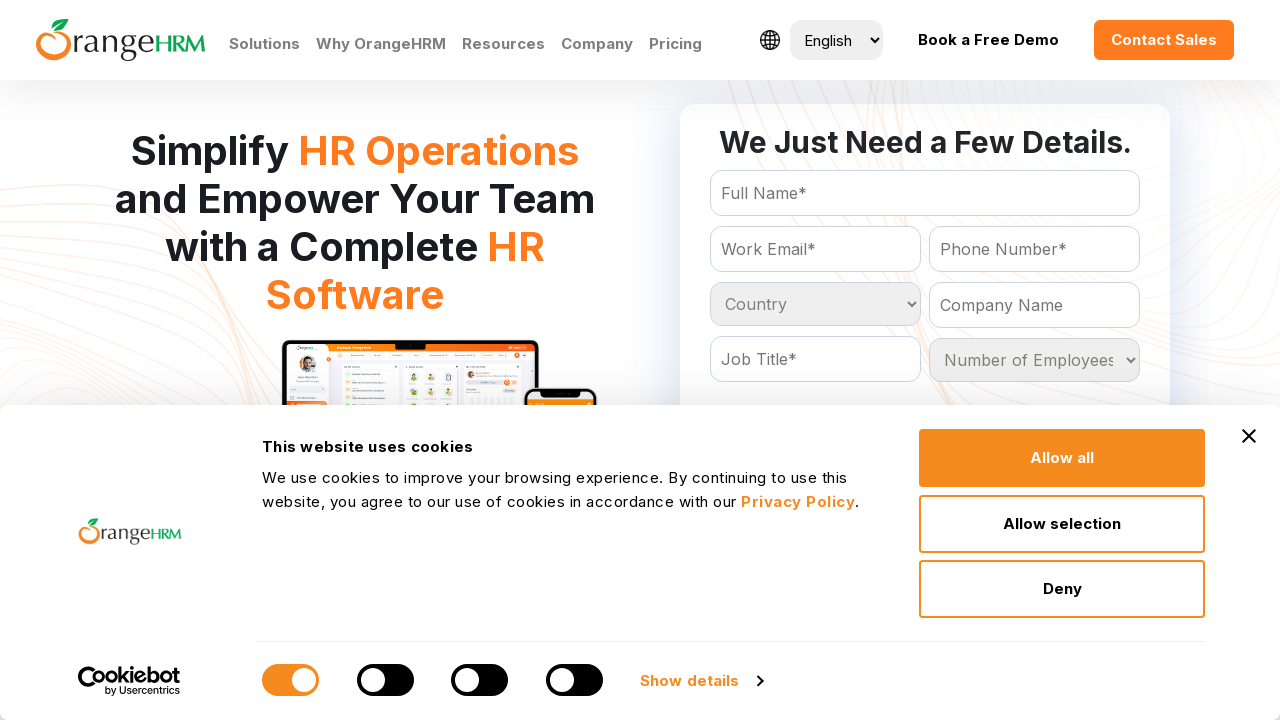

Extracted text content: 'Mauritius
	'
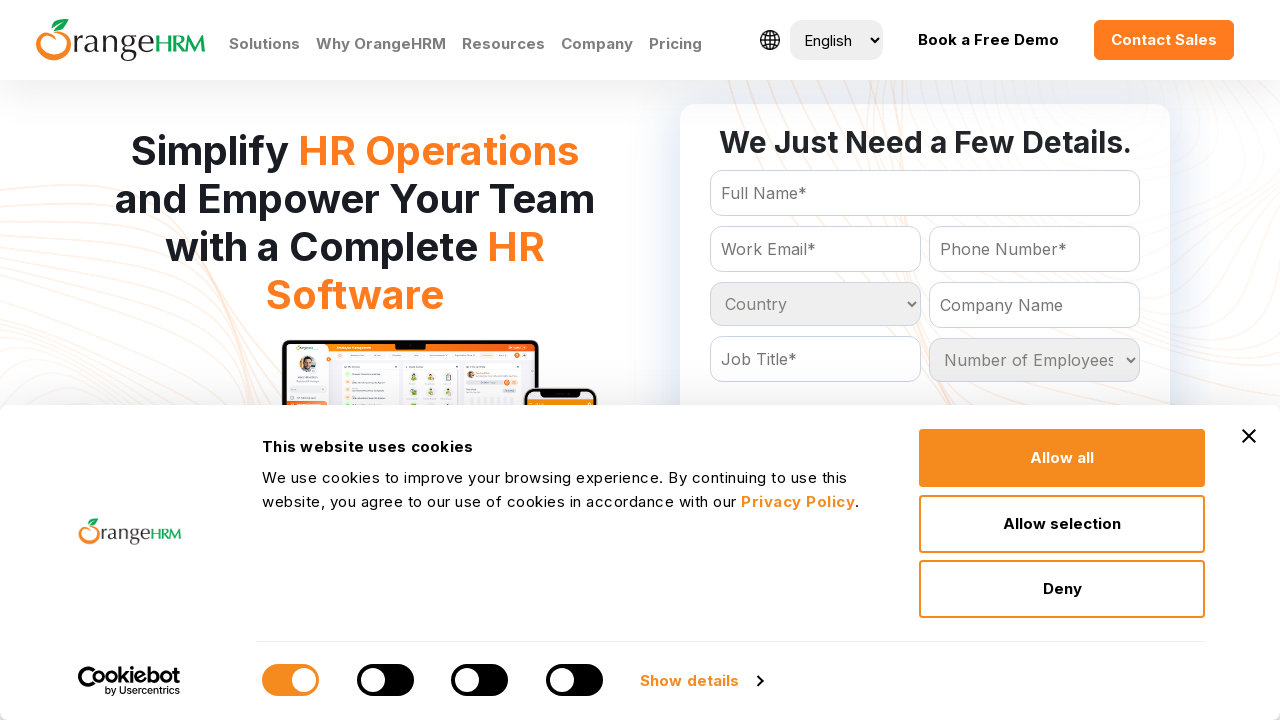

Retrieved option at index 134
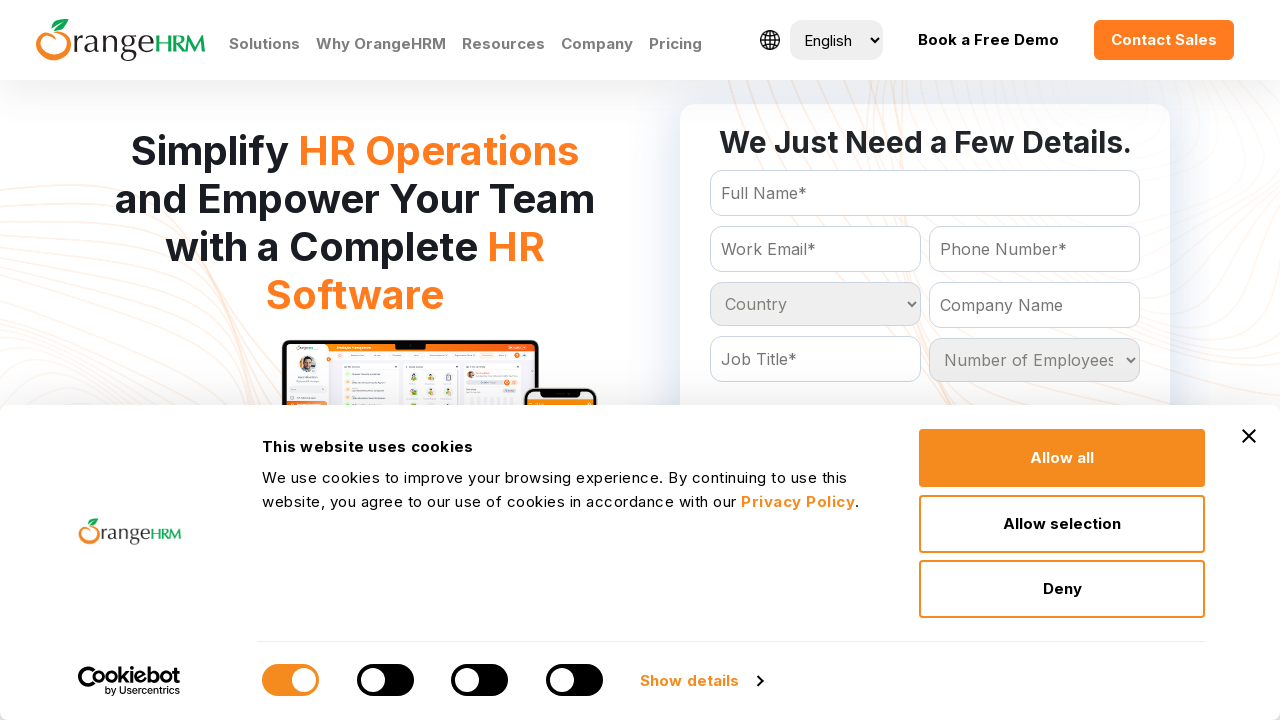

Extracted text content: 'Mayotte
	'
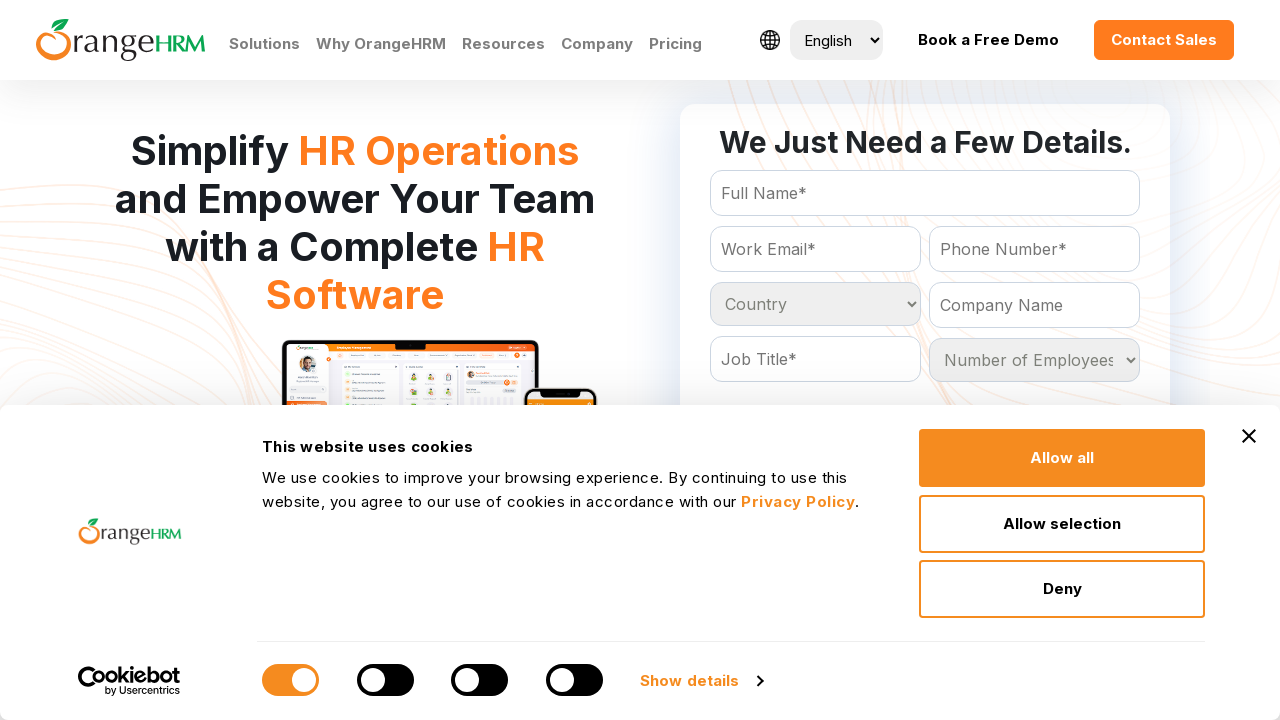

Retrieved option at index 135
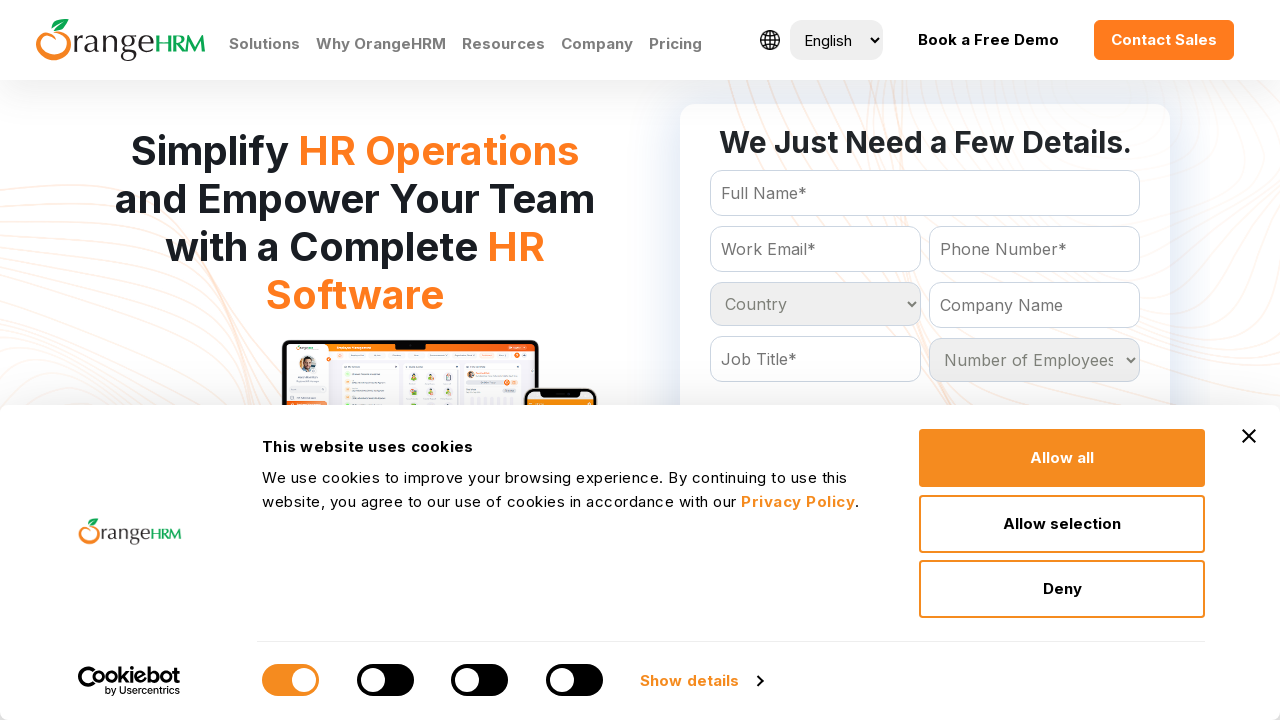

Extracted text content: 'Mexico
	'
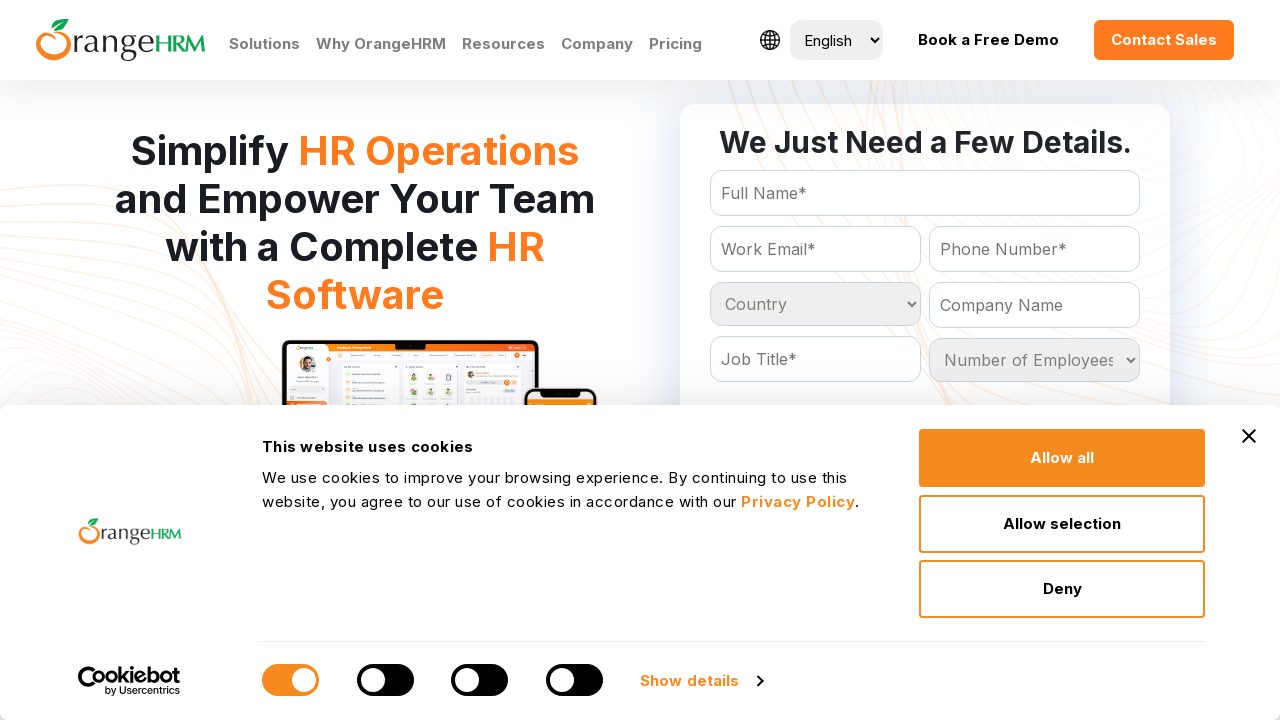

Retrieved option at index 136
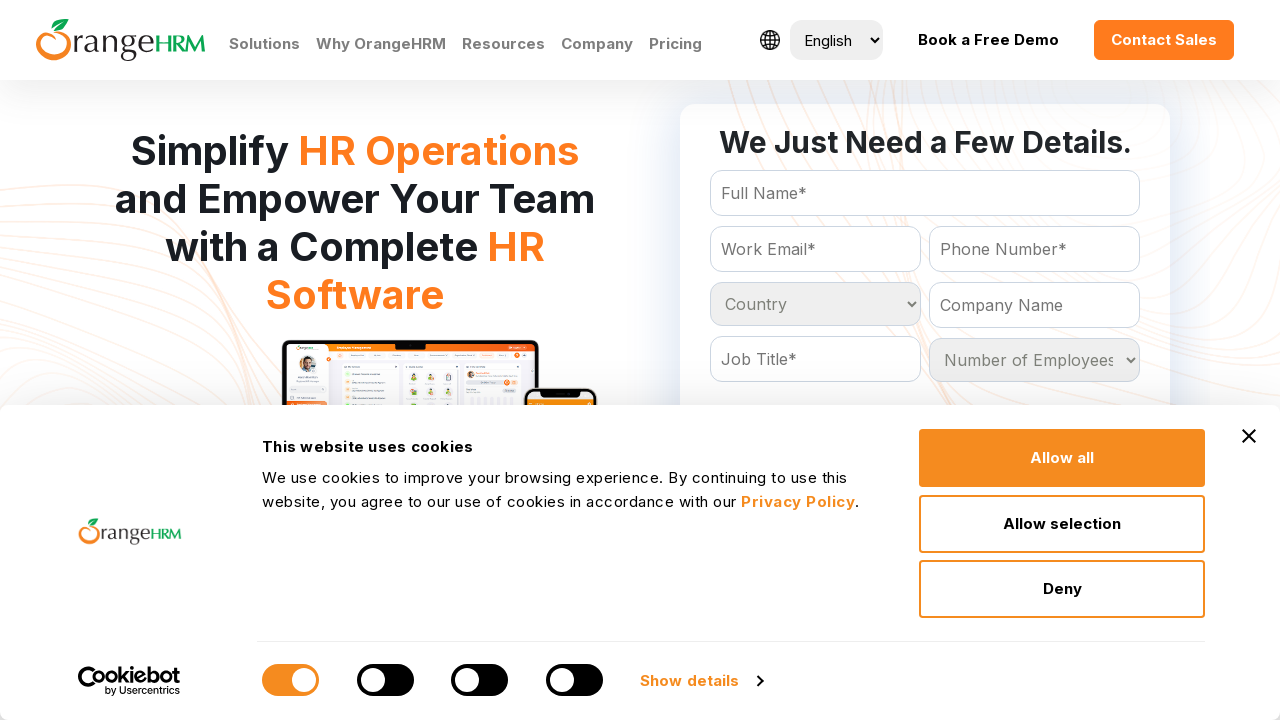

Extracted text content: 'Moldova
	'
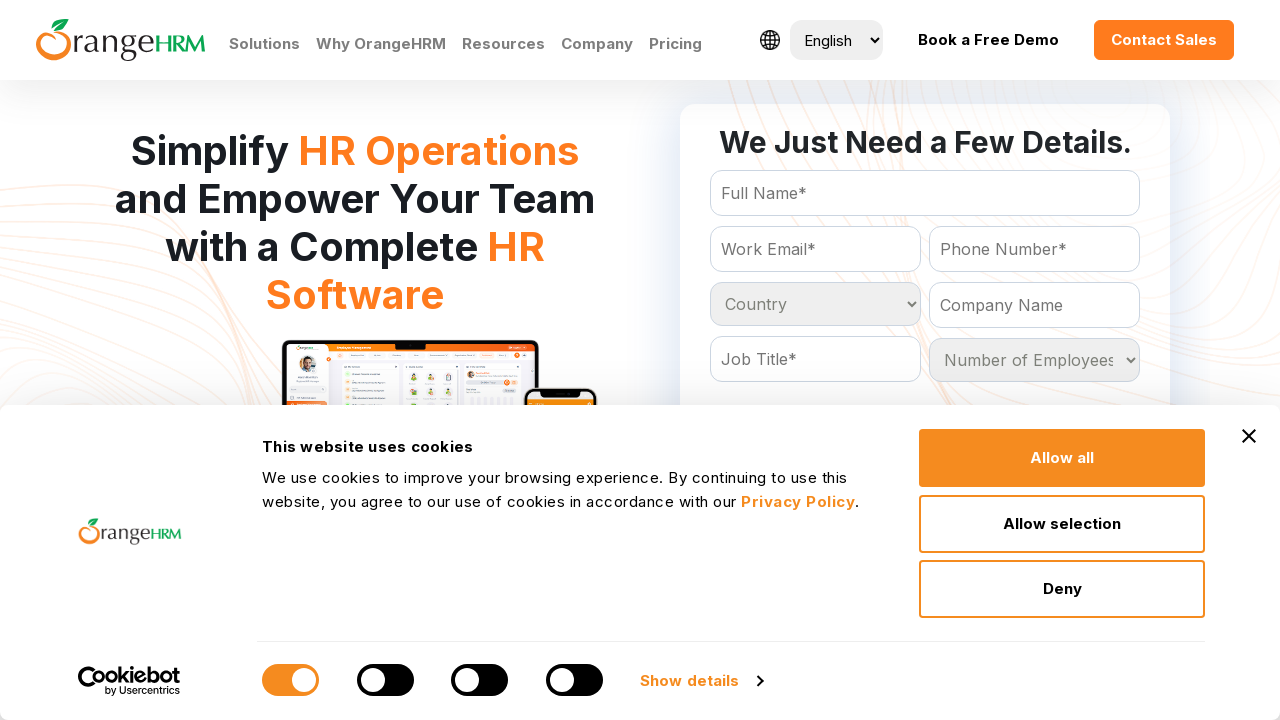

Retrieved option at index 137
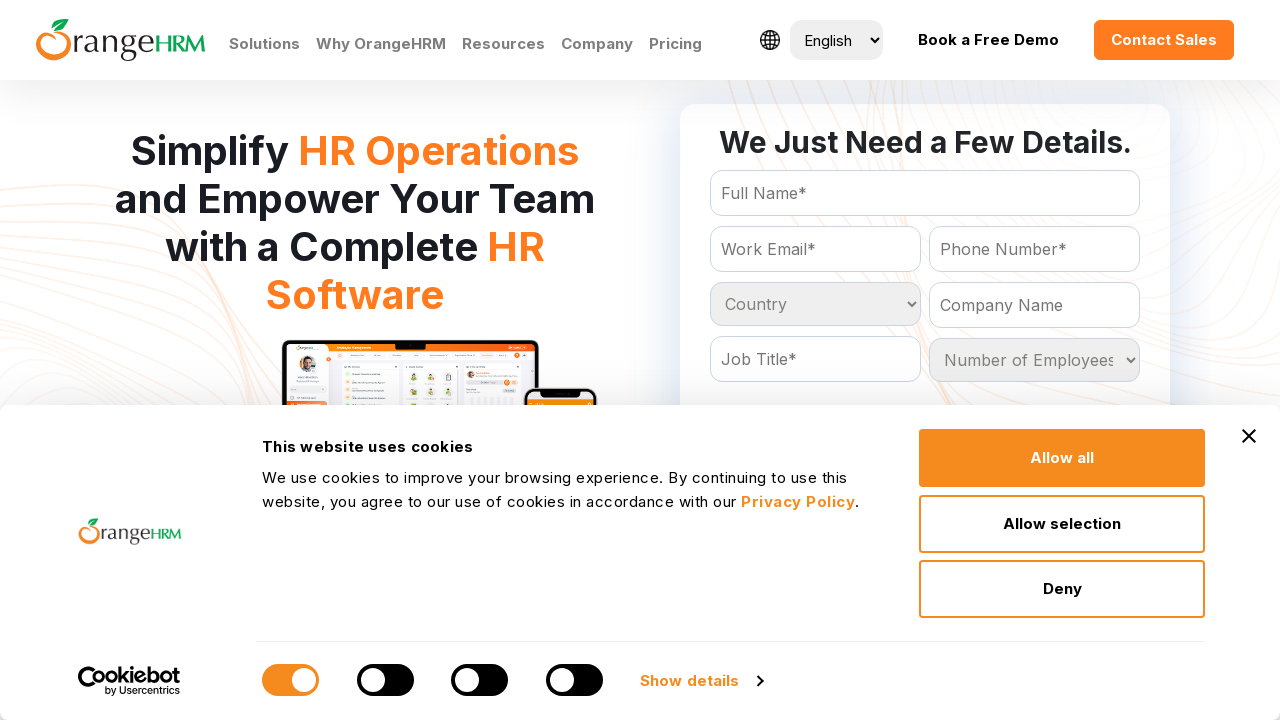

Extracted text content: 'Monaco
	'
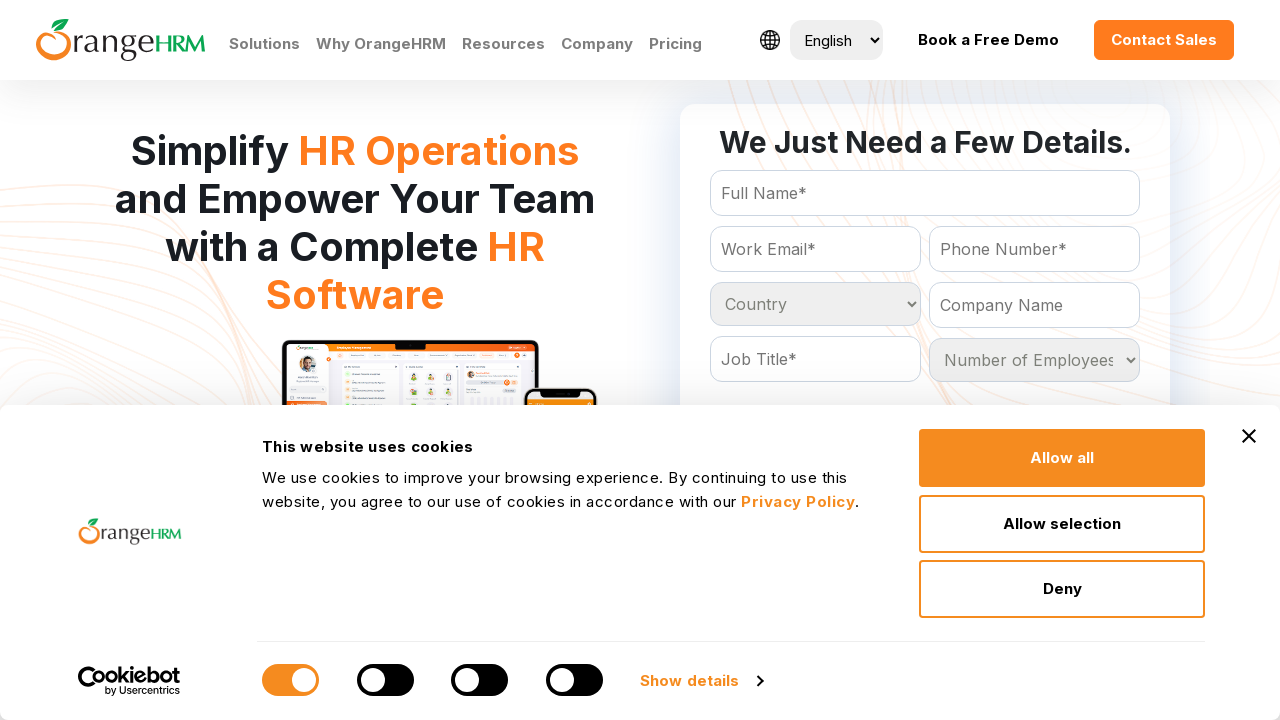

Retrieved option at index 138
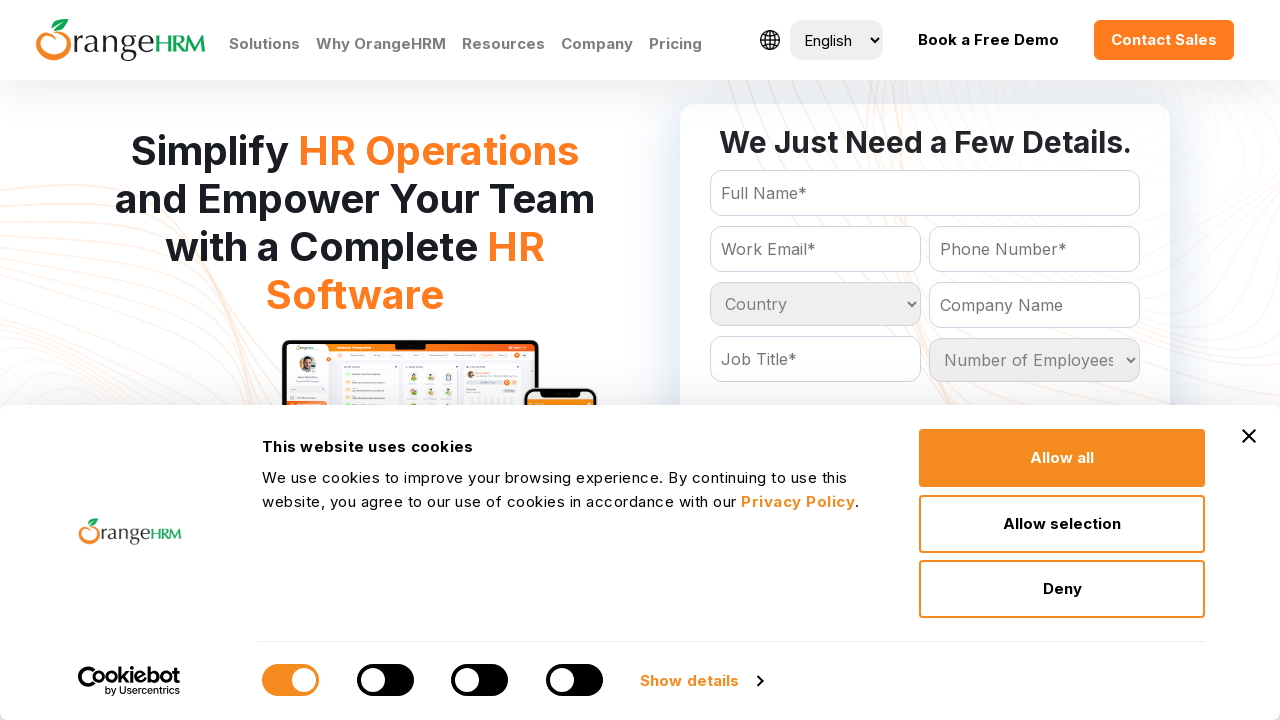

Extracted text content: 'Montenegro
	'
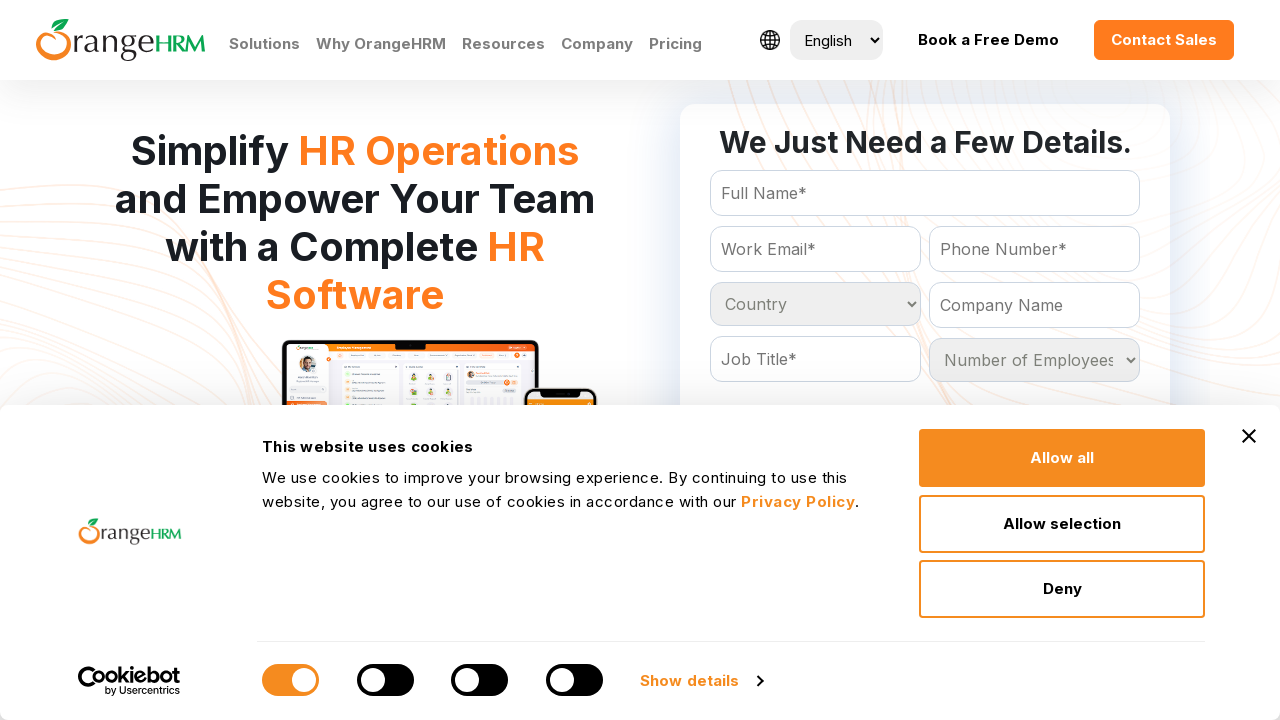

Retrieved option at index 139
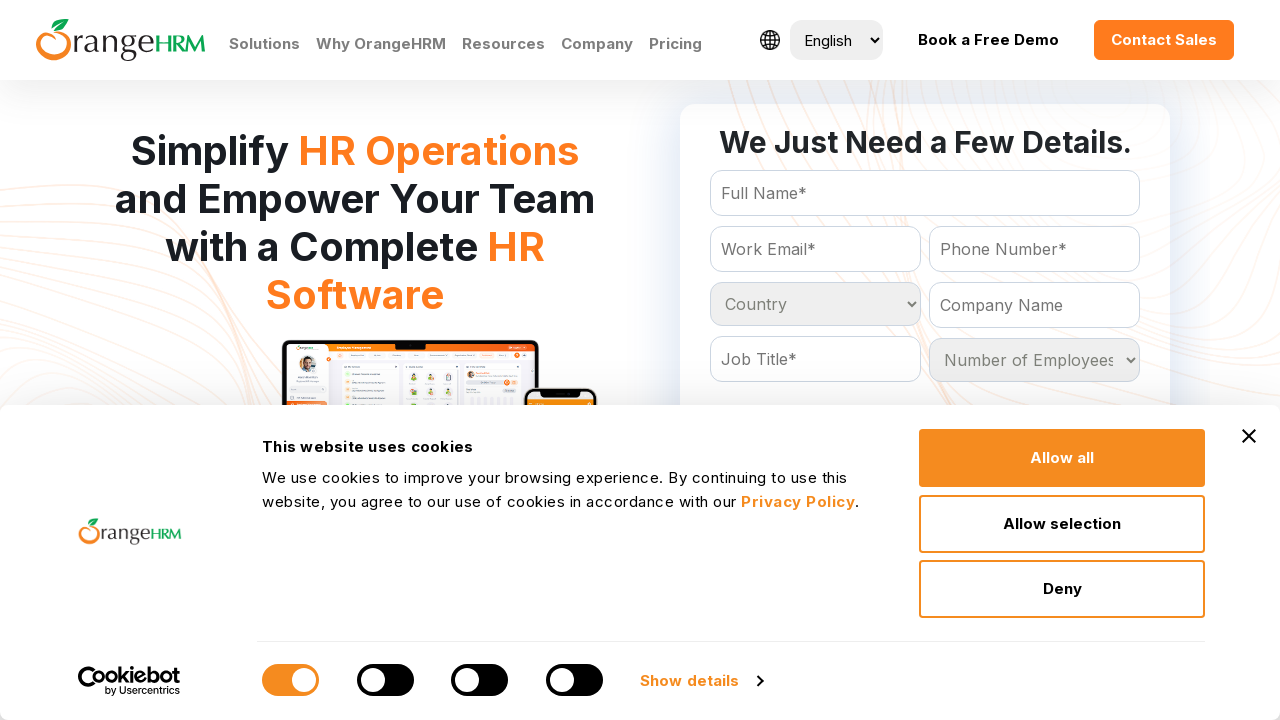

Extracted text content: 'Mongolia
	'
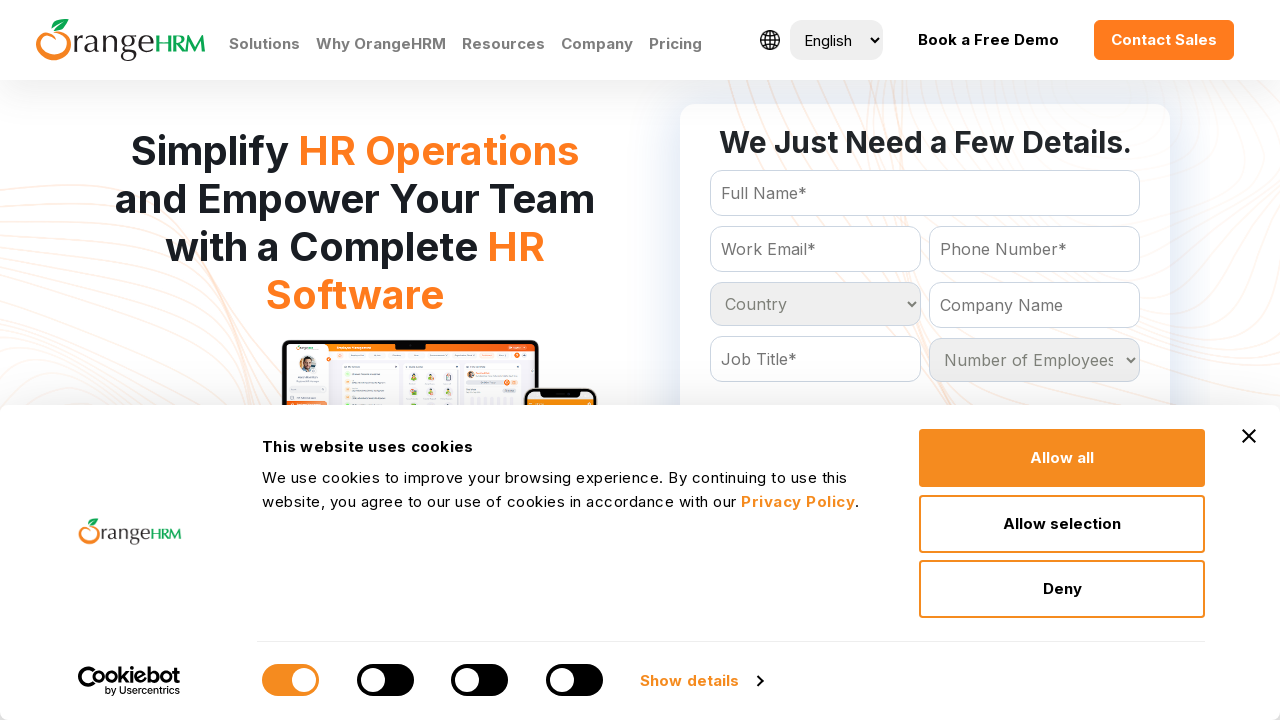

Retrieved option at index 140
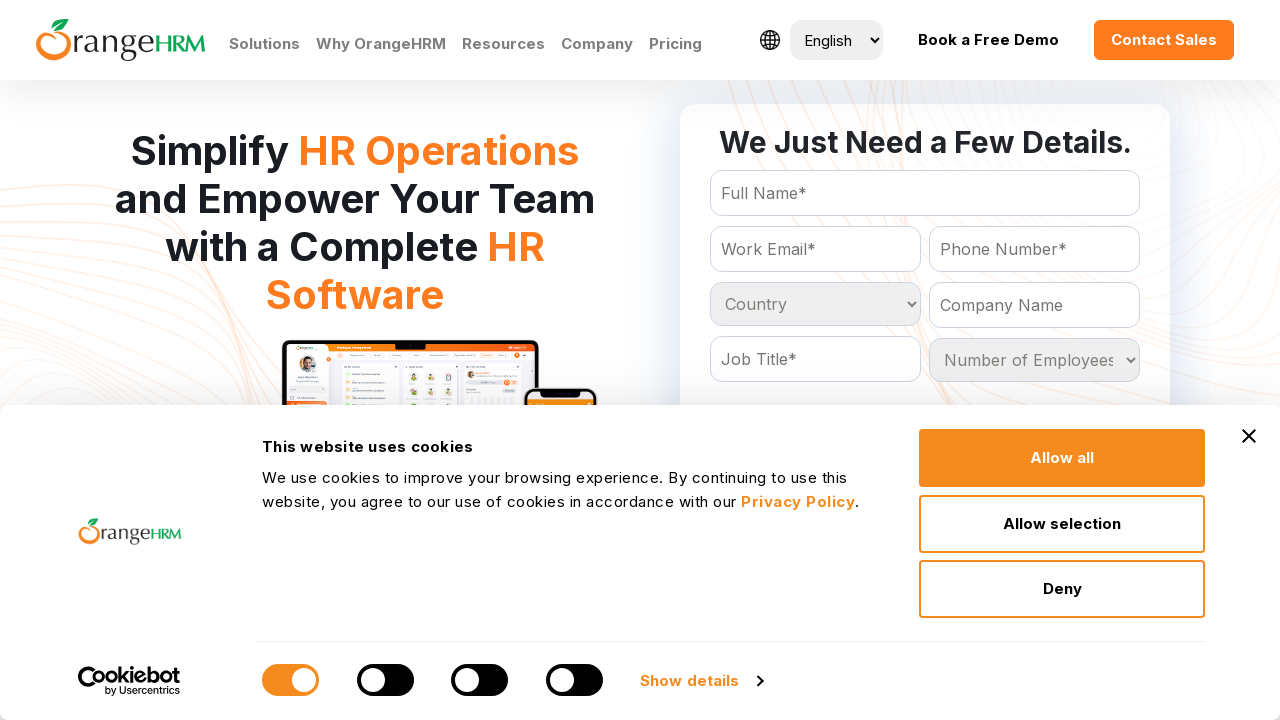

Extracted text content: 'Morocco
	'
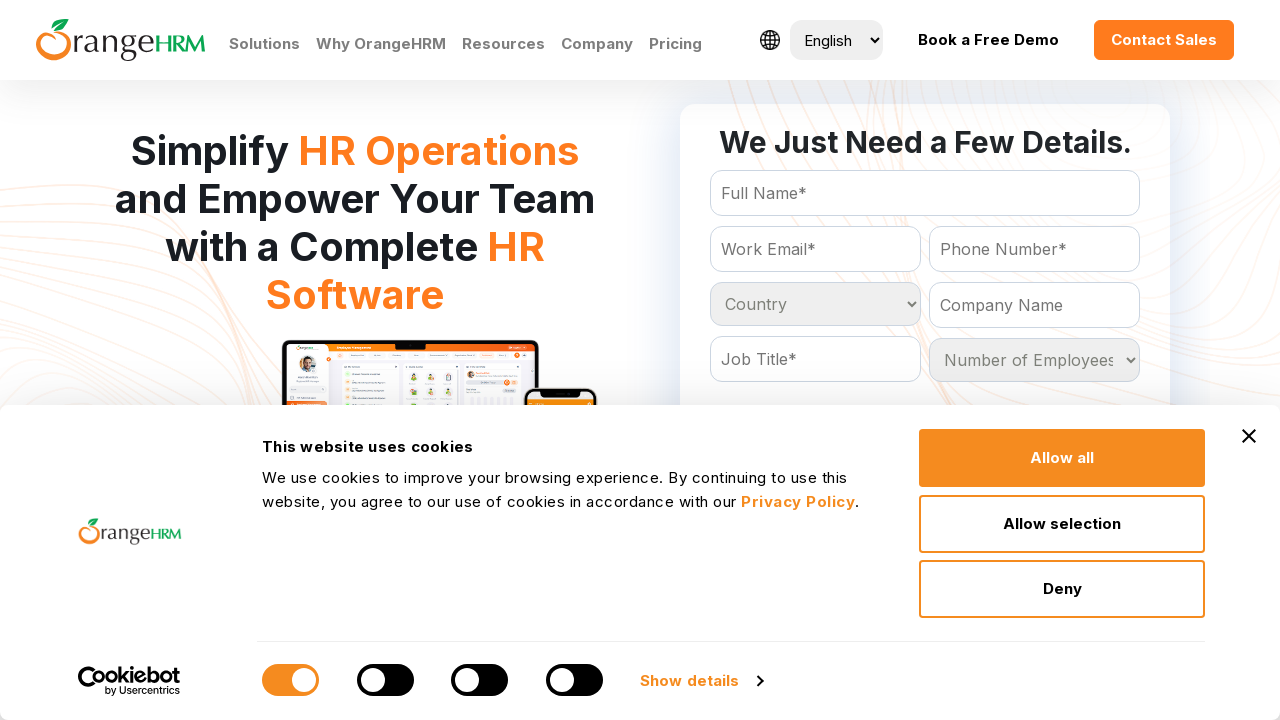

Retrieved option at index 141
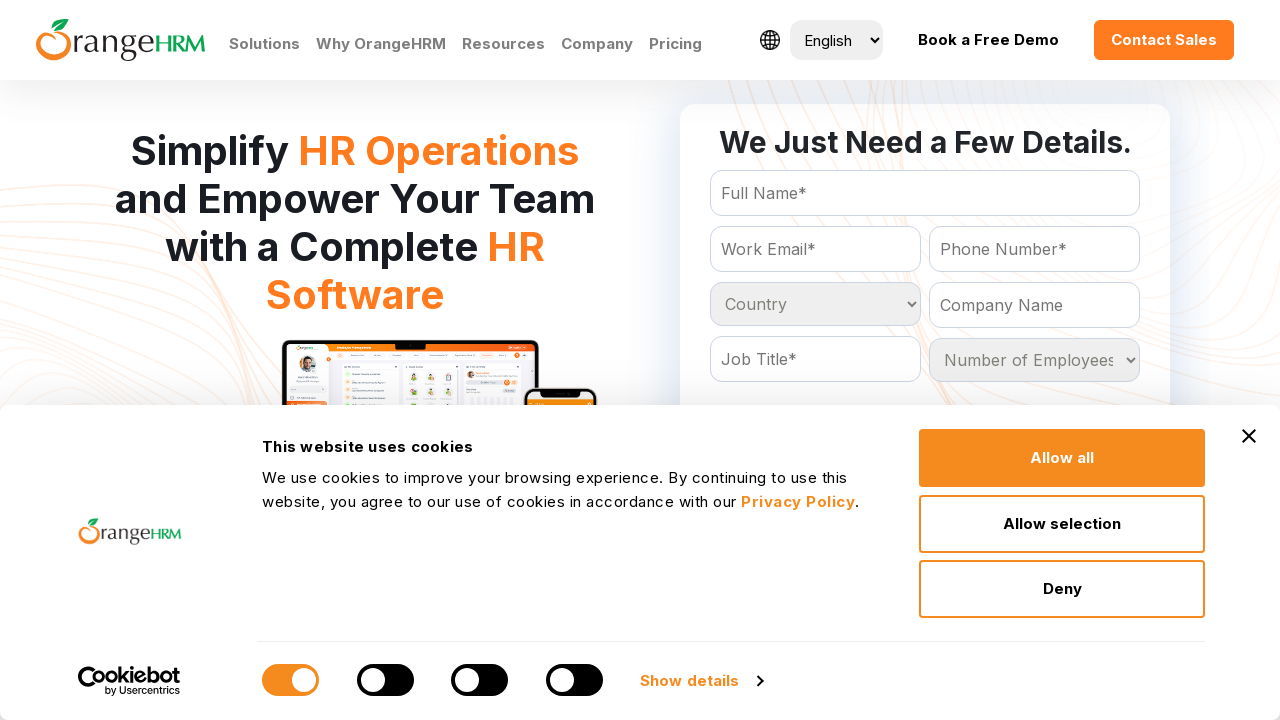

Extracted text content: 'Mozambique
	'
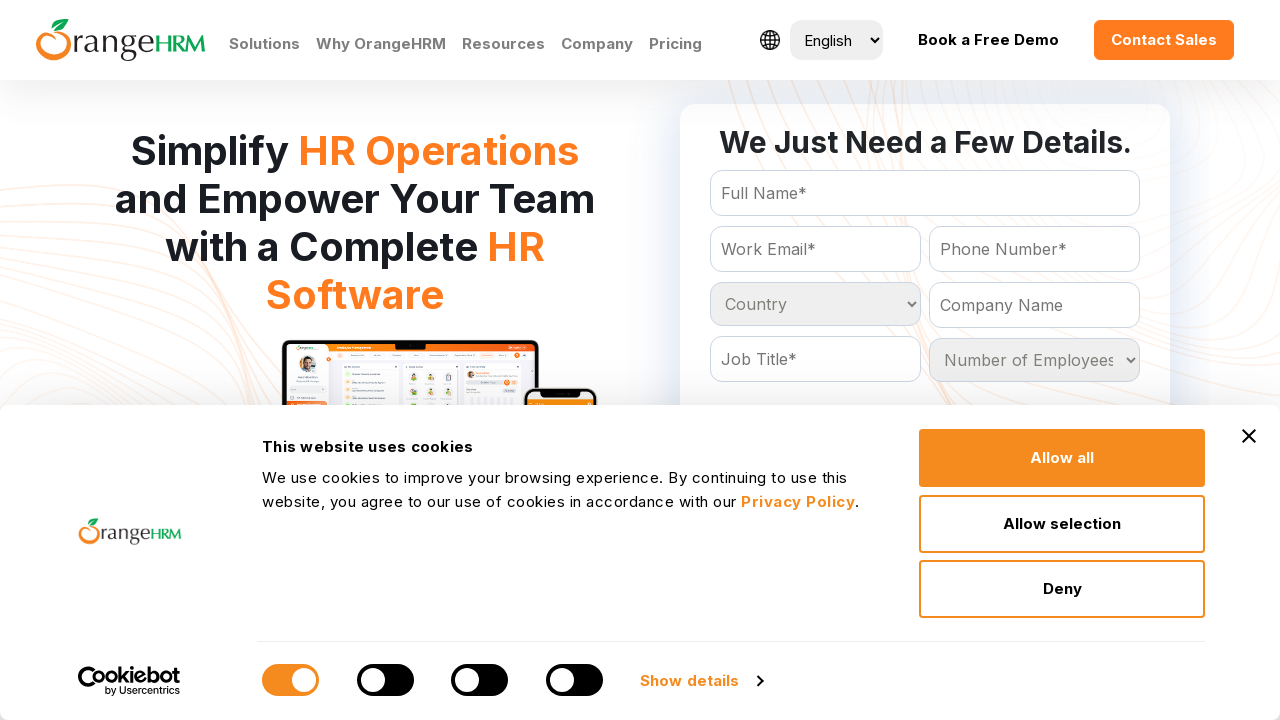

Retrieved option at index 142
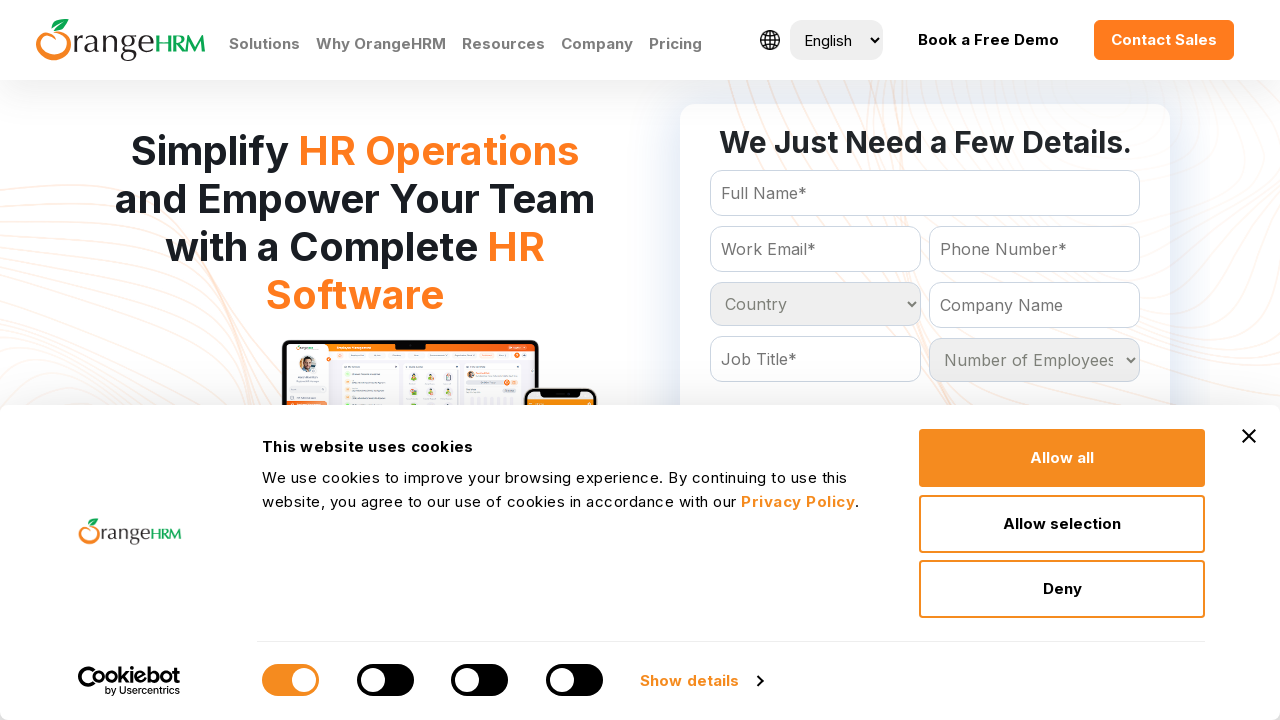

Extracted text content: 'Myanmar
	'
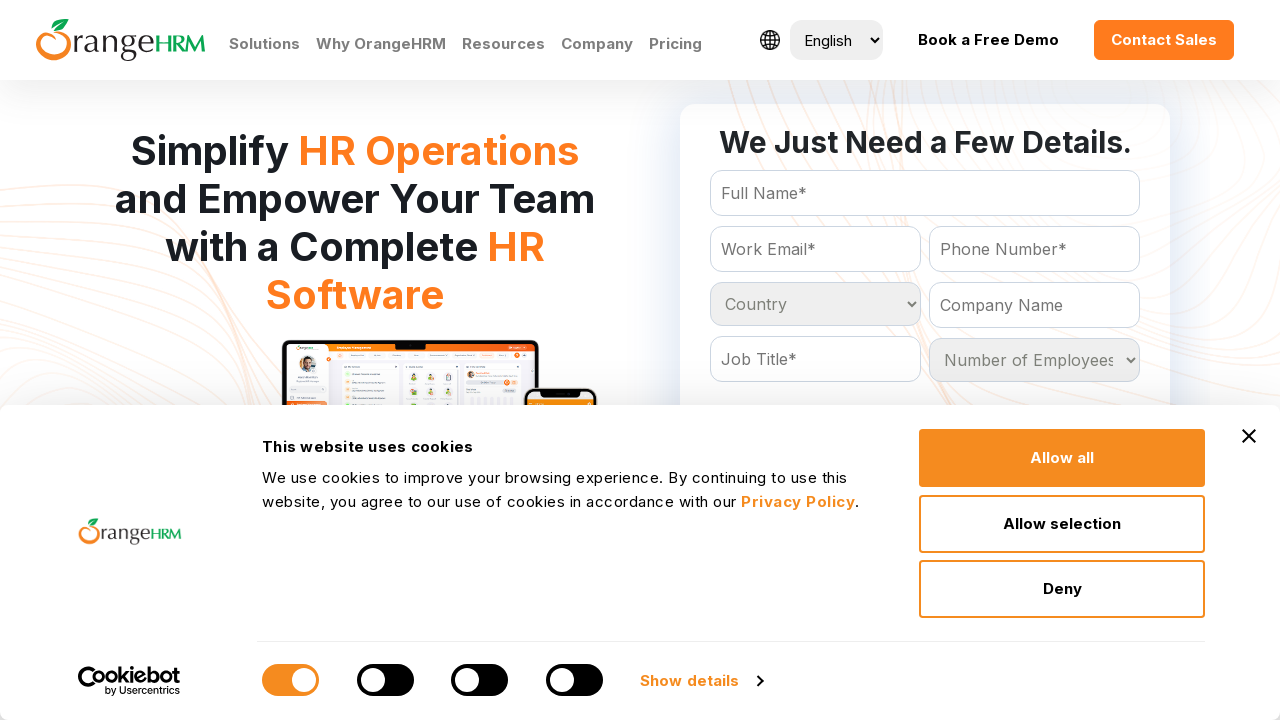

Retrieved option at index 143
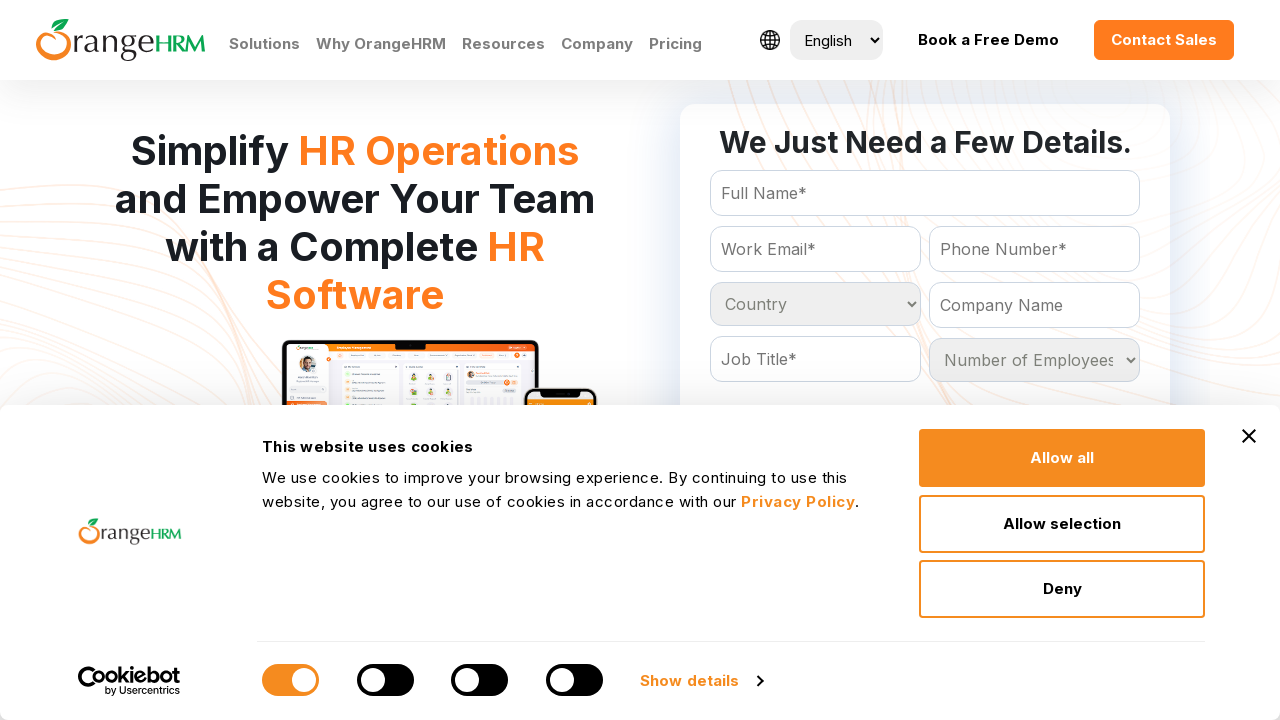

Extracted text content: 'Namibia
	'
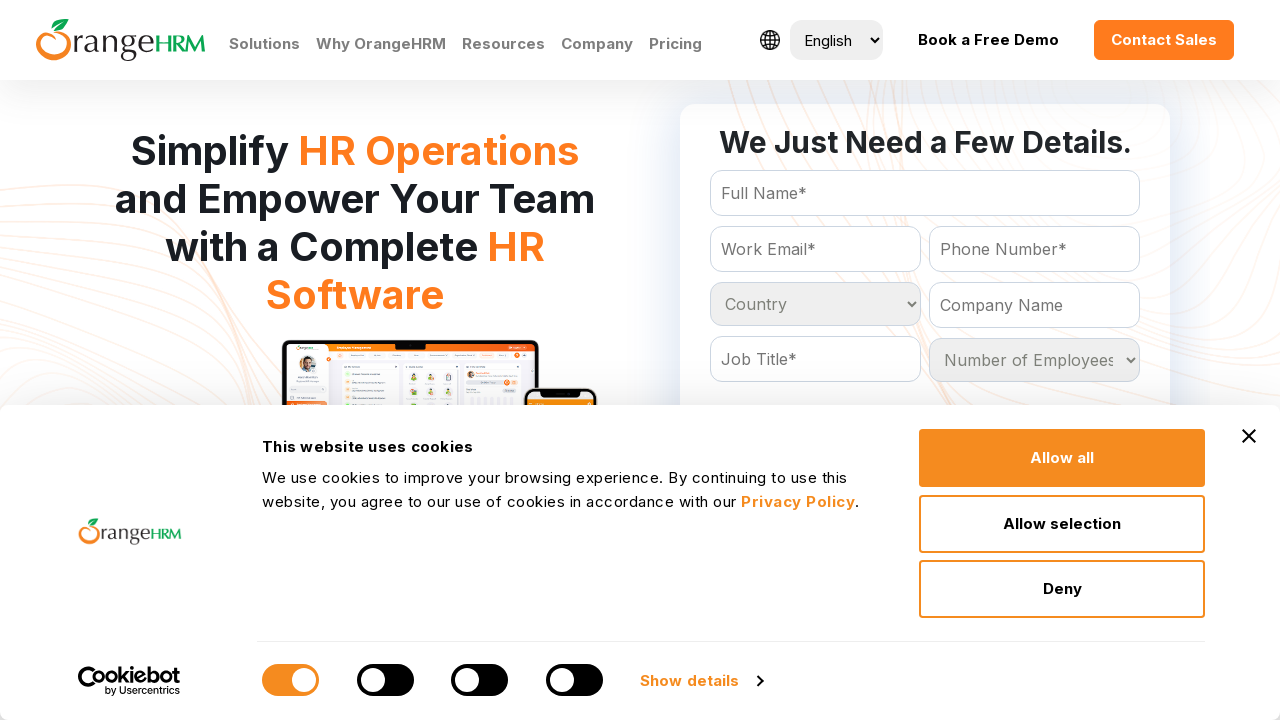

Retrieved option at index 144
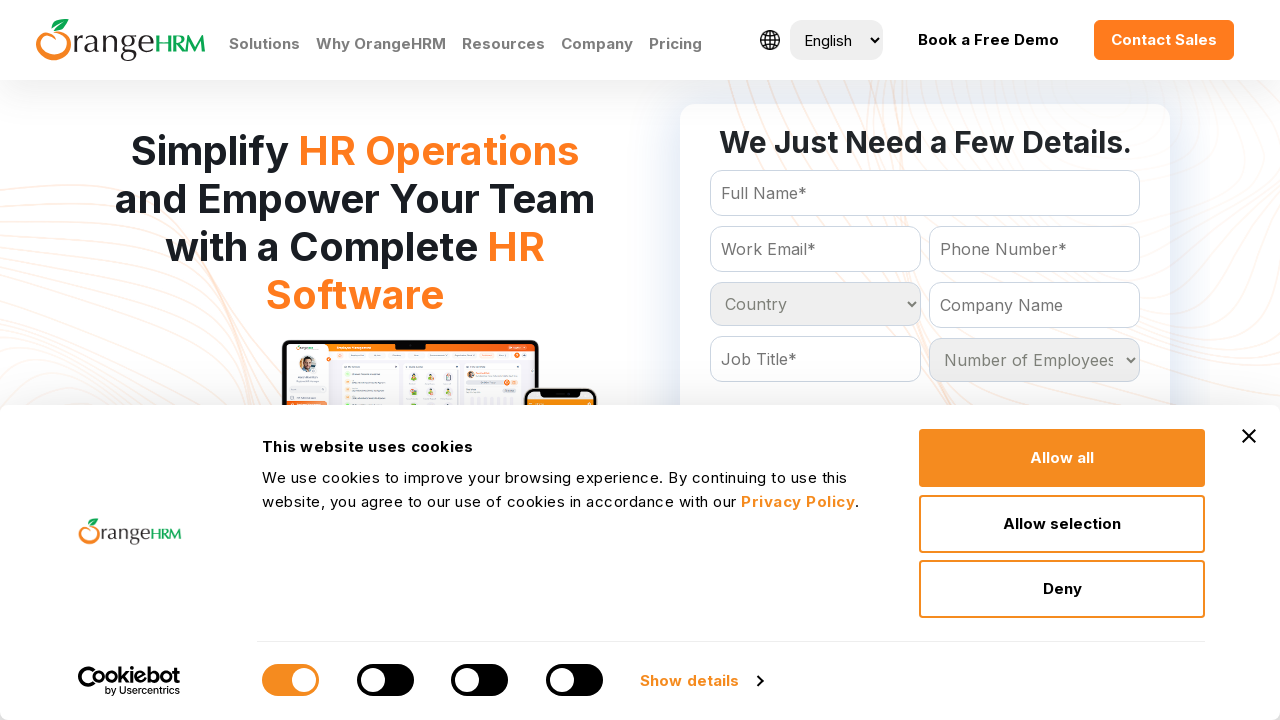

Extracted text content: 'Nauru
	'
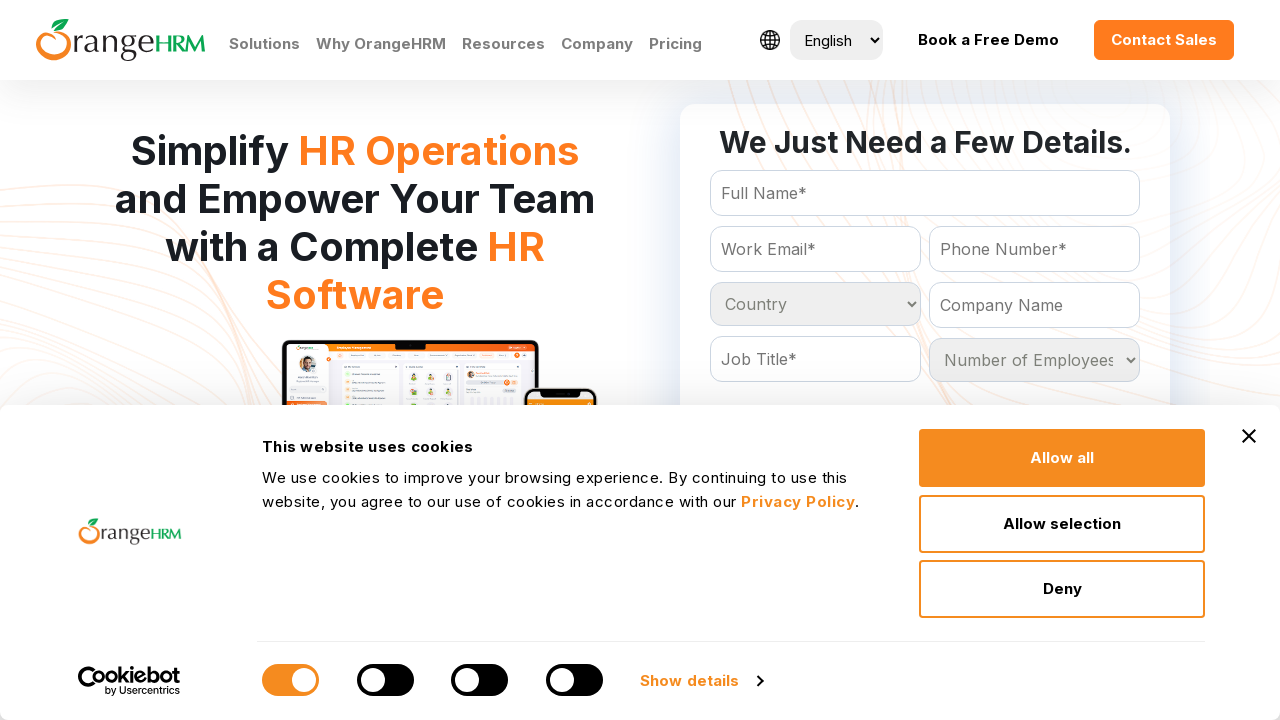

Retrieved option at index 145
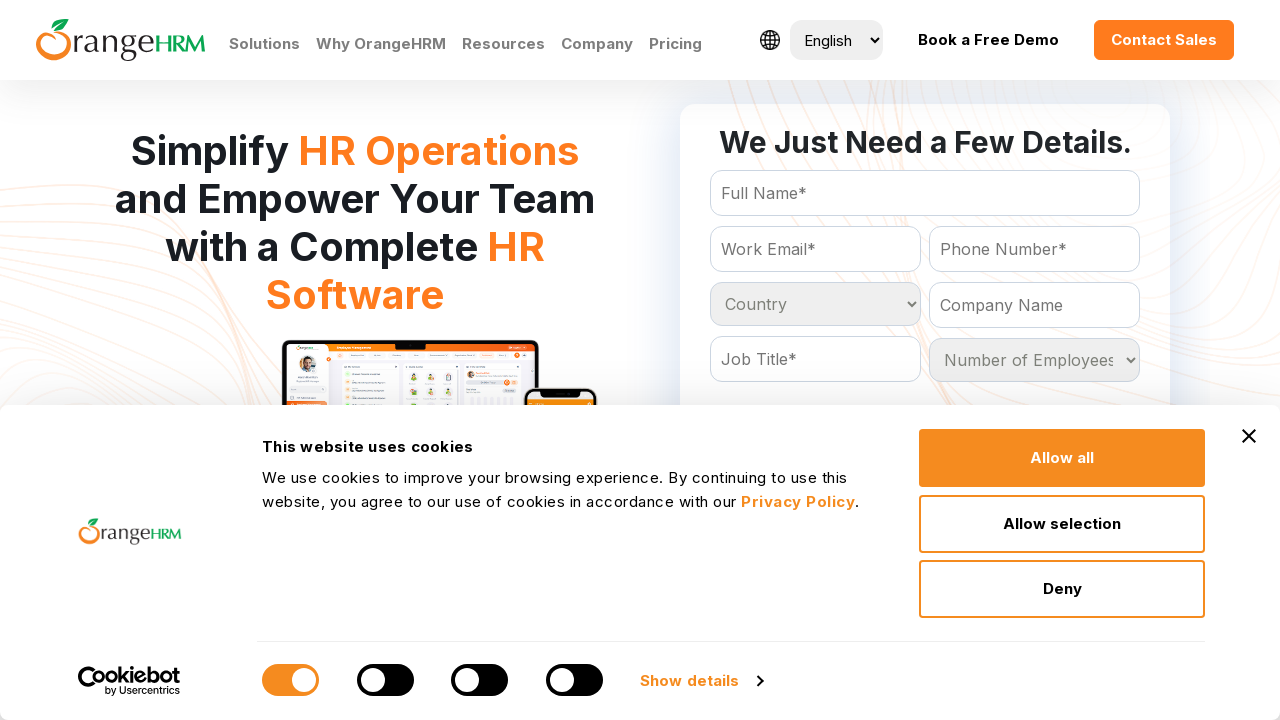

Extracted text content: 'Nepal
	'
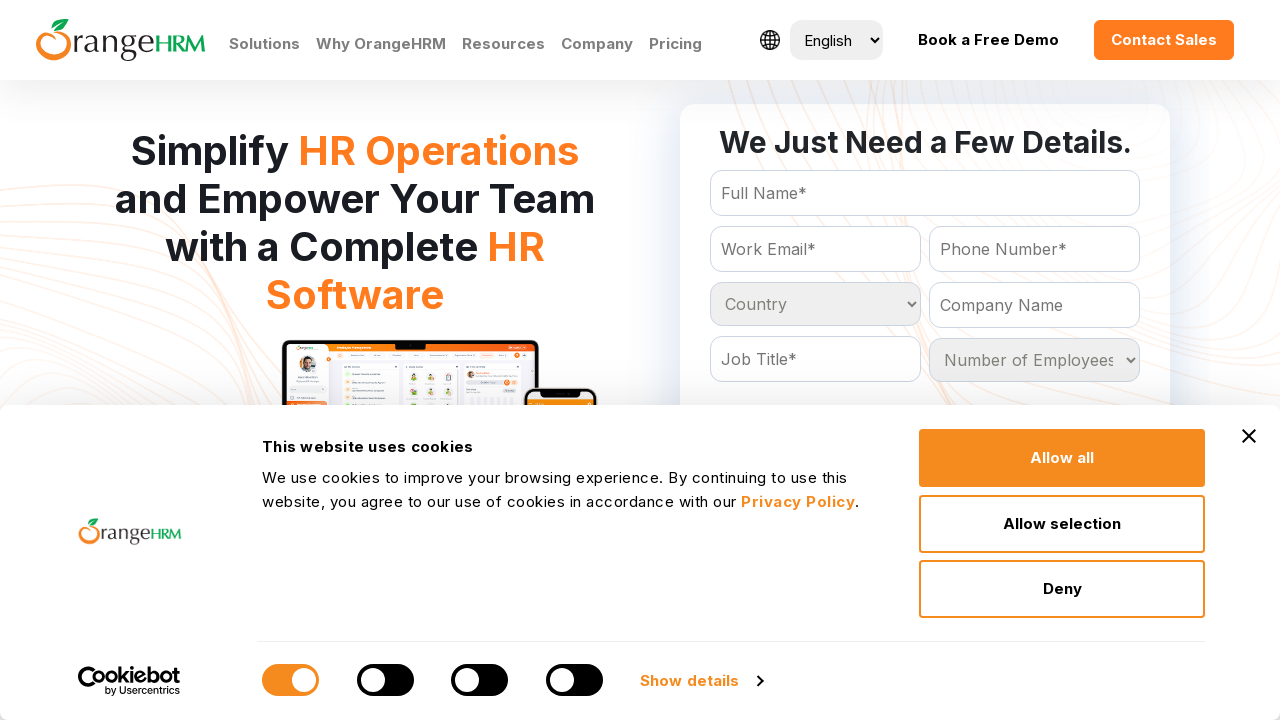

Retrieved option at index 146
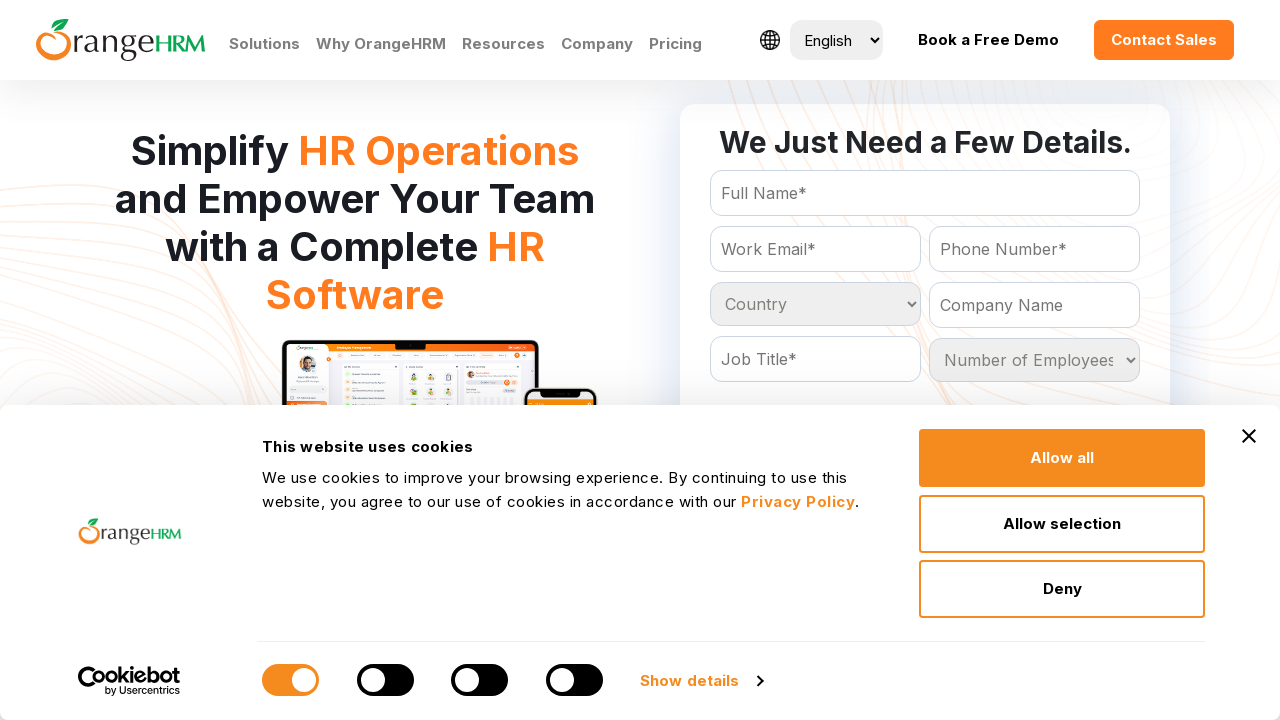

Extracted text content: 'Netherlands
	'
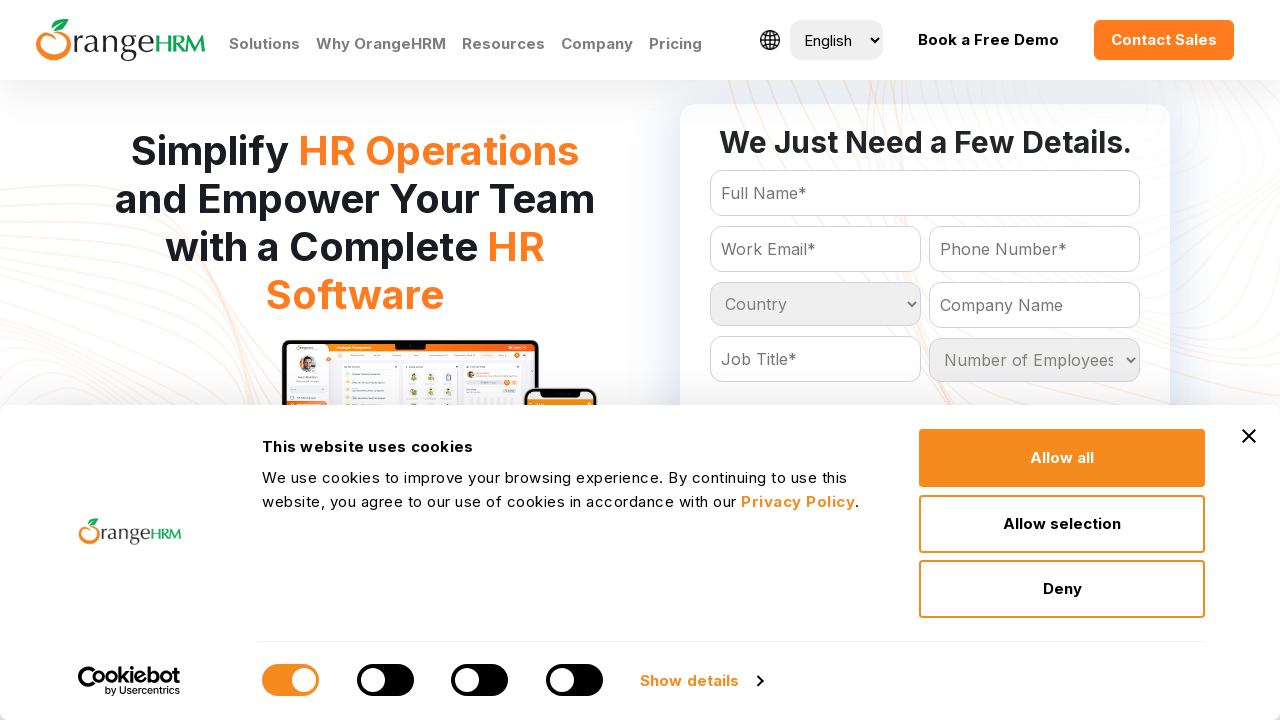

Retrieved option at index 147
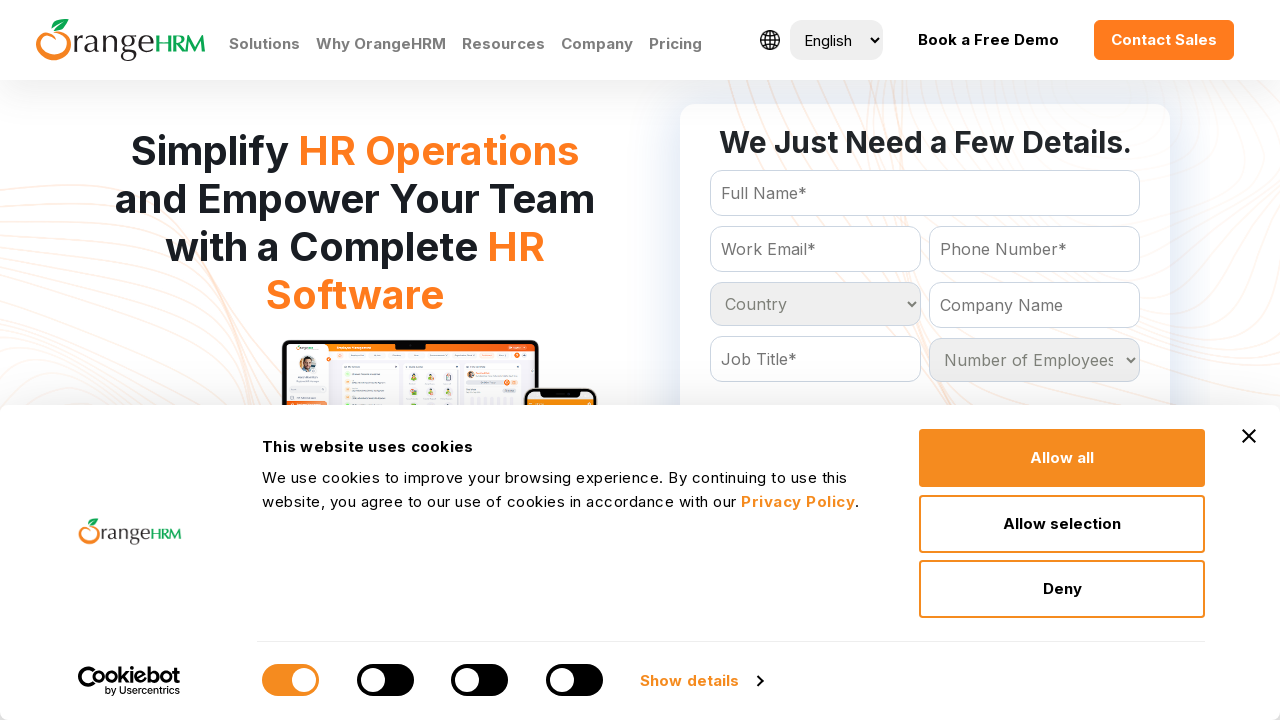

Extracted text content: 'Netherlands Antilles
	'
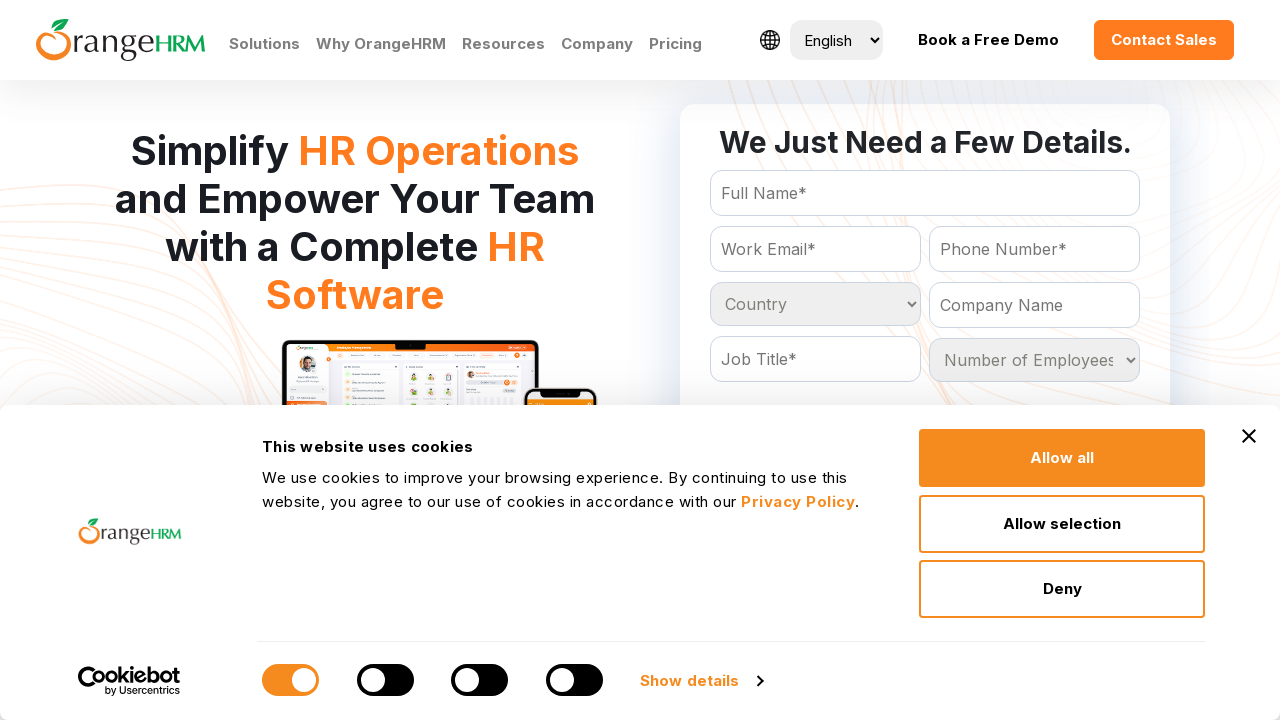

Retrieved option at index 148
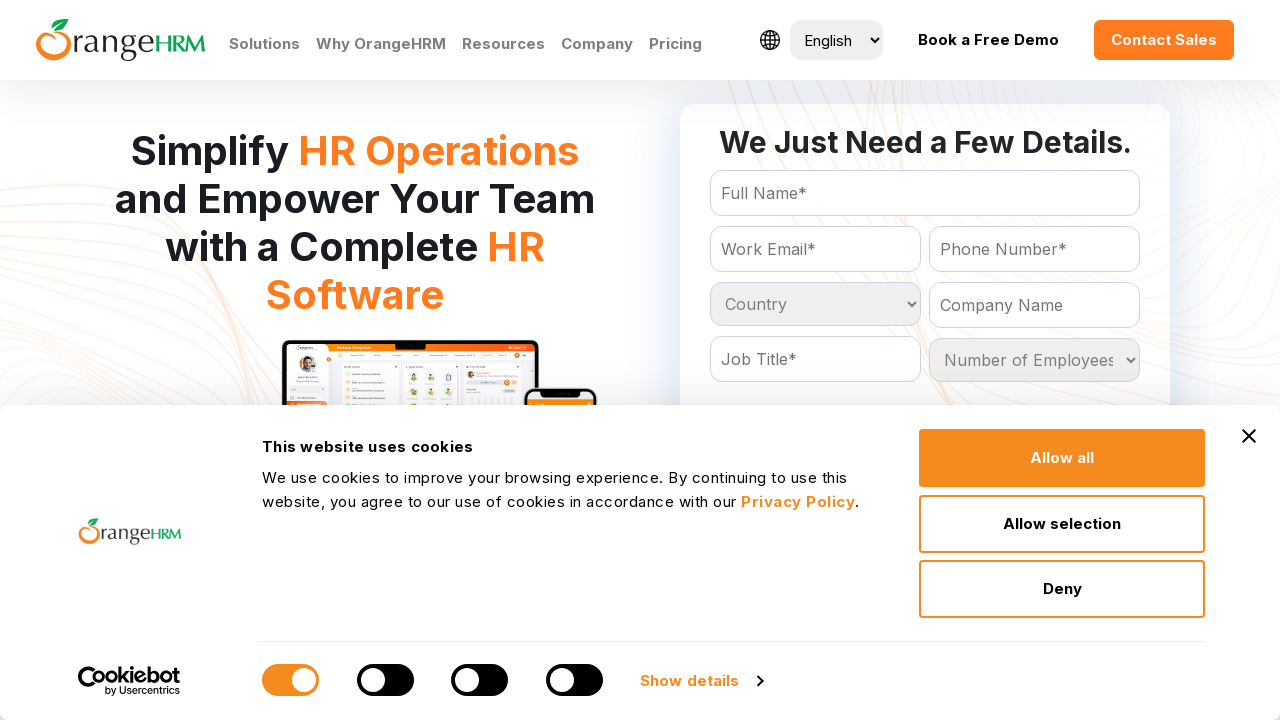

Extracted text content: 'New Caledonia
	'
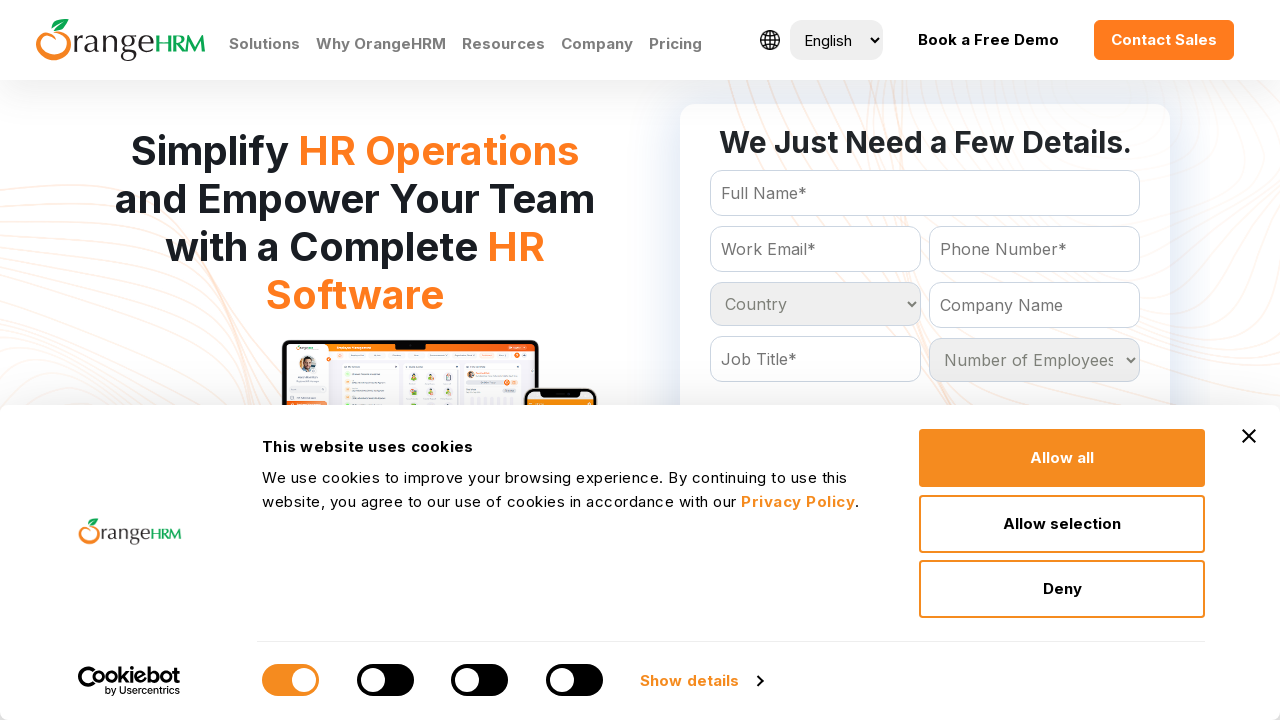

Retrieved option at index 149
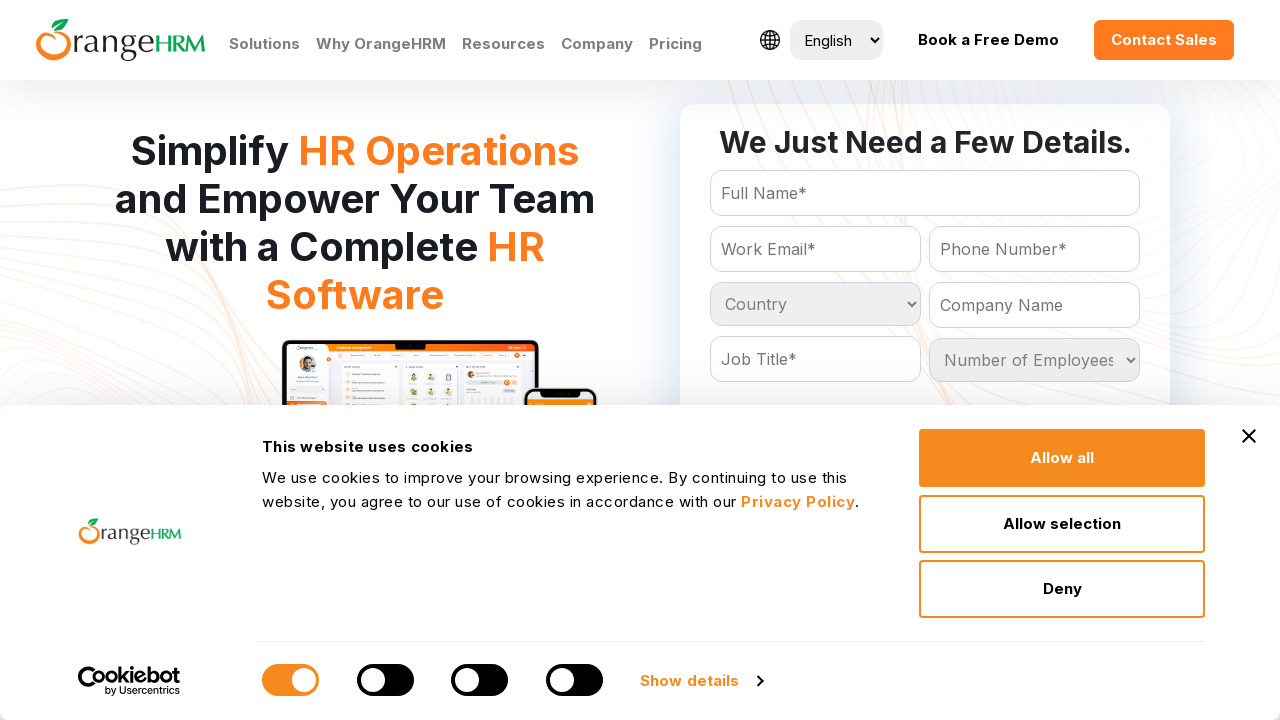

Extracted text content: 'New Zealand
	'
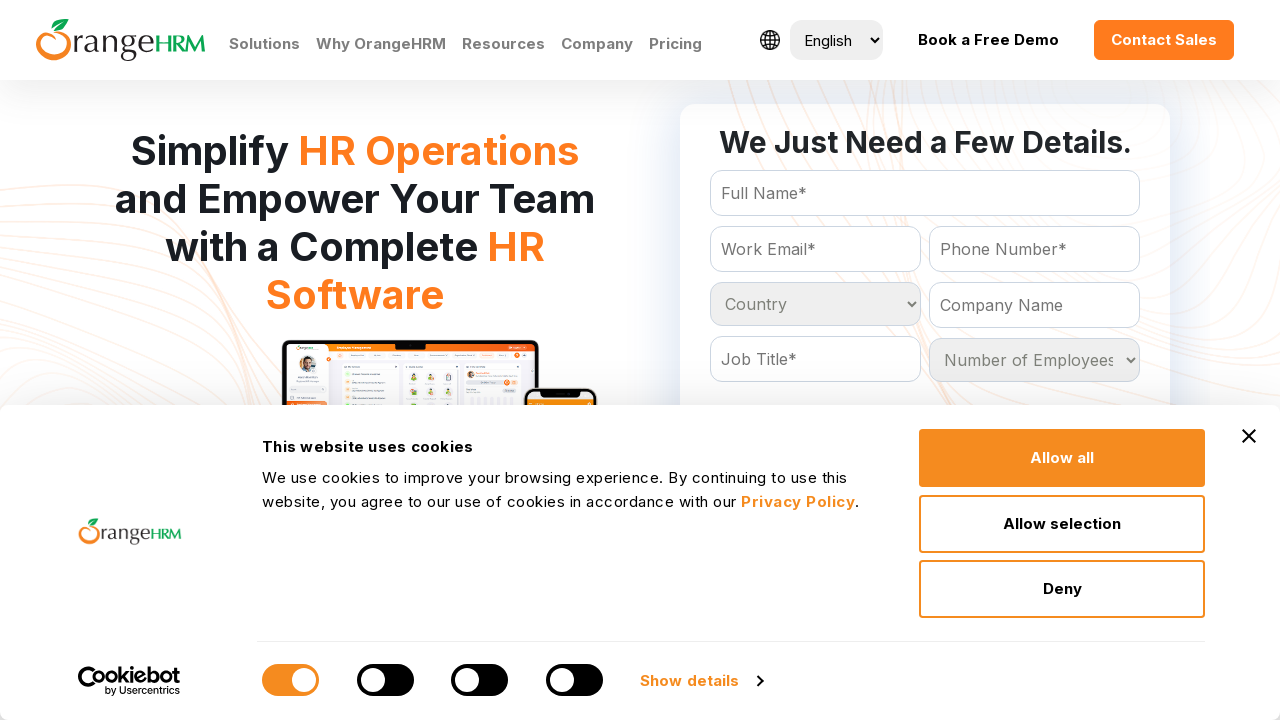

Retrieved option at index 150
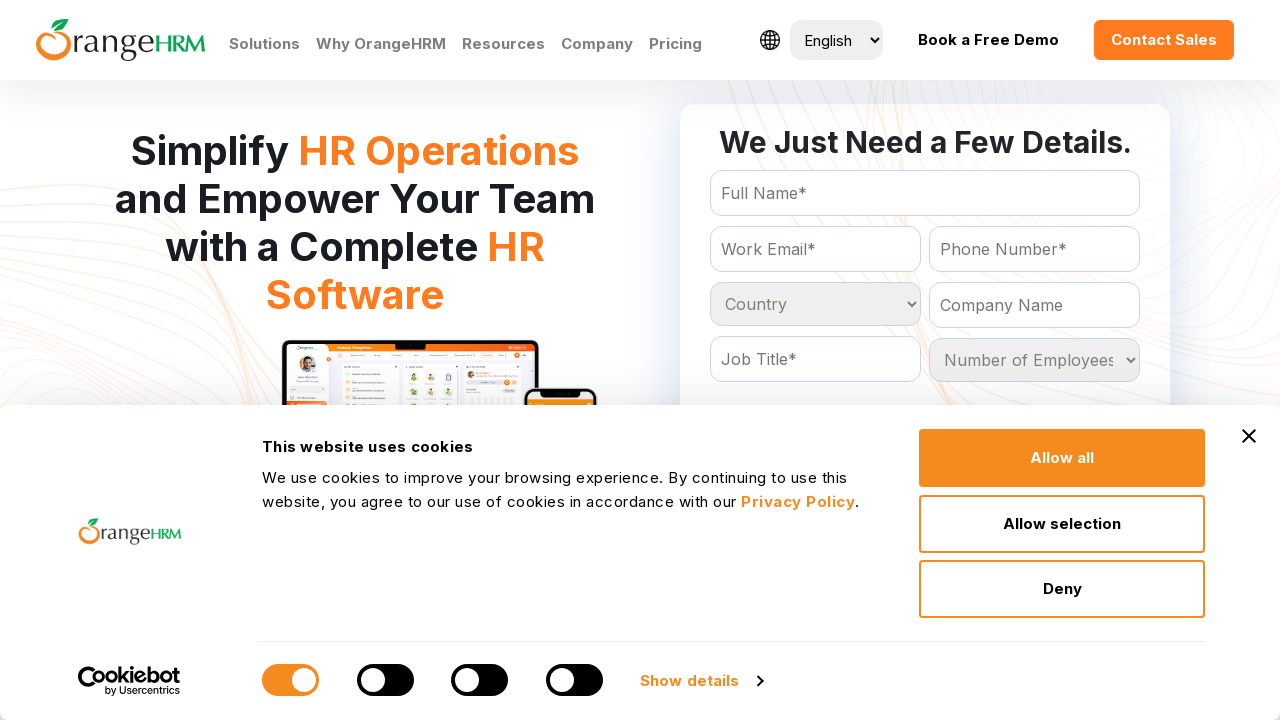

Extracted text content: 'Nicaragua
	'
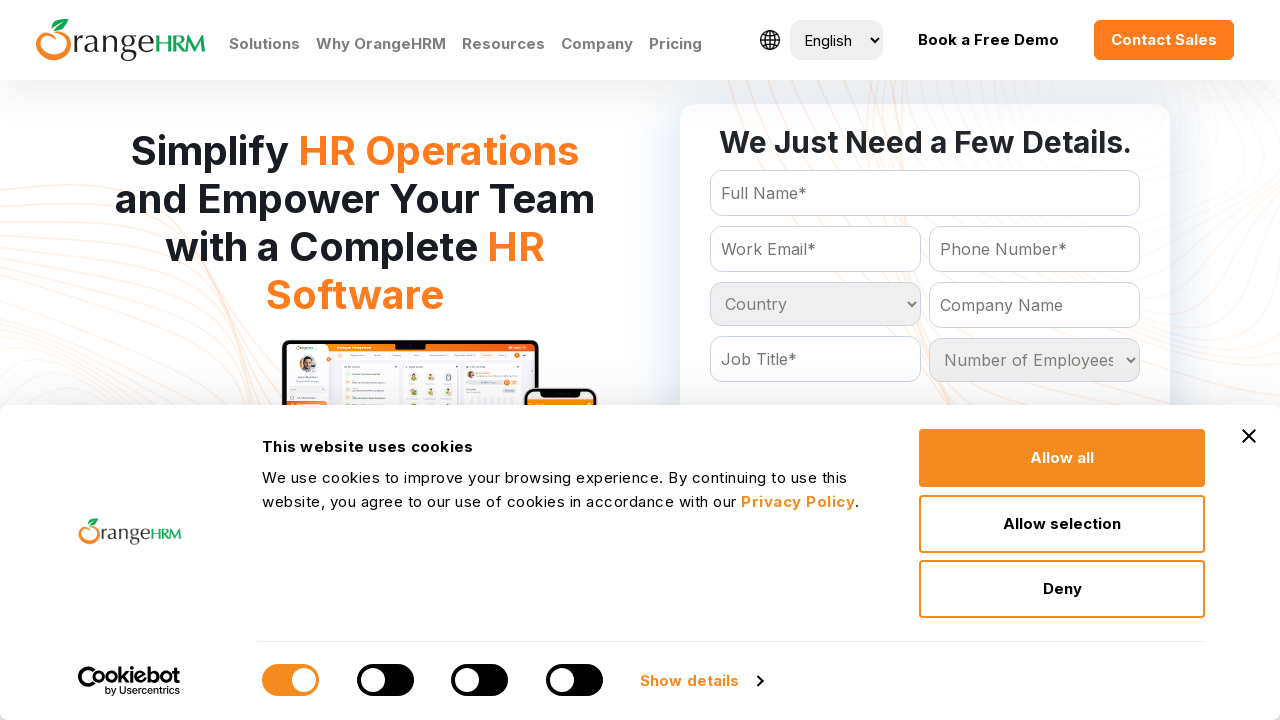

Retrieved option at index 151
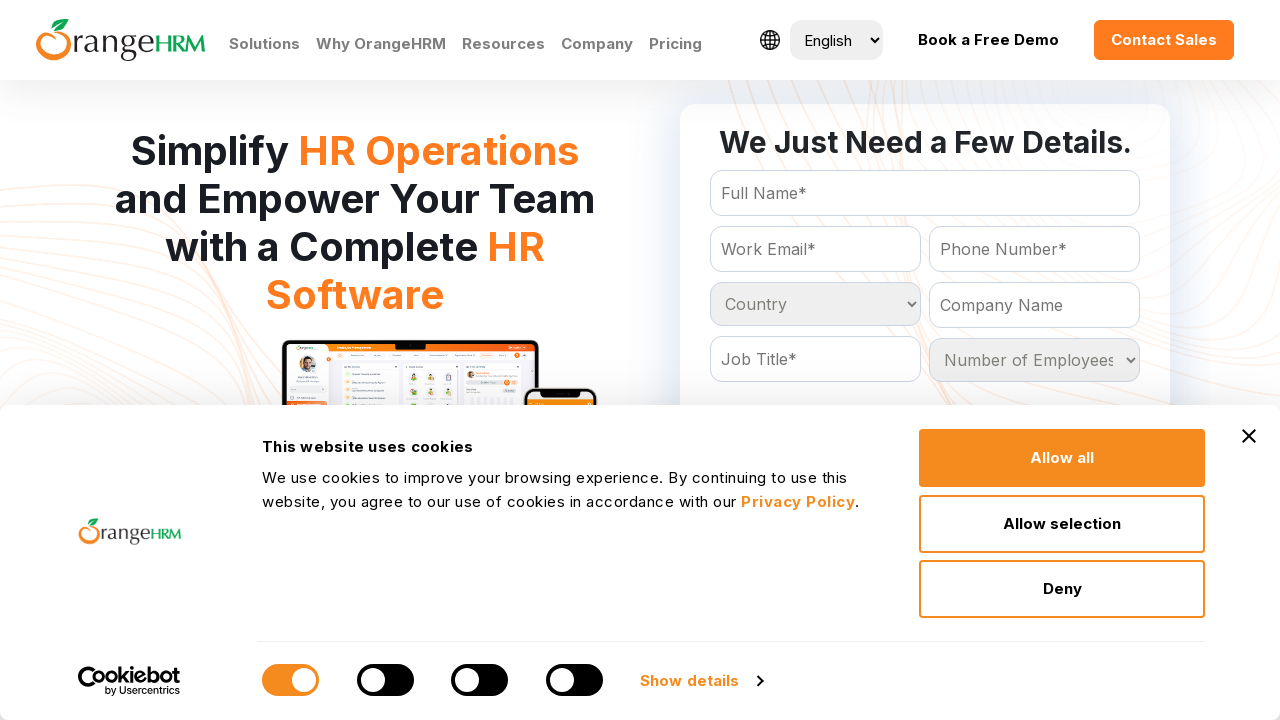

Extracted text content: 'Niger
	'
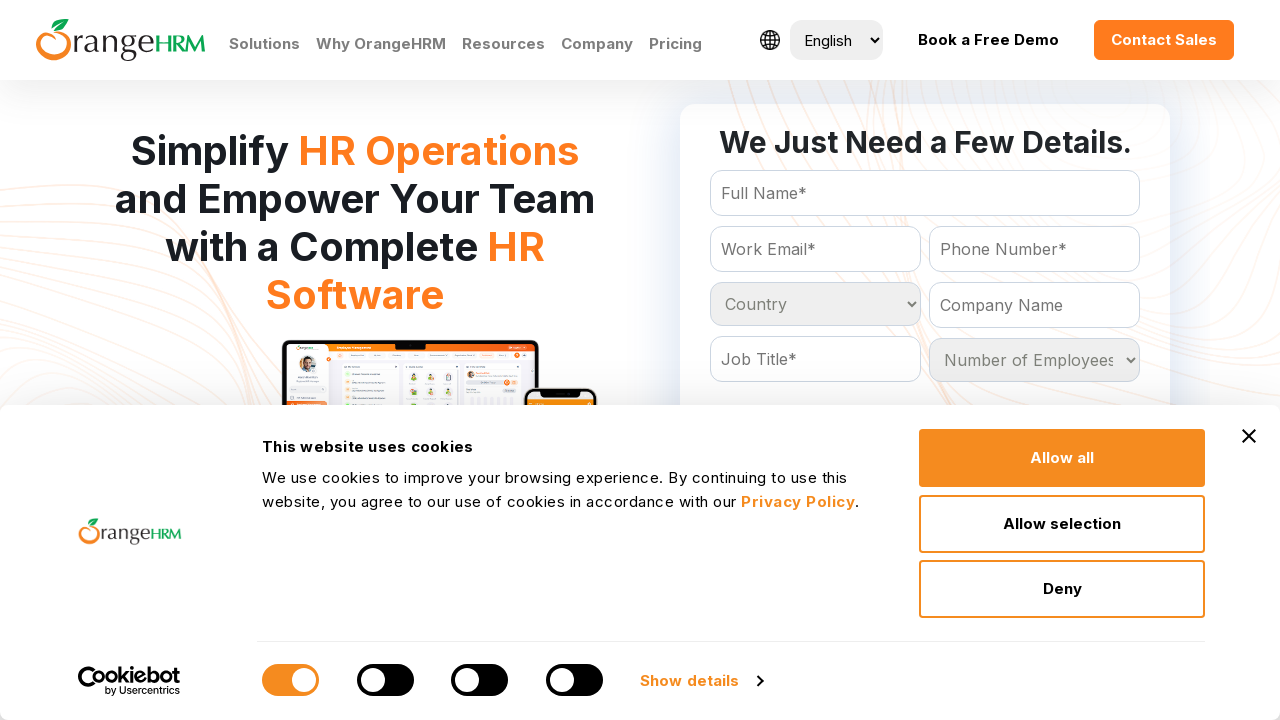

Retrieved option at index 152
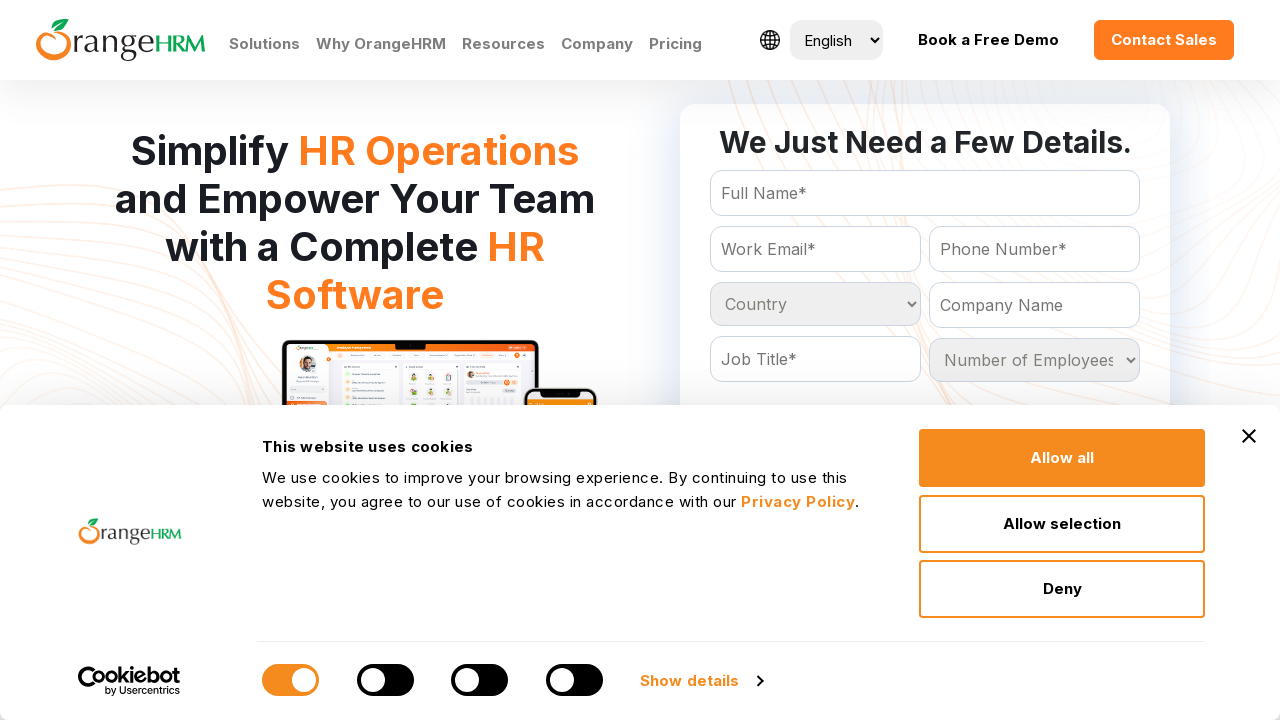

Extracted text content: 'Nigeria
	'
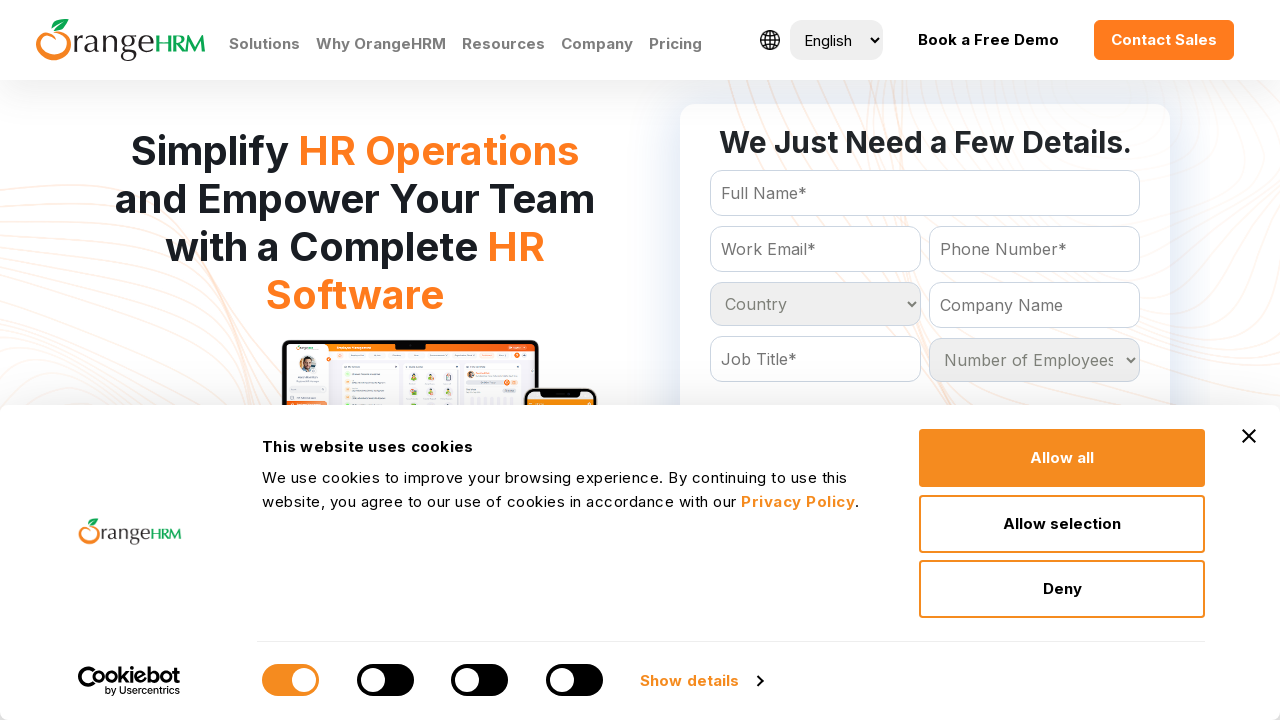

Retrieved option at index 153
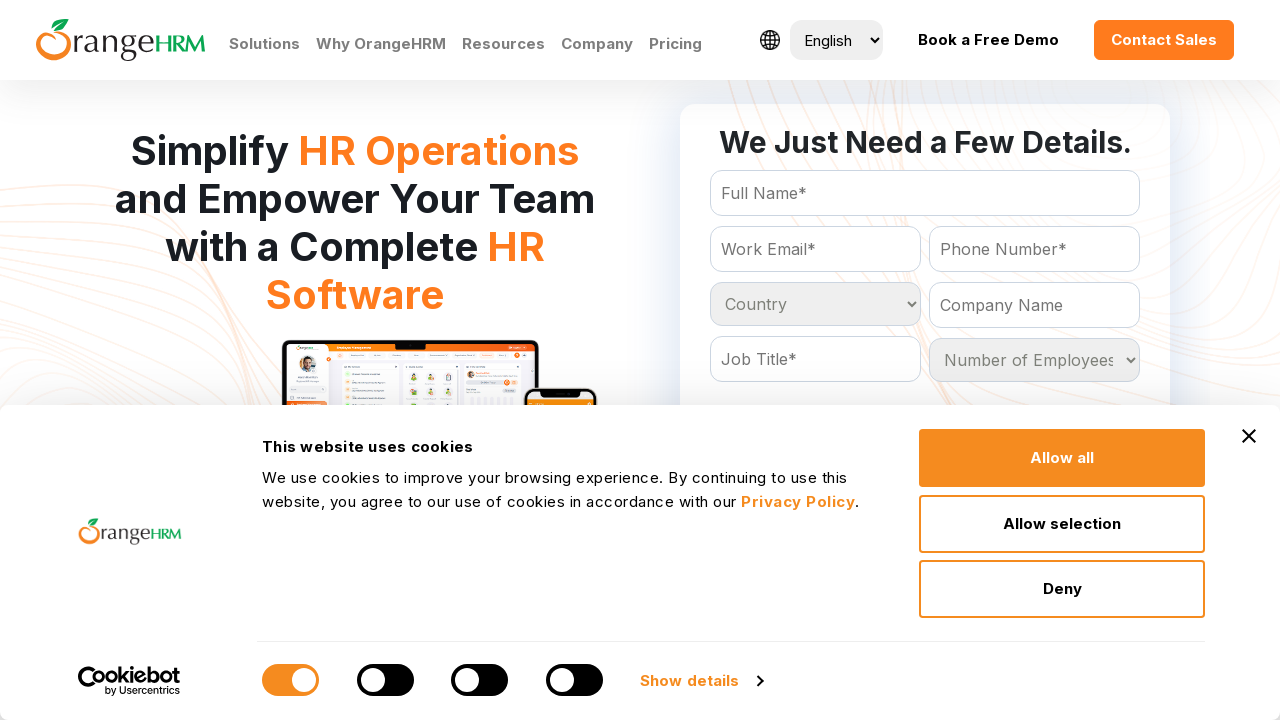

Extracted text content: 'Niue
	'
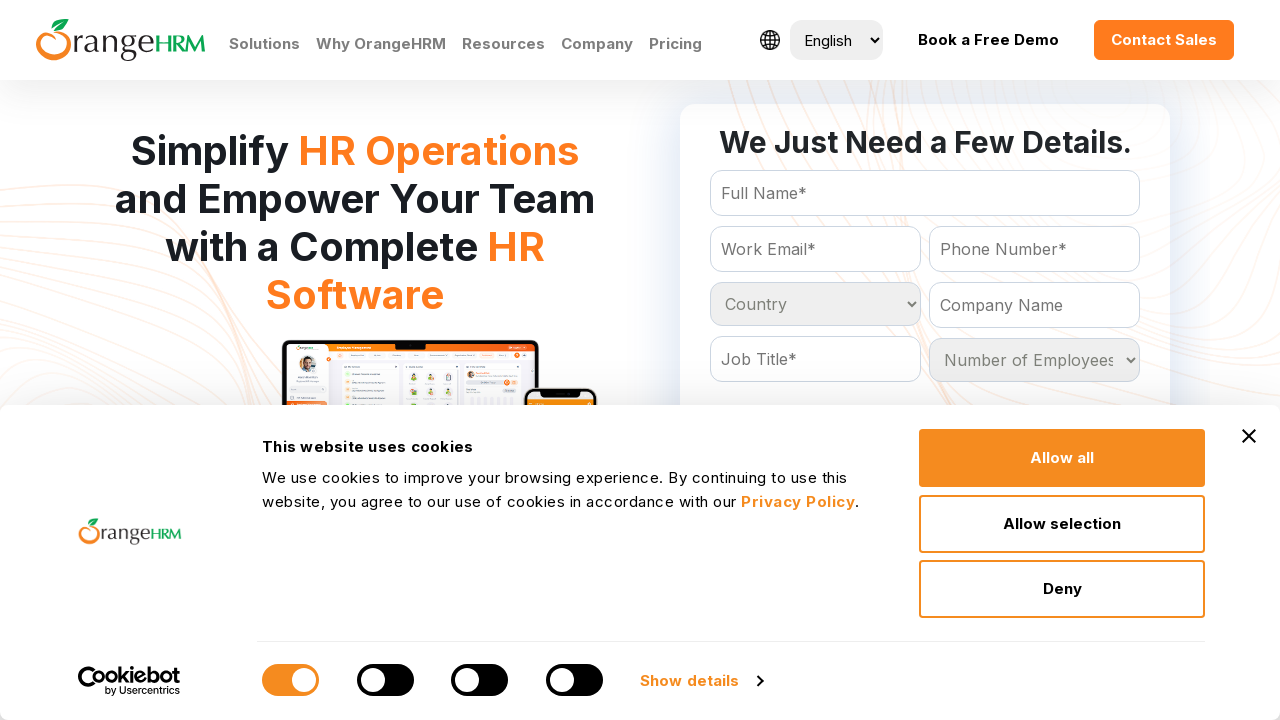

Retrieved option at index 154
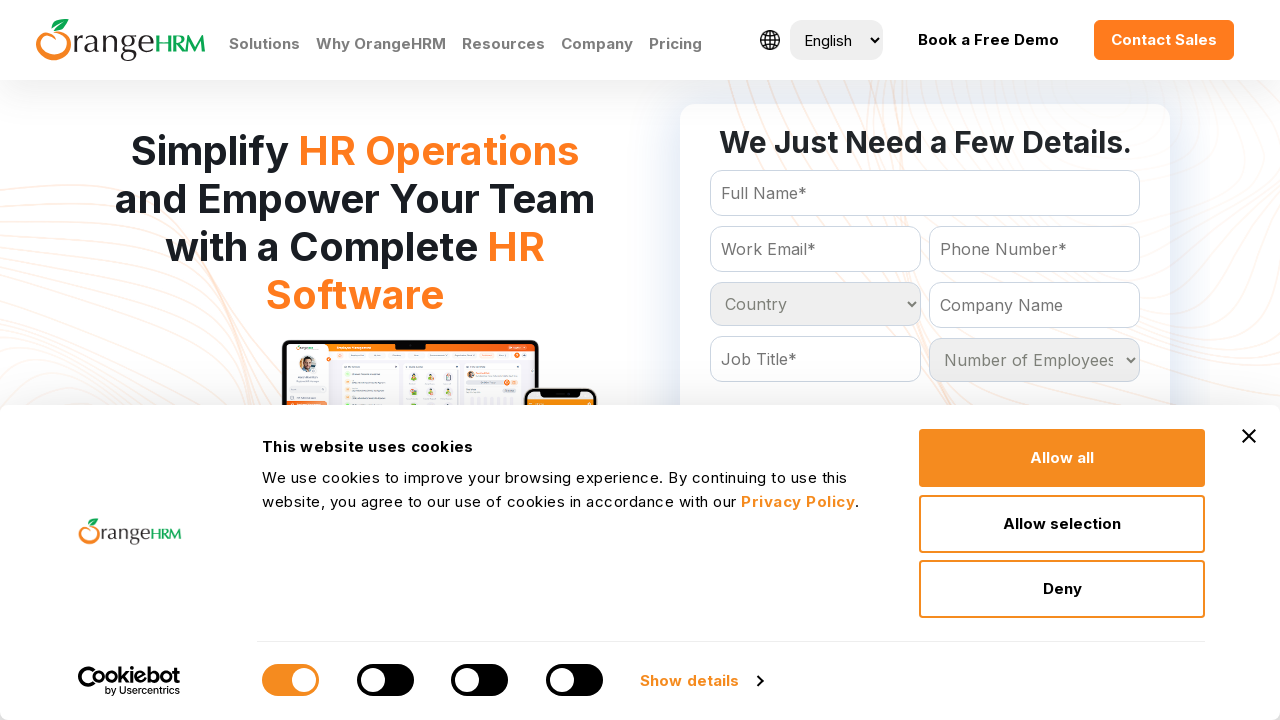

Extracted text content: 'Norfolk Island
	'
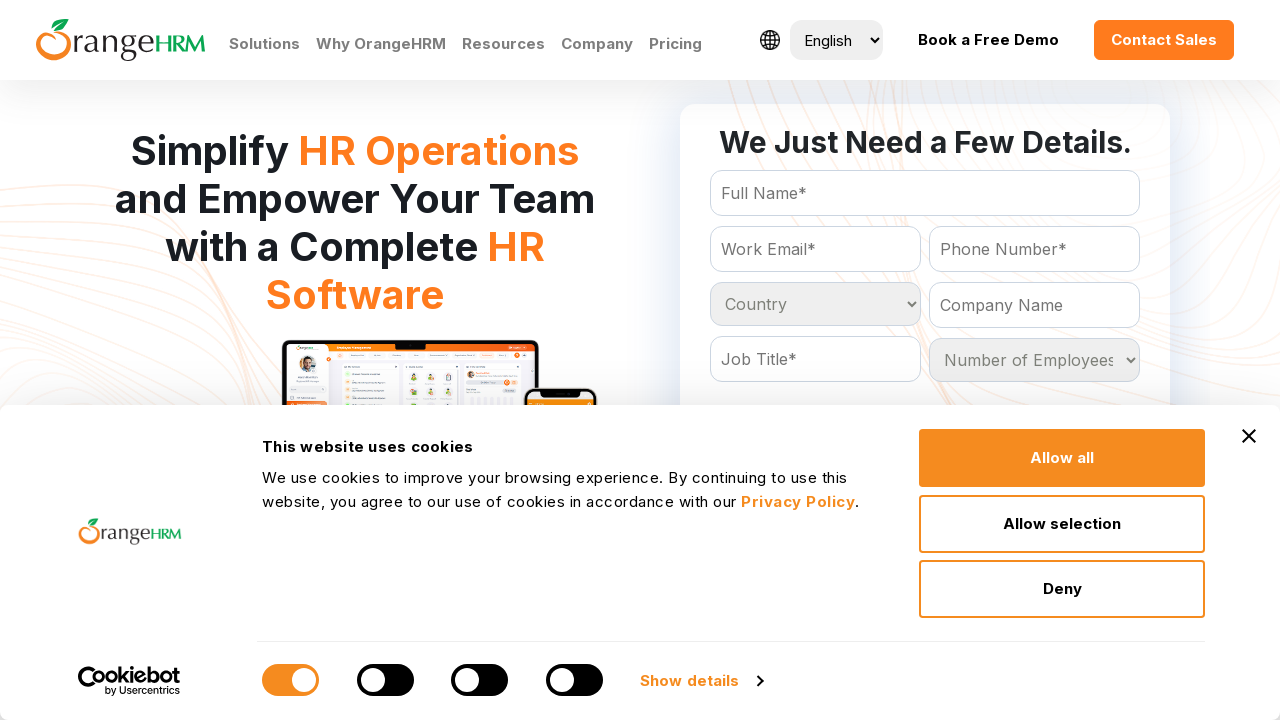

Retrieved option at index 155
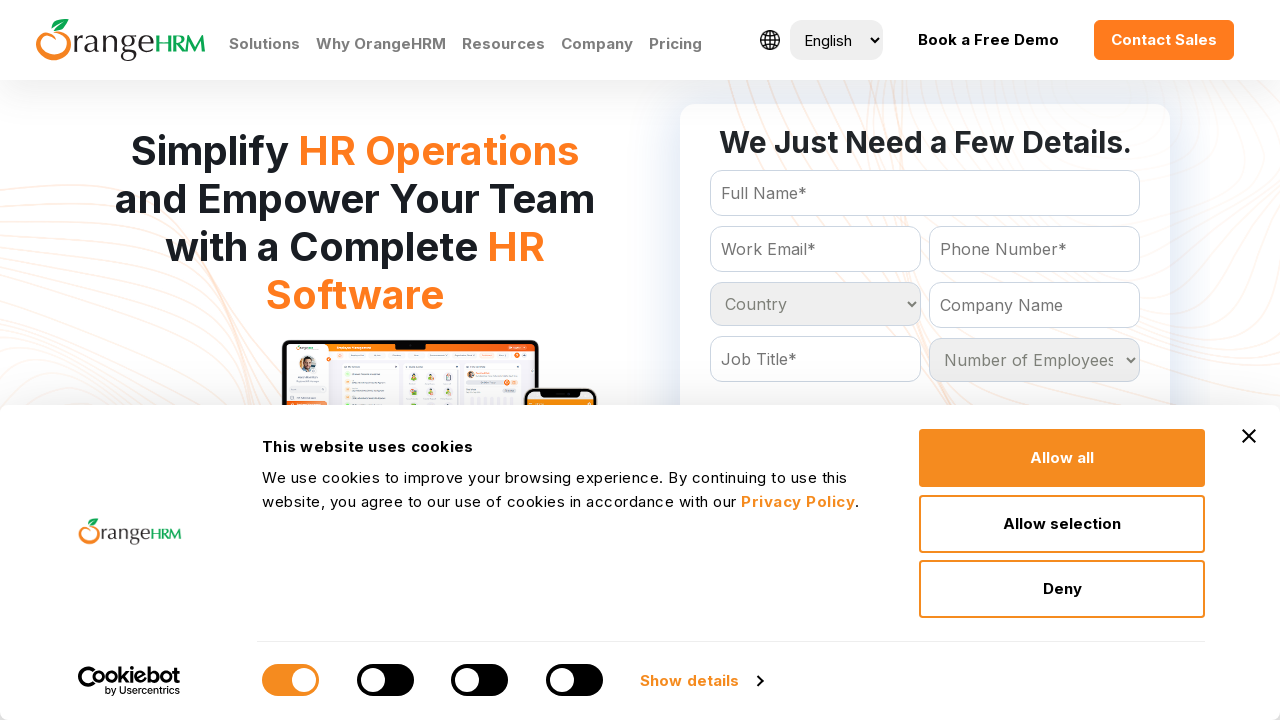

Extracted text content: 'Northern Mariana Islands
	'
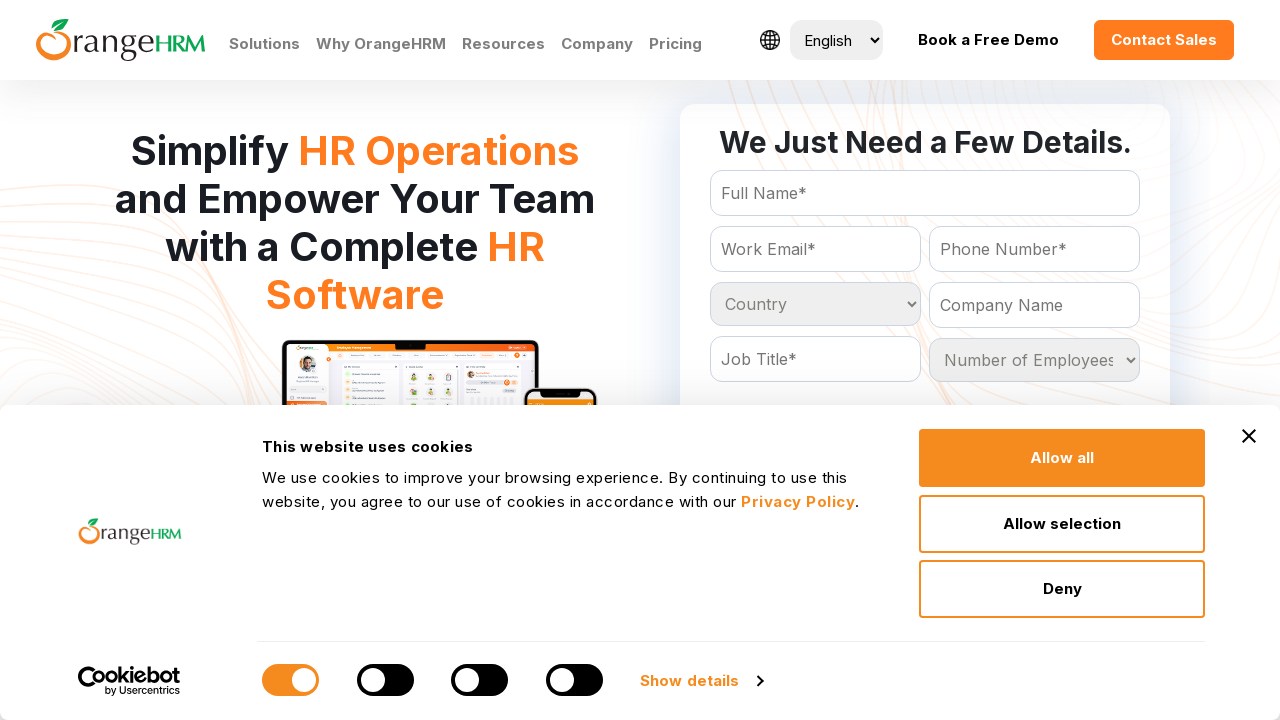

Retrieved option at index 156
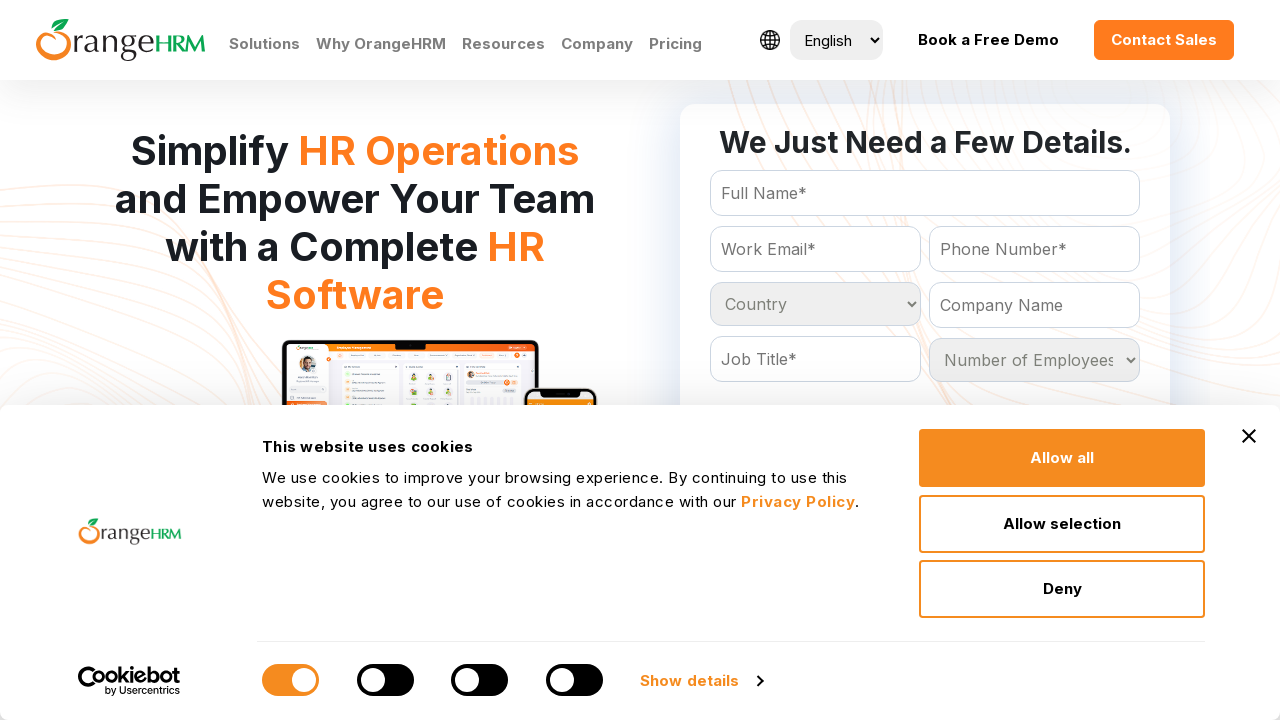

Extracted text content: 'Norway
	'
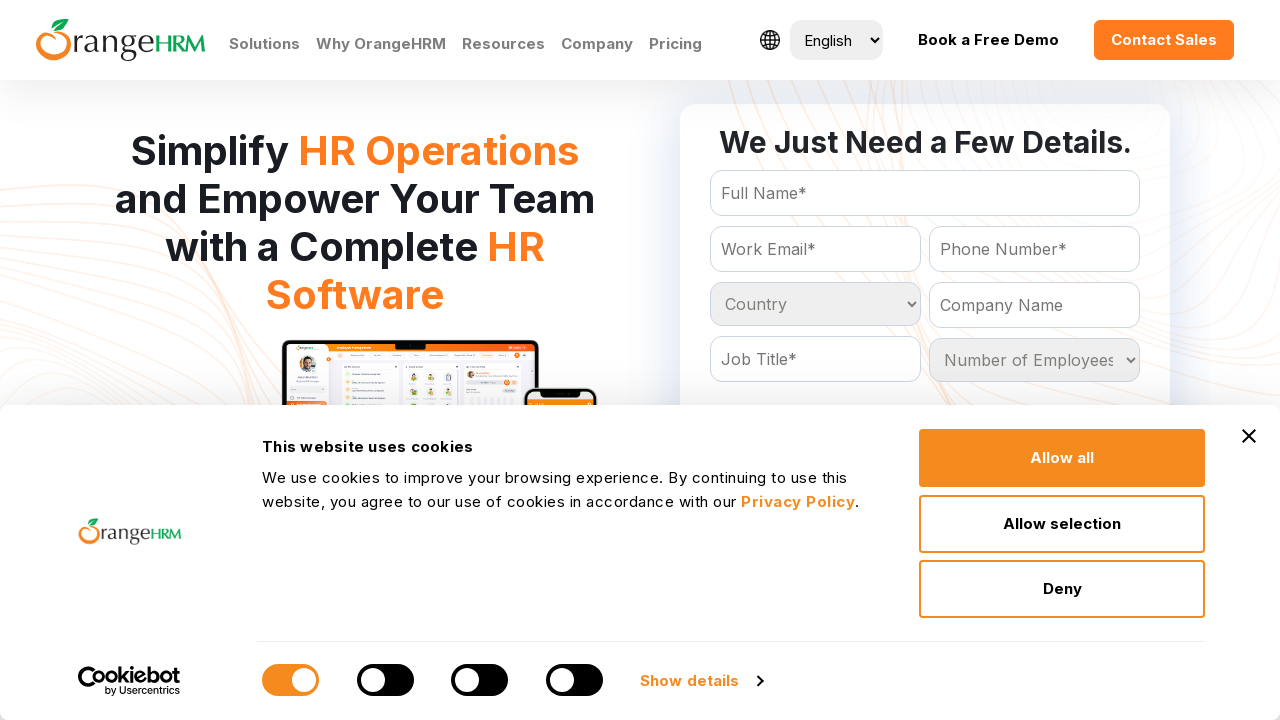

Retrieved option at index 157
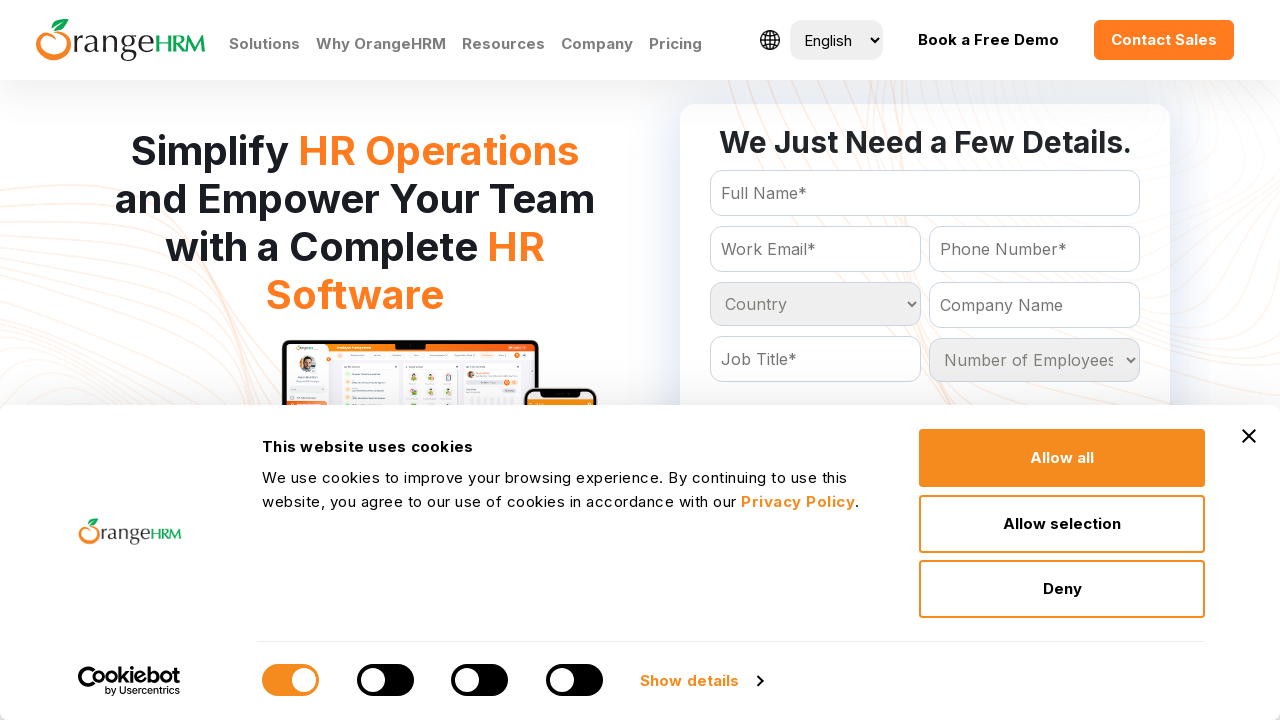

Extracted text content: 'Oman
	'
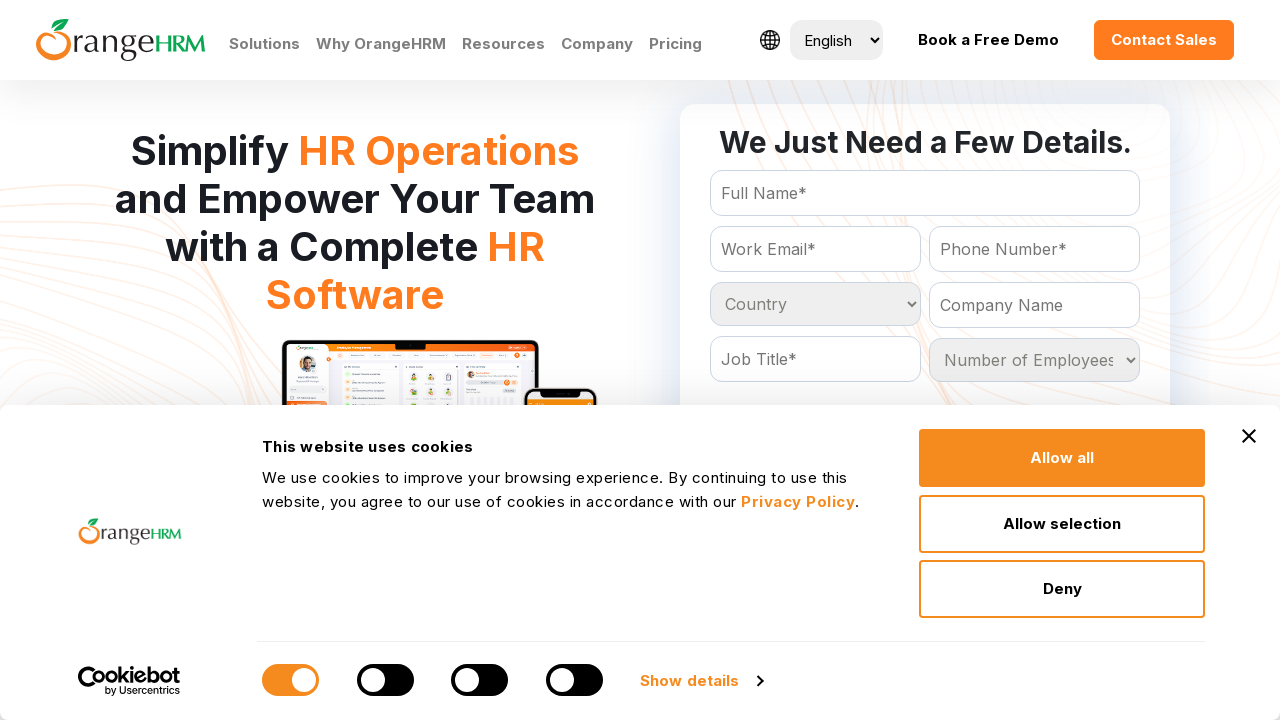

Retrieved option at index 158
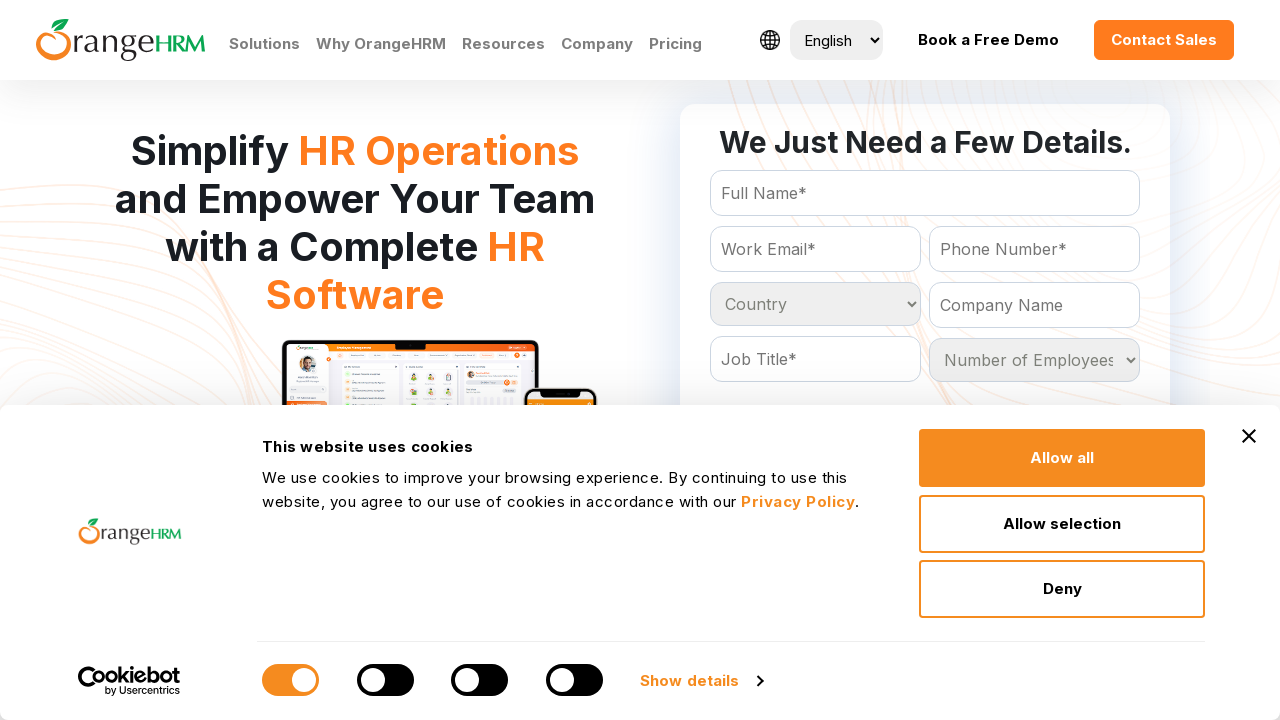

Extracted text content: 'Pakistan
	'
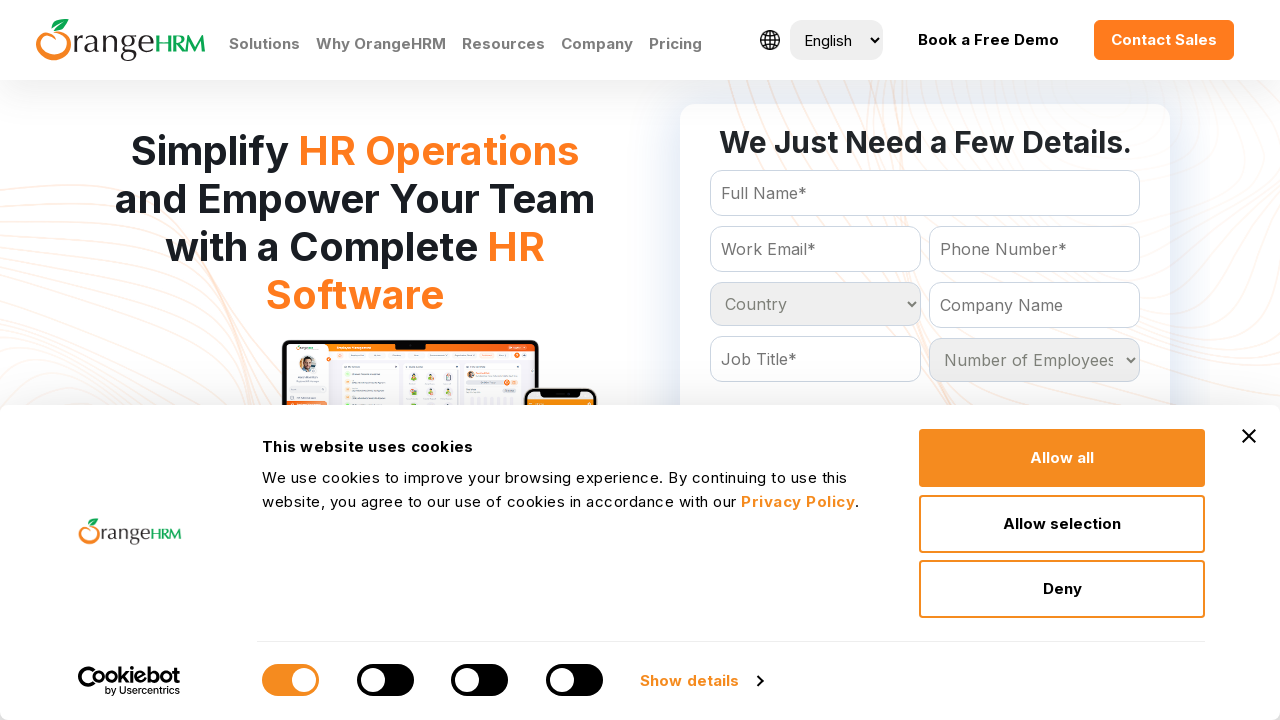

Retrieved option at index 159
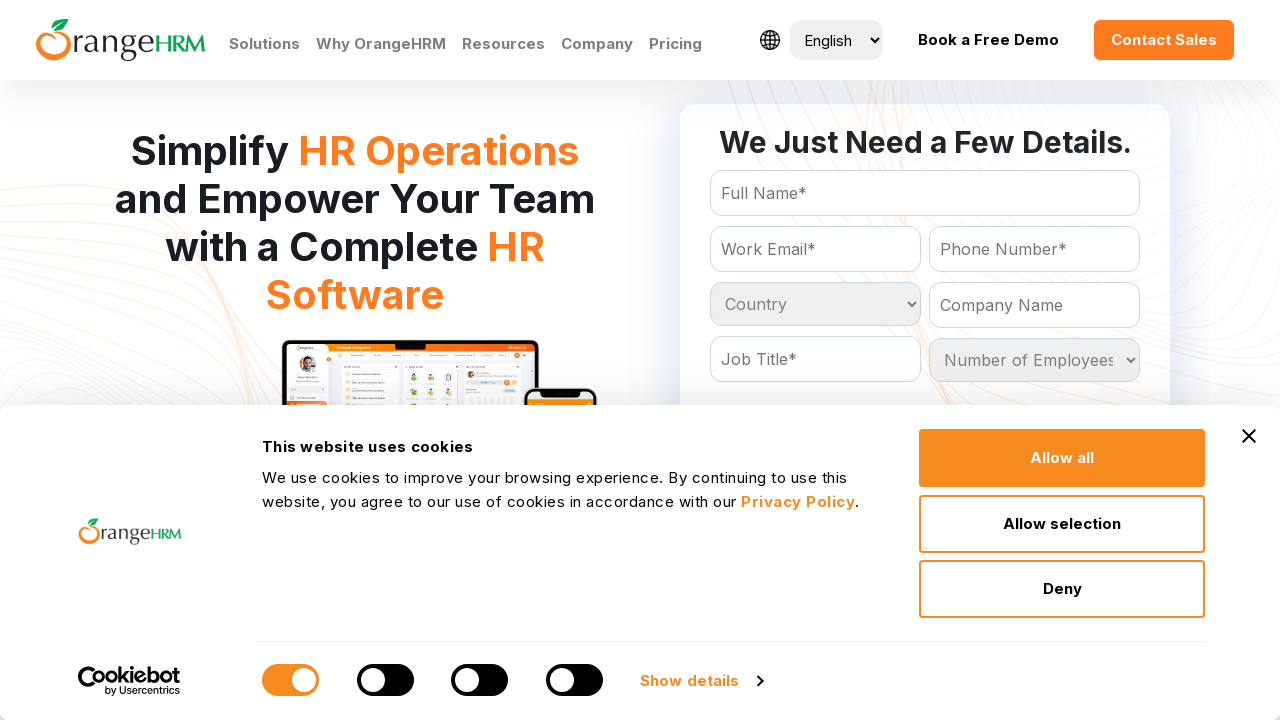

Extracted text content: 'Palau
	'
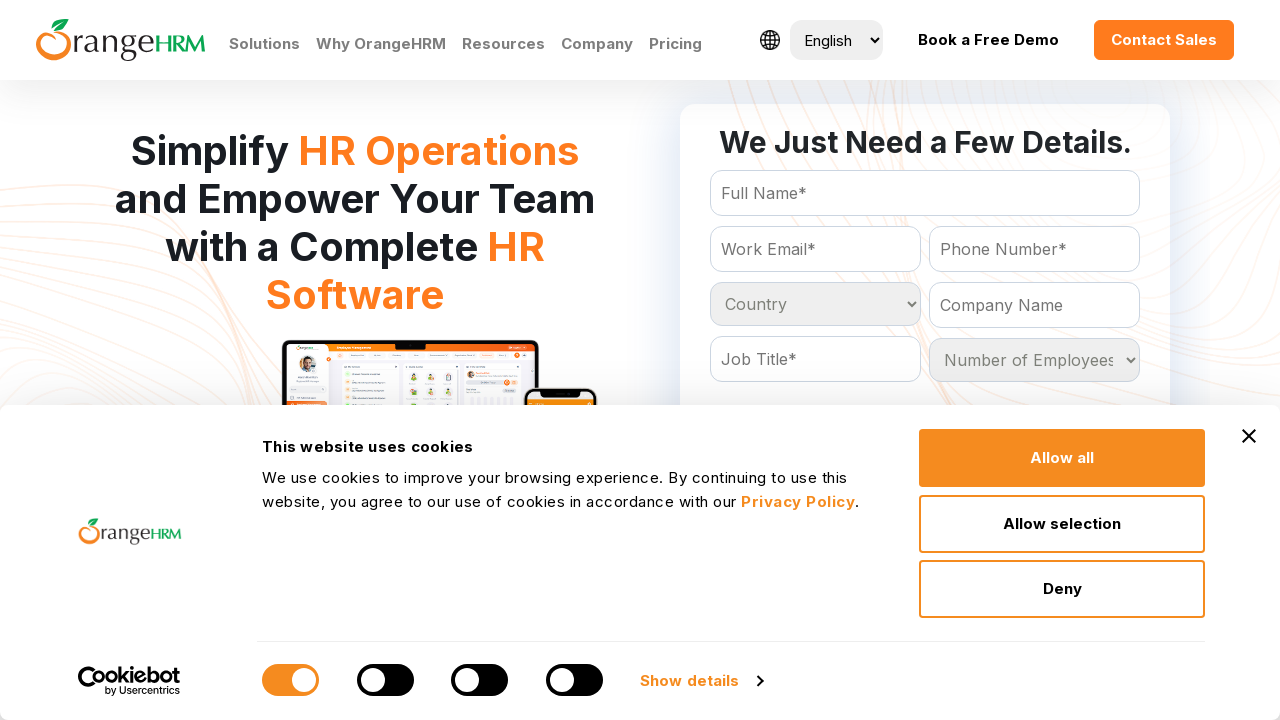

Retrieved option at index 160
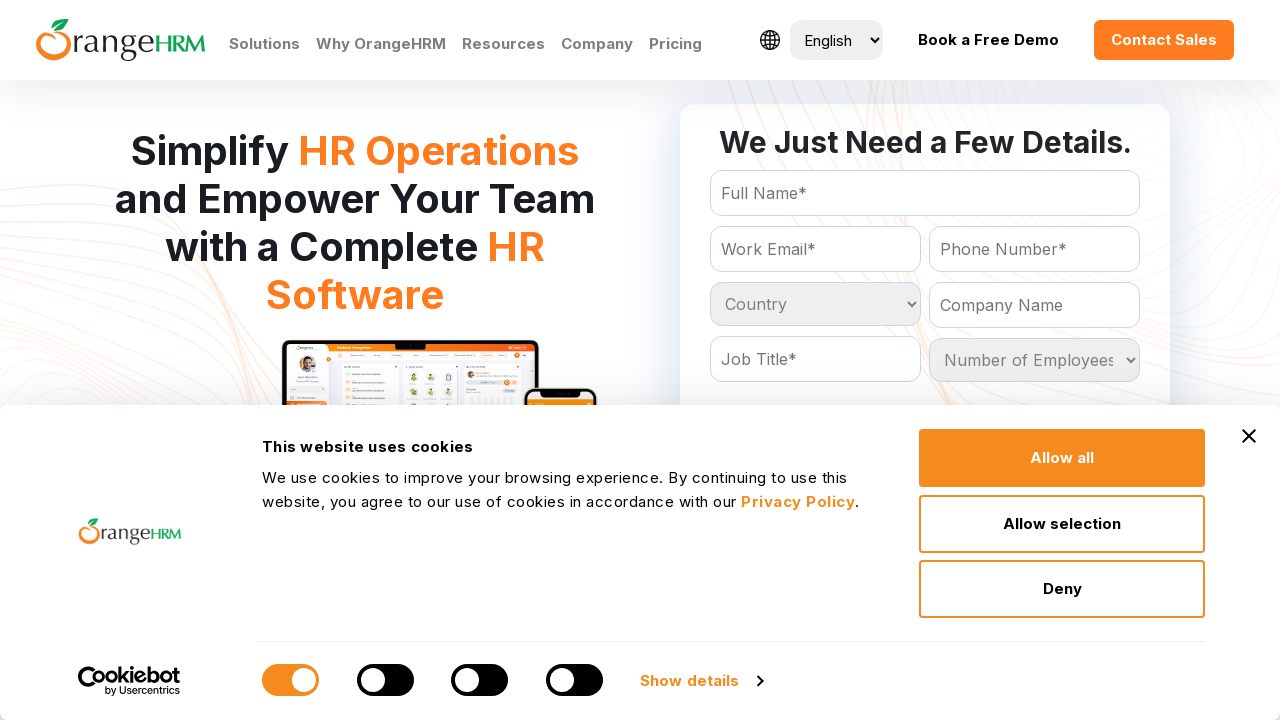

Extracted text content: 'Panama
	'
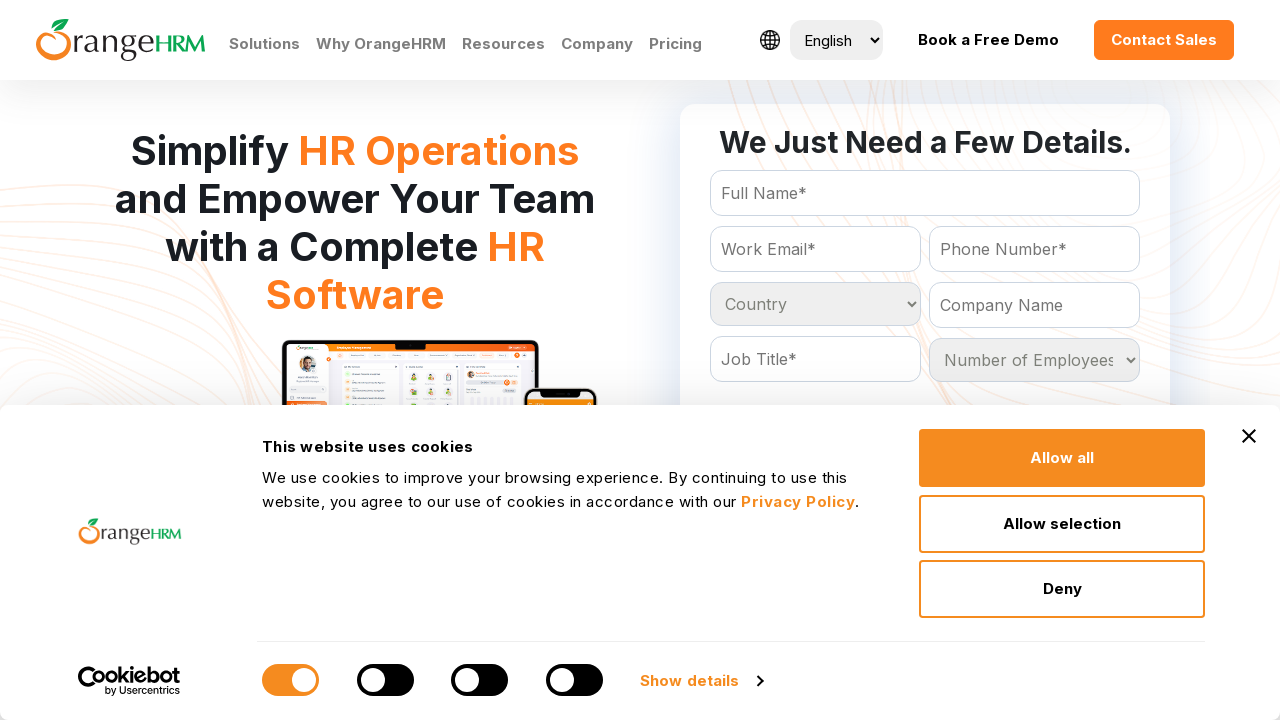

Retrieved option at index 161
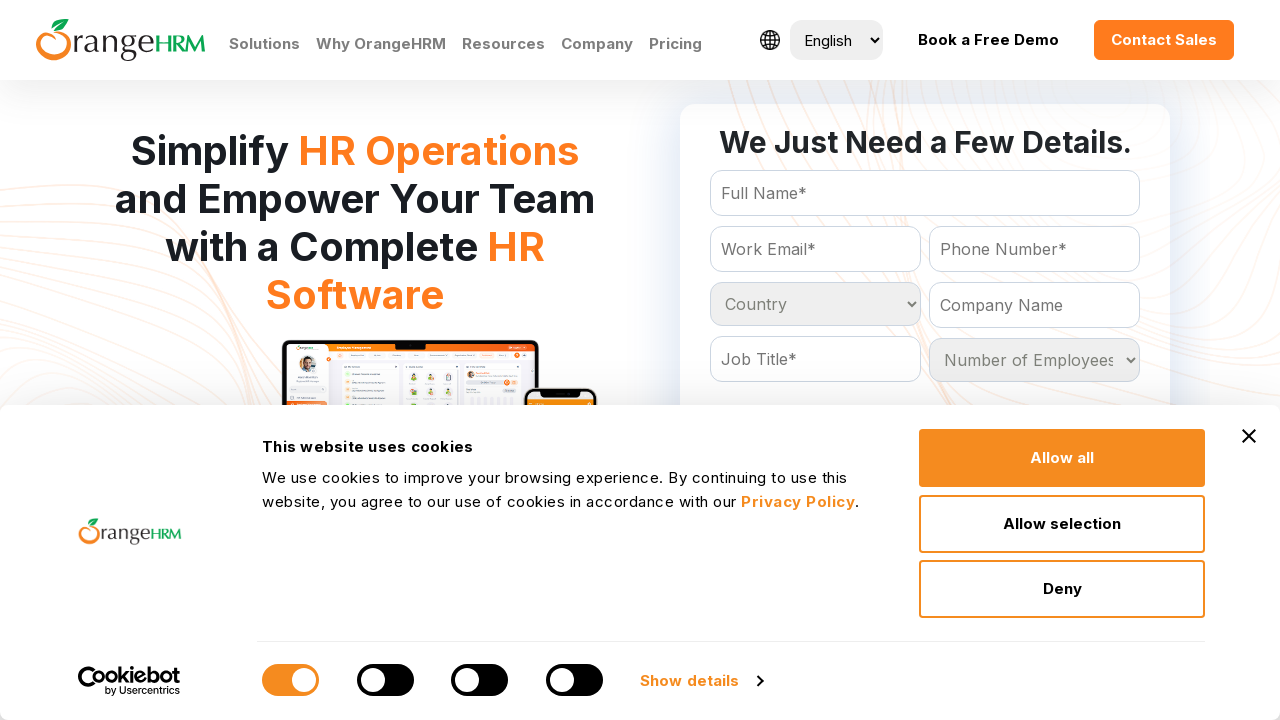

Extracted text content: 'Papua New Guinea
	'
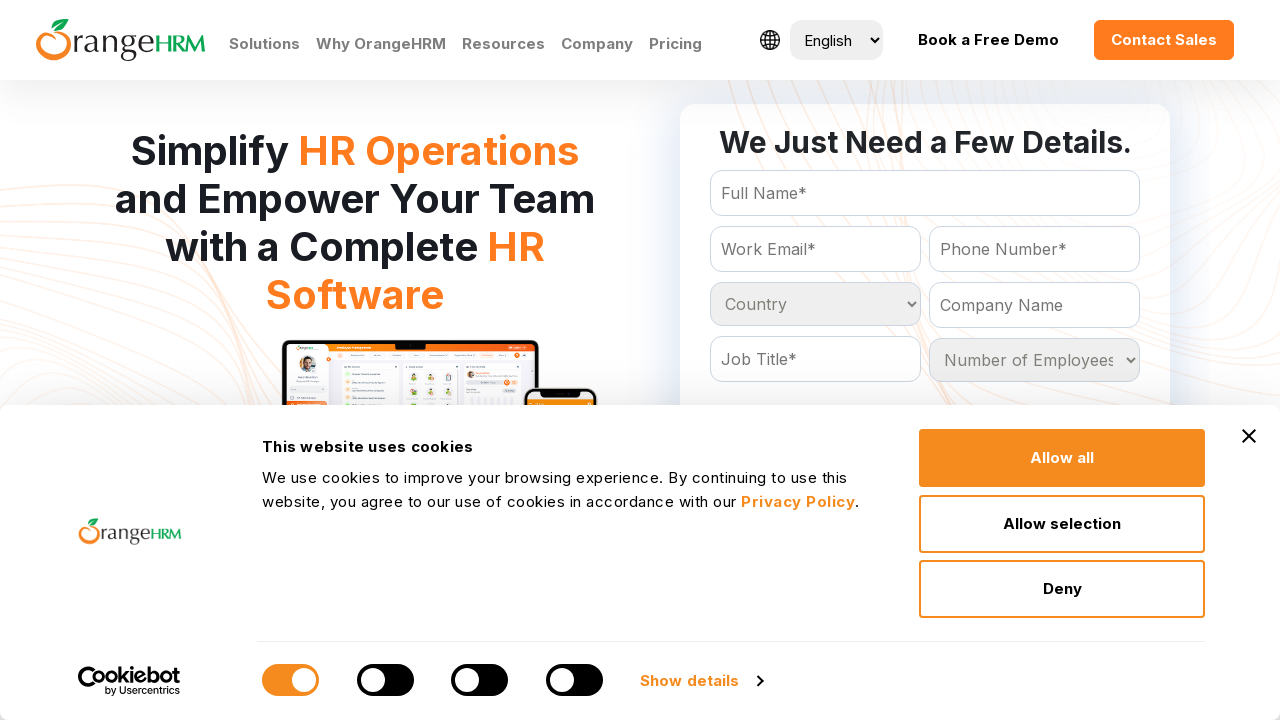

Retrieved option at index 162
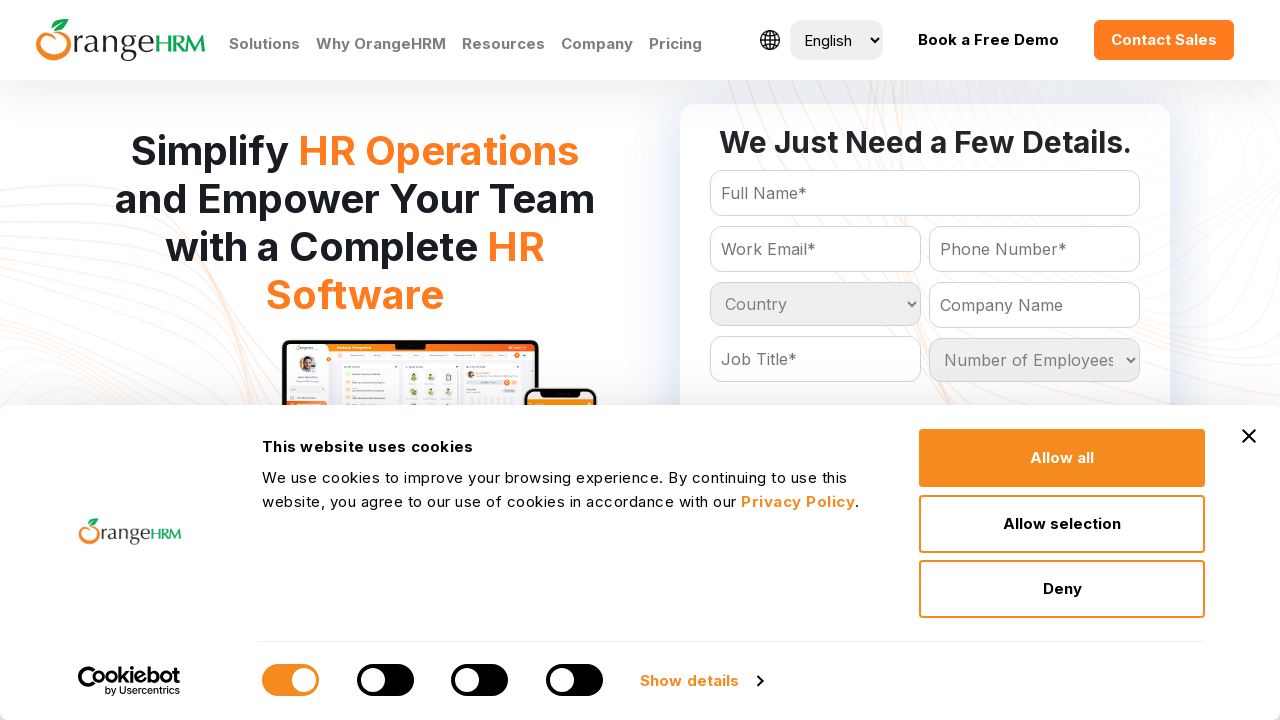

Extracted text content: 'Paraguay
	'
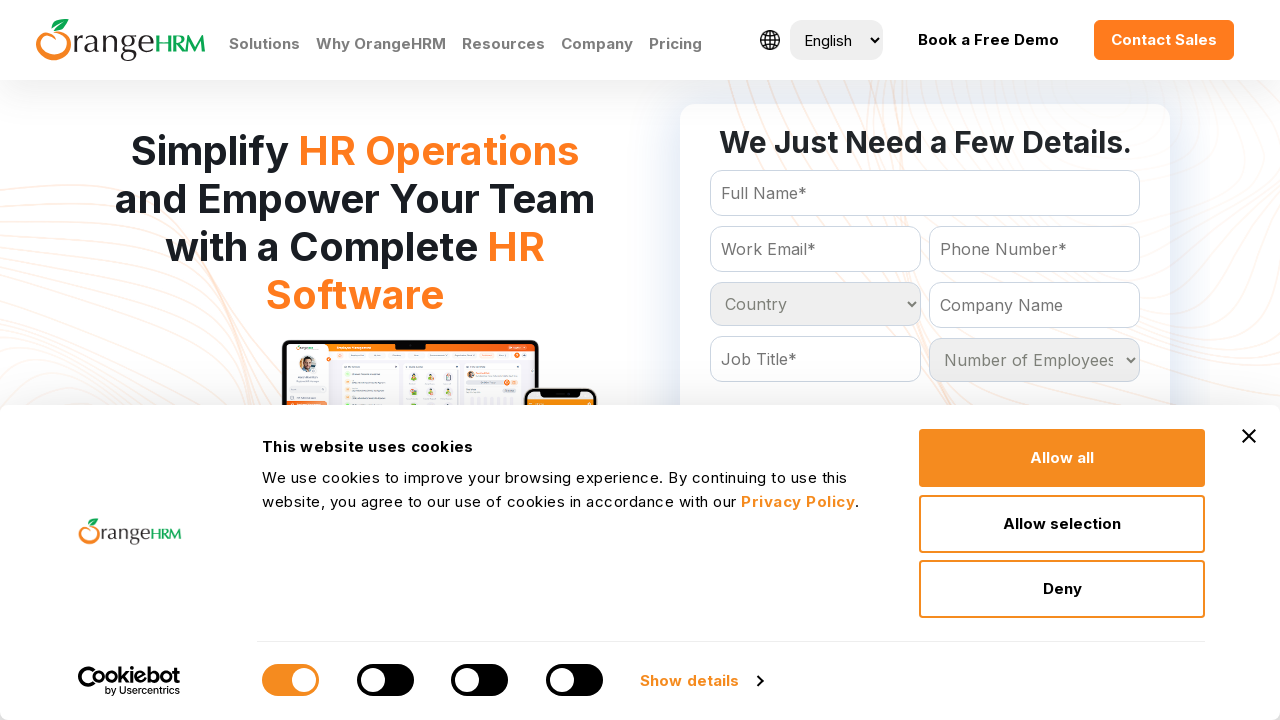

Retrieved option at index 163
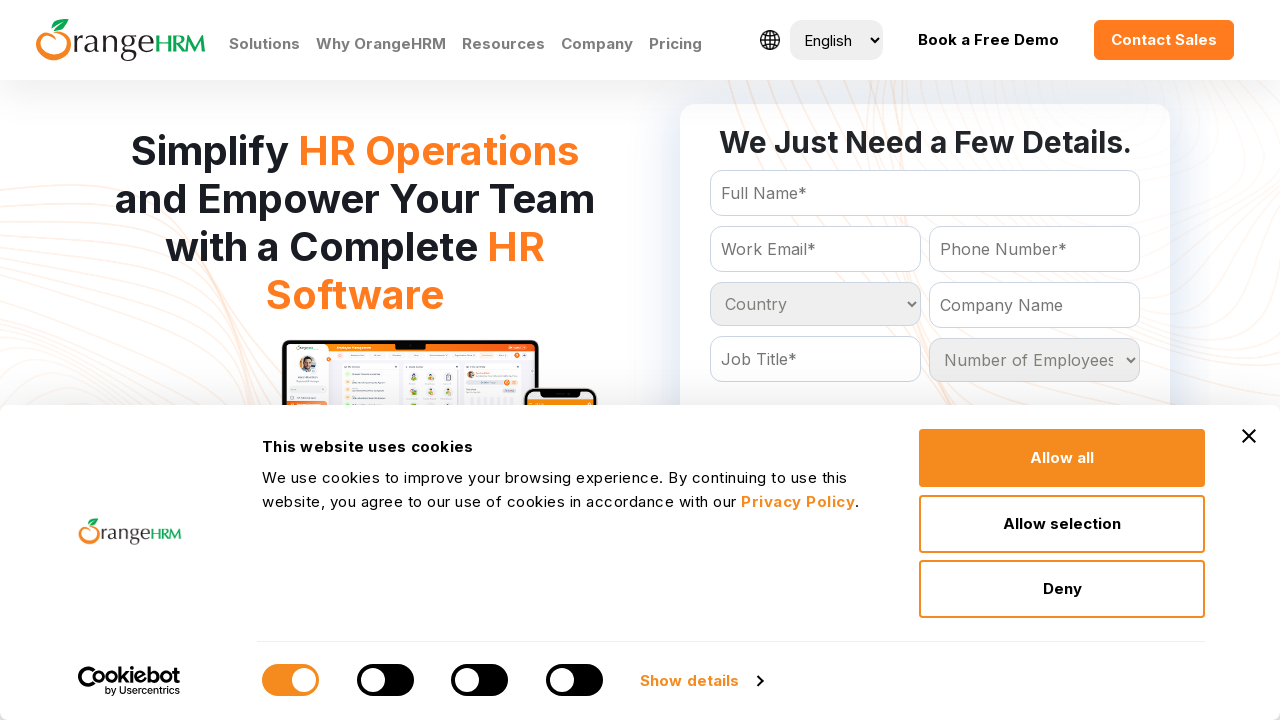

Extracted text content: 'Peru
	'
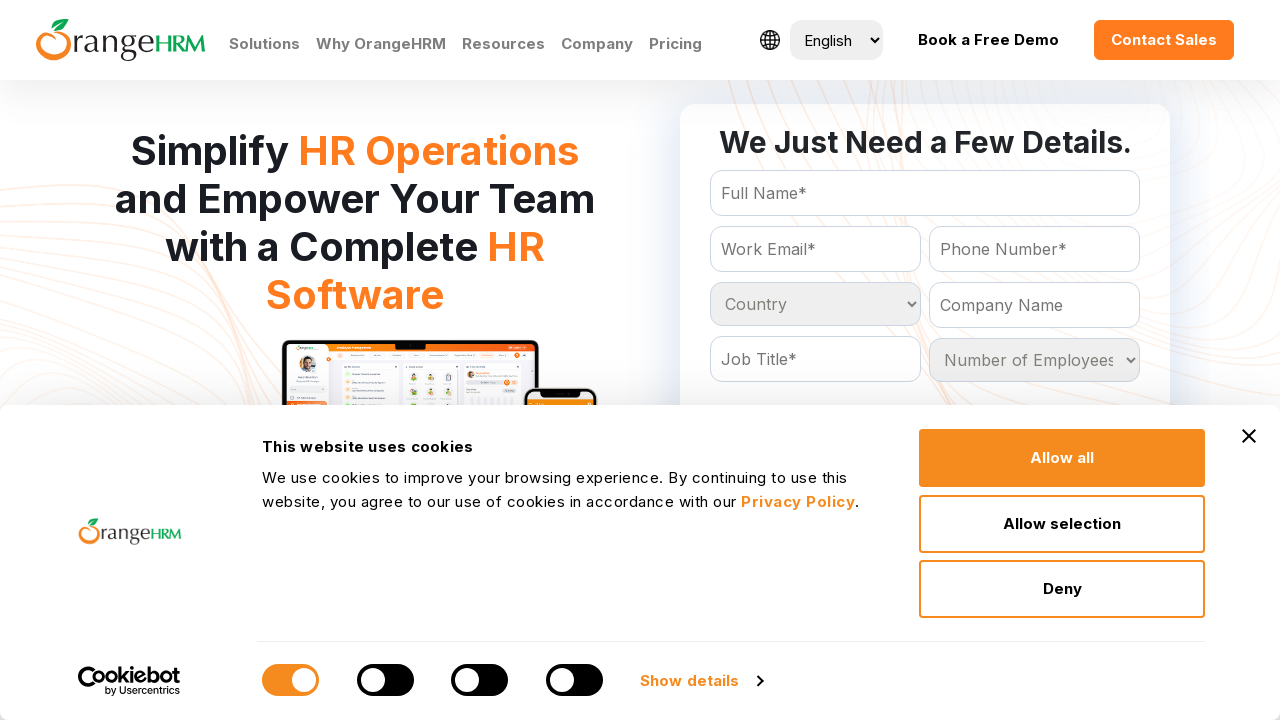

Retrieved option at index 164
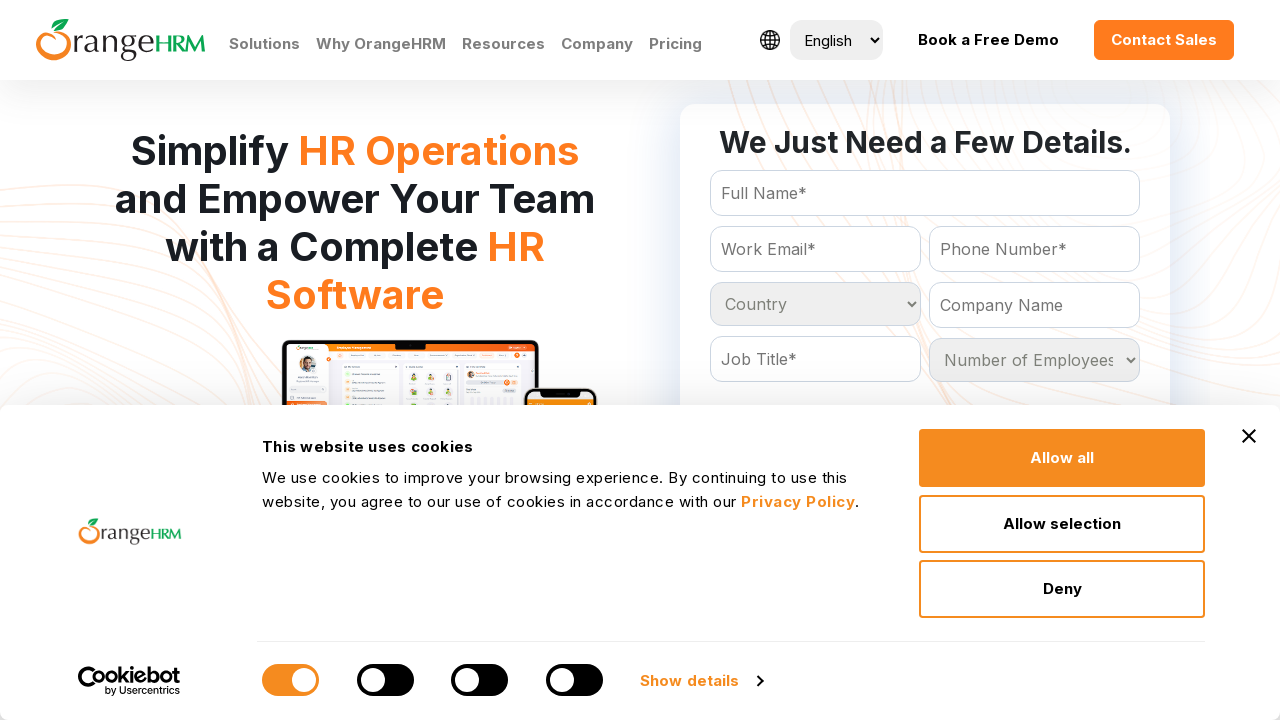

Extracted text content: 'Philippines
	'
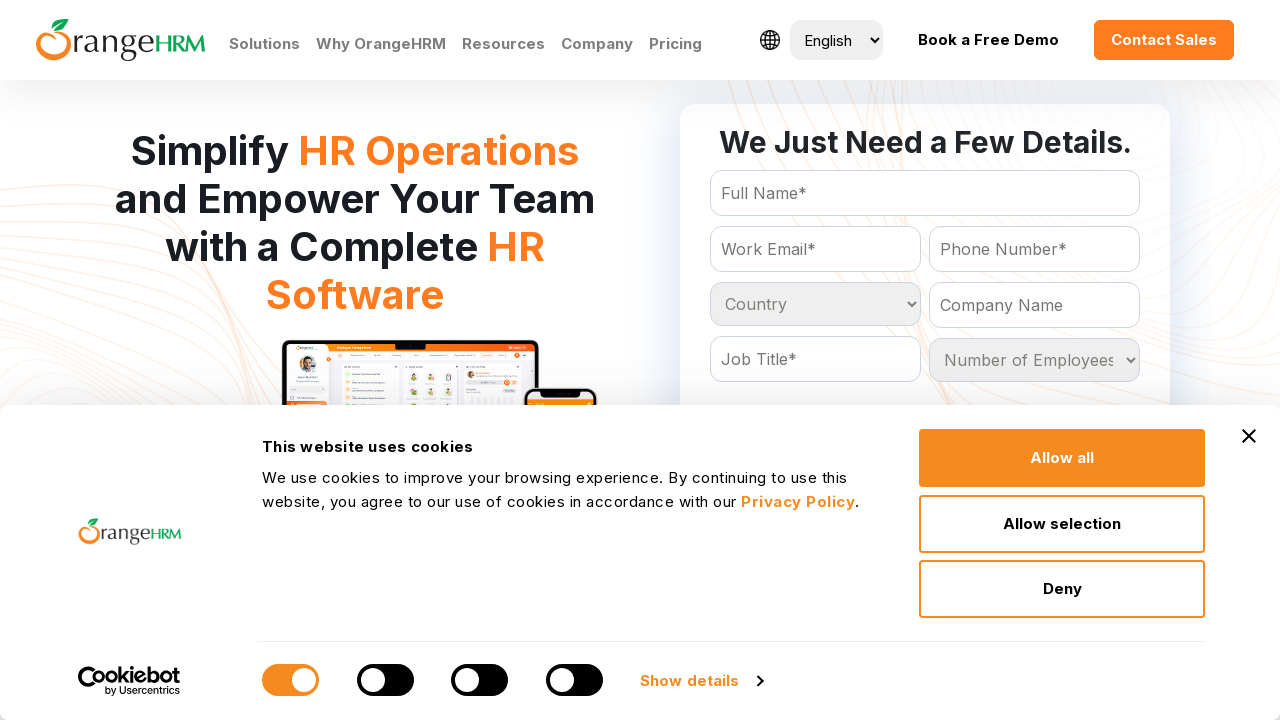

Retrieved option at index 165
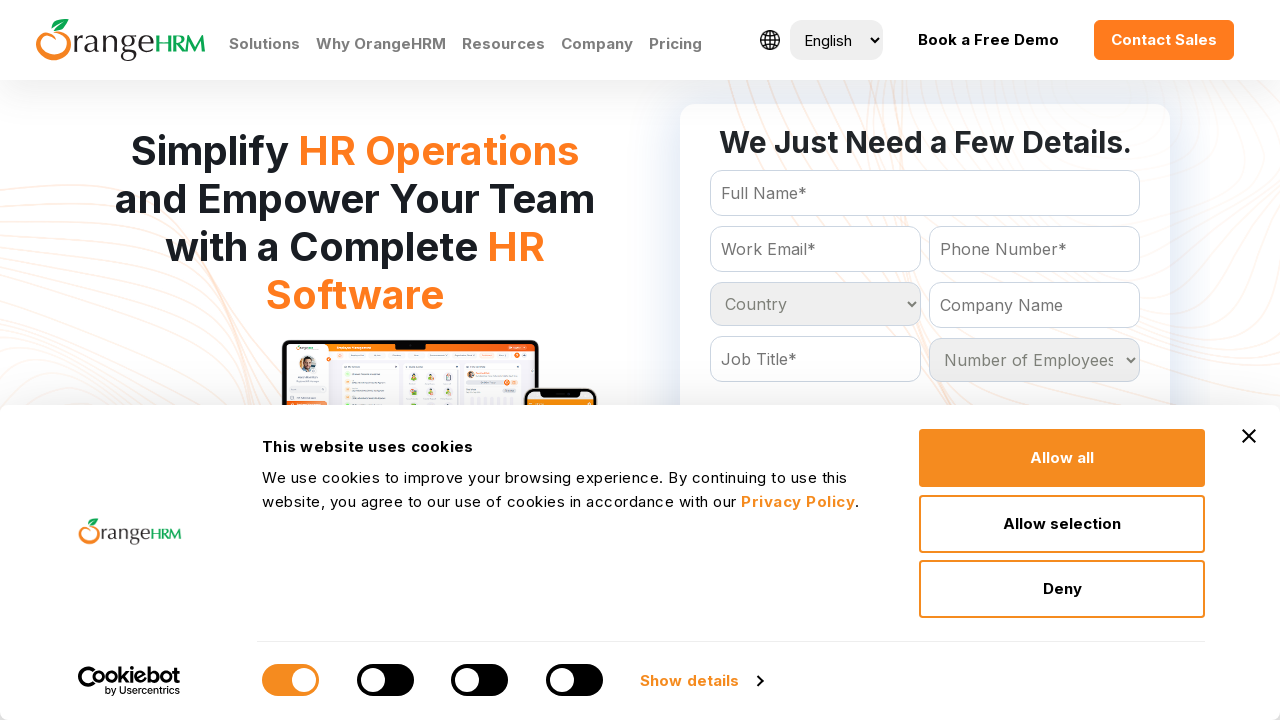

Extracted text content: 'Poland
	'
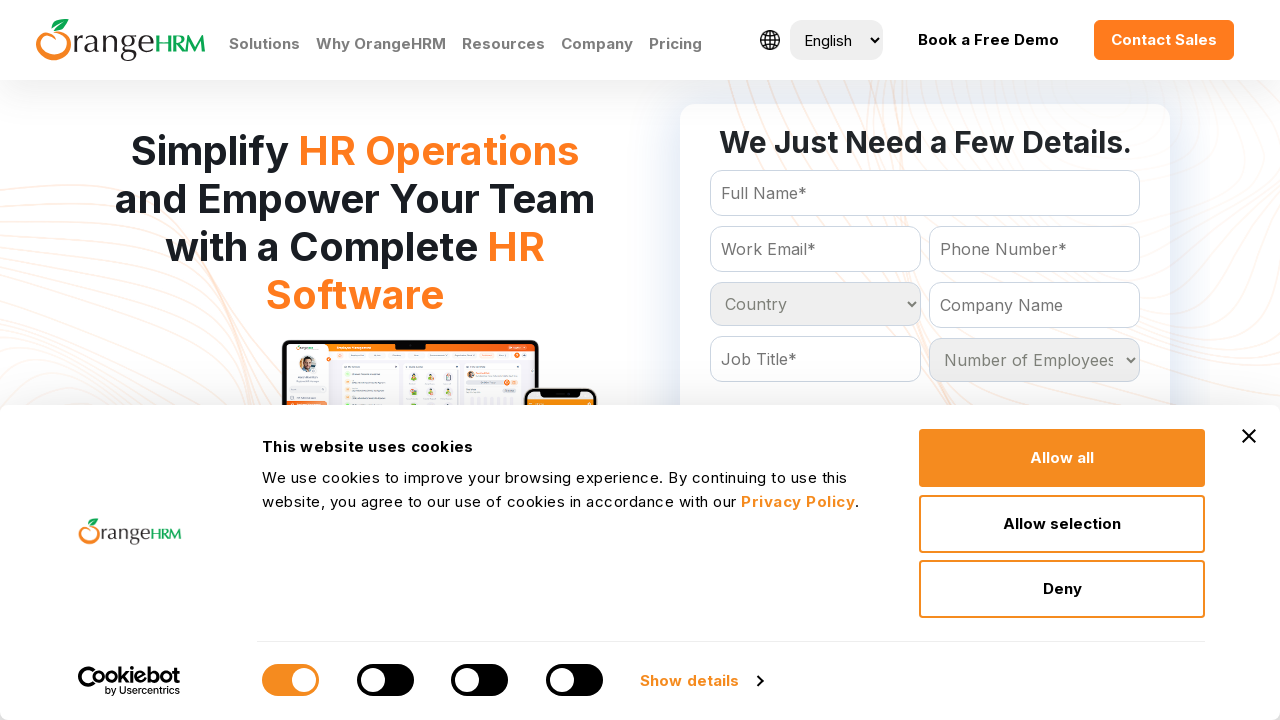

Retrieved option at index 166
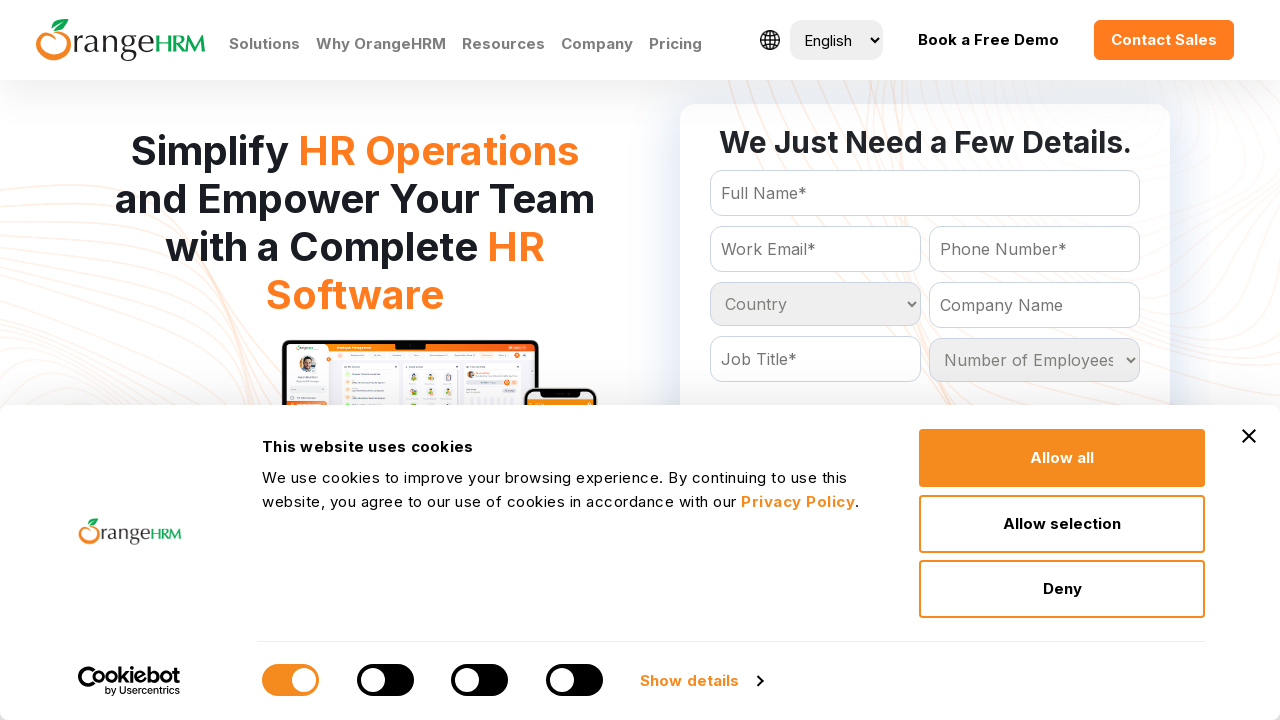

Extracted text content: 'Portugal
	'
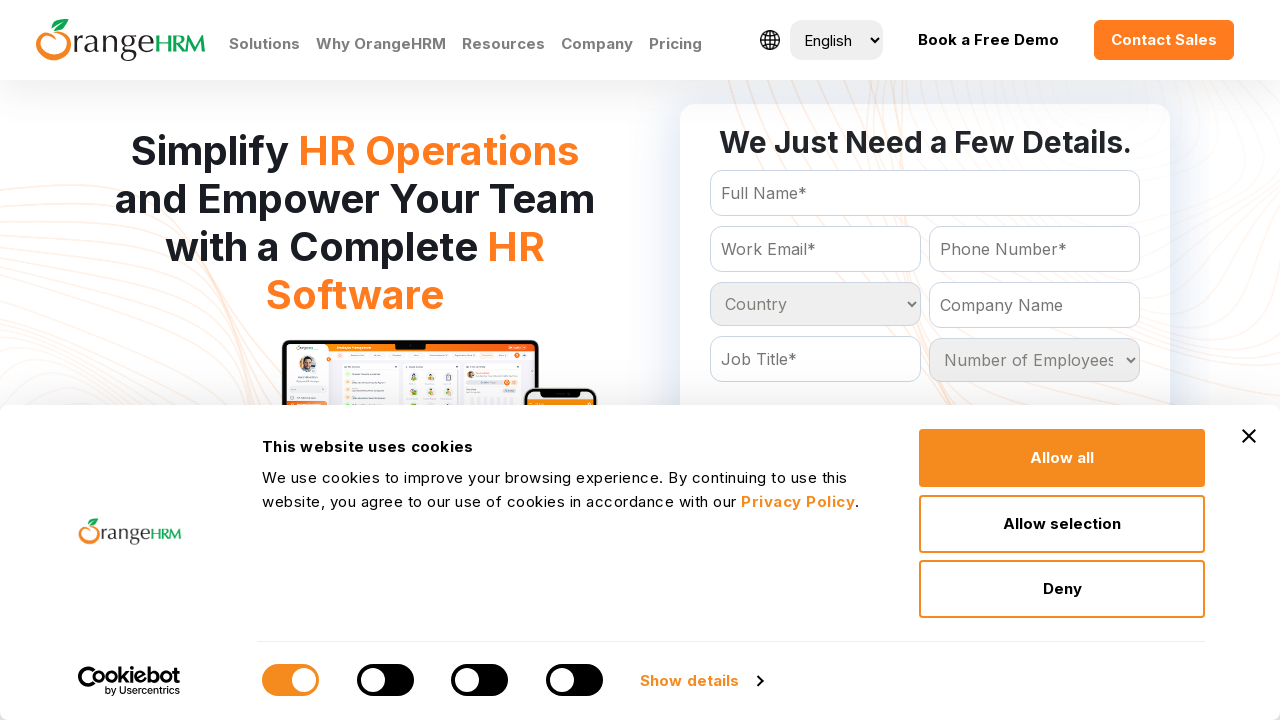

Retrieved option at index 167
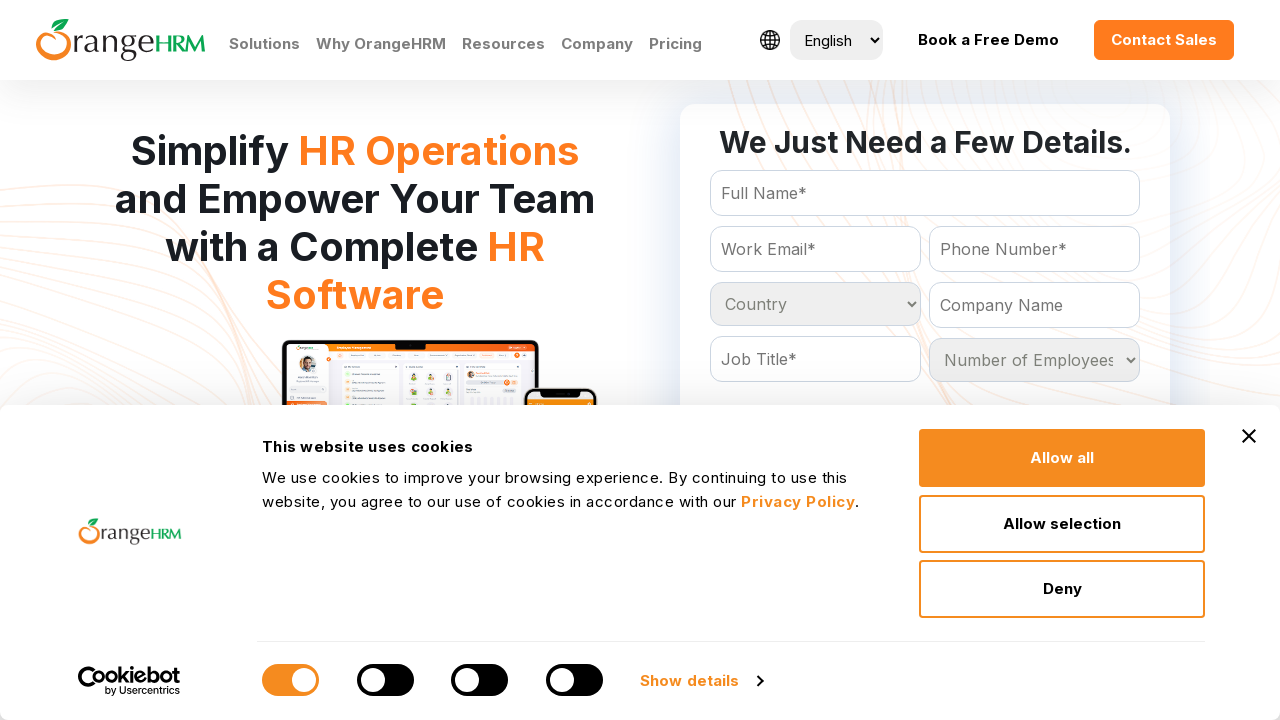

Extracted text content: 'Puerto Rico
	'
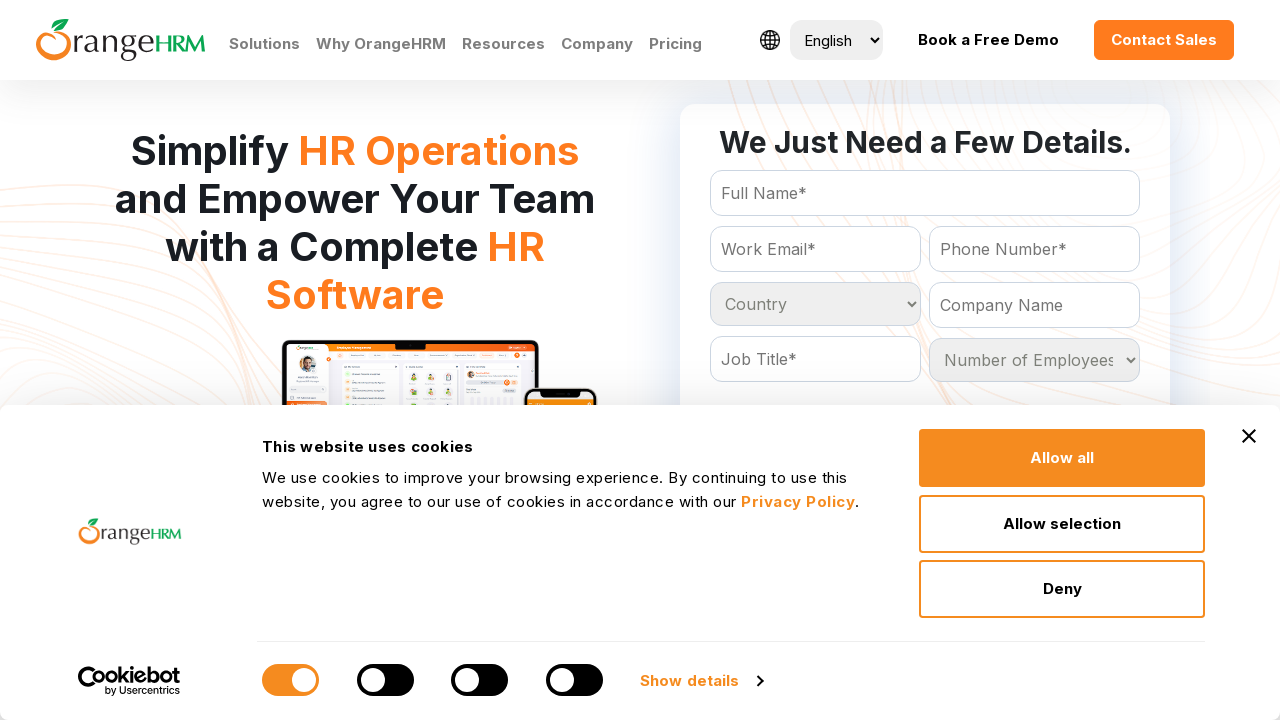

Retrieved option at index 168
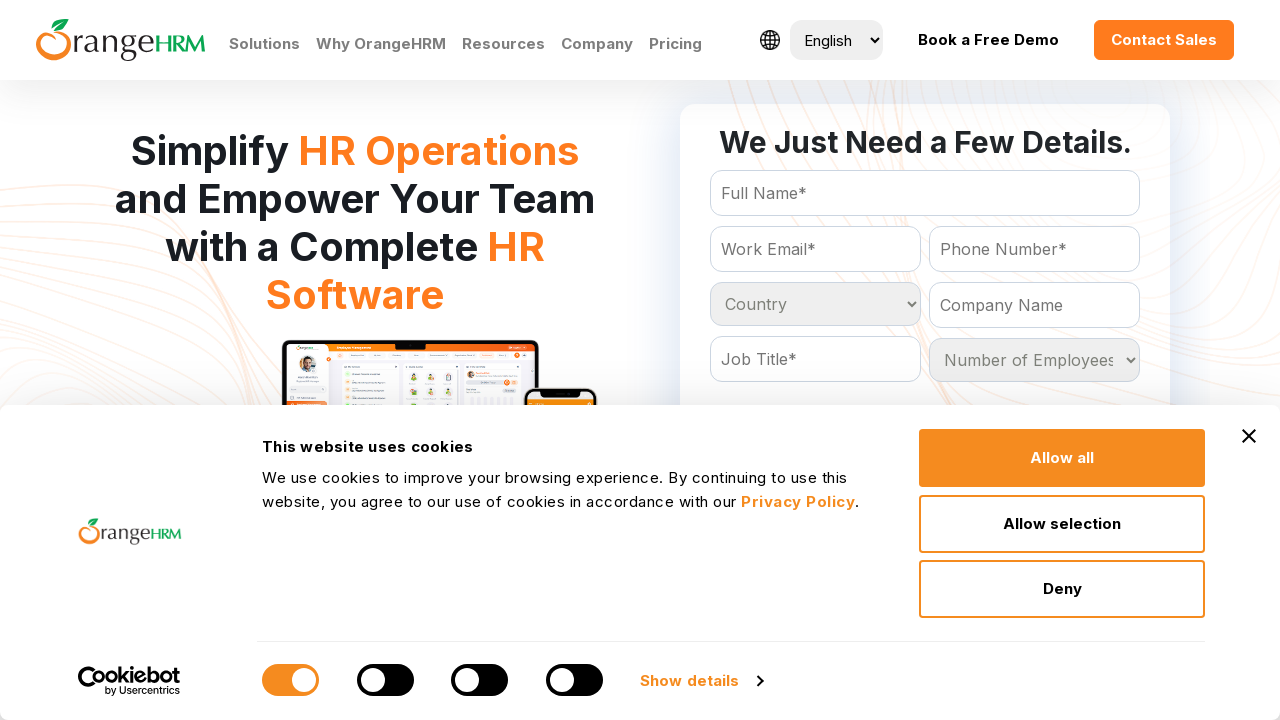

Extracted text content: 'Qatar
	'
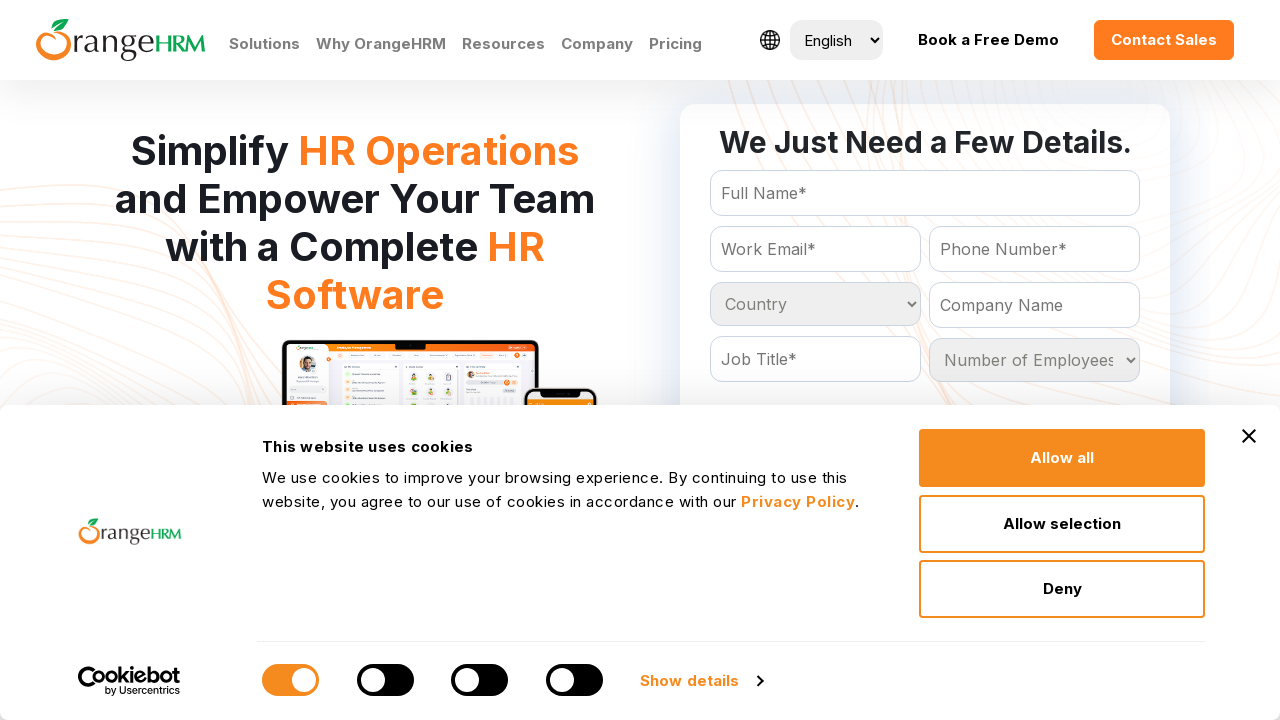

Retrieved option at index 169
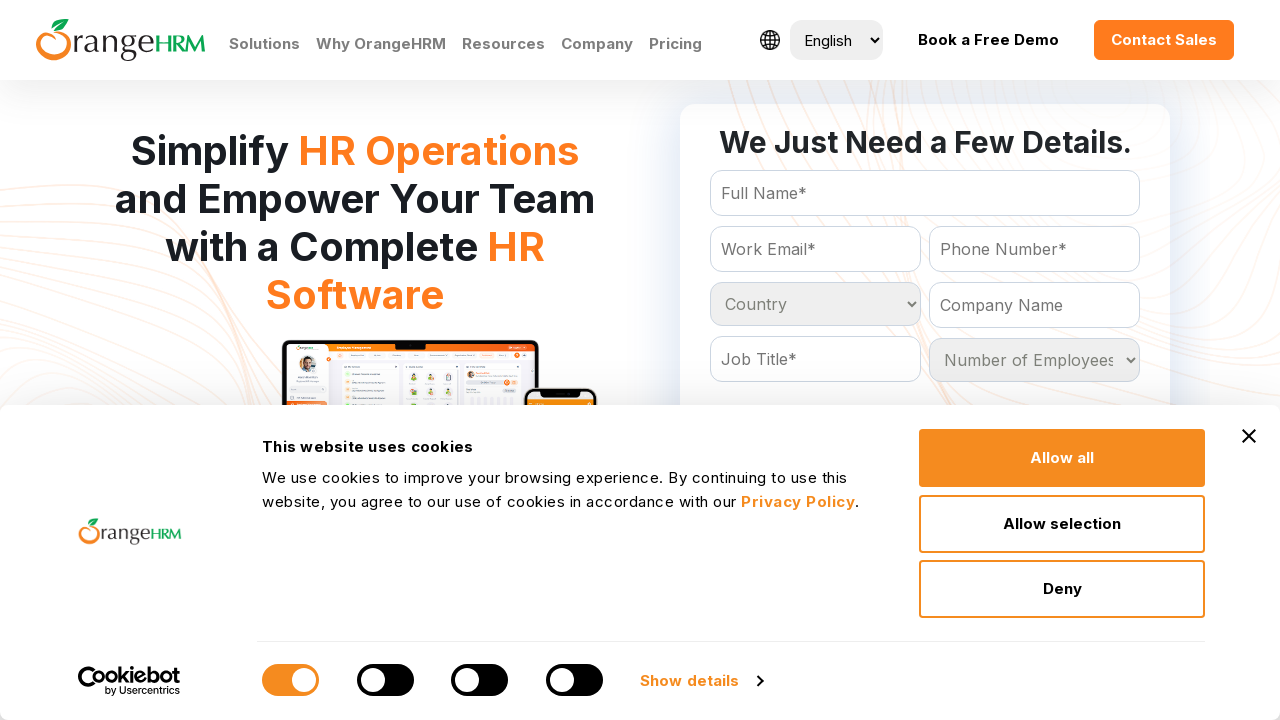

Extracted text content: 'Reunion
	'
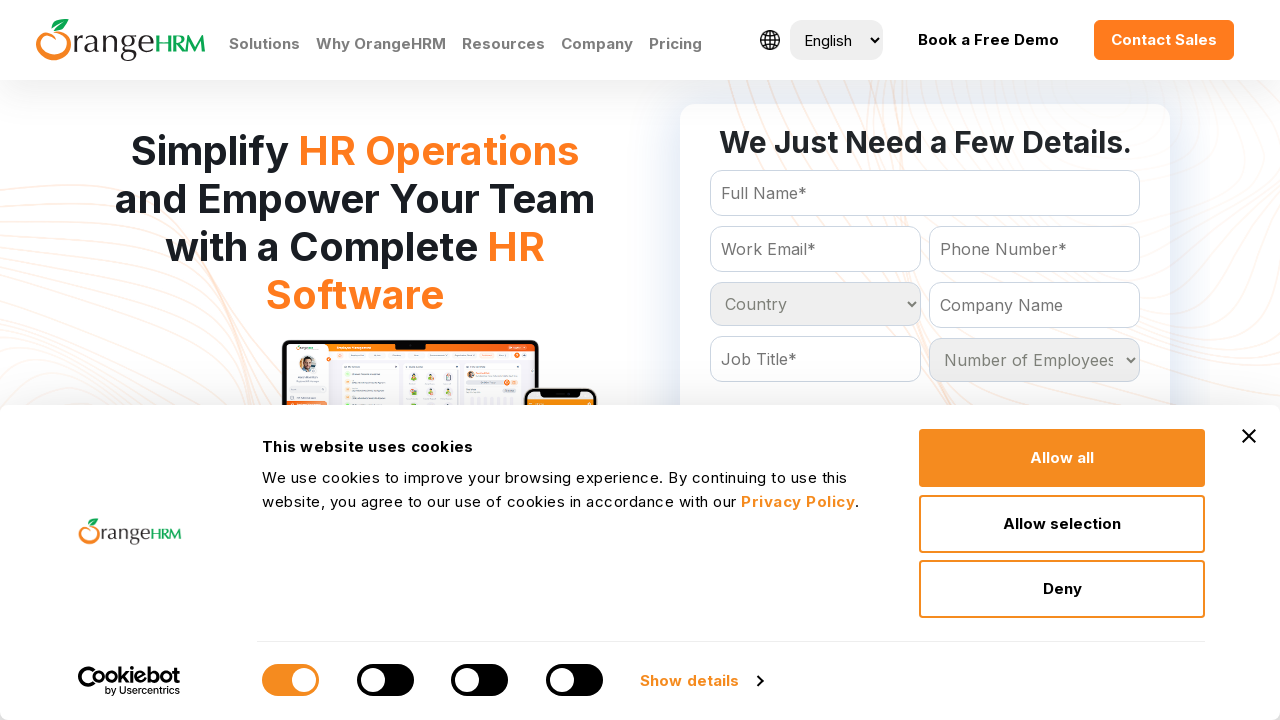

Retrieved option at index 170
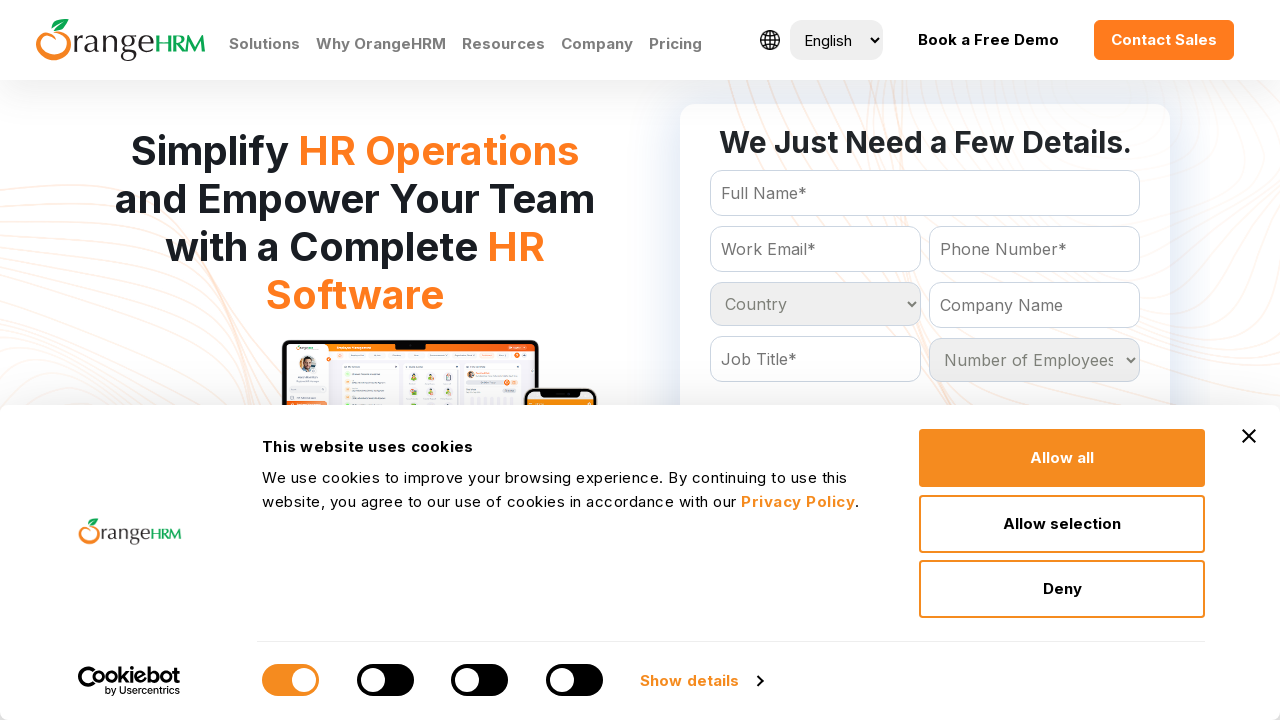

Extracted text content: 'Romania
	'
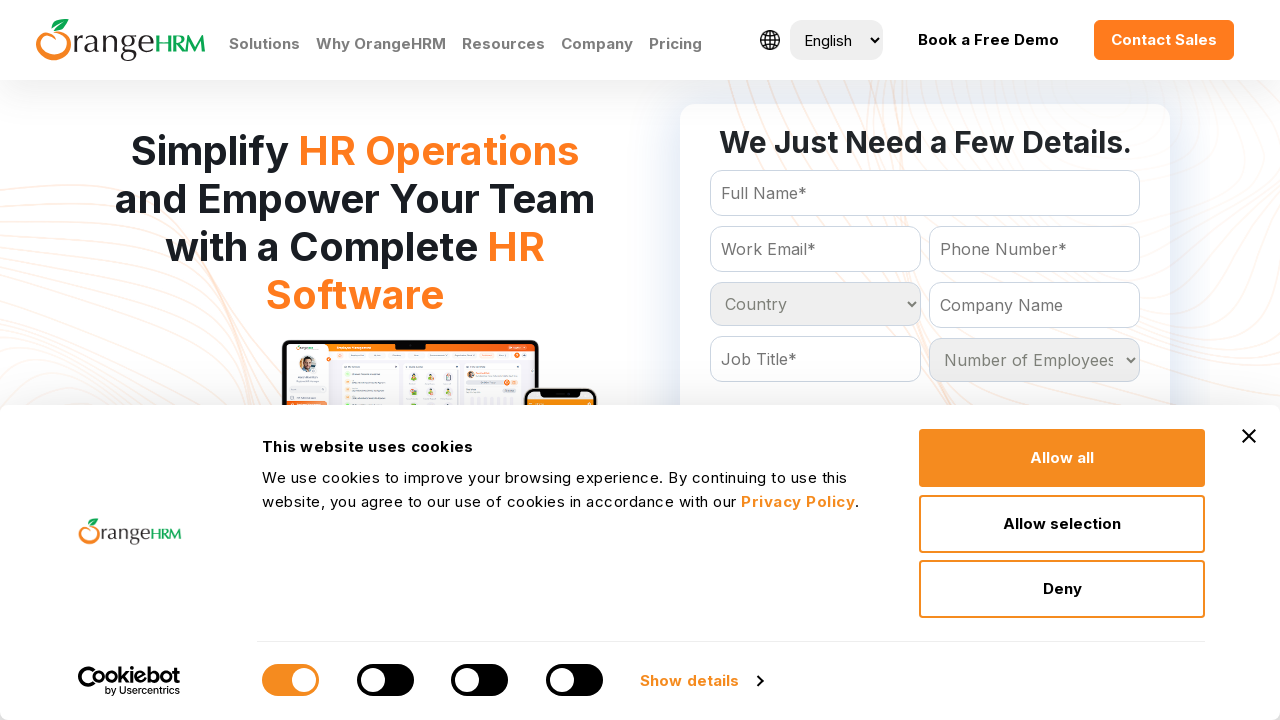

Retrieved option at index 171
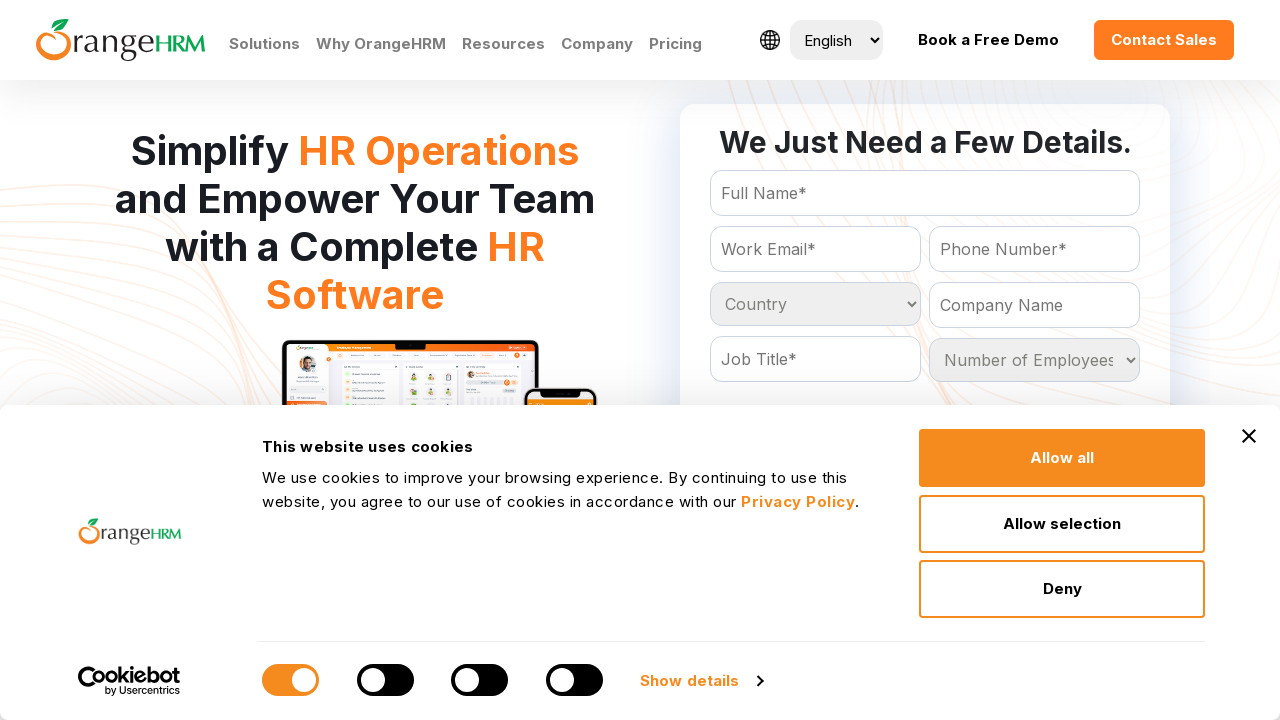

Extracted text content: 'Russian Federation
	'
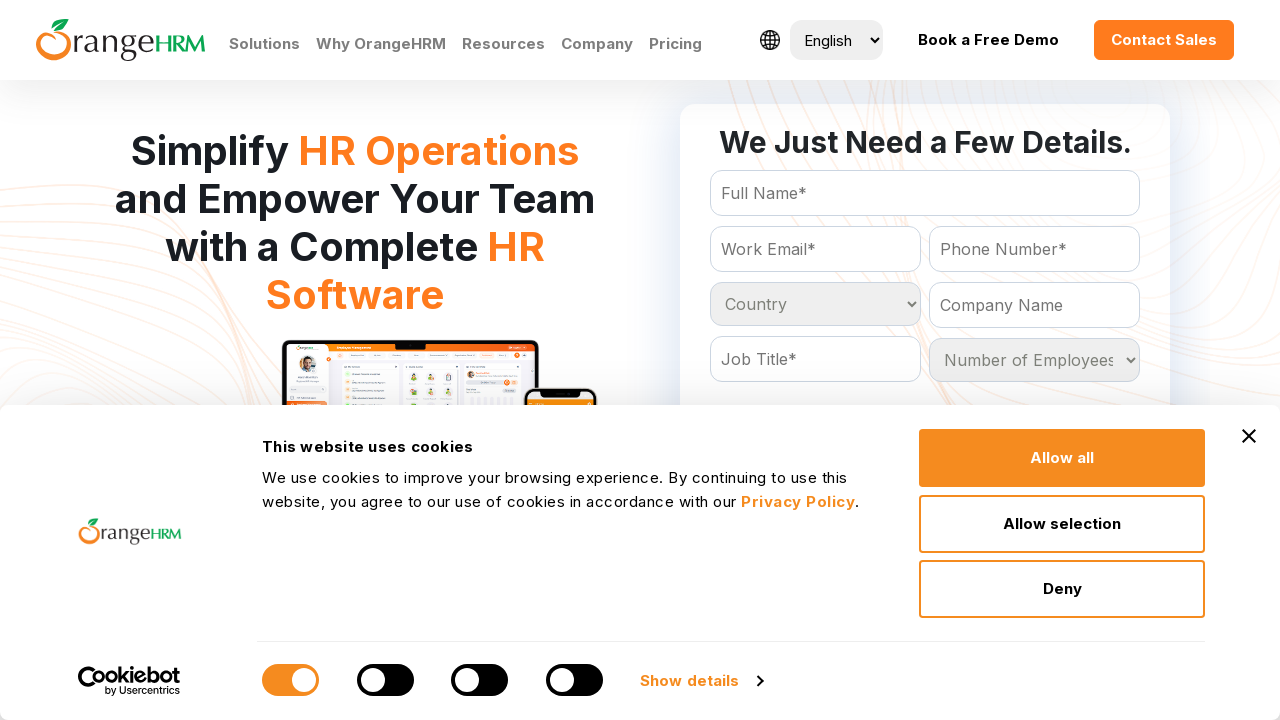

Retrieved option at index 172
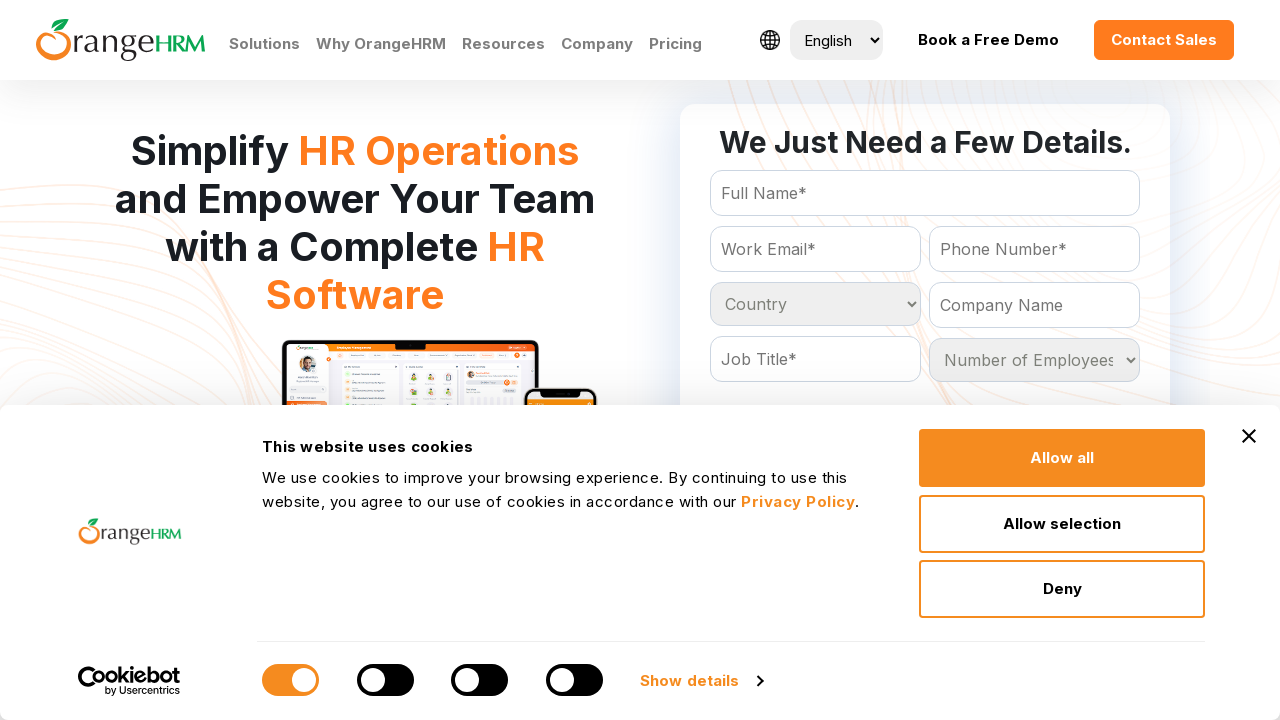

Extracted text content: 'Rwanda
	'
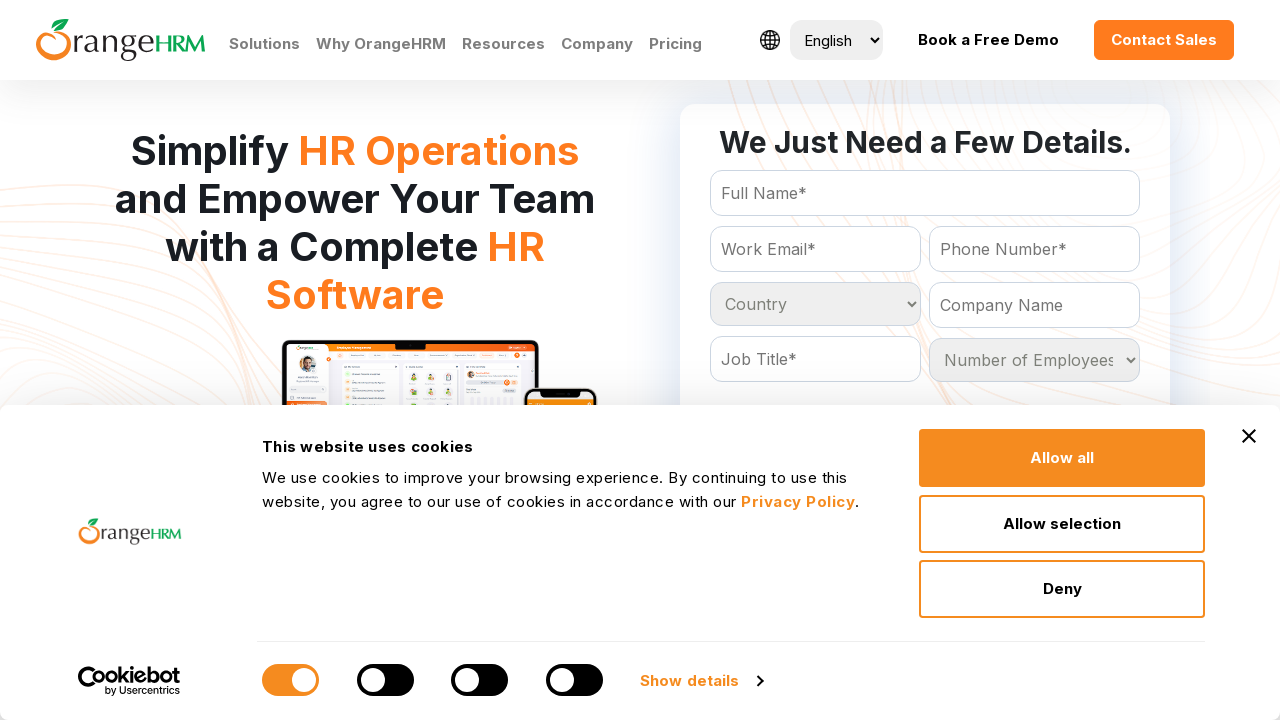

Retrieved option at index 173
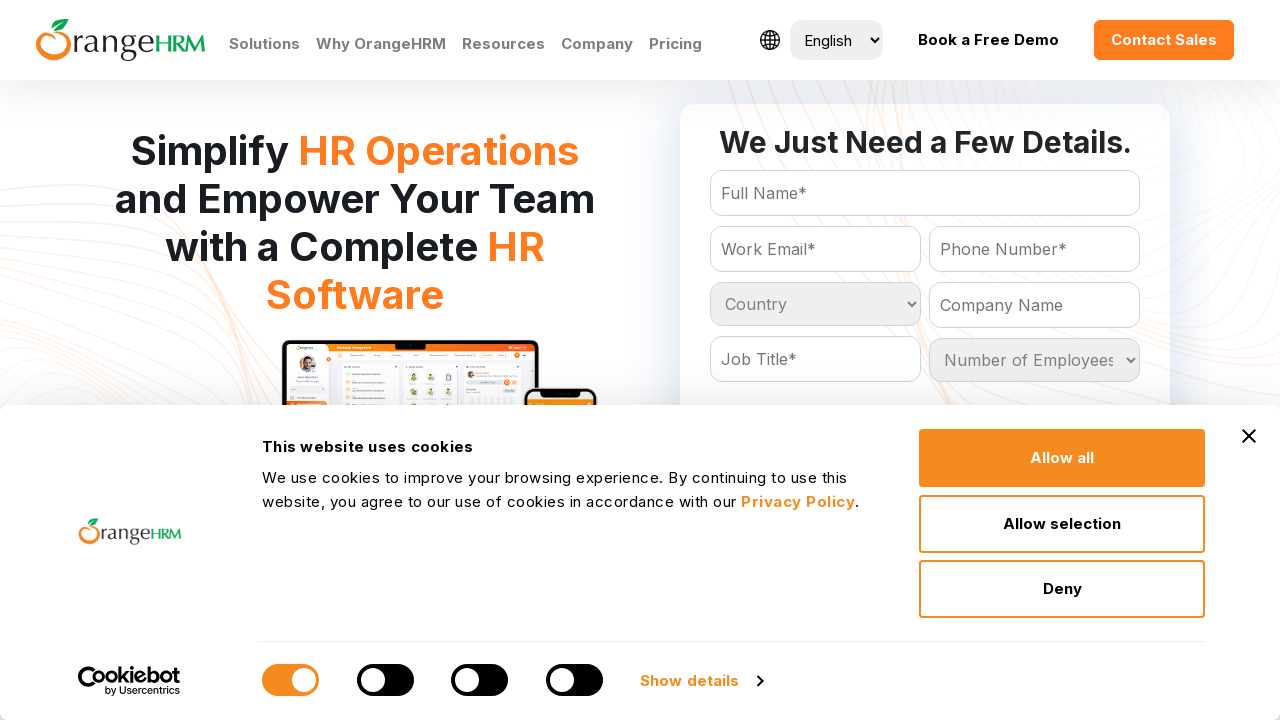

Extracted text content: 'St Kitts and Nevis
	'
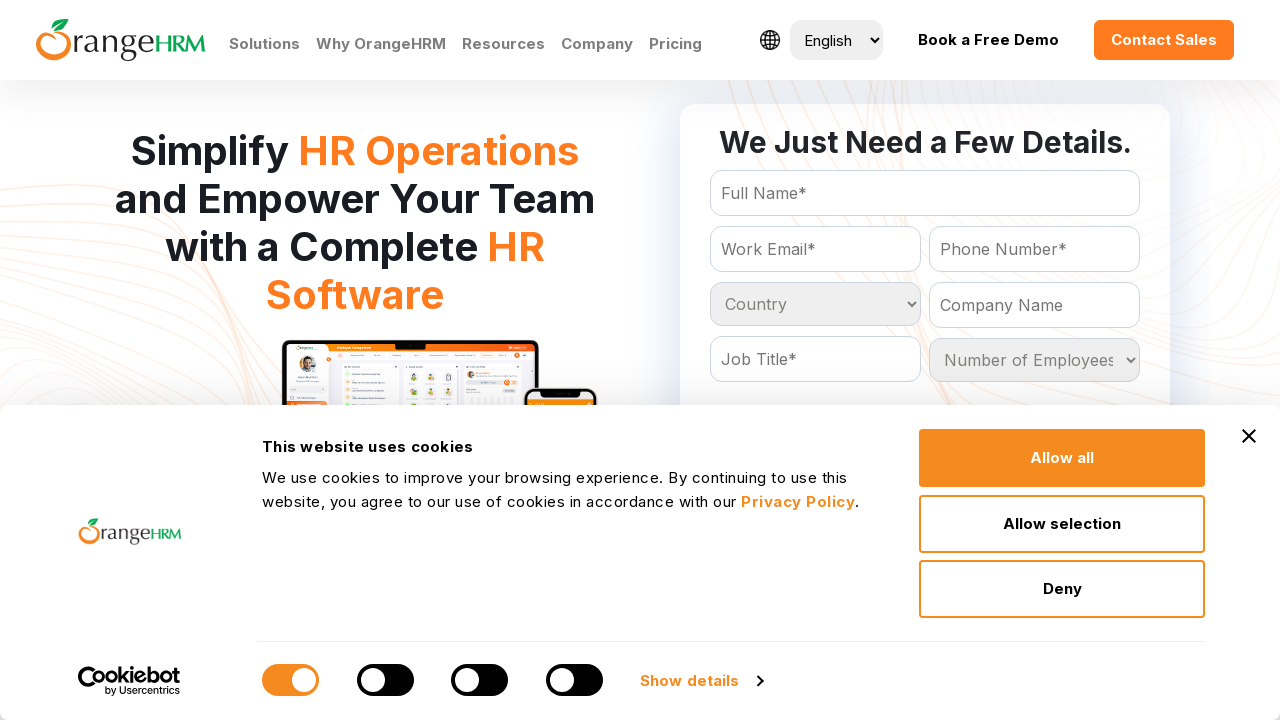

Retrieved option at index 174
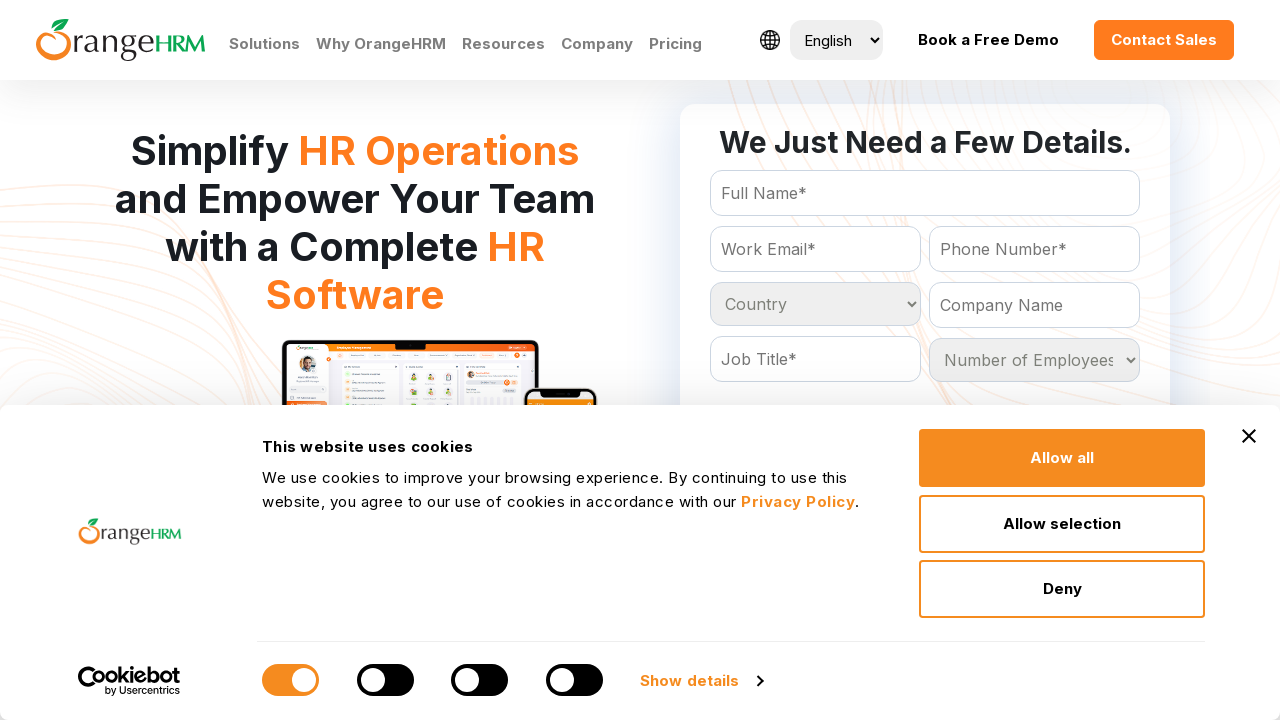

Extracted text content: 'St Lucia
	'
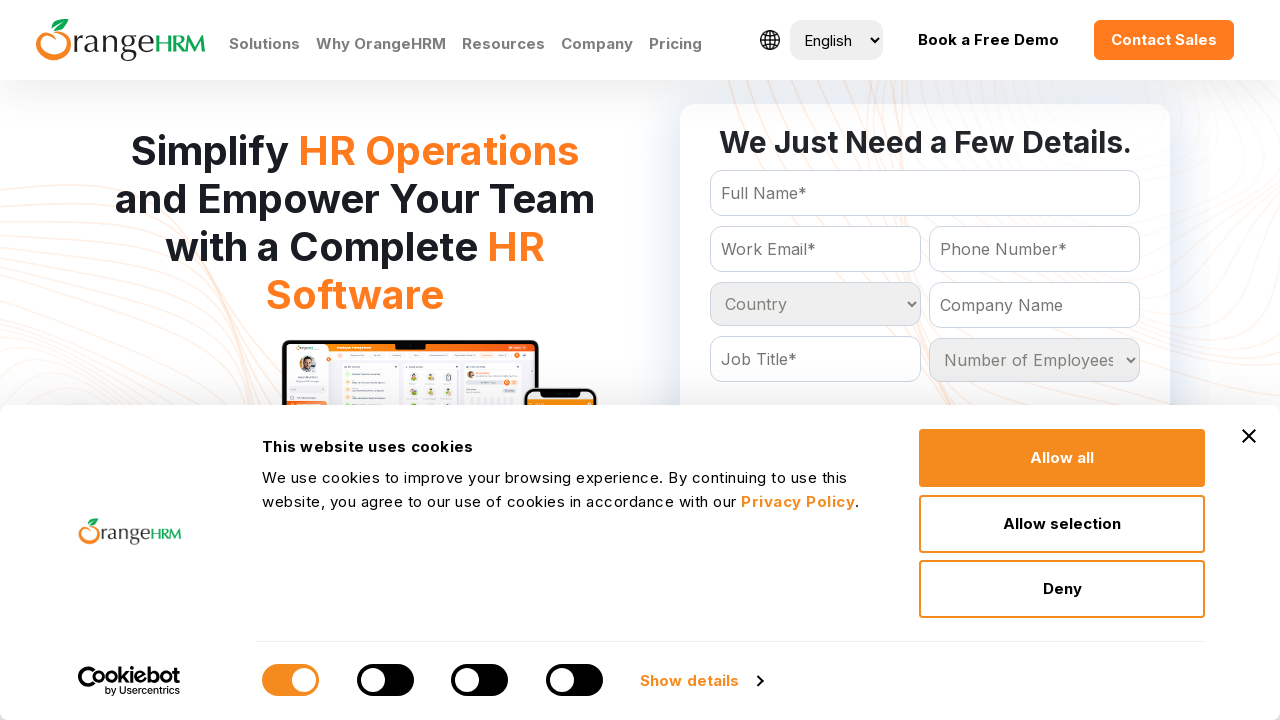

Retrieved option at index 175
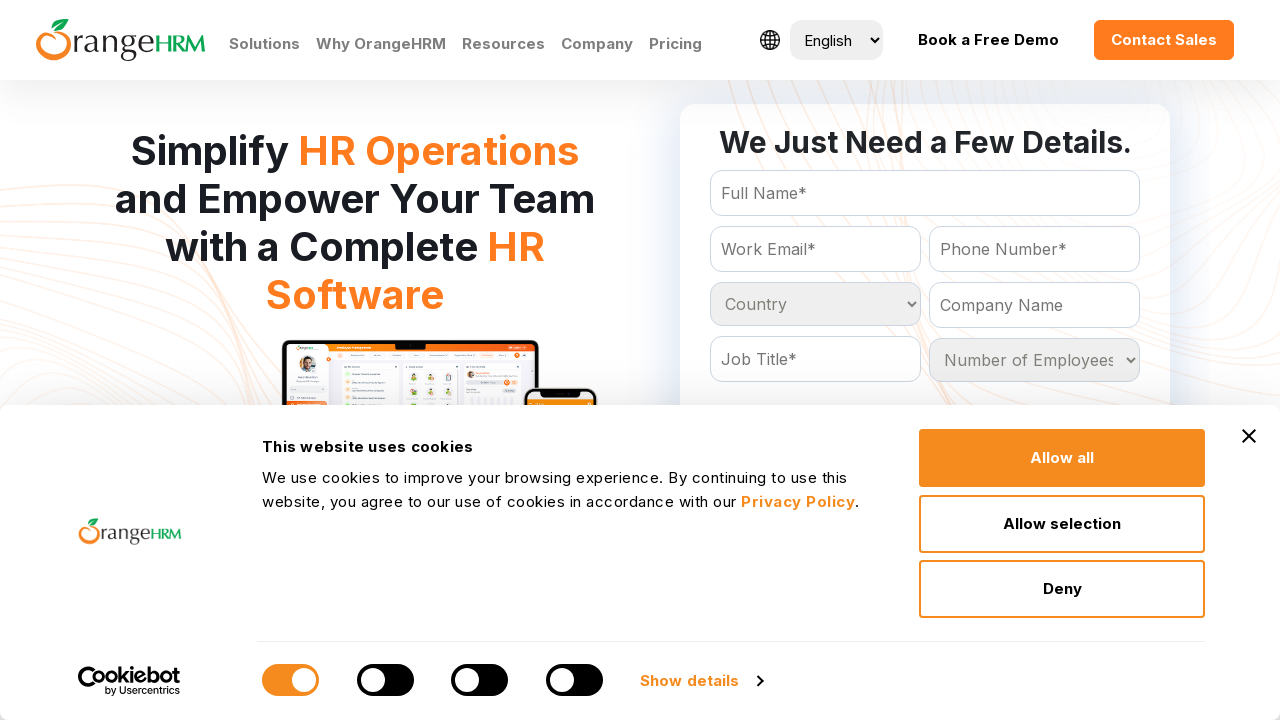

Extracted text content: 'St Vincent and the Grenadines
	'
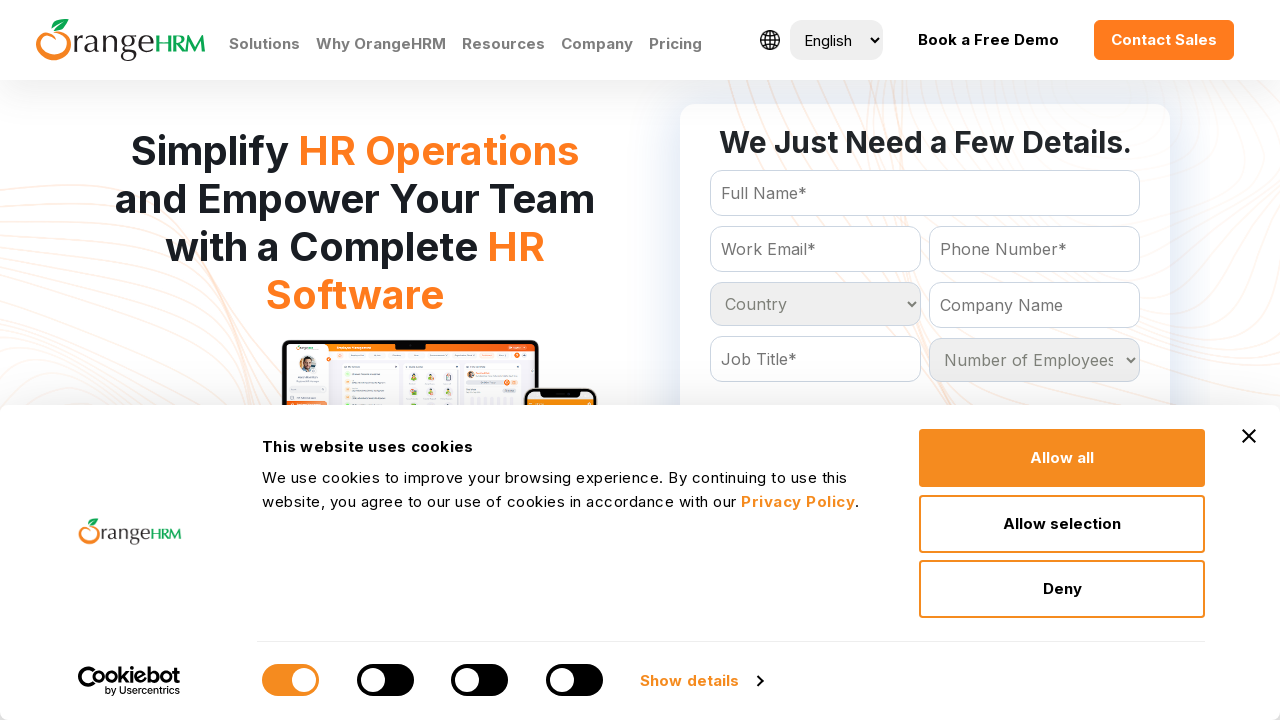

Retrieved option at index 176
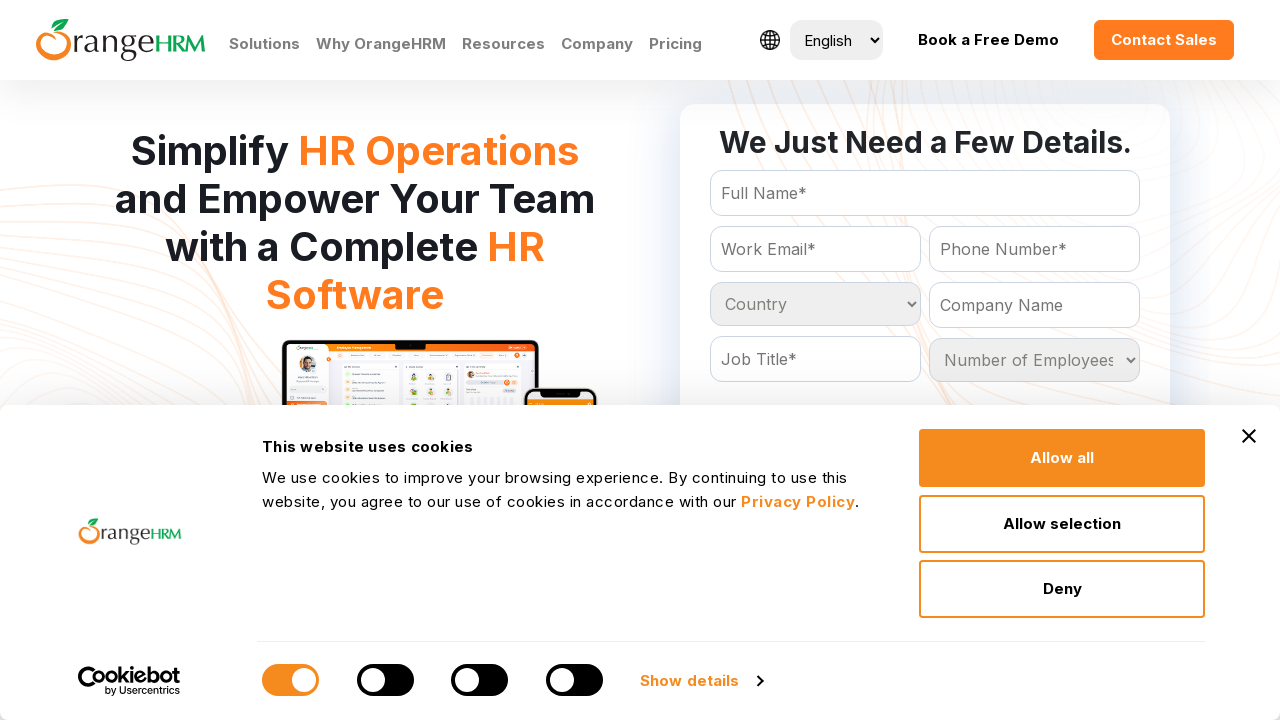

Extracted text content: 'Samoa
	'
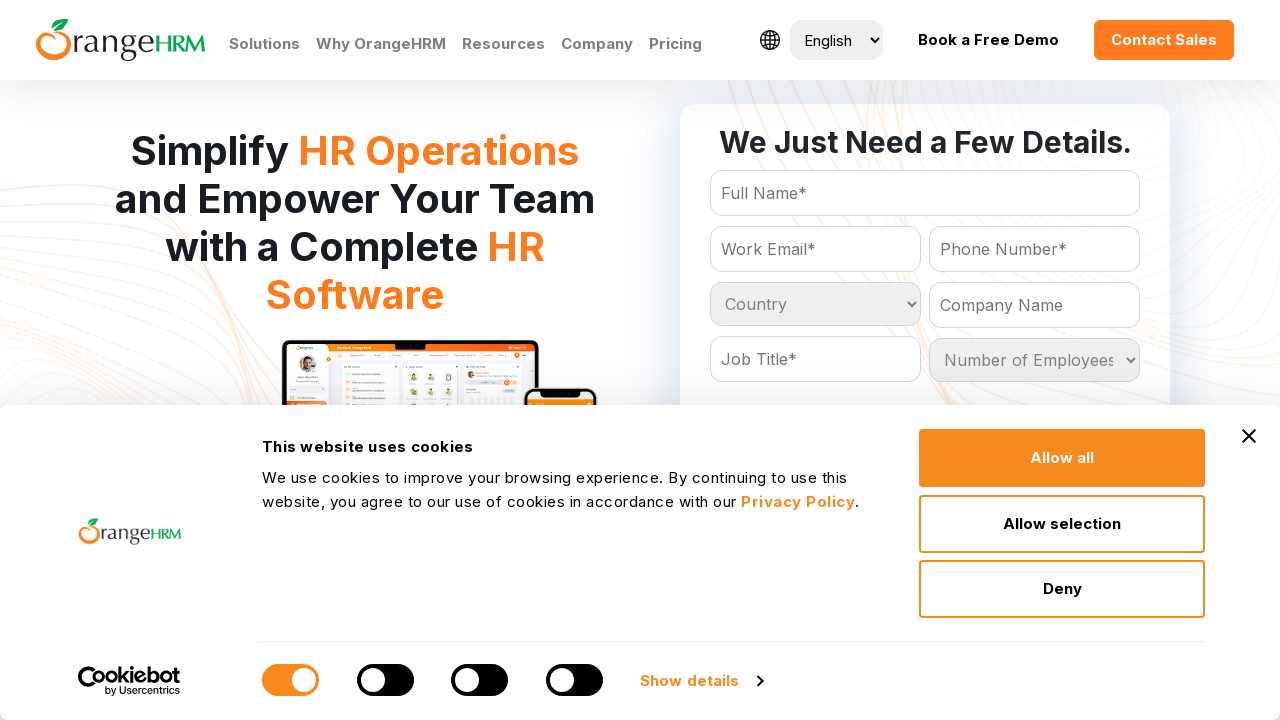

Retrieved option at index 177
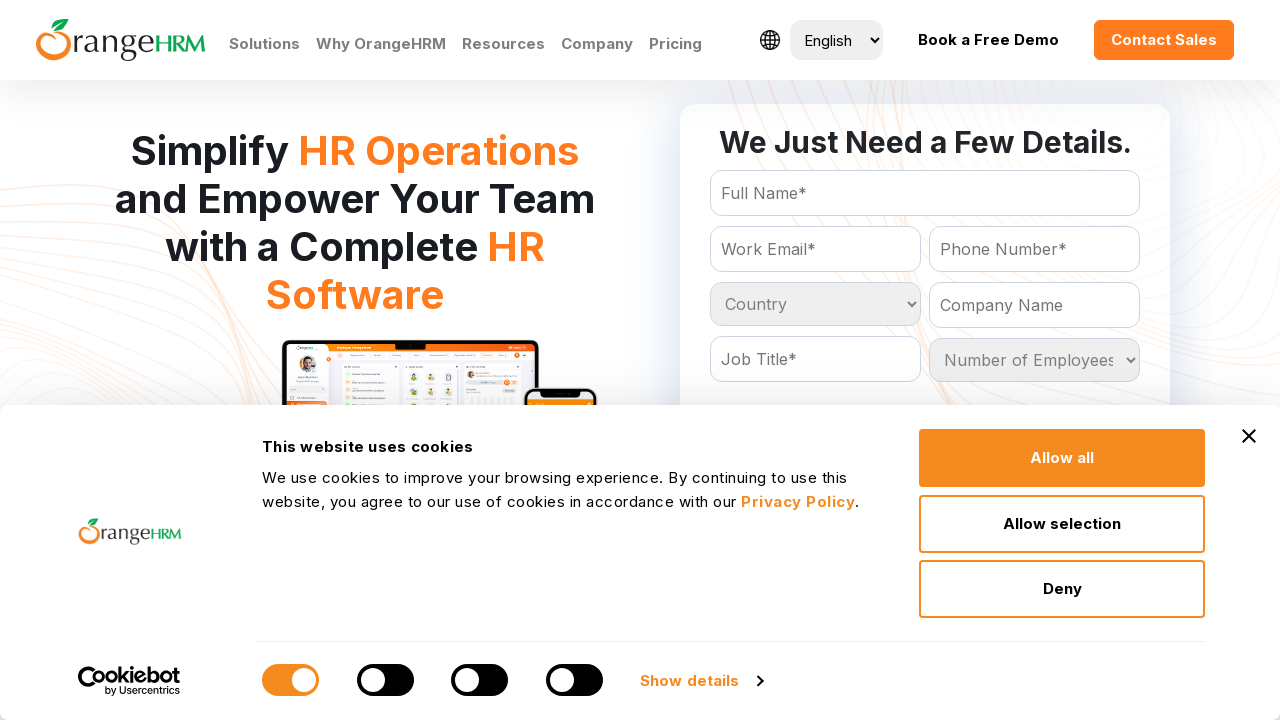

Extracted text content: 'San Marino
	'
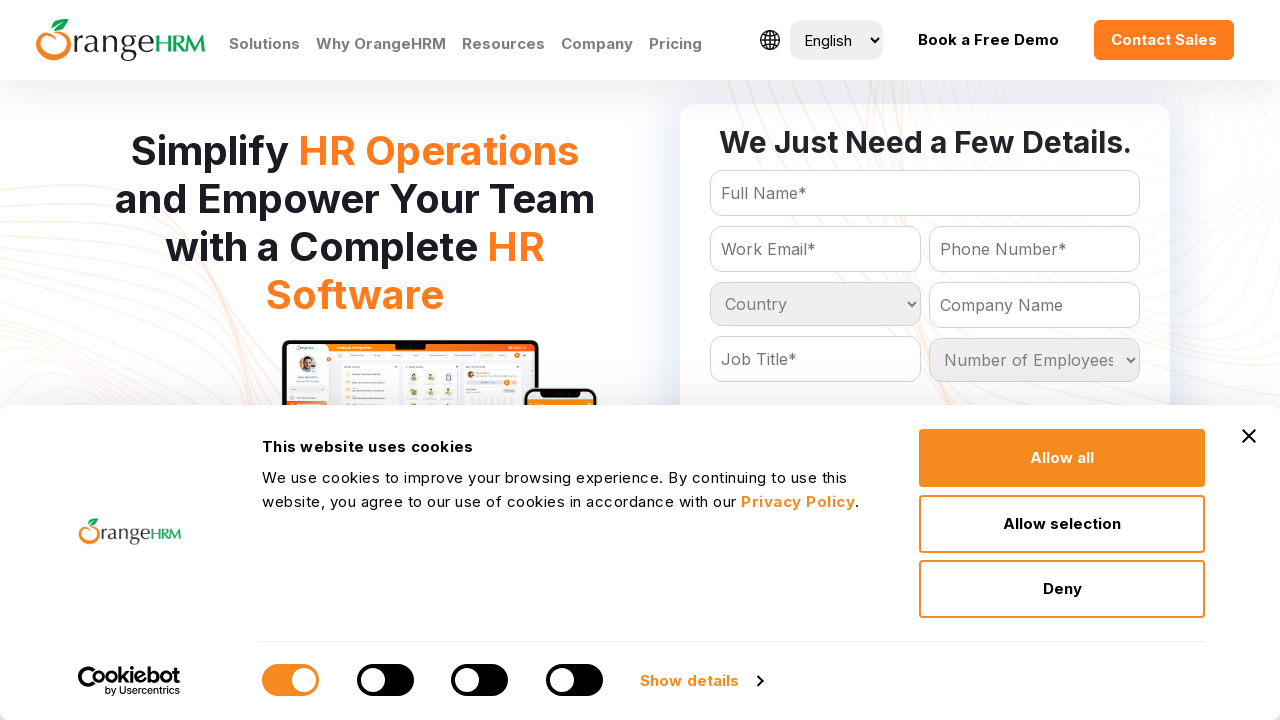

Retrieved option at index 178
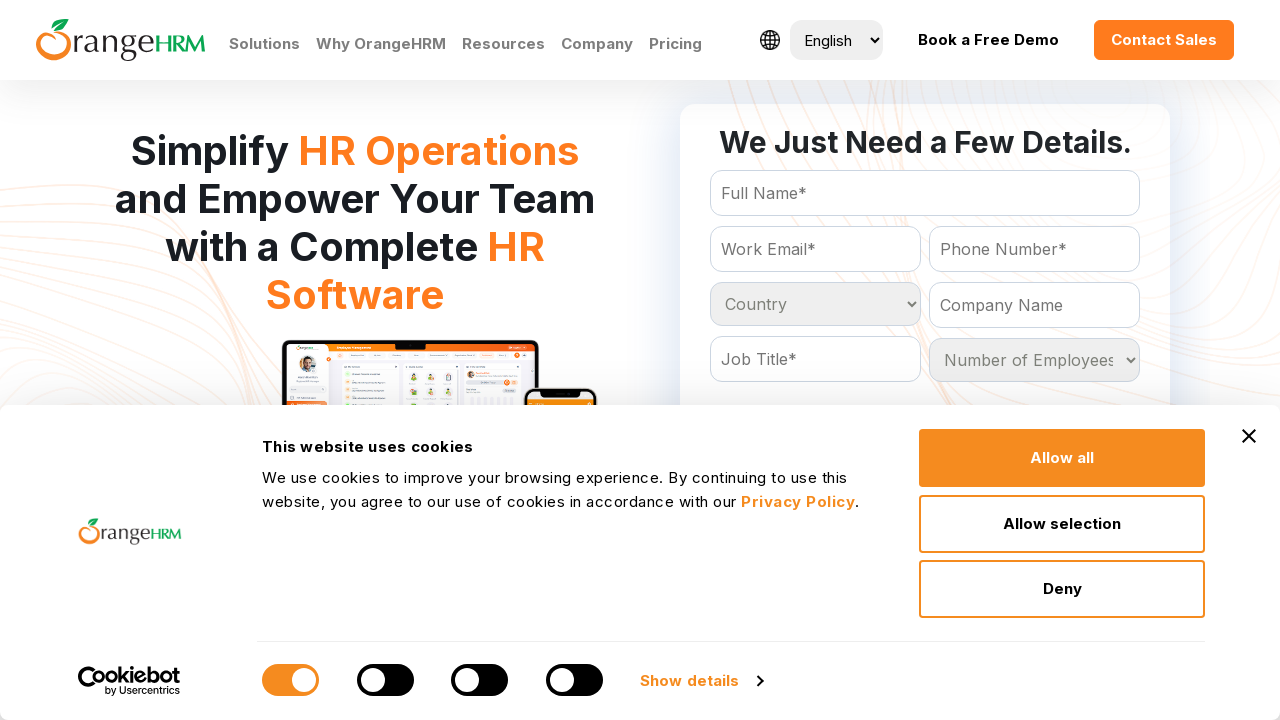

Extracted text content: 'Sao Tome and Principe
	'
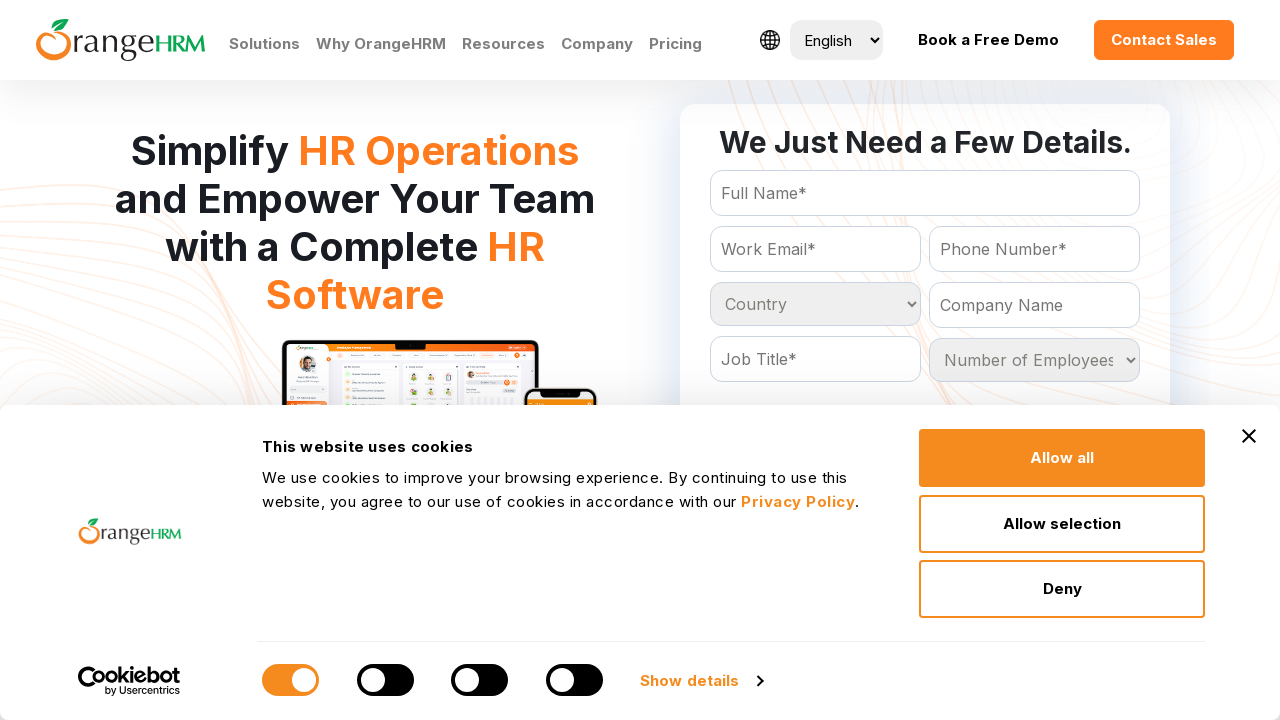

Retrieved option at index 179
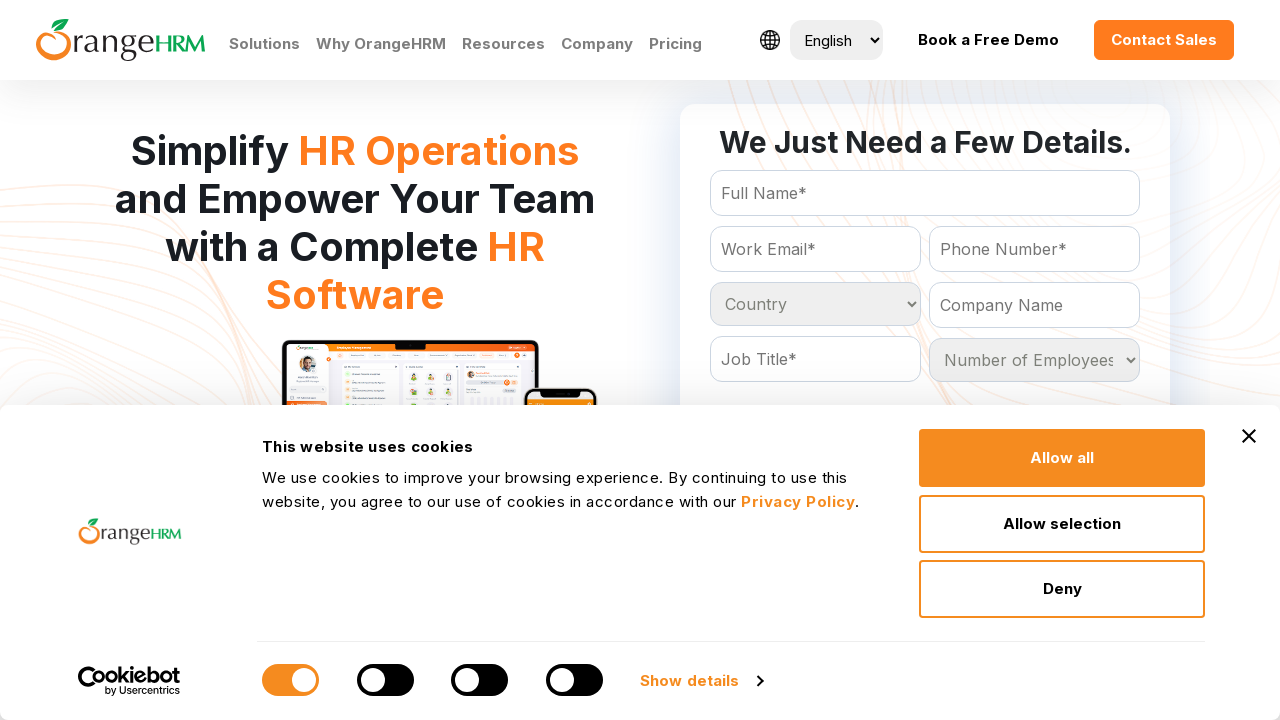

Extracted text content: 'Saudi Arabia
	'
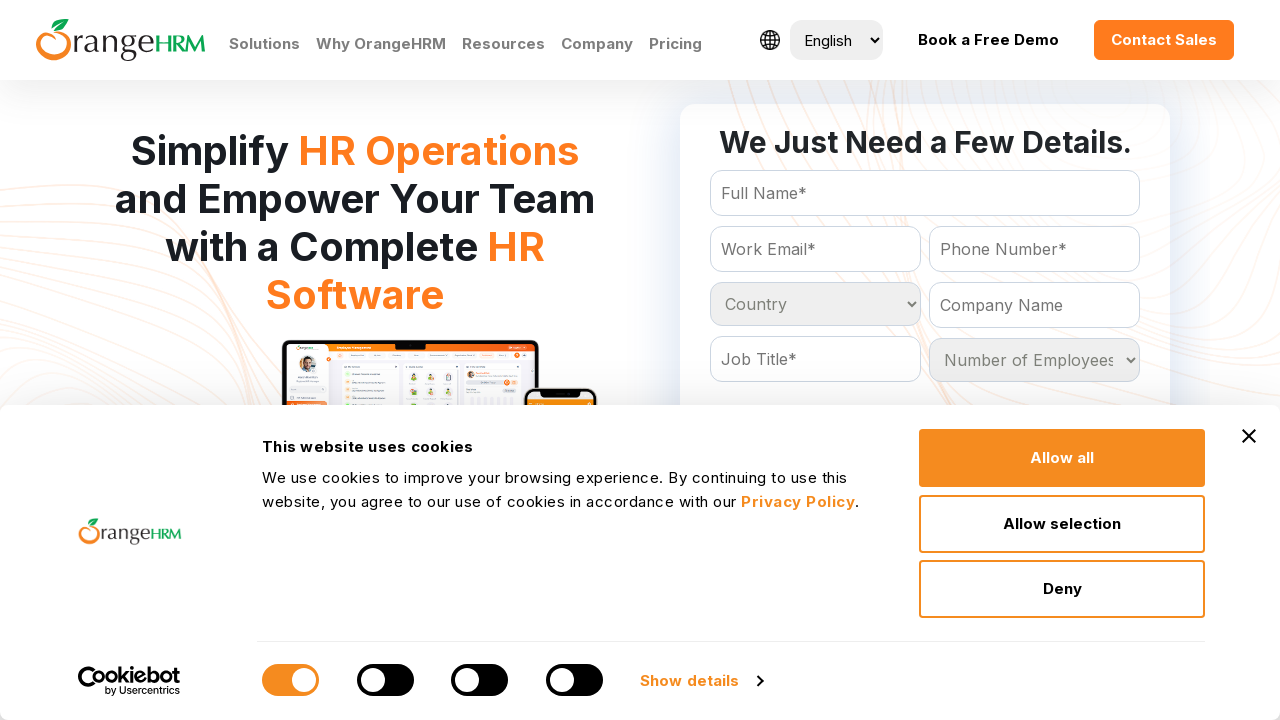

Retrieved option at index 180
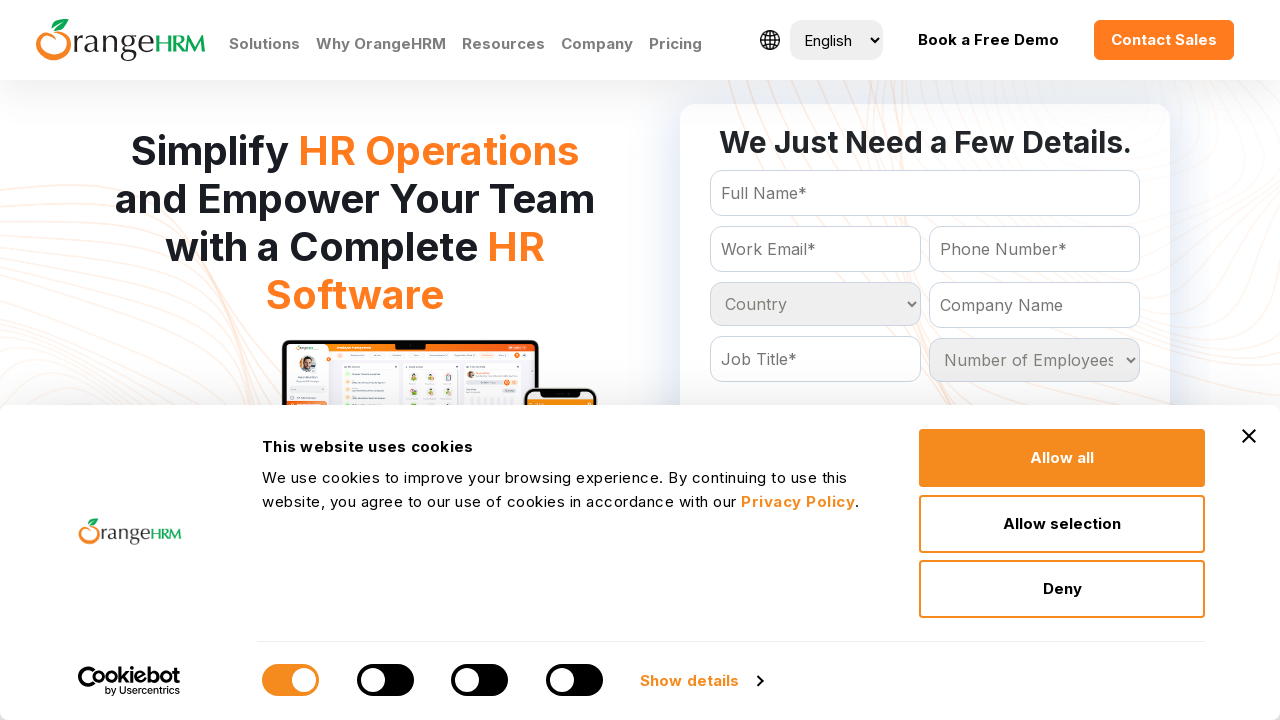

Extracted text content: 'Senegal
	'
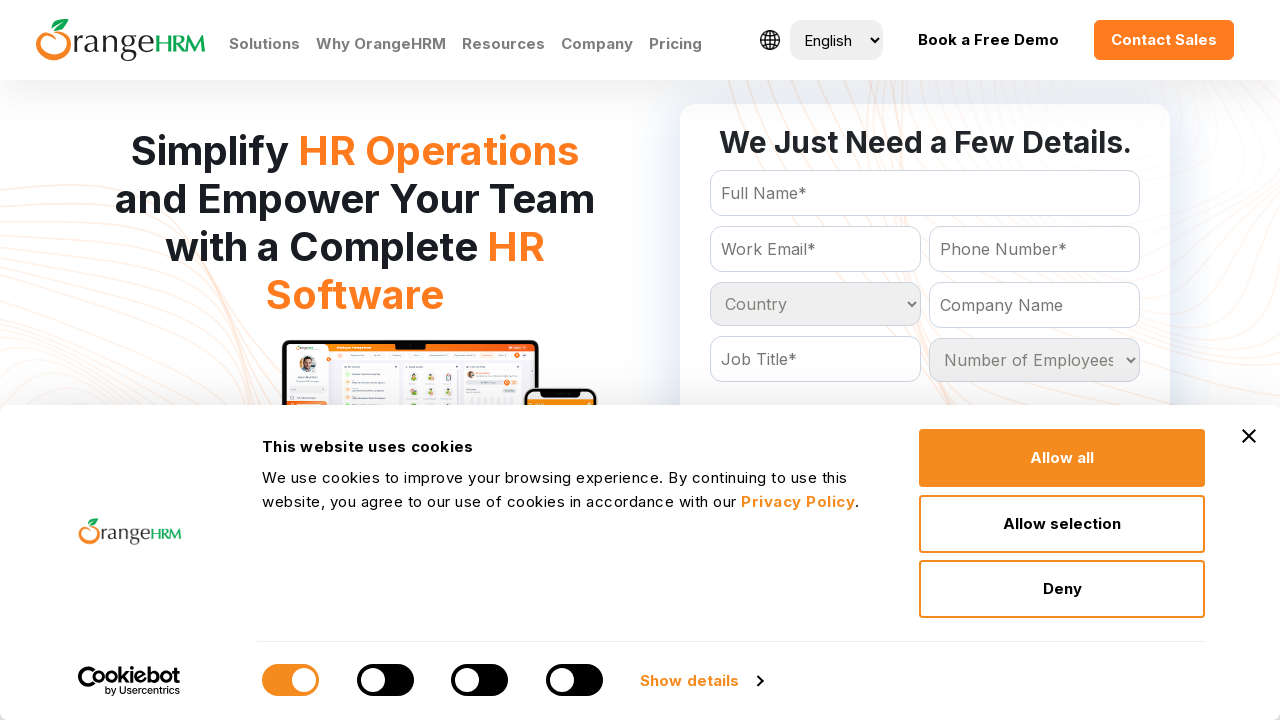

Retrieved option at index 181
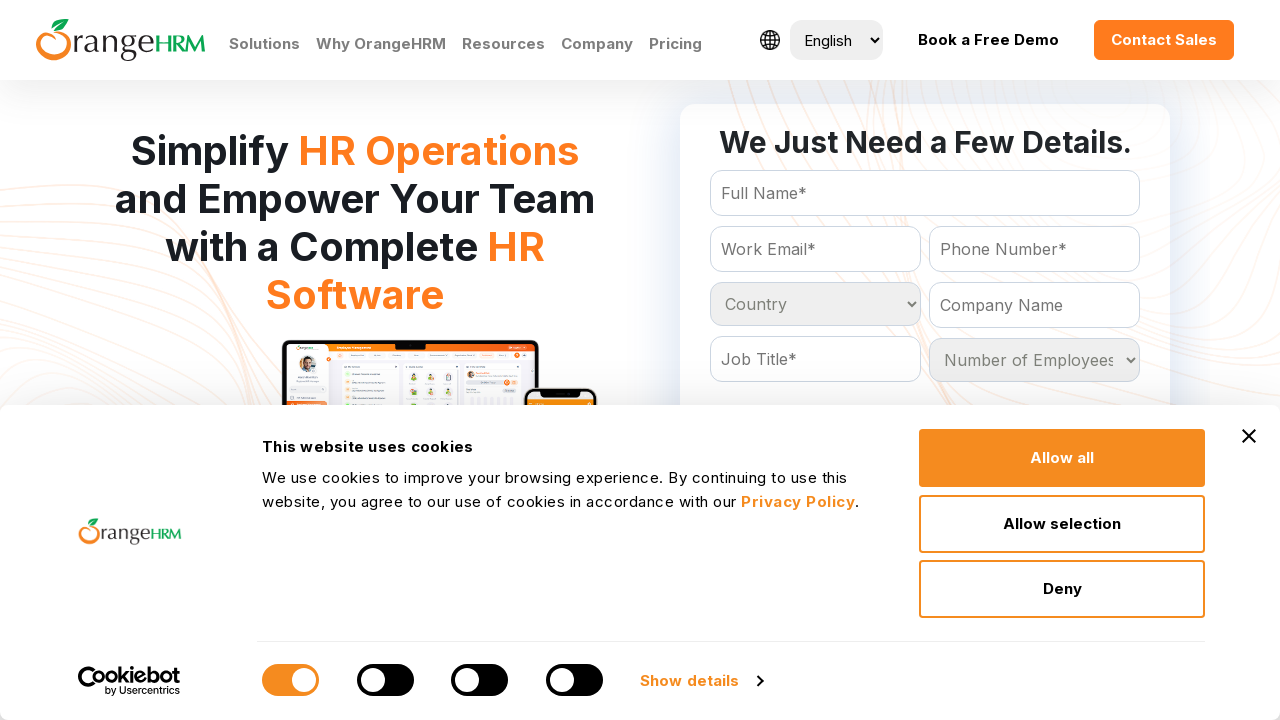

Extracted text content: 'Serbia
	'
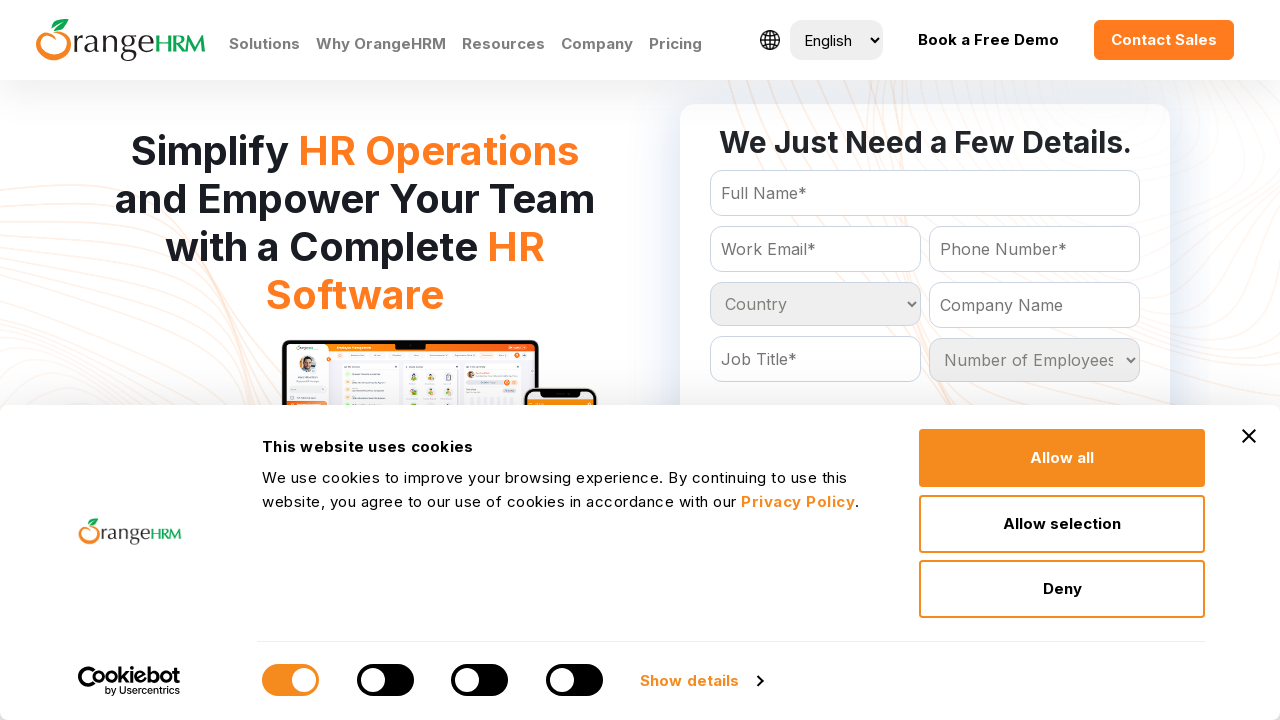

Retrieved option at index 182
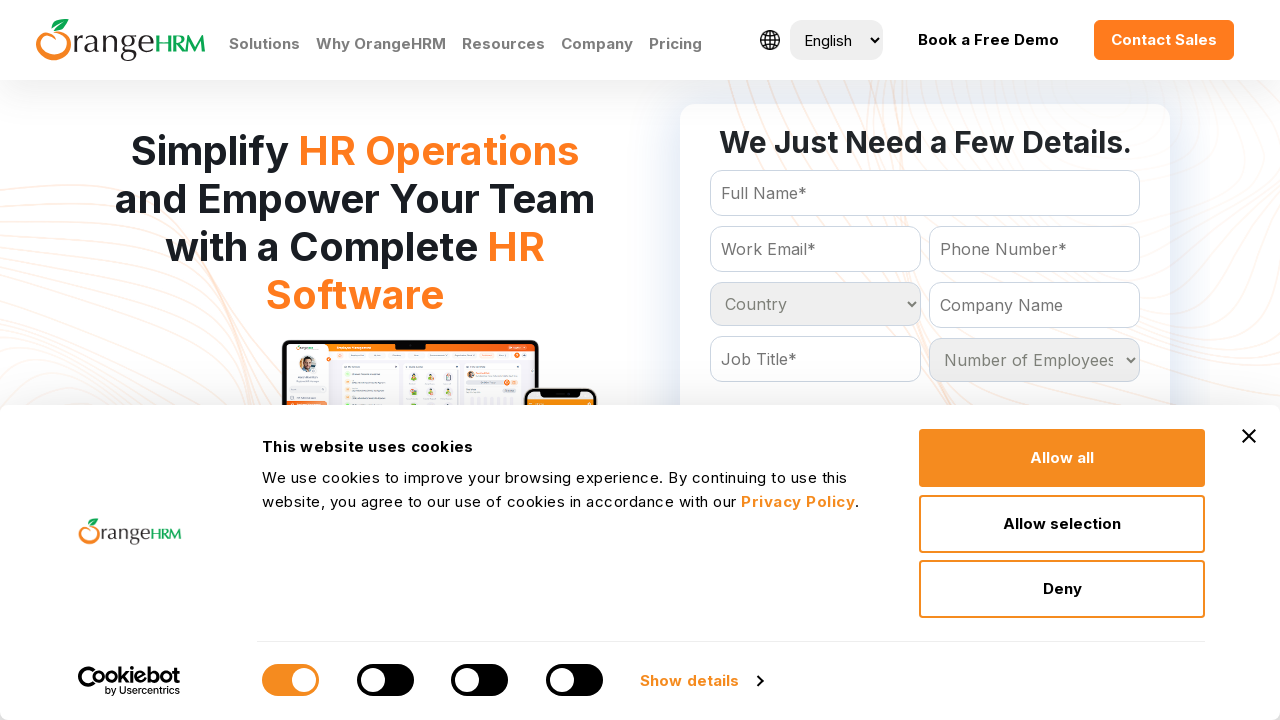

Extracted text content: 'Seychelles
	'
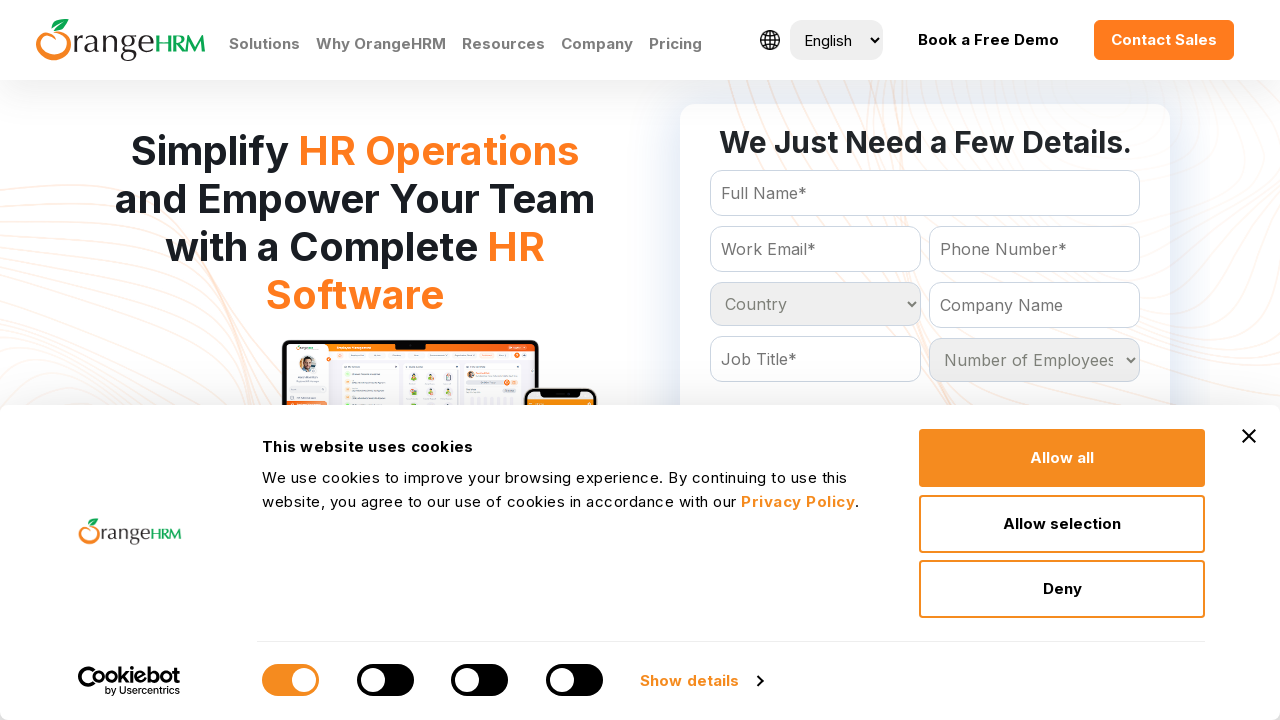

Retrieved option at index 183
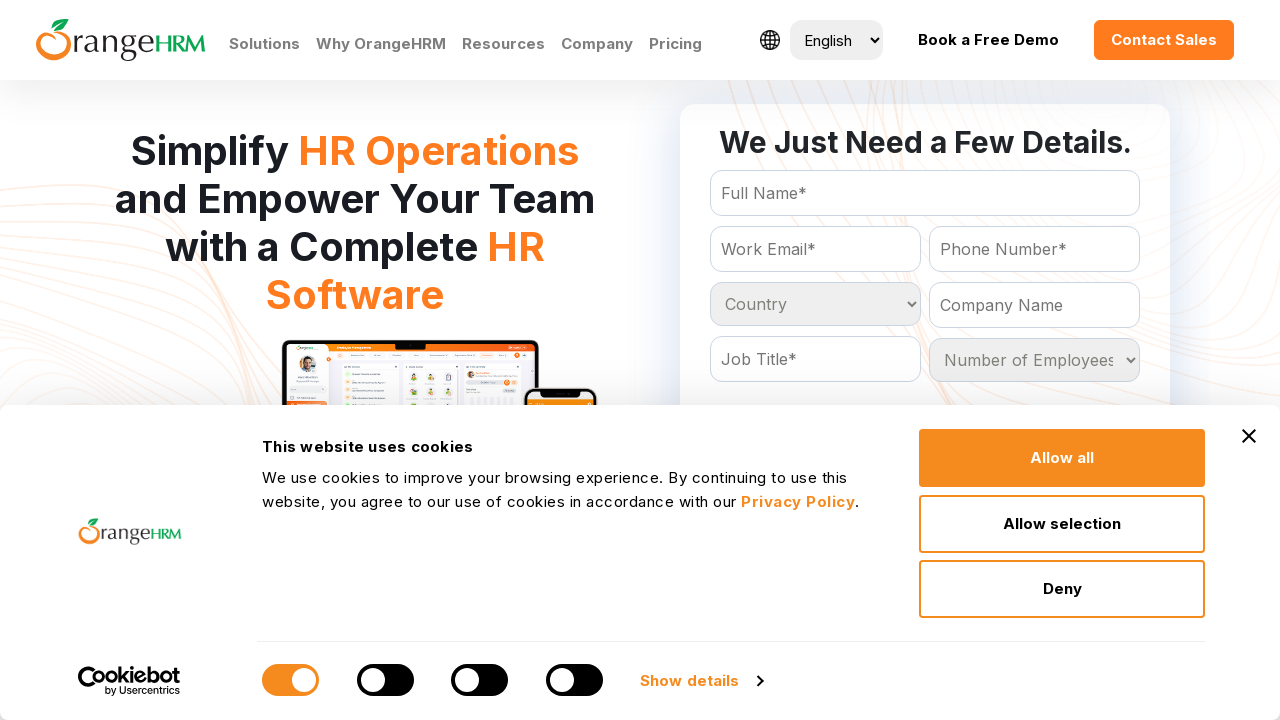

Extracted text content: 'Sierra Leone
	'
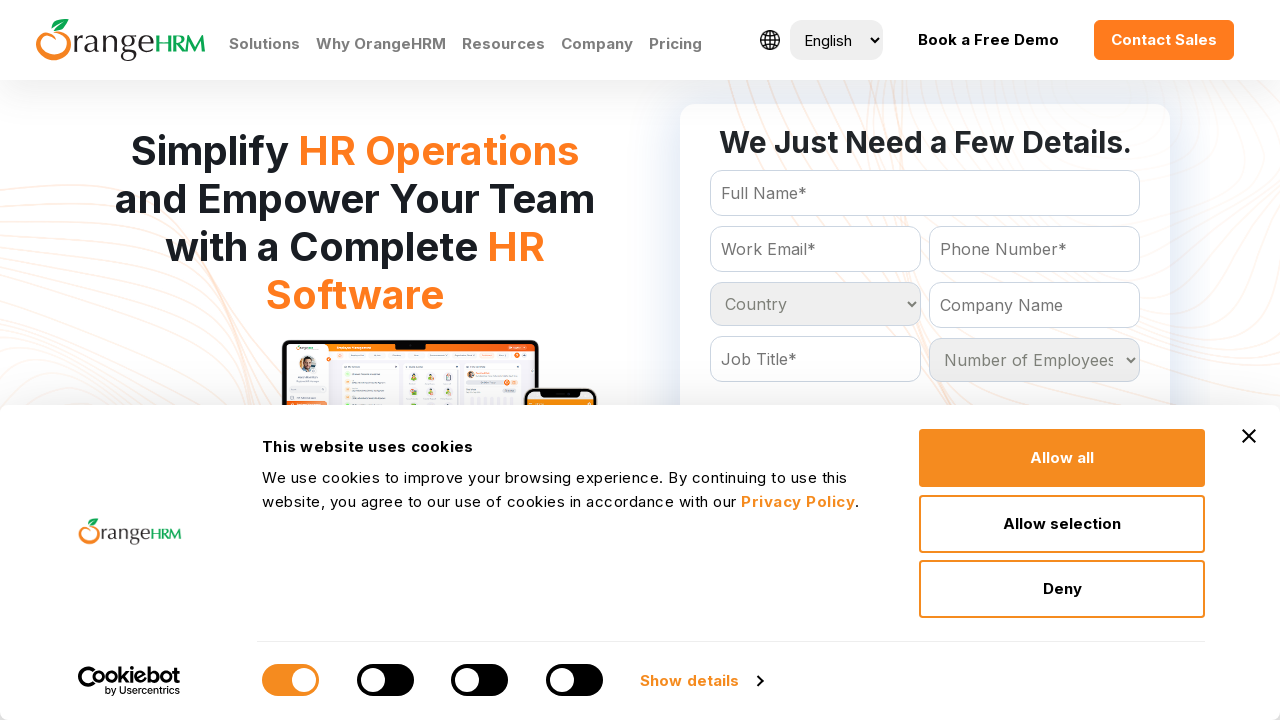

Retrieved option at index 184
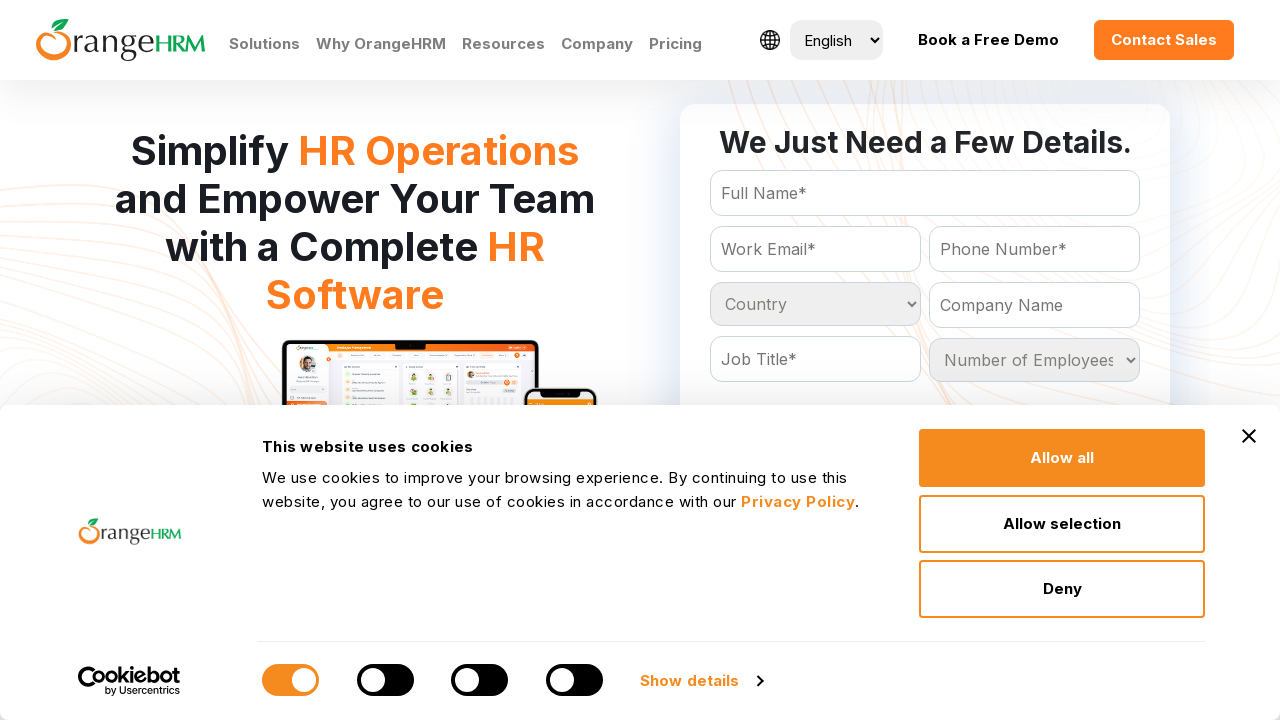

Extracted text content: 'Singapore
	'
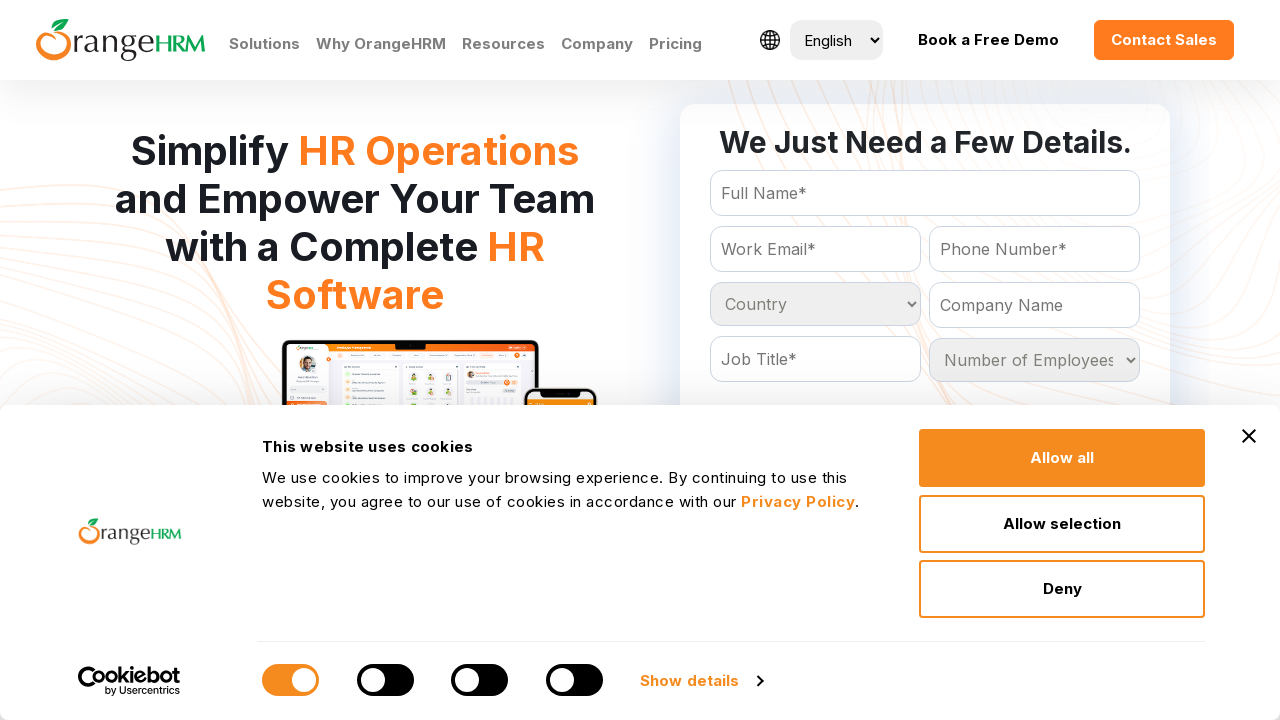

Retrieved option at index 185
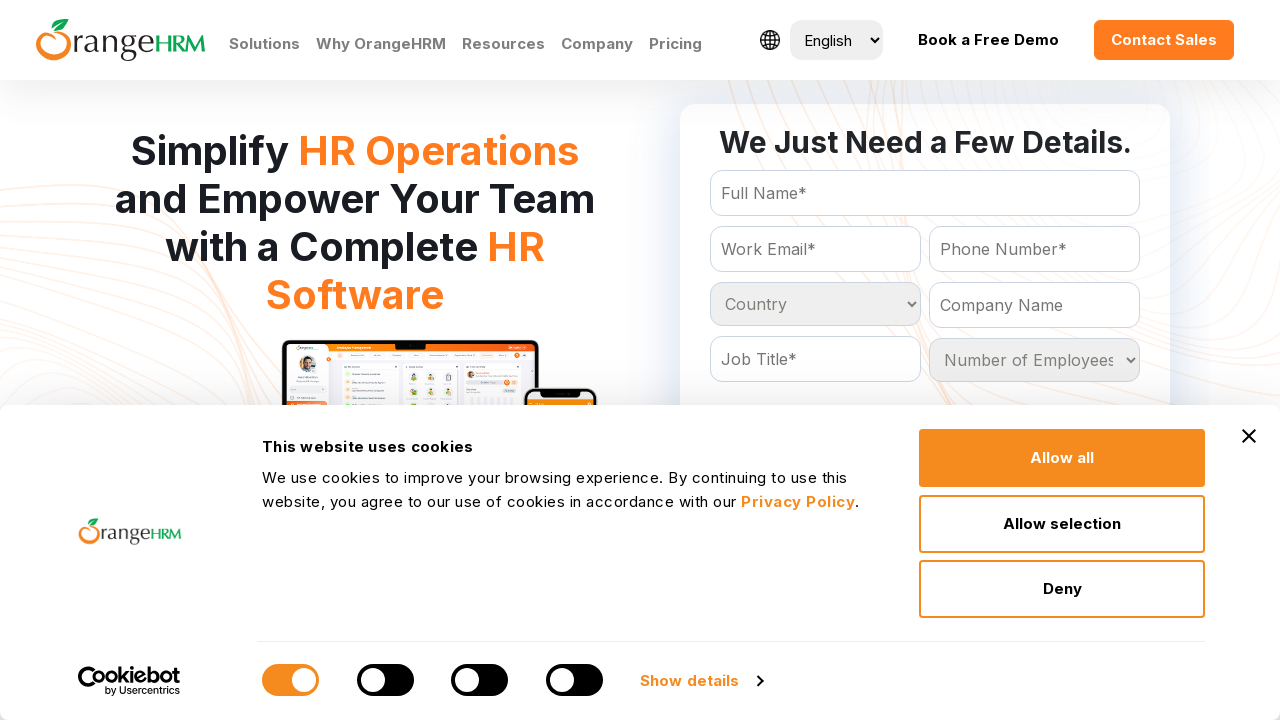

Extracted text content: 'Slovakia
	'
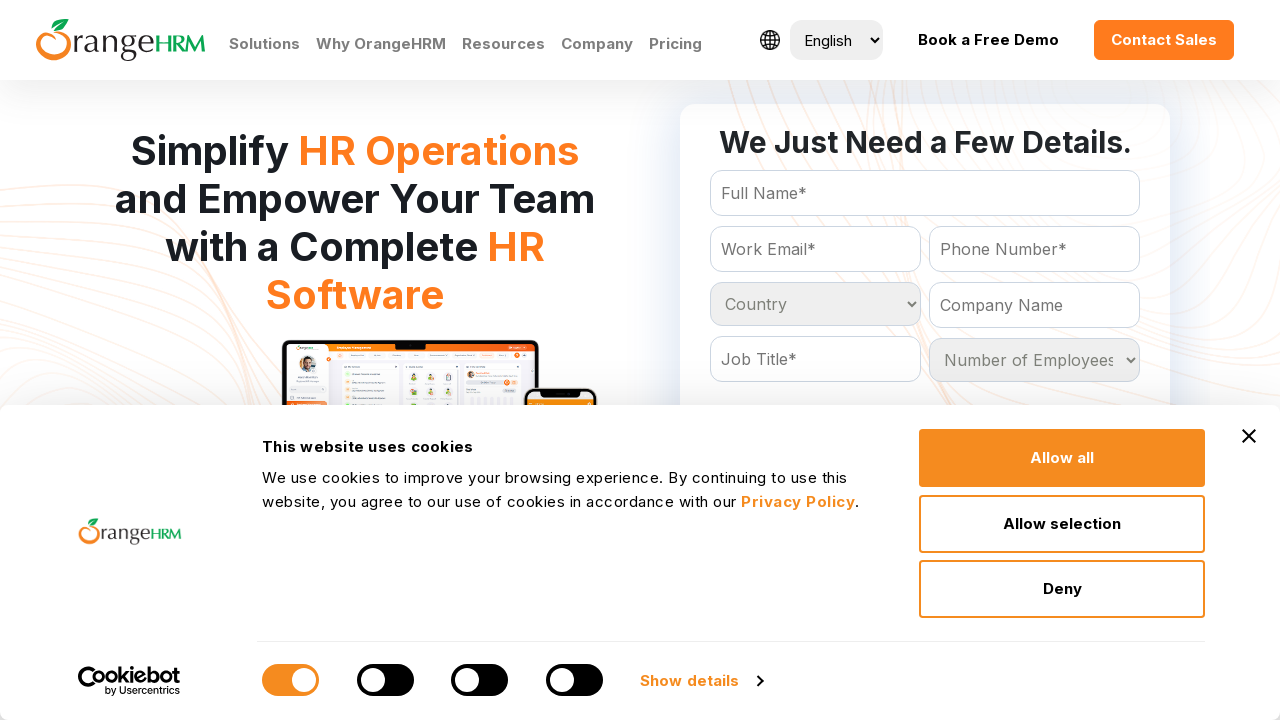

Retrieved option at index 186
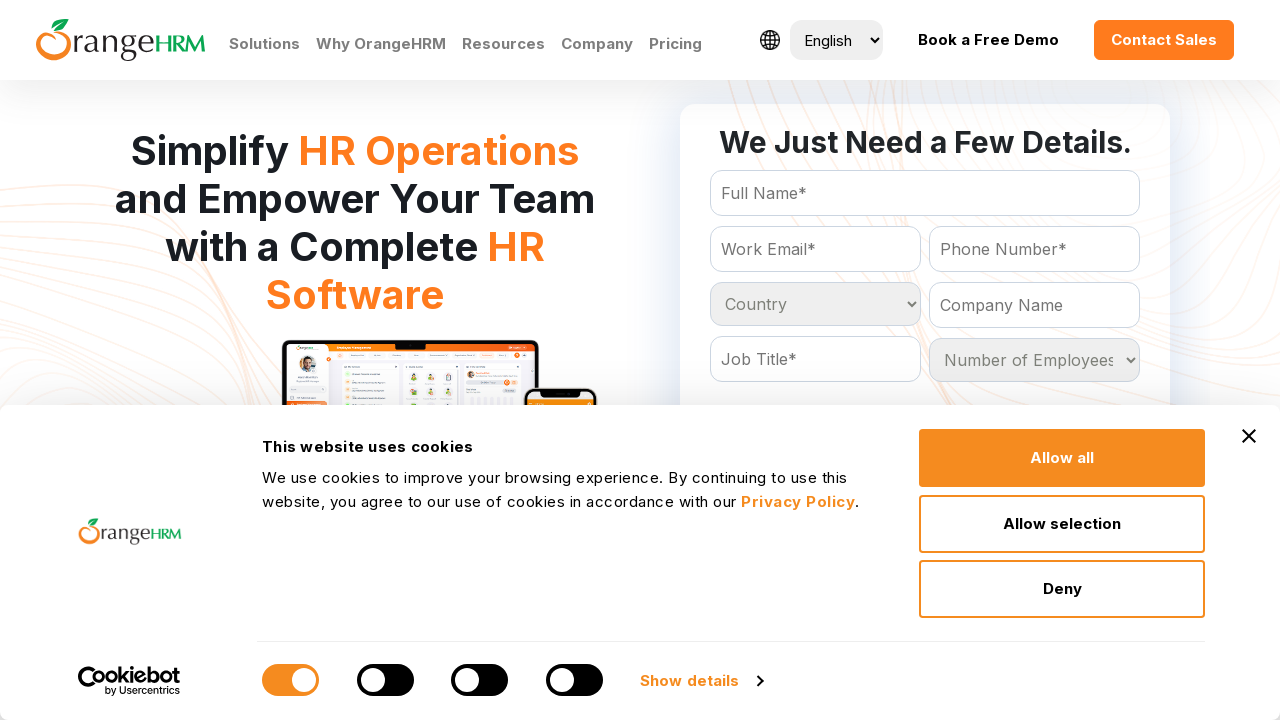

Extracted text content: 'Slovenia
	'
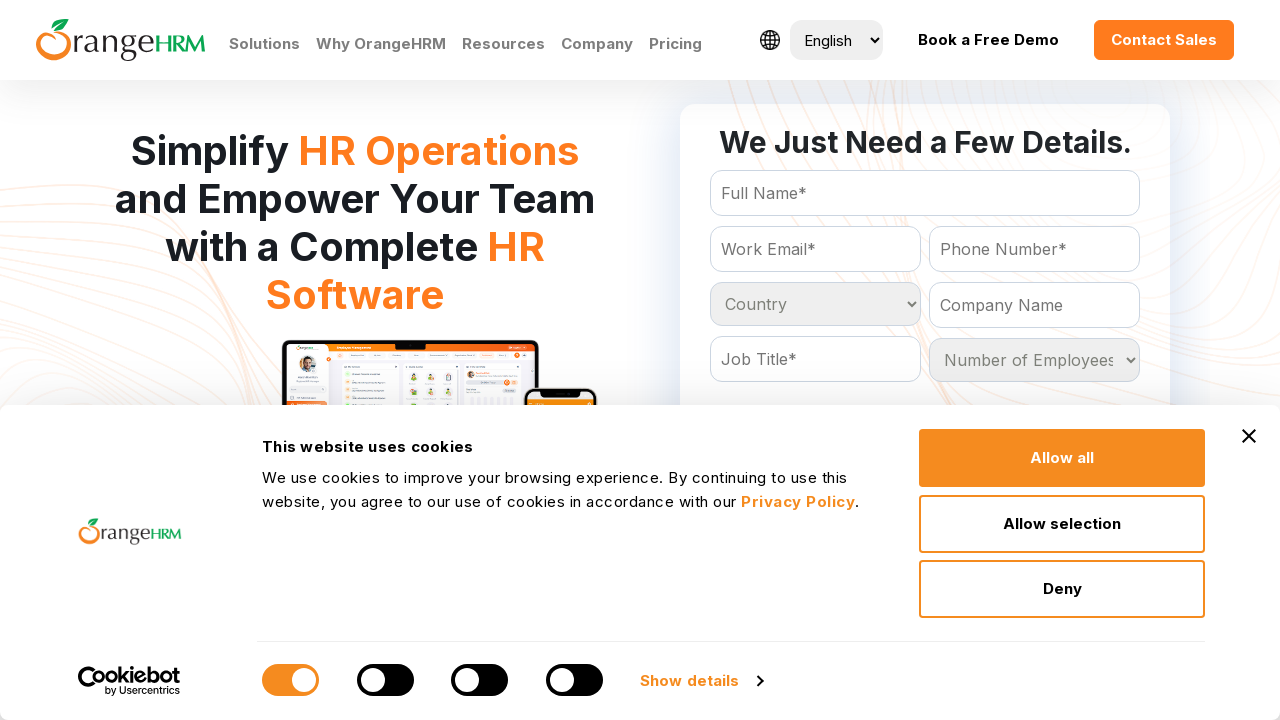

Retrieved option at index 187
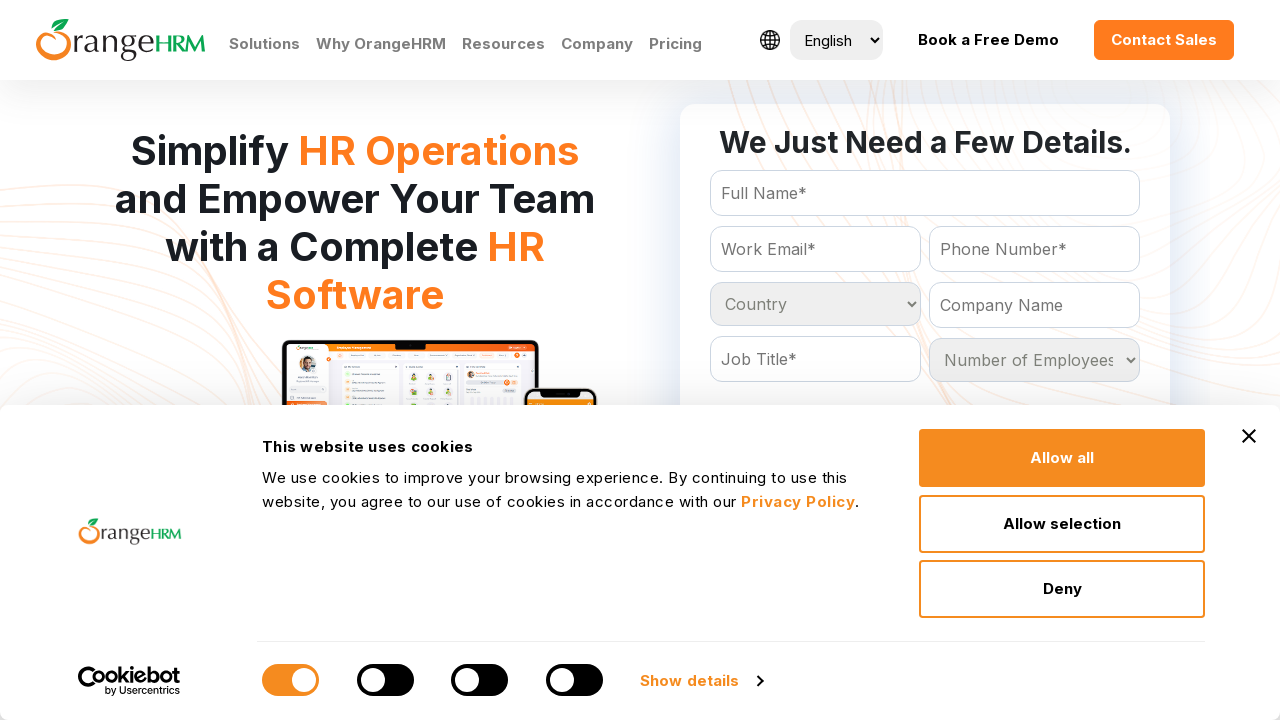

Extracted text content: 'Solomon Islands
	'
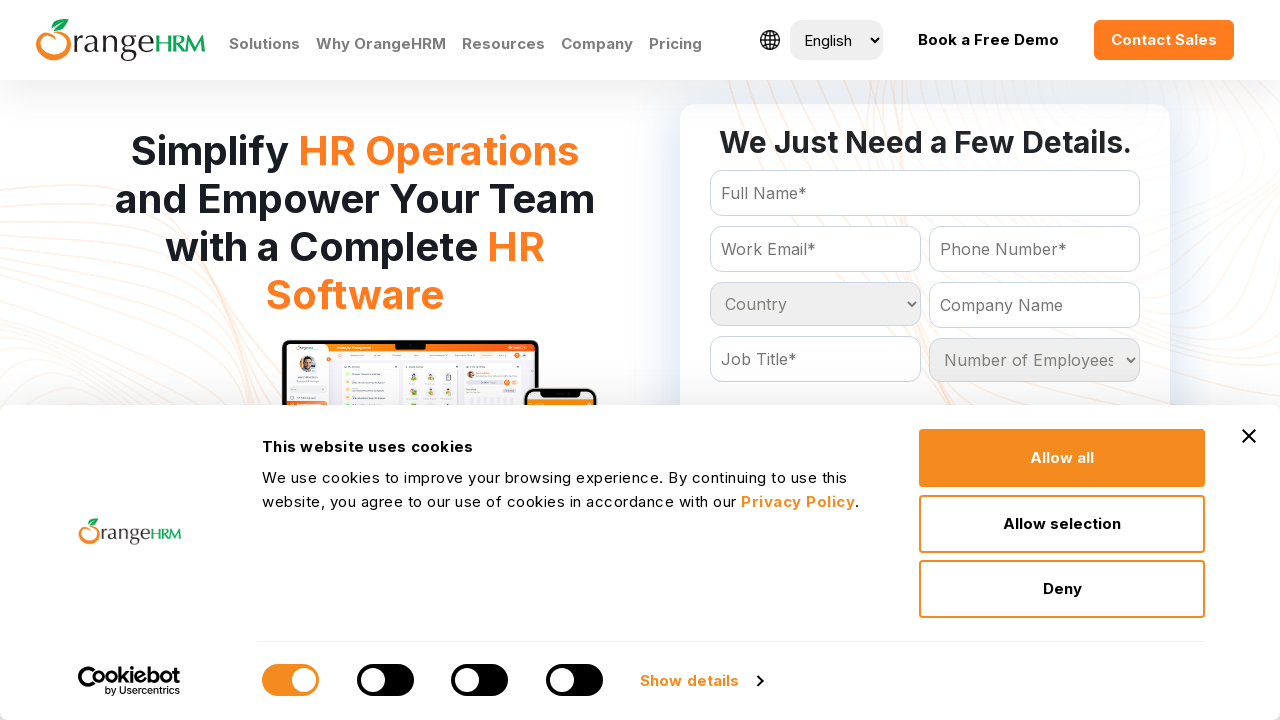

Retrieved option at index 188
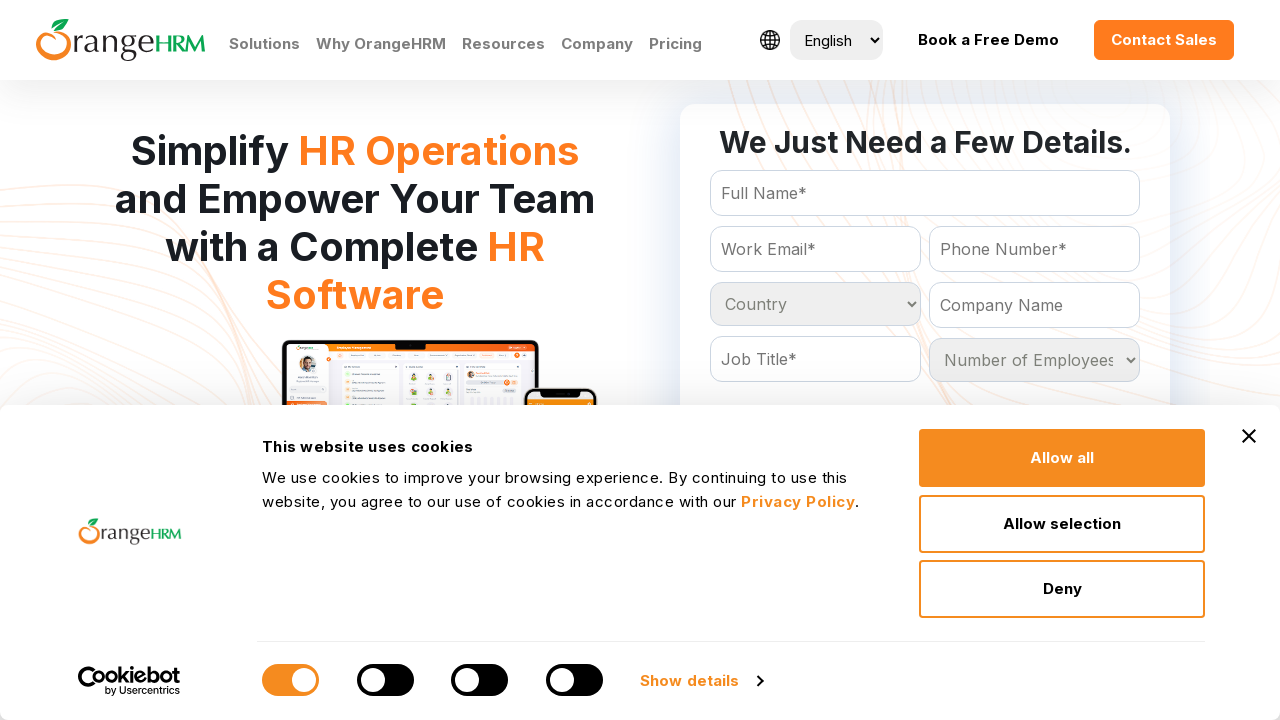

Extracted text content: 'Somalia
	'
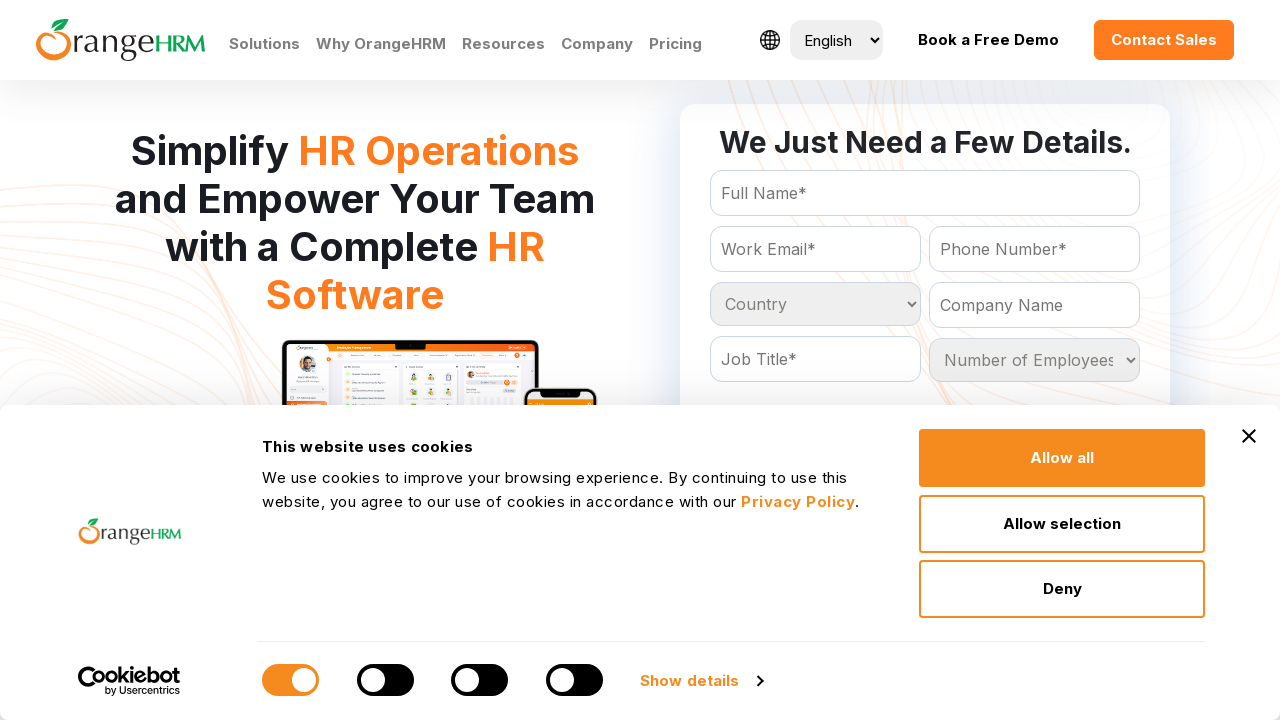

Retrieved option at index 189
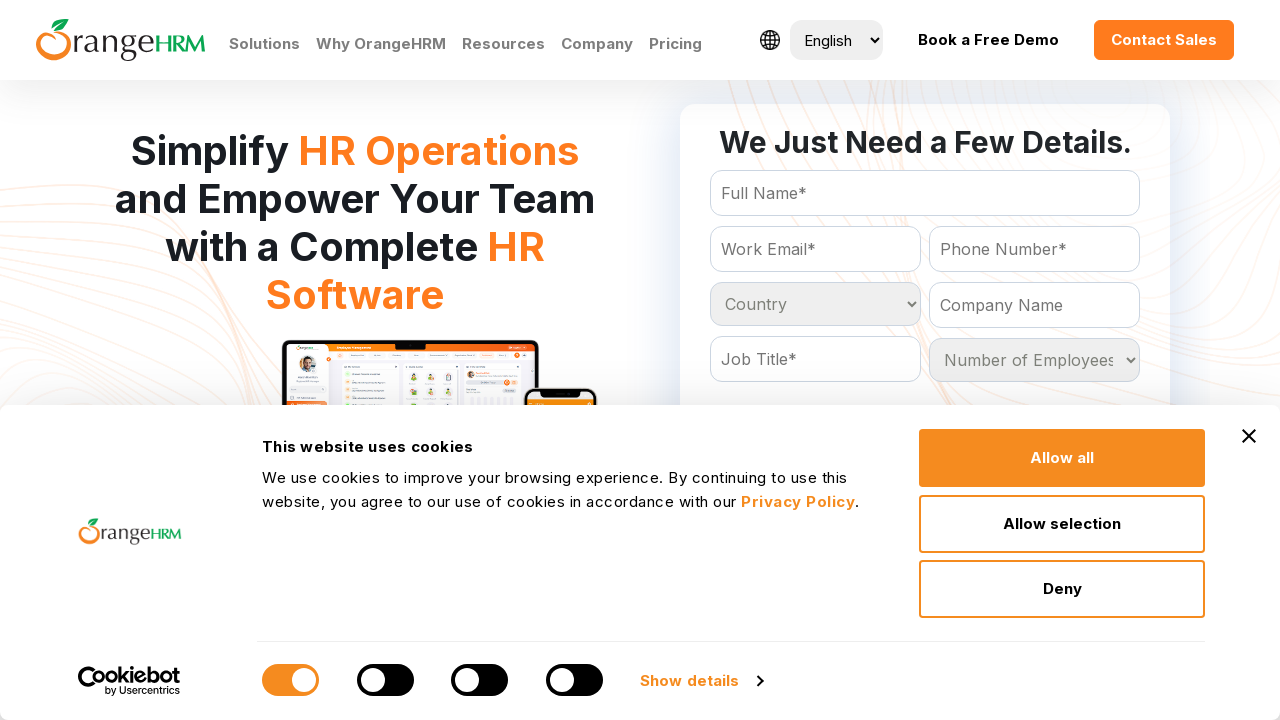

Extracted text content: 'South Africa
	'
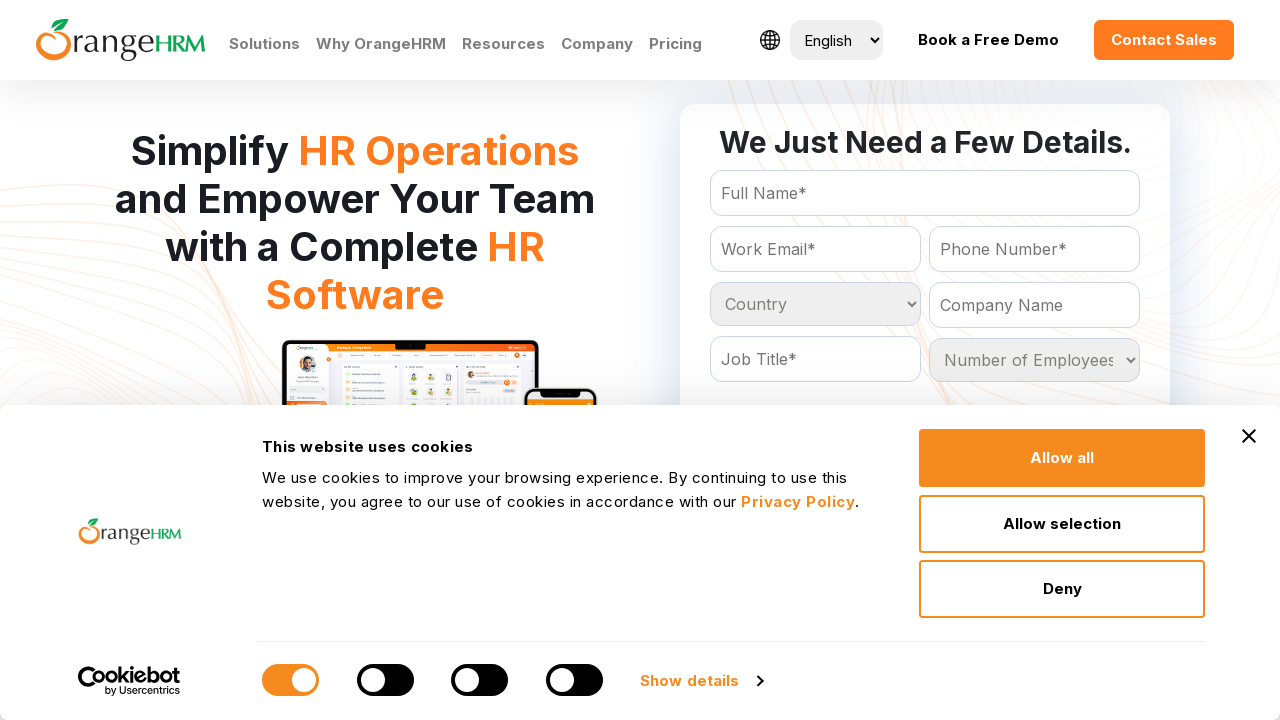

Retrieved option at index 190
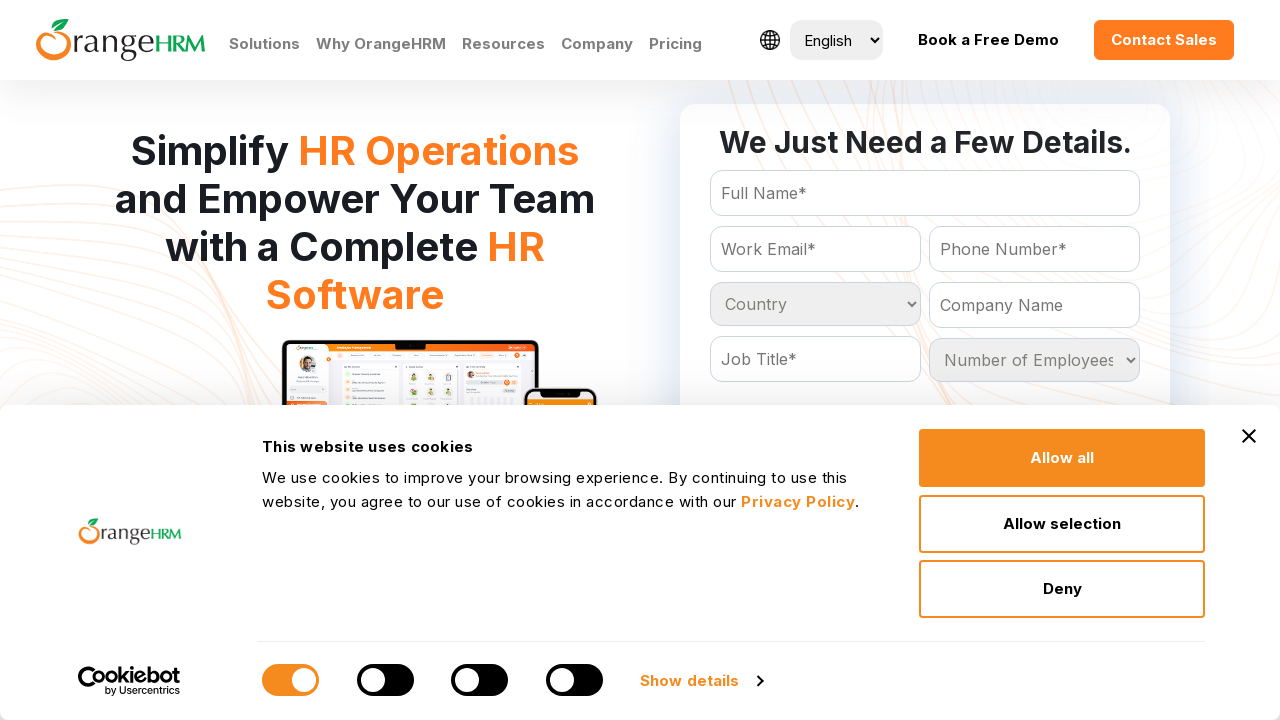

Extracted text content: 'South Georgia
	'
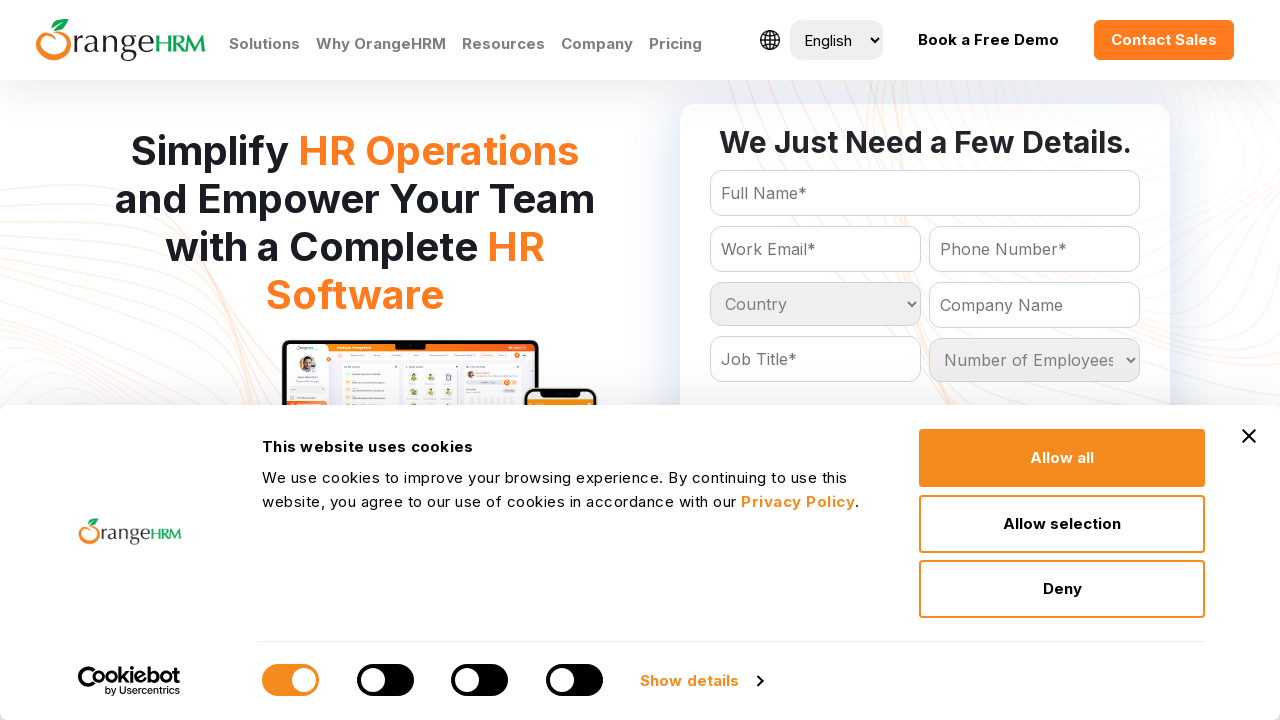

Retrieved option at index 191
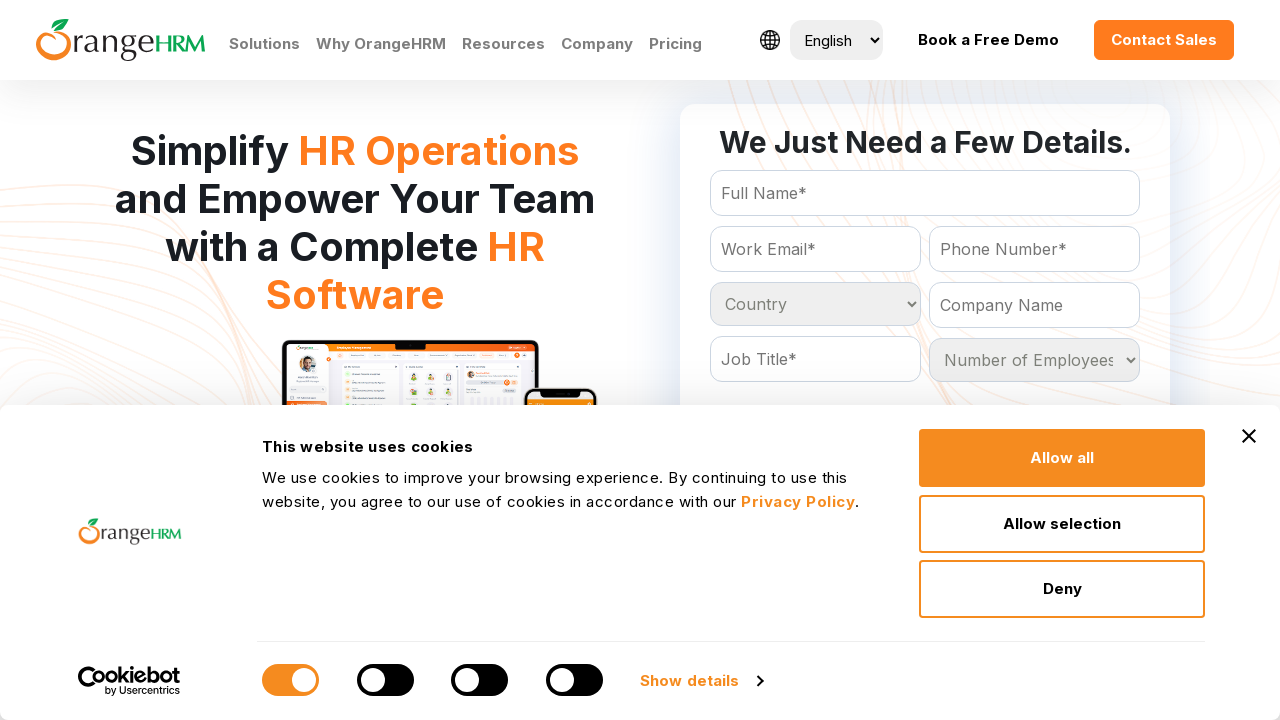

Extracted text content: 'Spain
	'
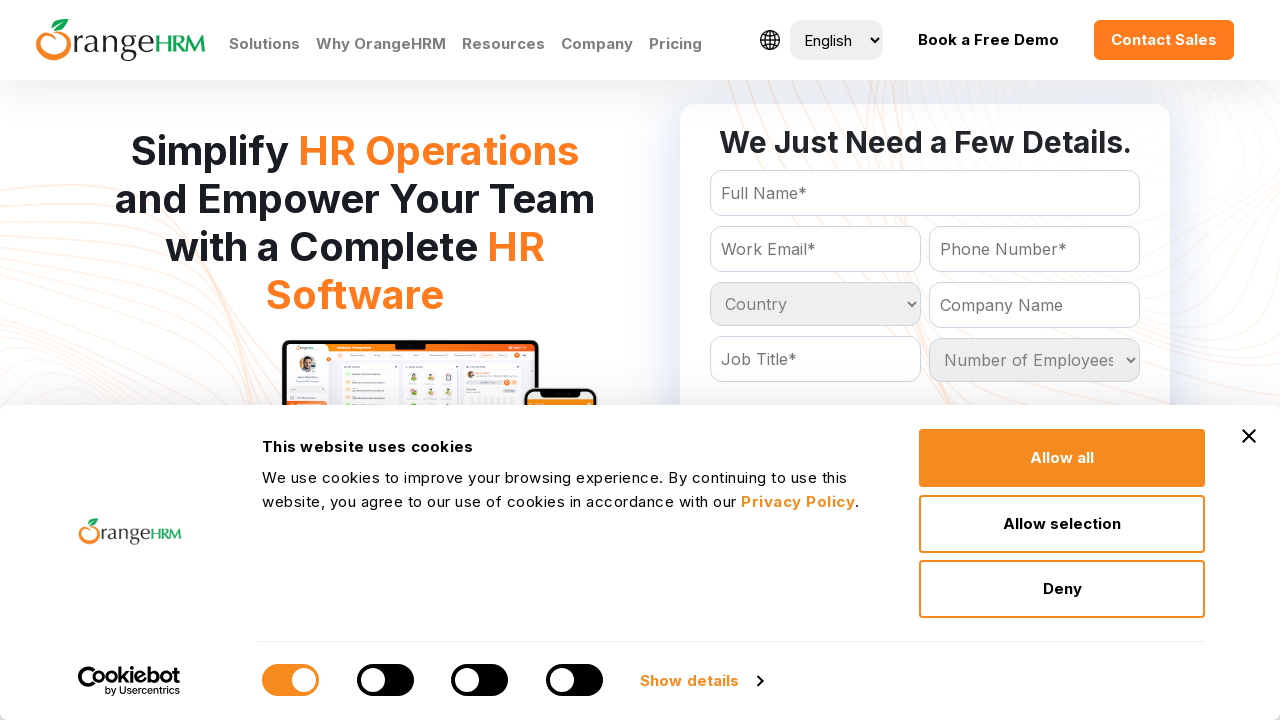

Retrieved option at index 192
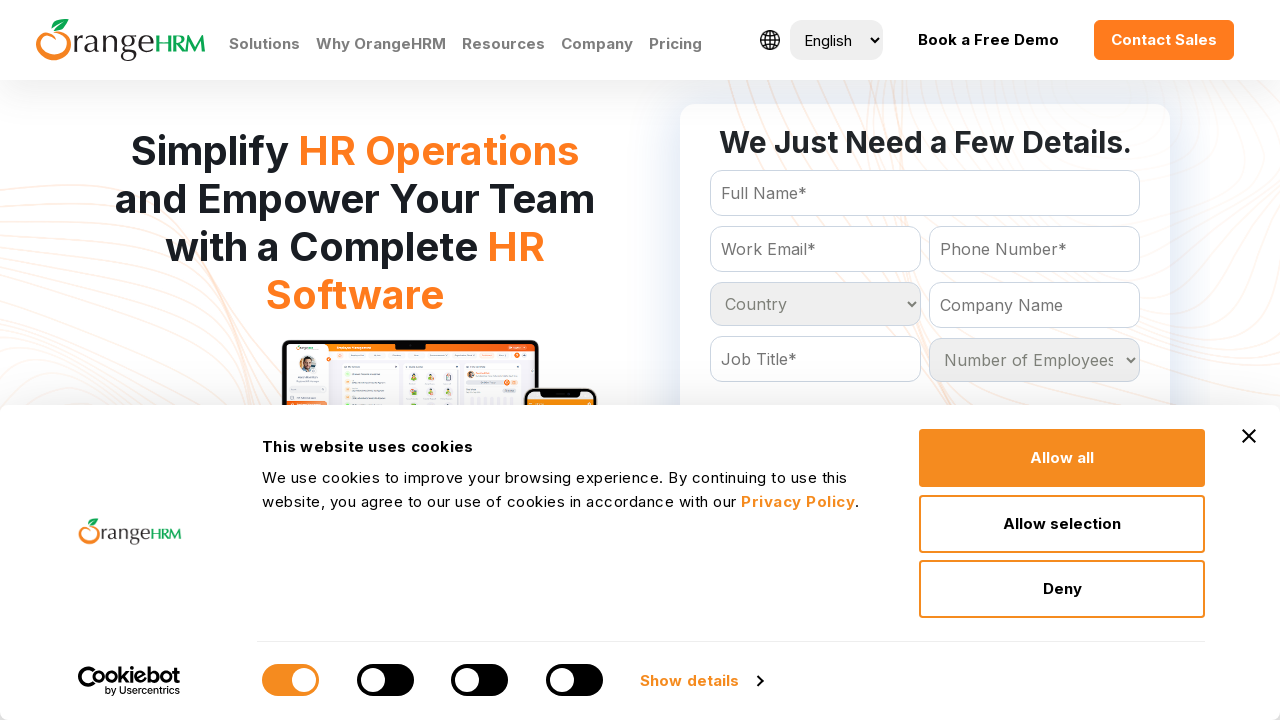

Extracted text content: 'Sri Lanka
	'
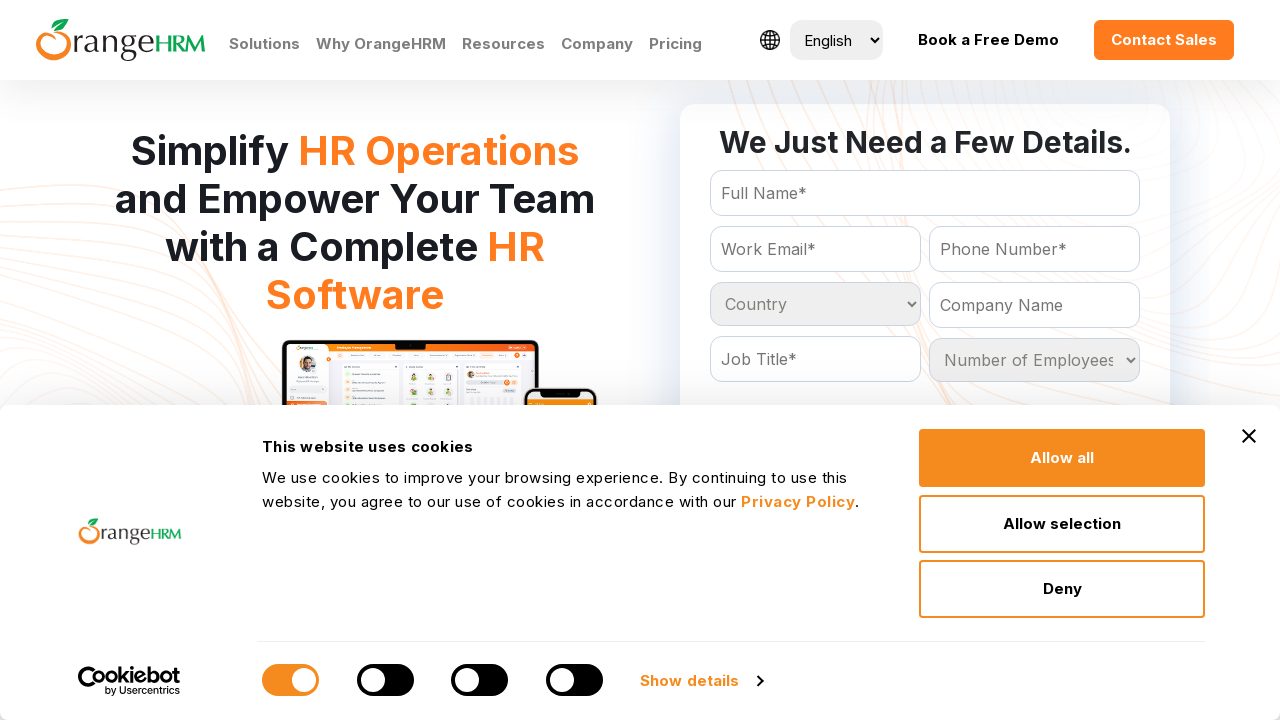

Retrieved option at index 193
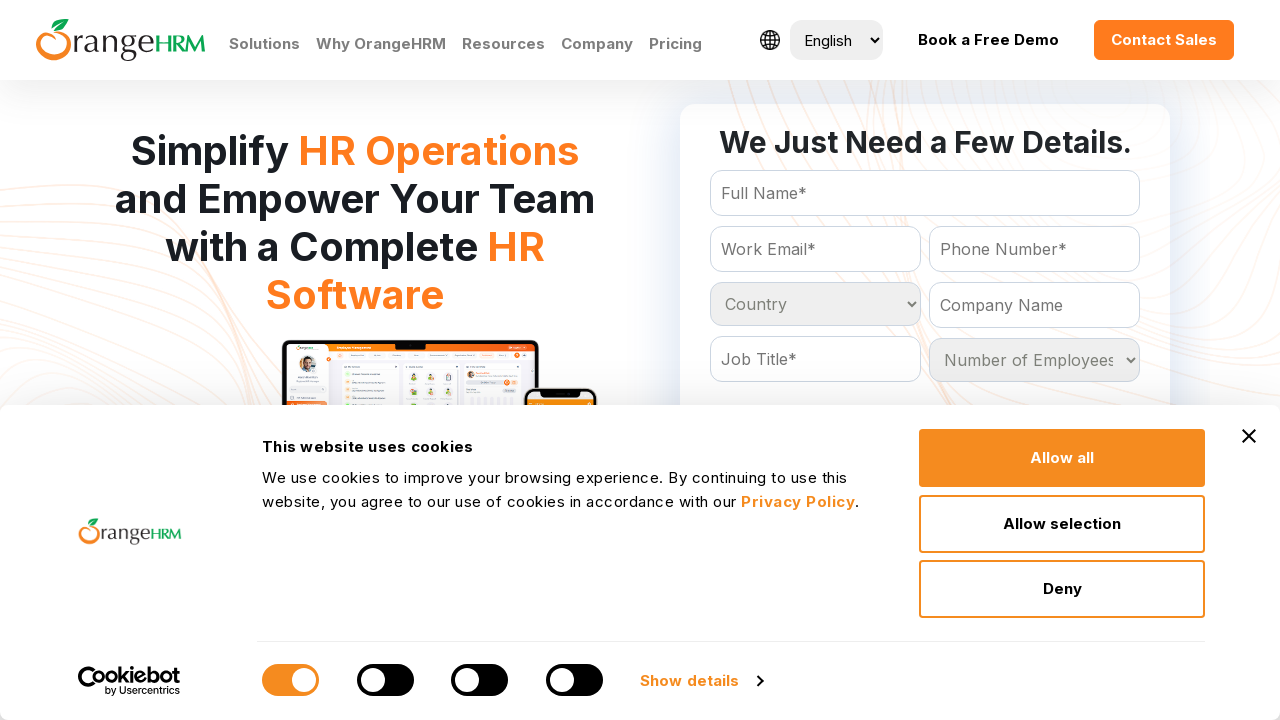

Extracted text content: 'Sudan
	'
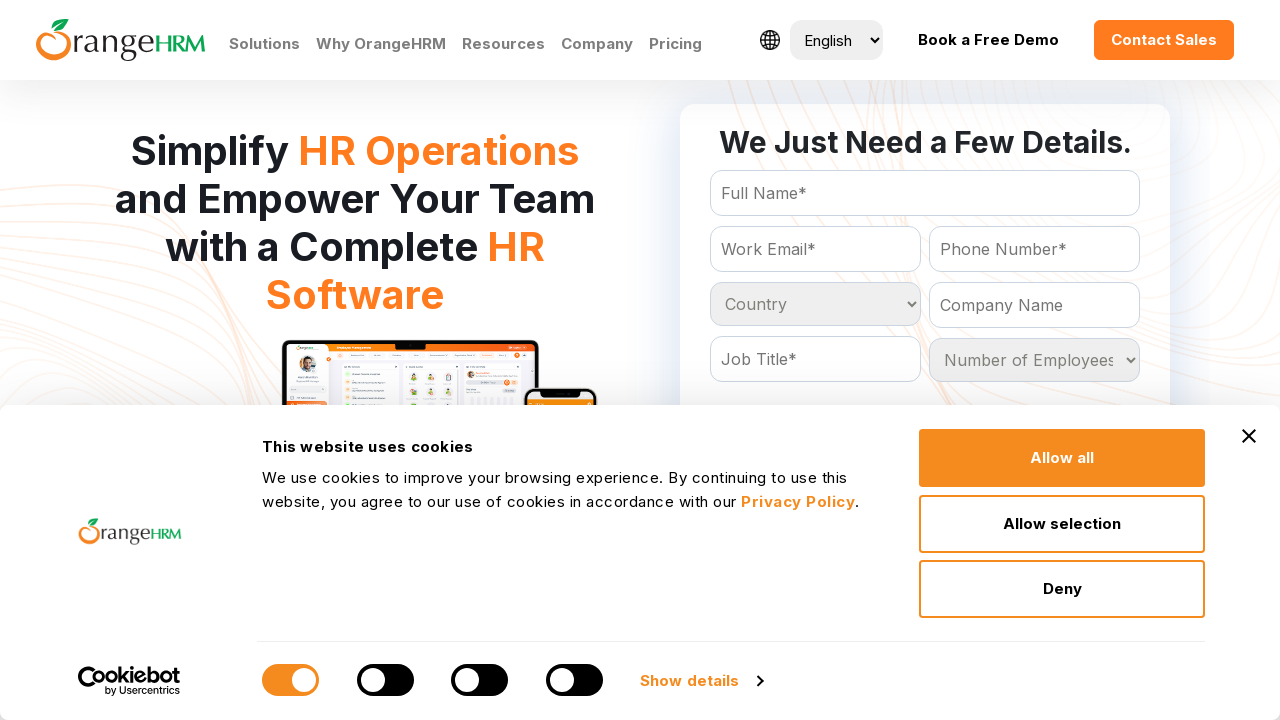

Retrieved option at index 194
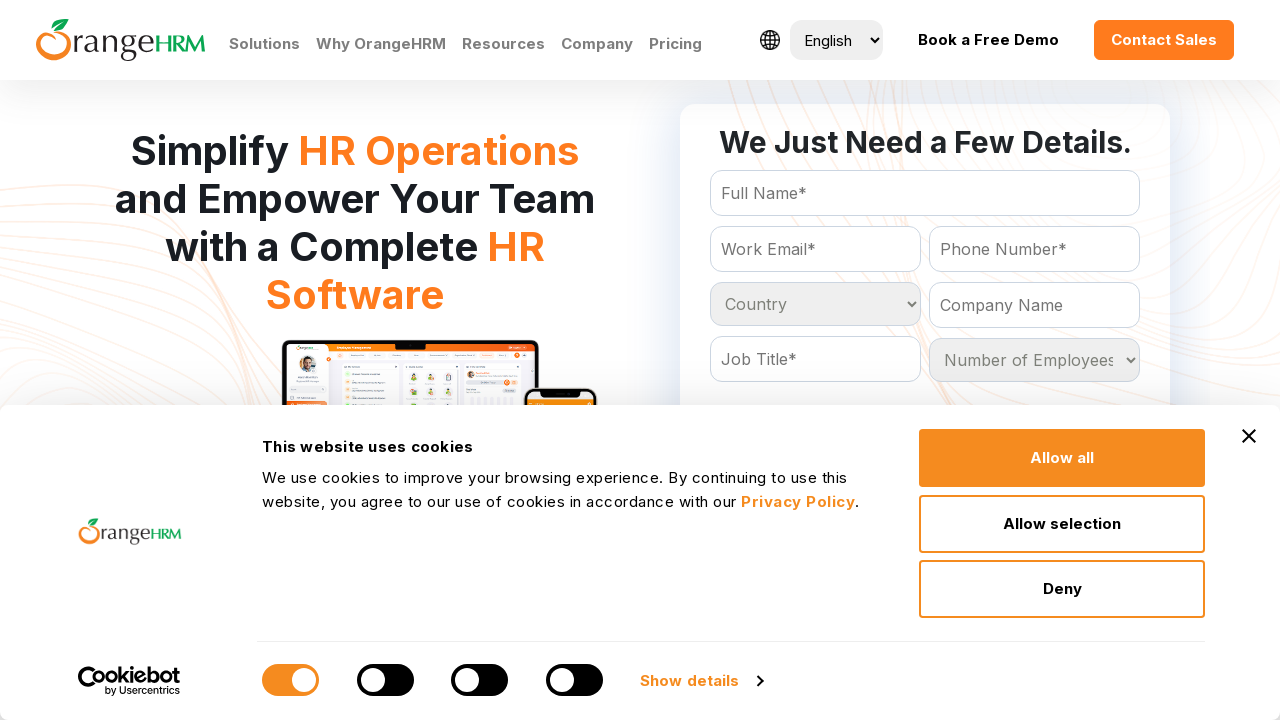

Extracted text content: 'Suriname
	'
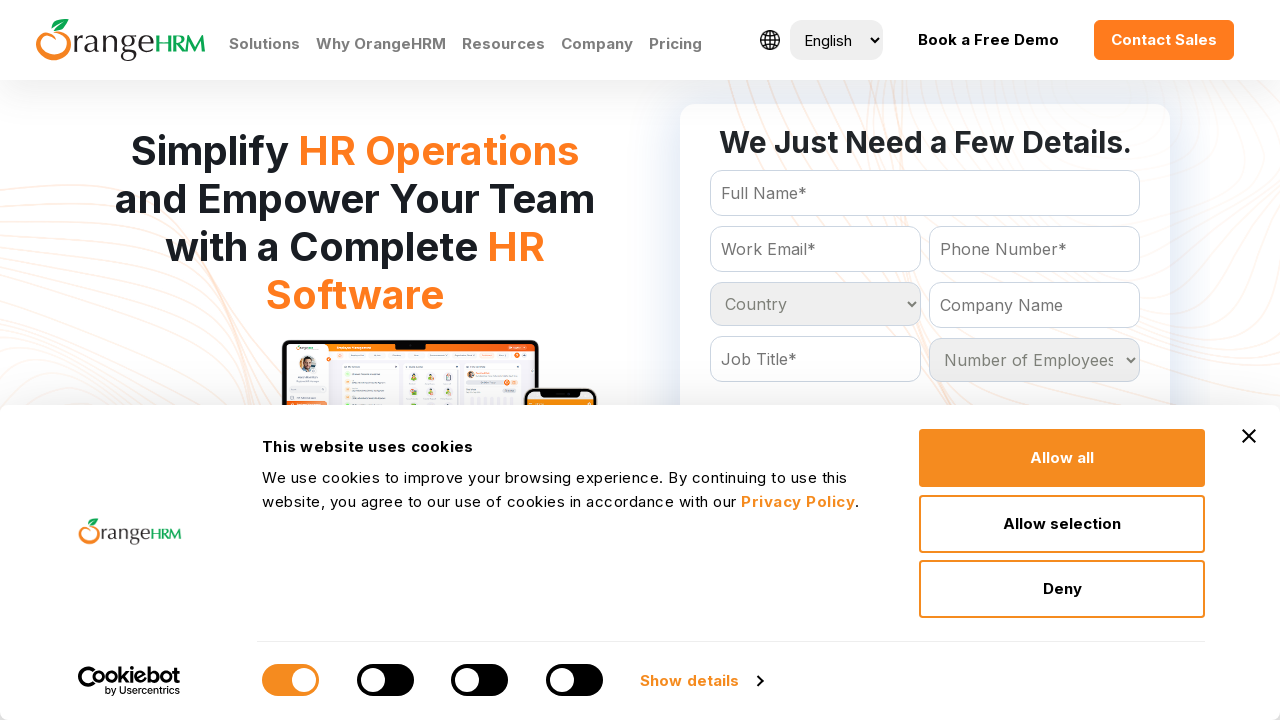

Retrieved option at index 195
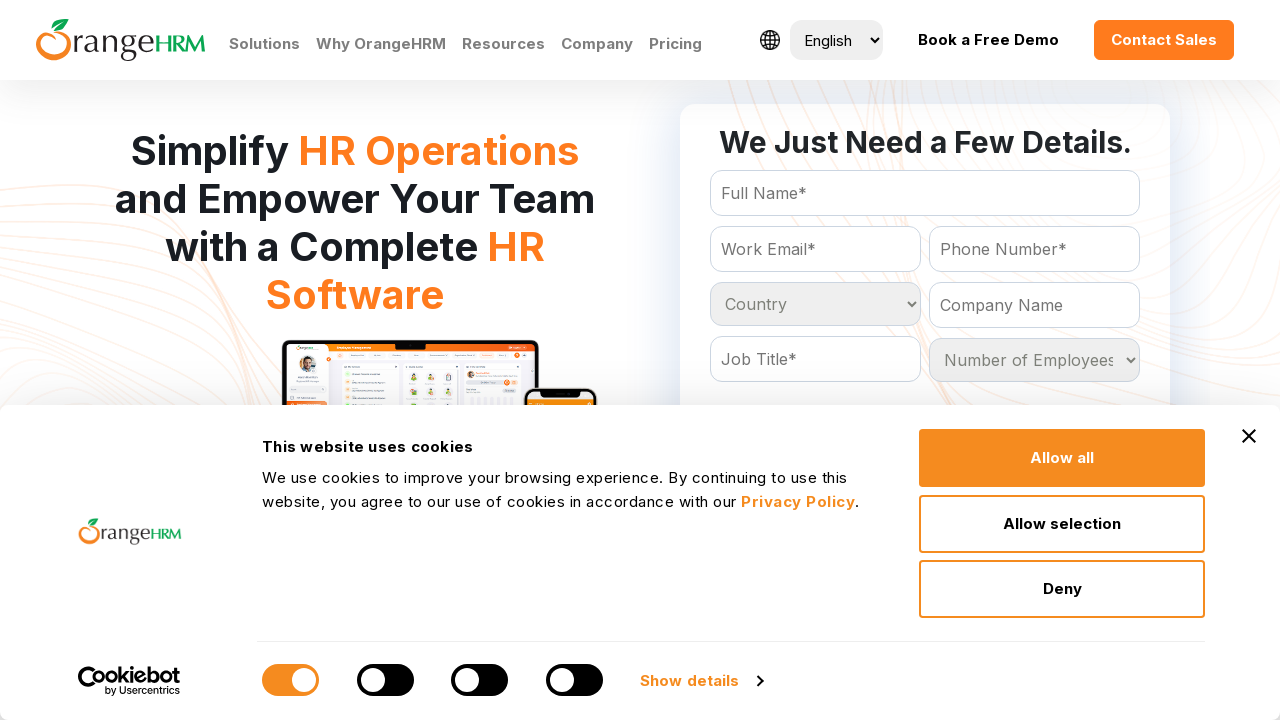

Extracted text content: 'Swaziland
	'
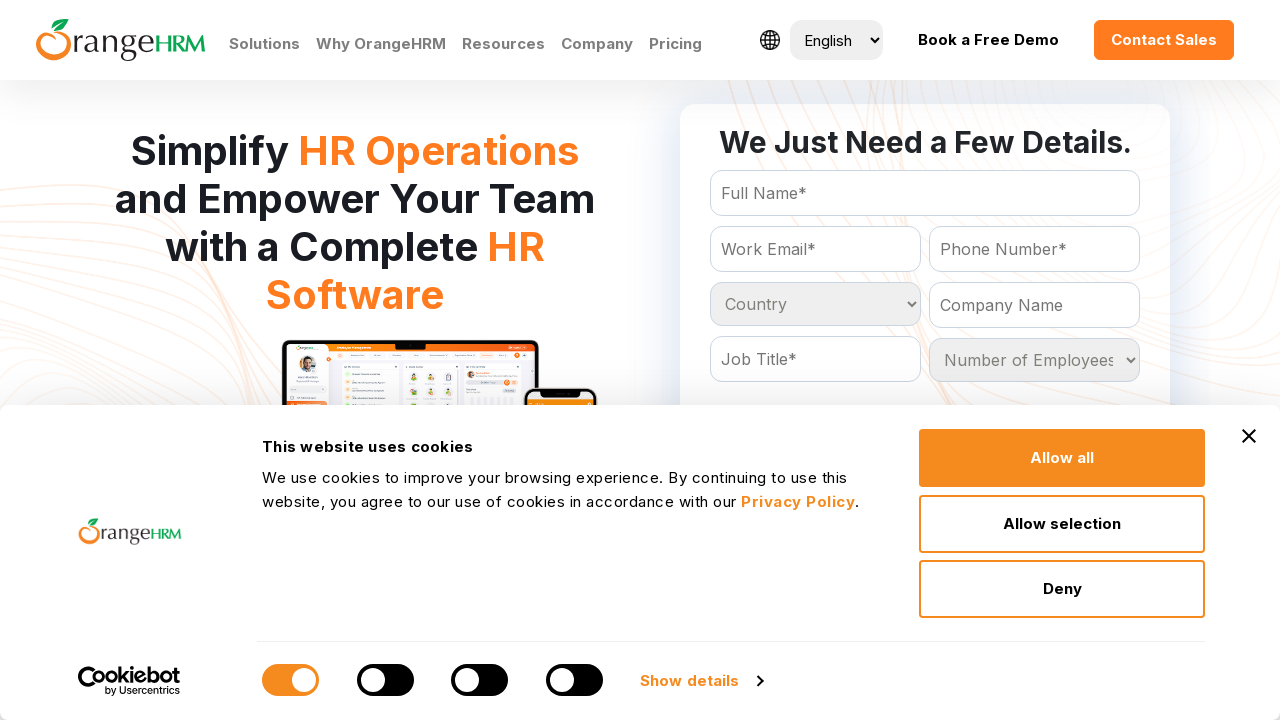

Retrieved option at index 196
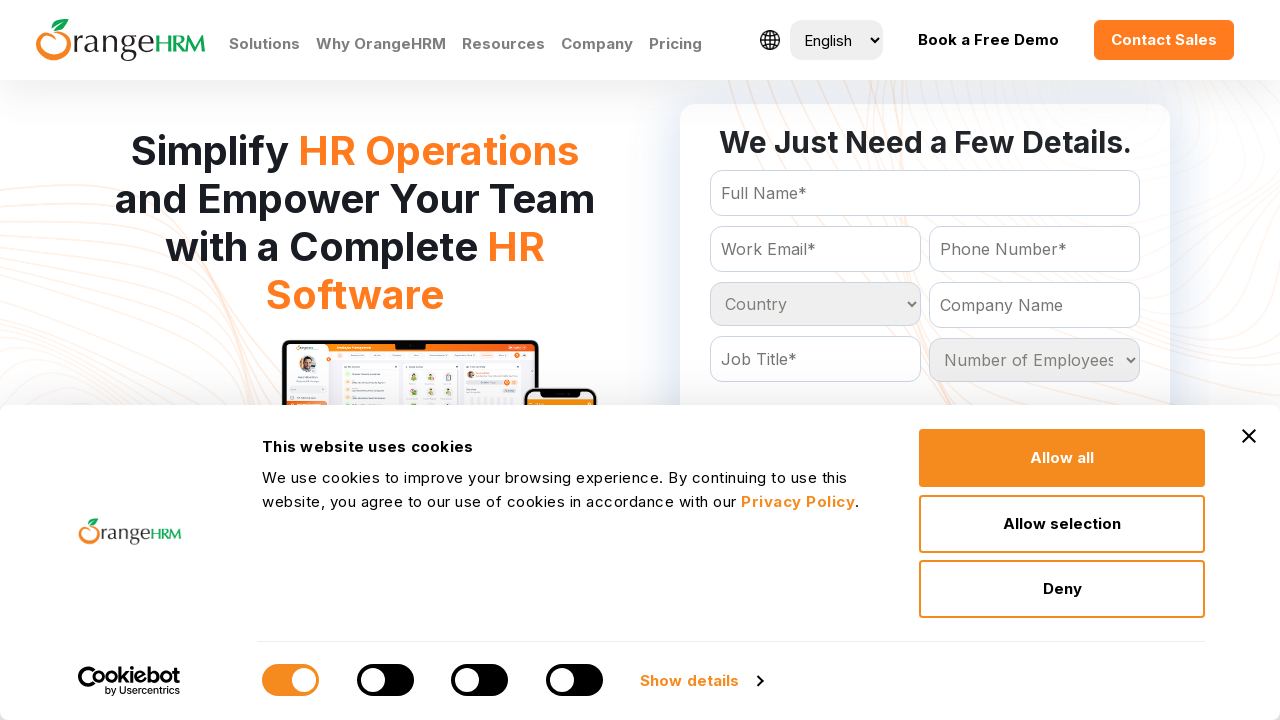

Extracted text content: 'Sweden
	'
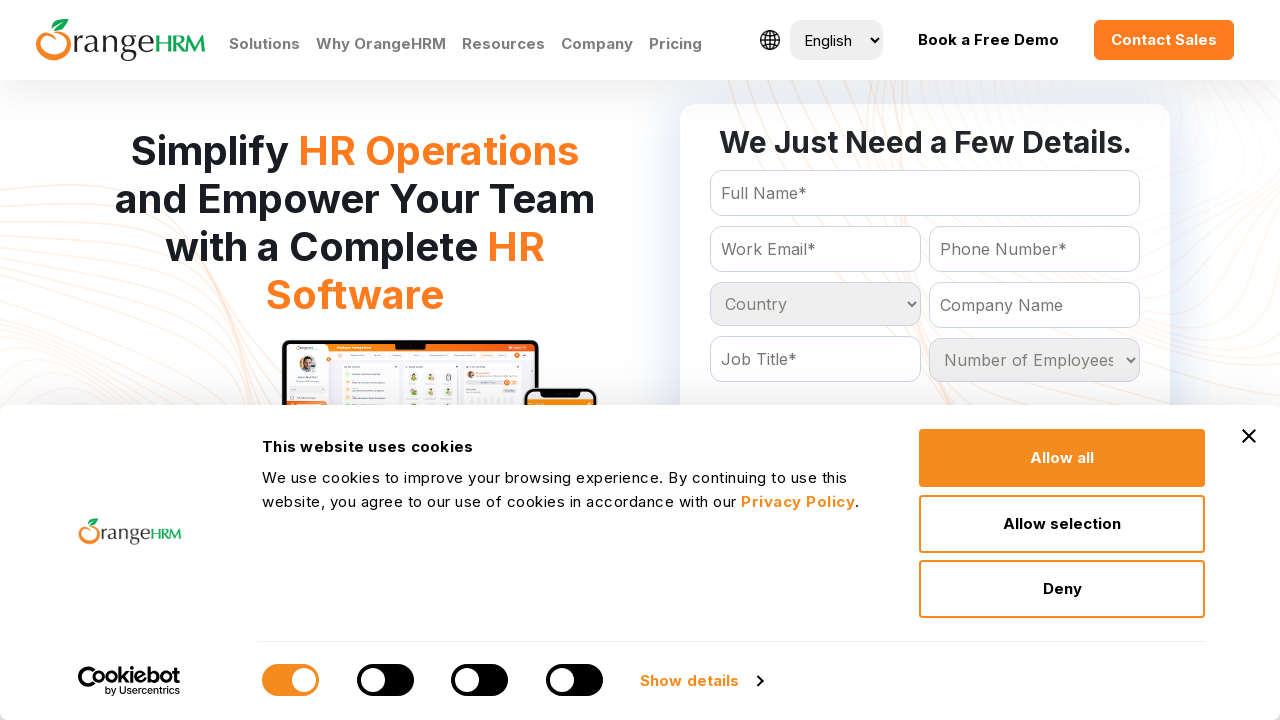

Retrieved option at index 197
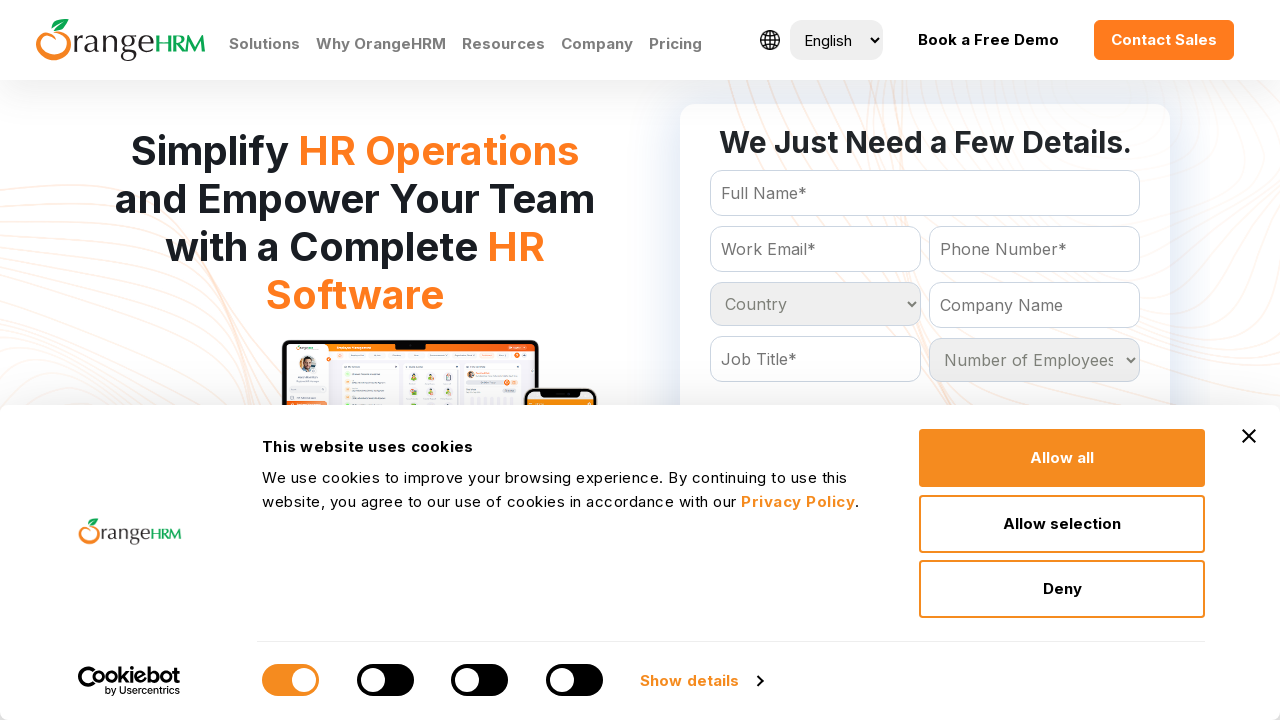

Extracted text content: 'Switzerland
	'
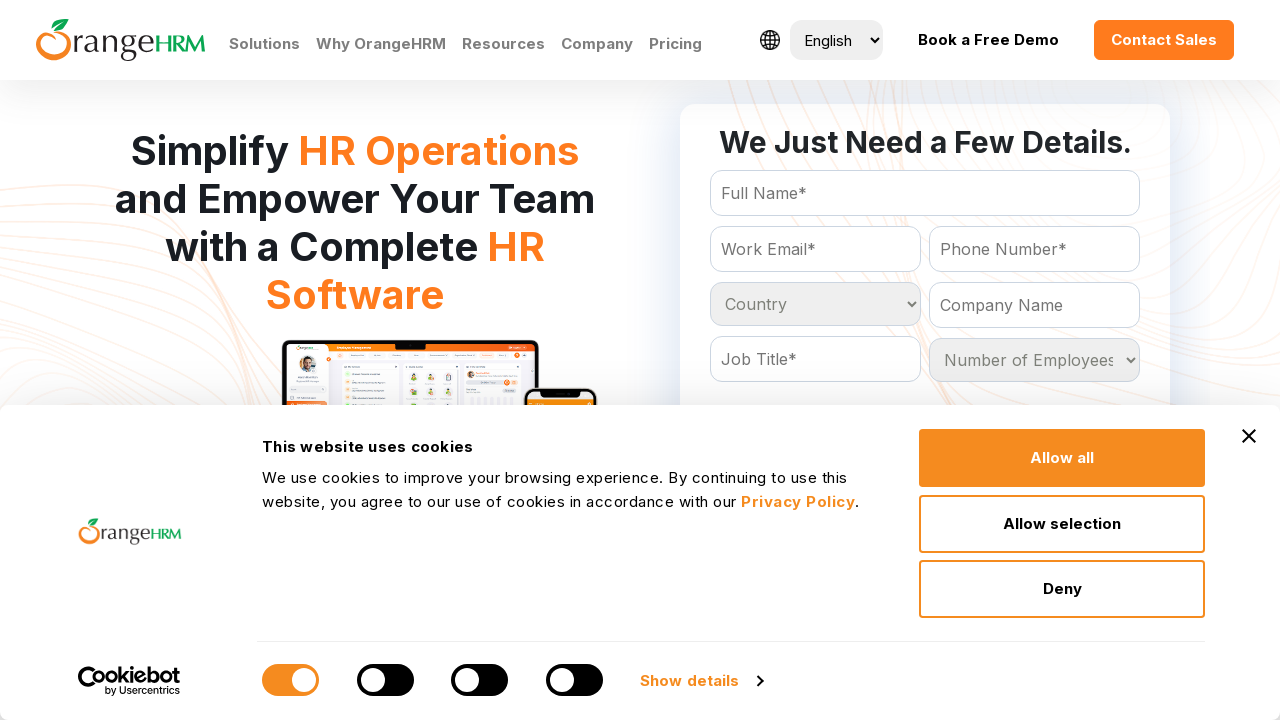

Retrieved option at index 198
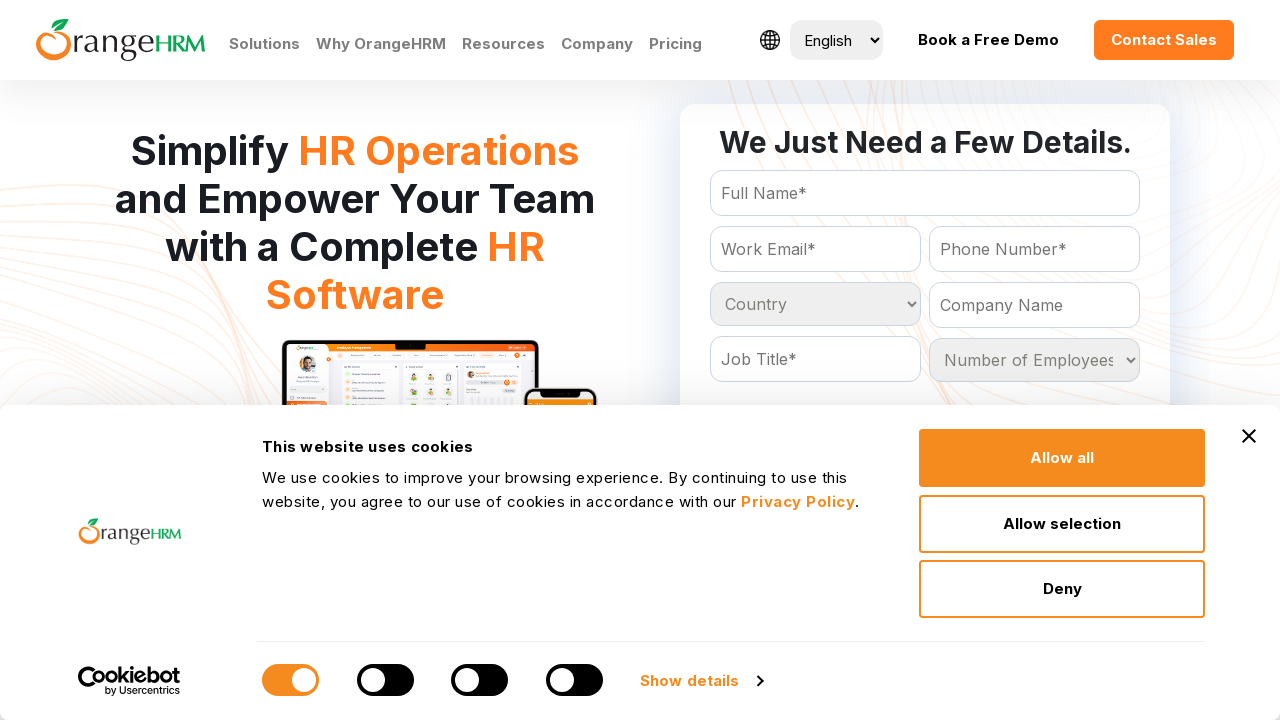

Extracted text content: 'Syrian Arab Republic
	'
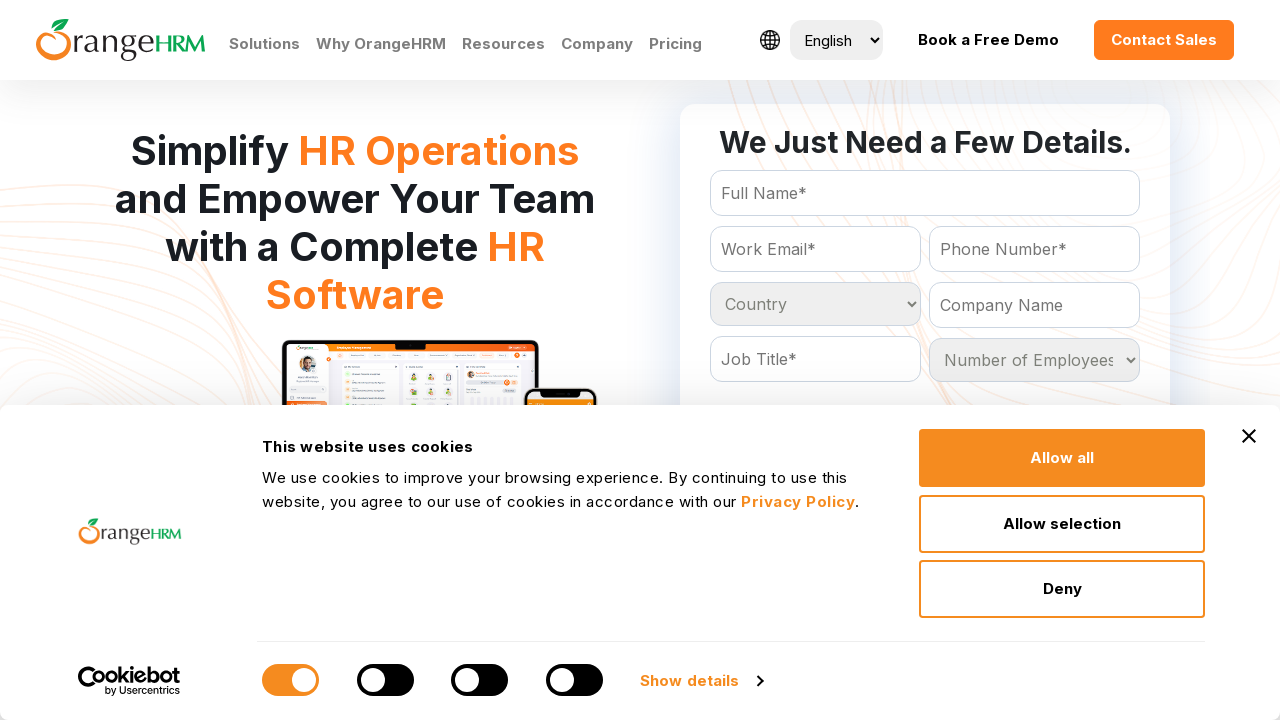

Retrieved option at index 199
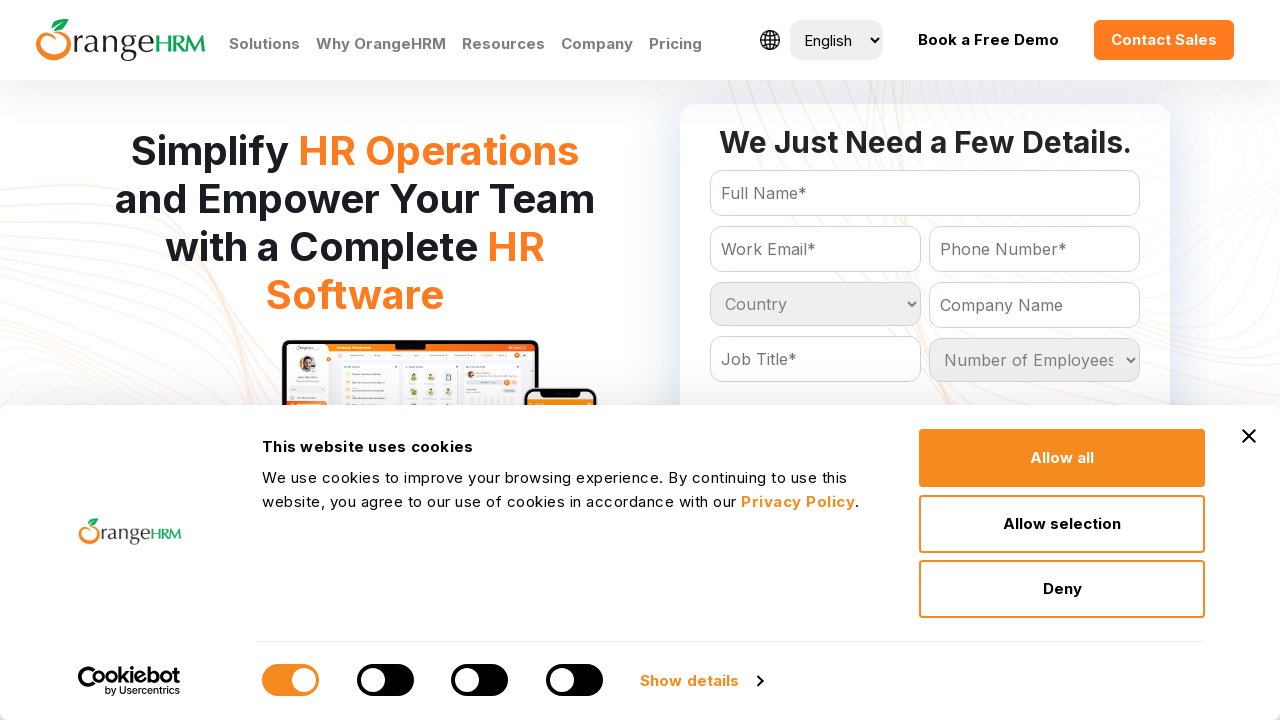

Extracted text content: 'Taiwan
	'
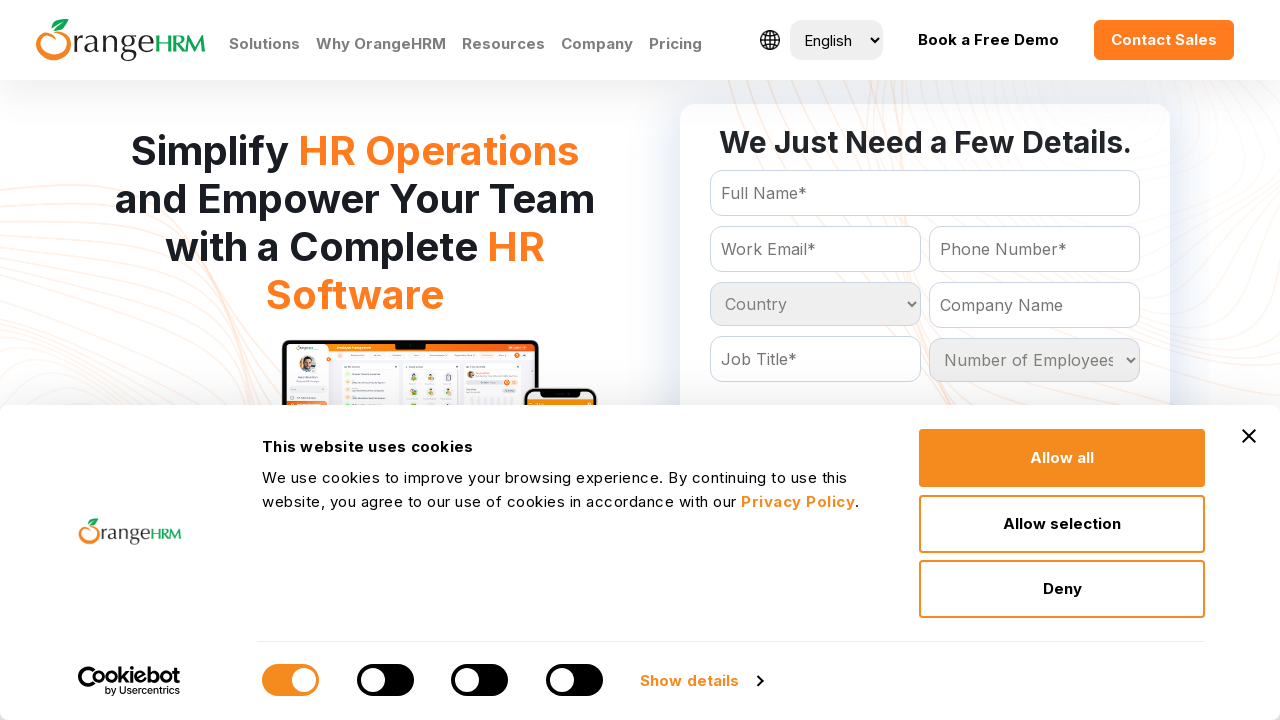

Retrieved option at index 200
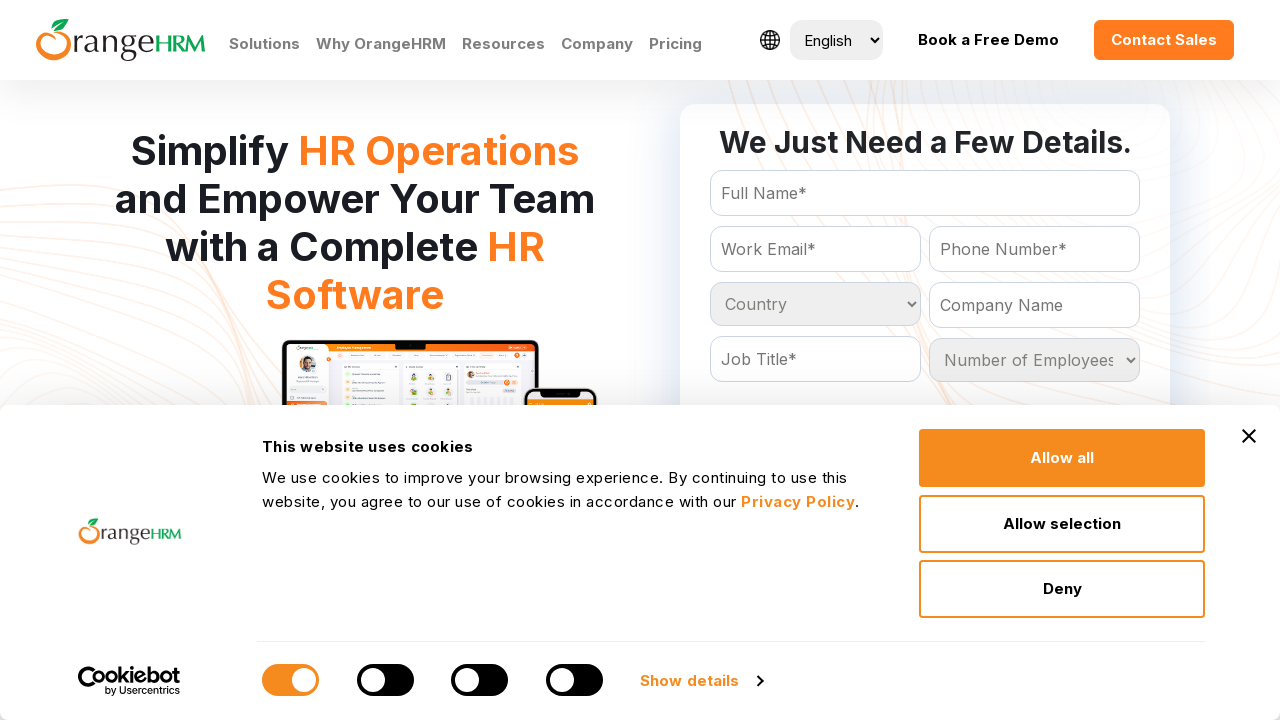

Extracted text content: 'Tajikistan
	'
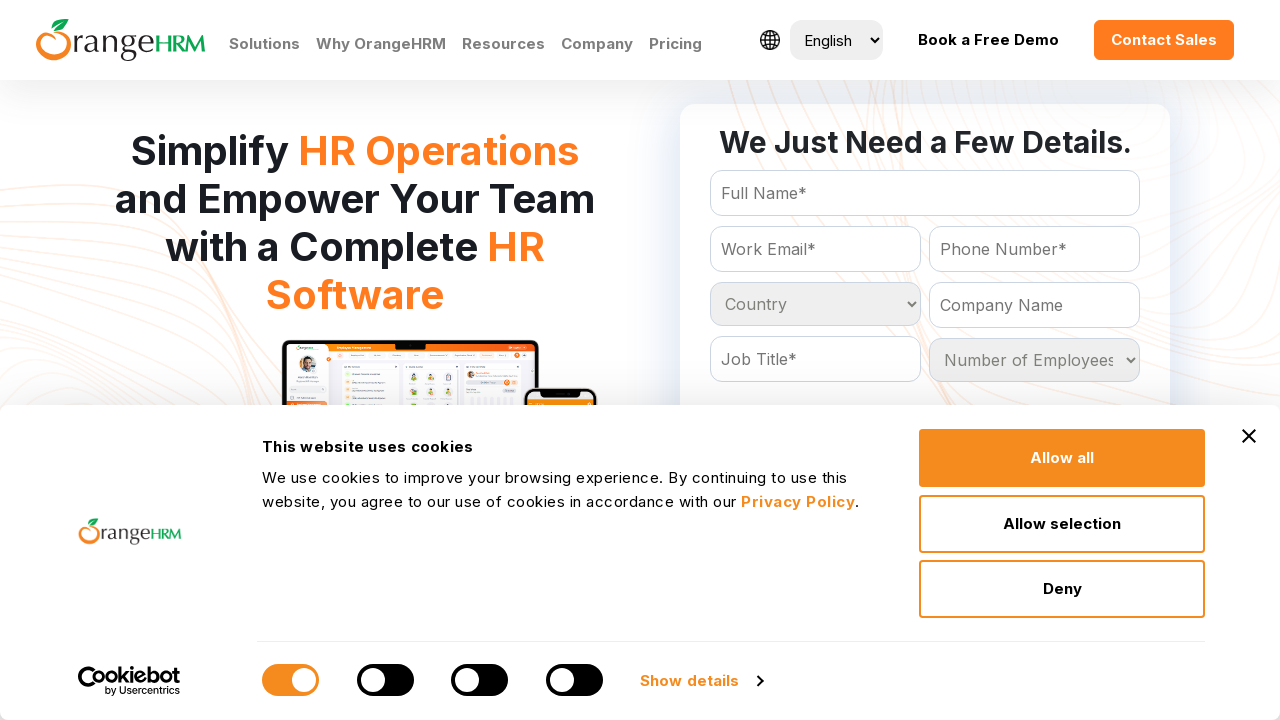

Retrieved option at index 201
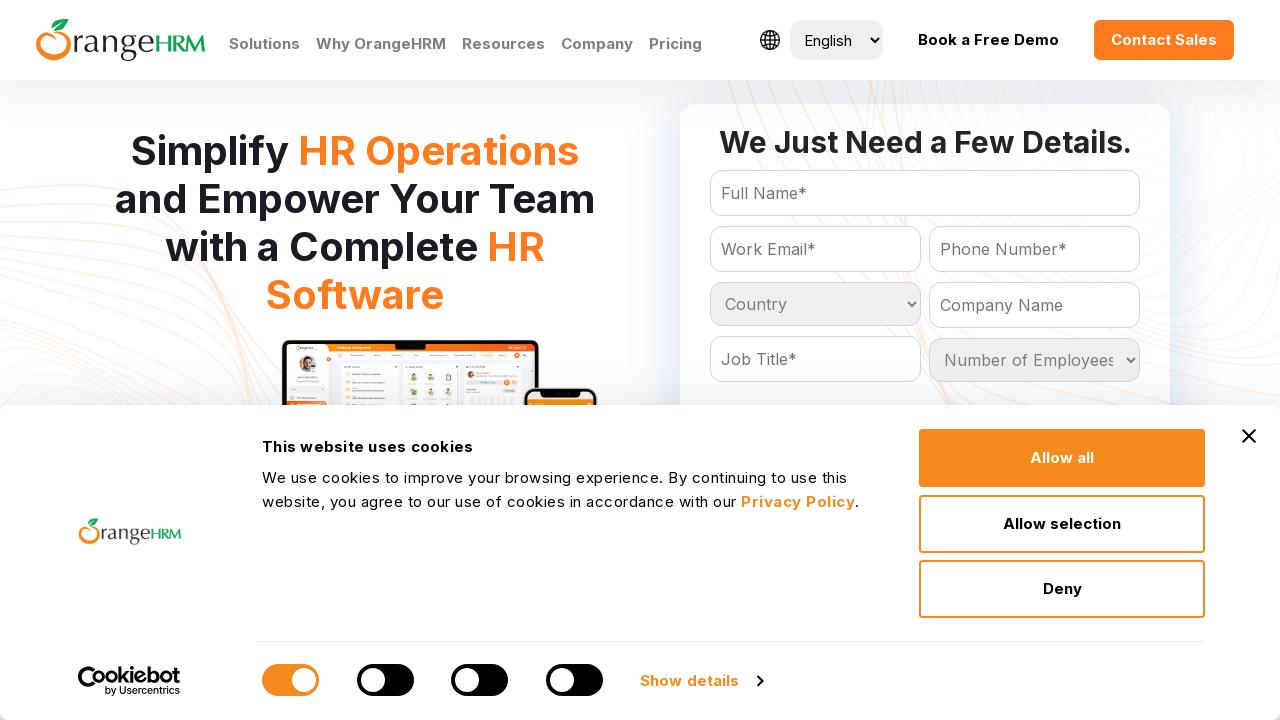

Extracted text content: 'Tanzania
	'
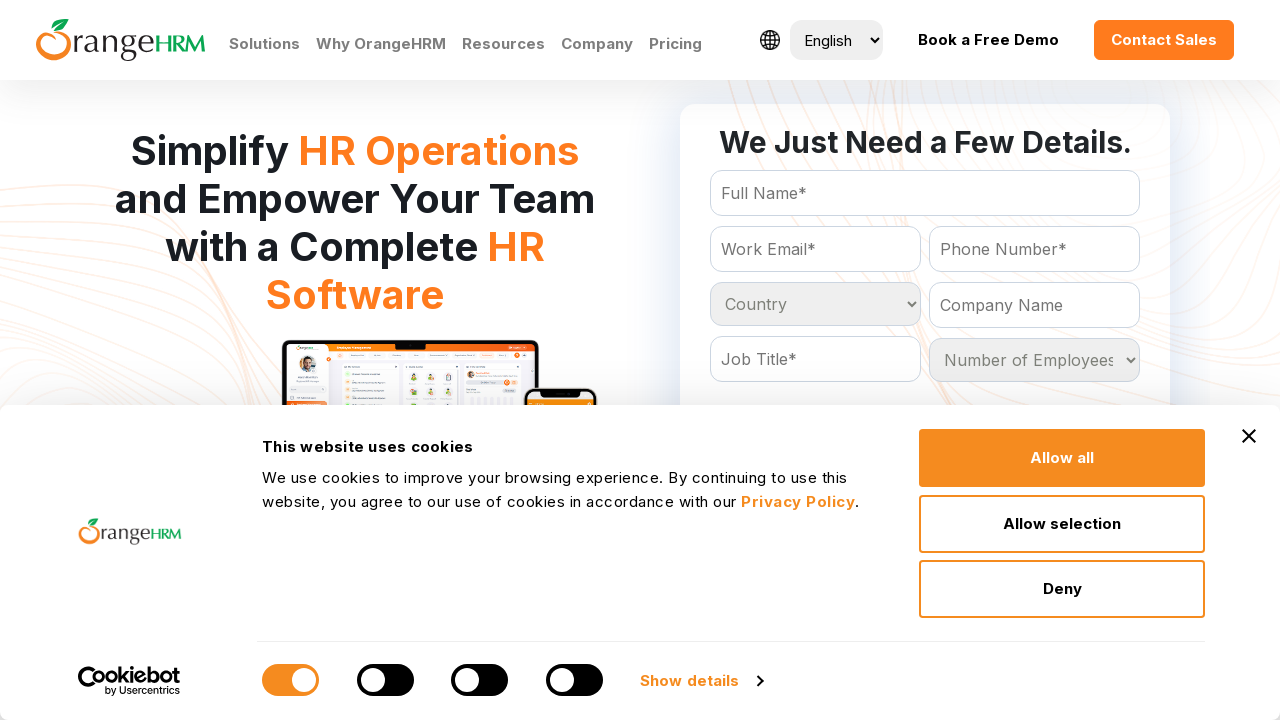

Retrieved option at index 202
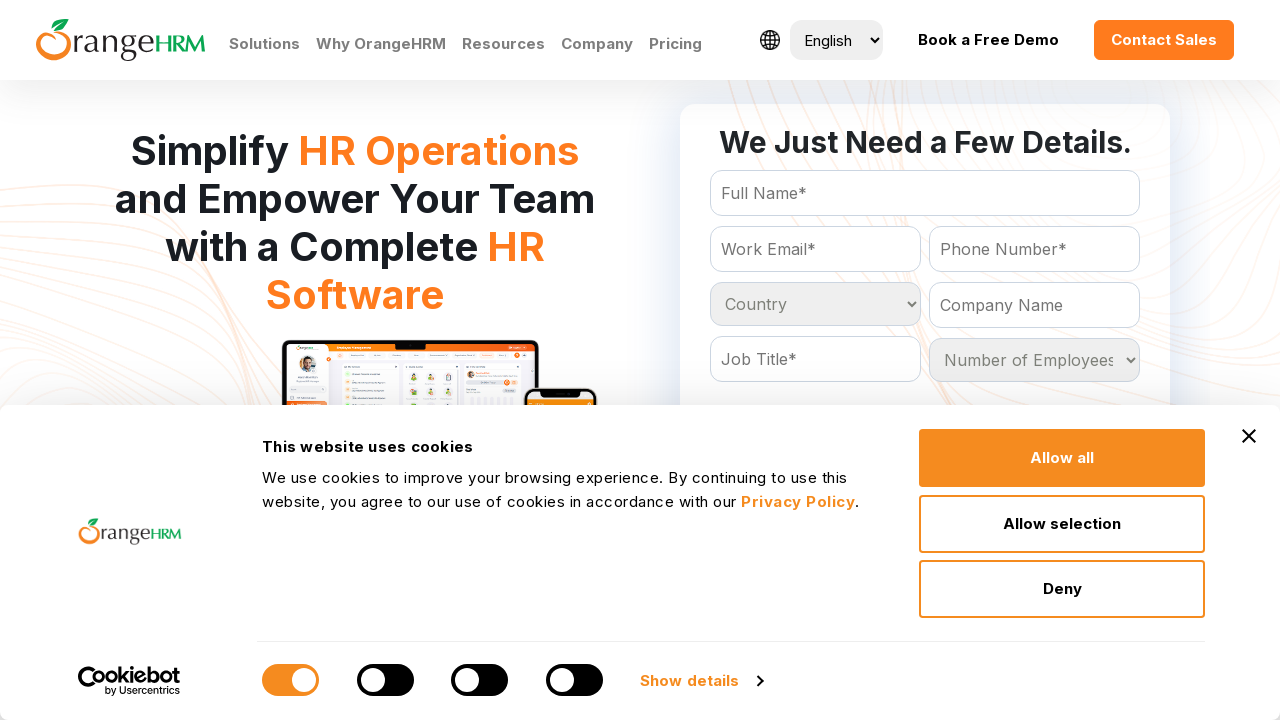

Extracted text content: 'Thailand
	'
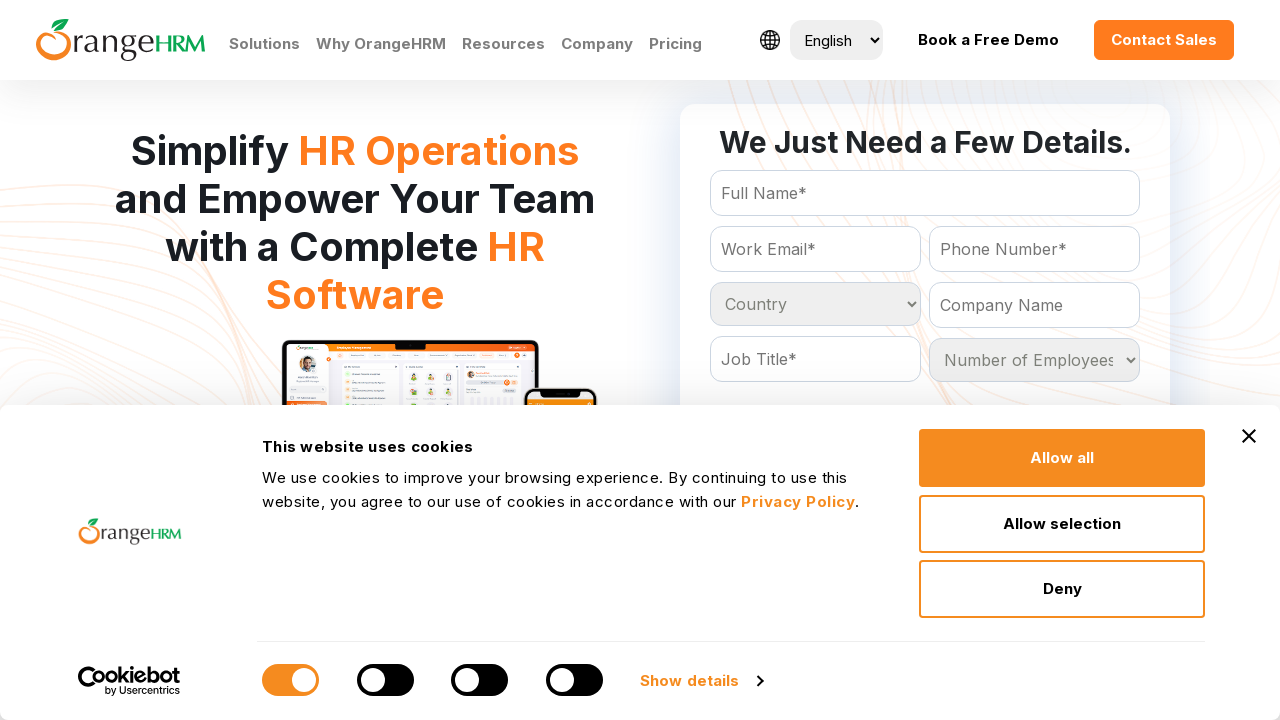

Retrieved option at index 203
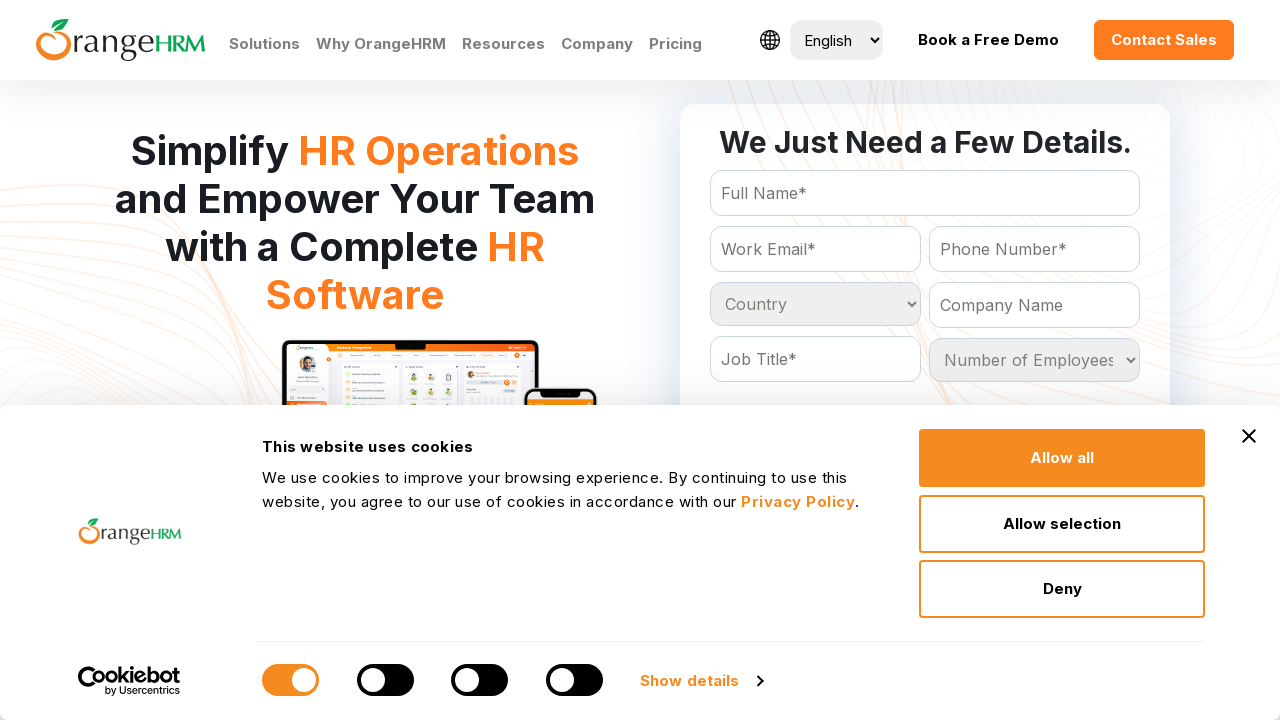

Extracted text content: 'Togo
	'
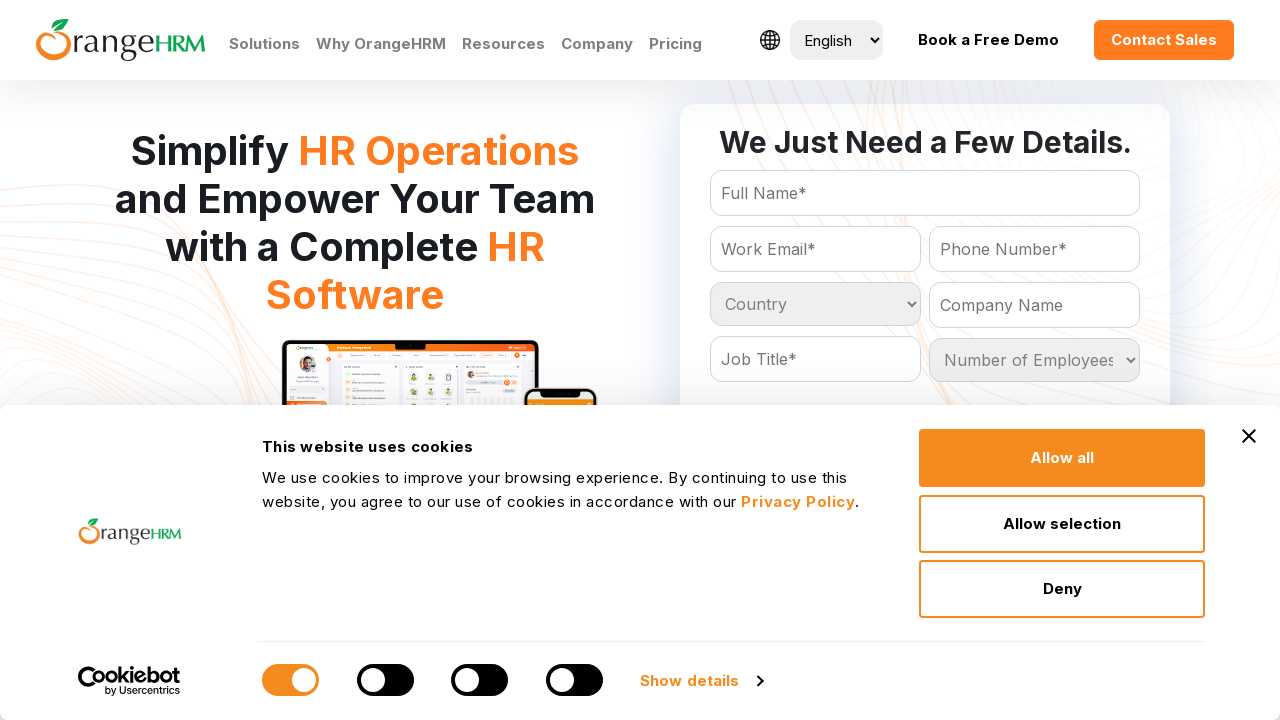

Retrieved option at index 204
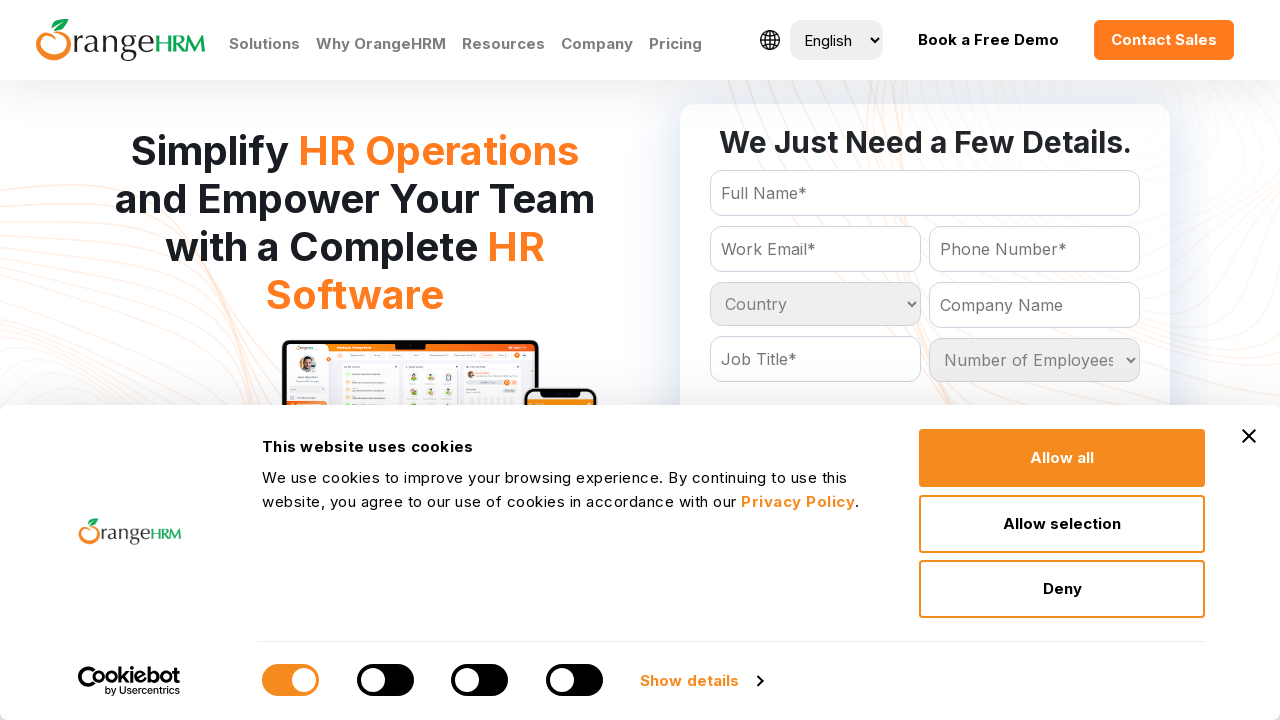

Extracted text content: 'Tokelau
	'
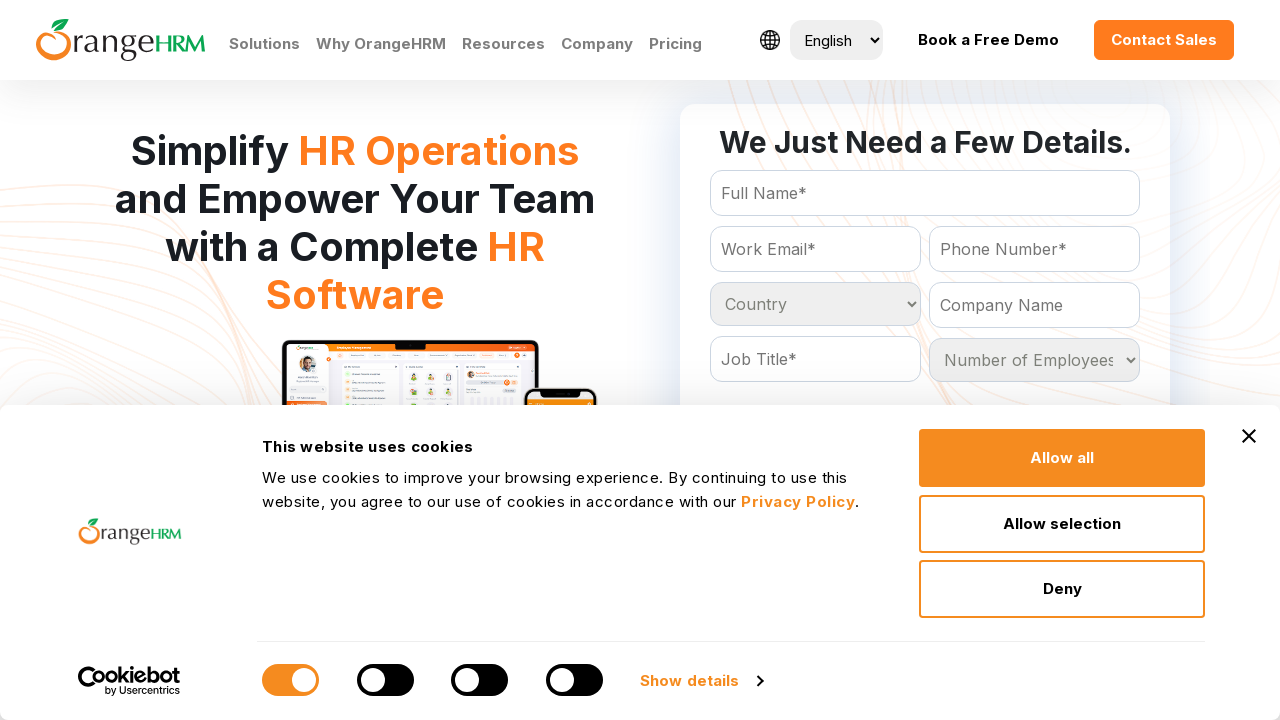

Retrieved option at index 205
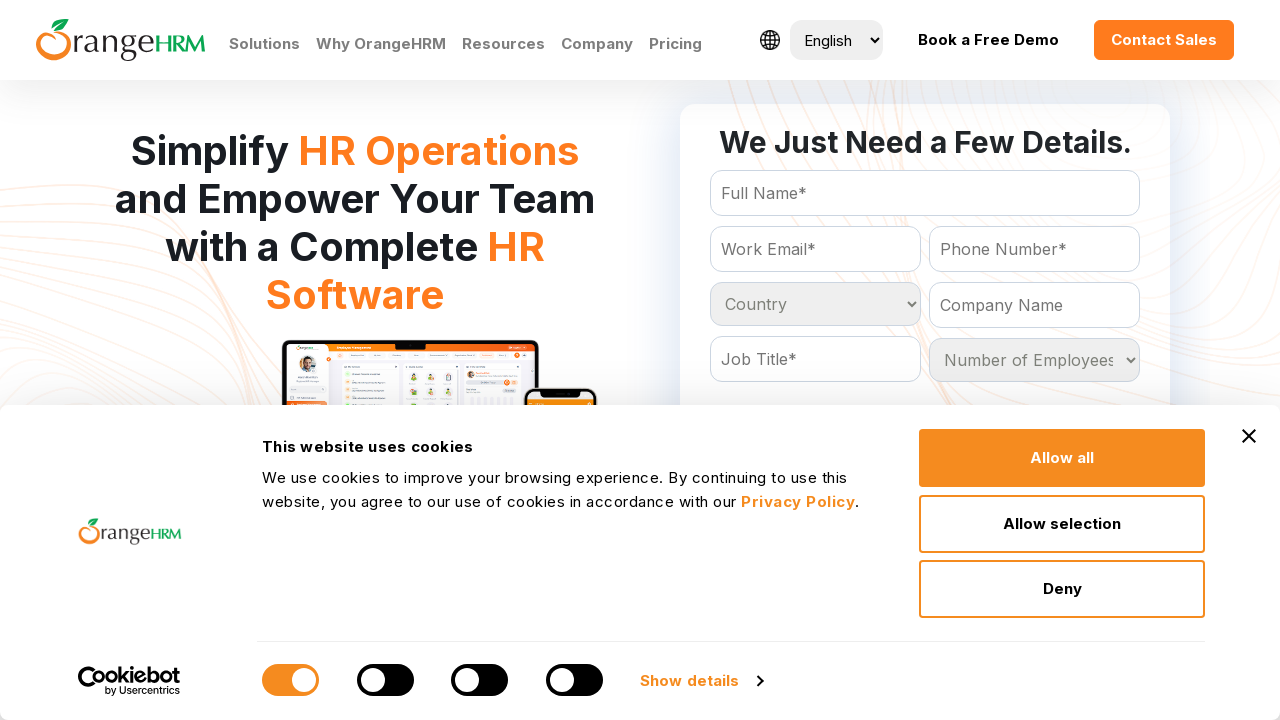

Extracted text content: 'Tonga
	'
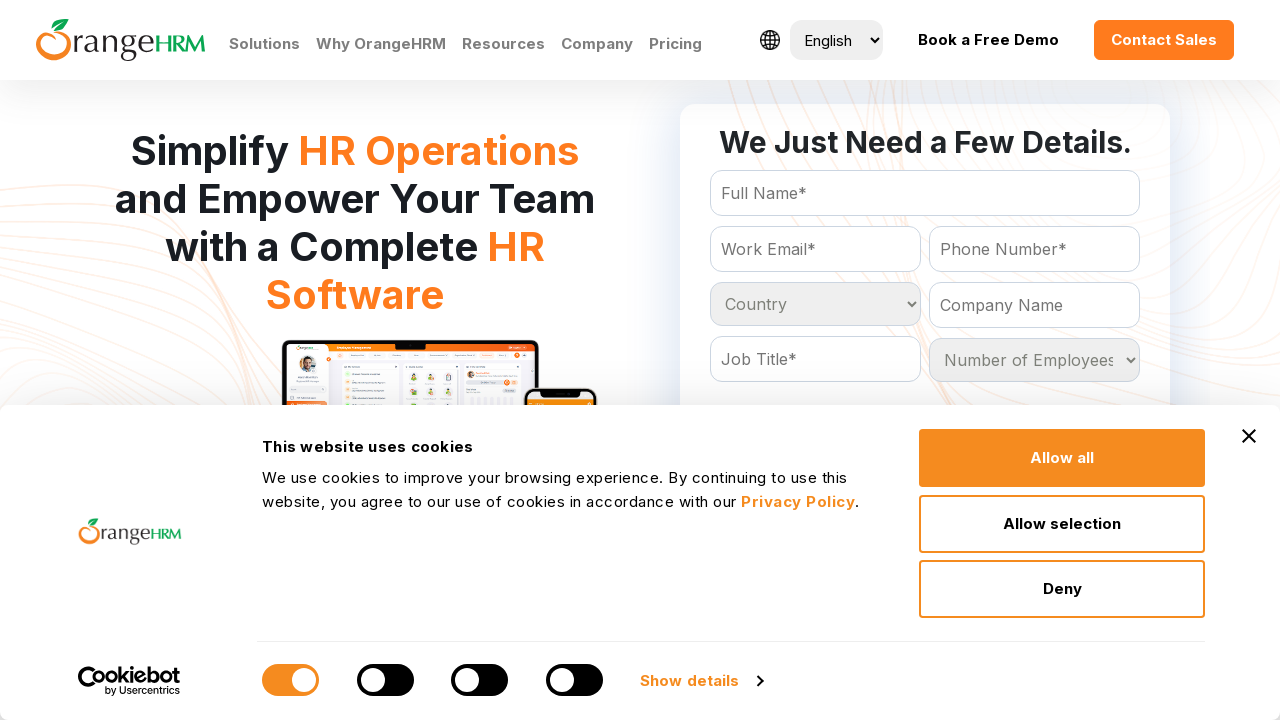

Retrieved option at index 206
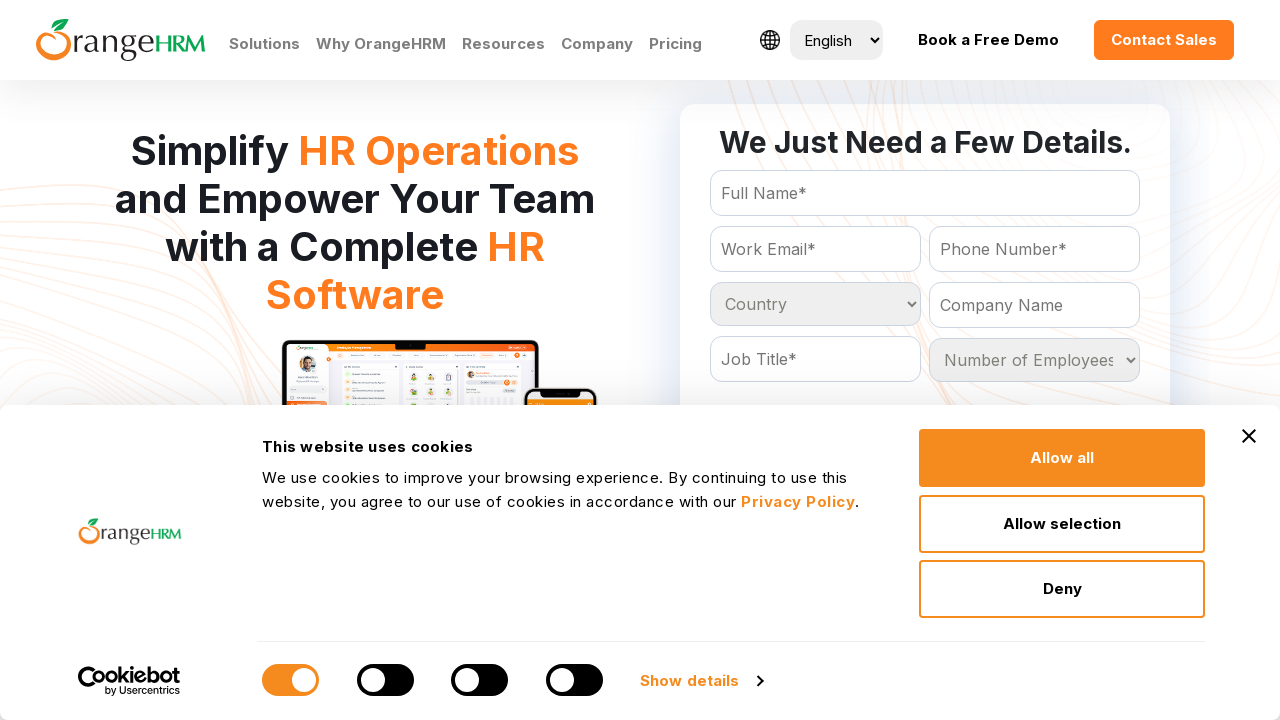

Extracted text content: 'Trinidad and Tobago
	'
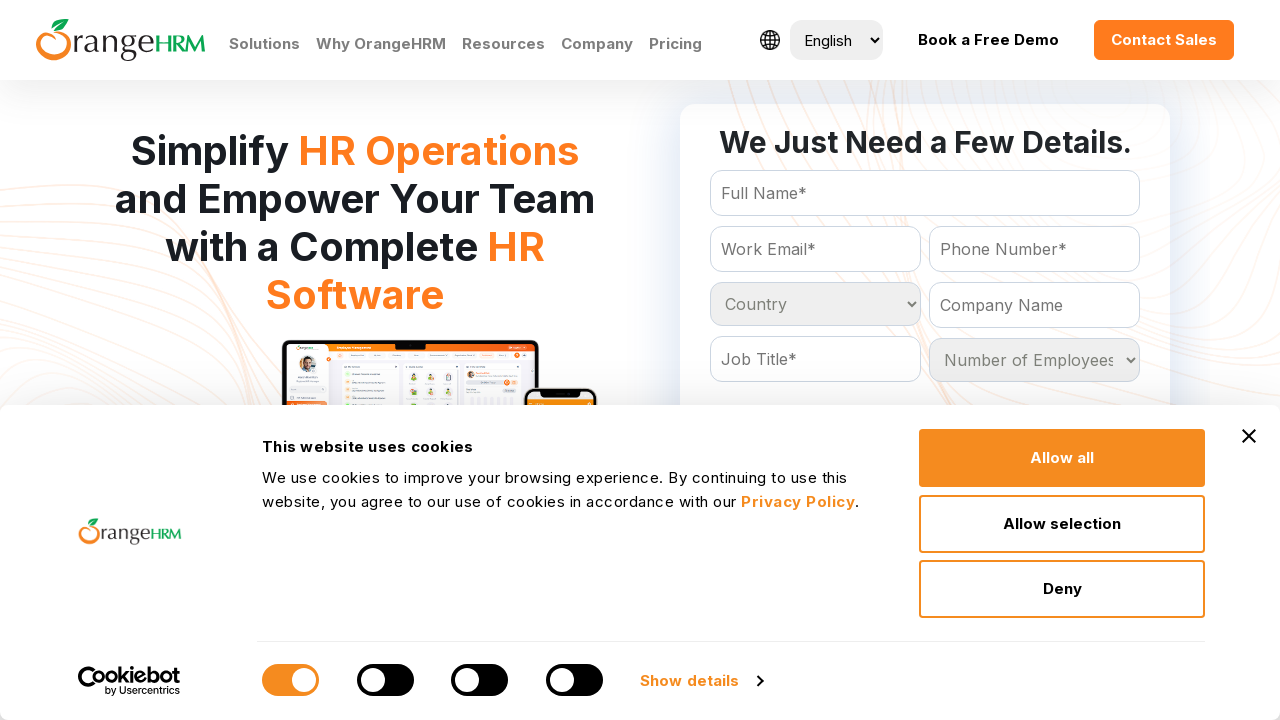

Retrieved option at index 207
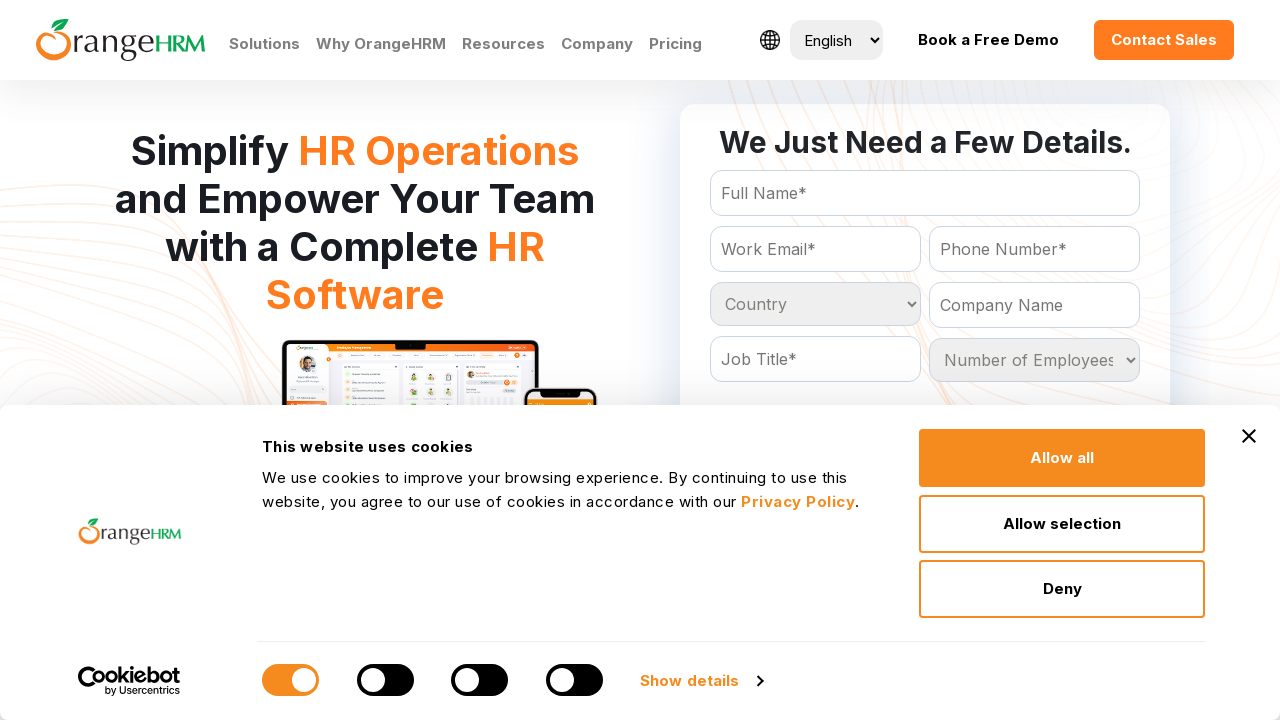

Extracted text content: 'Tunisia
	'
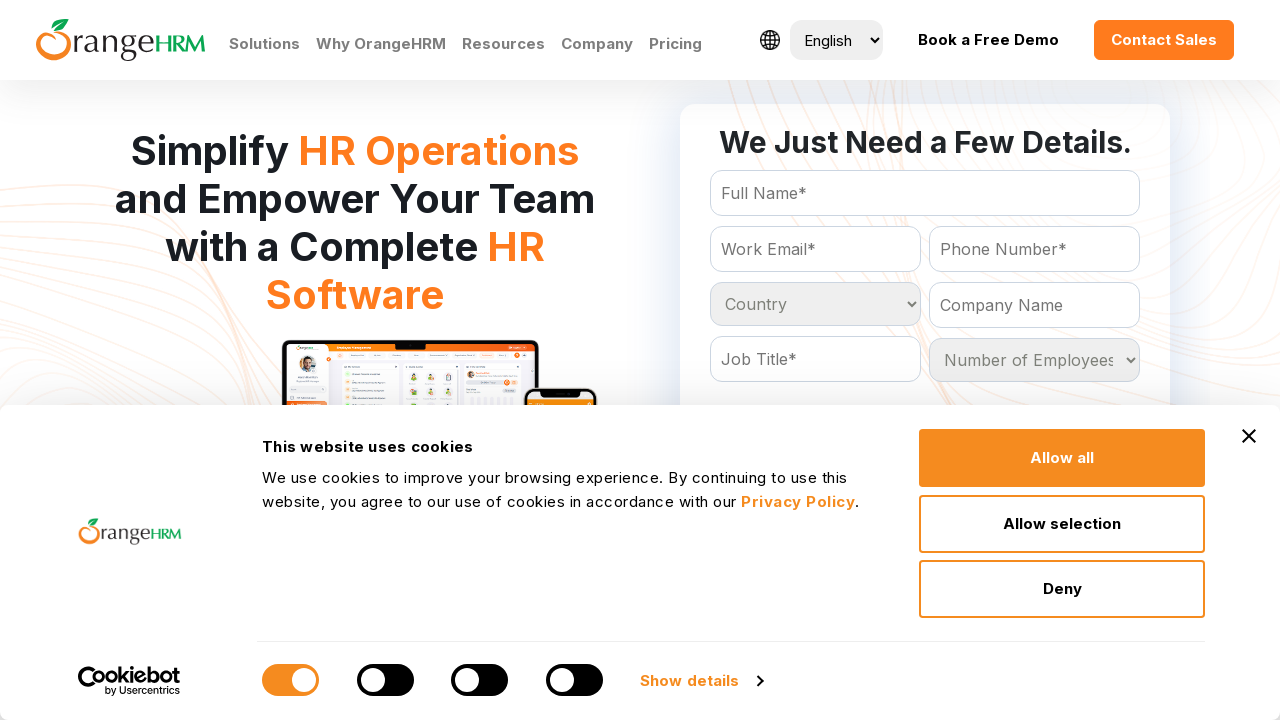

Retrieved option at index 208
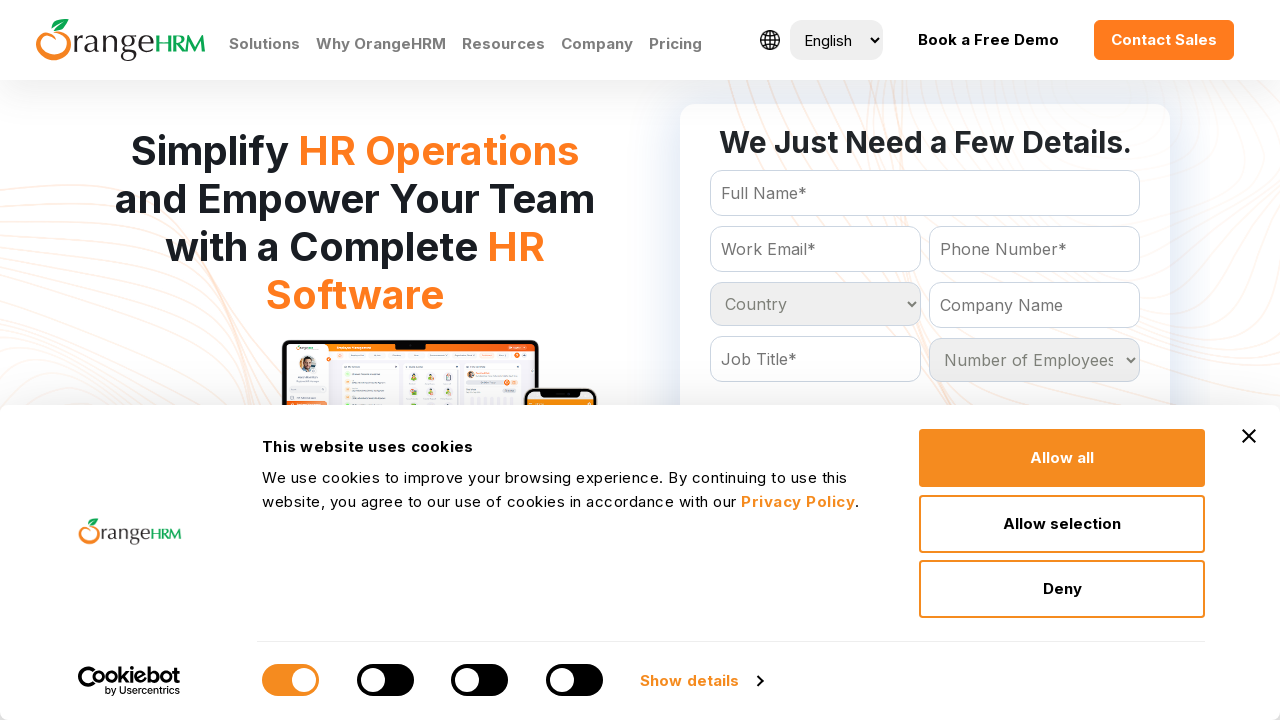

Extracted text content: 'Turkey
	'
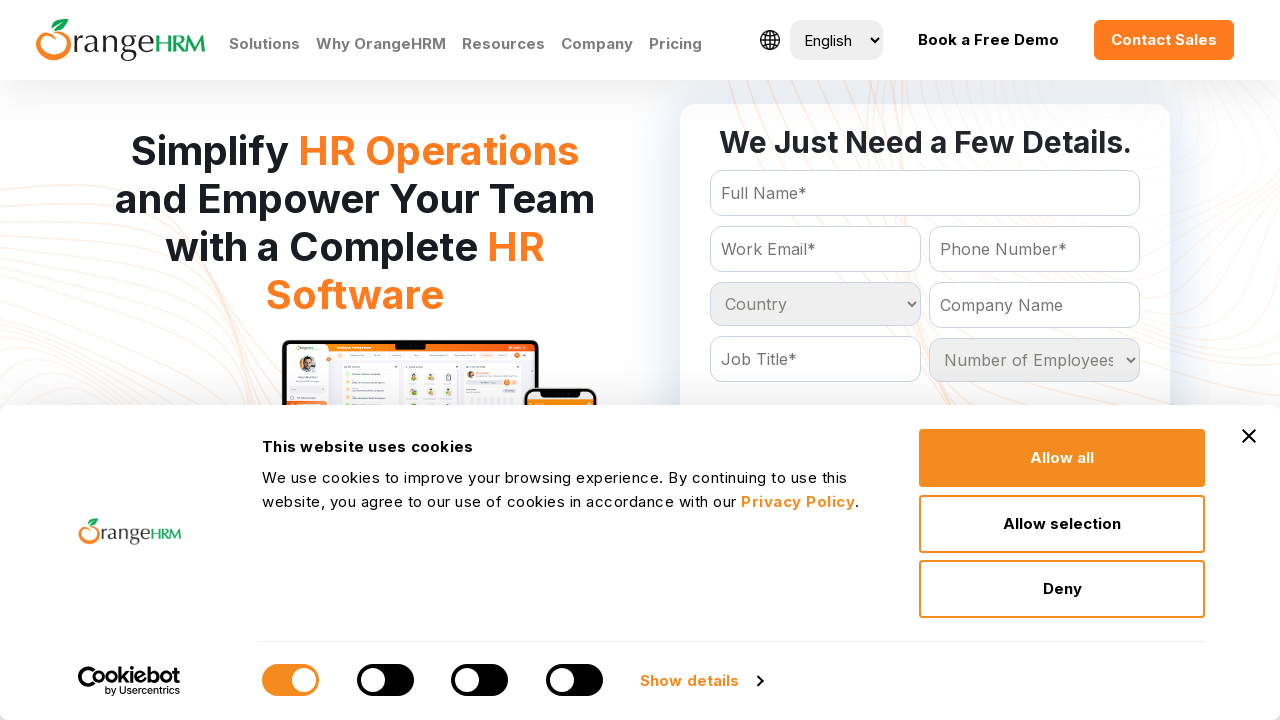

Retrieved option at index 209
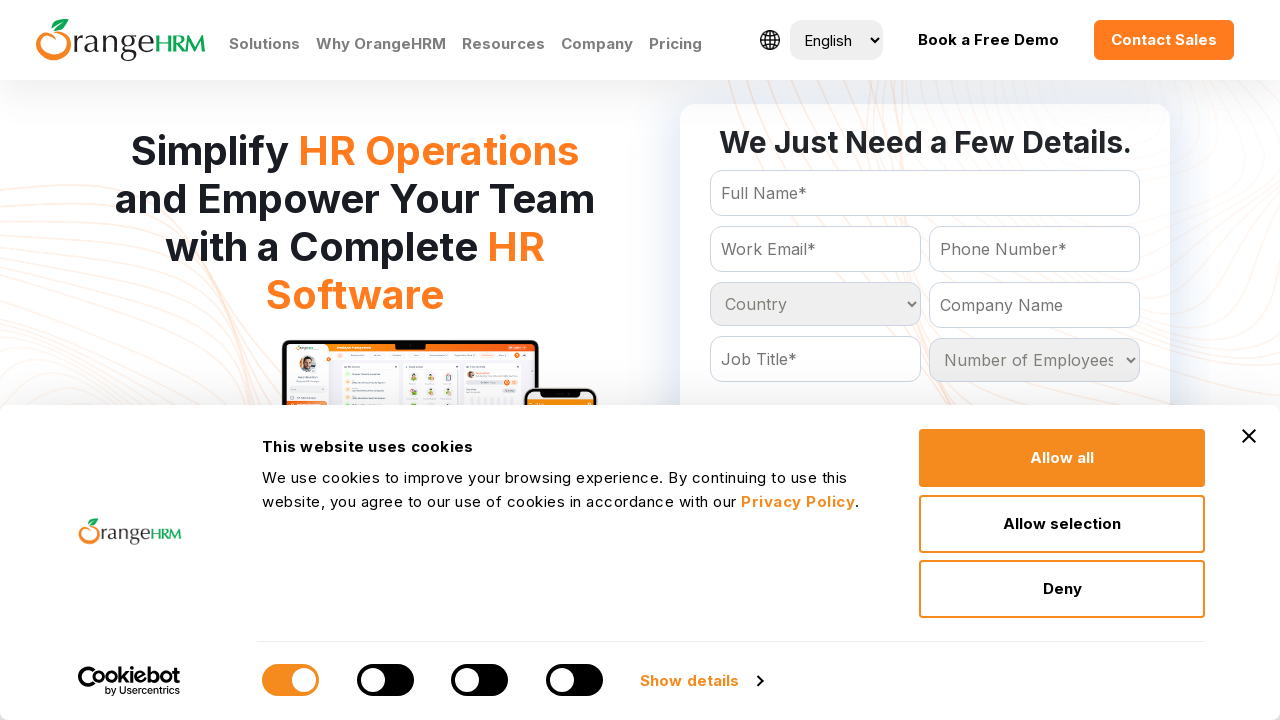

Extracted text content: 'Turkmenistan
	'
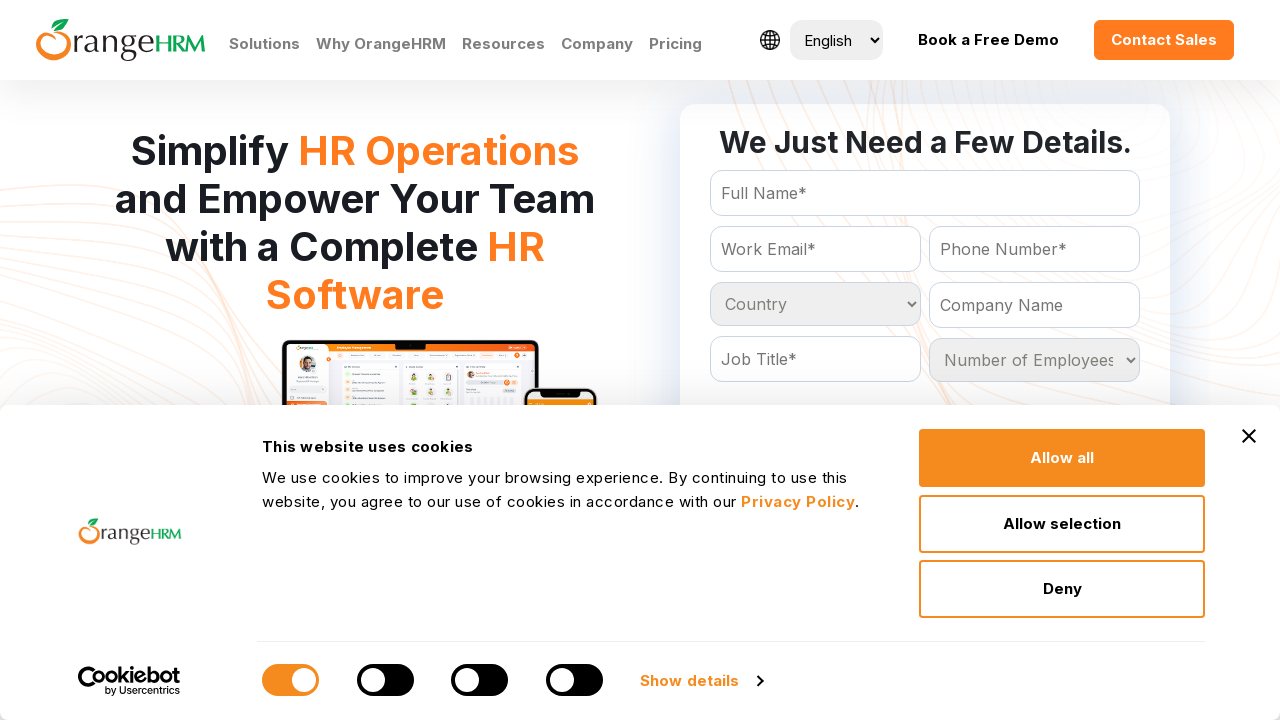

Retrieved option at index 210
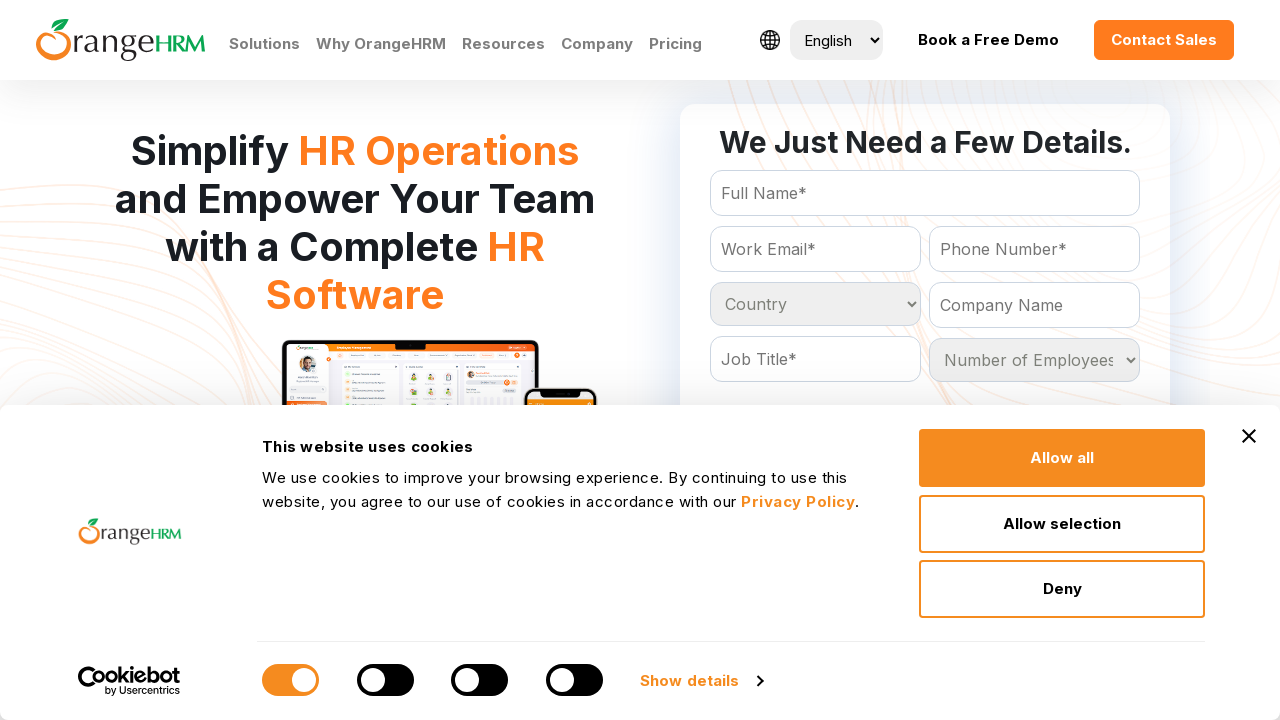

Extracted text content: 'Turks and Caicos Islands
	'
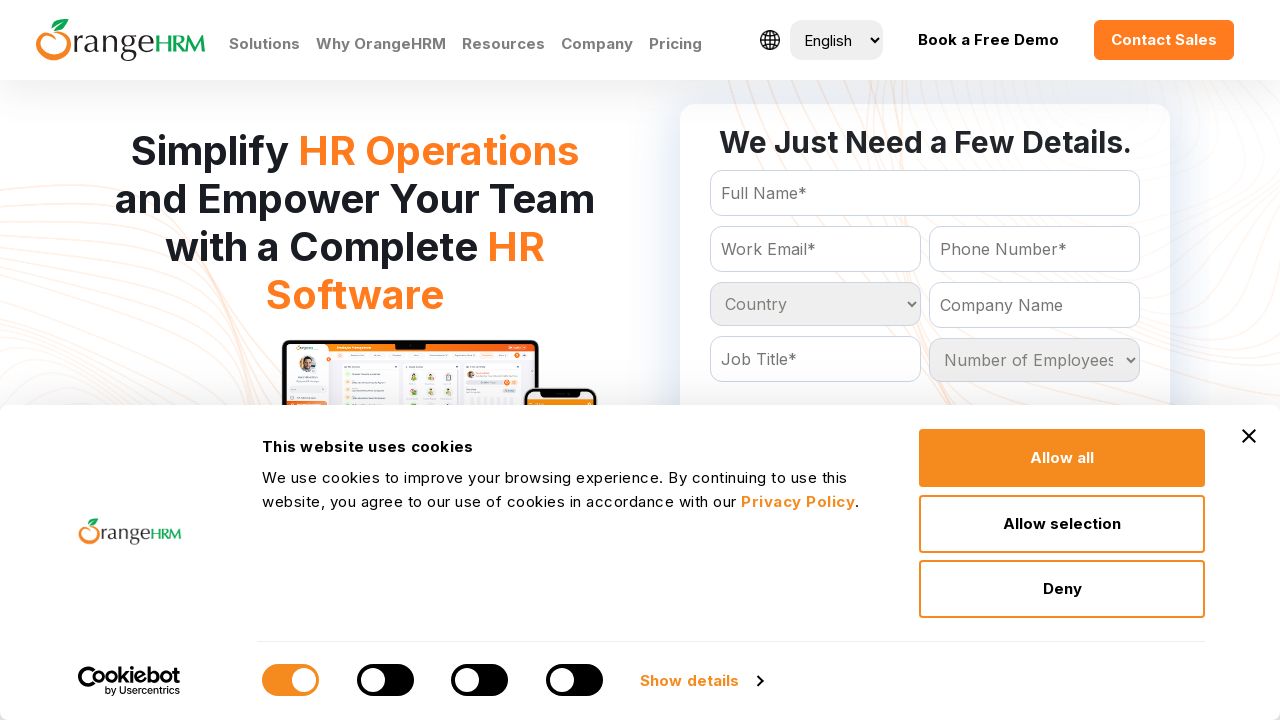

Retrieved option at index 211
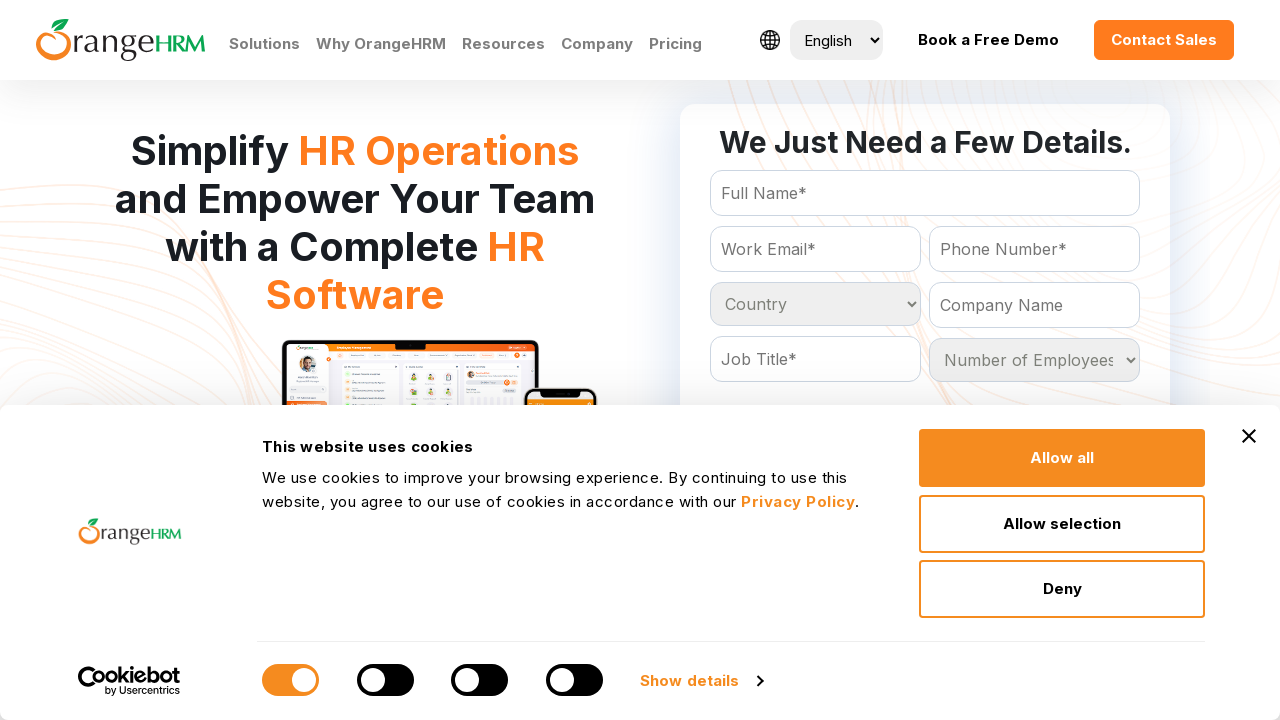

Extracted text content: 'Tuvalu
	'
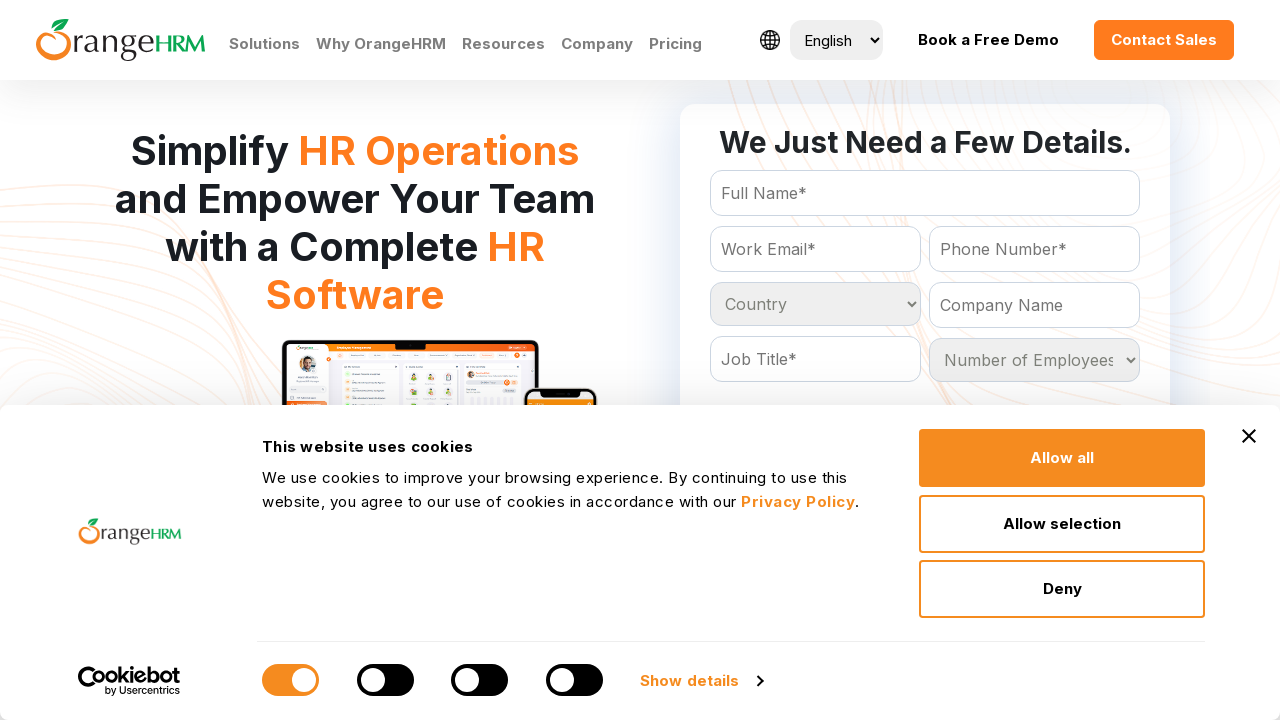

Retrieved option at index 212
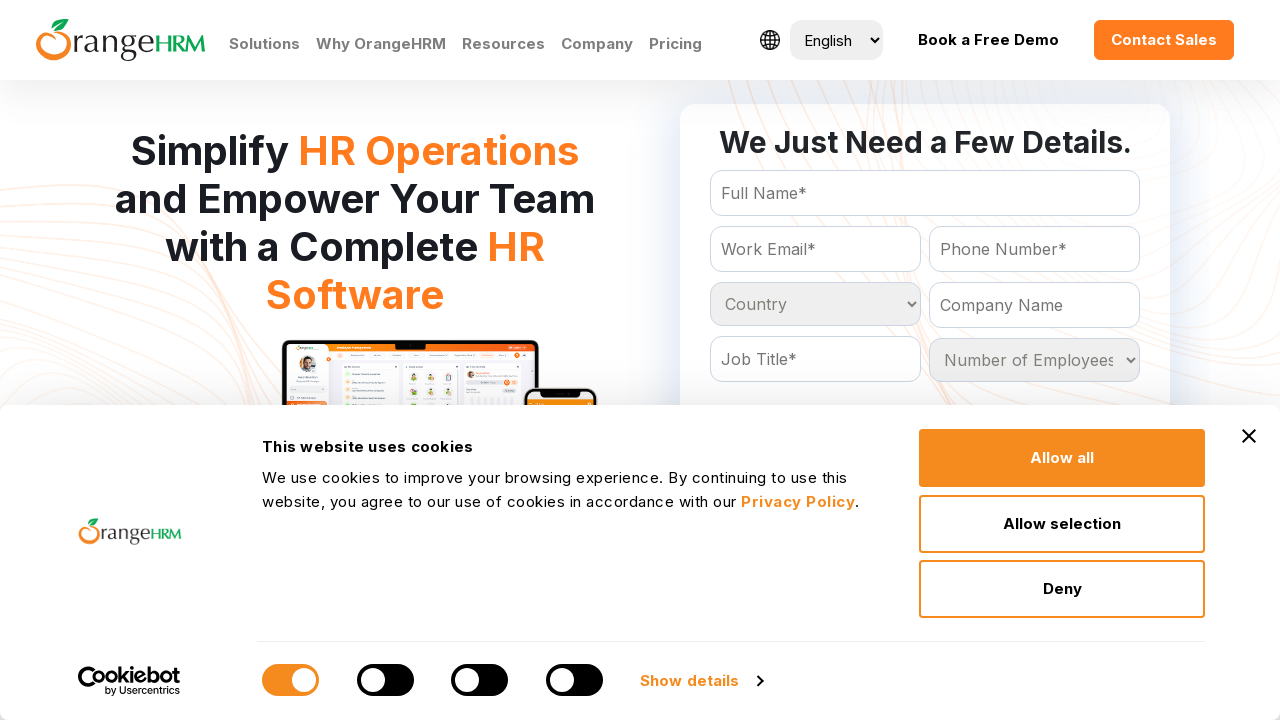

Extracted text content: 'Uganda
	'
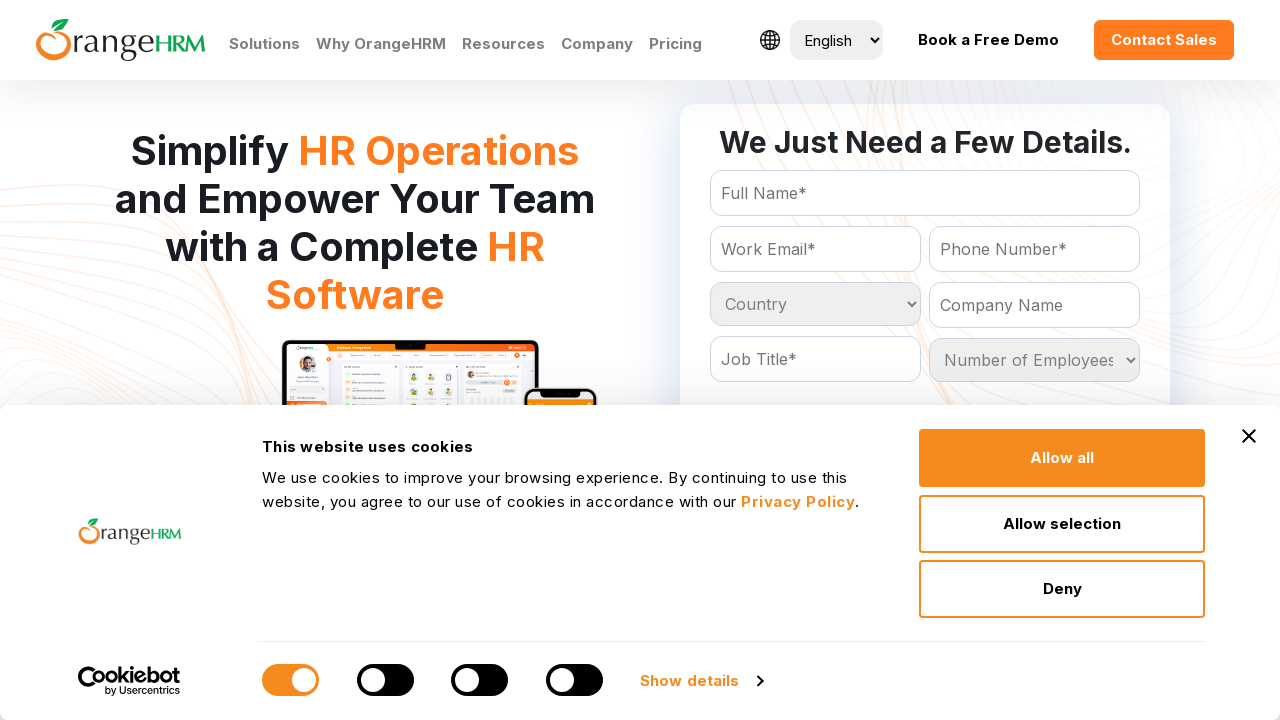

Retrieved option at index 213
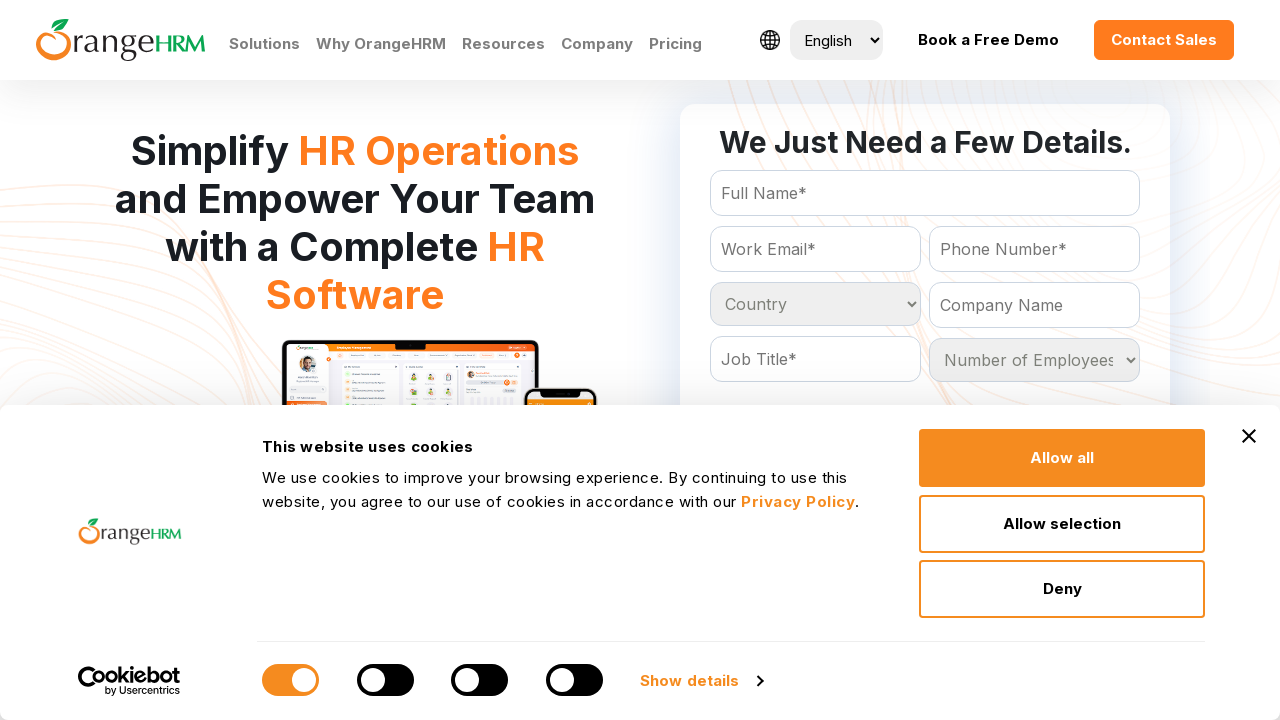

Extracted text content: 'Ukraine
	'
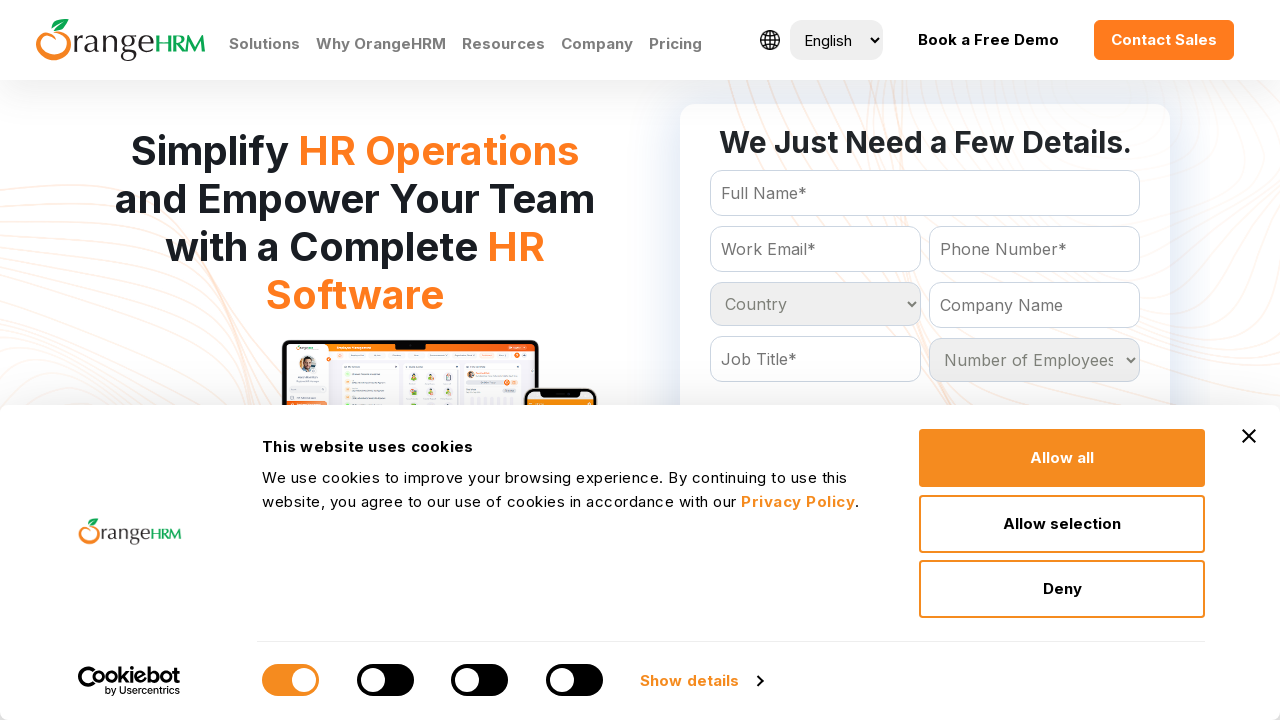

Retrieved option at index 214
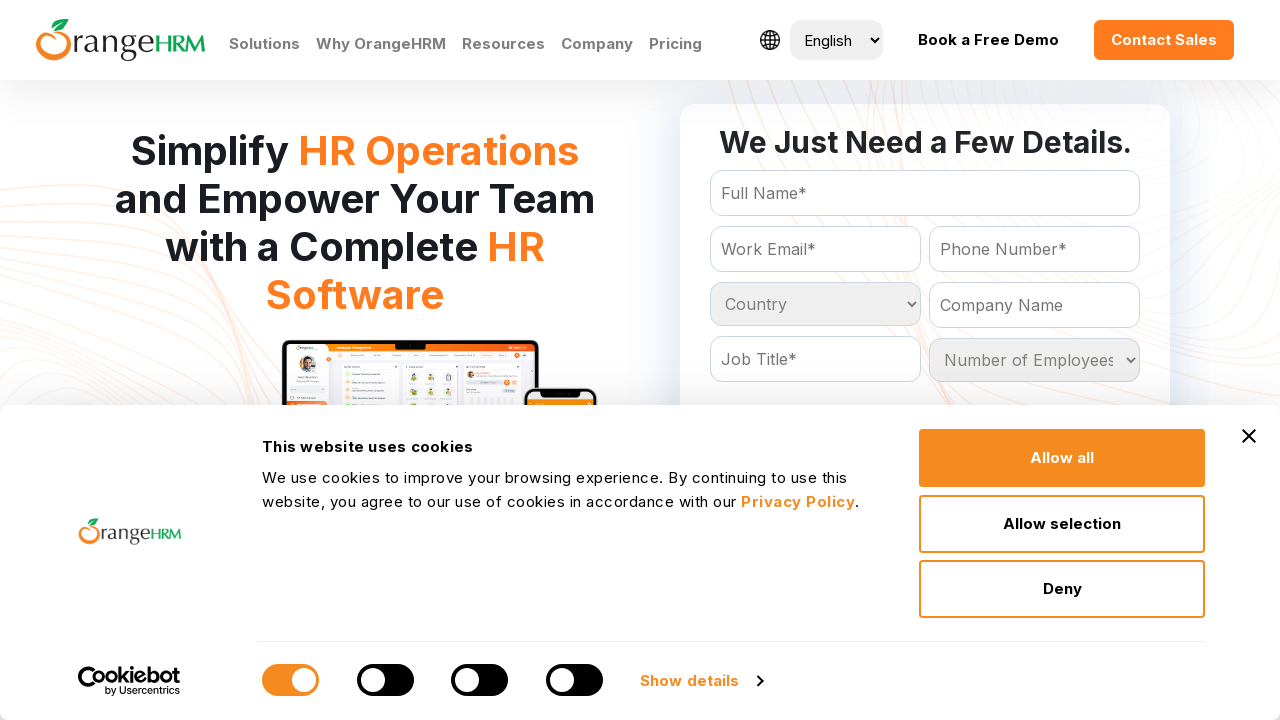

Extracted text content: 'United Arab Emirates
	'
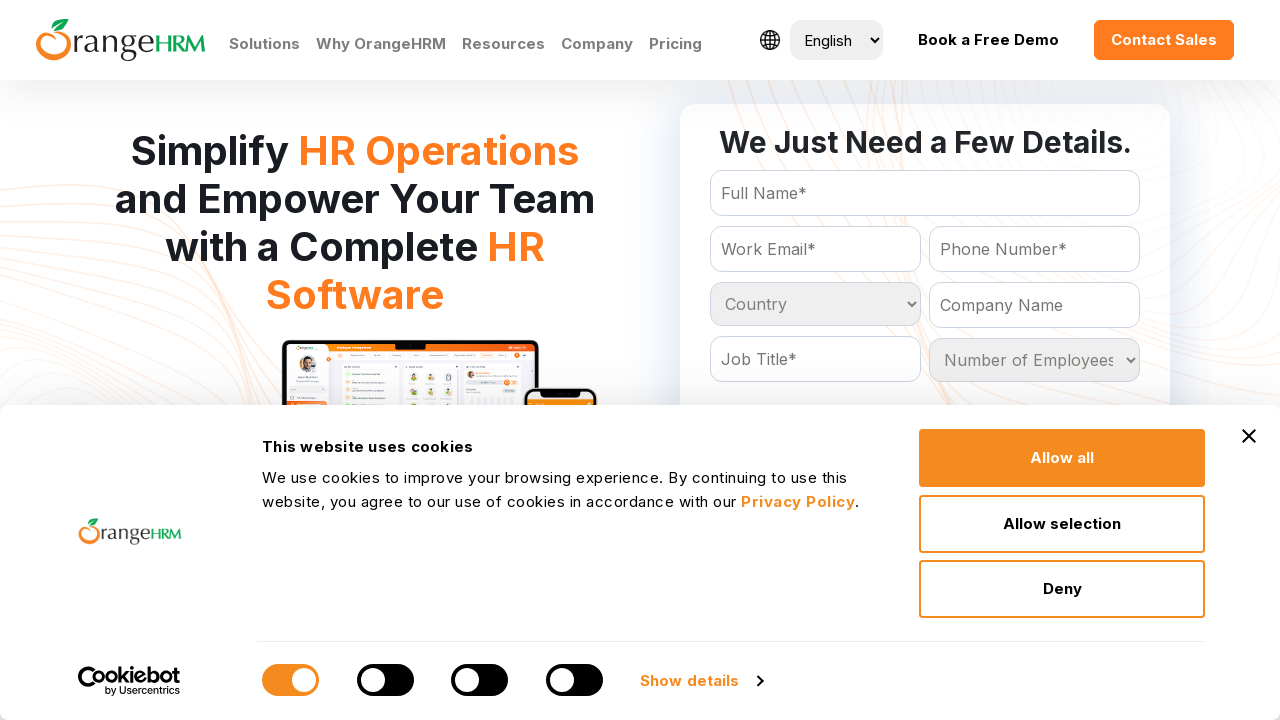

Retrieved option at index 215
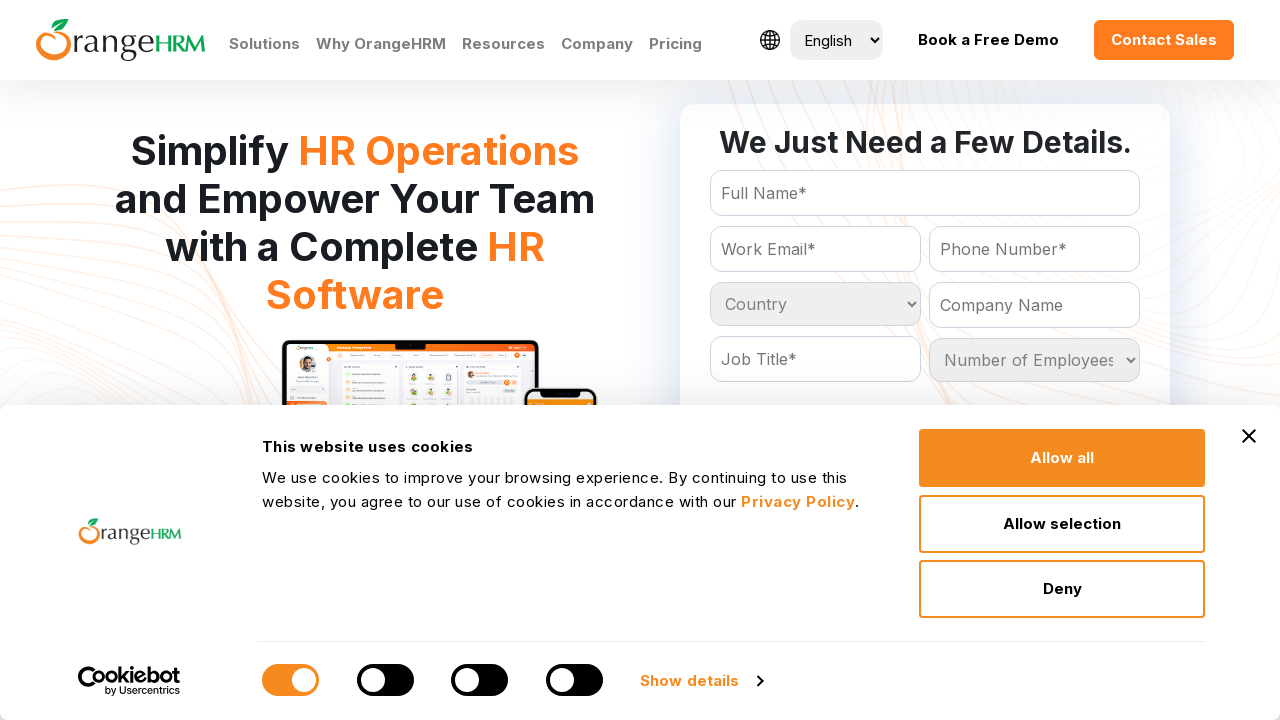

Extracted text content: 'United Kingdom
	'
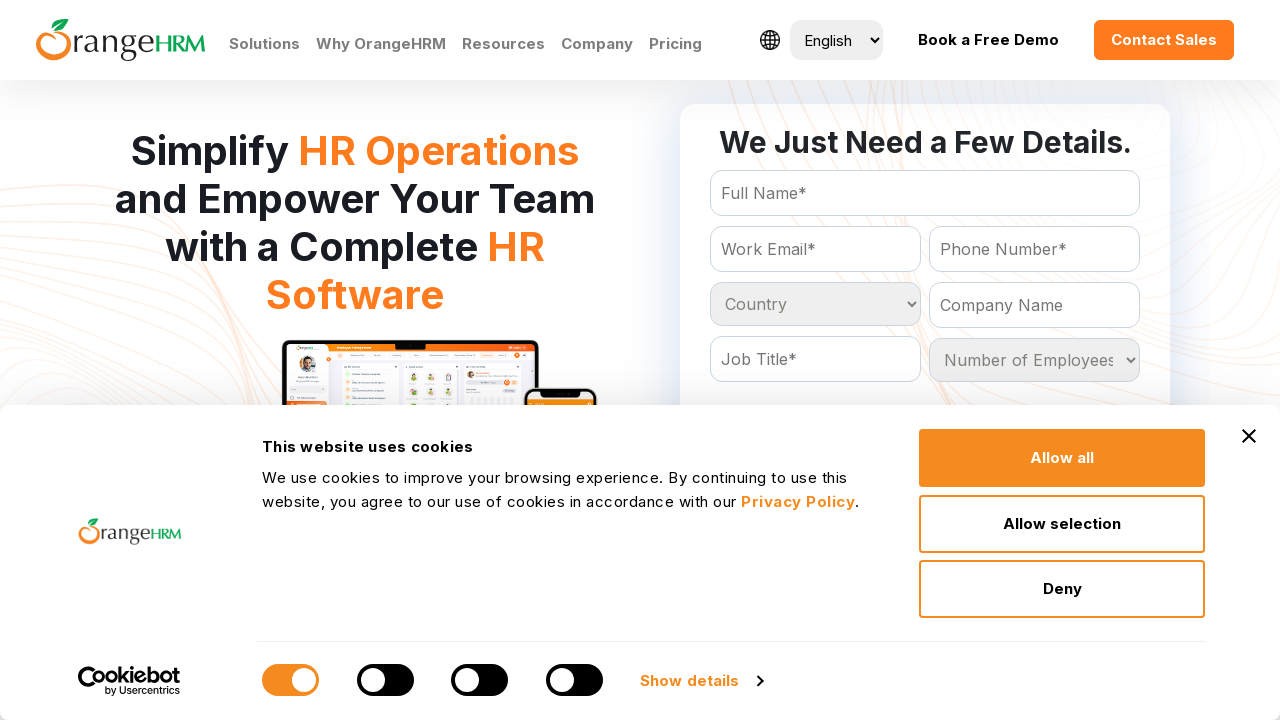

Retrieved option at index 216
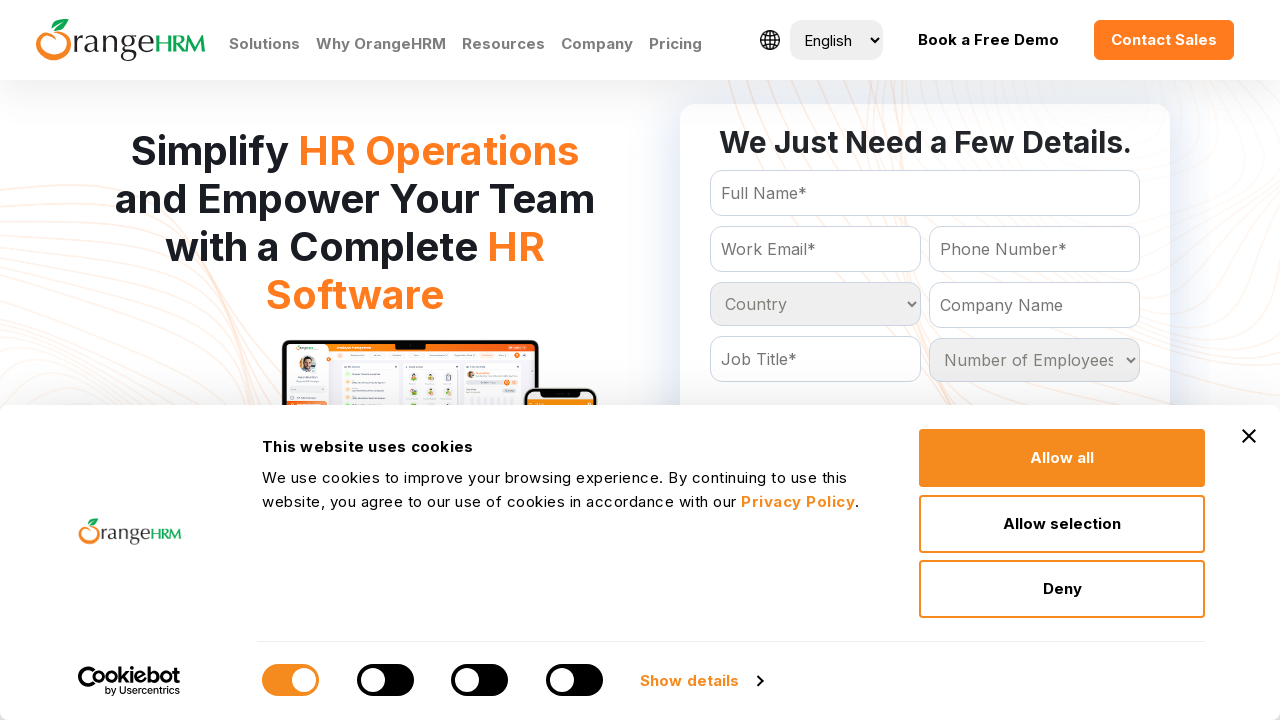

Extracted text content: 'United States
	'
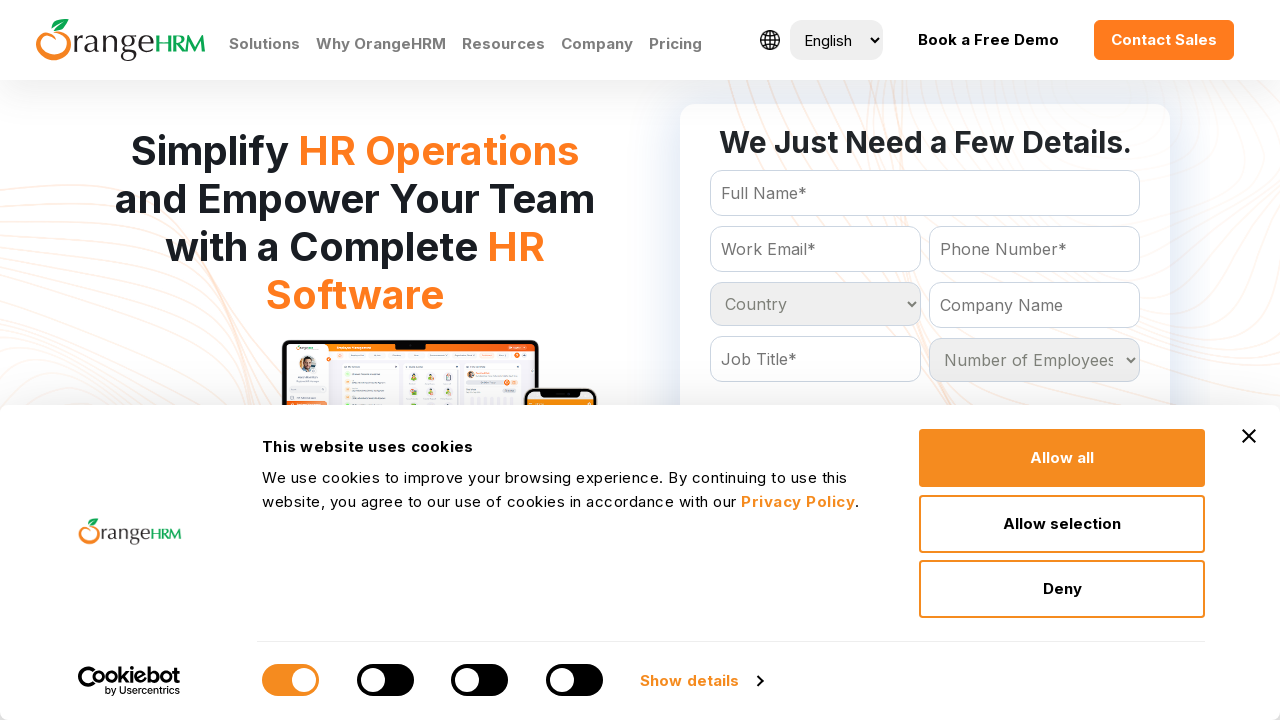

Retrieved option at index 217
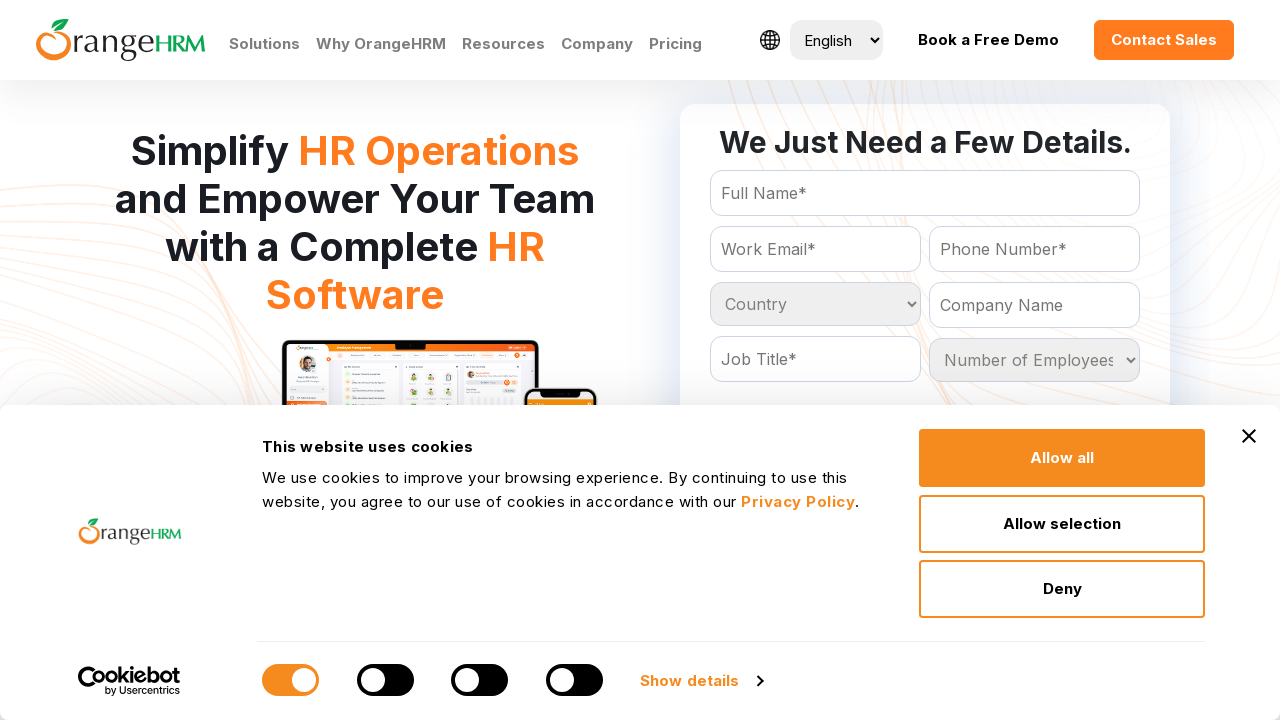

Extracted text content: 'Uruguay
	'
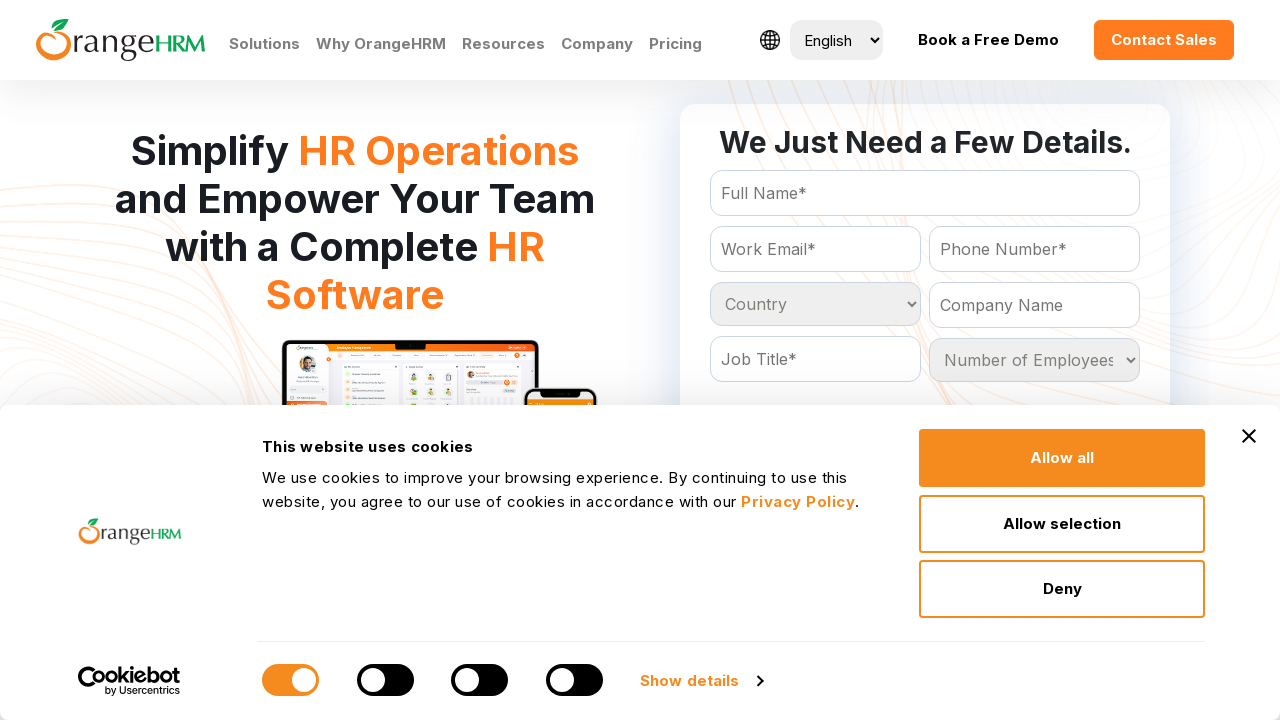

Retrieved option at index 218
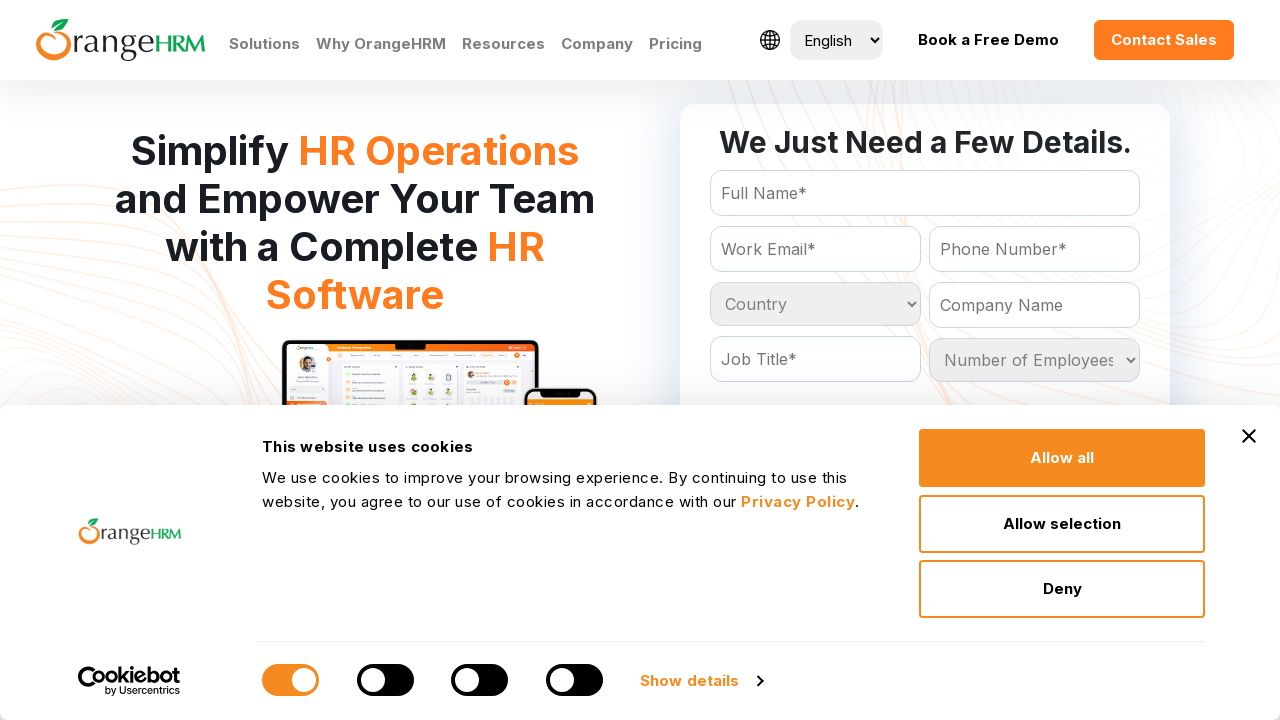

Extracted text content: 'Uzbekistan
	'
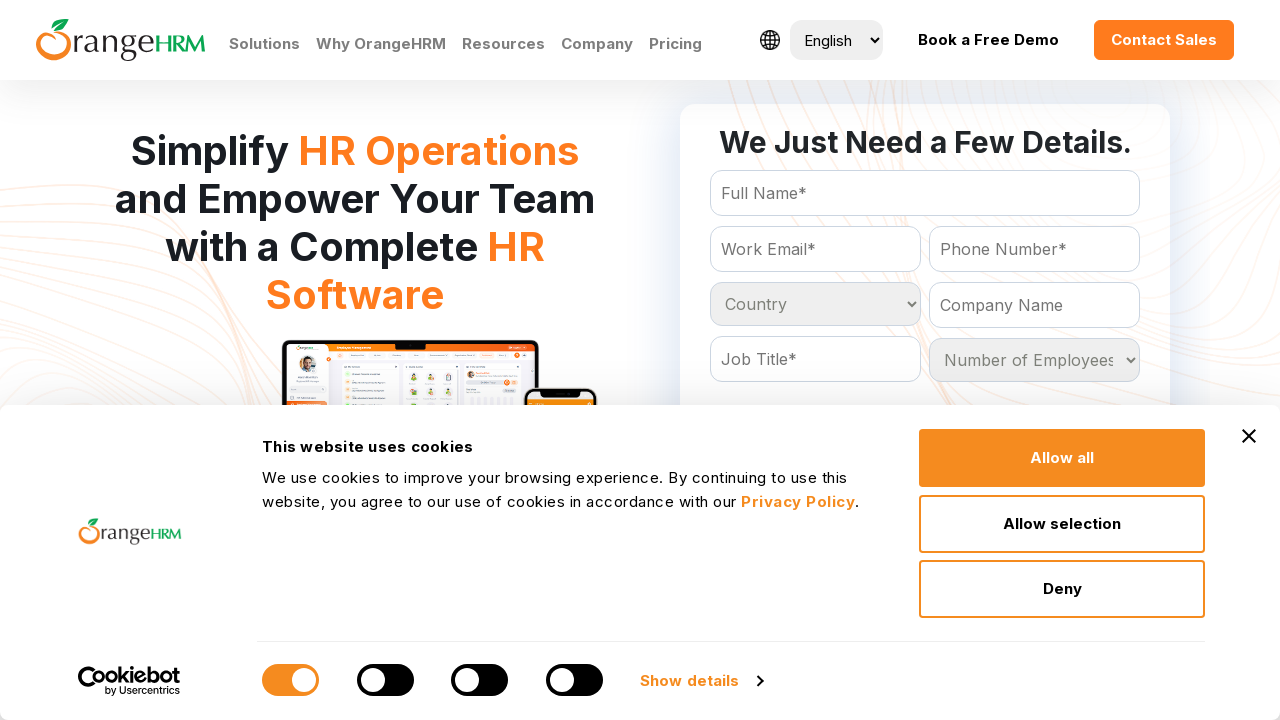

Retrieved option at index 219
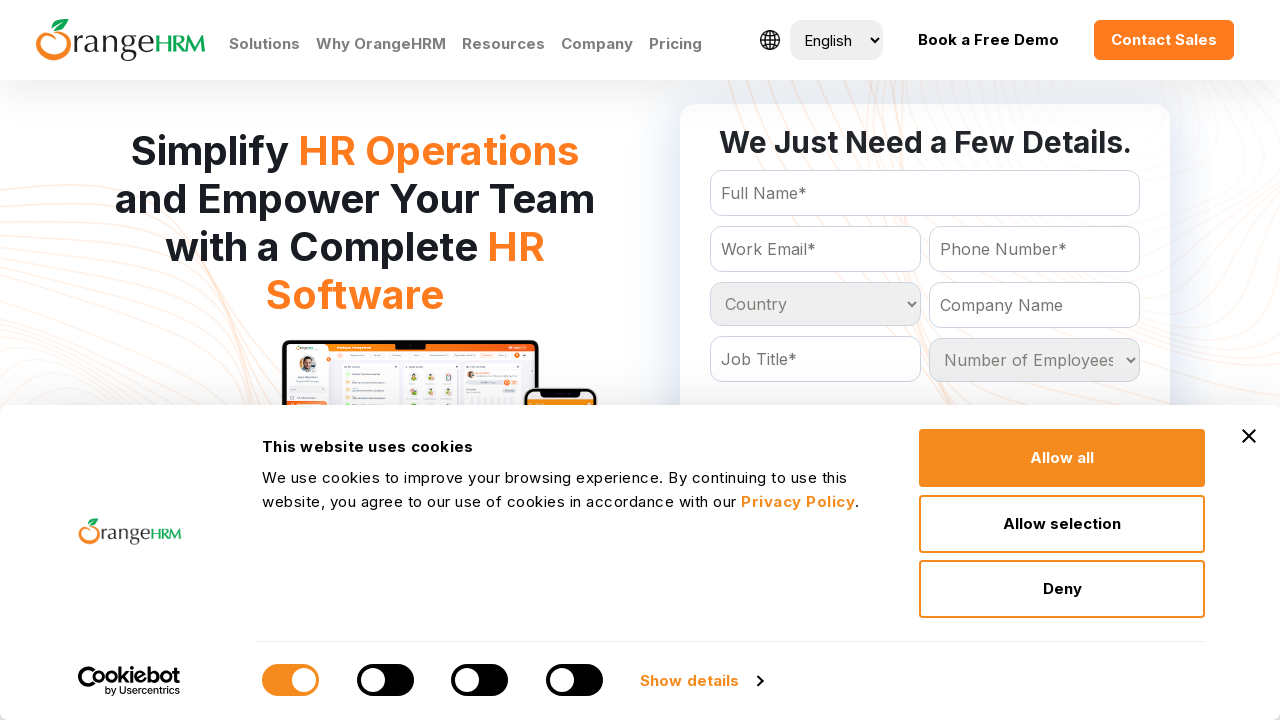

Extracted text content: 'Vanuatu
	'
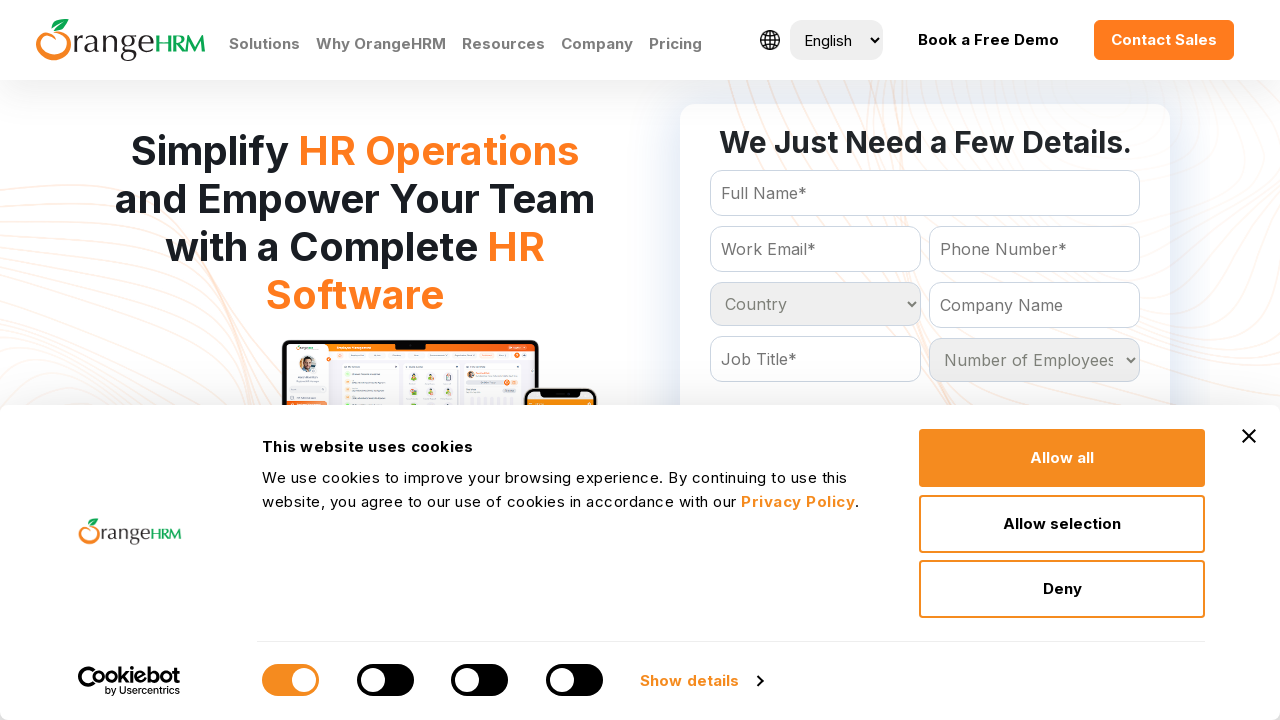

Retrieved option at index 220
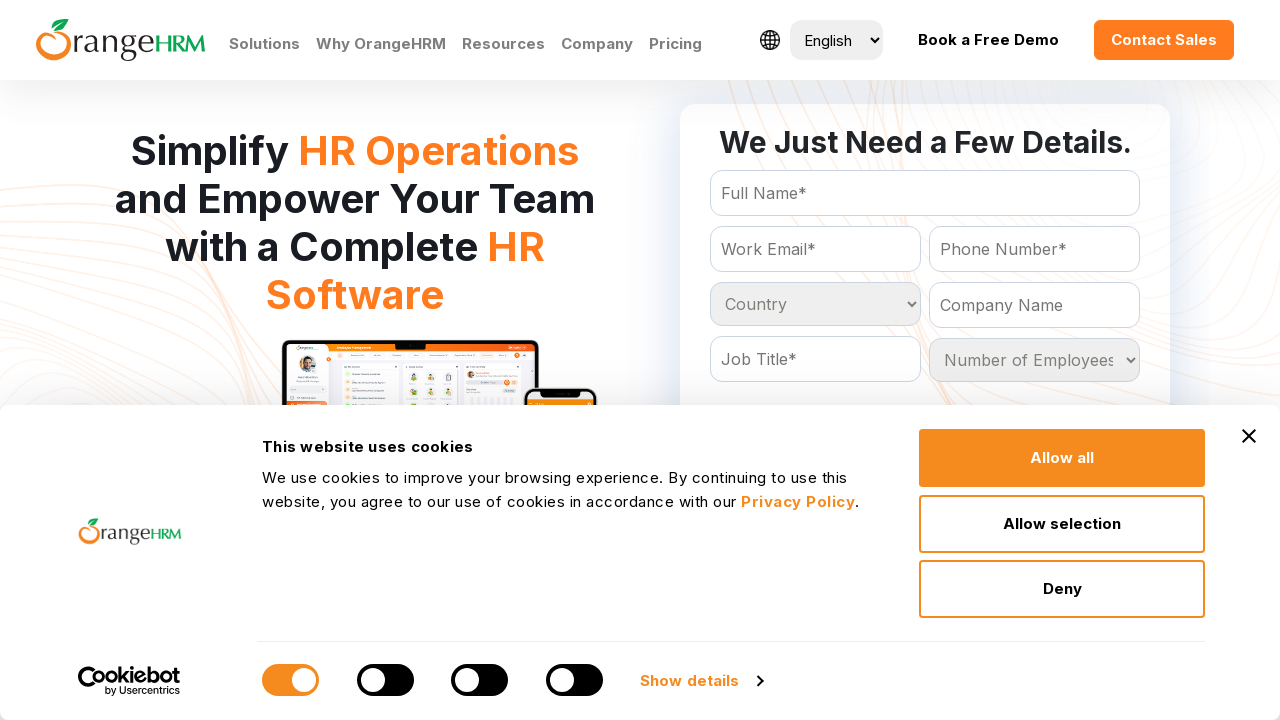

Extracted text content: 'Venezuela
	'
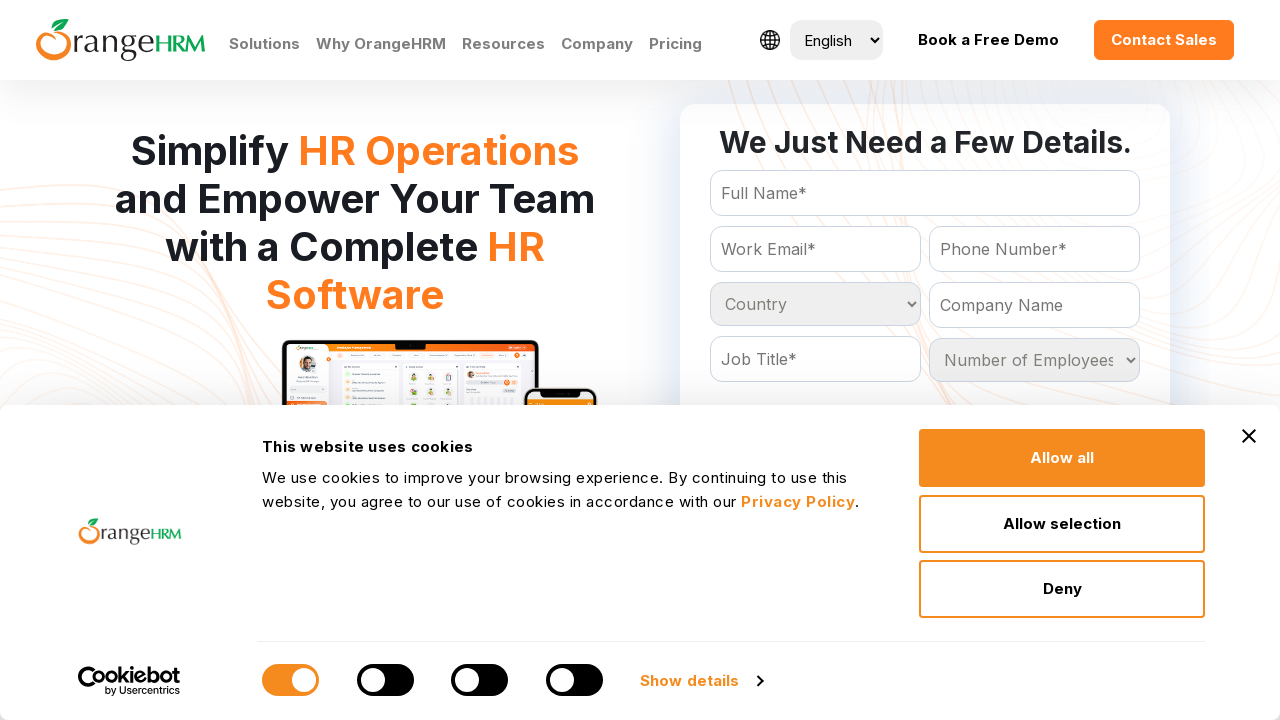

Retrieved option at index 221
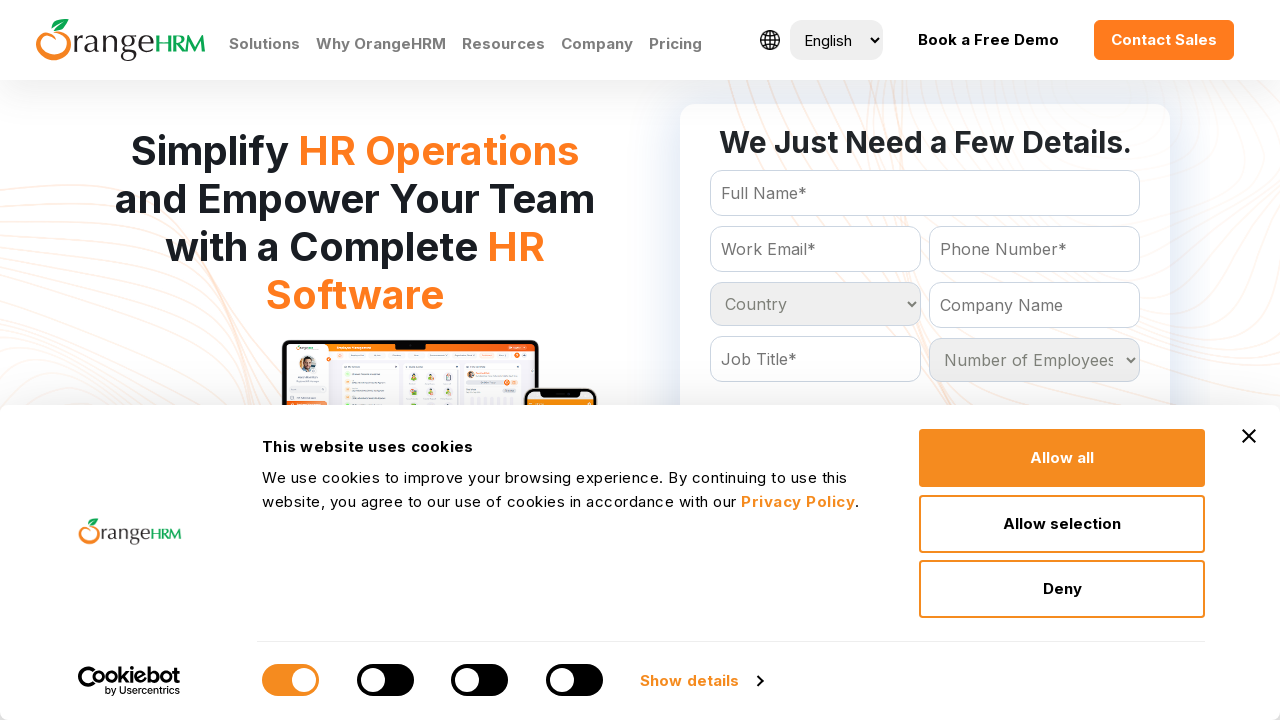

Extracted text content: 'Vietnam
	'
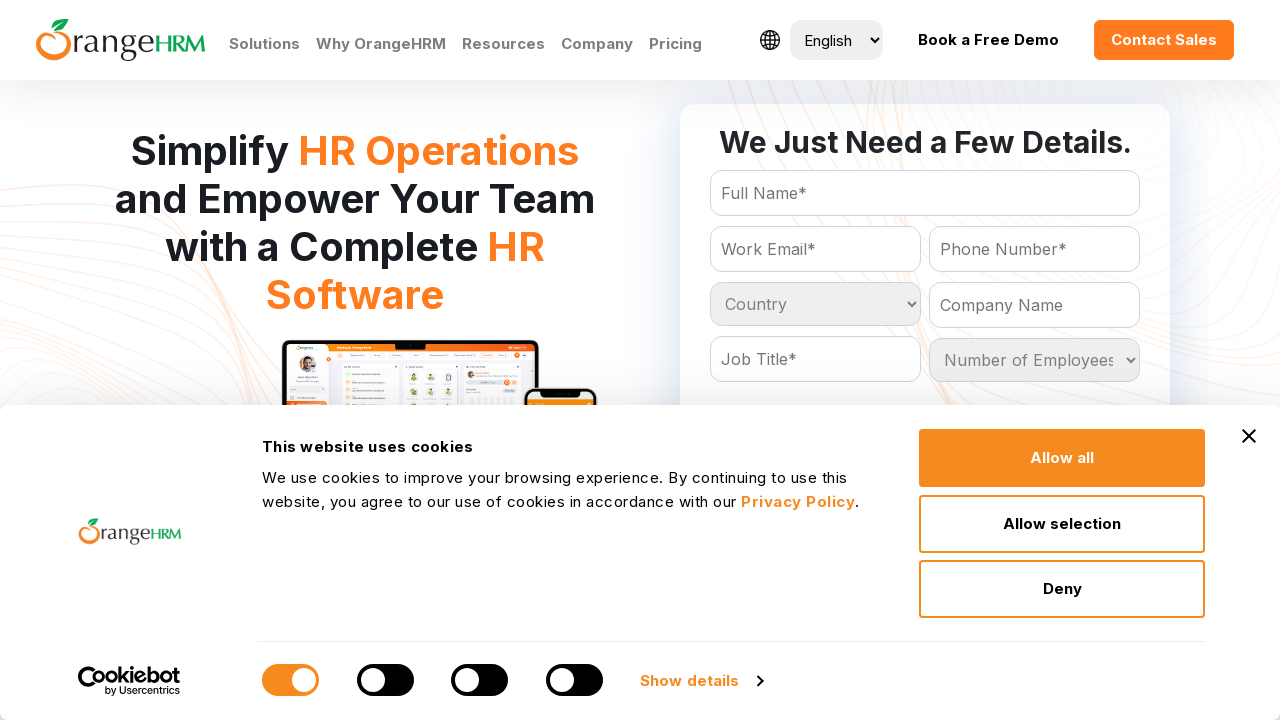

Retrieved option at index 222
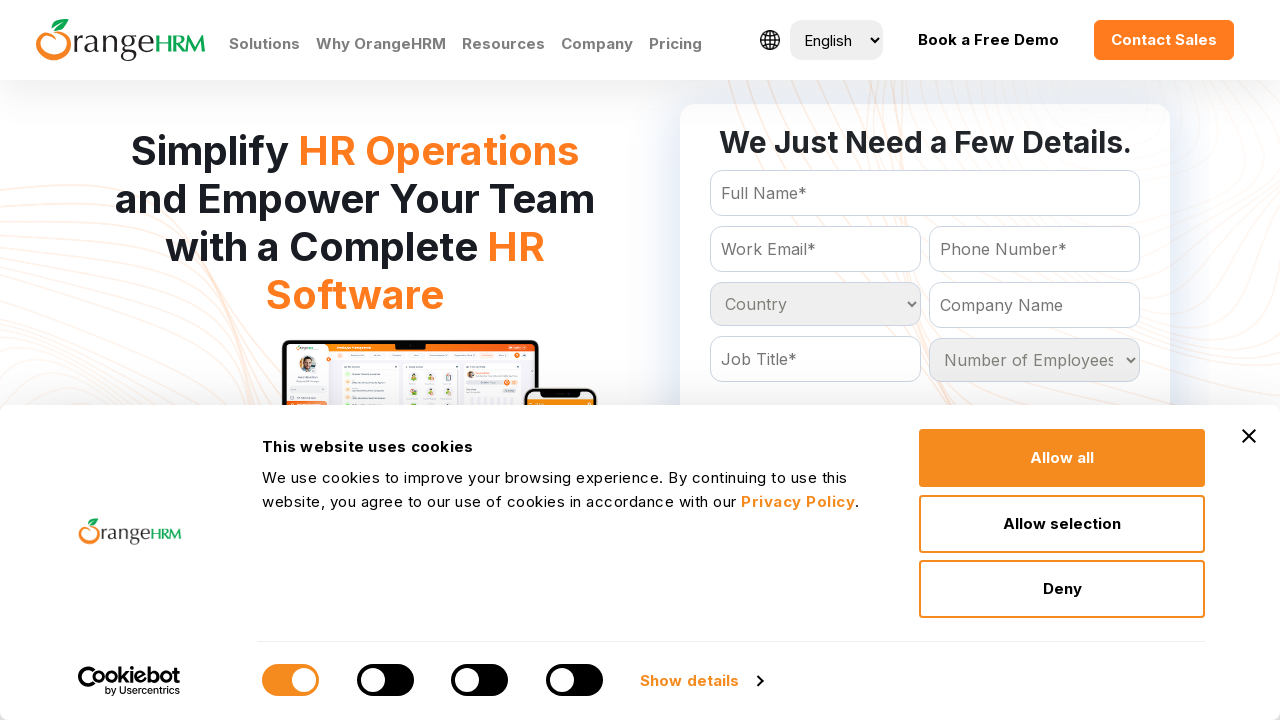

Extracted text content: 'Virgin Islands
	'
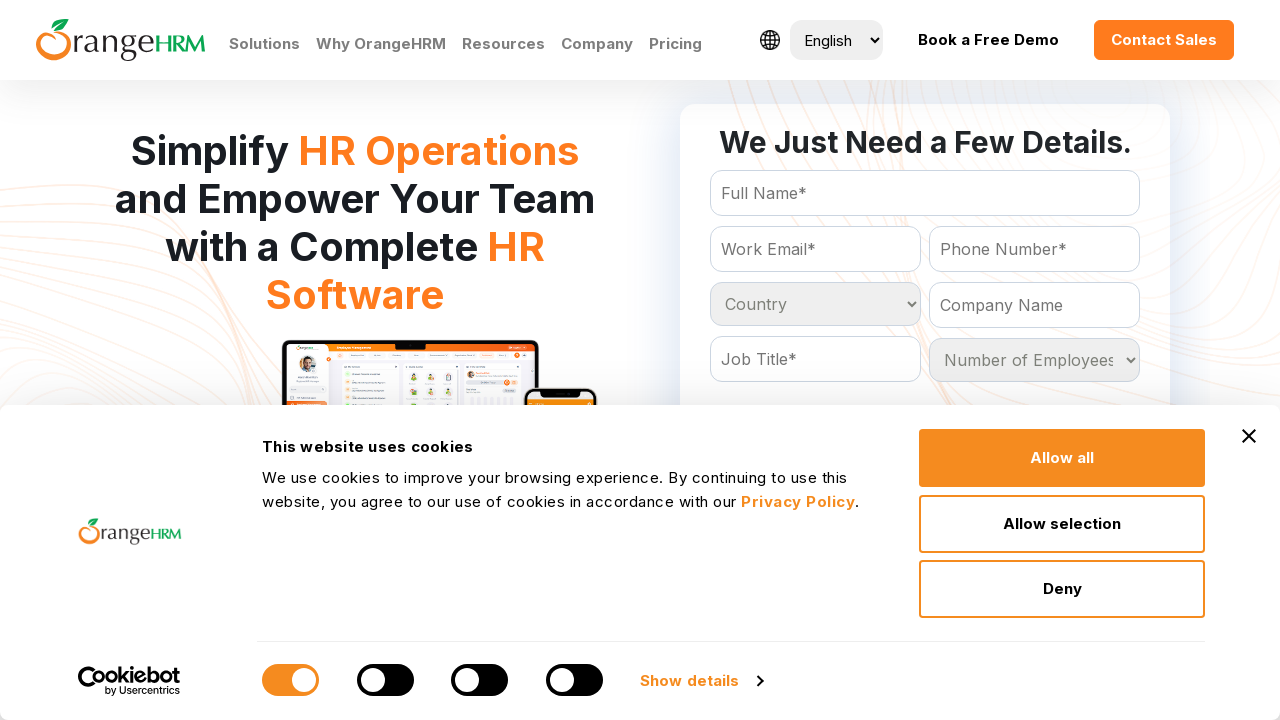

Retrieved option at index 223
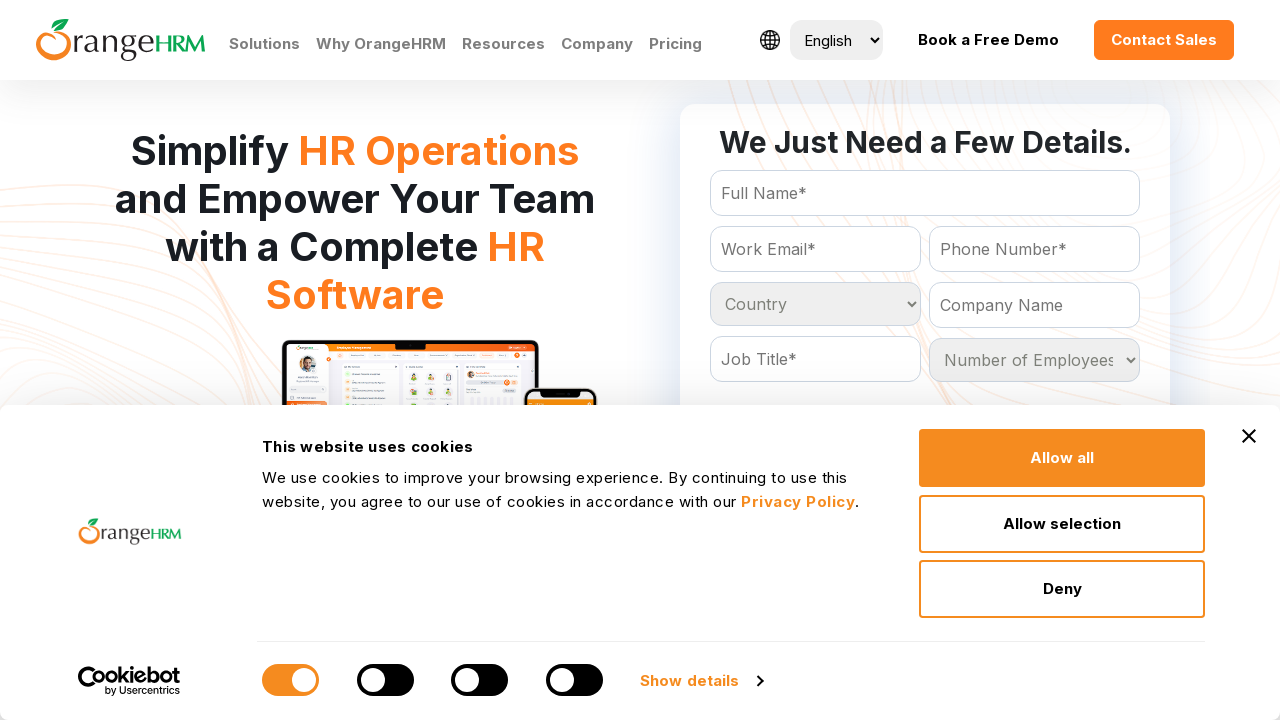

Extracted text content: 'Western Sahara
	'
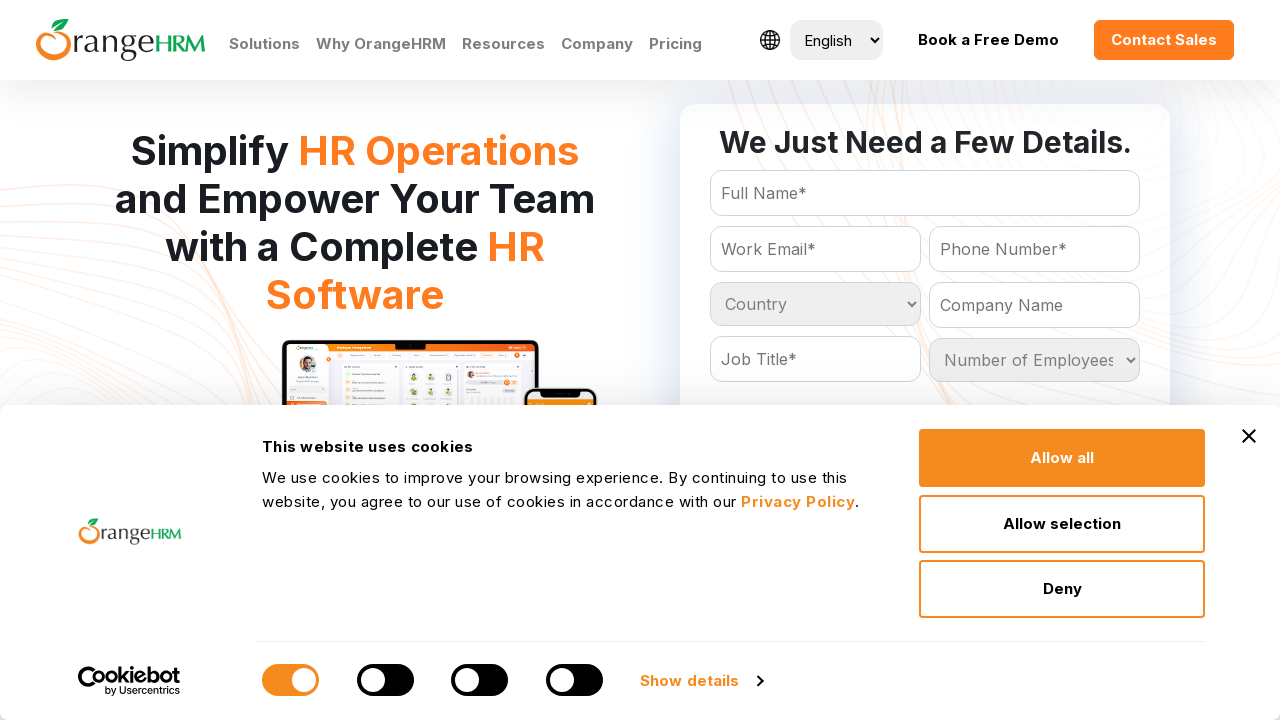

Retrieved option at index 224
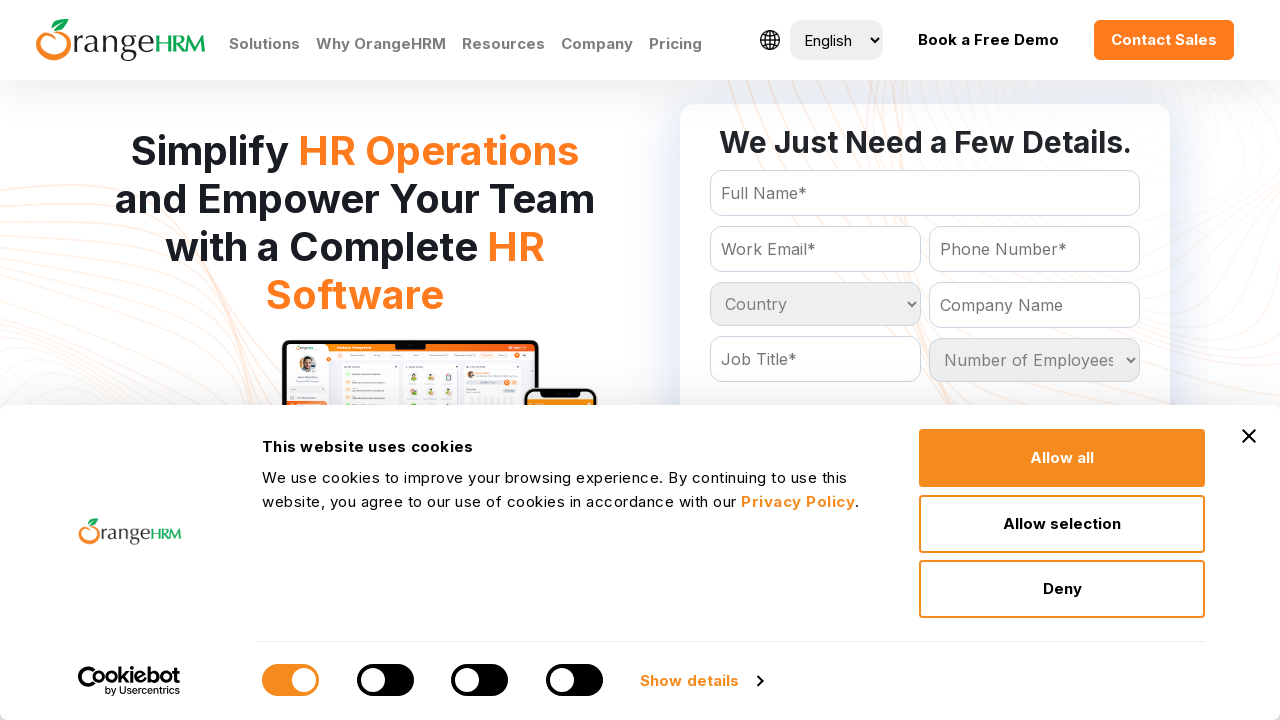

Extracted text content: 'Yemen
	'
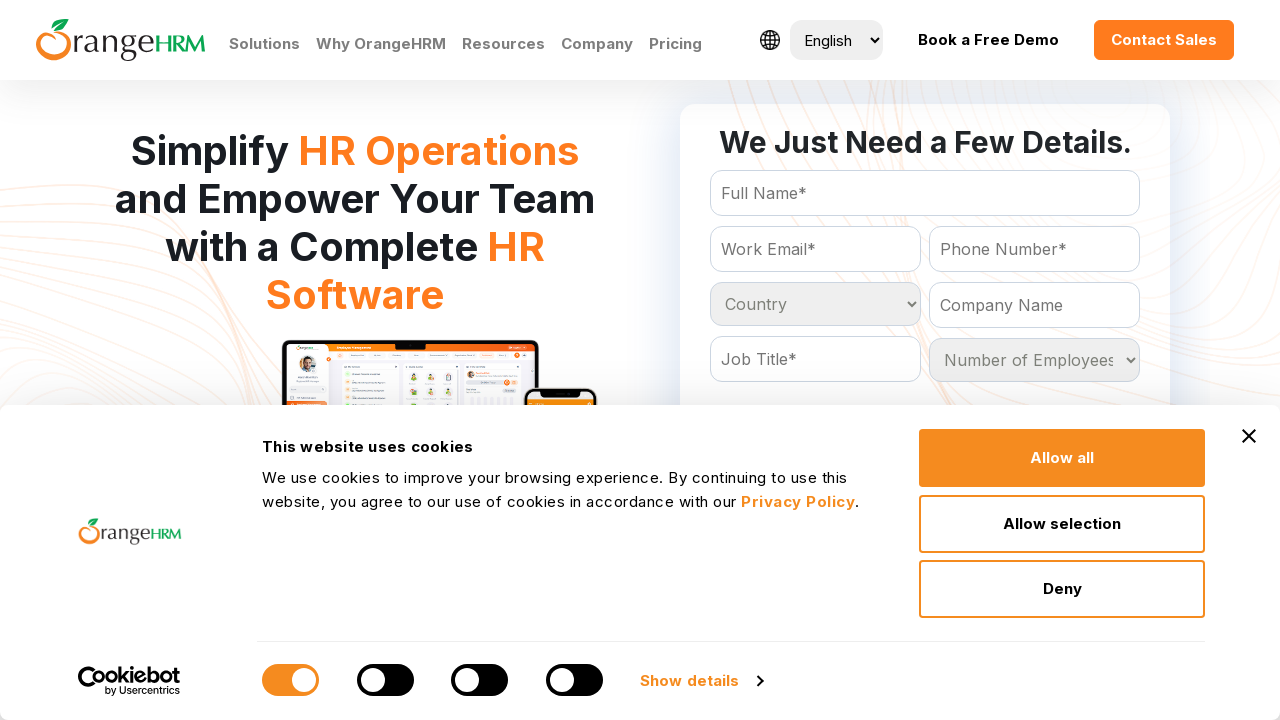

Retrieved option at index 225
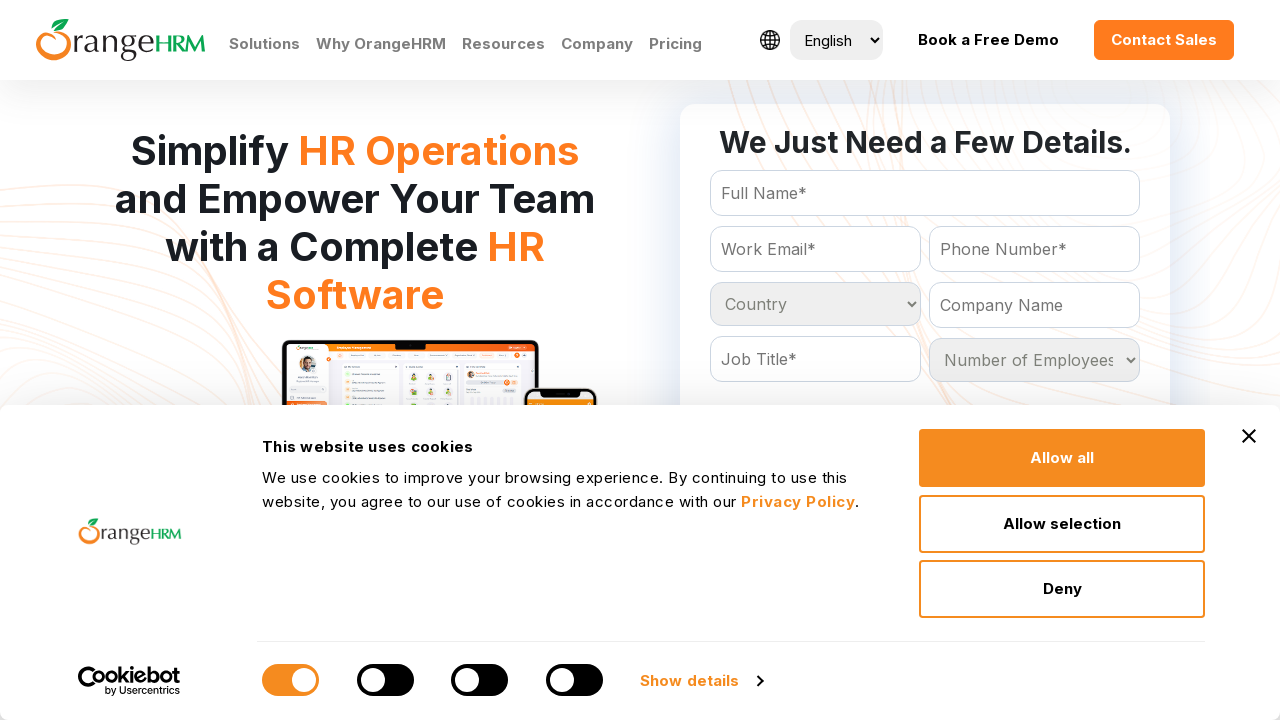

Extracted text content: 'Zambia
	'
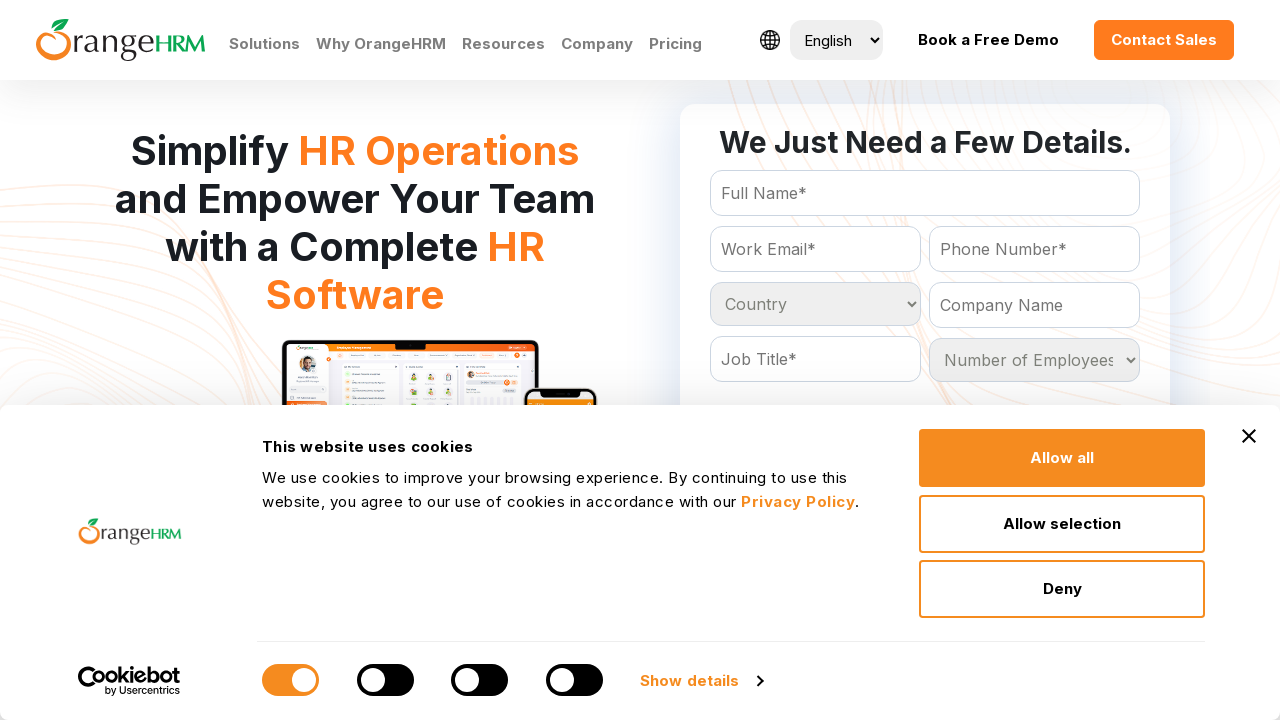

Retrieved option at index 226
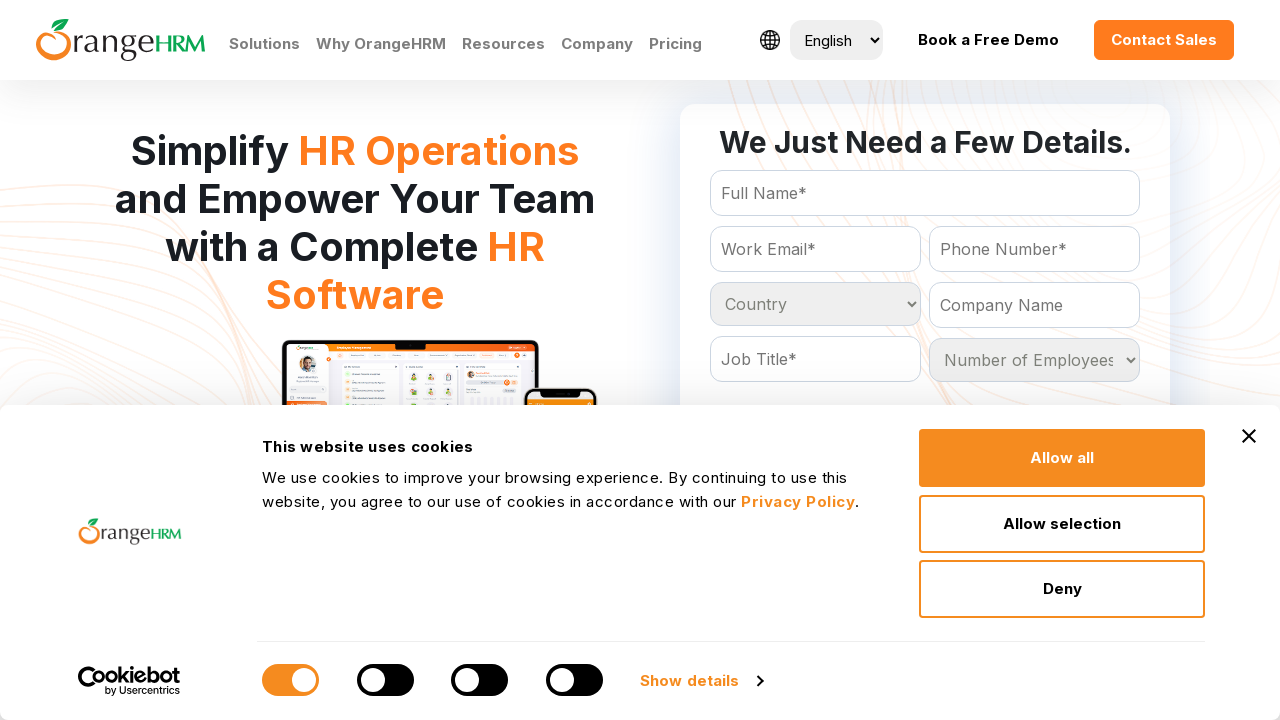

Extracted text content: 'Zimbabwe
	'
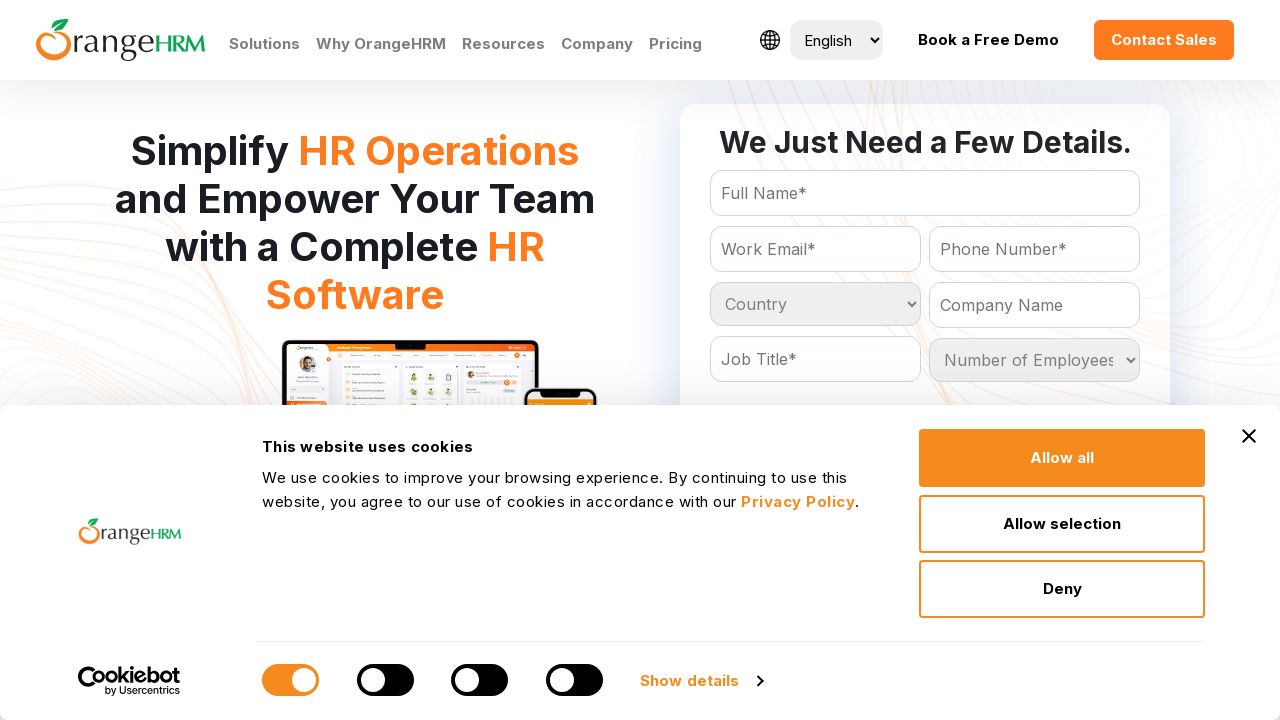

Retrieved option at index 227
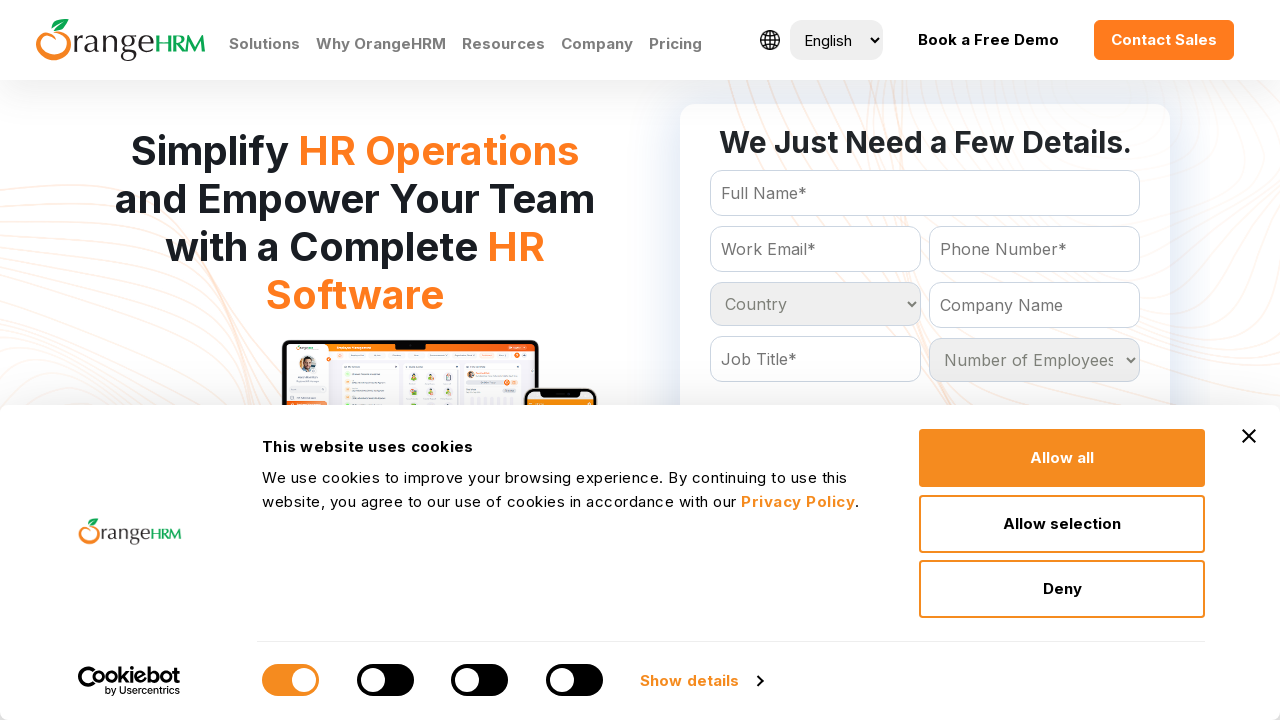

Extracted text content: 'South Sandwich Islands
	'
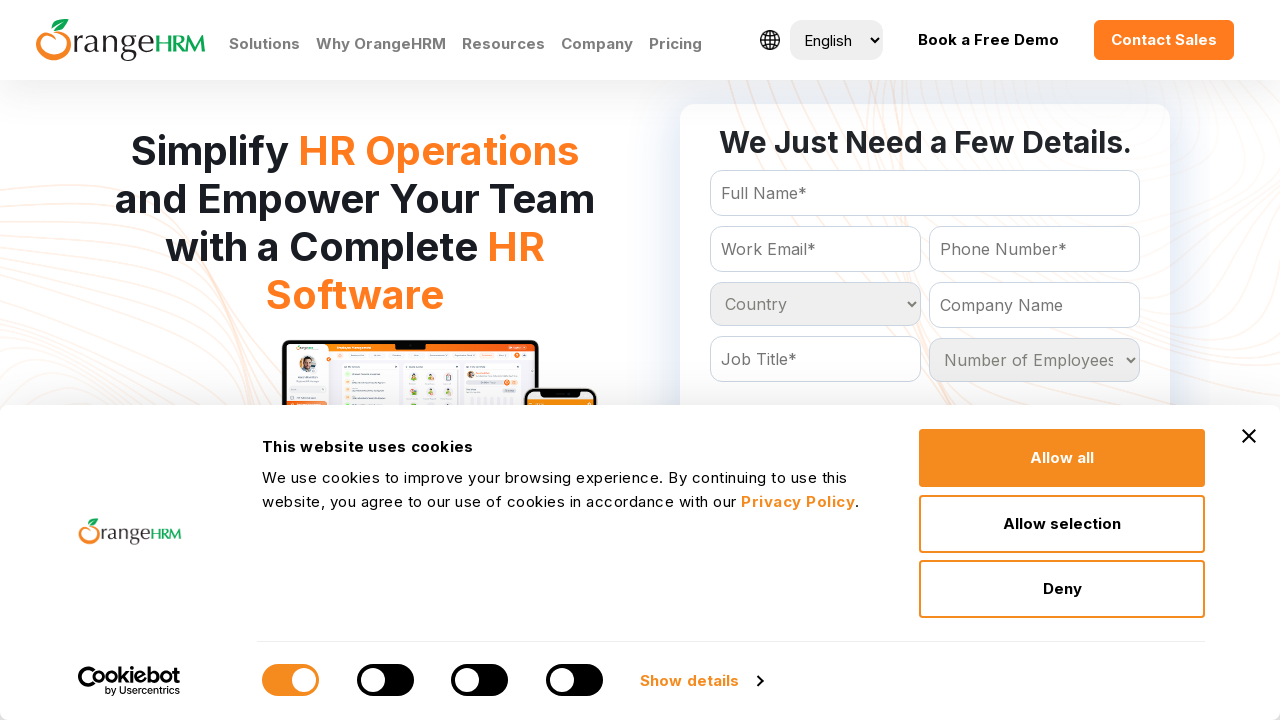

Retrieved option at index 228
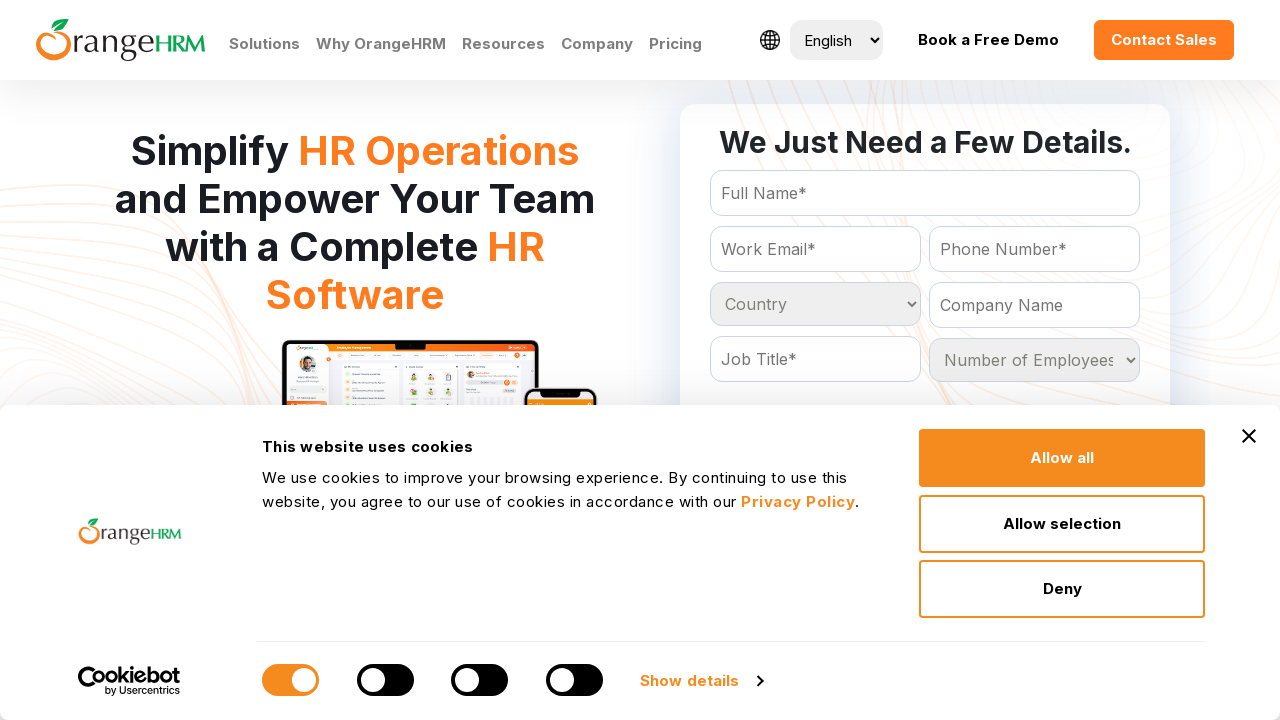

Extracted text content: 'St Helena
	'
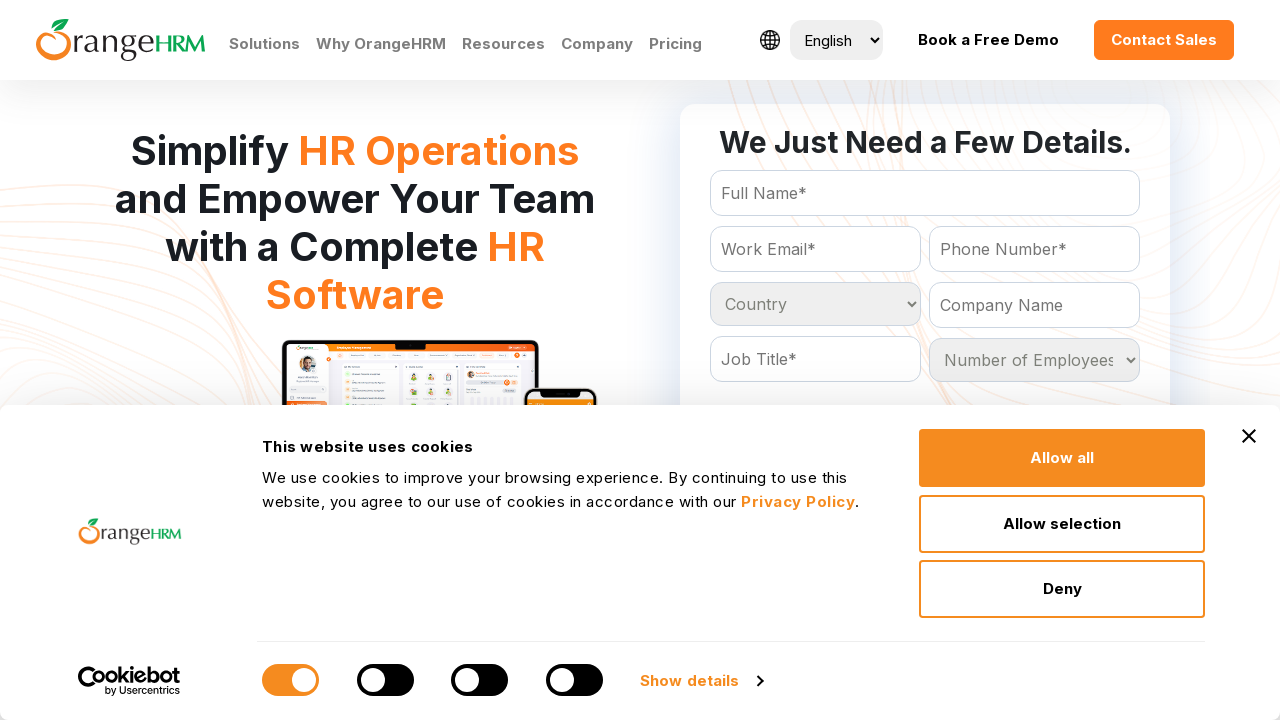

Retrieved option at index 229
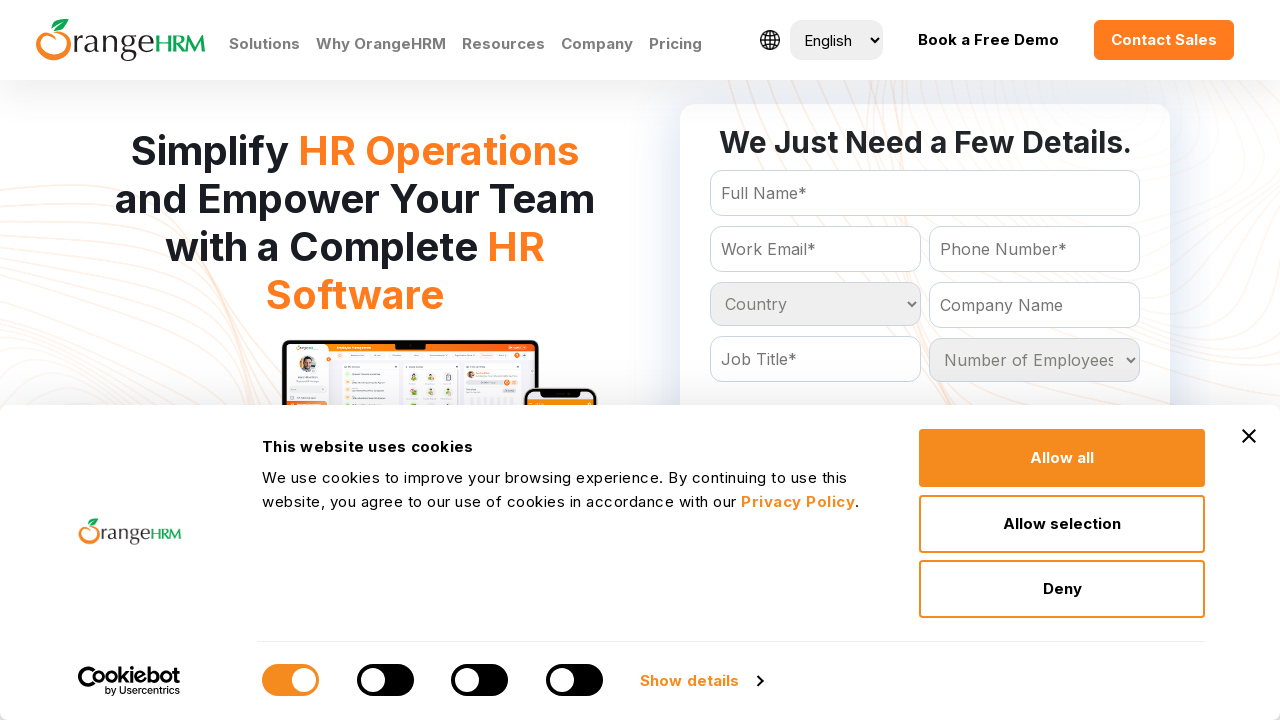

Extracted text content: 'St Pierre and Miquelon
	'
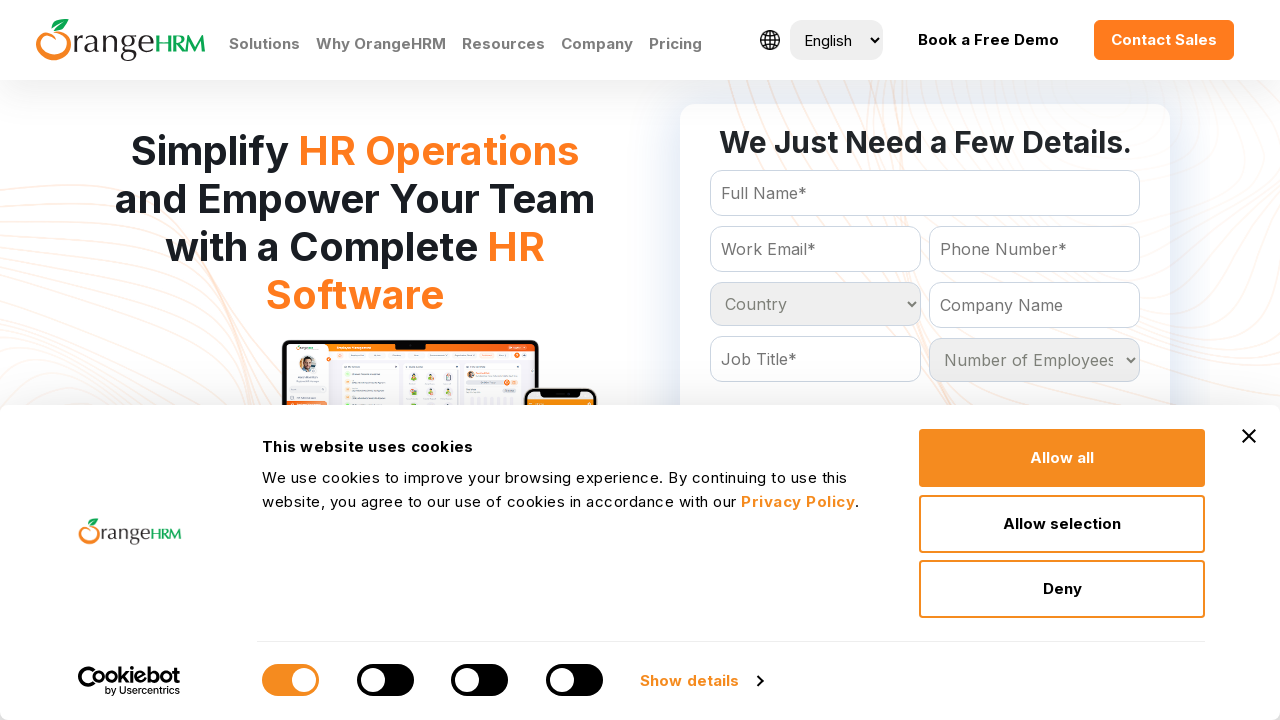

Retrieved option at index 230
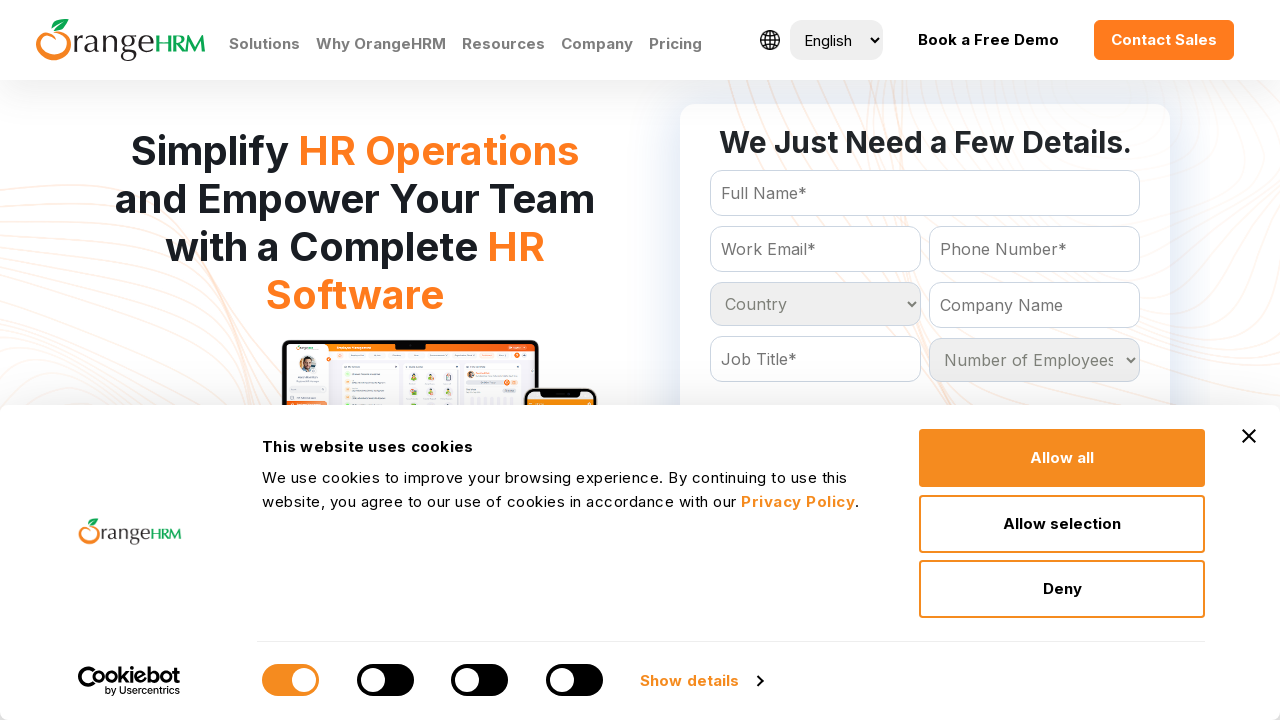

Extracted text content: 'Vatican City
	'
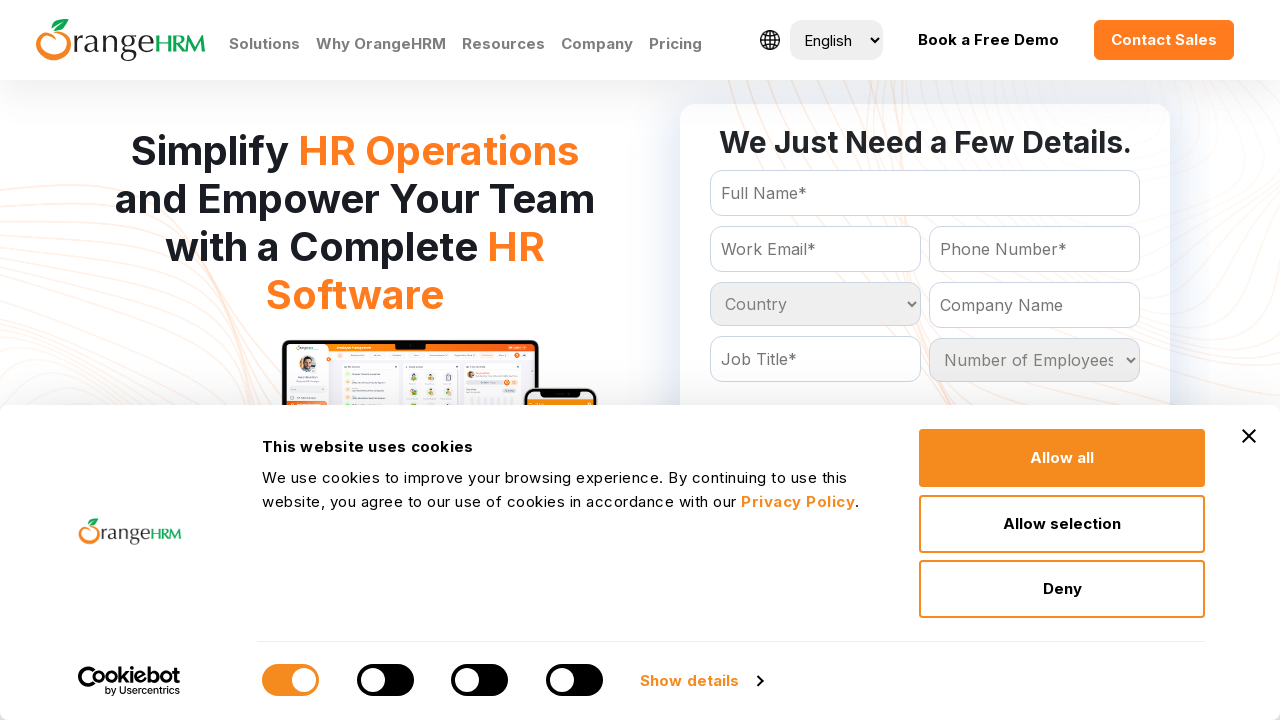

Retrieved option at index 231
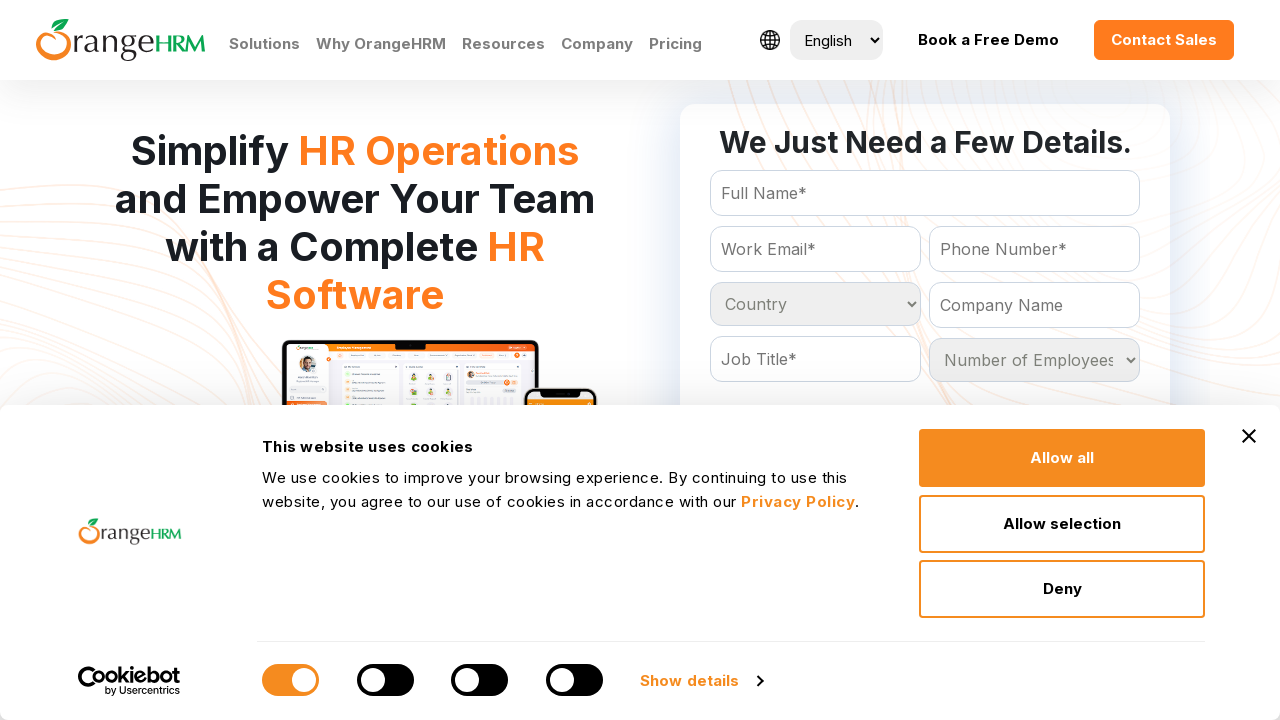

Extracted text content: 'Wallis and Futuna Islands
	'
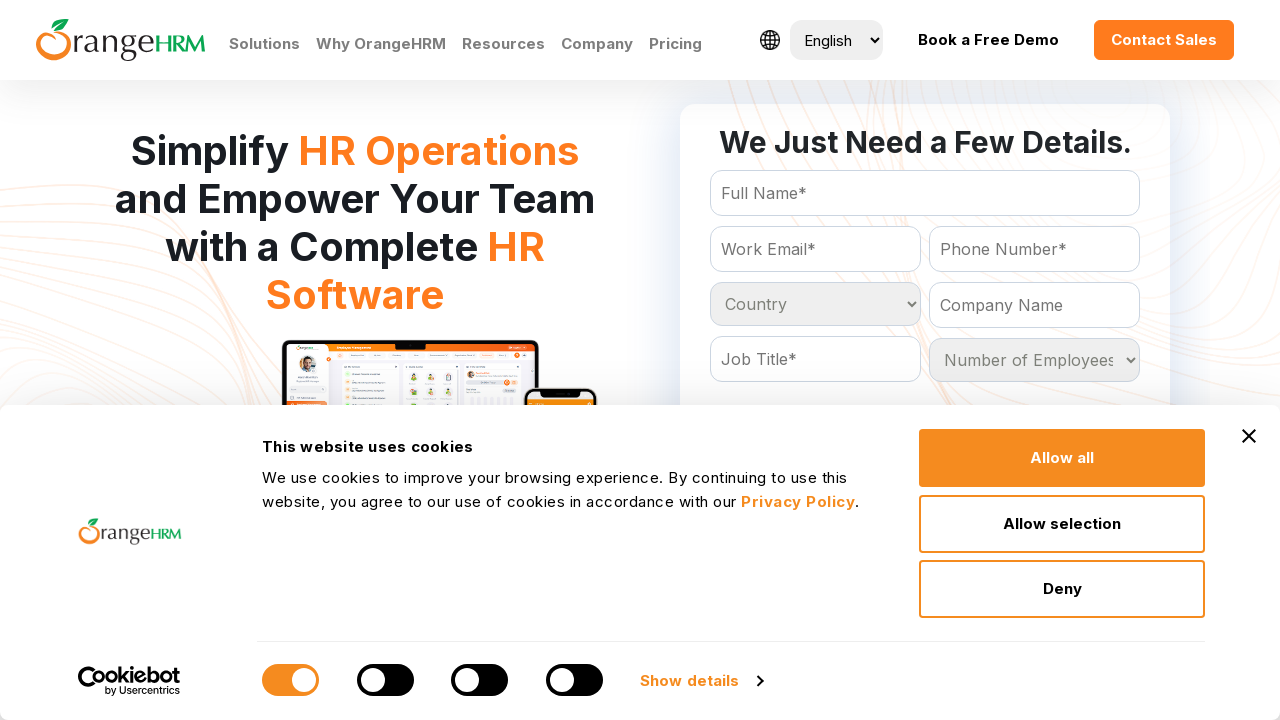

Retrieved option at index 232
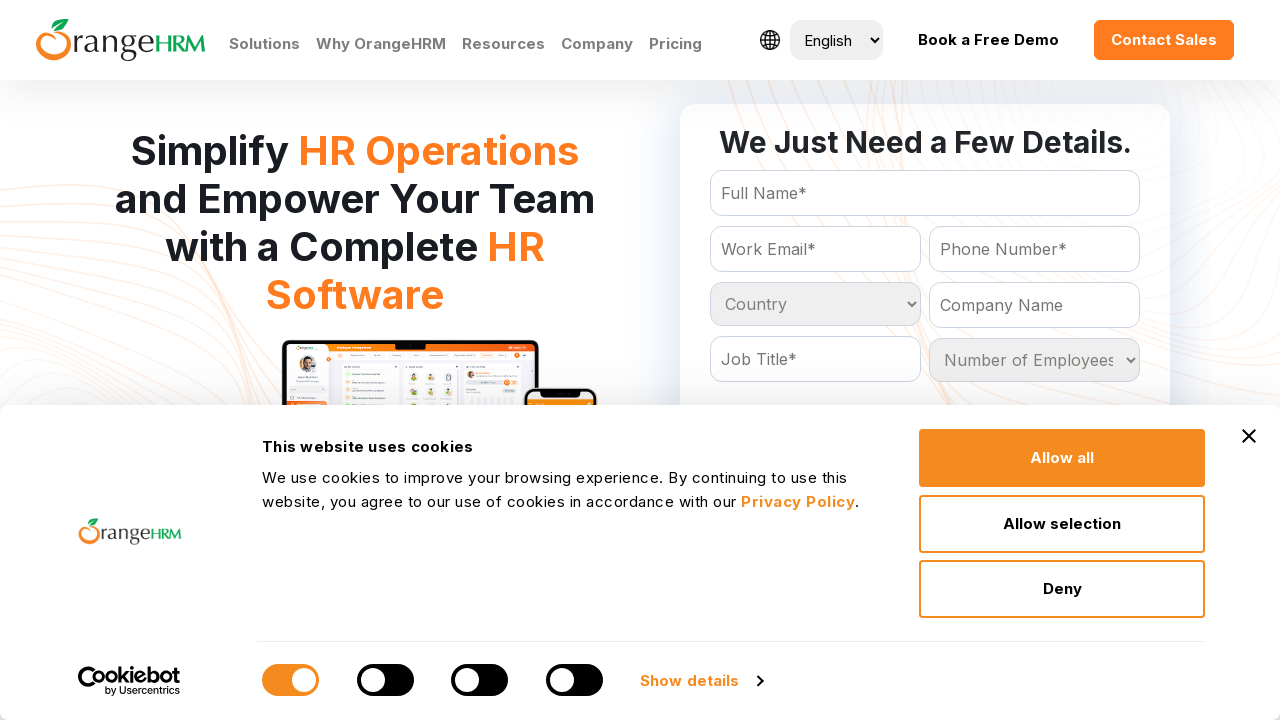

Extracted text content: 'Zaire
	'
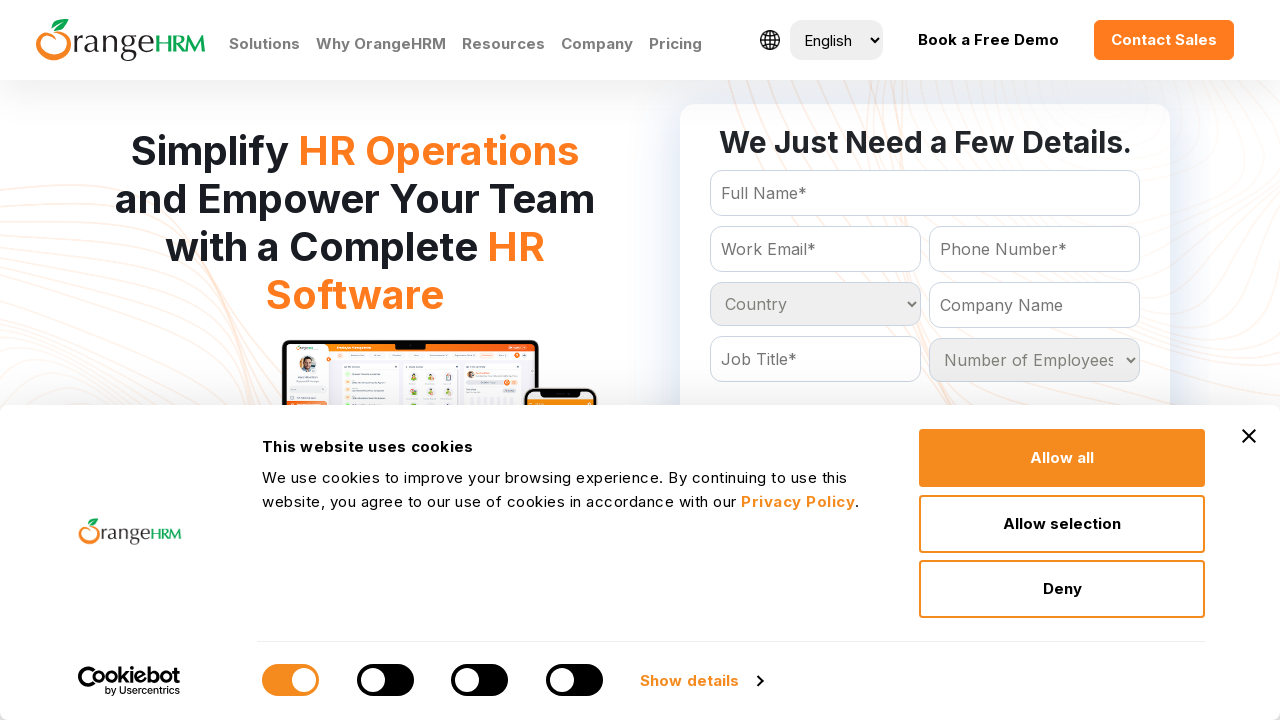

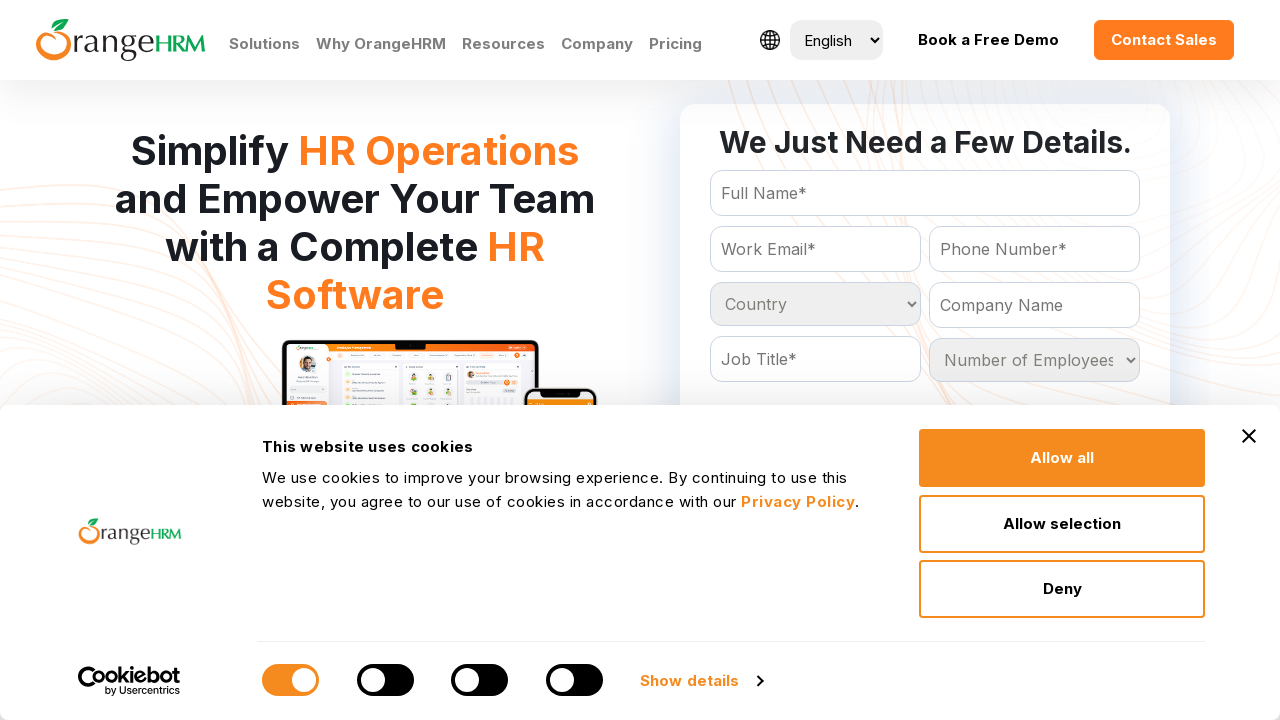